Navigates to FreeCRM homepage and highlights the Compare button by flashing its background color

Starting URL: https://www.freecrm.com/index.html

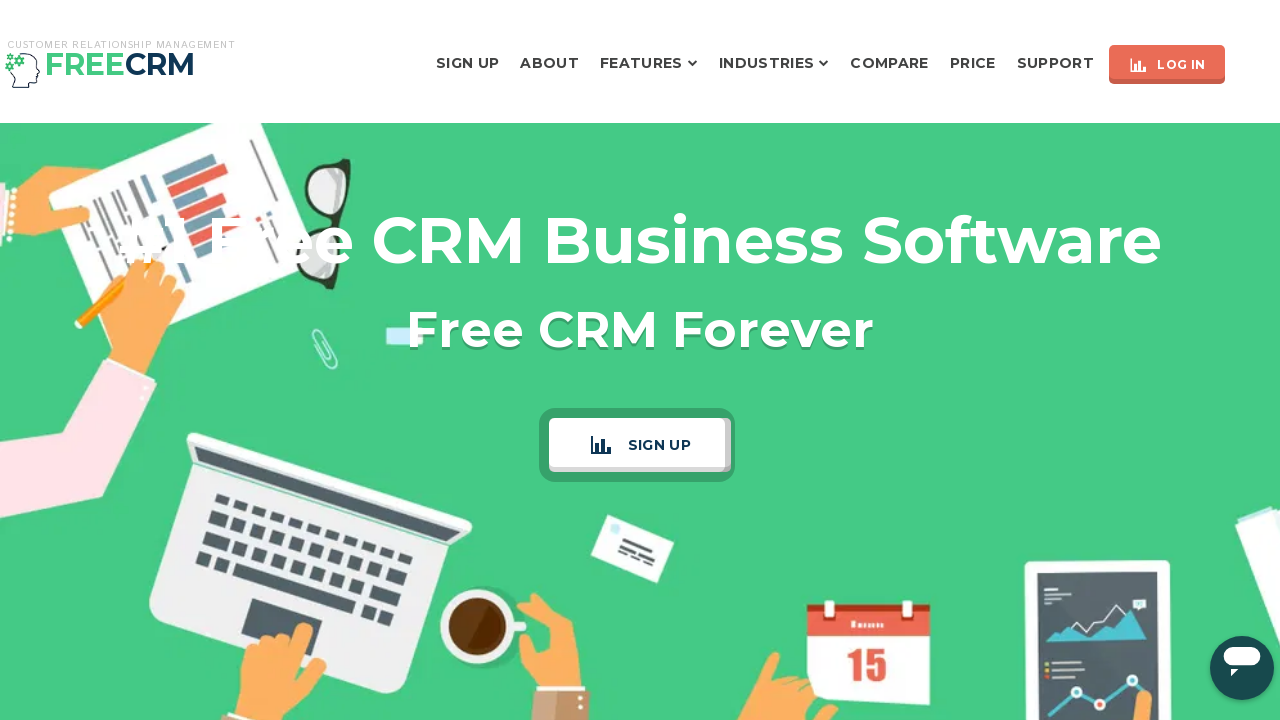

Navigated to FreeCRM homepage
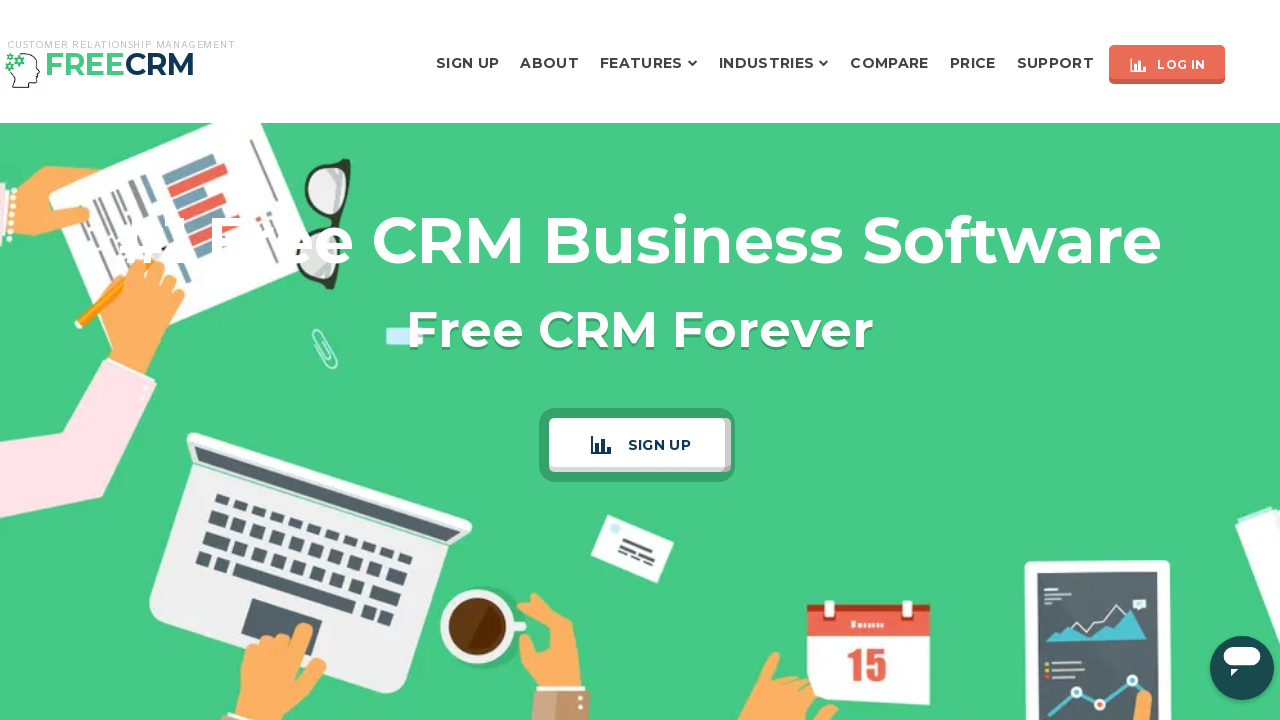

Located the Compare button
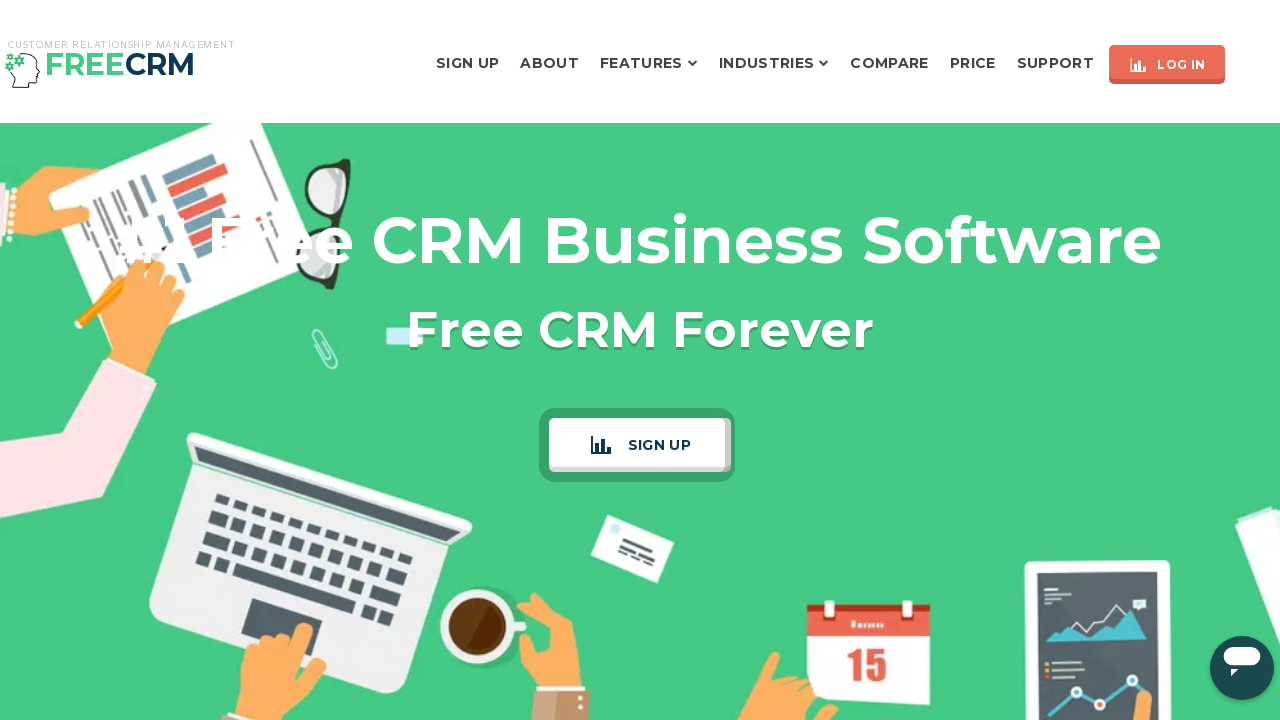

Retrieved original background color of Compare button
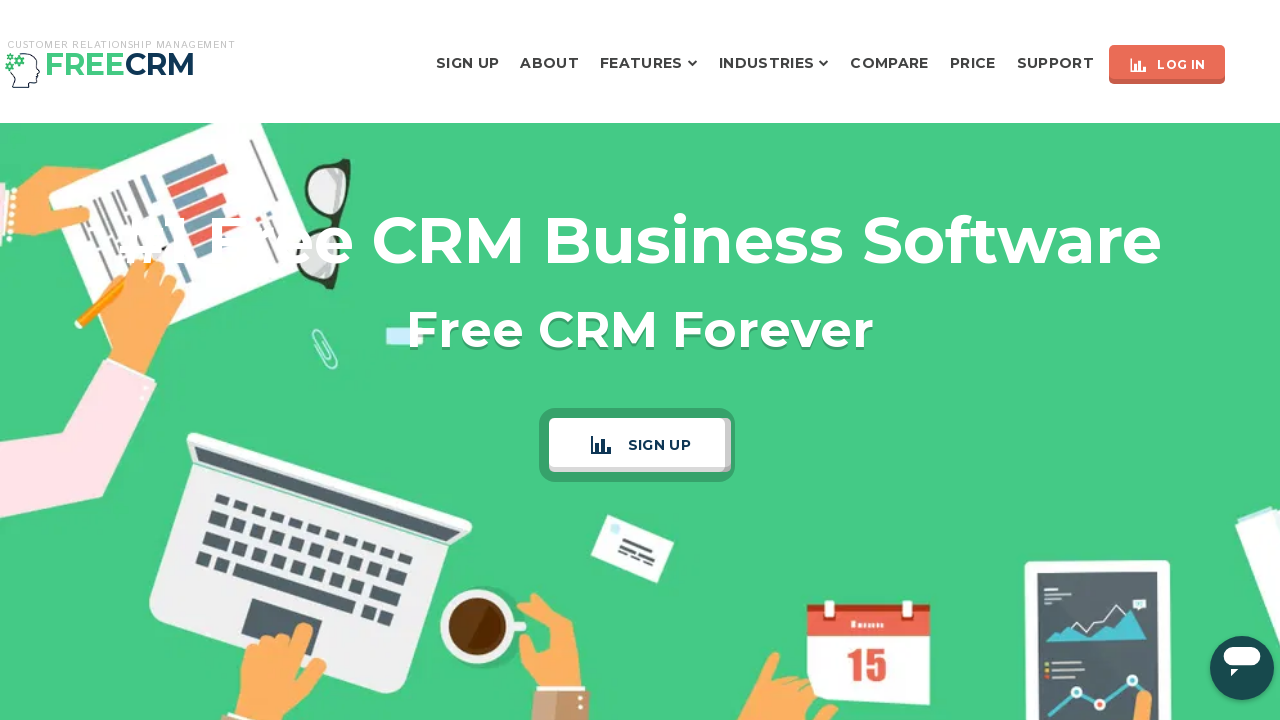

Flashed Compare button to highlight color (iteration 1/200)
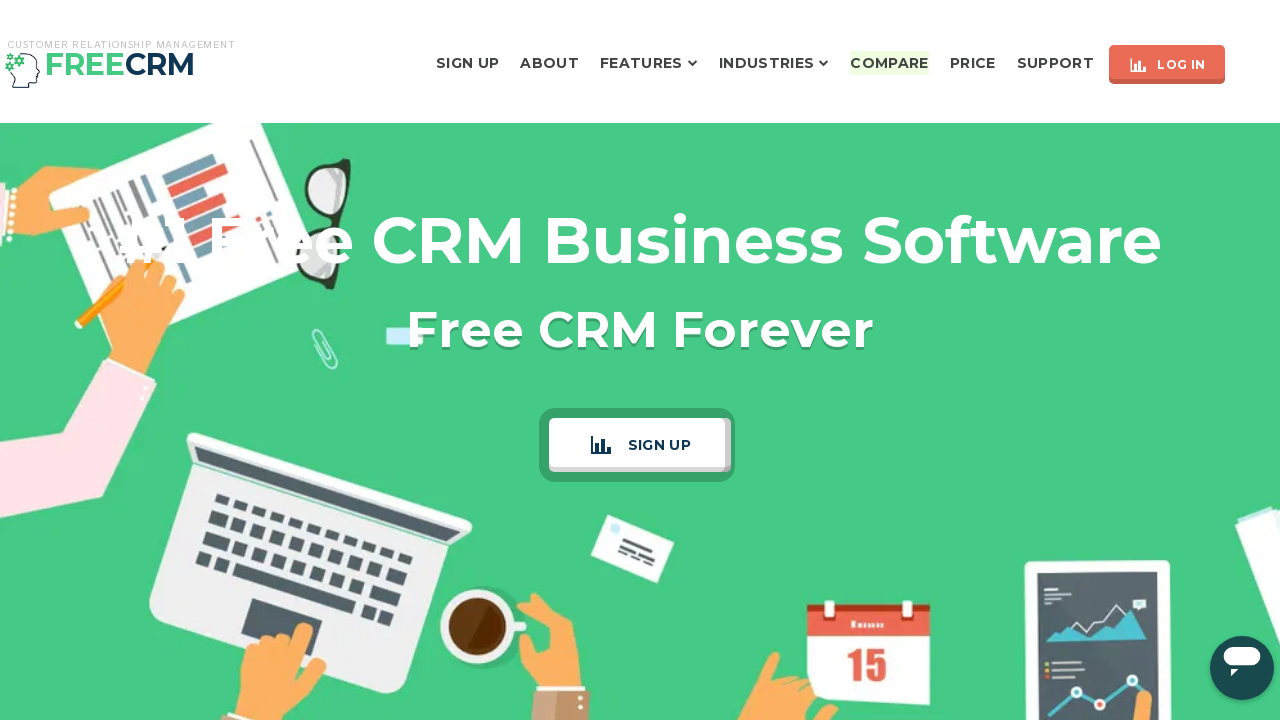

Flashed Compare button back to original color (iteration 1/200)
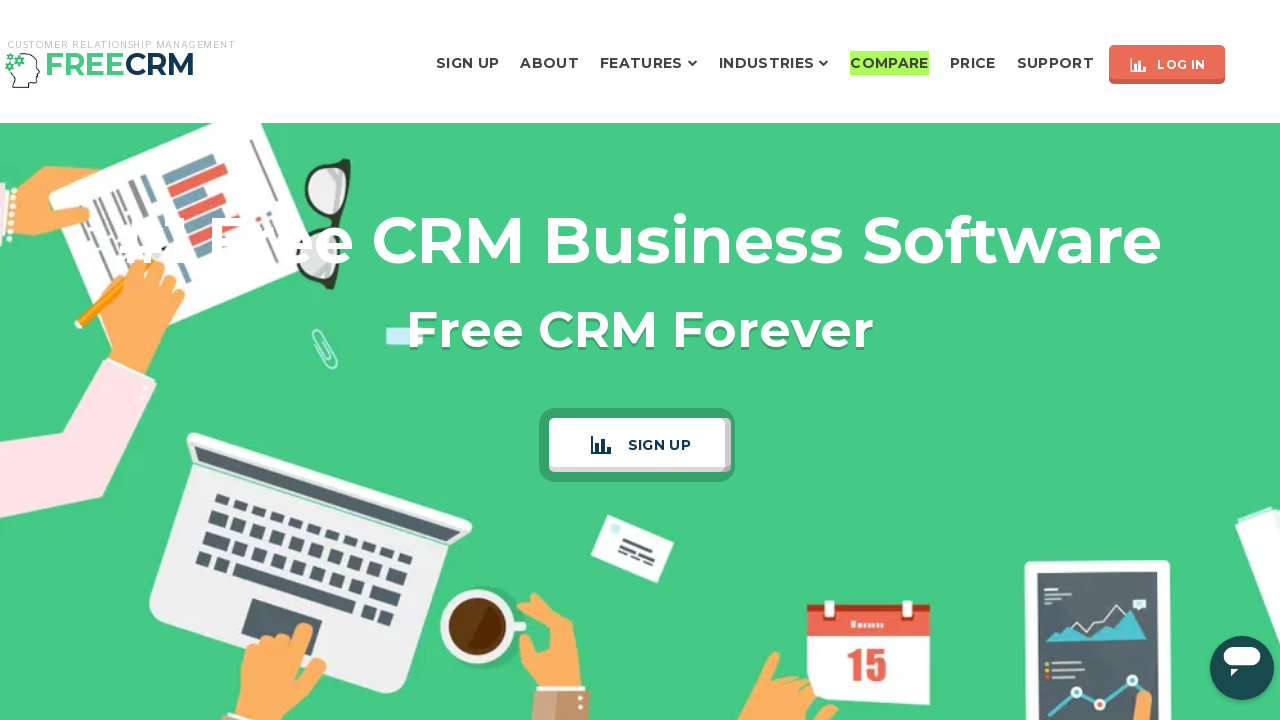

Flashed Compare button to highlight color (iteration 2/200)
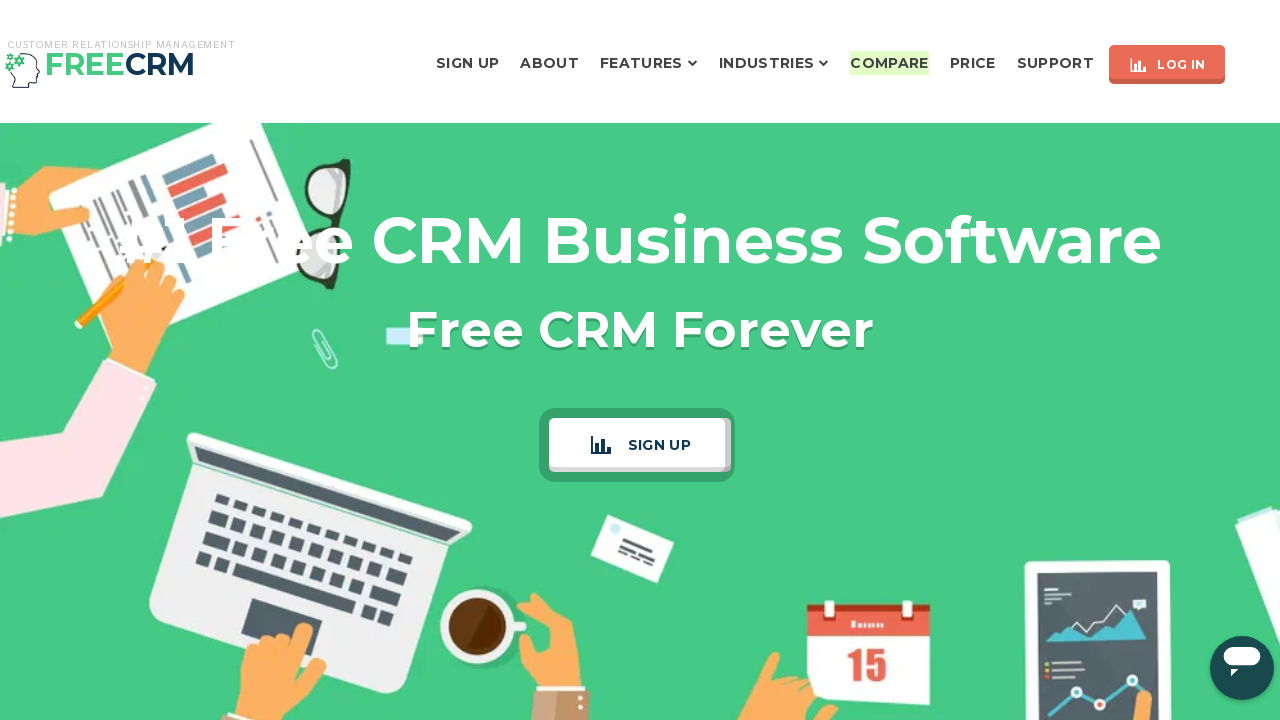

Flashed Compare button back to original color (iteration 2/200)
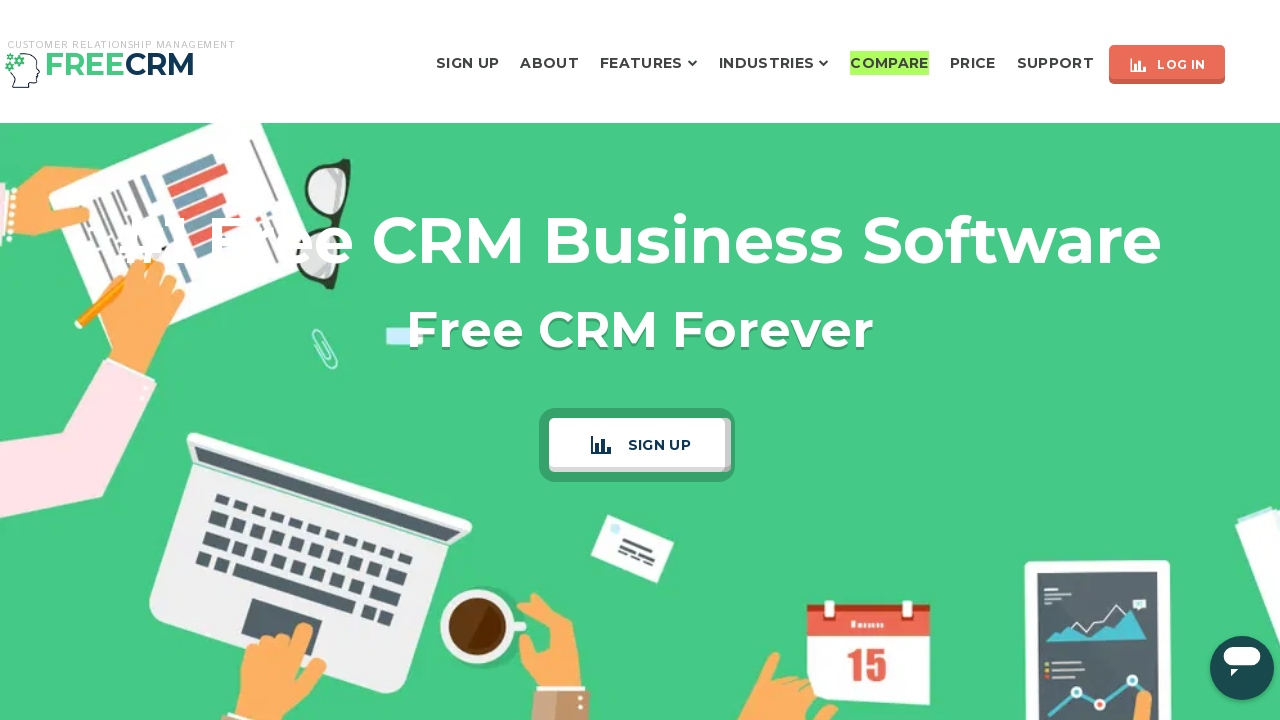

Flashed Compare button to highlight color (iteration 3/200)
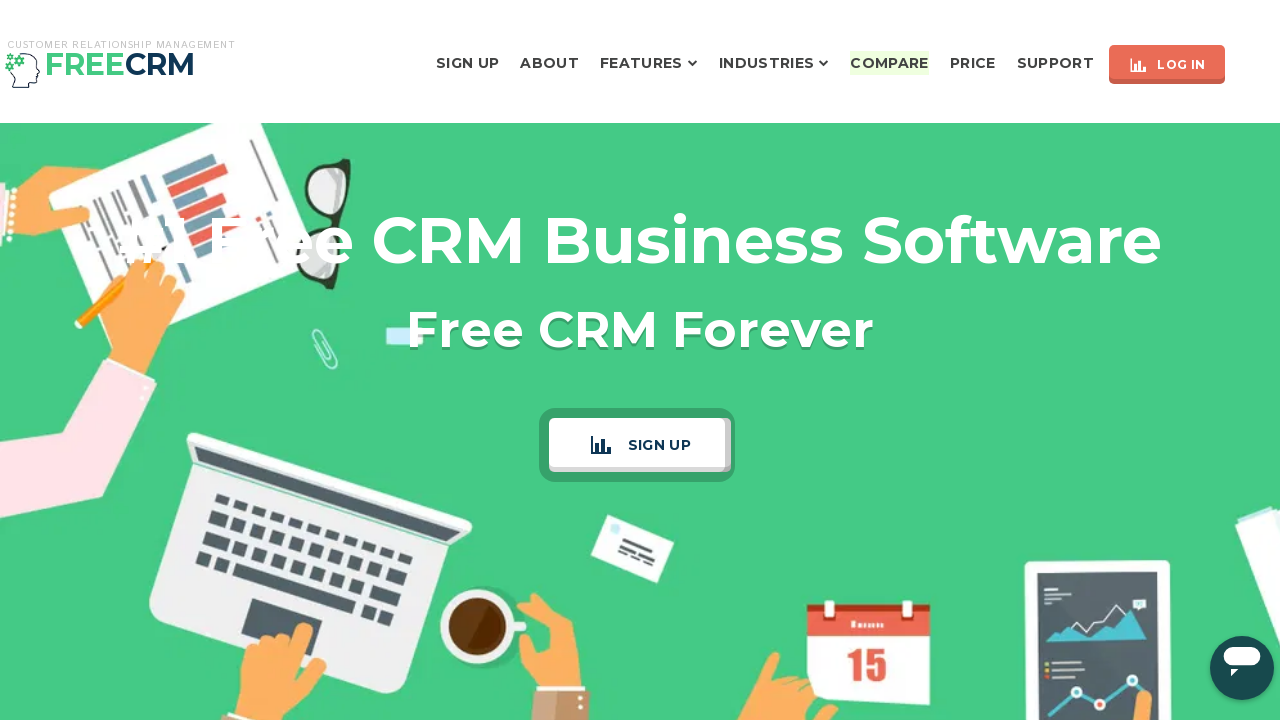

Flashed Compare button back to original color (iteration 3/200)
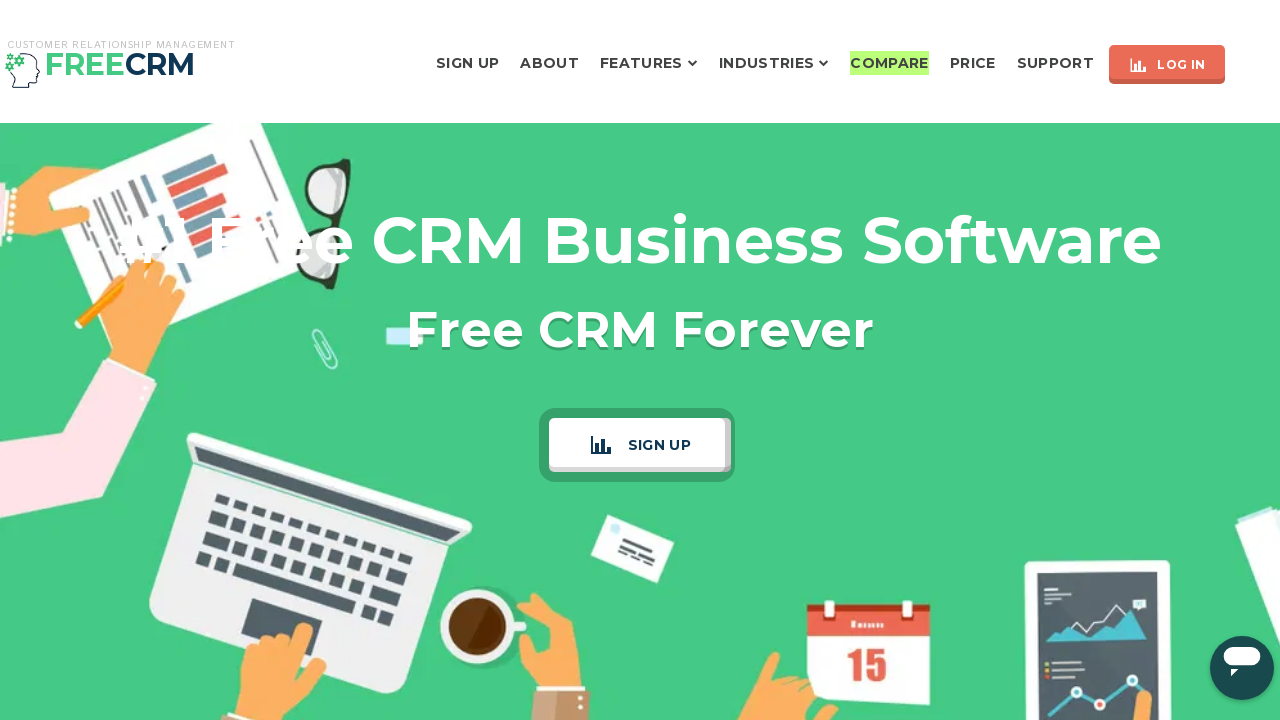

Flashed Compare button to highlight color (iteration 4/200)
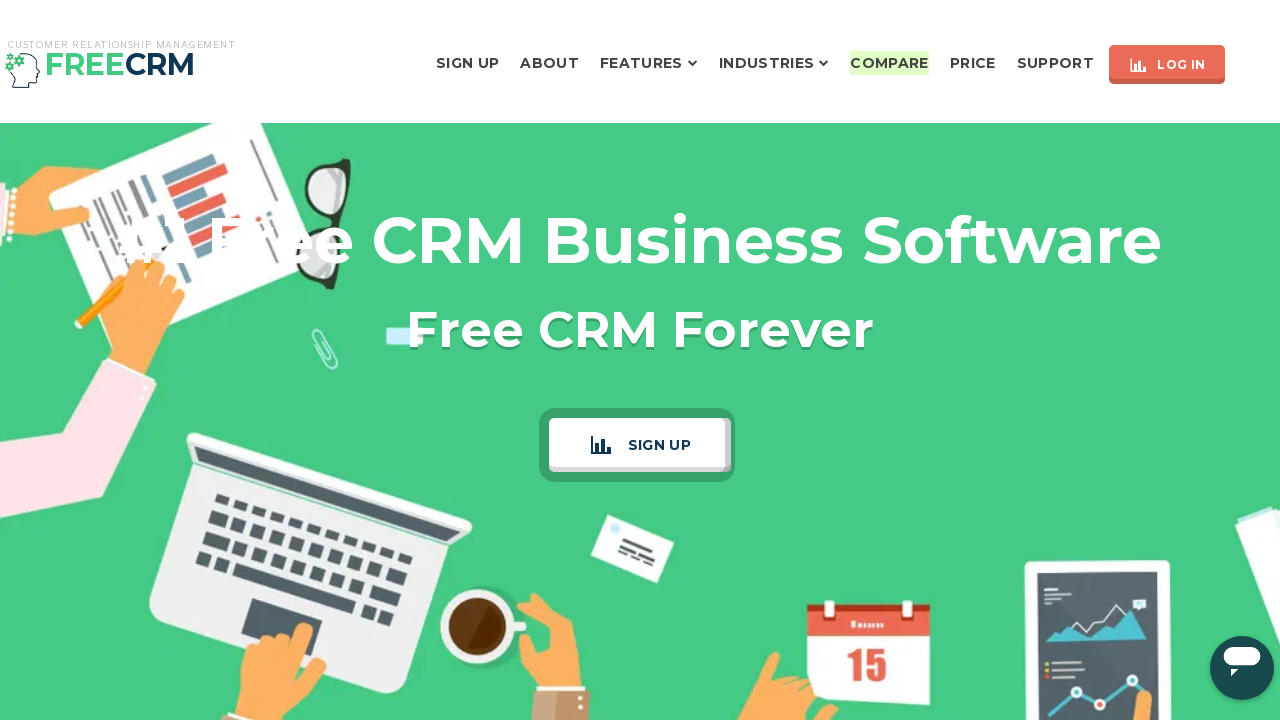

Flashed Compare button back to original color (iteration 4/200)
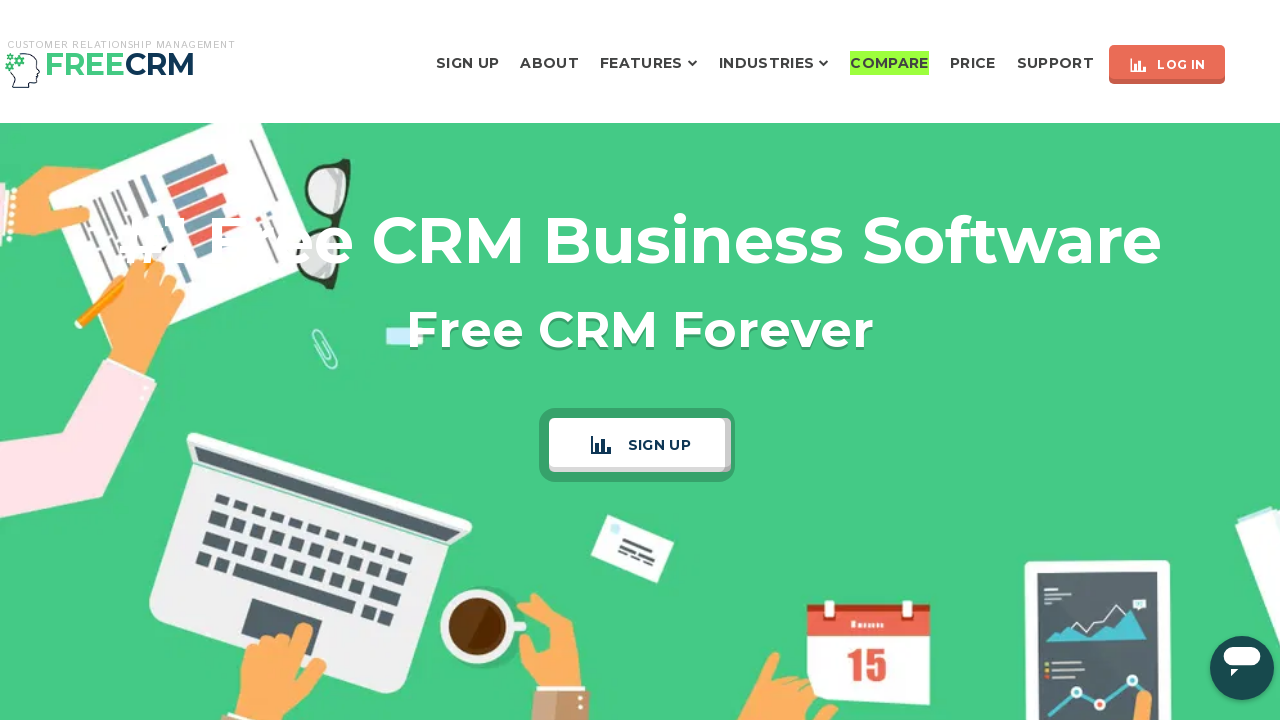

Flashed Compare button to highlight color (iteration 5/200)
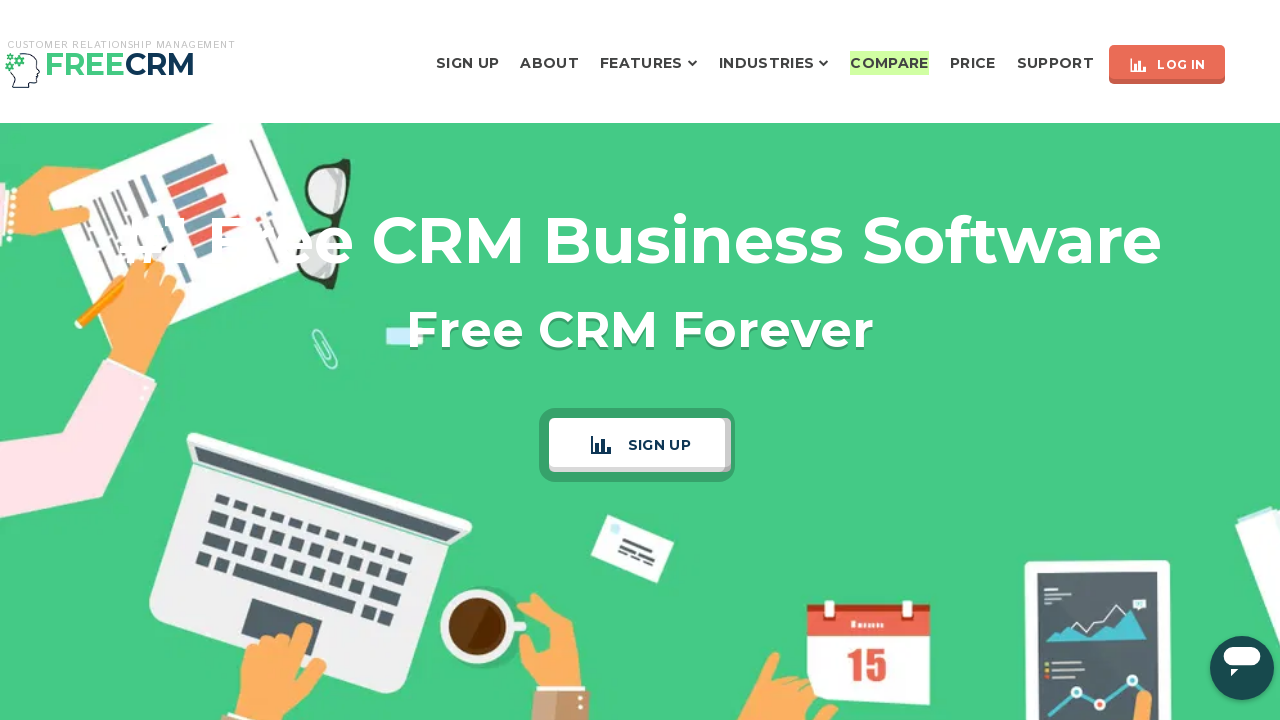

Flashed Compare button back to original color (iteration 5/200)
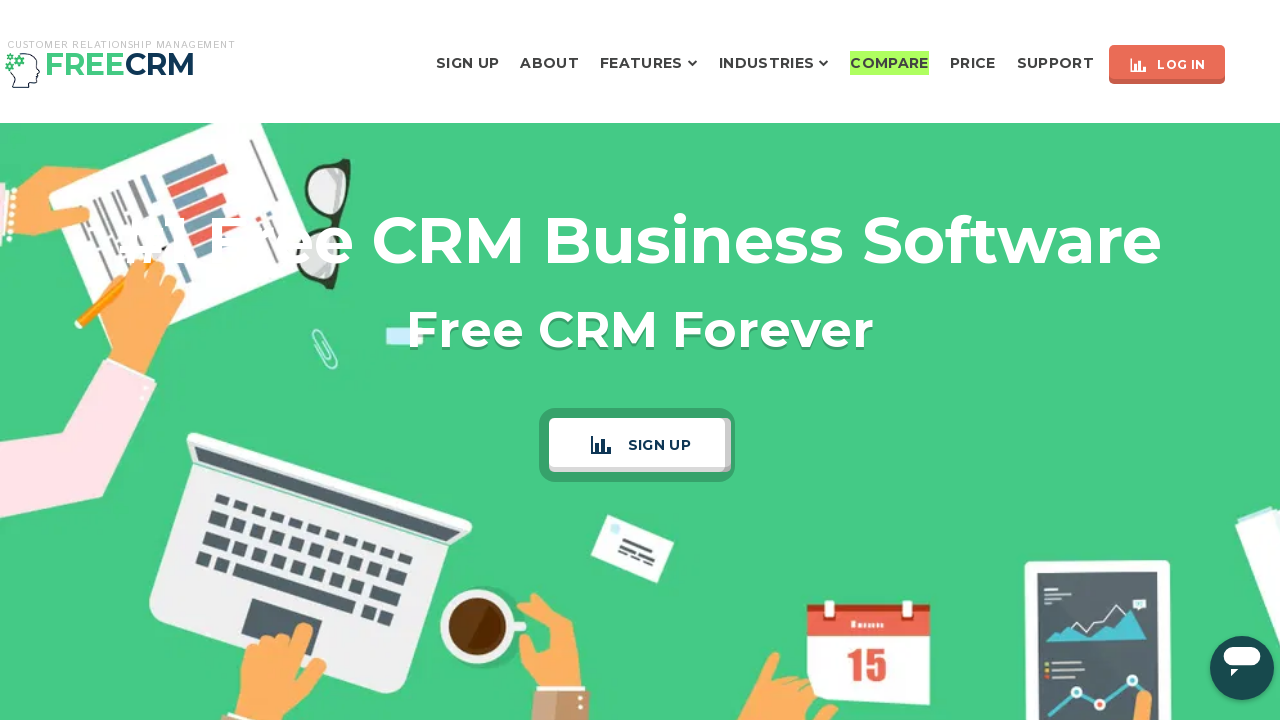

Flashed Compare button to highlight color (iteration 6/200)
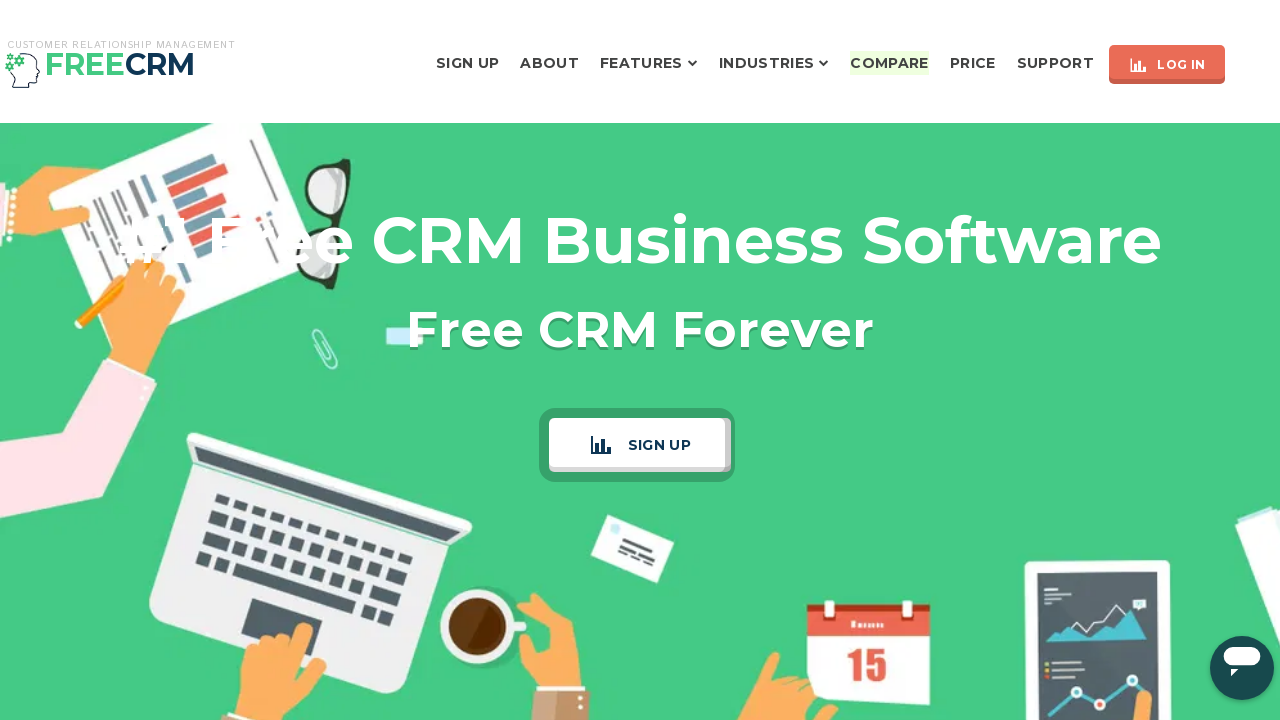

Flashed Compare button back to original color (iteration 6/200)
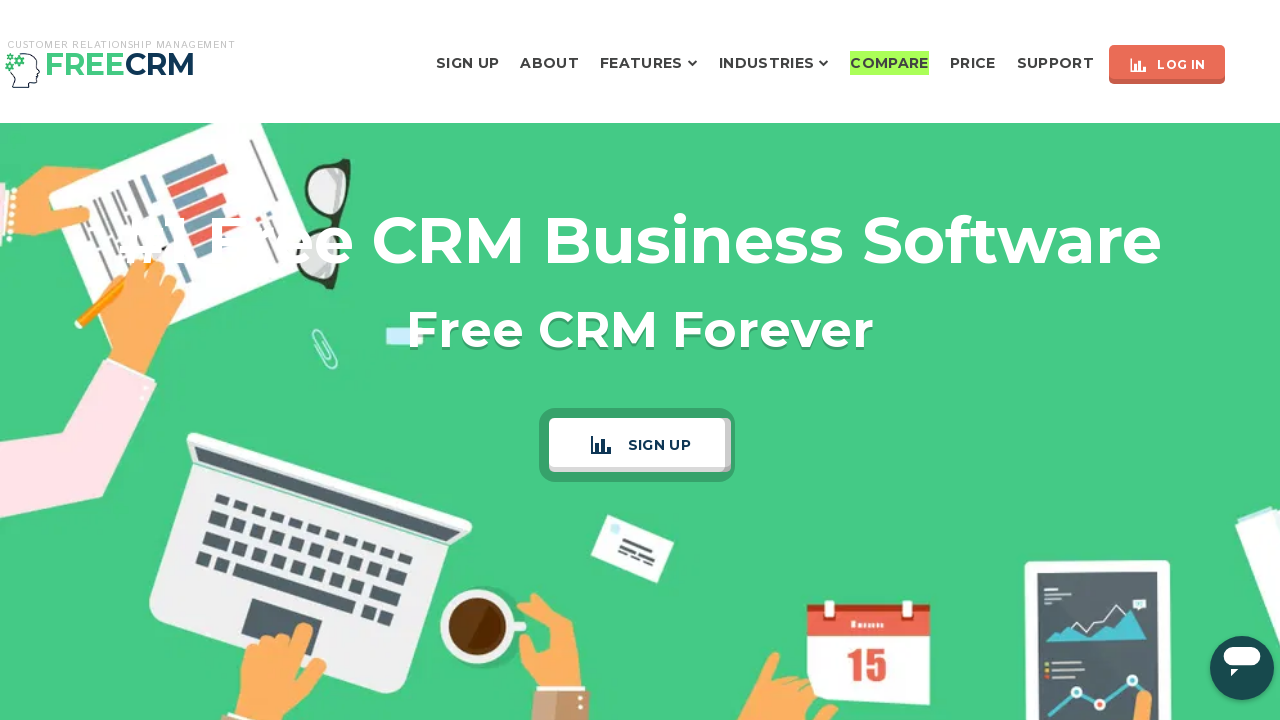

Flashed Compare button to highlight color (iteration 7/200)
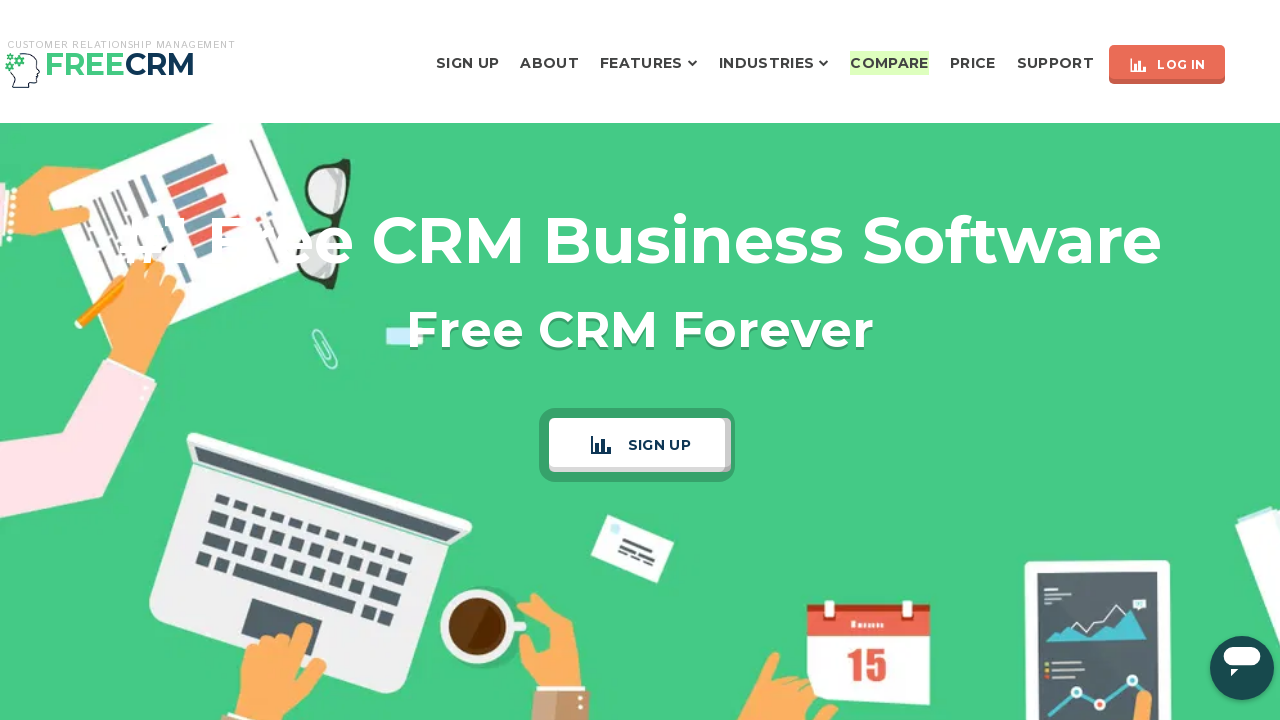

Flashed Compare button back to original color (iteration 7/200)
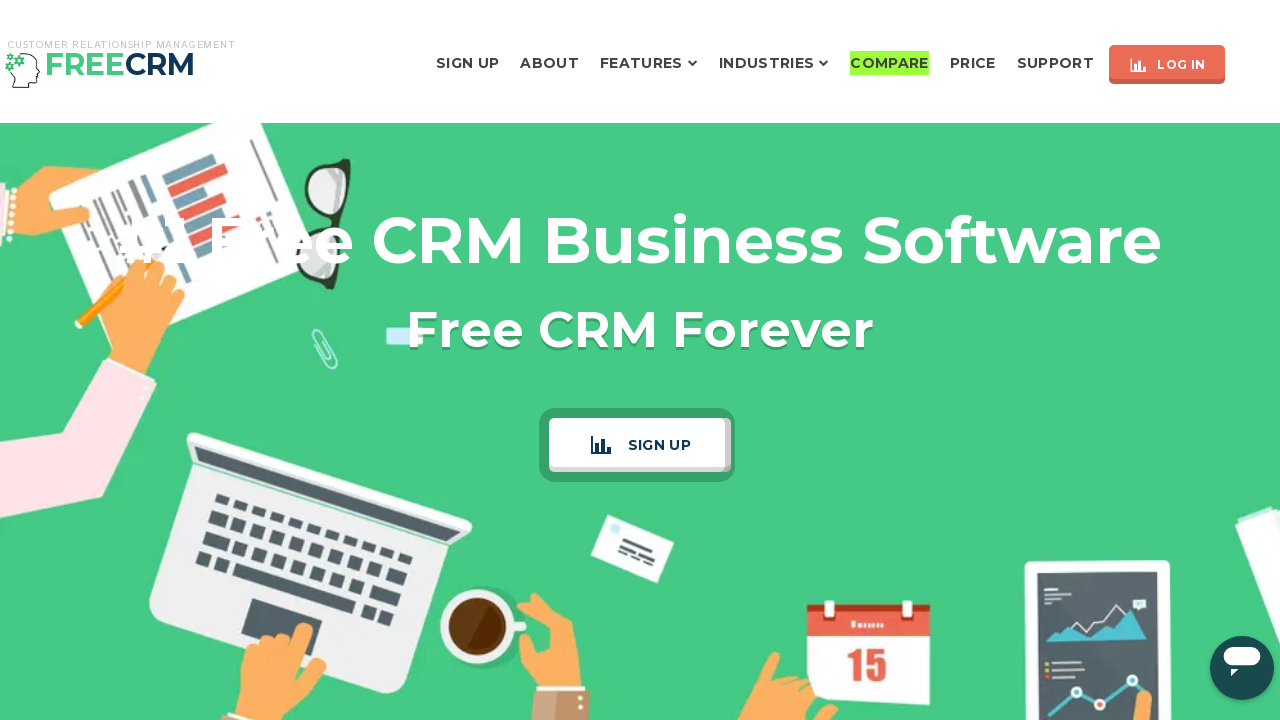

Flashed Compare button to highlight color (iteration 8/200)
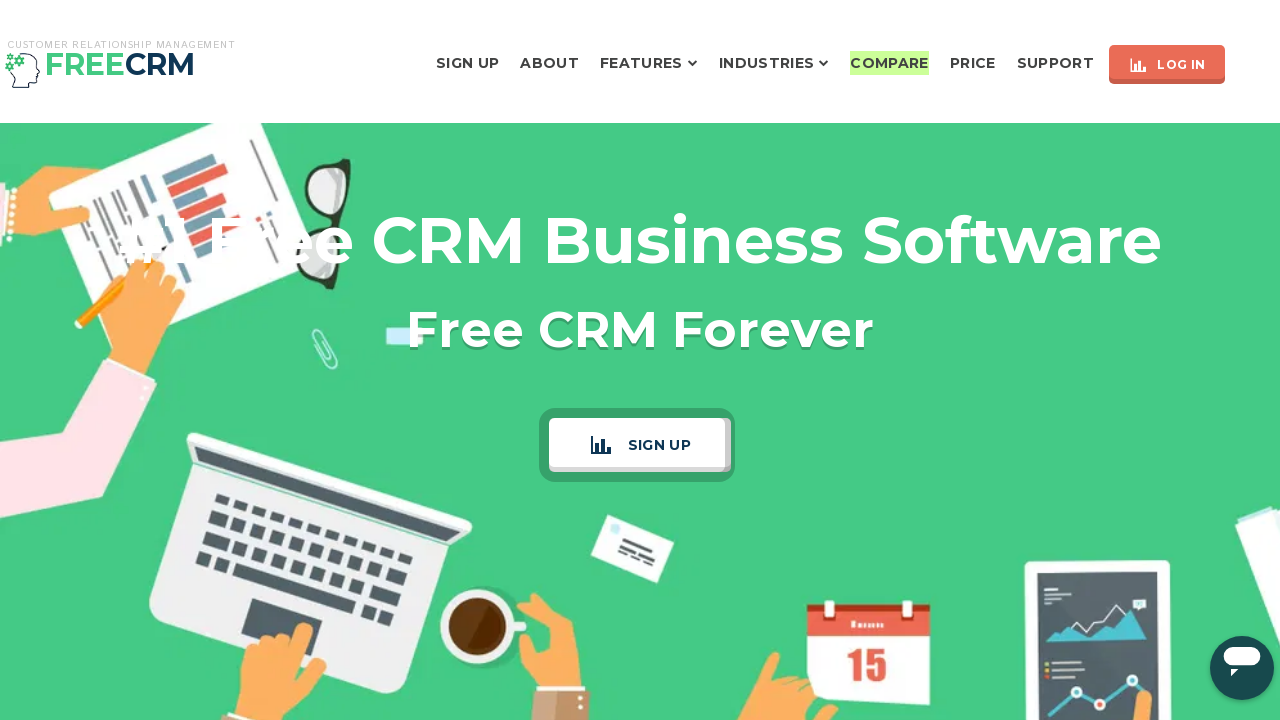

Flashed Compare button back to original color (iteration 8/200)
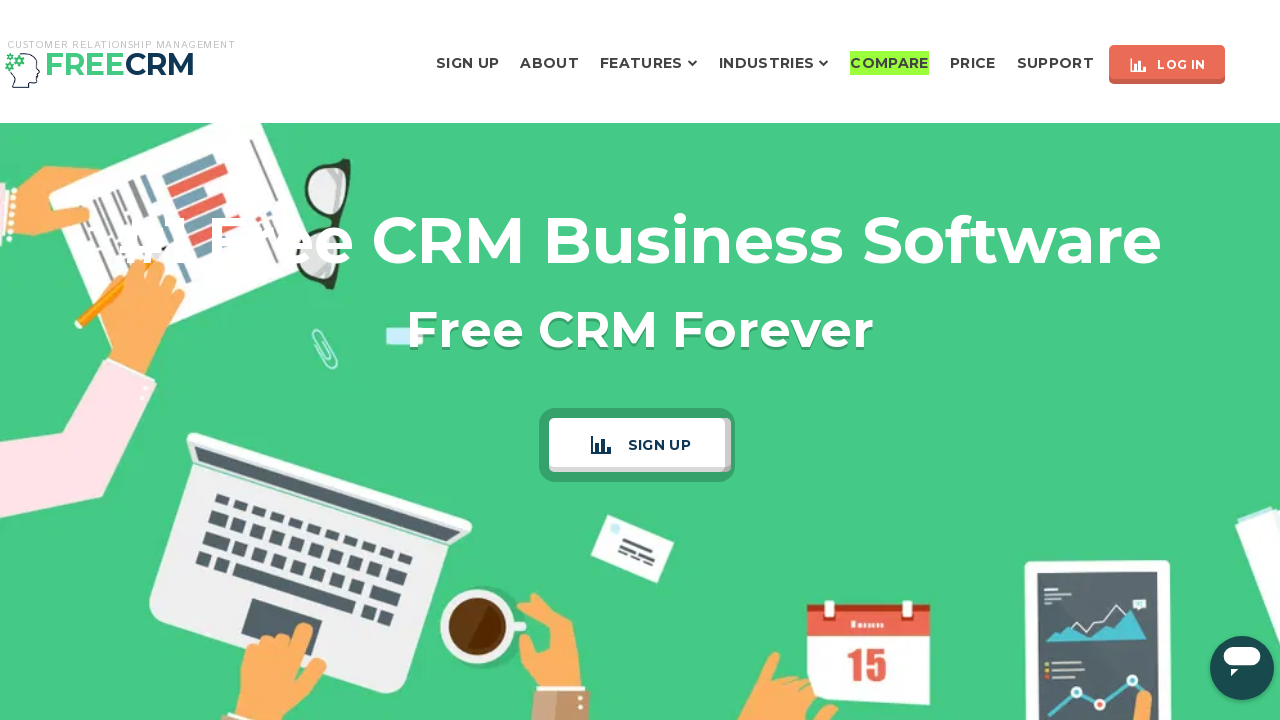

Flashed Compare button to highlight color (iteration 9/200)
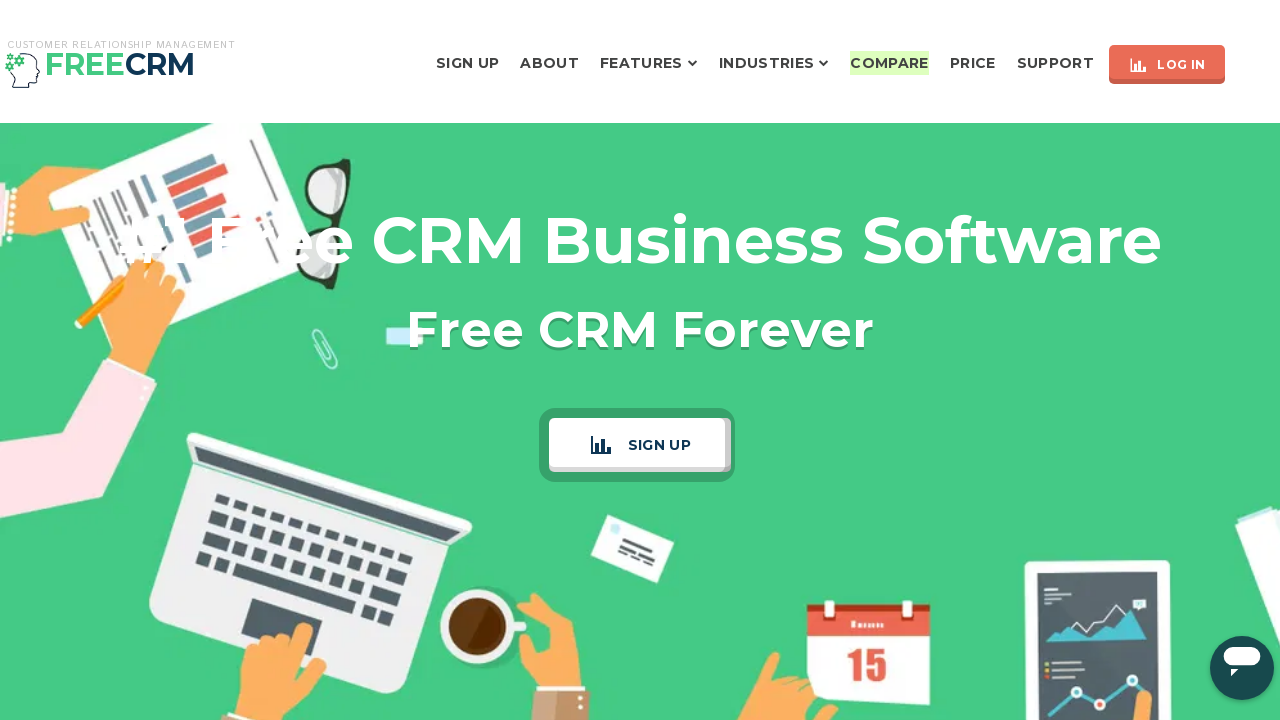

Flashed Compare button back to original color (iteration 9/200)
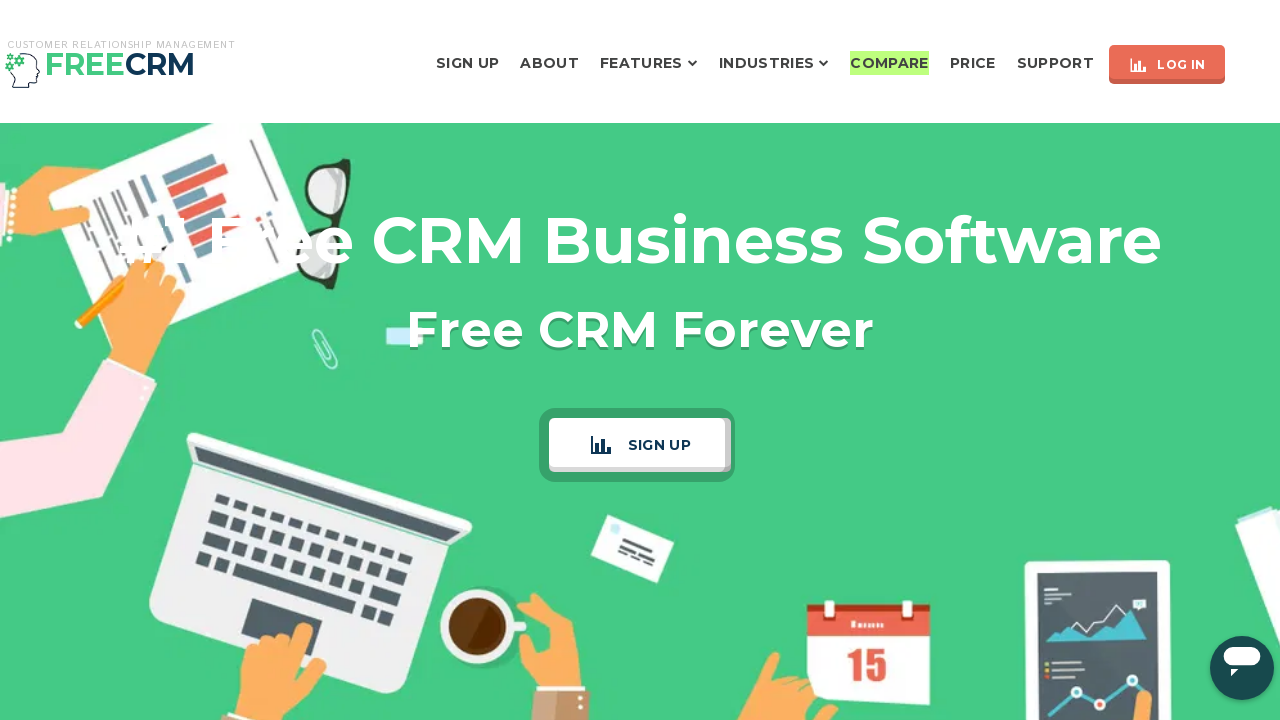

Flashed Compare button to highlight color (iteration 10/200)
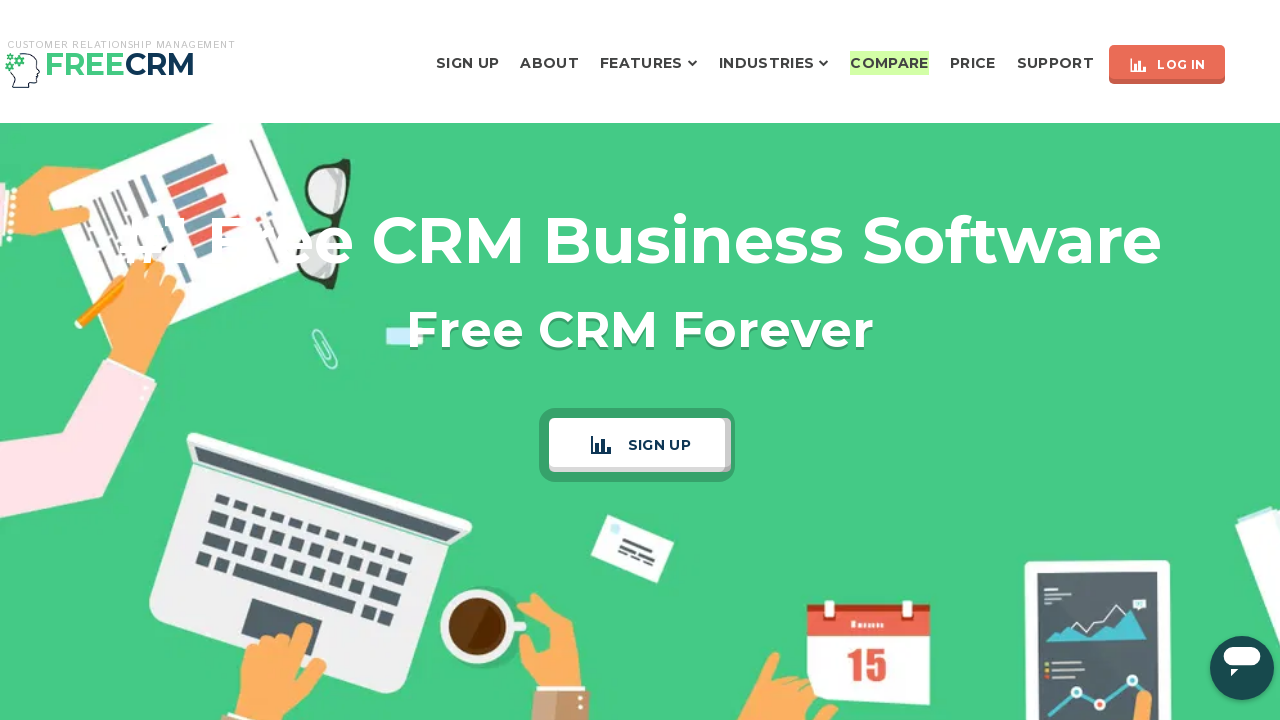

Flashed Compare button back to original color (iteration 10/200)
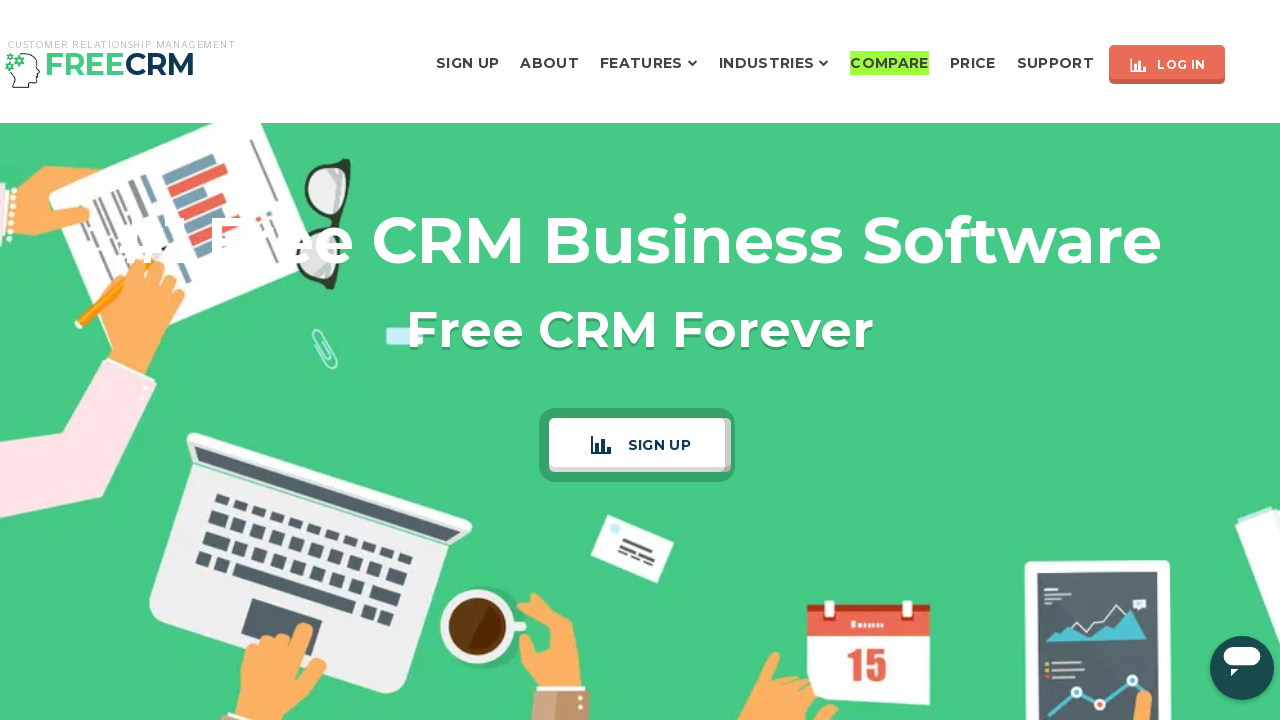

Flashed Compare button to highlight color (iteration 11/200)
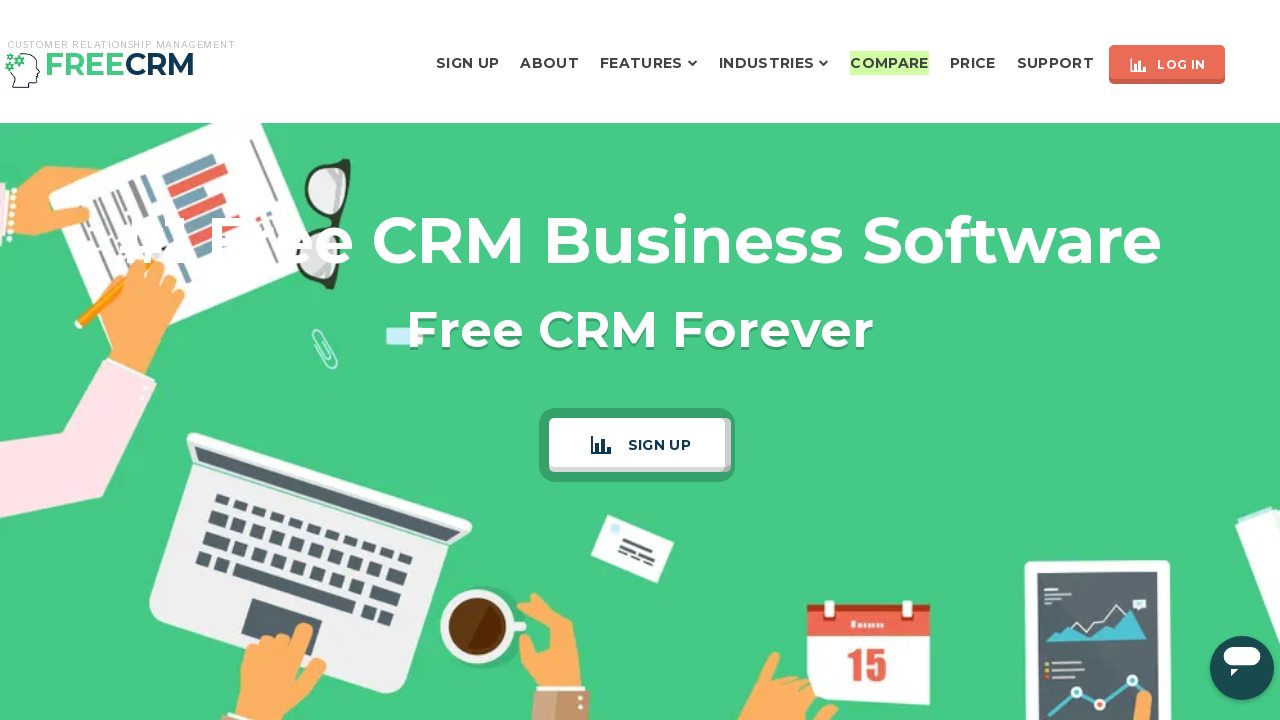

Flashed Compare button back to original color (iteration 11/200)
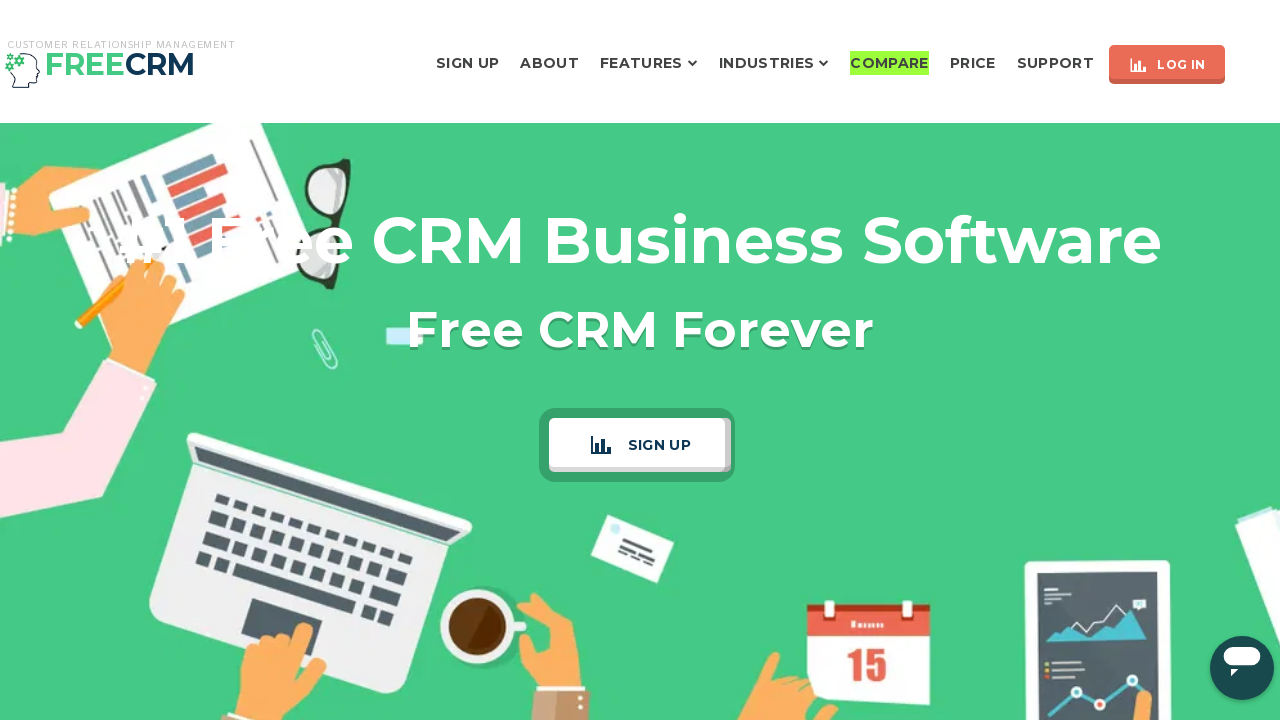

Flashed Compare button to highlight color (iteration 12/200)
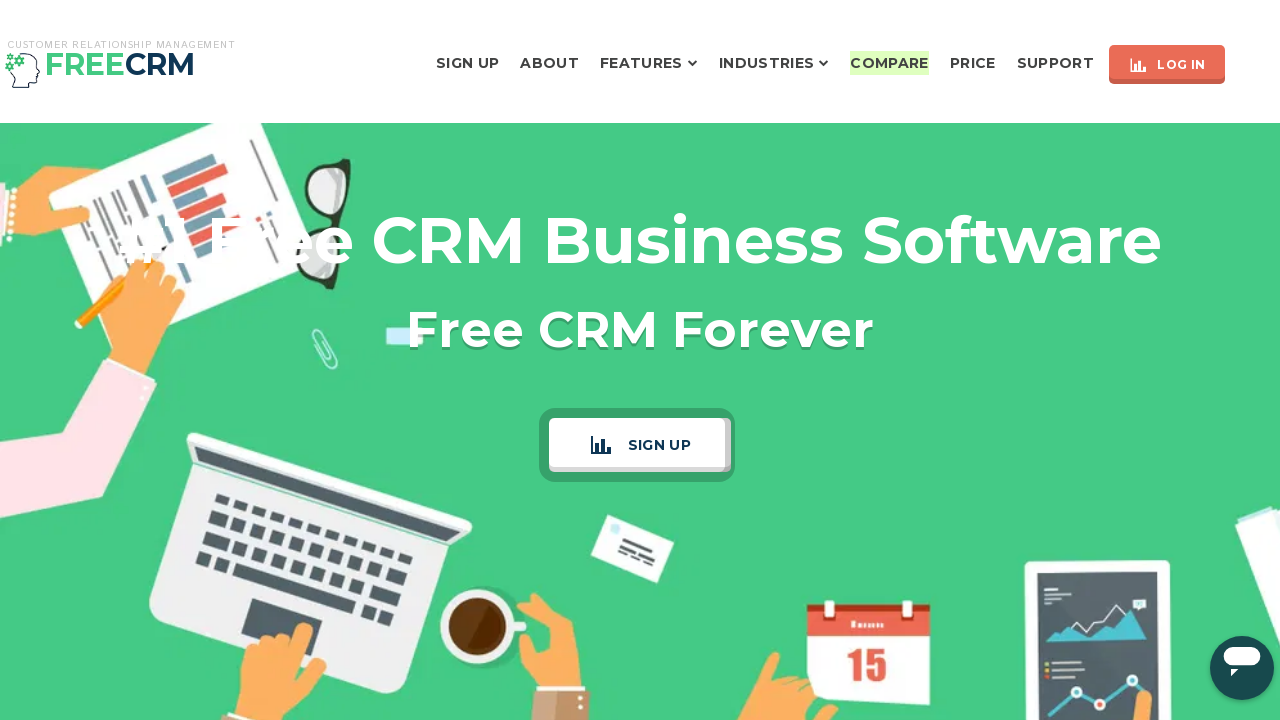

Flashed Compare button back to original color (iteration 12/200)
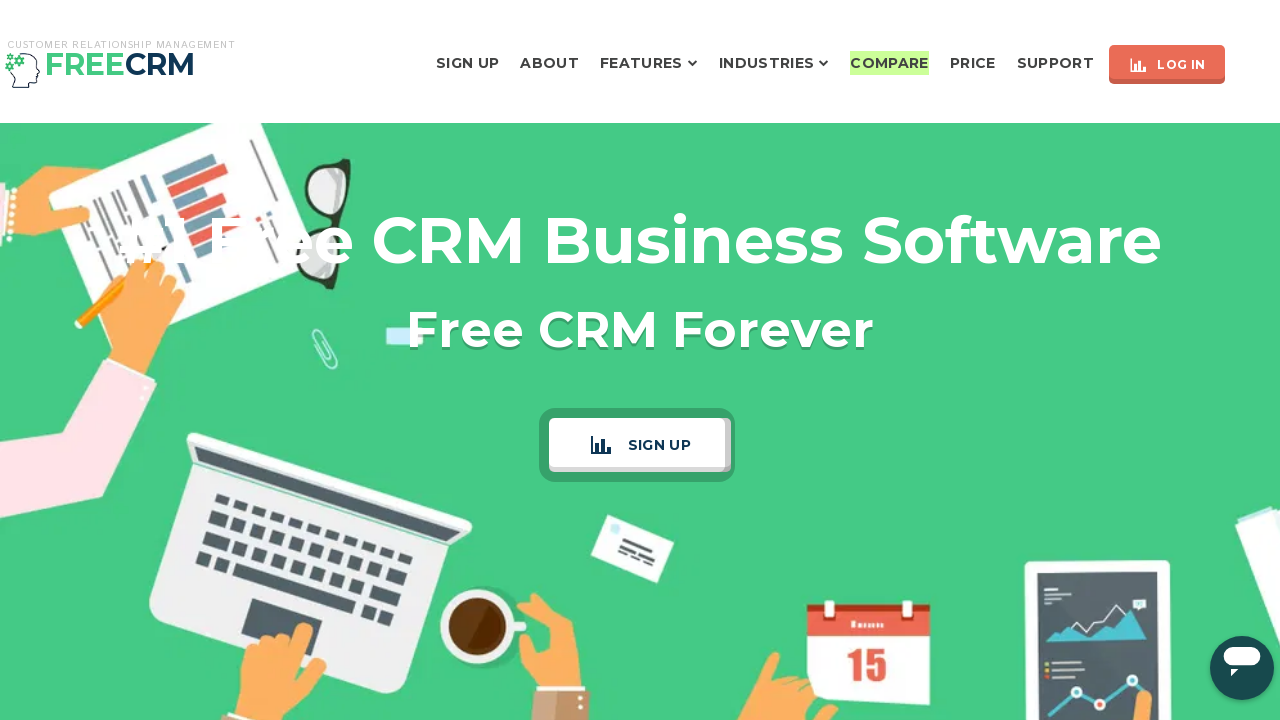

Flashed Compare button to highlight color (iteration 13/200)
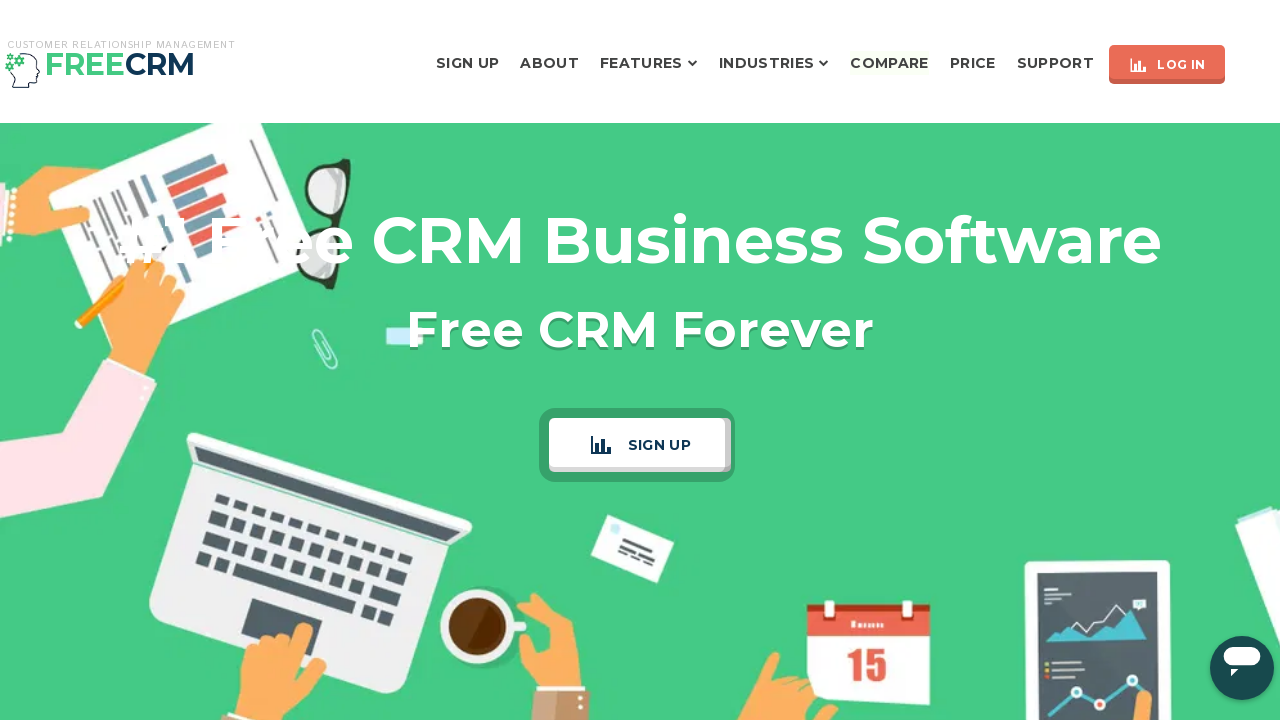

Flashed Compare button back to original color (iteration 13/200)
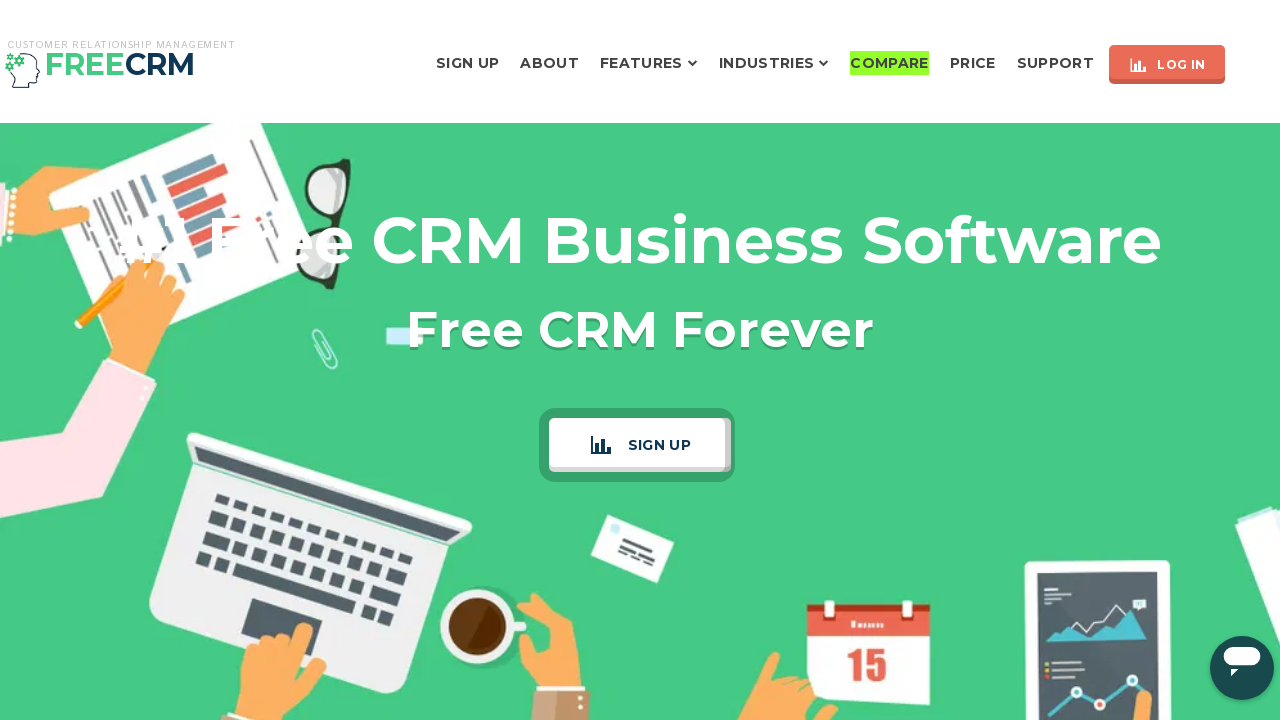

Flashed Compare button to highlight color (iteration 14/200)
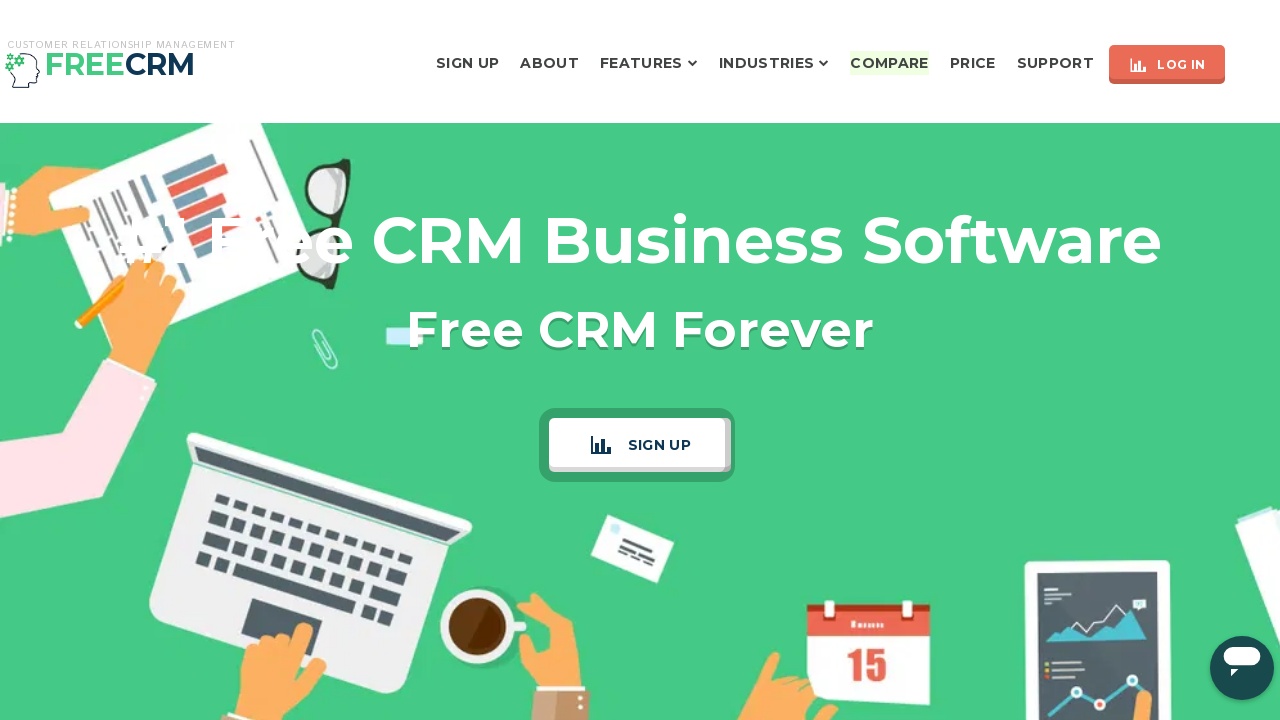

Flashed Compare button back to original color (iteration 14/200)
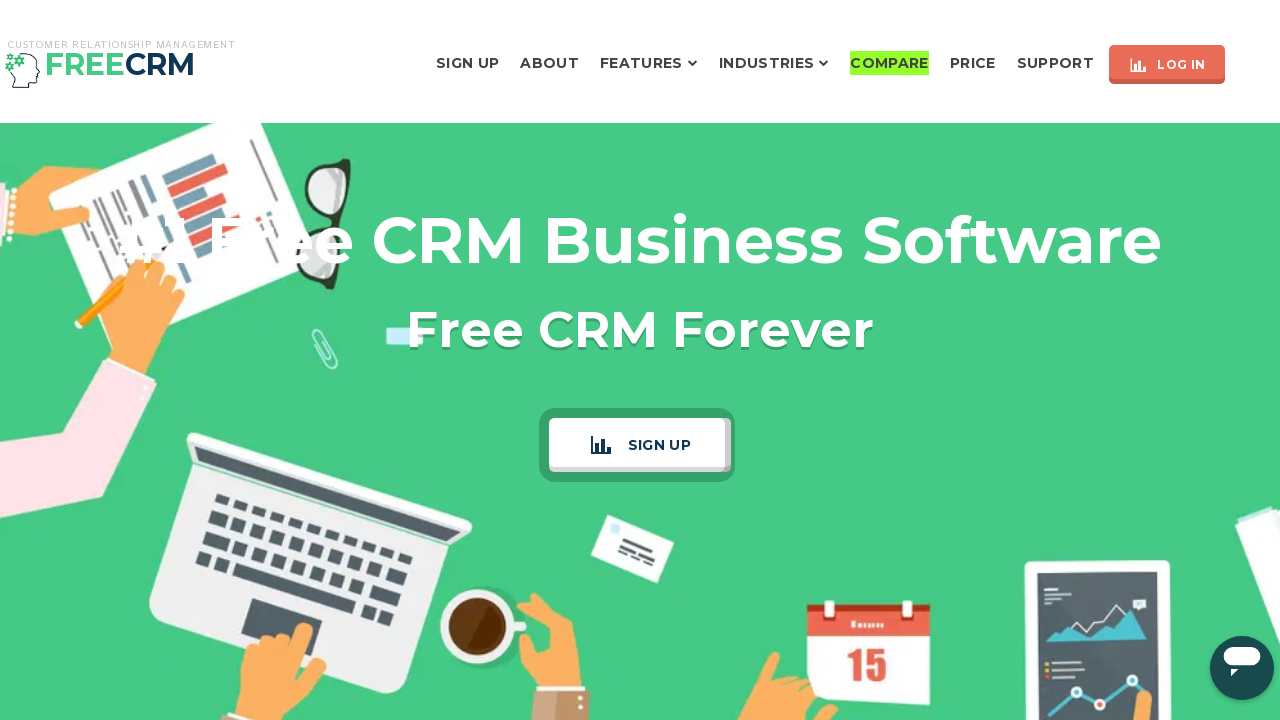

Flashed Compare button to highlight color (iteration 15/200)
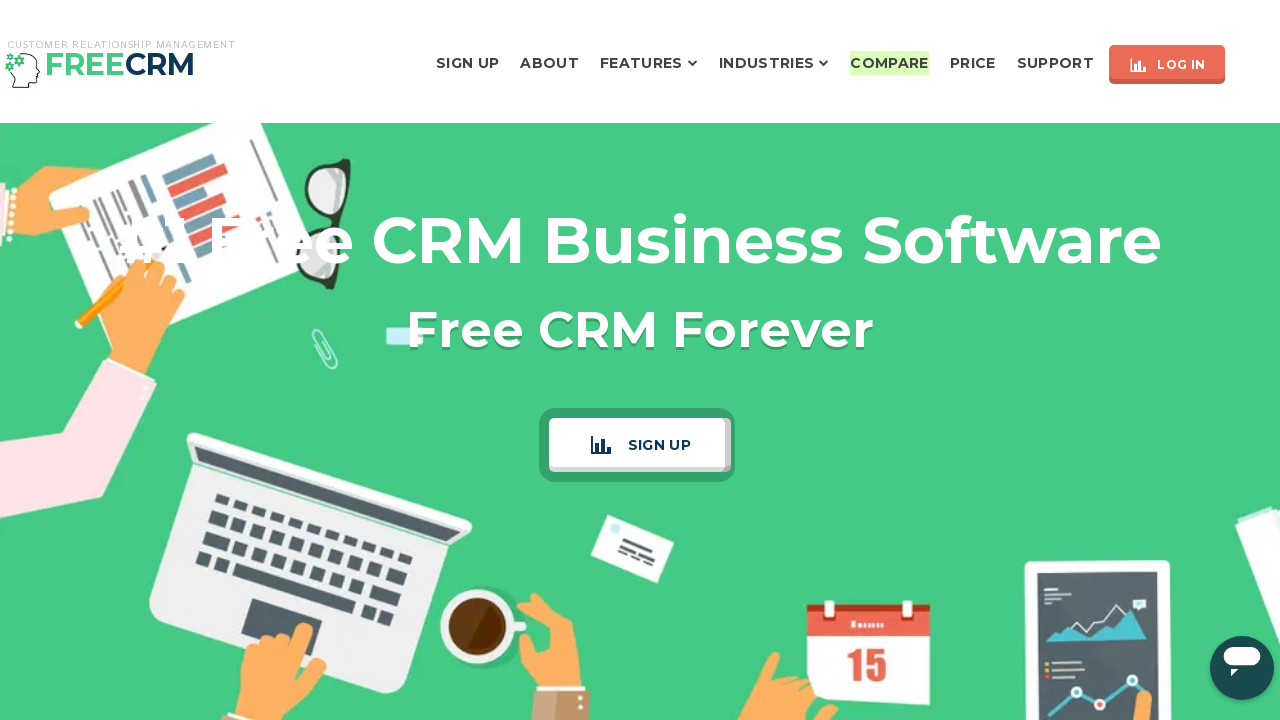

Flashed Compare button back to original color (iteration 15/200)
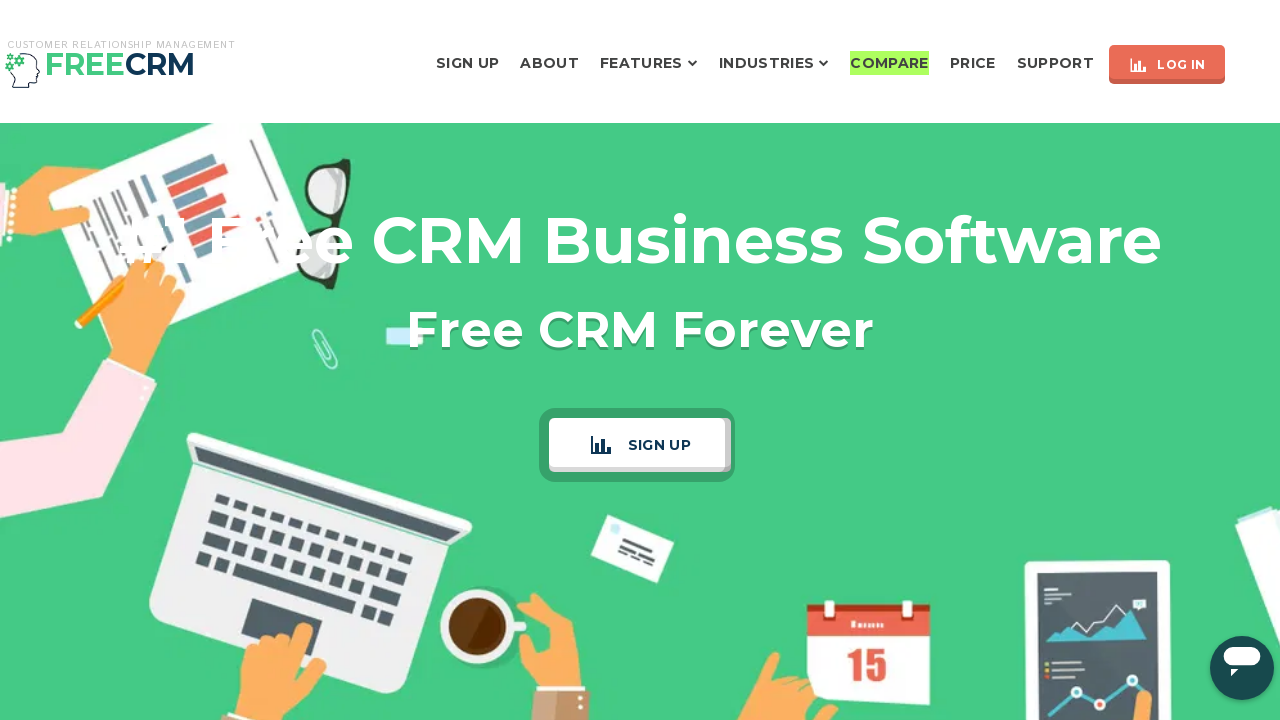

Flashed Compare button to highlight color (iteration 16/200)
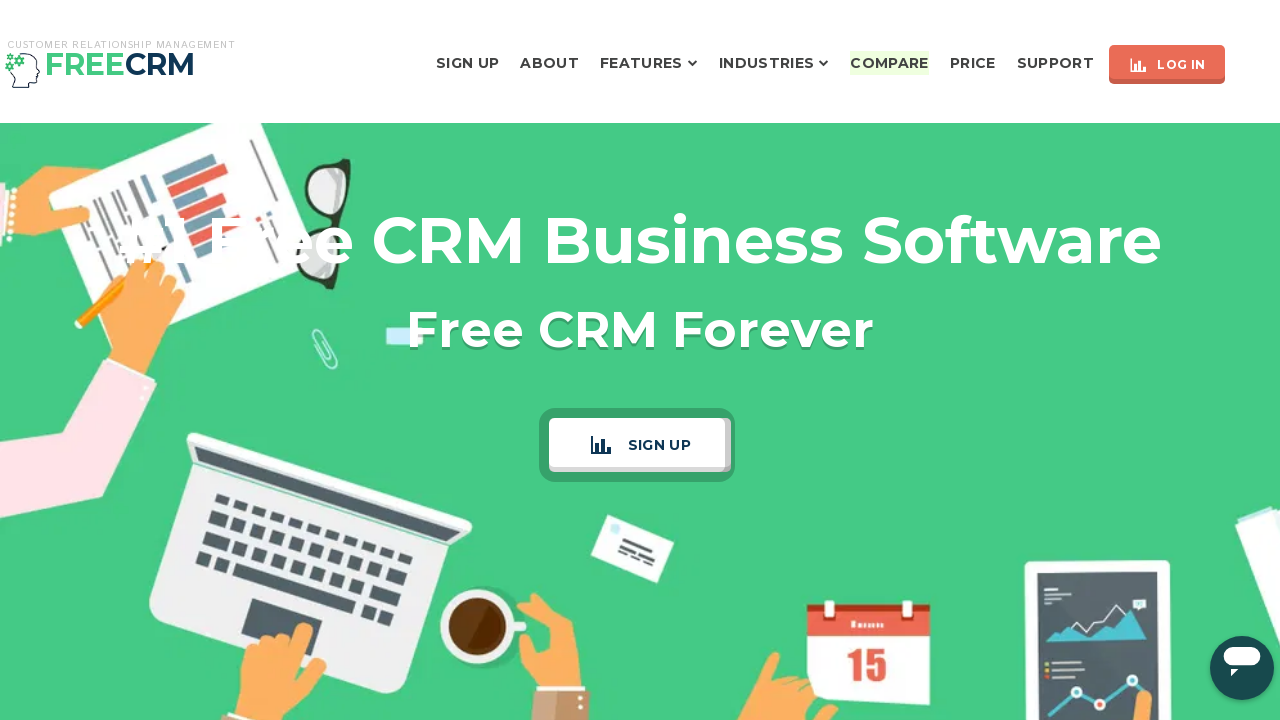

Flashed Compare button back to original color (iteration 16/200)
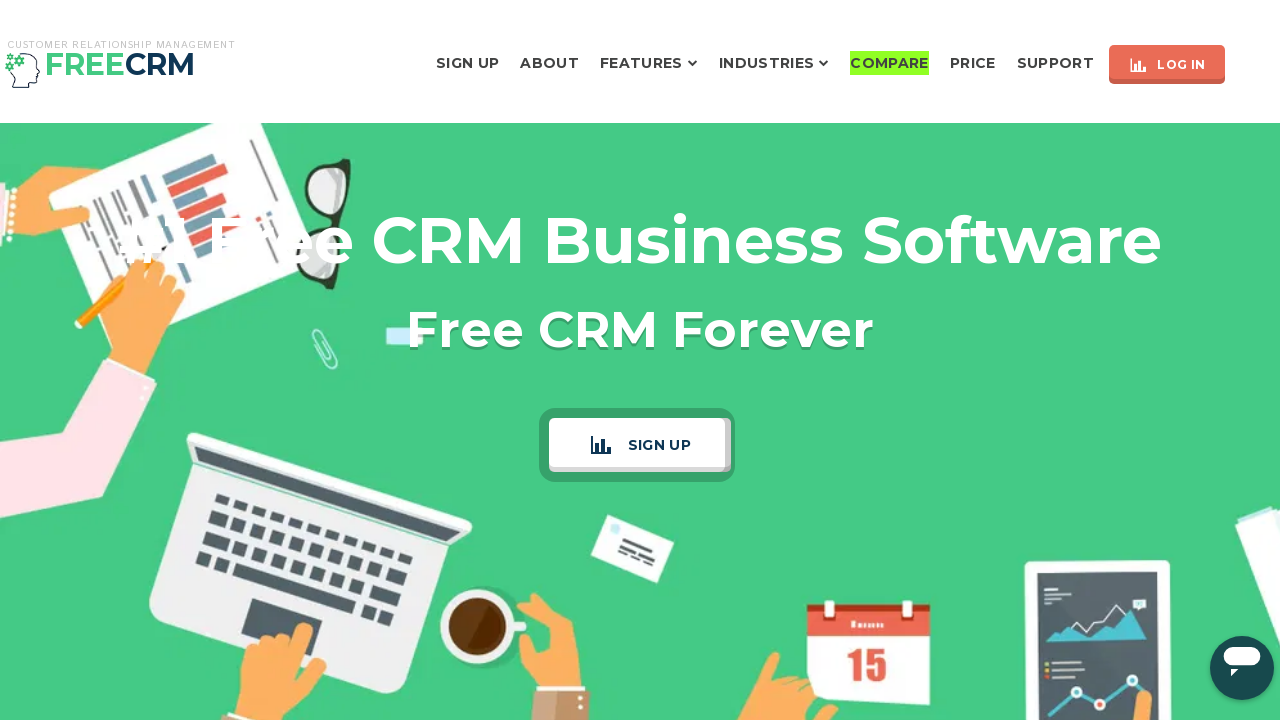

Flashed Compare button to highlight color (iteration 17/200)
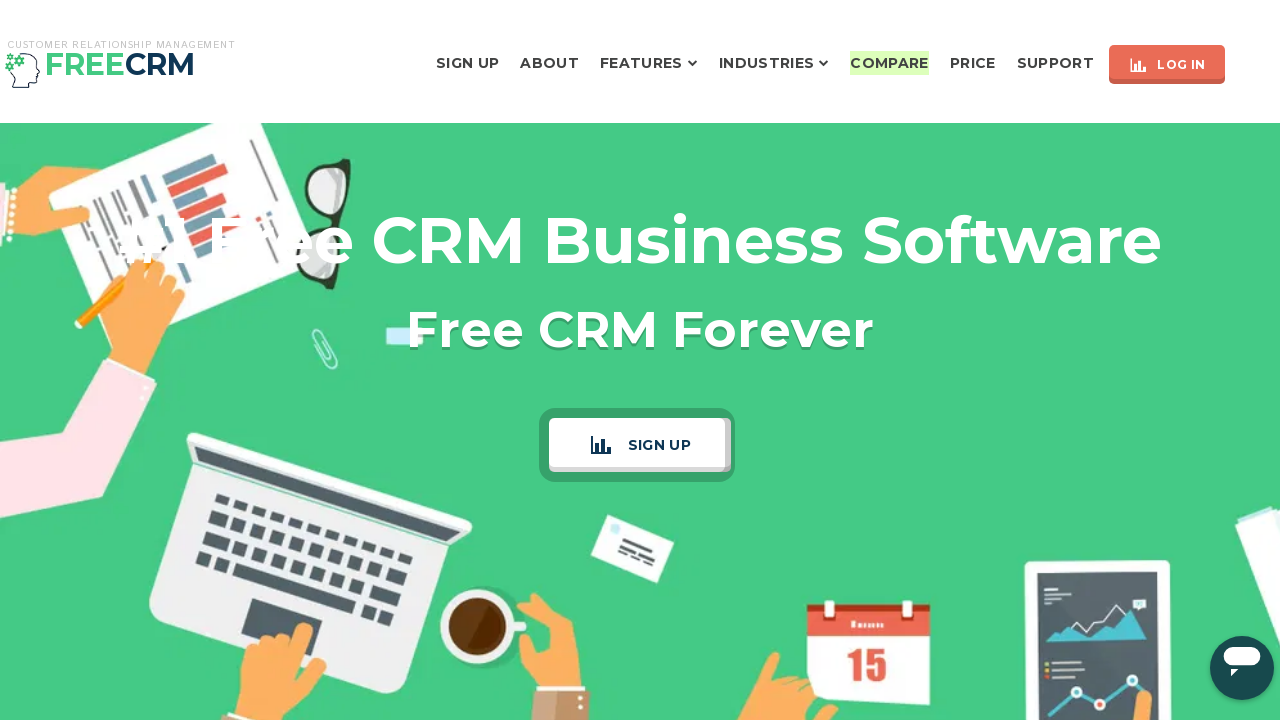

Flashed Compare button back to original color (iteration 17/200)
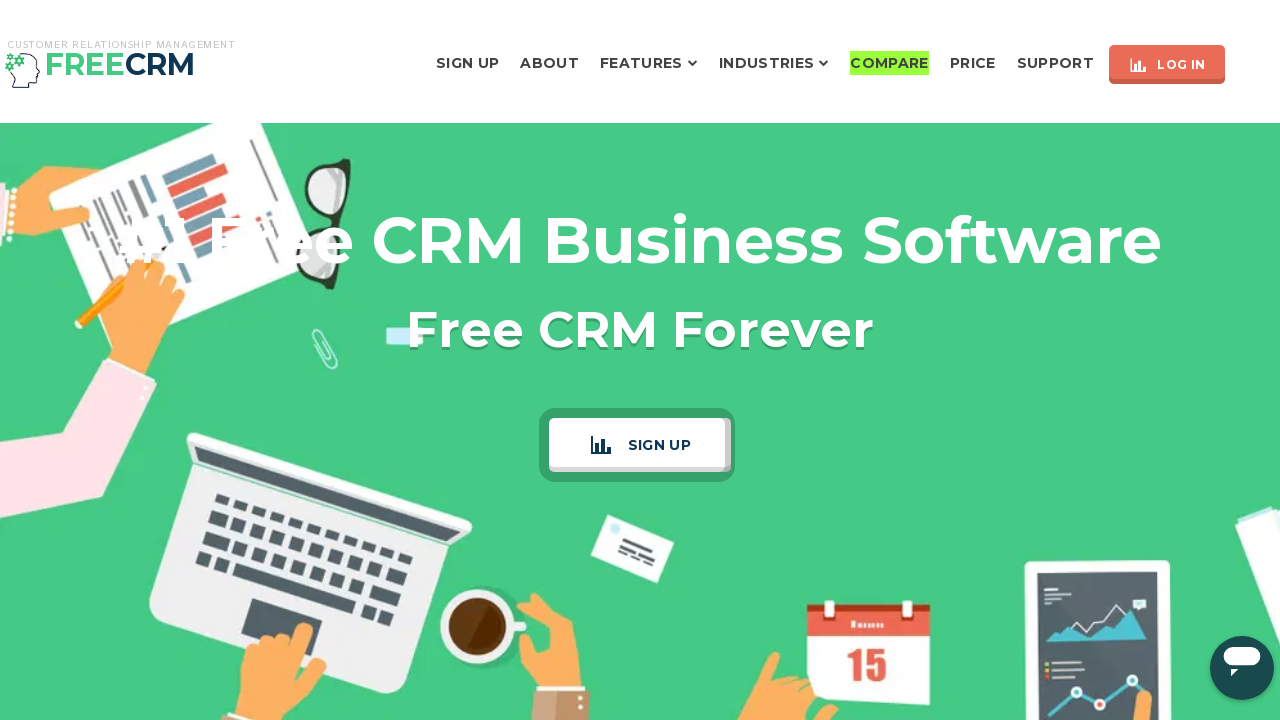

Flashed Compare button to highlight color (iteration 18/200)
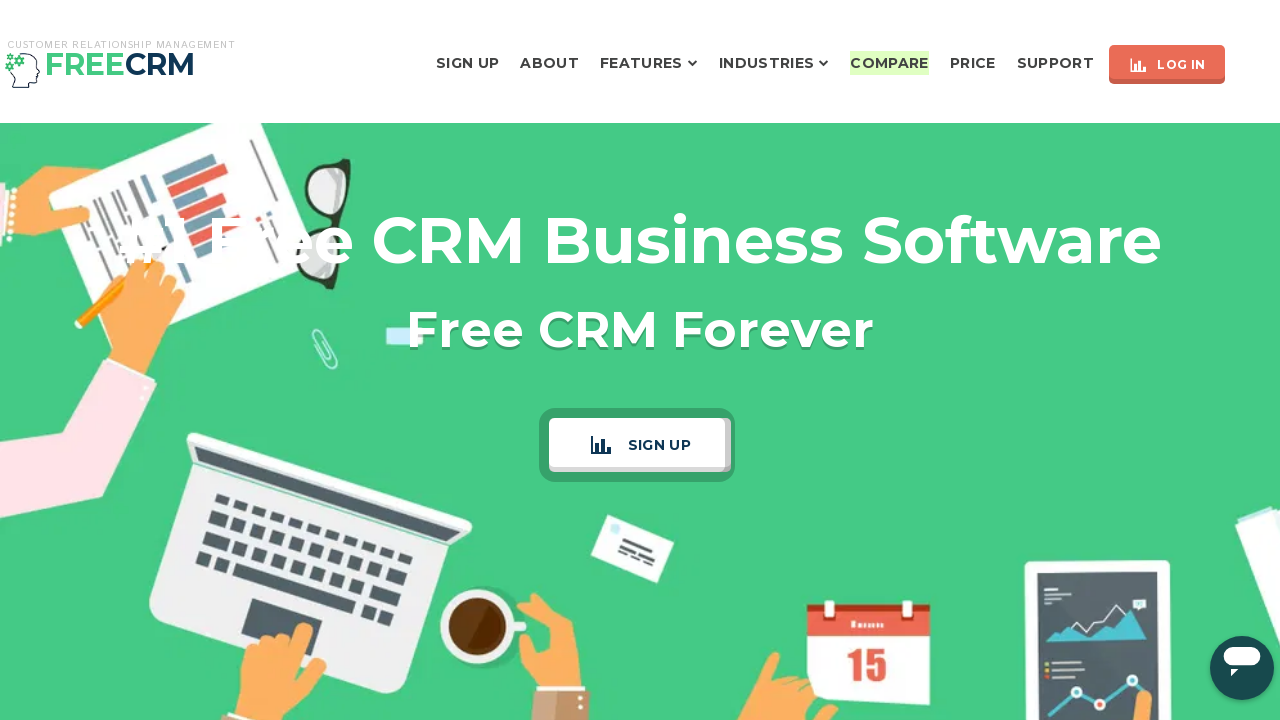

Flashed Compare button back to original color (iteration 18/200)
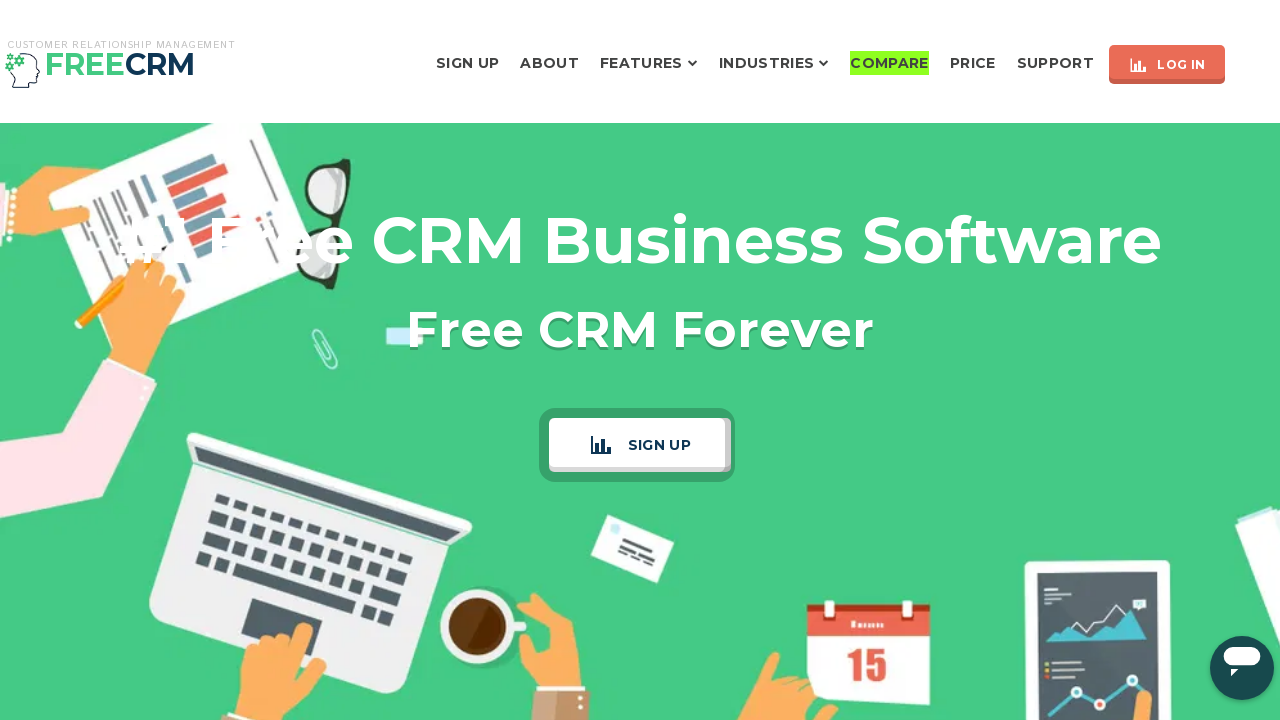

Flashed Compare button to highlight color (iteration 19/200)
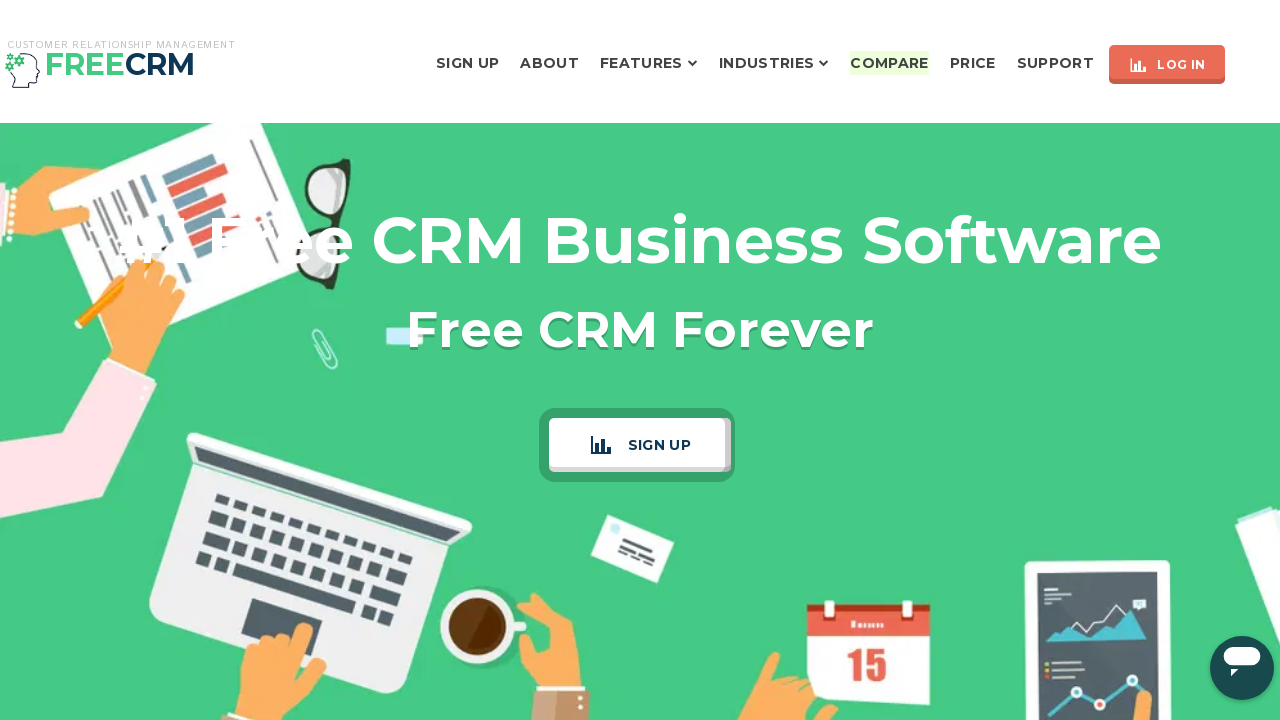

Flashed Compare button back to original color (iteration 19/200)
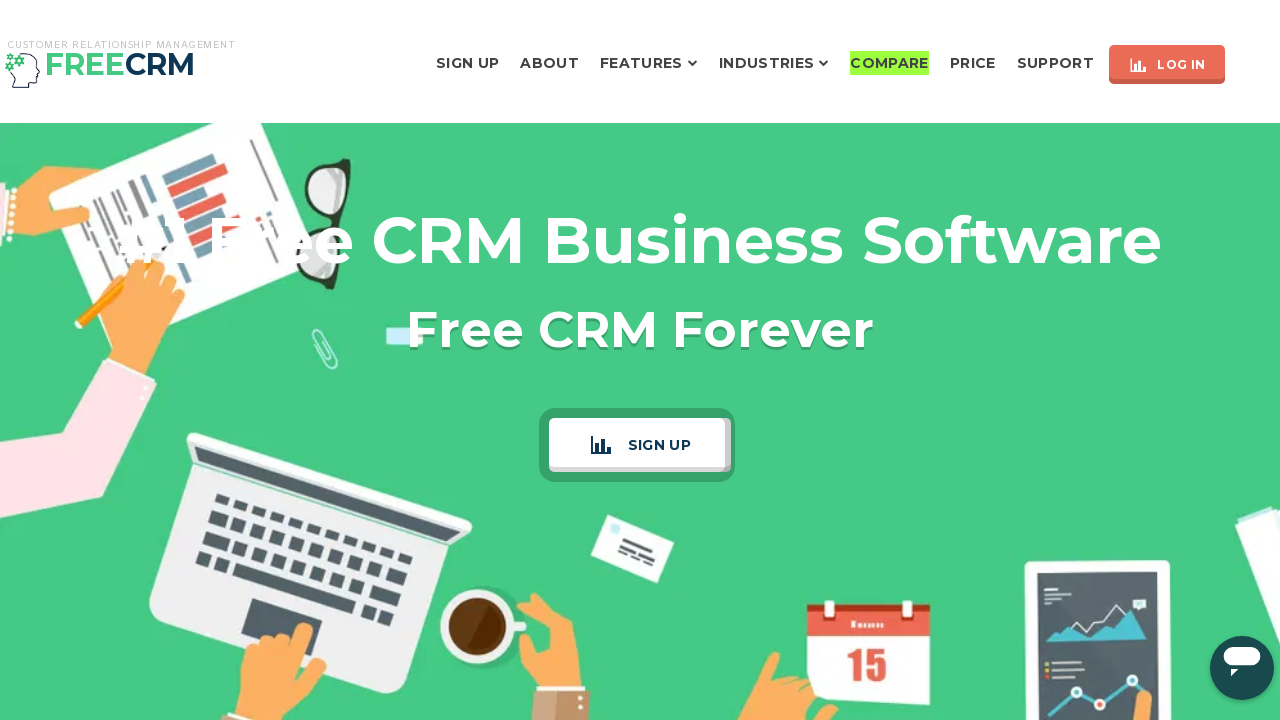

Flashed Compare button to highlight color (iteration 20/200)
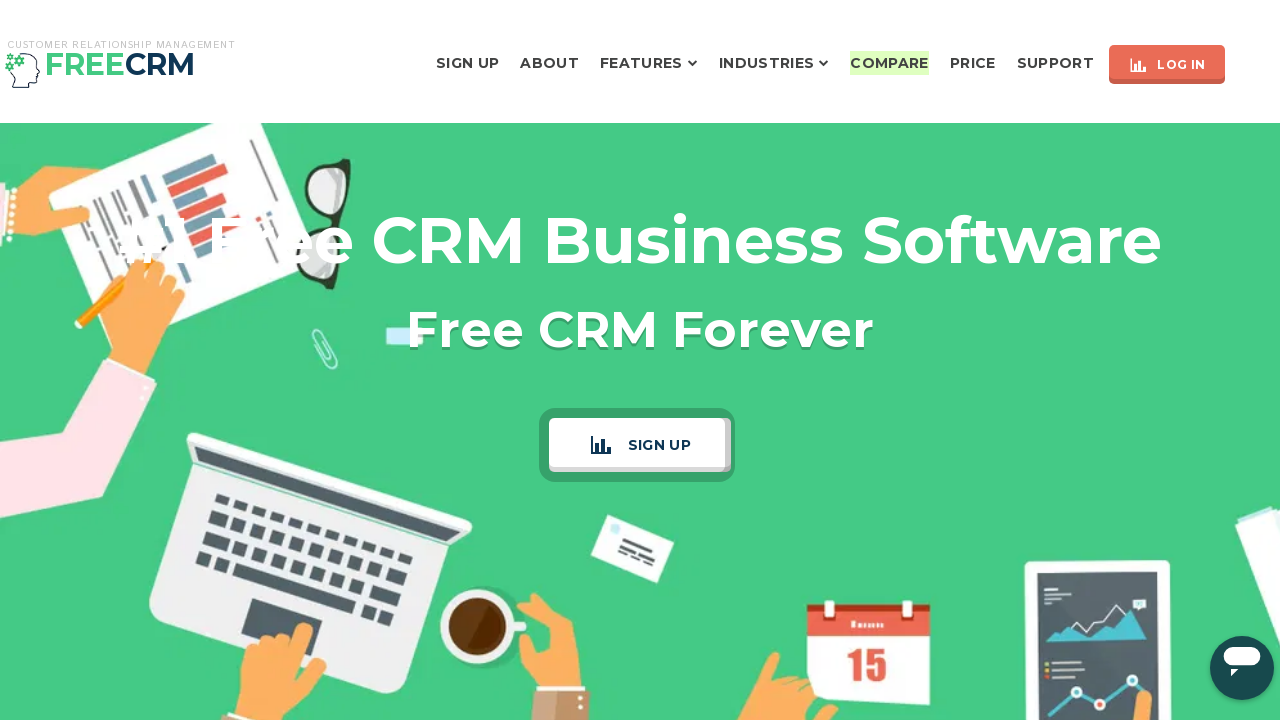

Flashed Compare button back to original color (iteration 20/200)
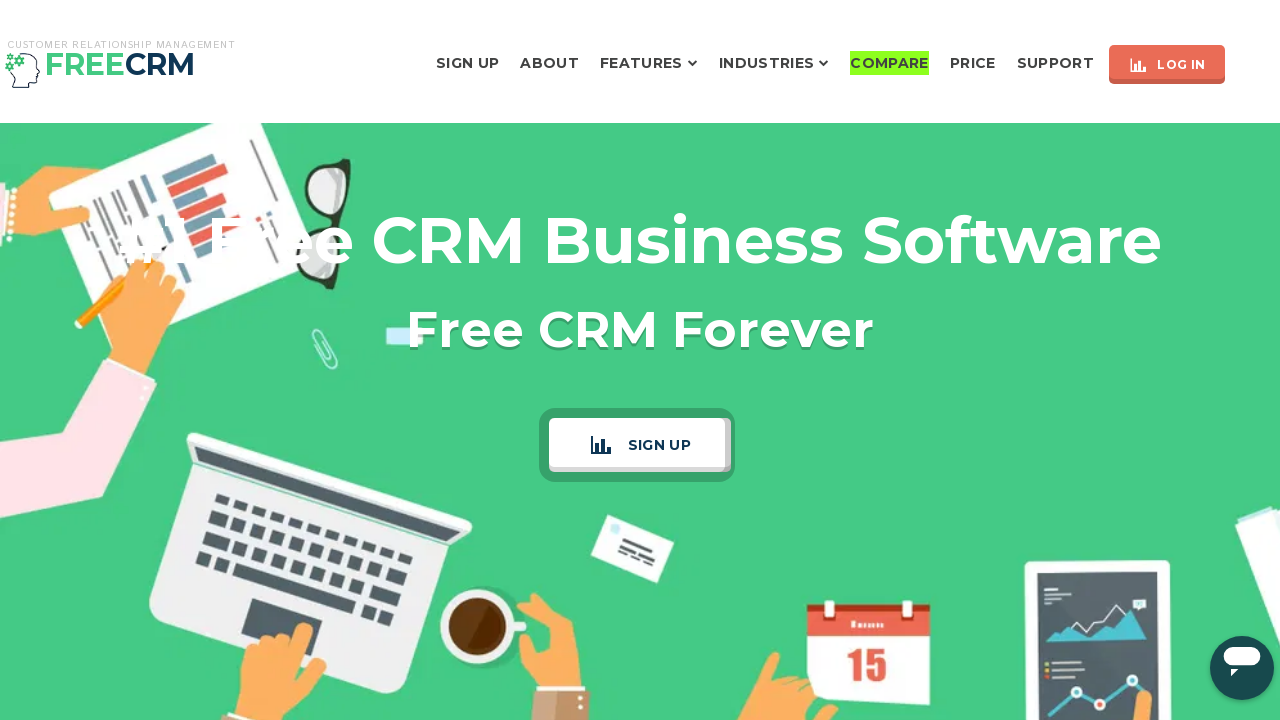

Flashed Compare button to highlight color (iteration 21/200)
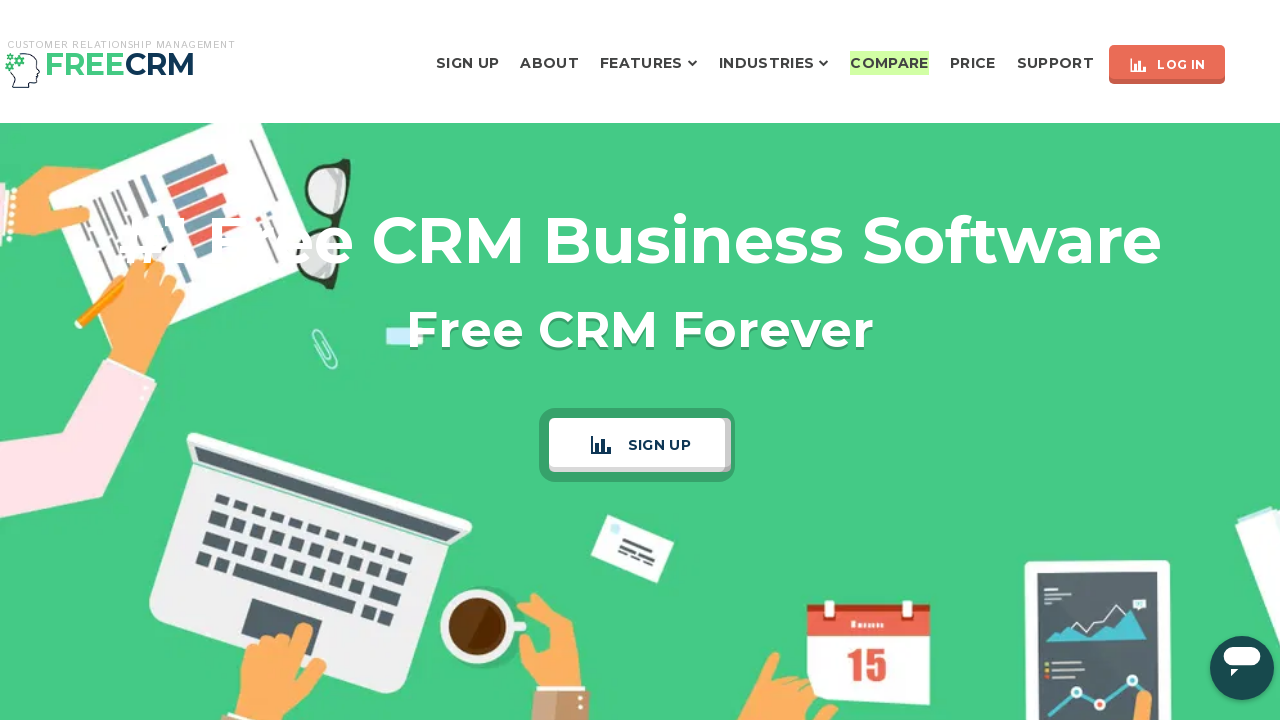

Flashed Compare button back to original color (iteration 21/200)
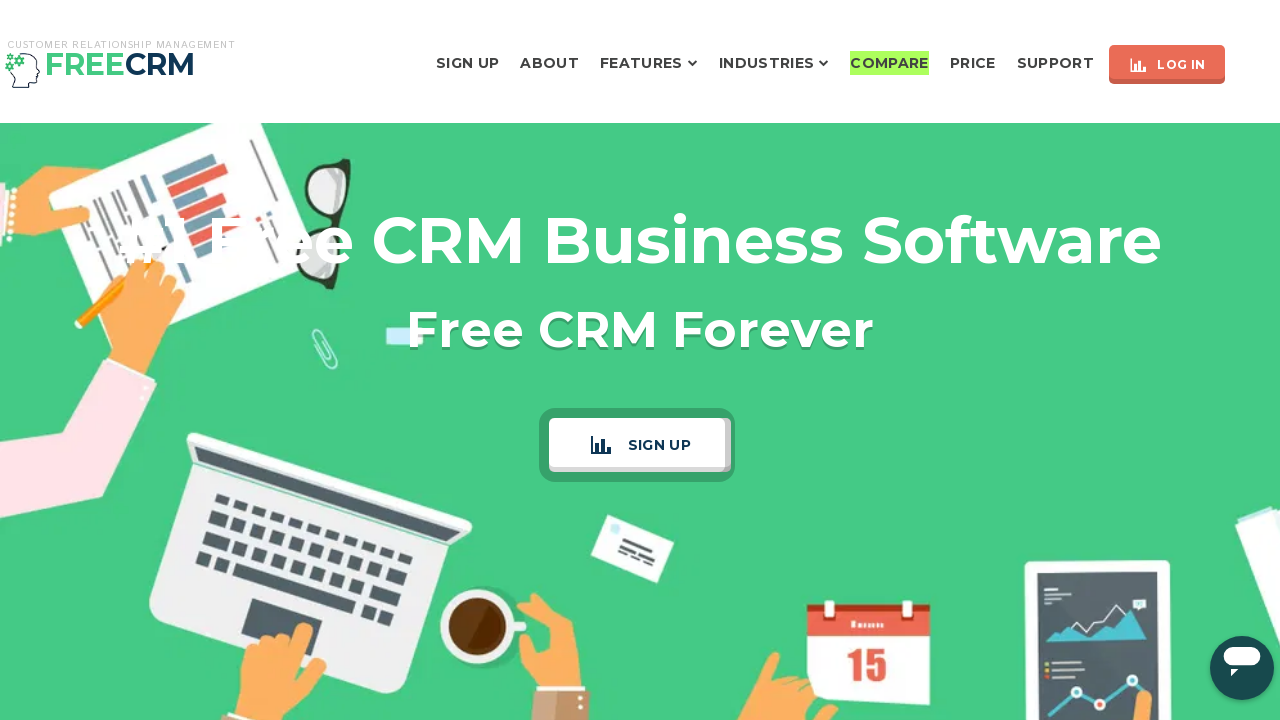

Flashed Compare button to highlight color (iteration 22/200)
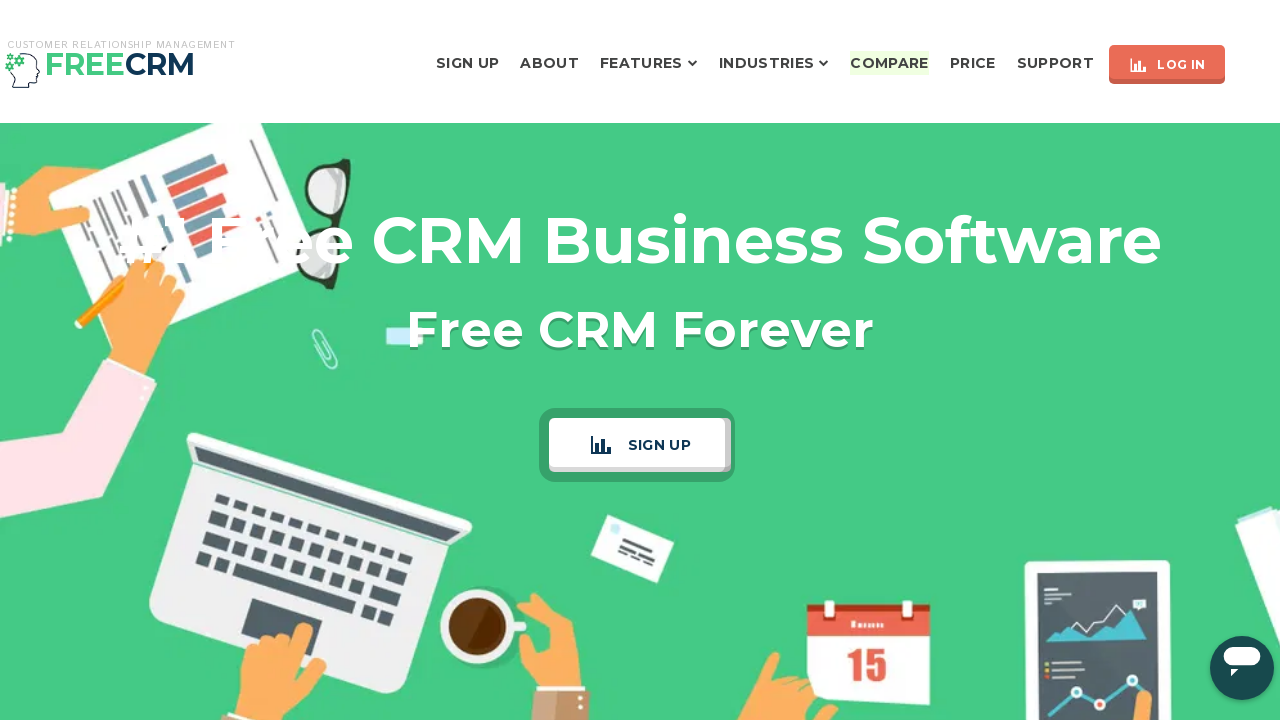

Flashed Compare button back to original color (iteration 22/200)
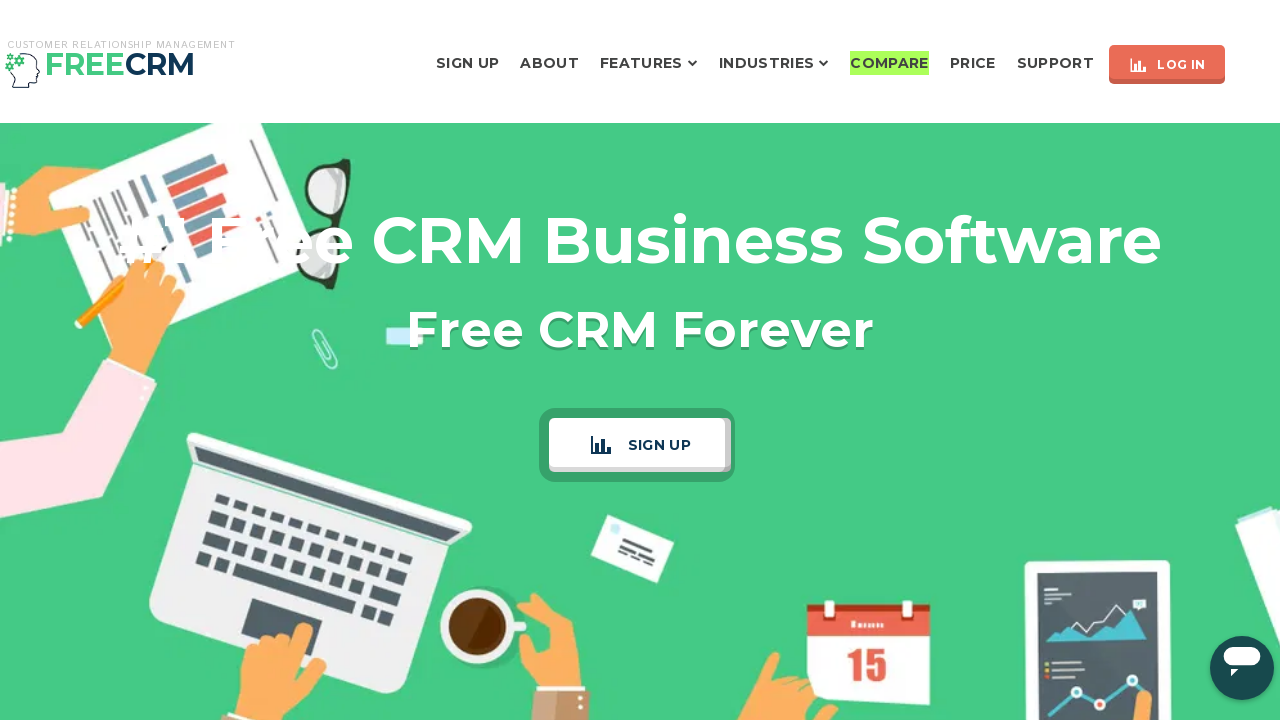

Flashed Compare button to highlight color (iteration 23/200)
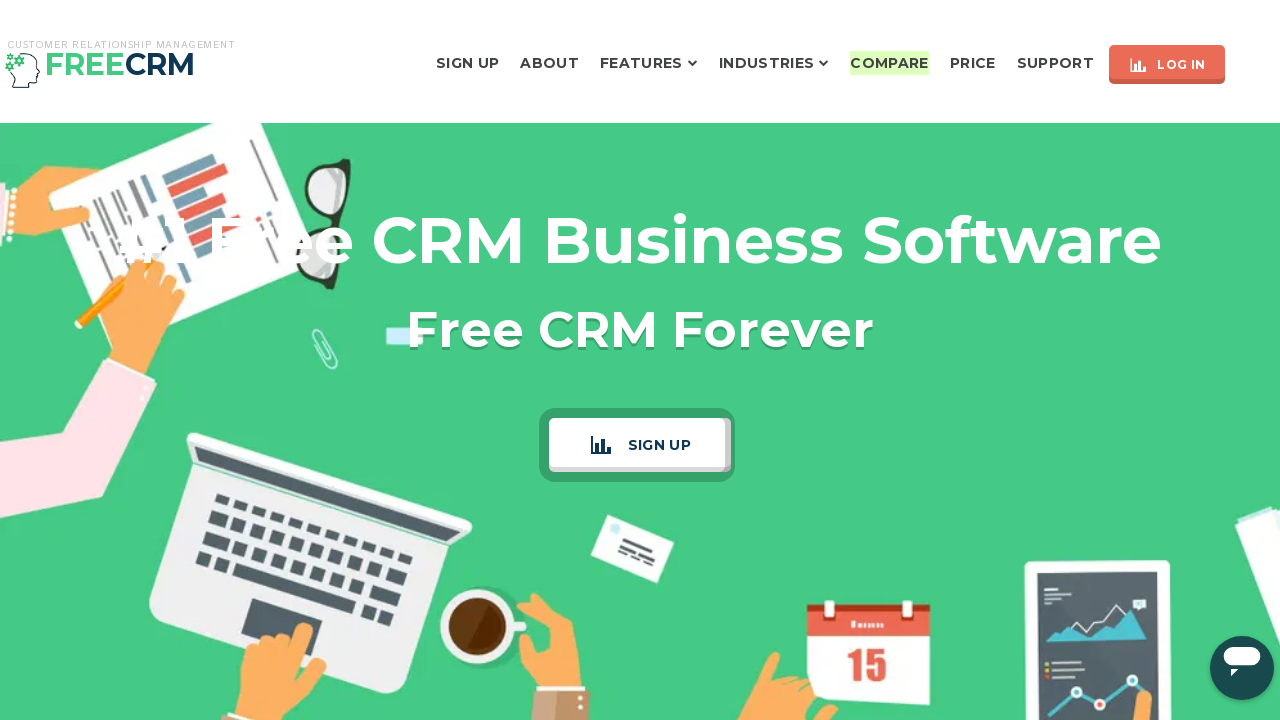

Flashed Compare button back to original color (iteration 23/200)
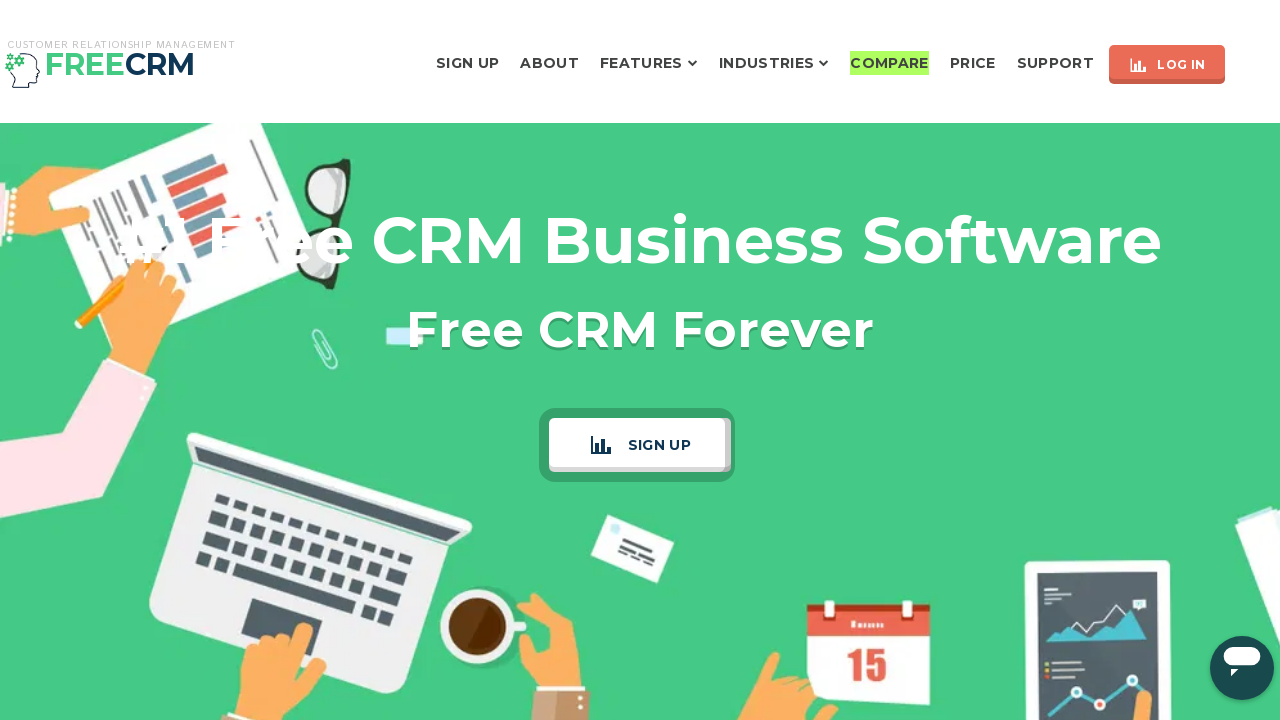

Flashed Compare button to highlight color (iteration 24/200)
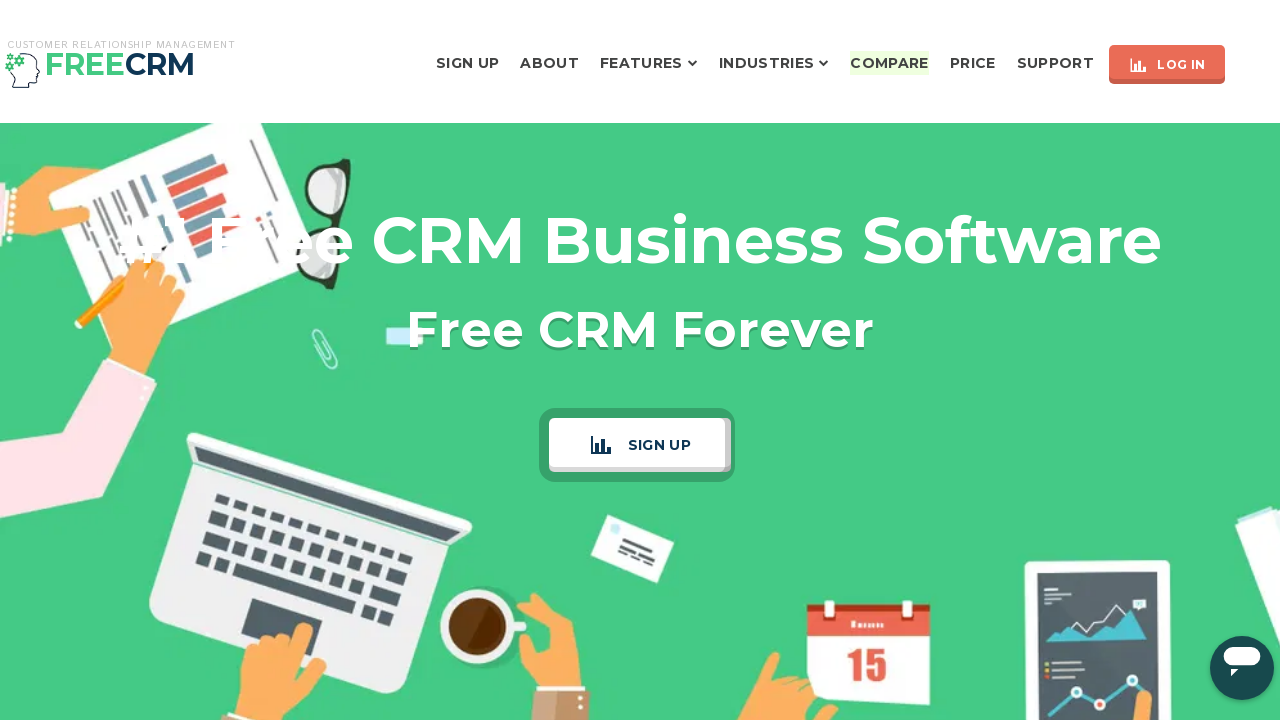

Flashed Compare button back to original color (iteration 24/200)
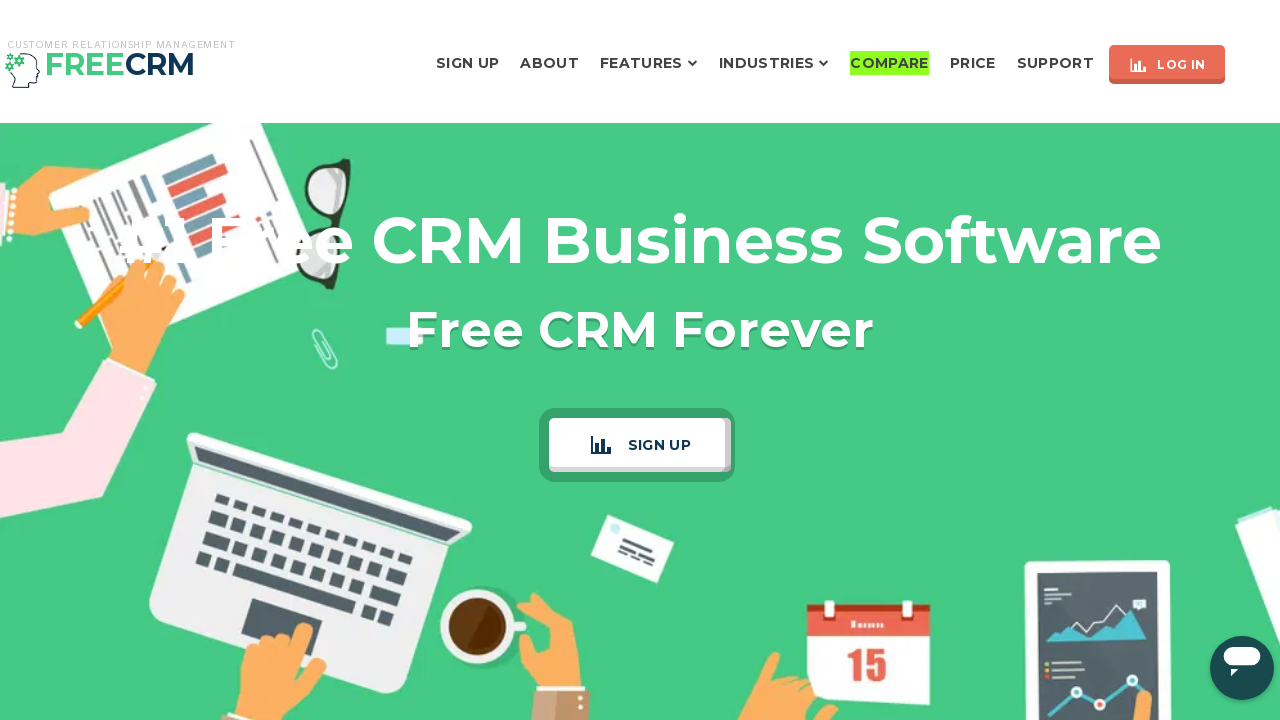

Flashed Compare button to highlight color (iteration 25/200)
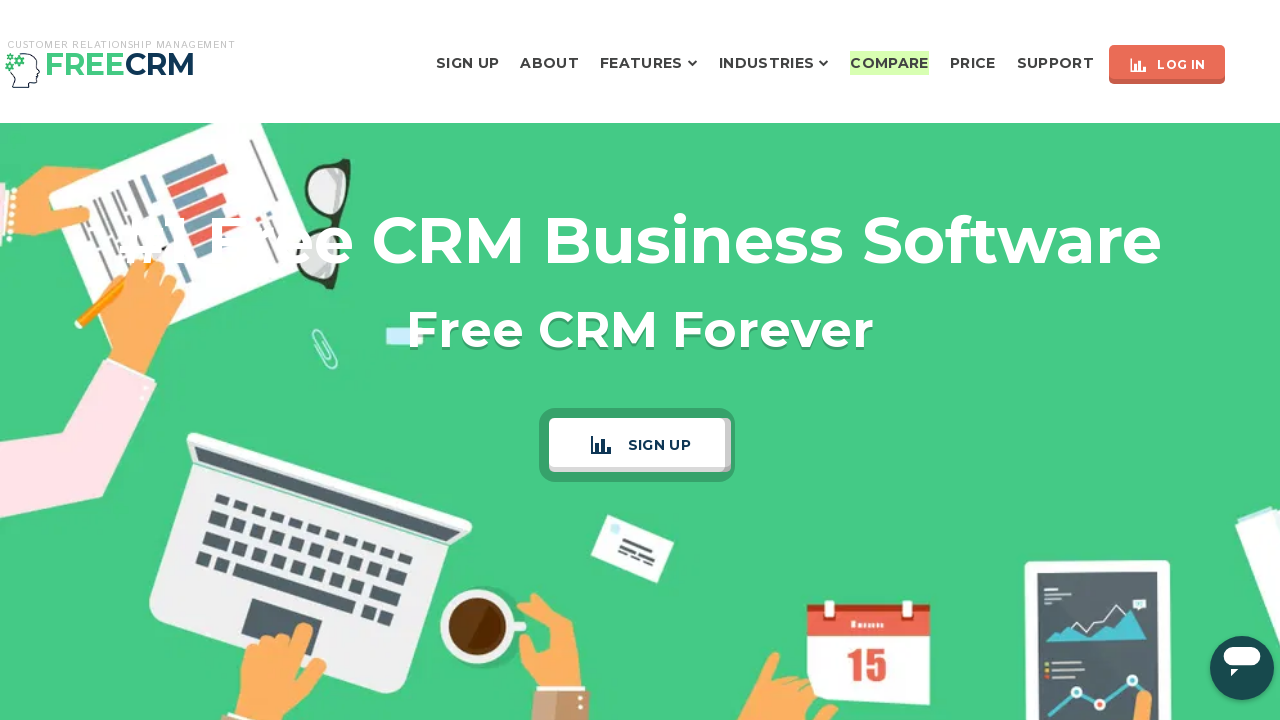

Flashed Compare button back to original color (iteration 25/200)
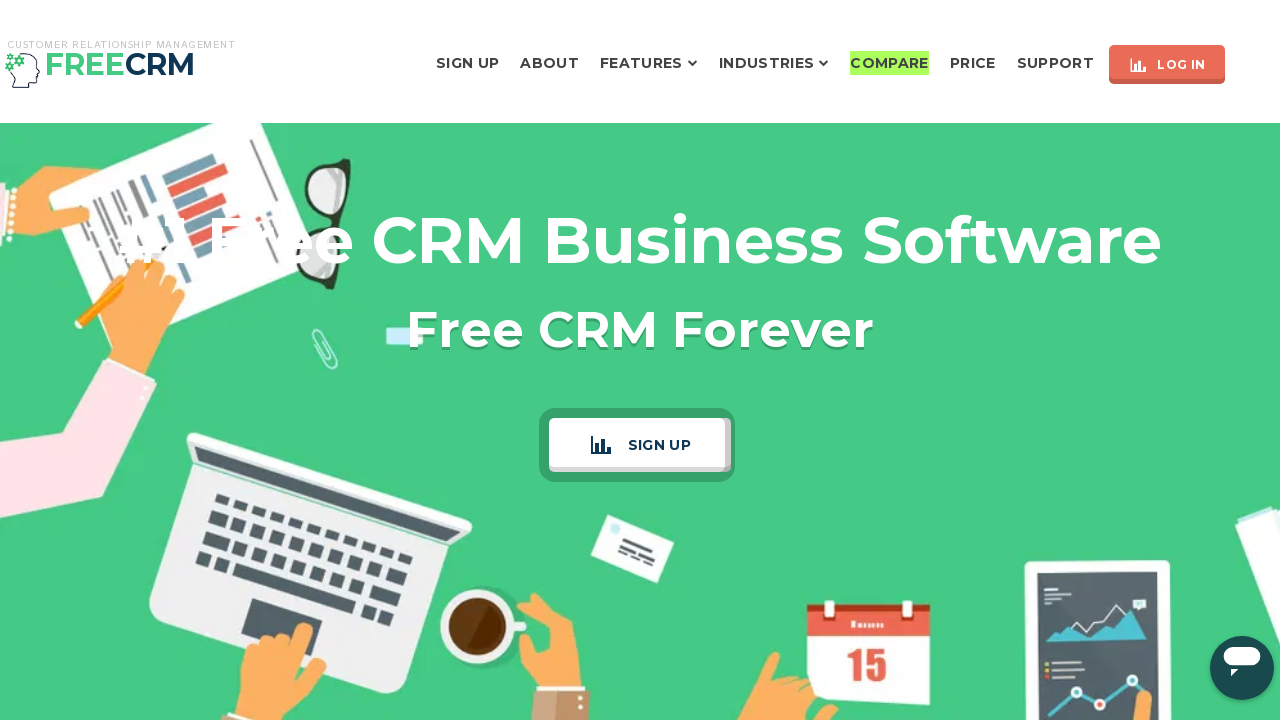

Flashed Compare button to highlight color (iteration 26/200)
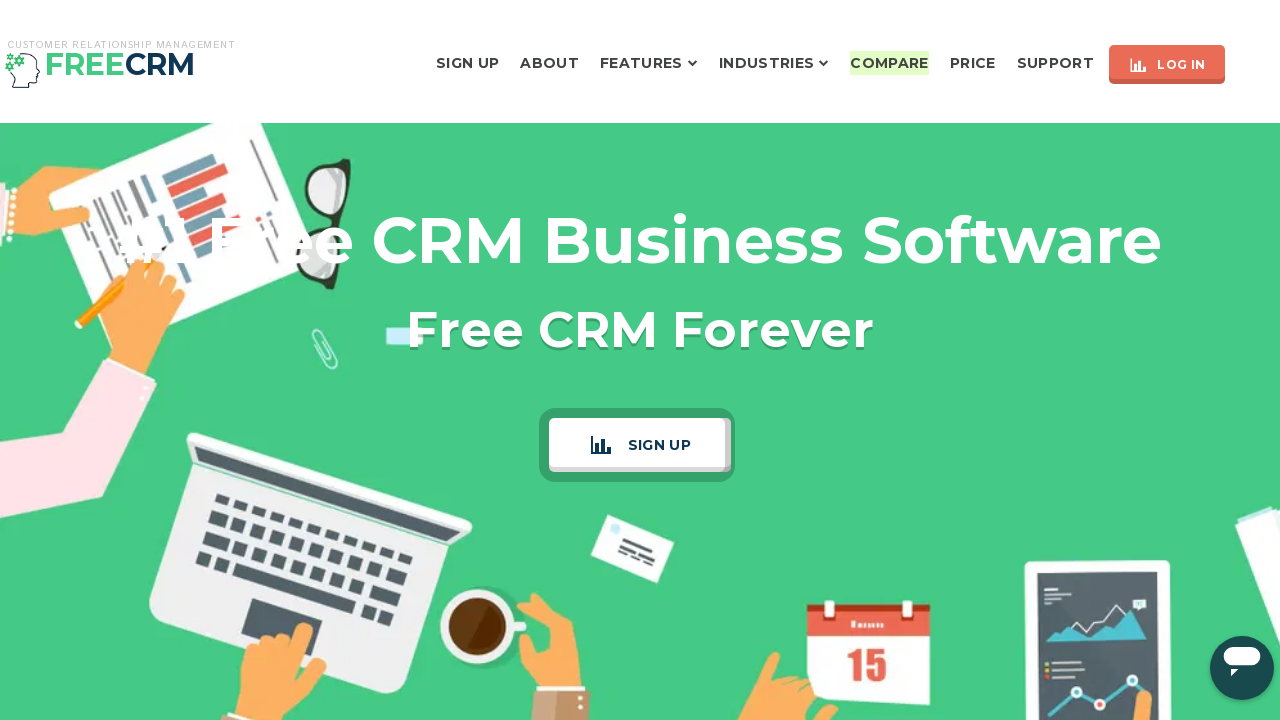

Flashed Compare button back to original color (iteration 26/200)
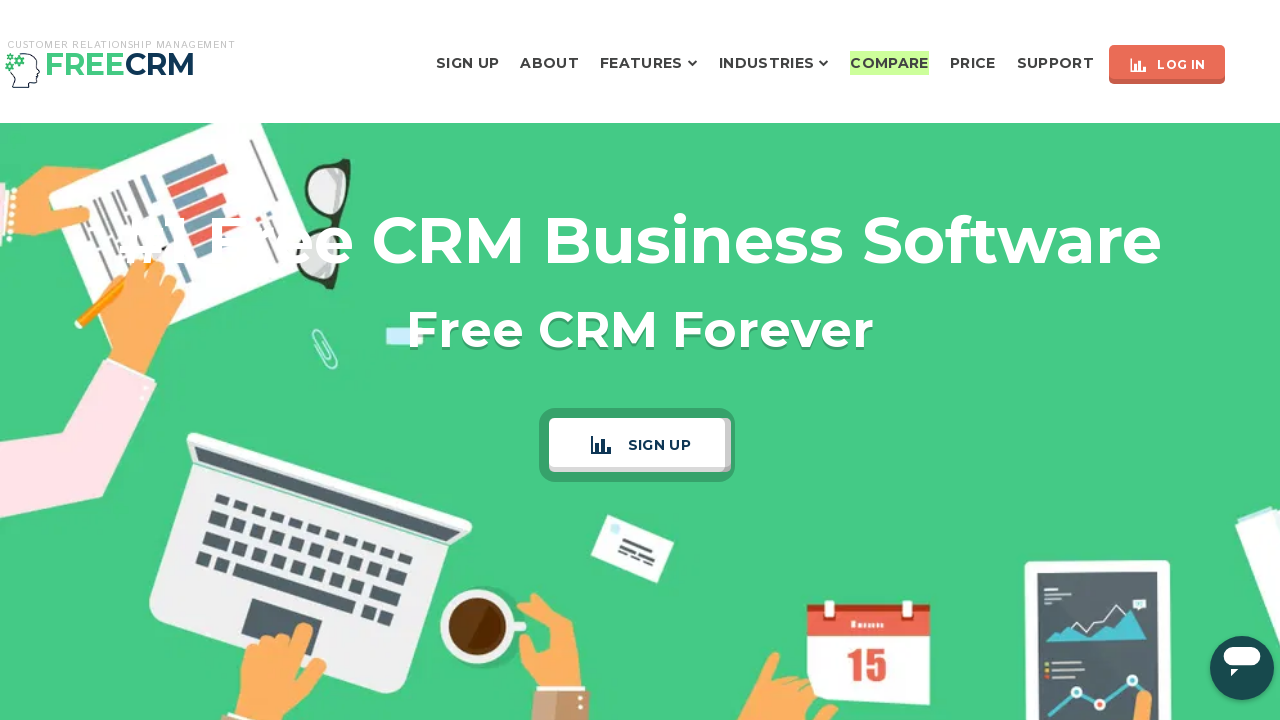

Flashed Compare button to highlight color (iteration 27/200)
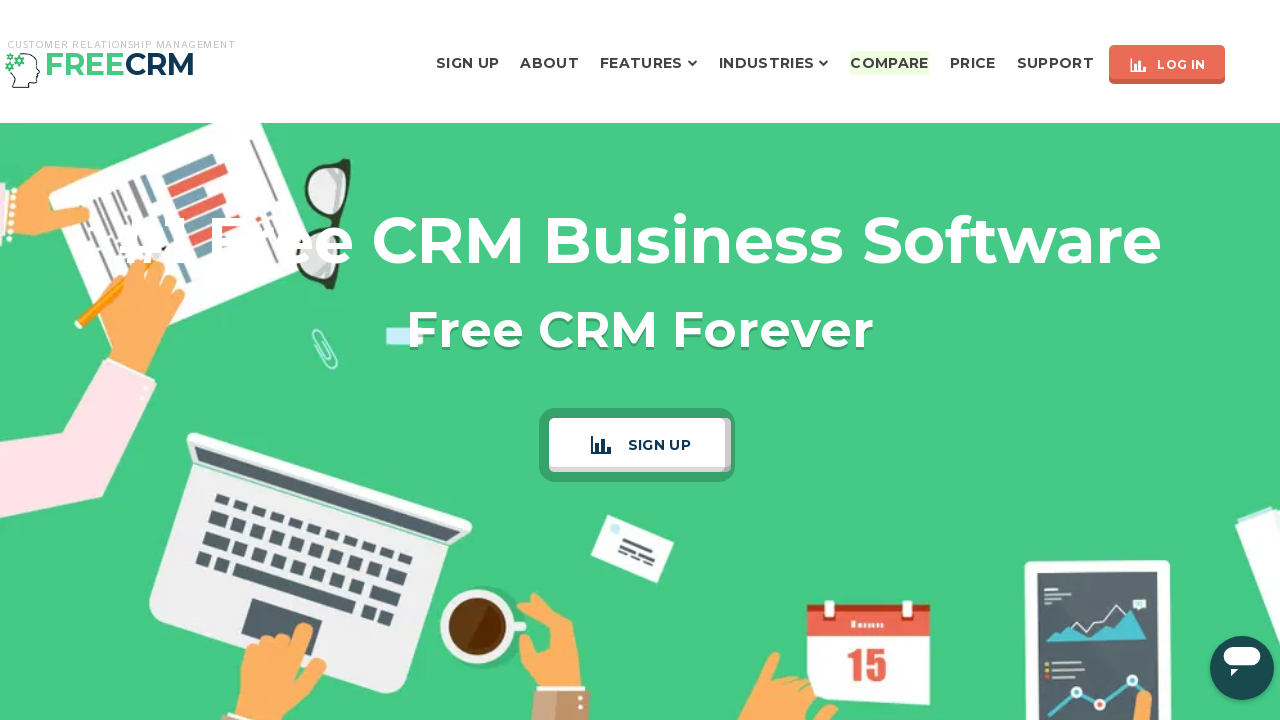

Flashed Compare button back to original color (iteration 27/200)
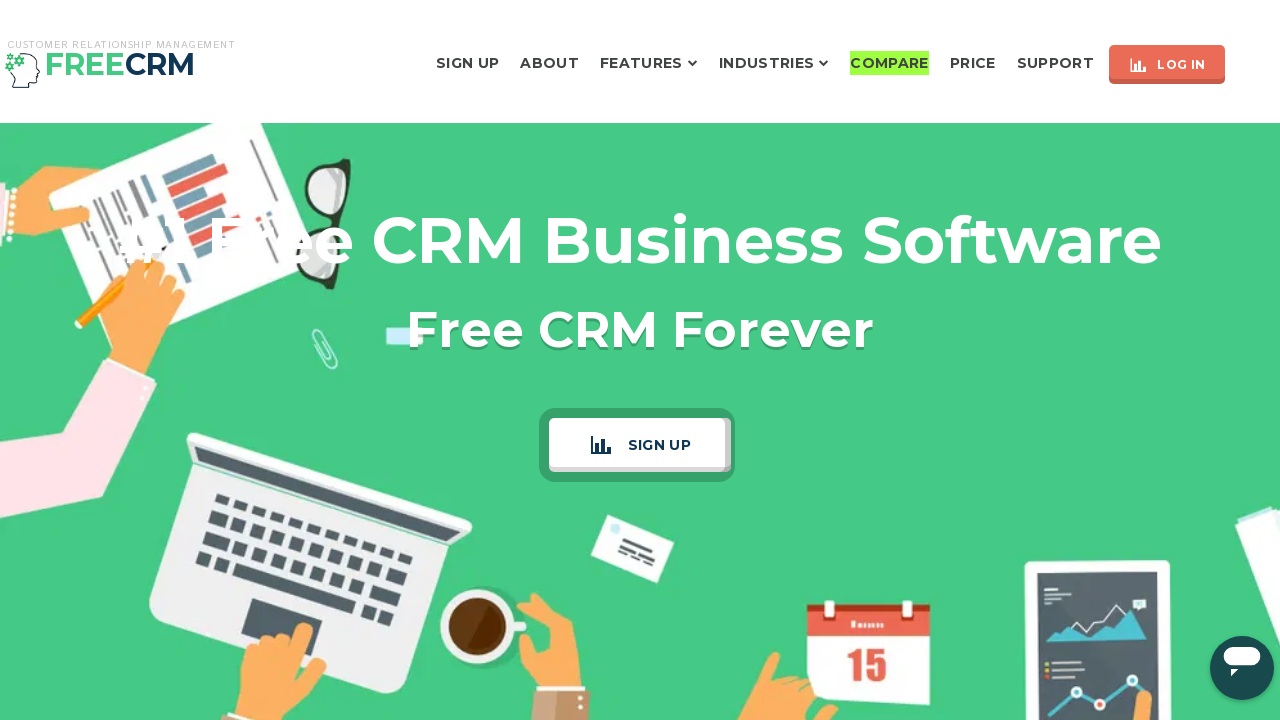

Flashed Compare button to highlight color (iteration 28/200)
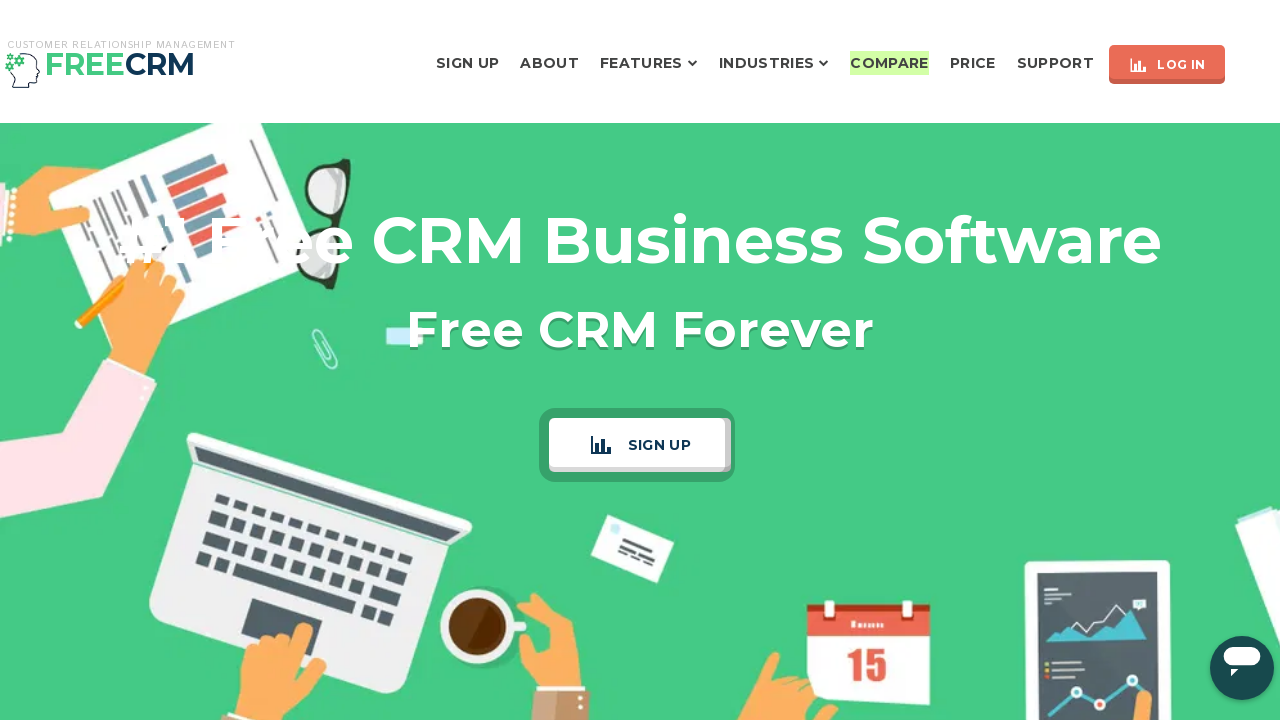

Flashed Compare button back to original color (iteration 28/200)
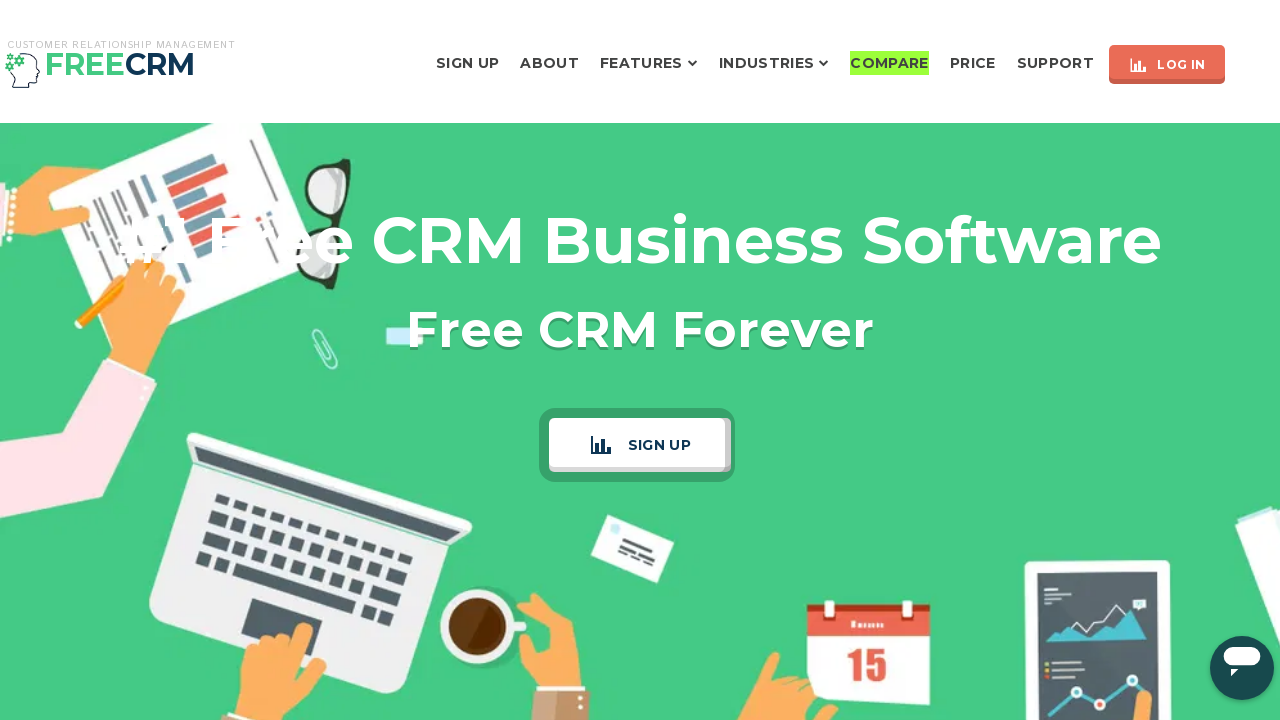

Flashed Compare button to highlight color (iteration 29/200)
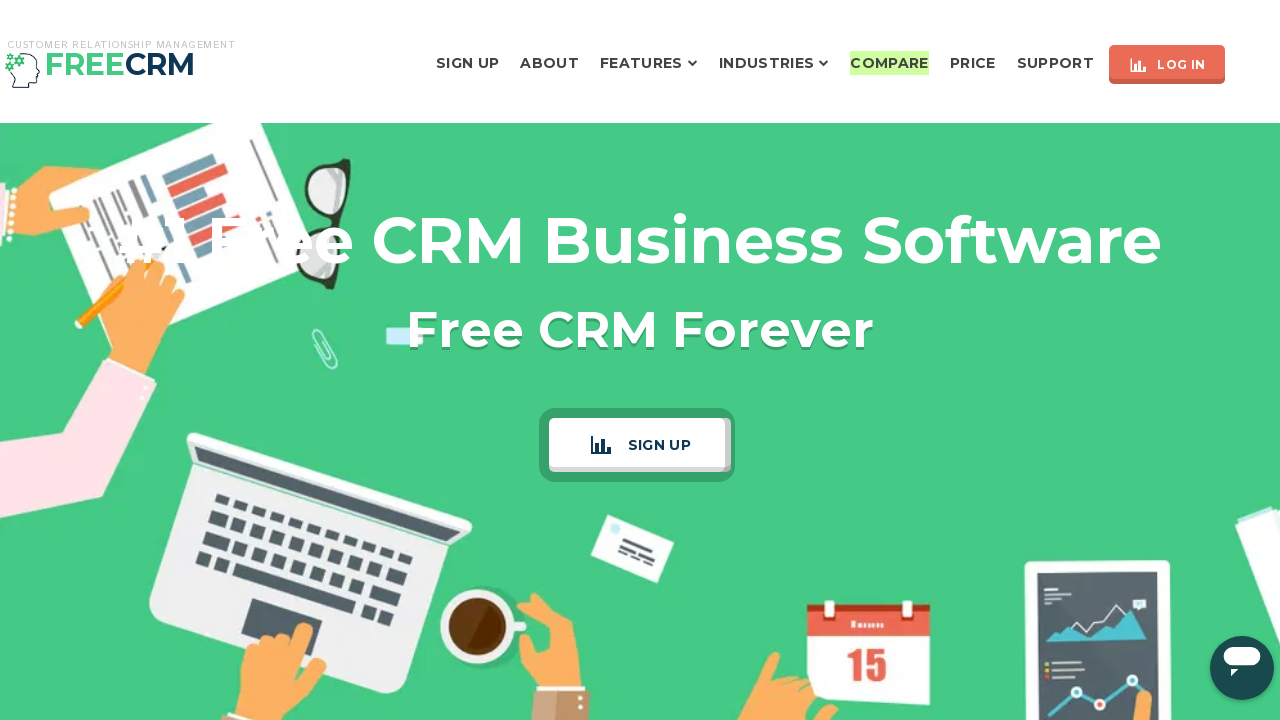

Flashed Compare button back to original color (iteration 29/200)
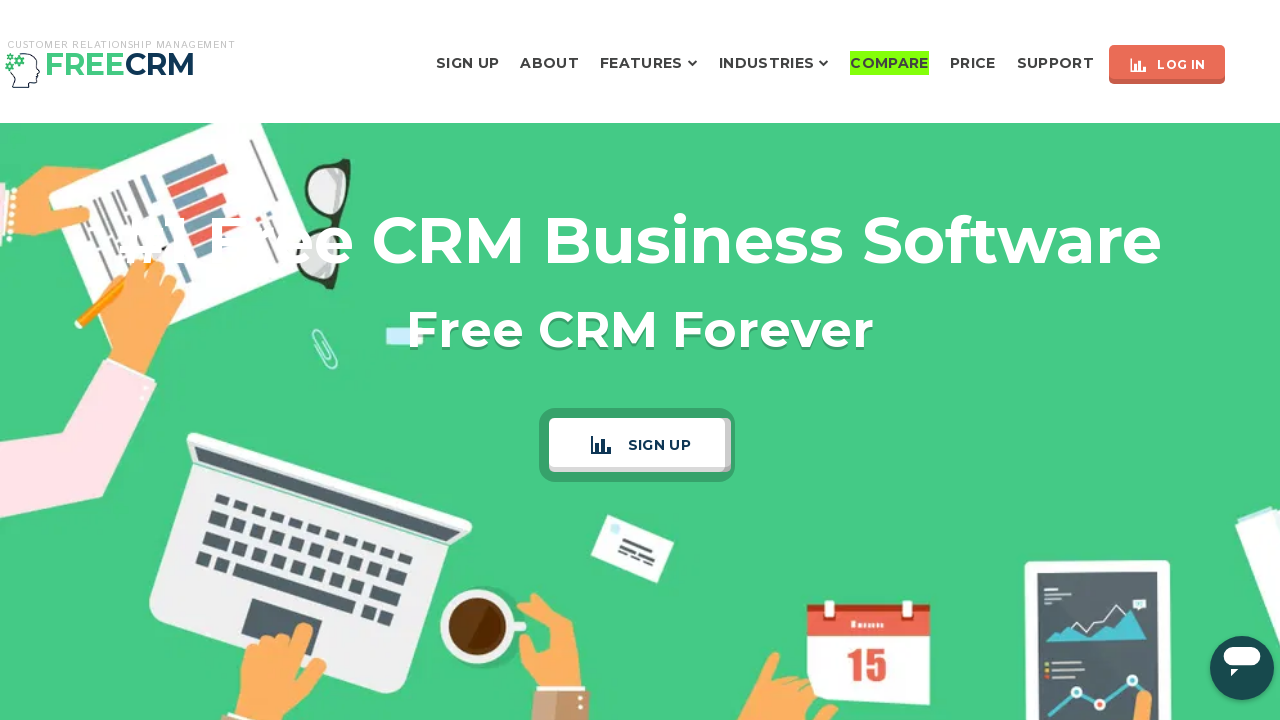

Flashed Compare button to highlight color (iteration 30/200)
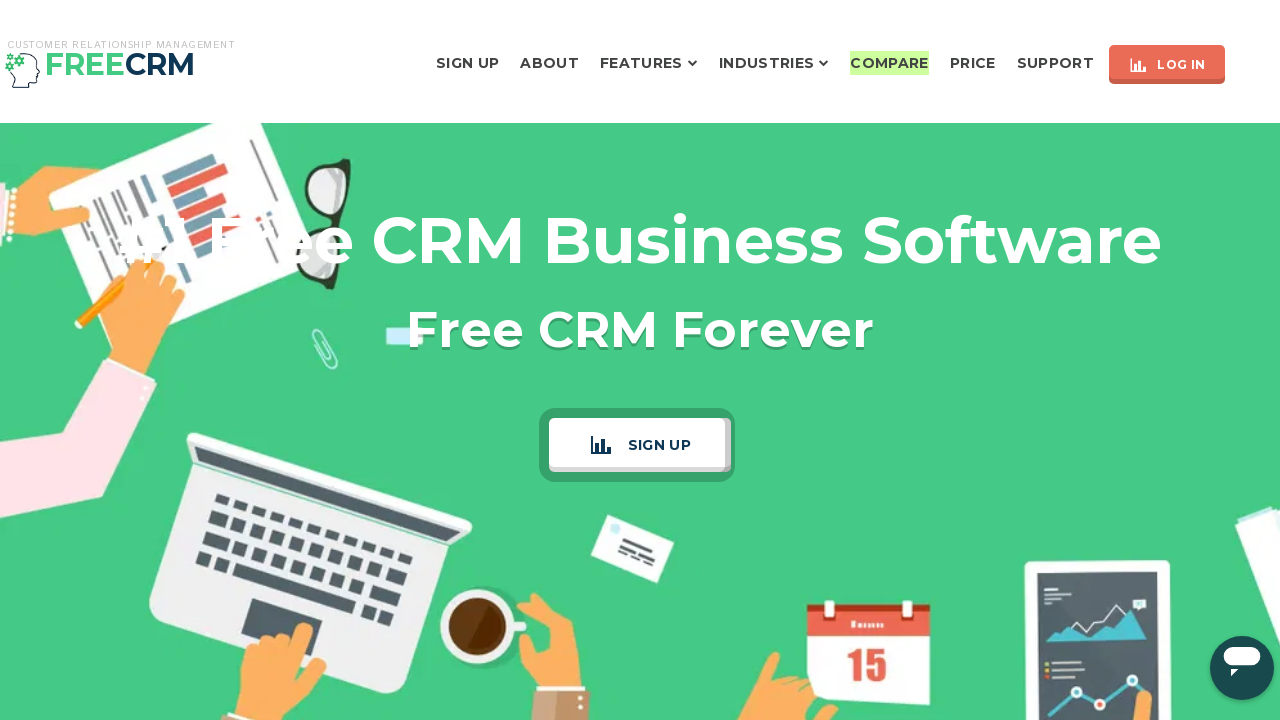

Flashed Compare button back to original color (iteration 30/200)
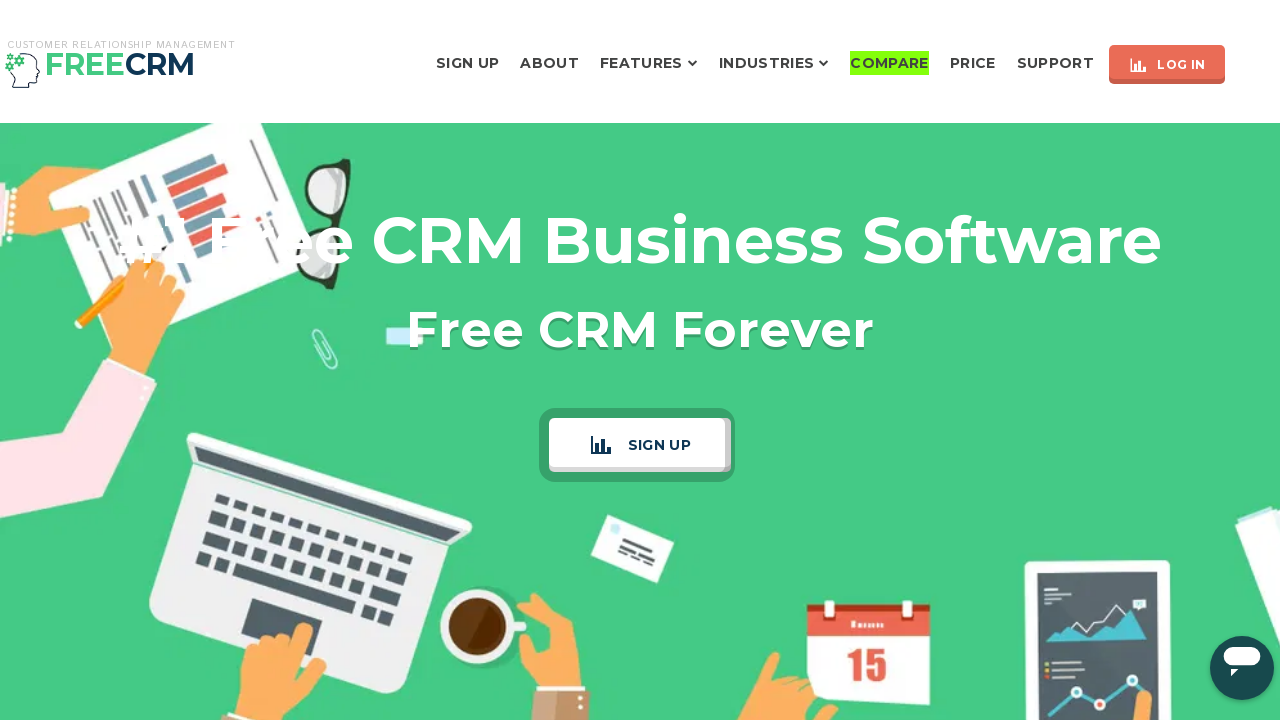

Flashed Compare button to highlight color (iteration 31/200)
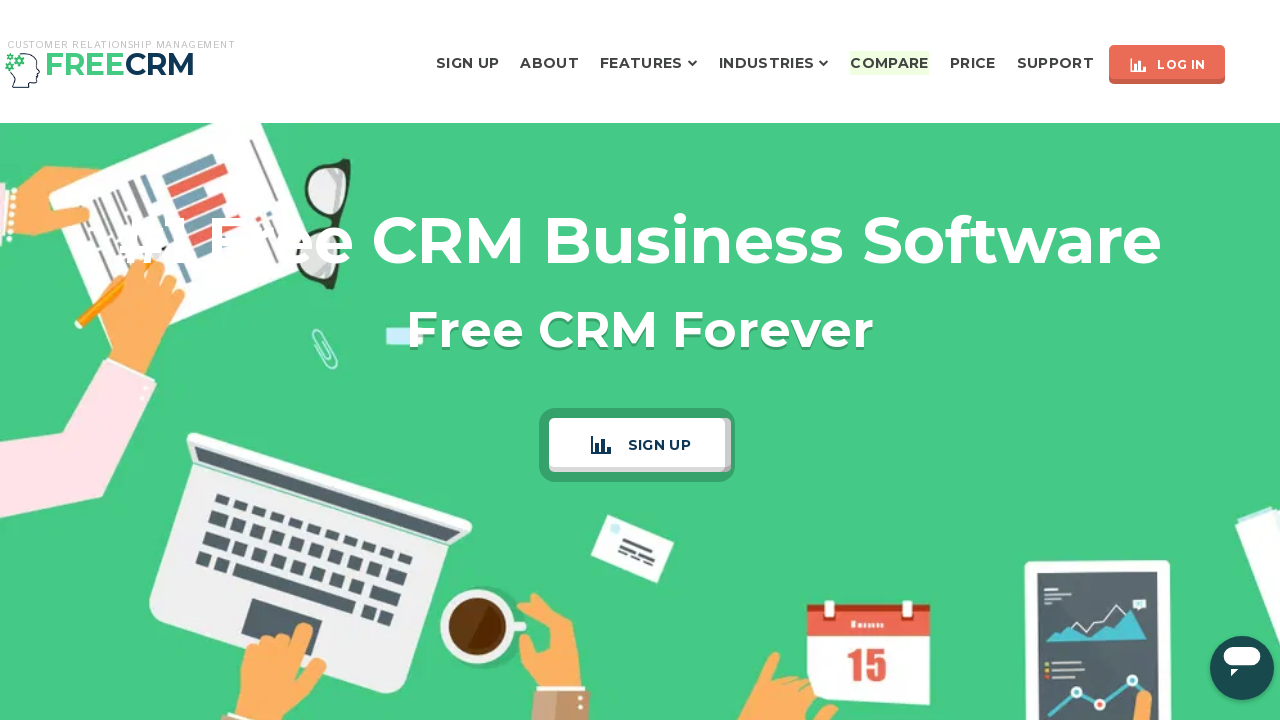

Flashed Compare button back to original color (iteration 31/200)
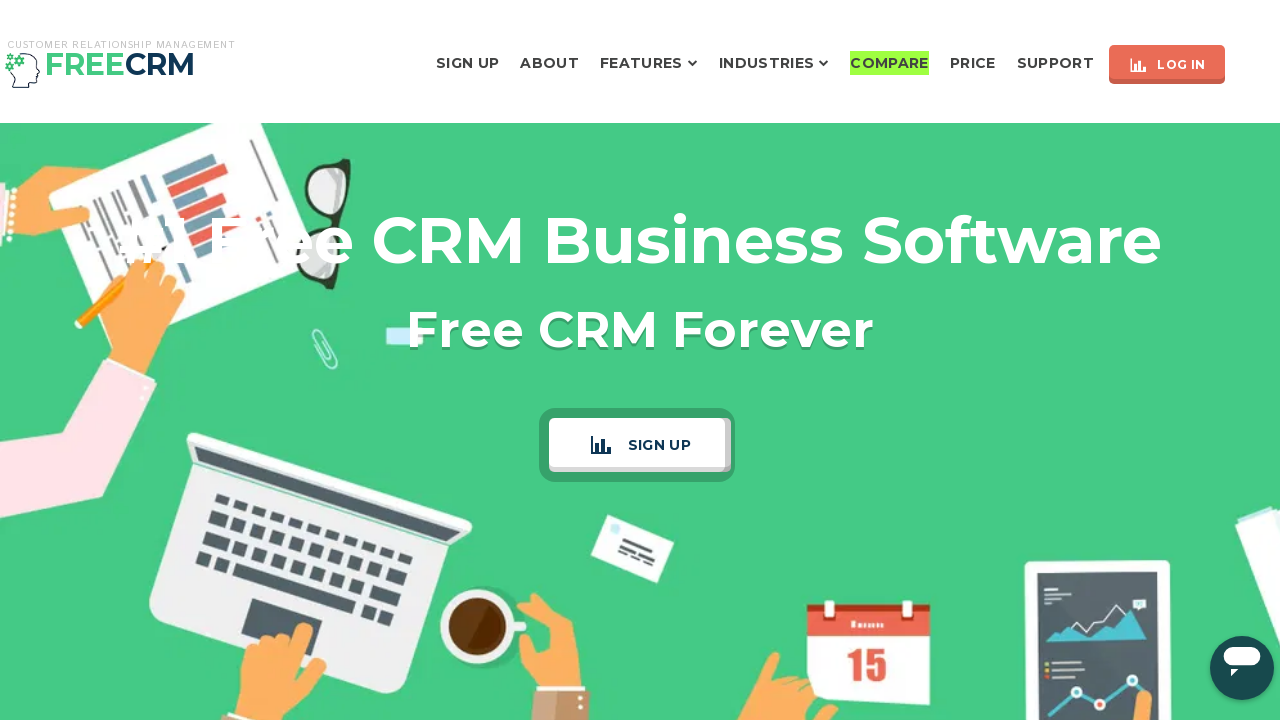

Flashed Compare button to highlight color (iteration 32/200)
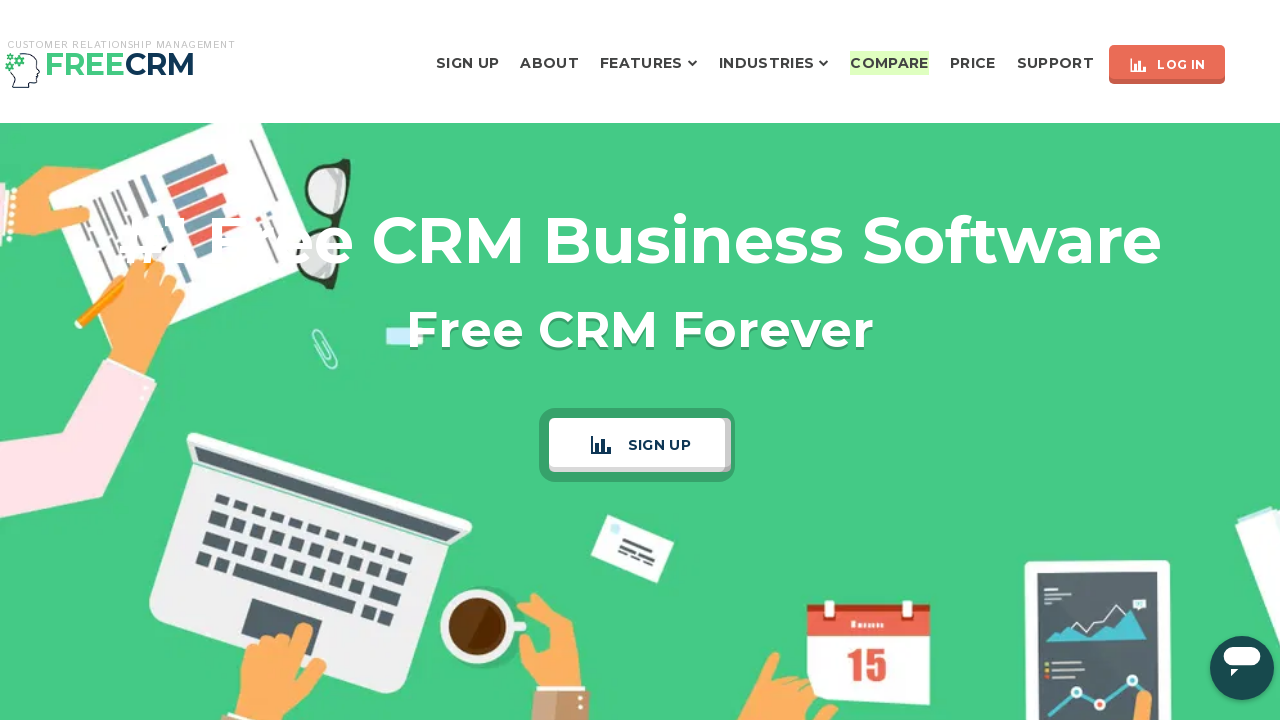

Flashed Compare button back to original color (iteration 32/200)
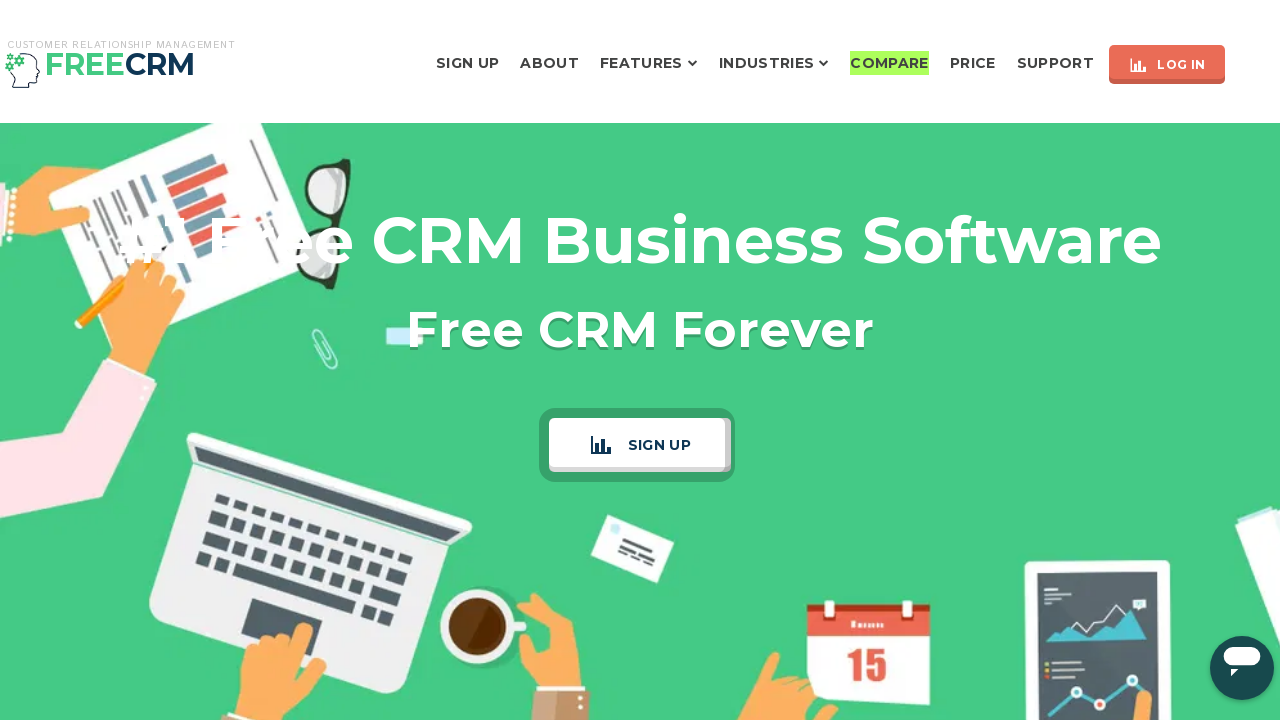

Flashed Compare button to highlight color (iteration 33/200)
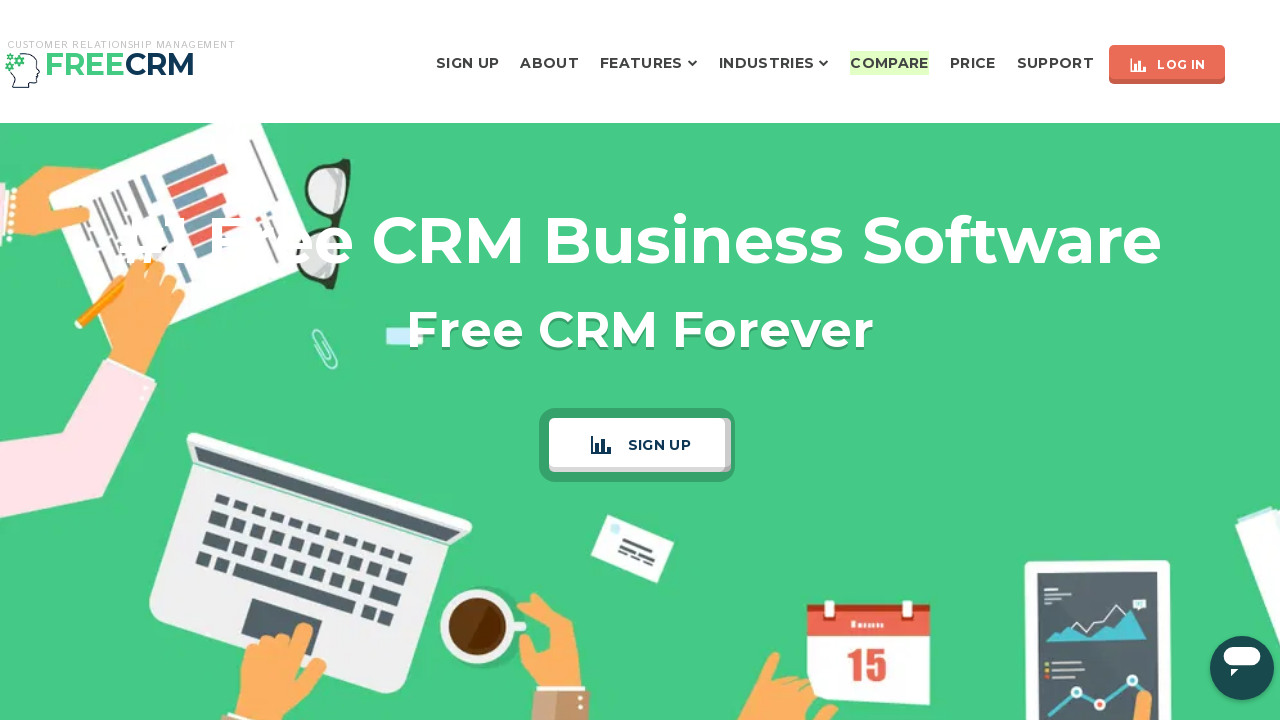

Flashed Compare button back to original color (iteration 33/200)
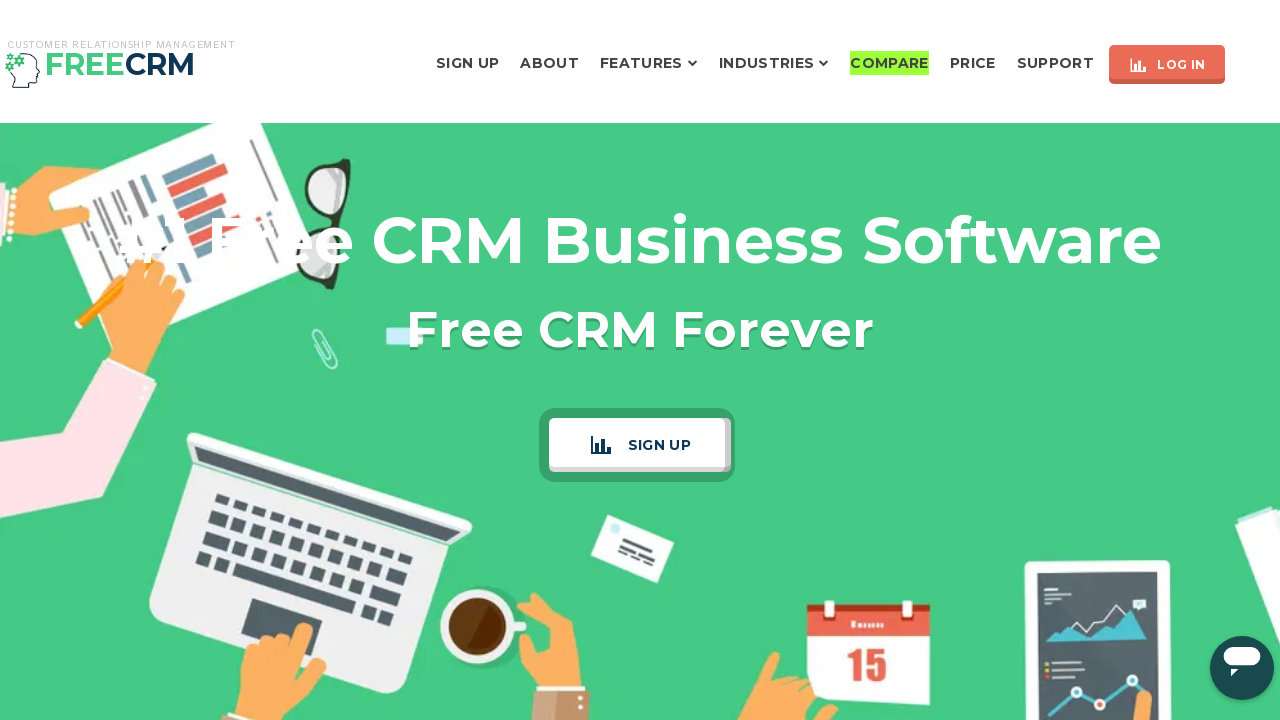

Flashed Compare button to highlight color (iteration 34/200)
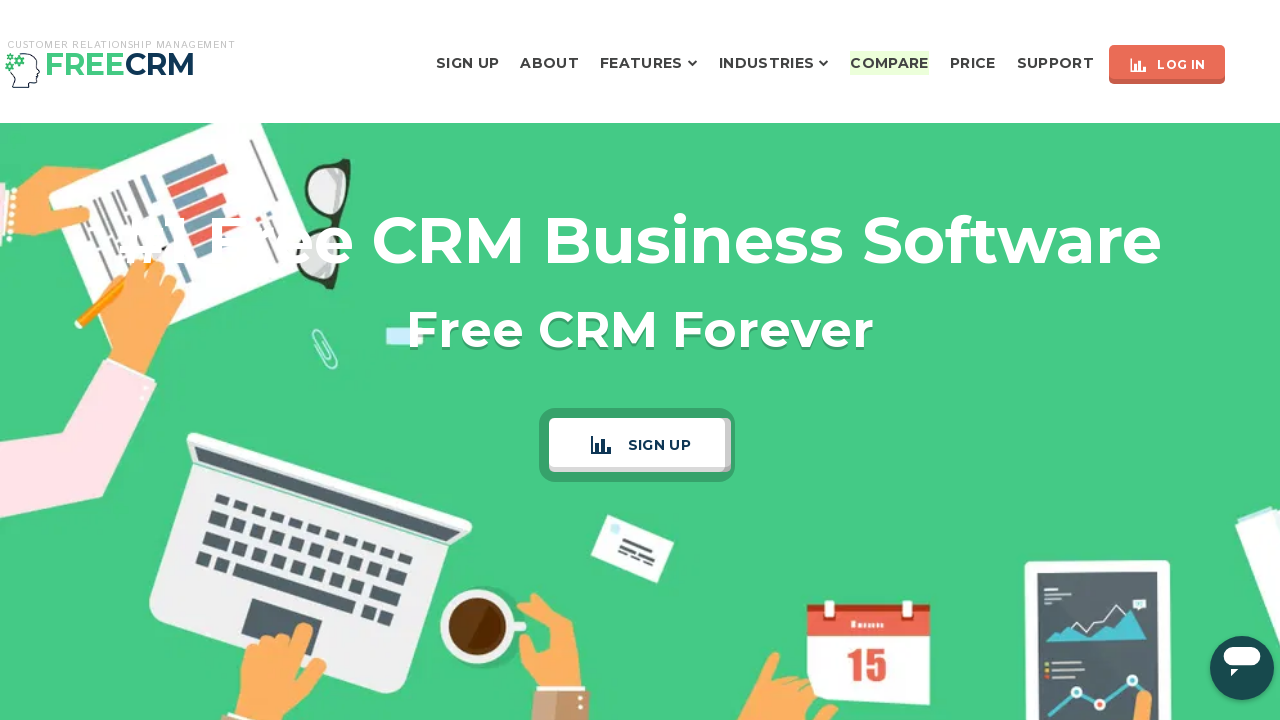

Flashed Compare button back to original color (iteration 34/200)
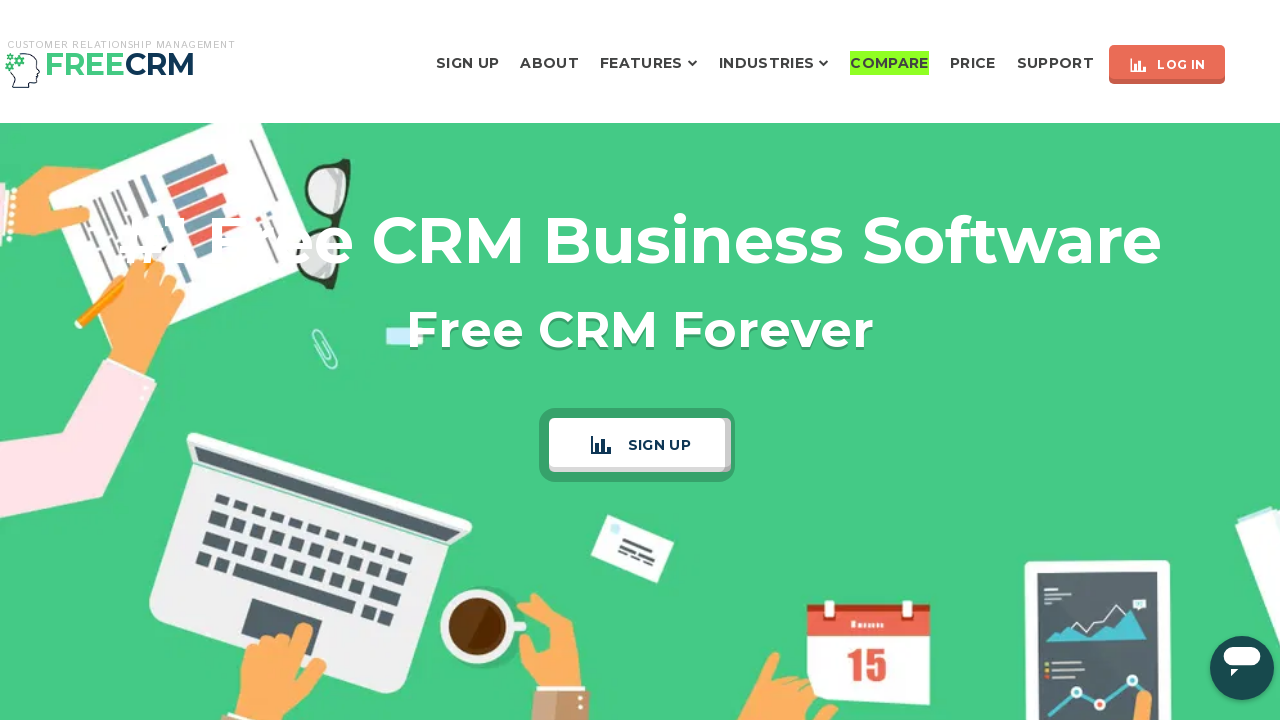

Flashed Compare button to highlight color (iteration 35/200)
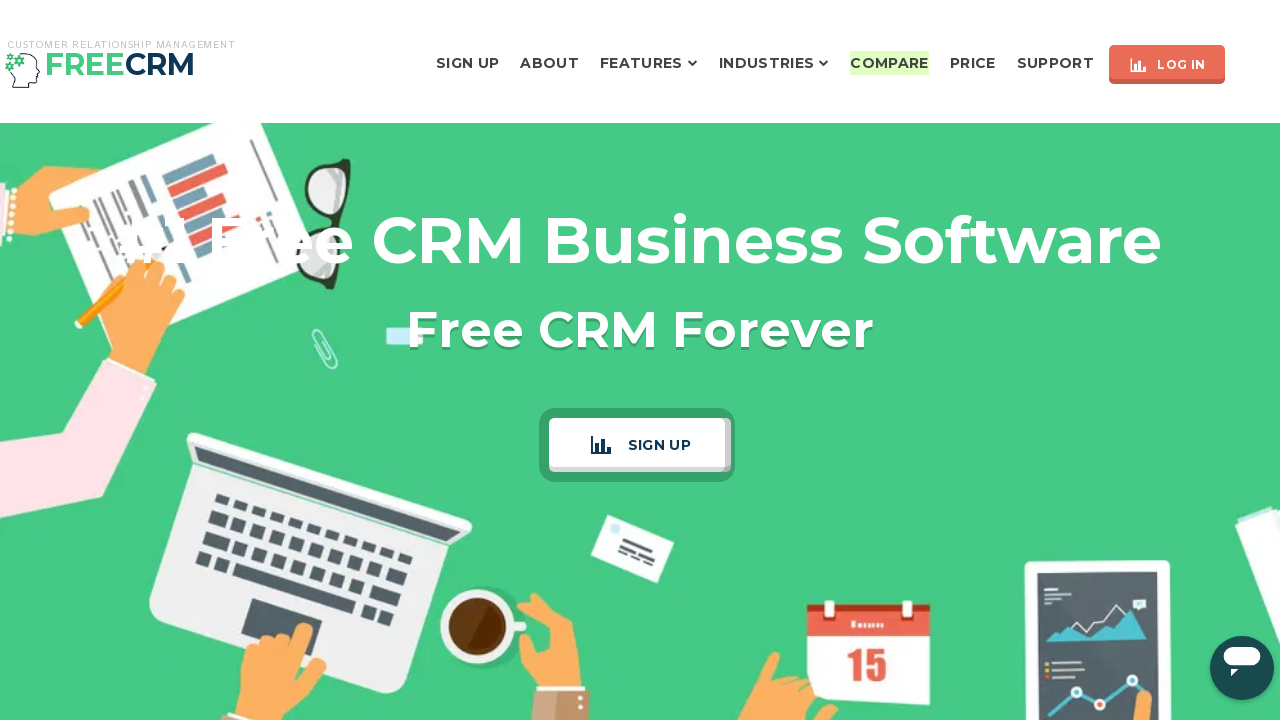

Flashed Compare button back to original color (iteration 35/200)
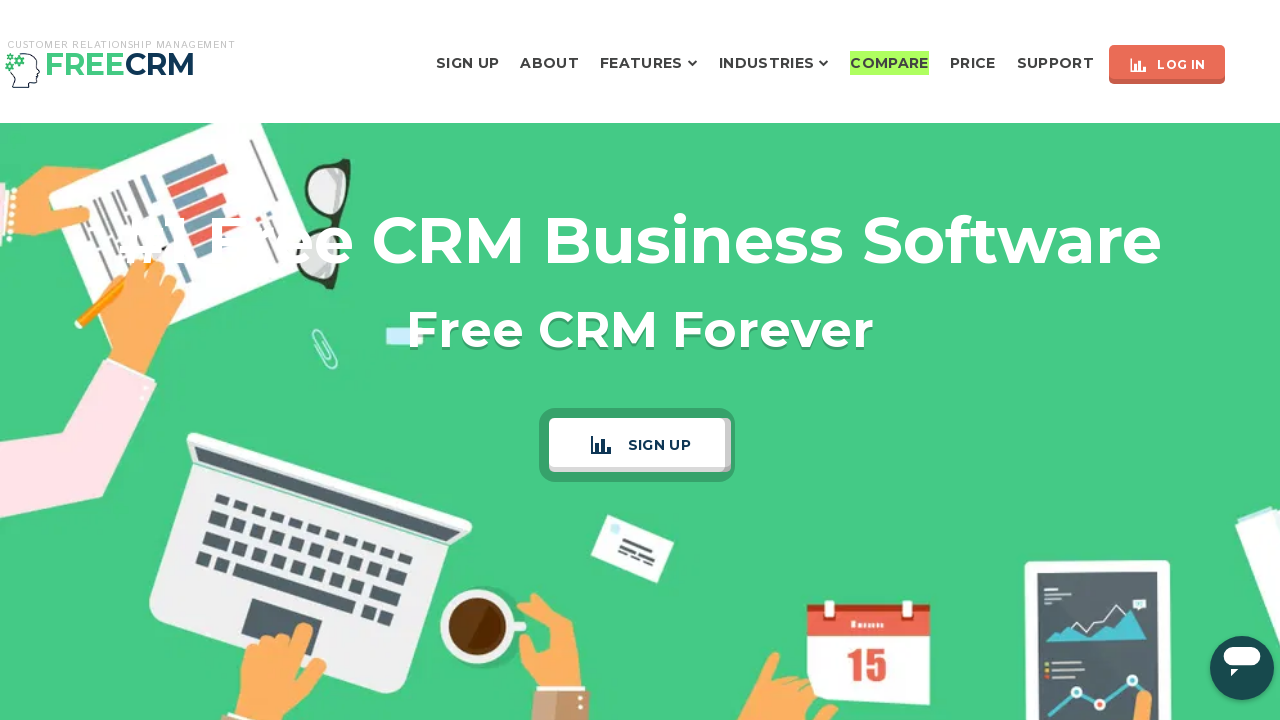

Flashed Compare button to highlight color (iteration 36/200)
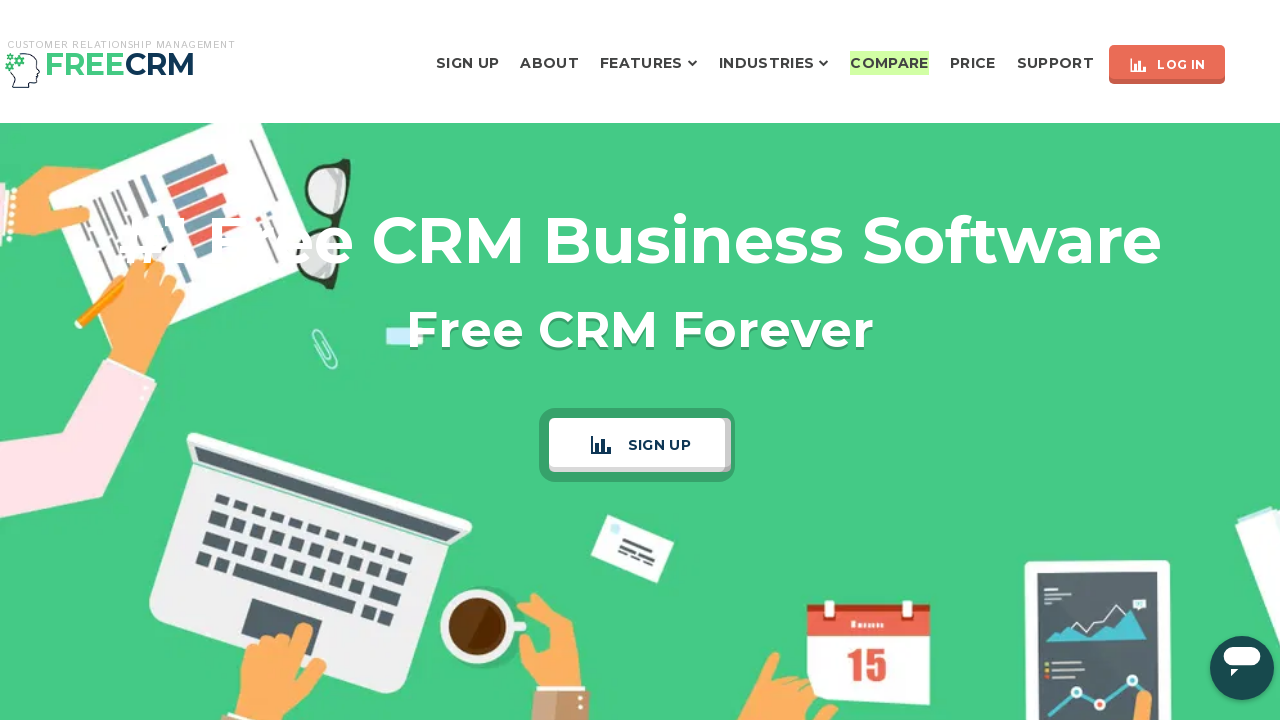

Flashed Compare button back to original color (iteration 36/200)
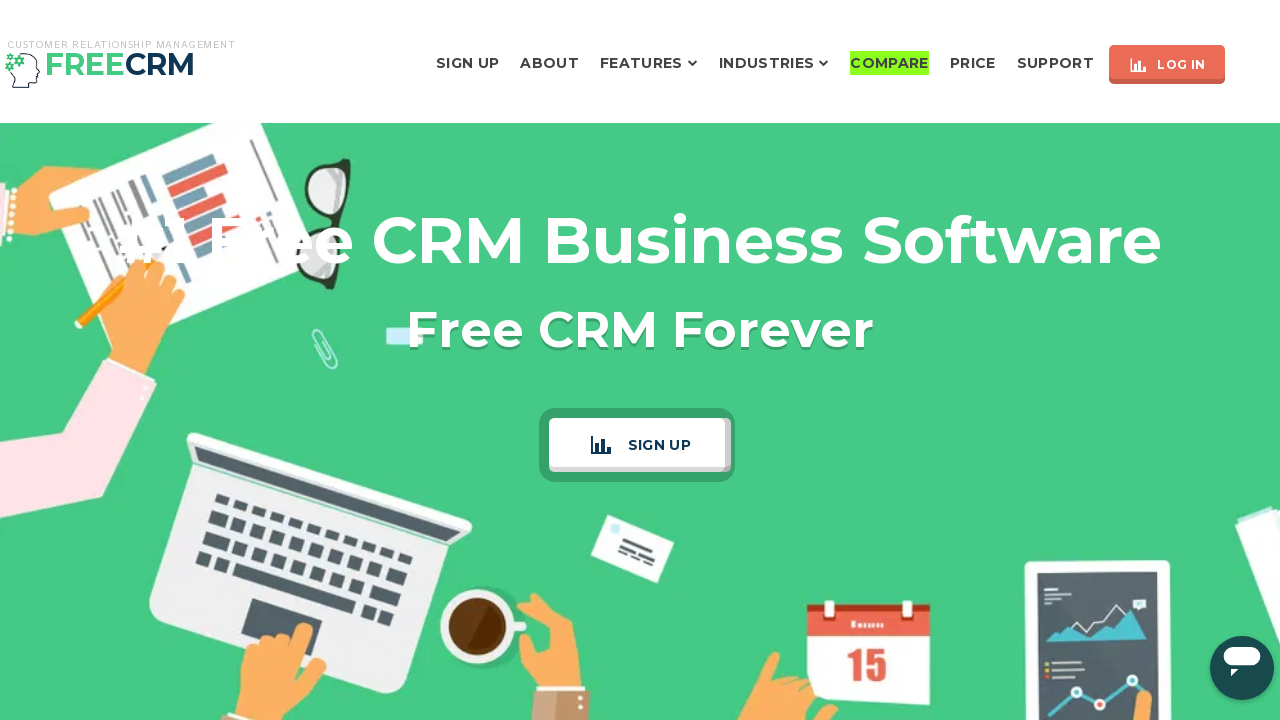

Flashed Compare button to highlight color (iteration 37/200)
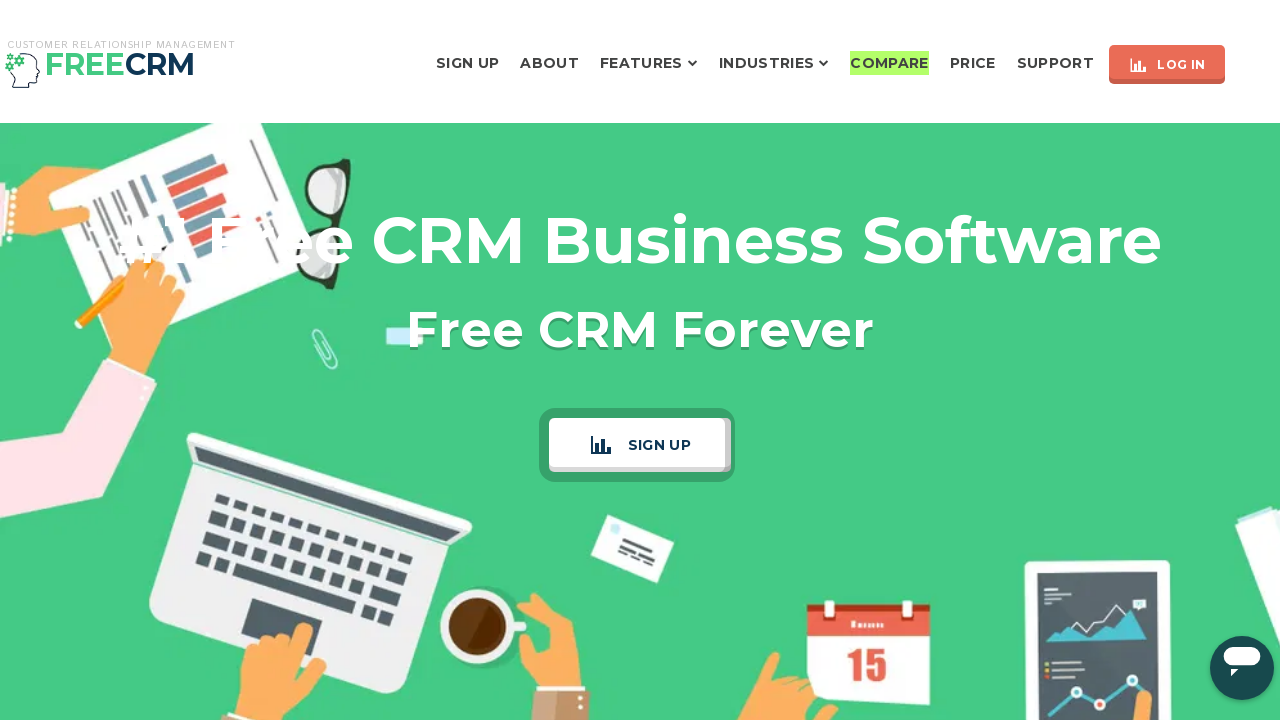

Flashed Compare button back to original color (iteration 37/200)
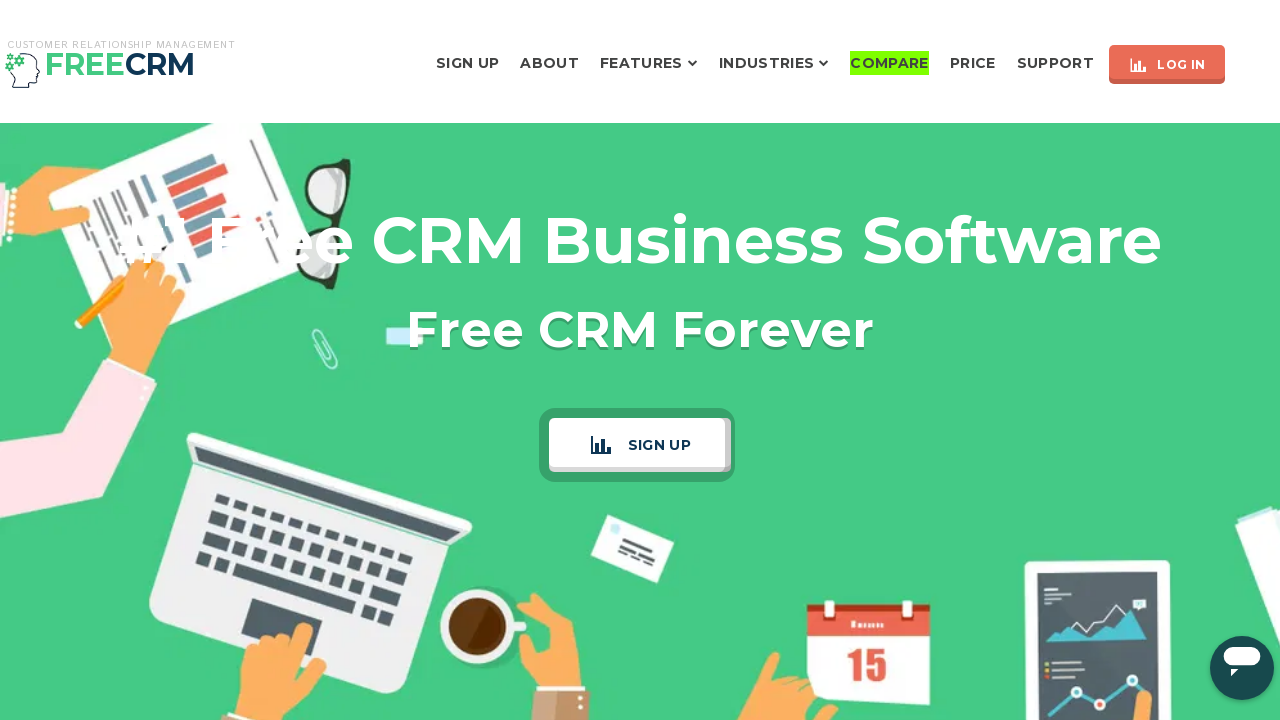

Flashed Compare button to highlight color (iteration 38/200)
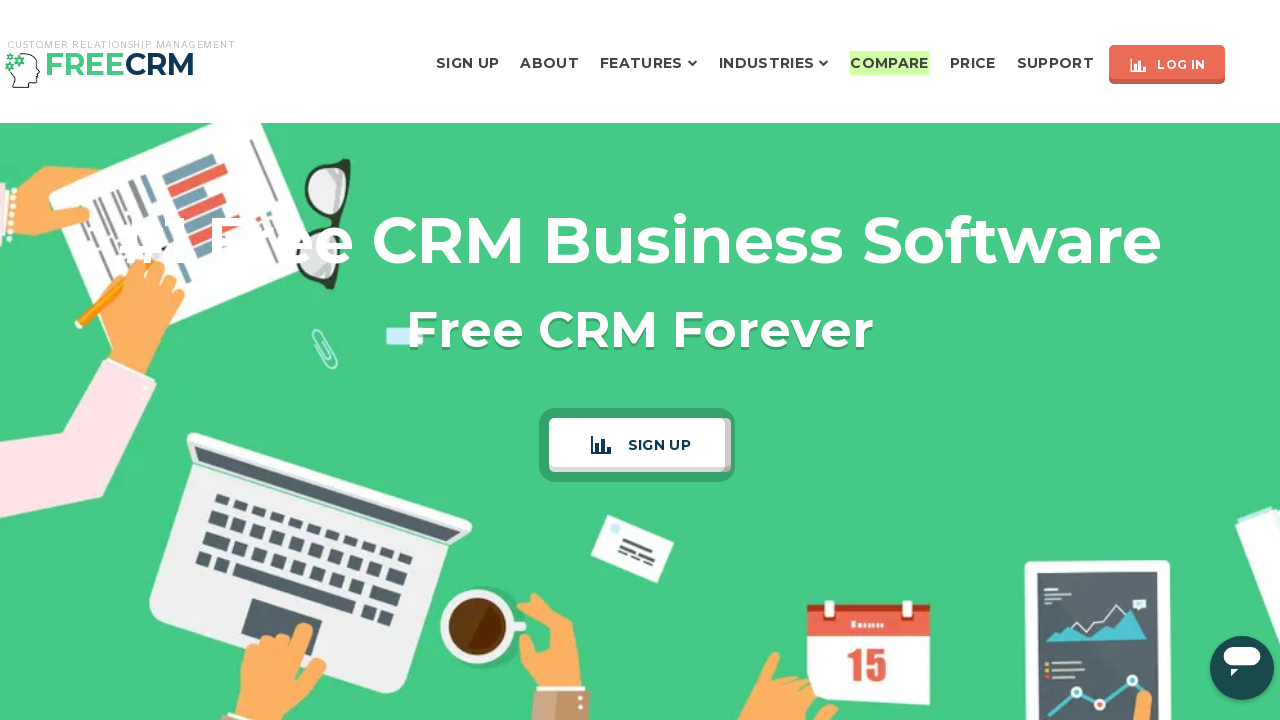

Flashed Compare button back to original color (iteration 38/200)
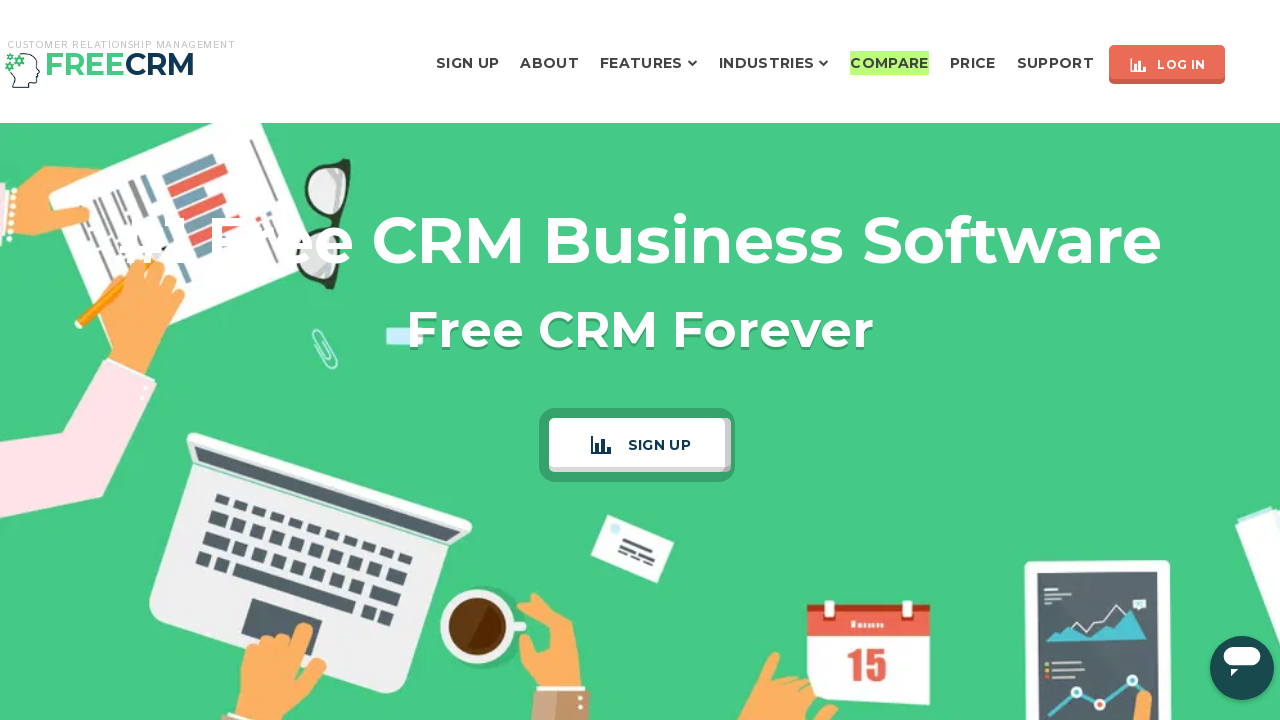

Flashed Compare button to highlight color (iteration 39/200)
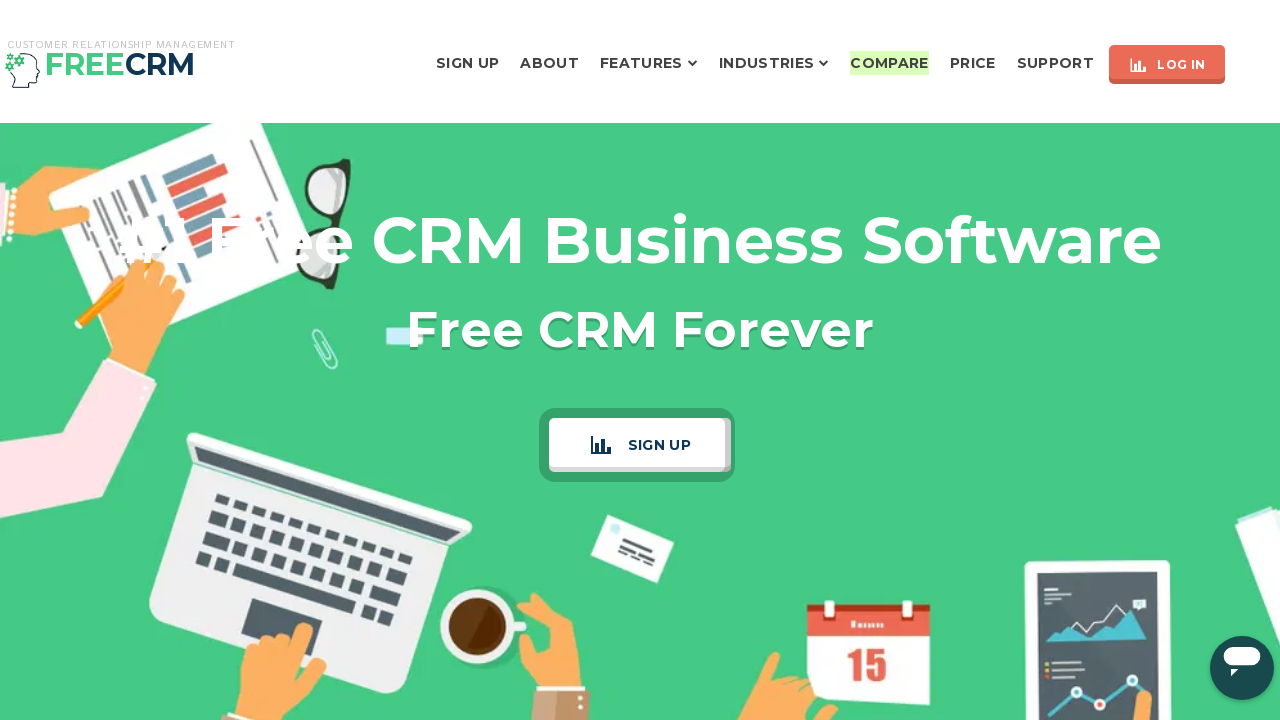

Flashed Compare button back to original color (iteration 39/200)
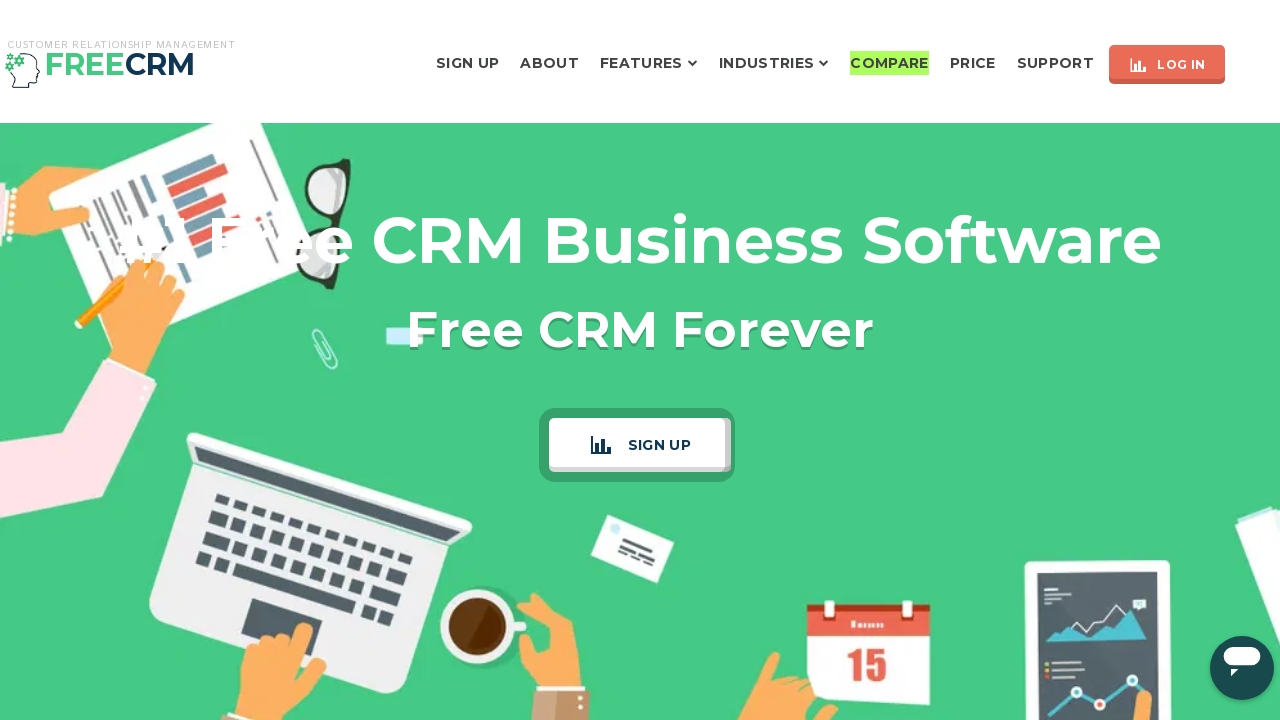

Flashed Compare button to highlight color (iteration 40/200)
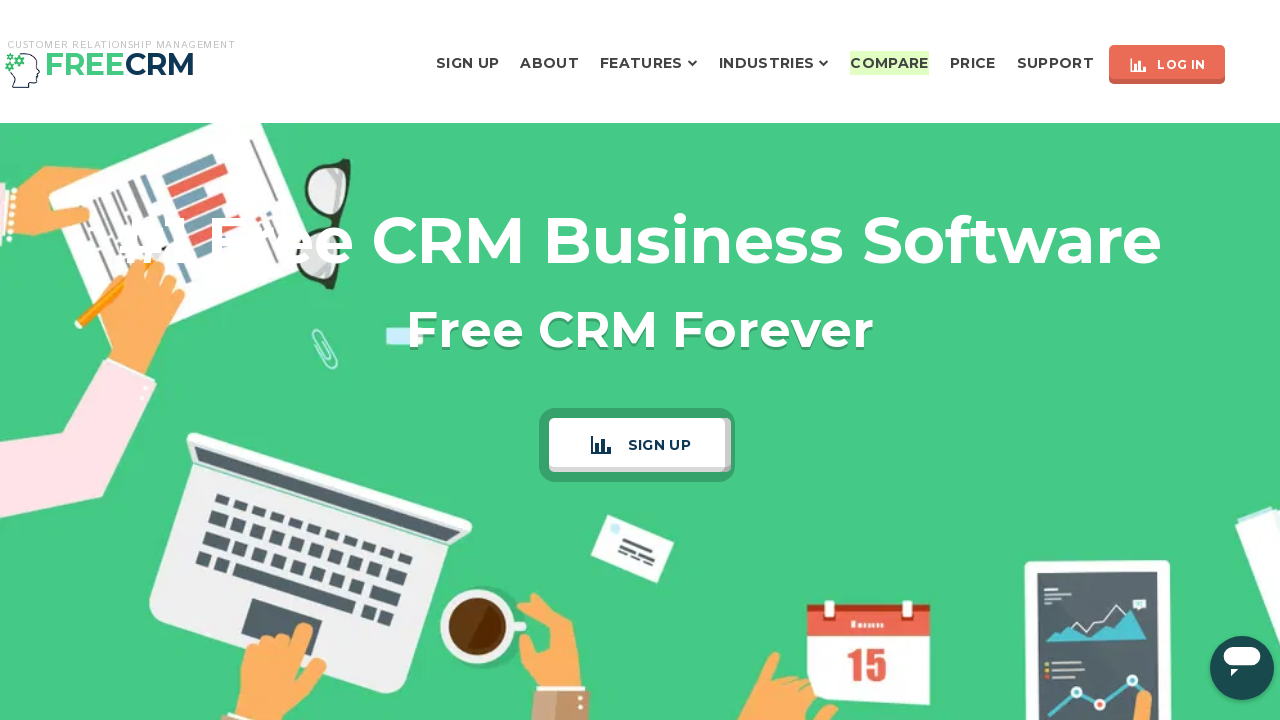

Flashed Compare button back to original color (iteration 40/200)
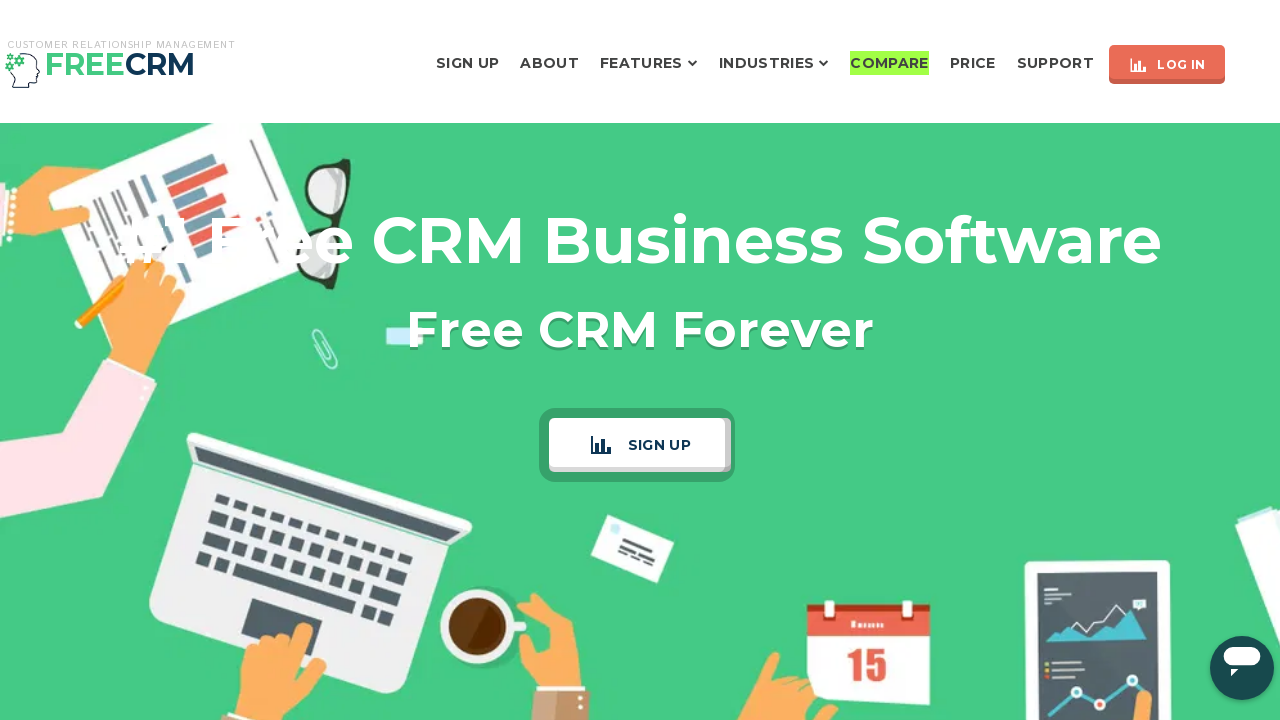

Flashed Compare button to highlight color (iteration 41/200)
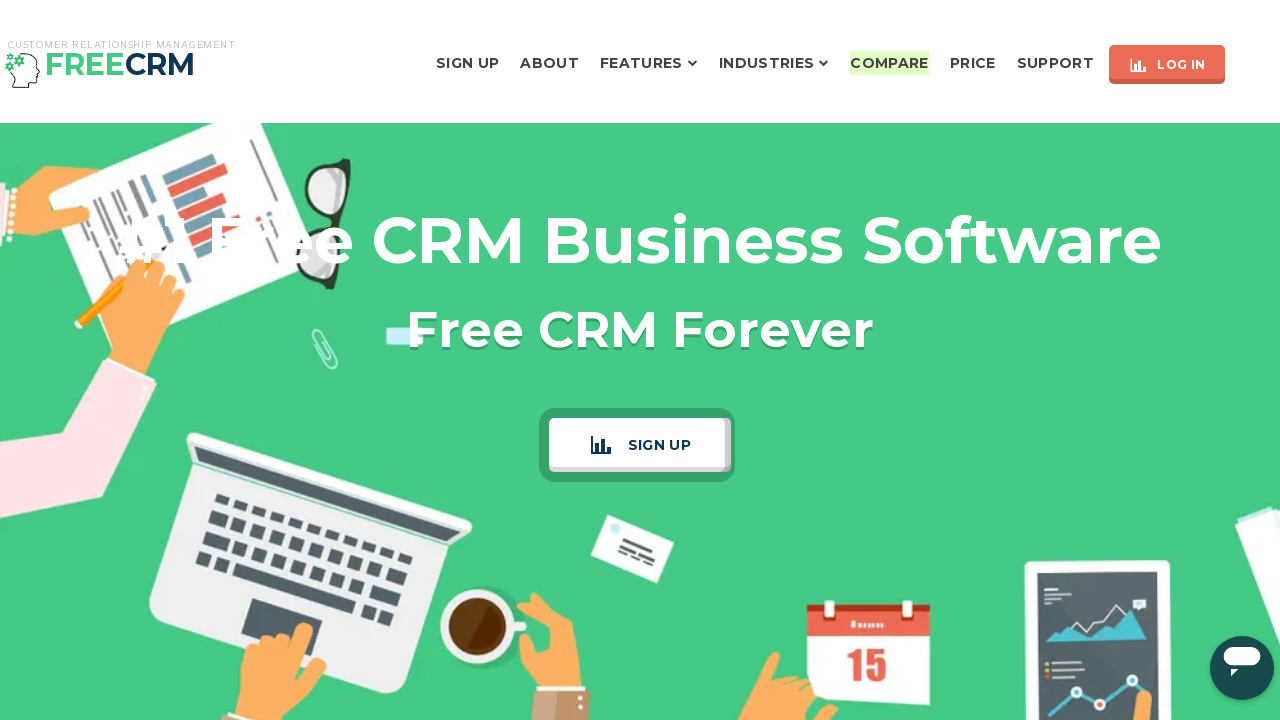

Flashed Compare button back to original color (iteration 41/200)
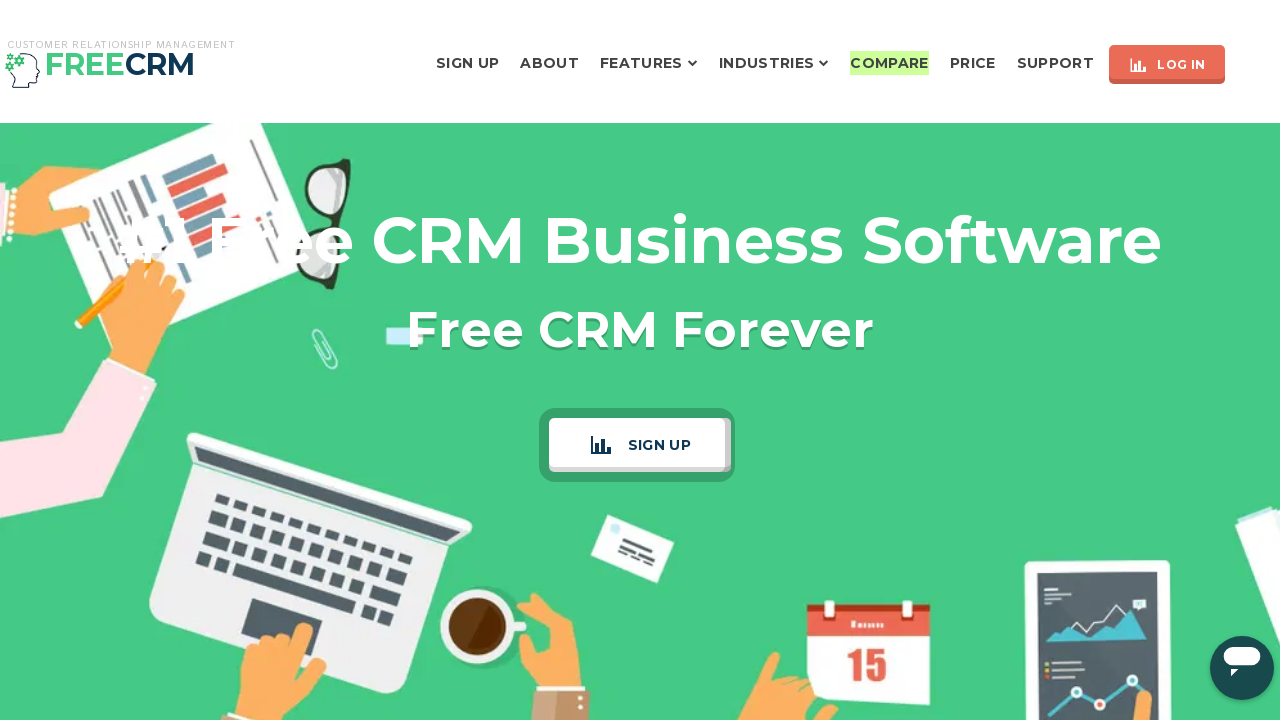

Flashed Compare button to highlight color (iteration 42/200)
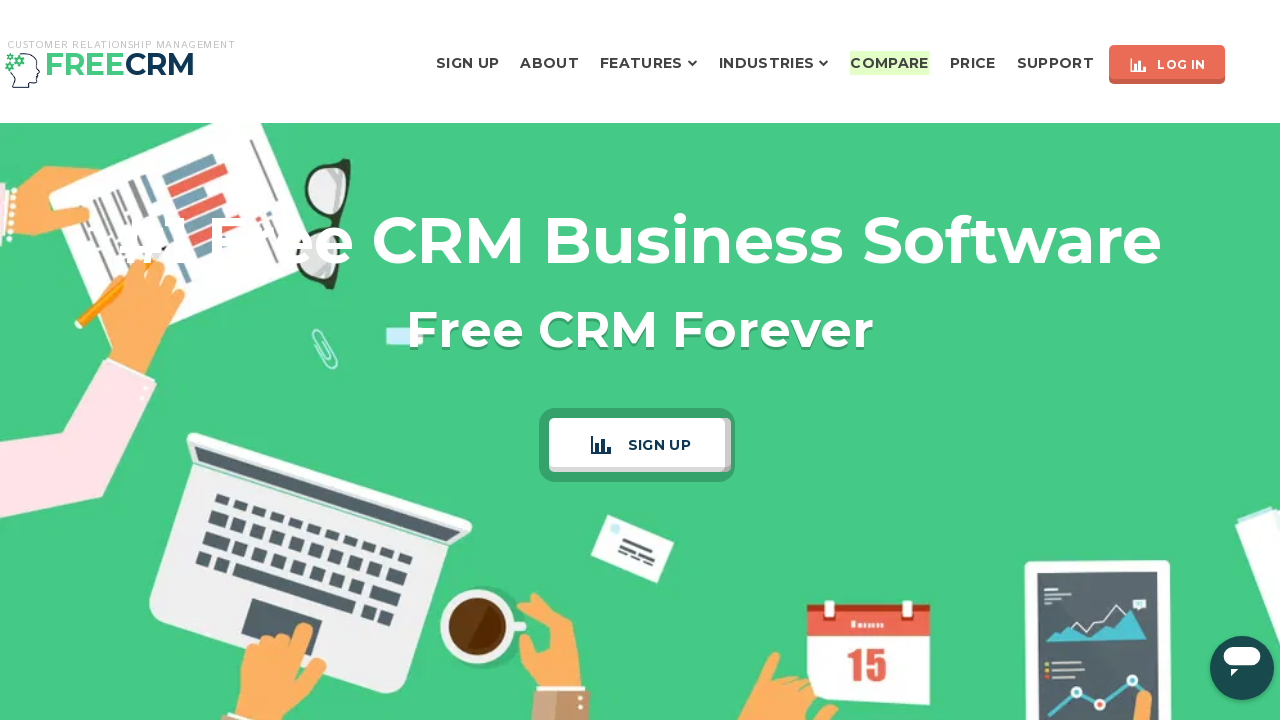

Flashed Compare button back to original color (iteration 42/200)
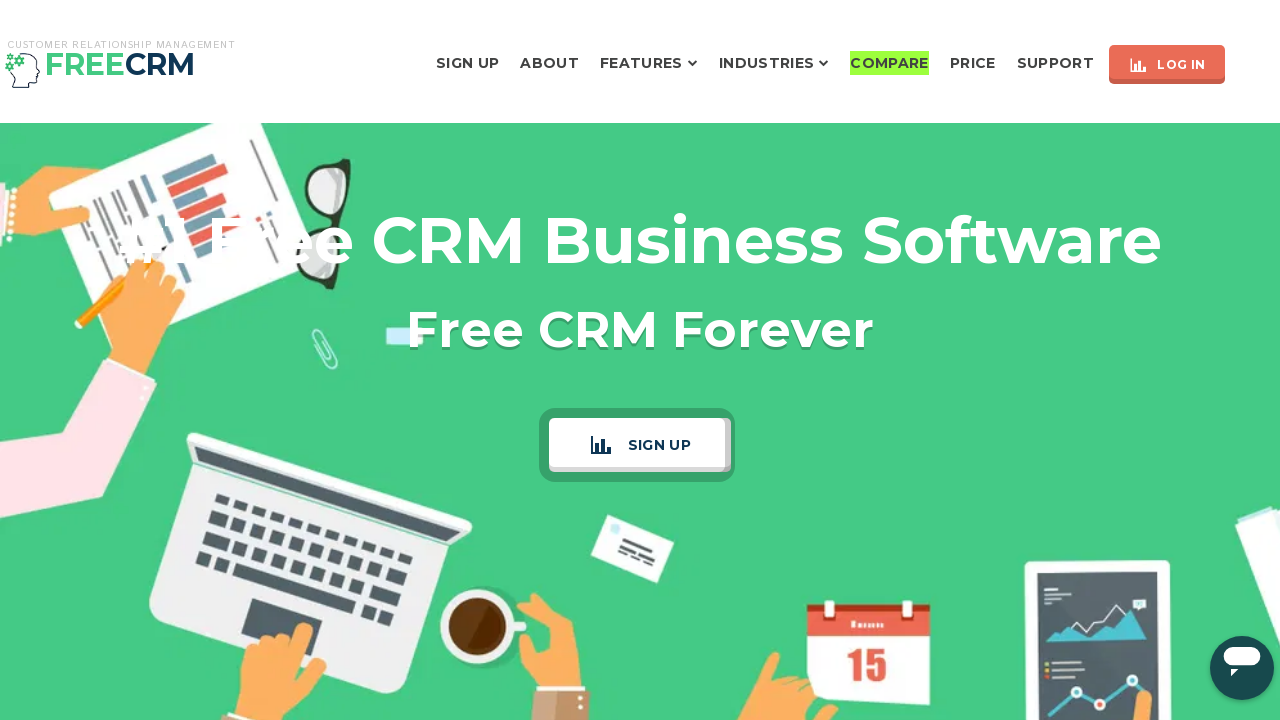

Flashed Compare button to highlight color (iteration 43/200)
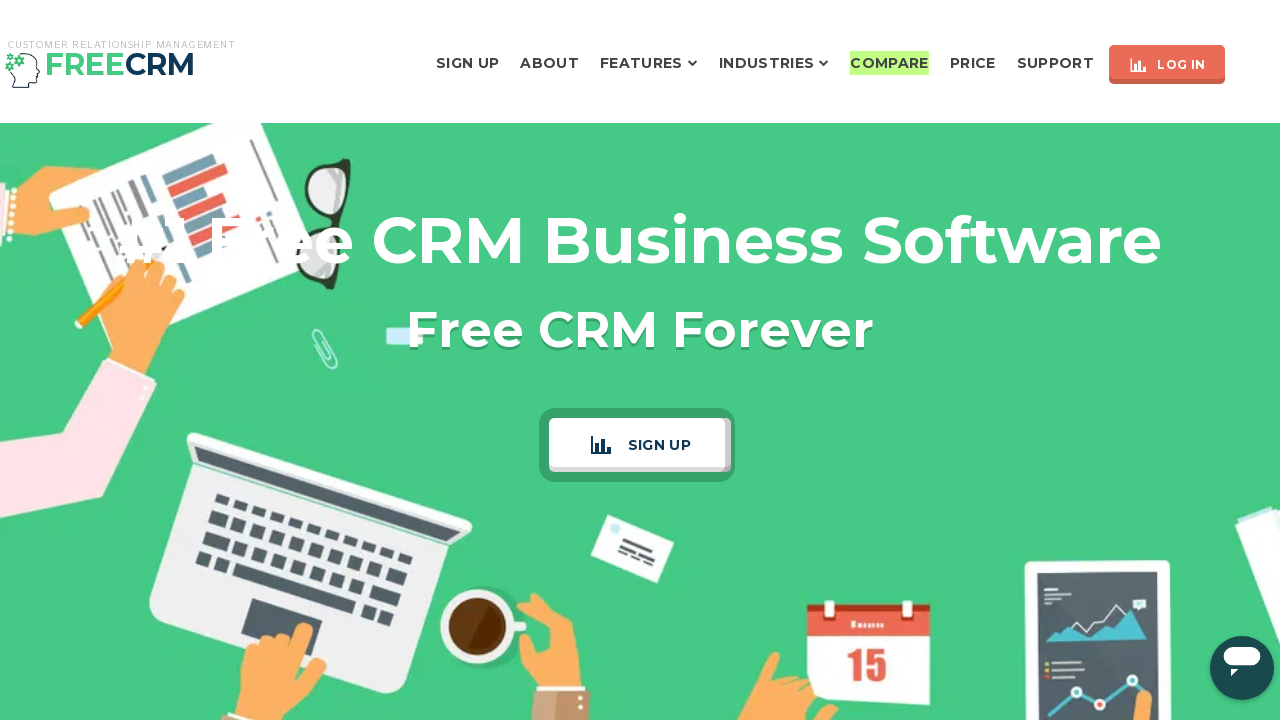

Flashed Compare button back to original color (iteration 43/200)
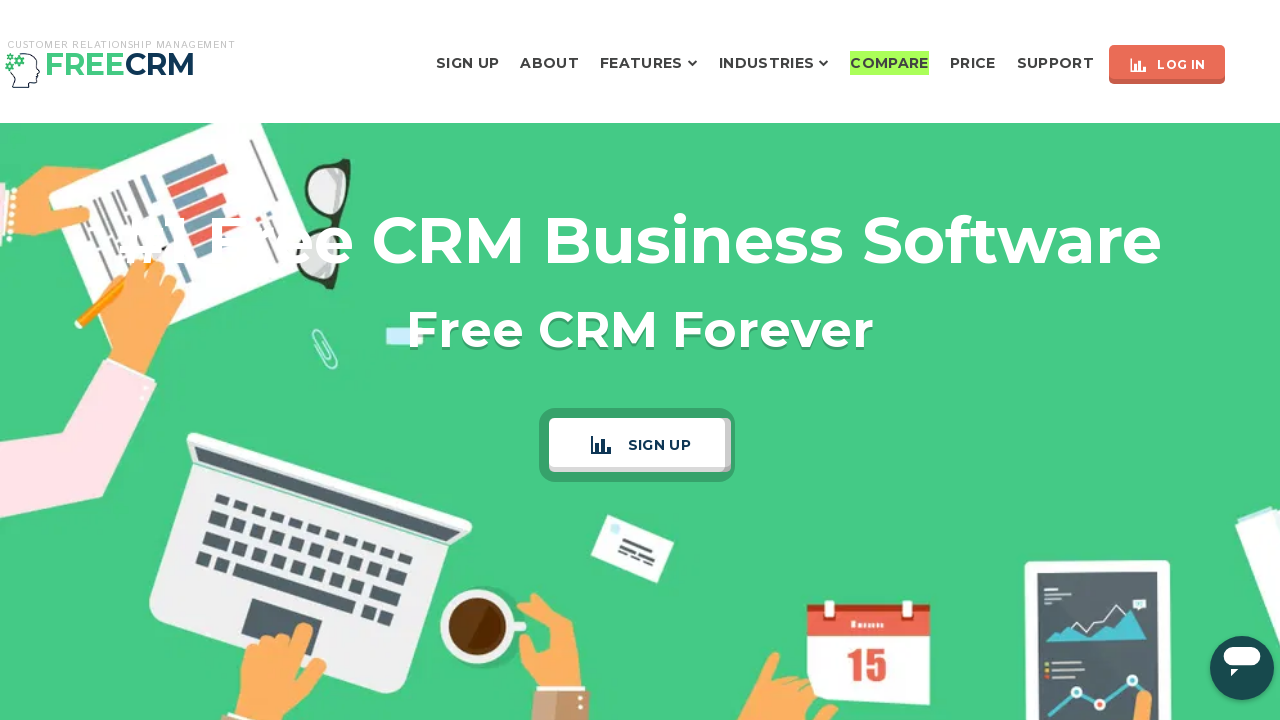

Flashed Compare button to highlight color (iteration 44/200)
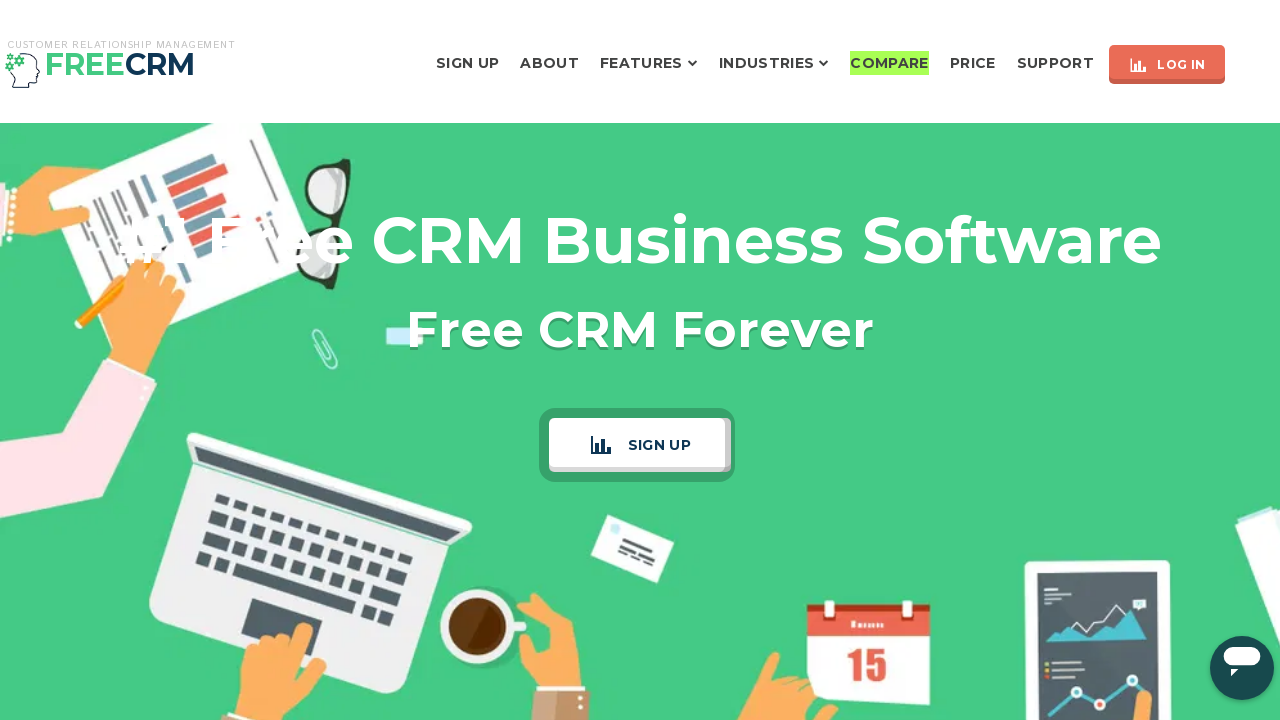

Flashed Compare button back to original color (iteration 44/200)
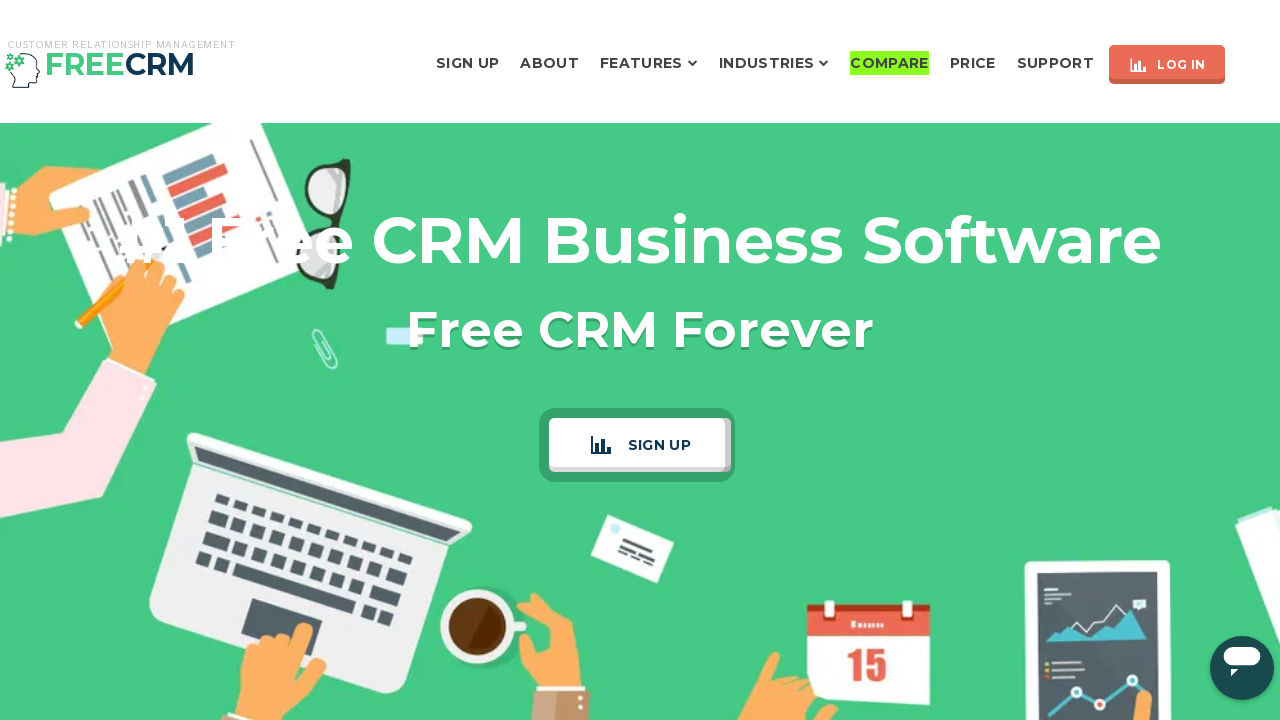

Flashed Compare button to highlight color (iteration 45/200)
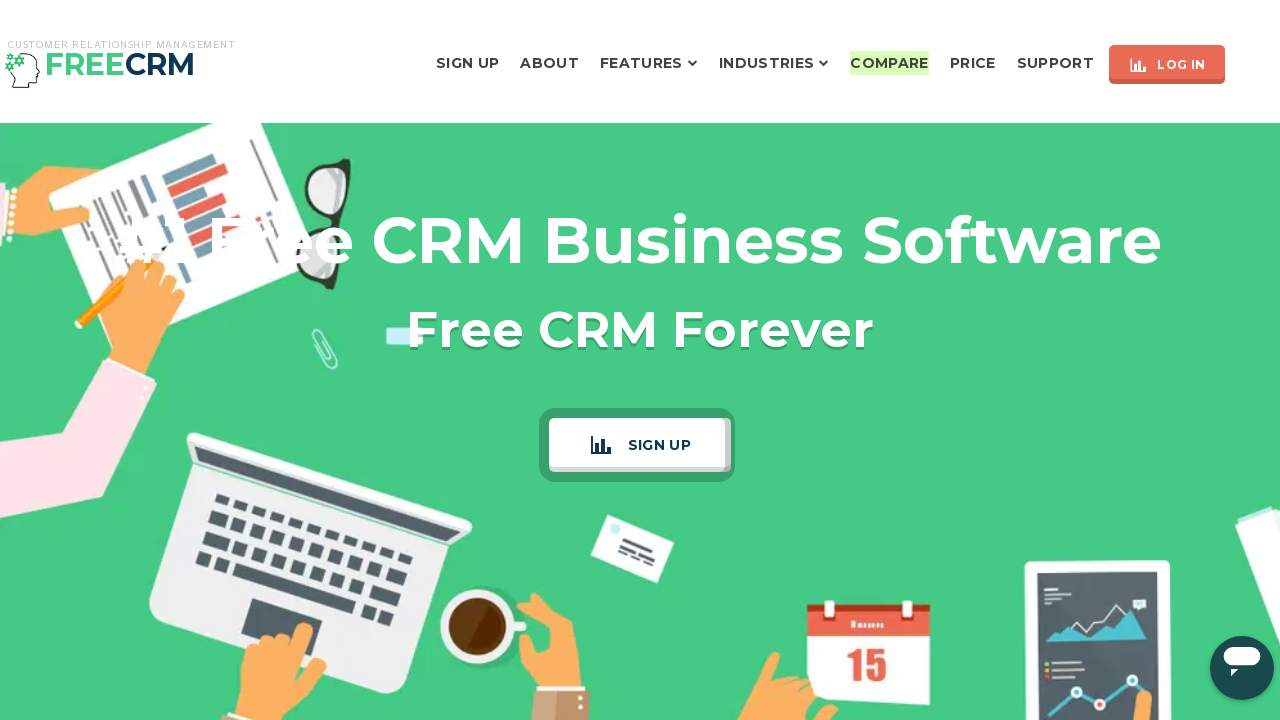

Flashed Compare button back to original color (iteration 45/200)
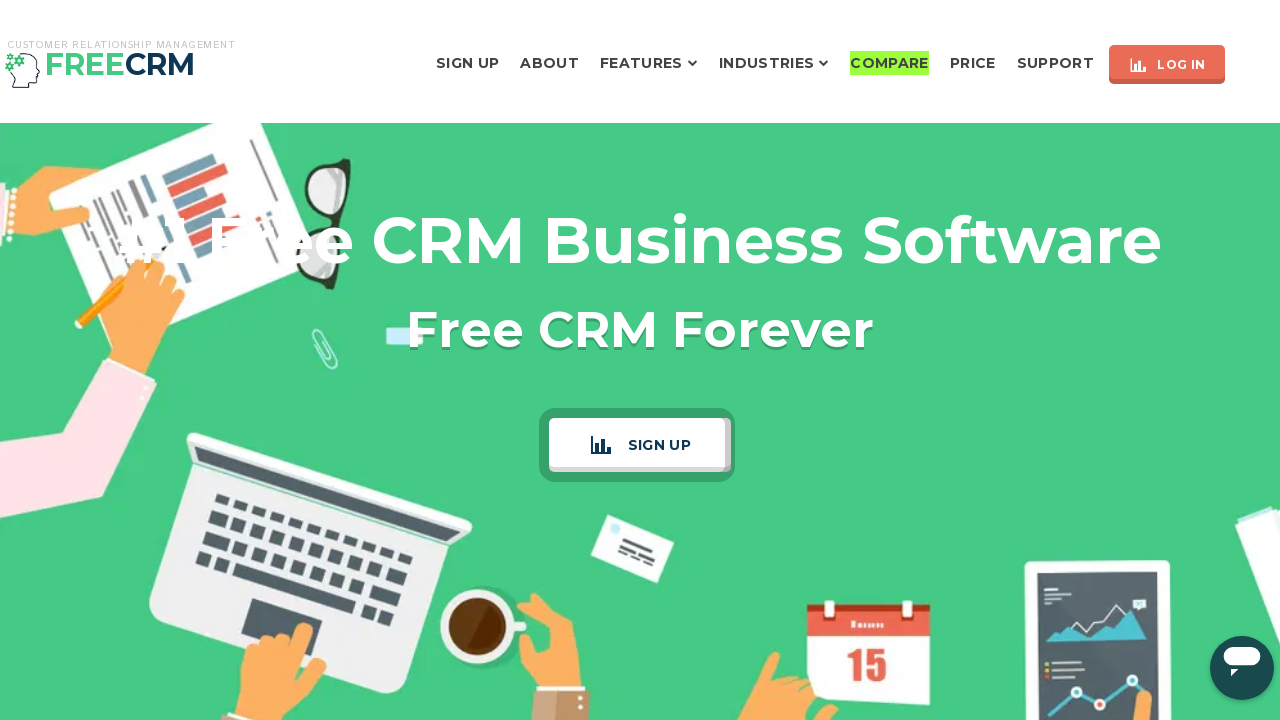

Flashed Compare button to highlight color (iteration 46/200)
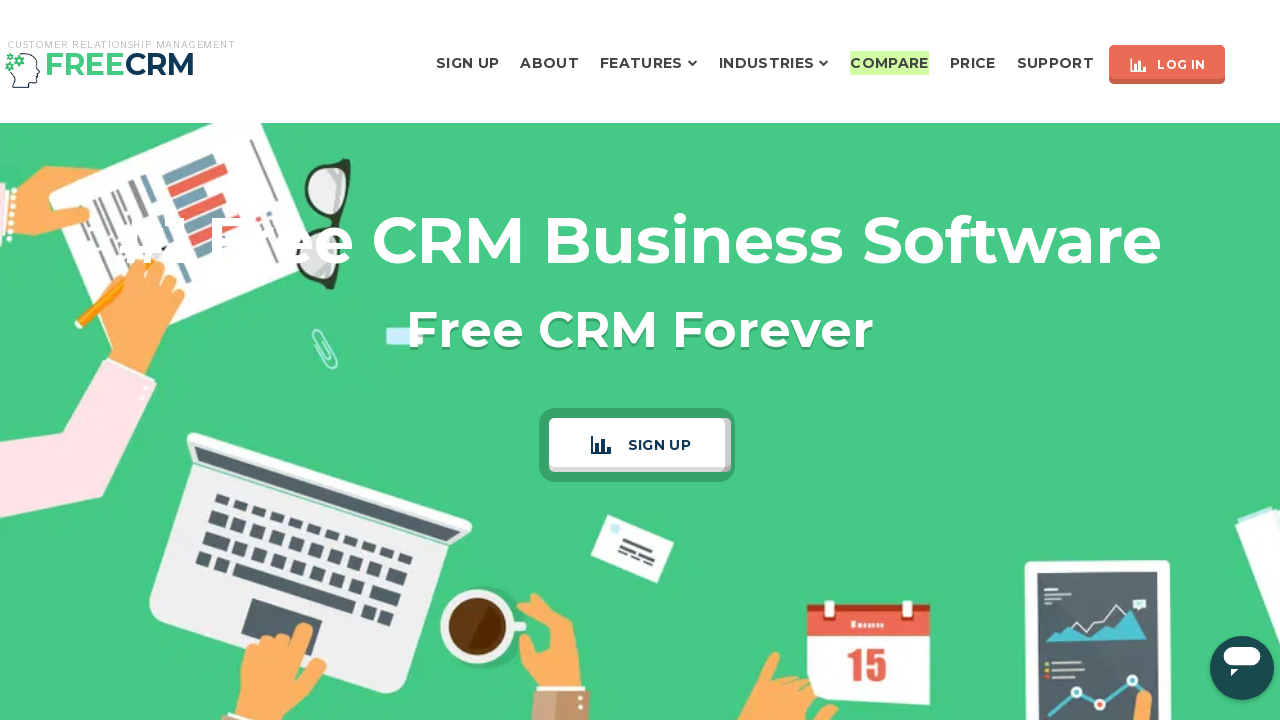

Flashed Compare button back to original color (iteration 46/200)
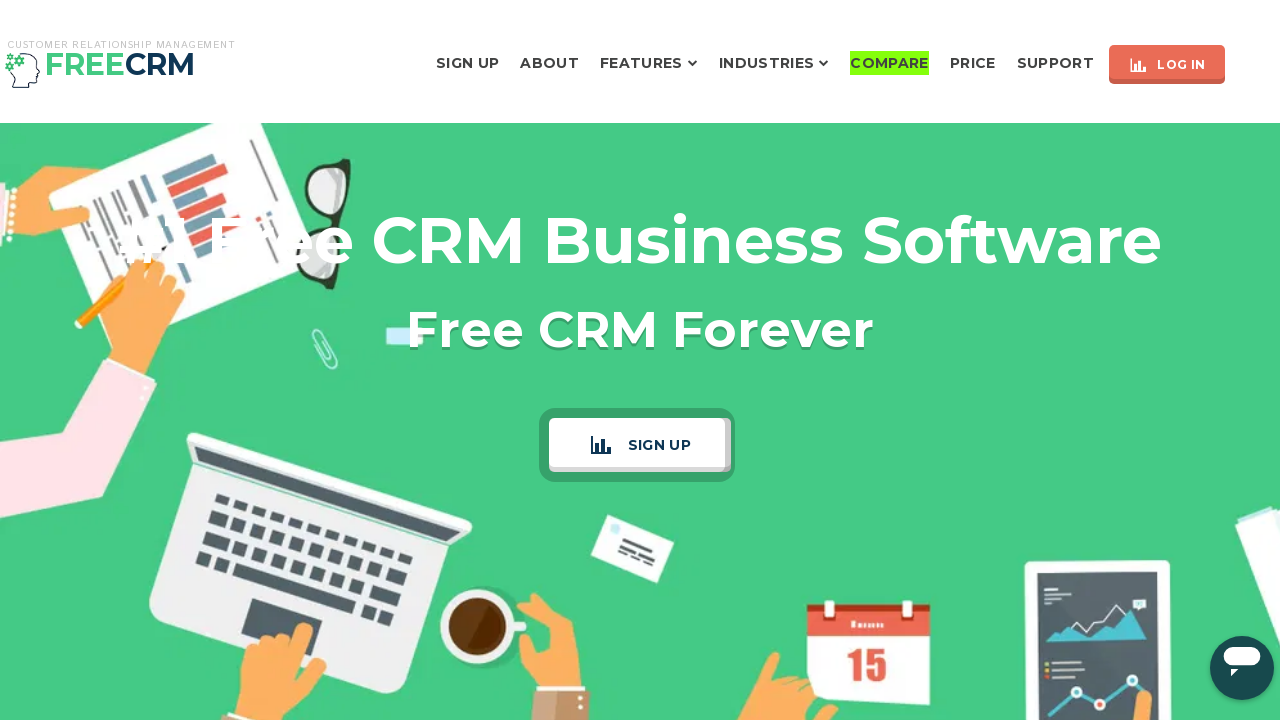

Flashed Compare button to highlight color (iteration 47/200)
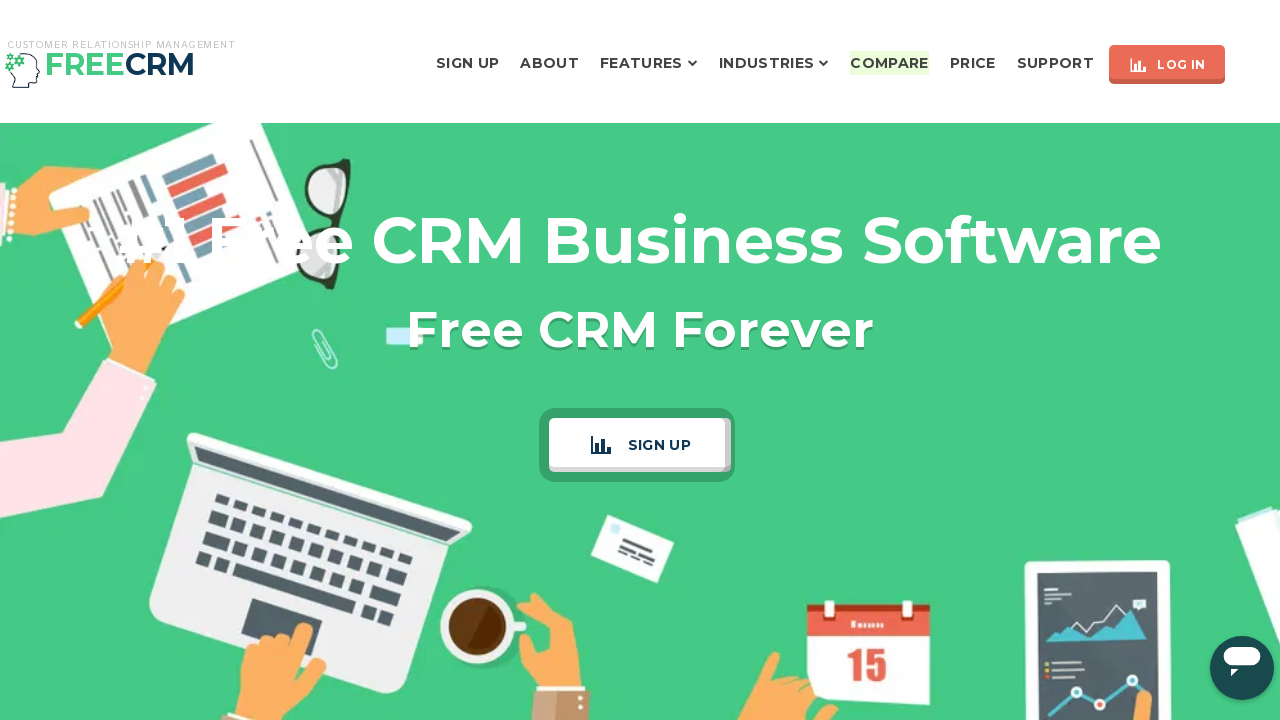

Flashed Compare button back to original color (iteration 47/200)
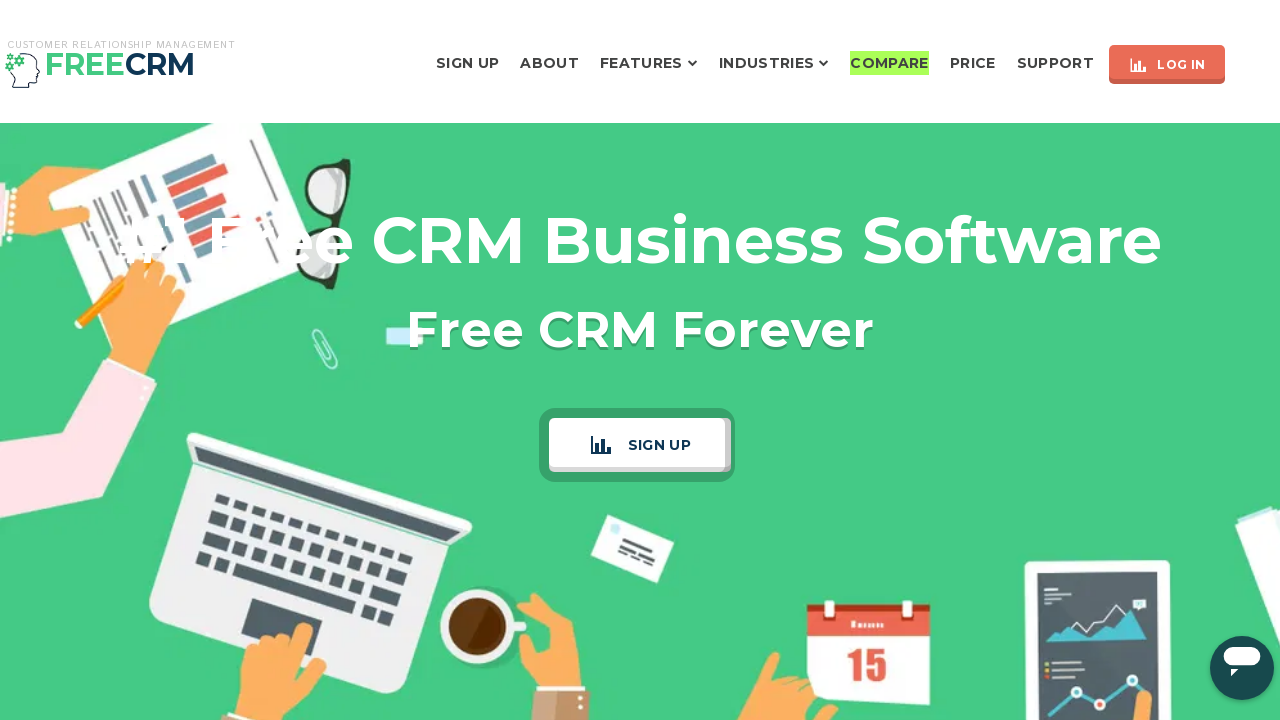

Flashed Compare button to highlight color (iteration 48/200)
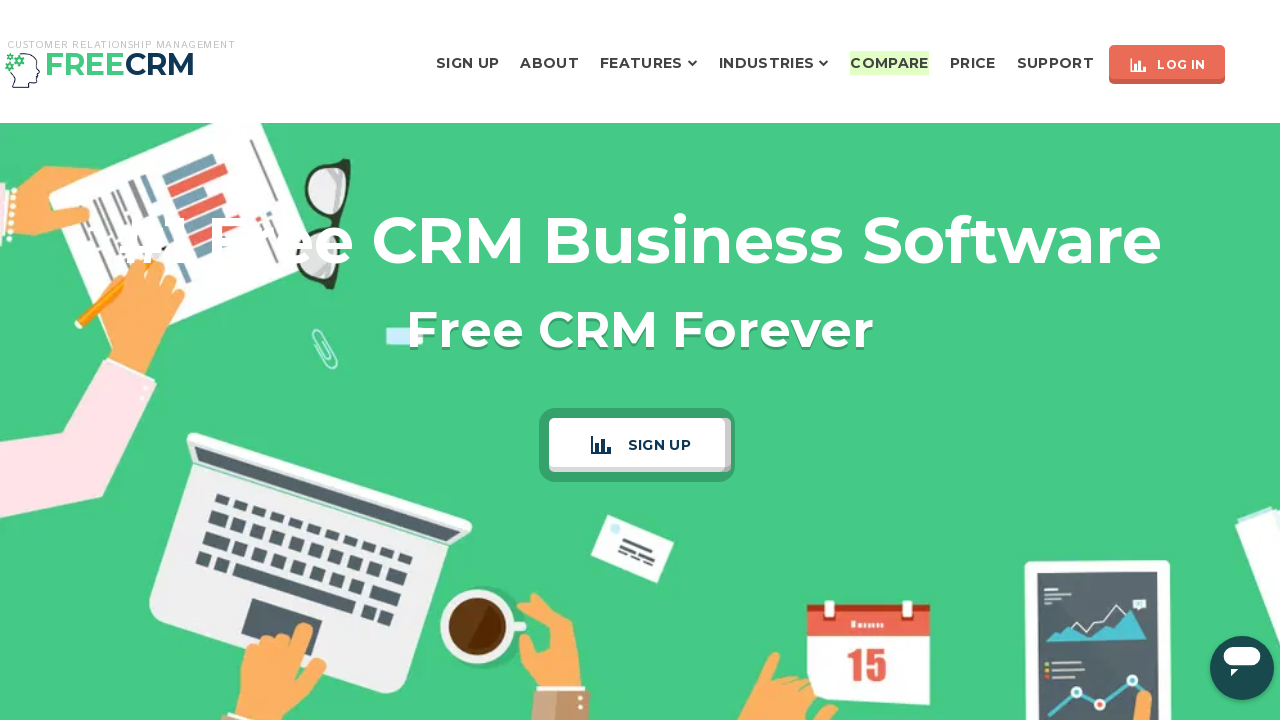

Flashed Compare button back to original color (iteration 48/200)
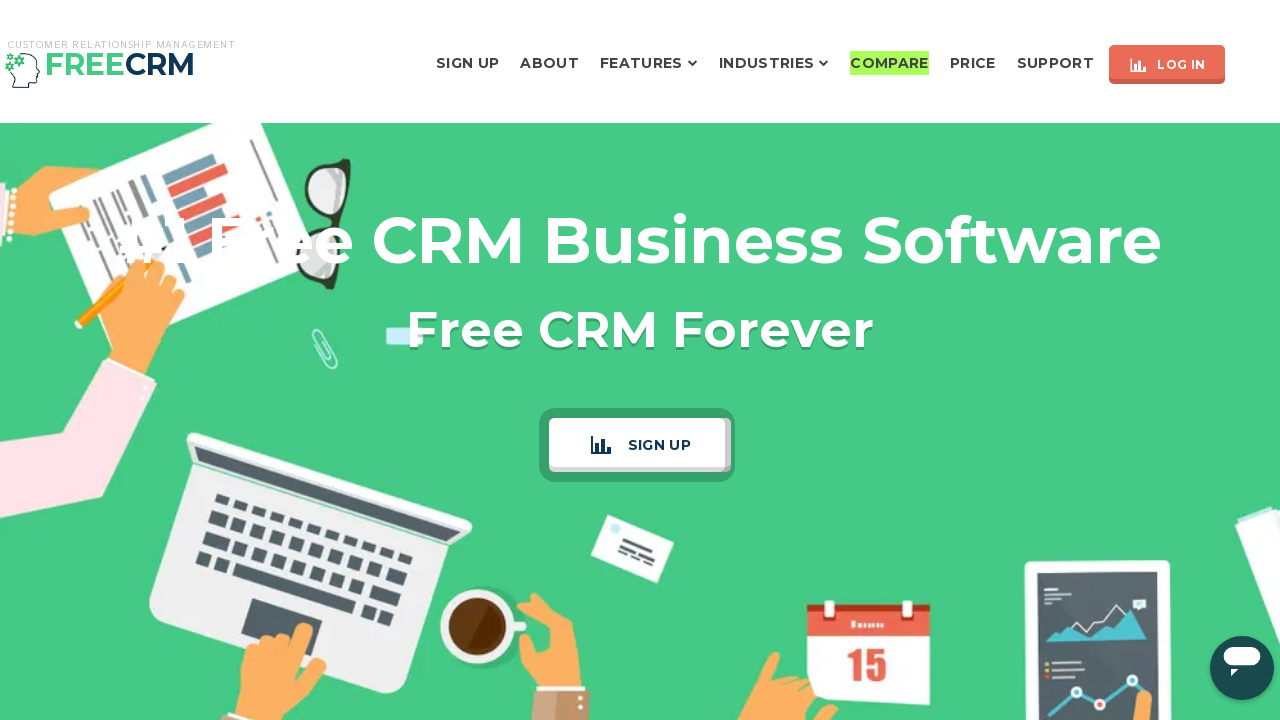

Flashed Compare button to highlight color (iteration 49/200)
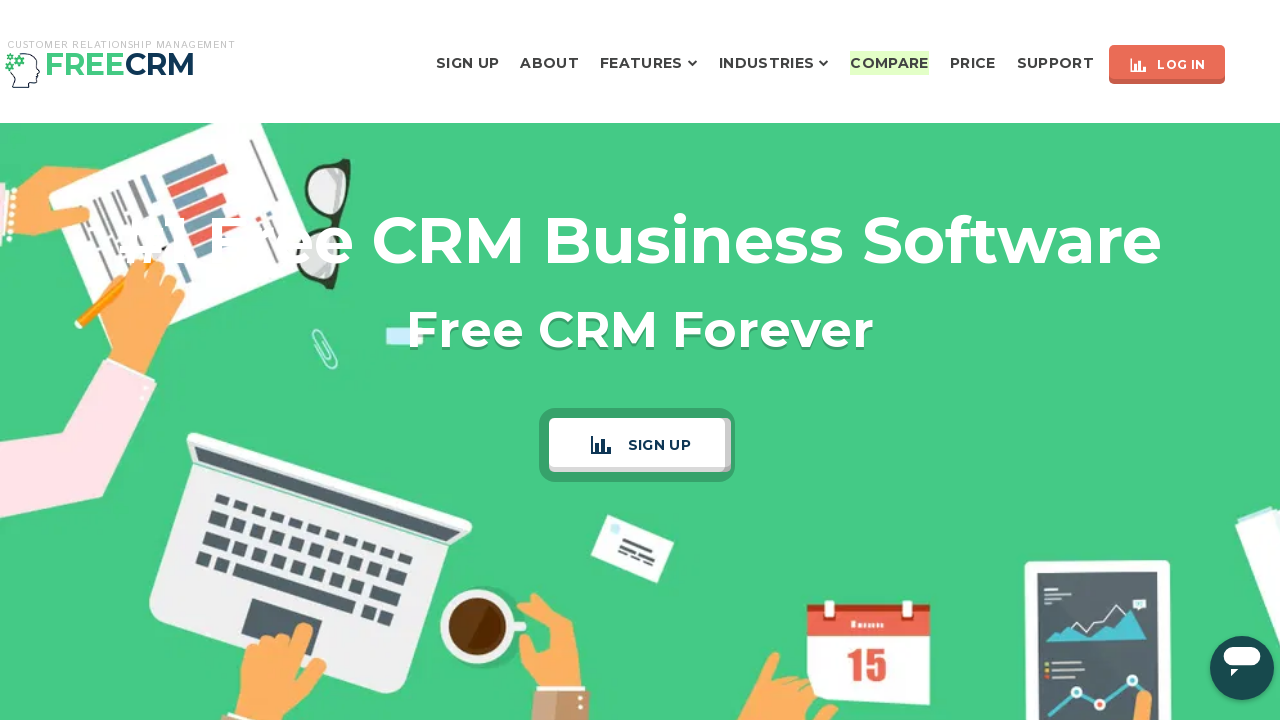

Flashed Compare button back to original color (iteration 49/200)
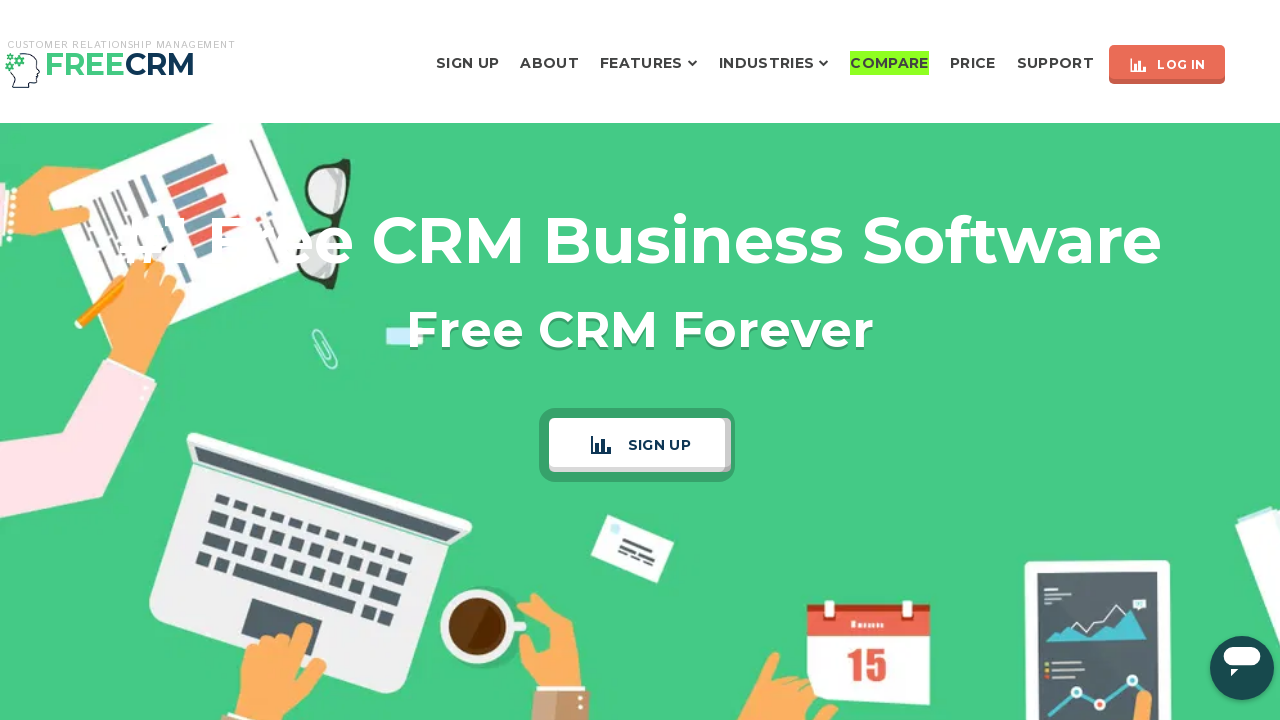

Flashed Compare button to highlight color (iteration 50/200)
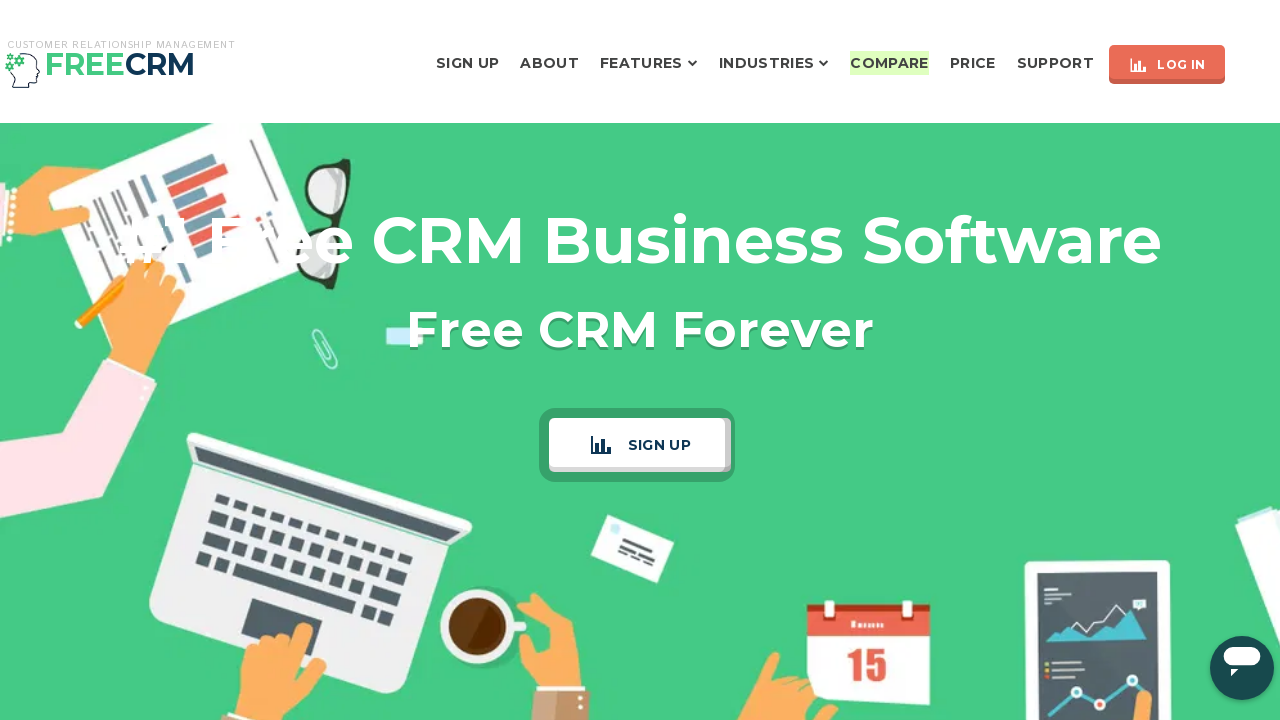

Flashed Compare button back to original color (iteration 50/200)
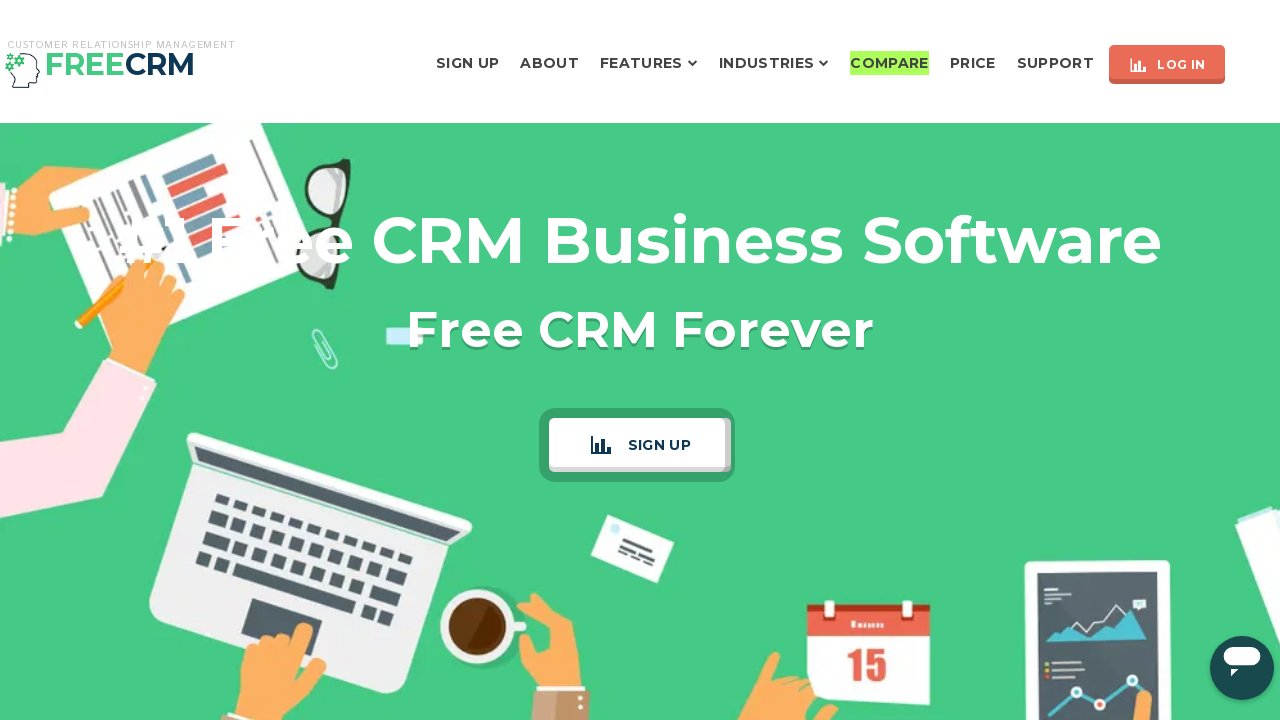

Flashed Compare button to highlight color (iteration 51/200)
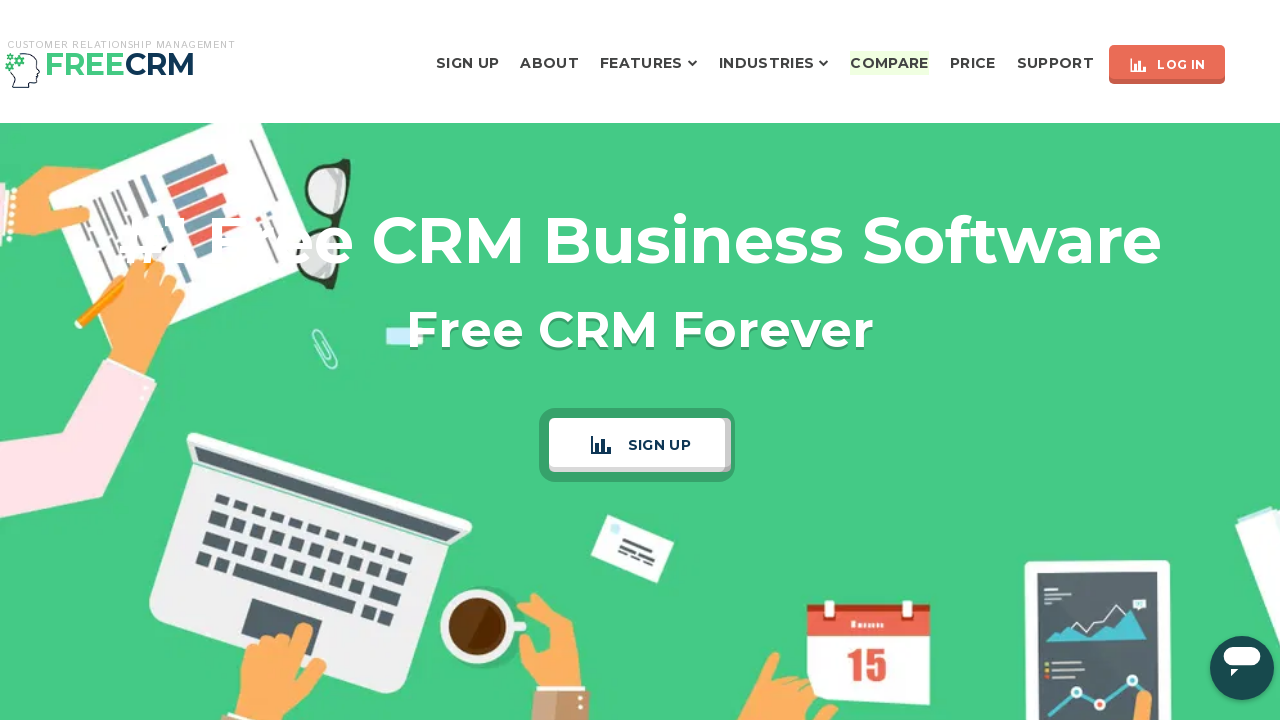

Flashed Compare button back to original color (iteration 51/200)
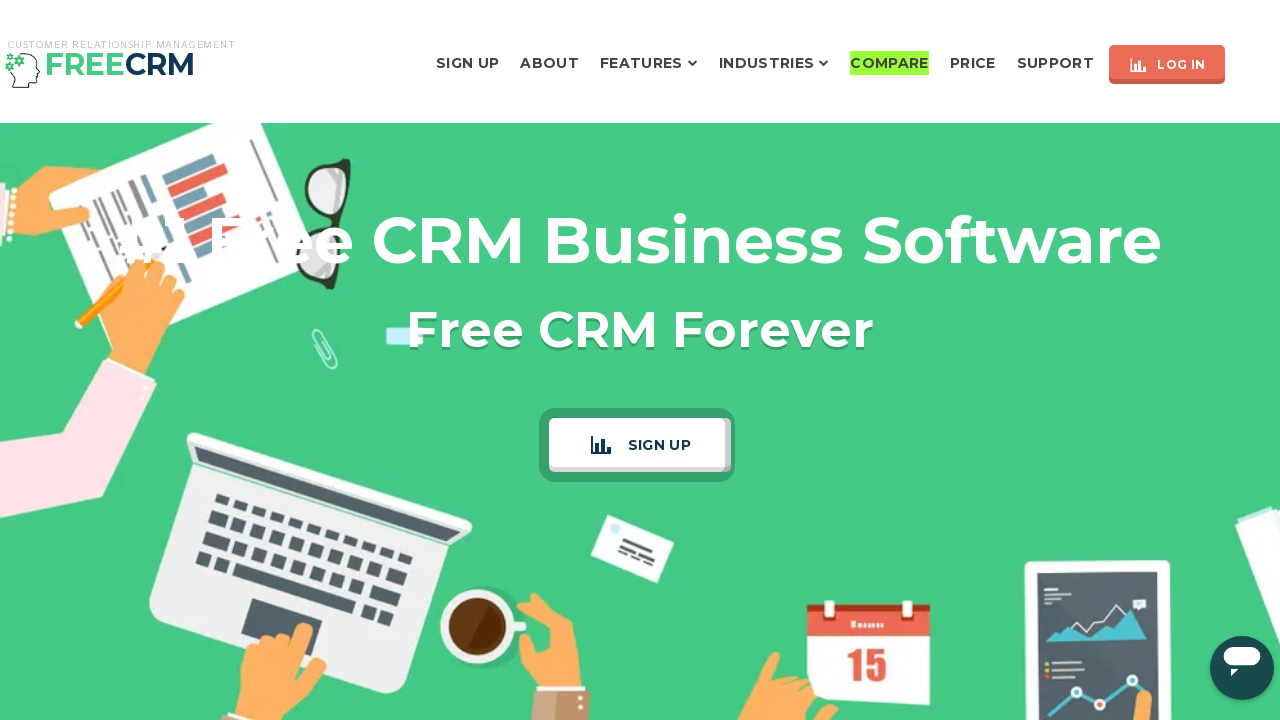

Flashed Compare button to highlight color (iteration 52/200)
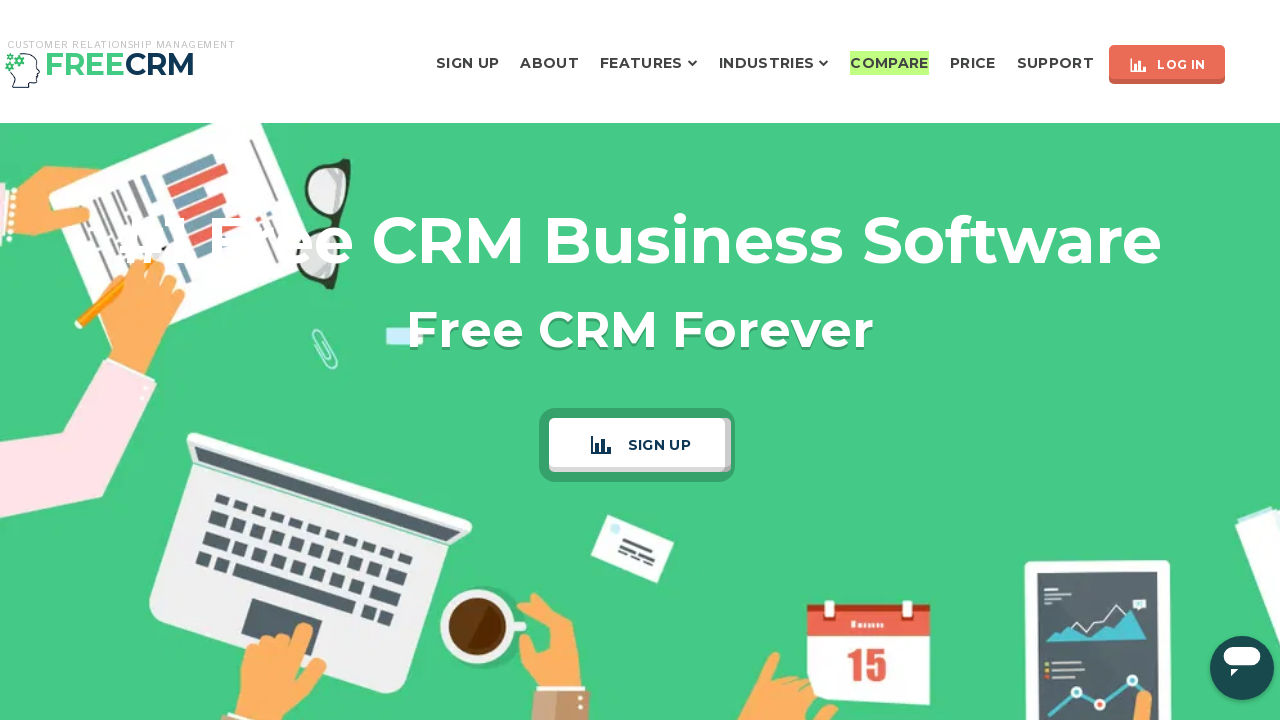

Flashed Compare button back to original color (iteration 52/200)
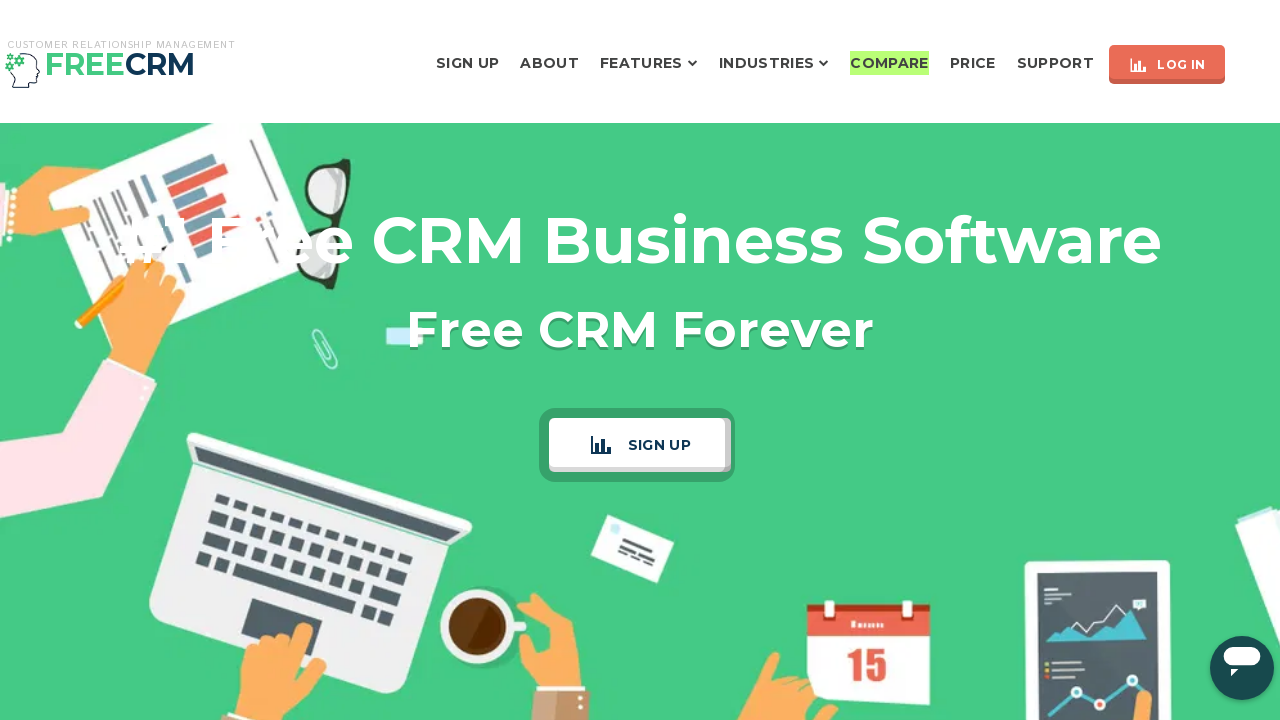

Flashed Compare button to highlight color (iteration 53/200)
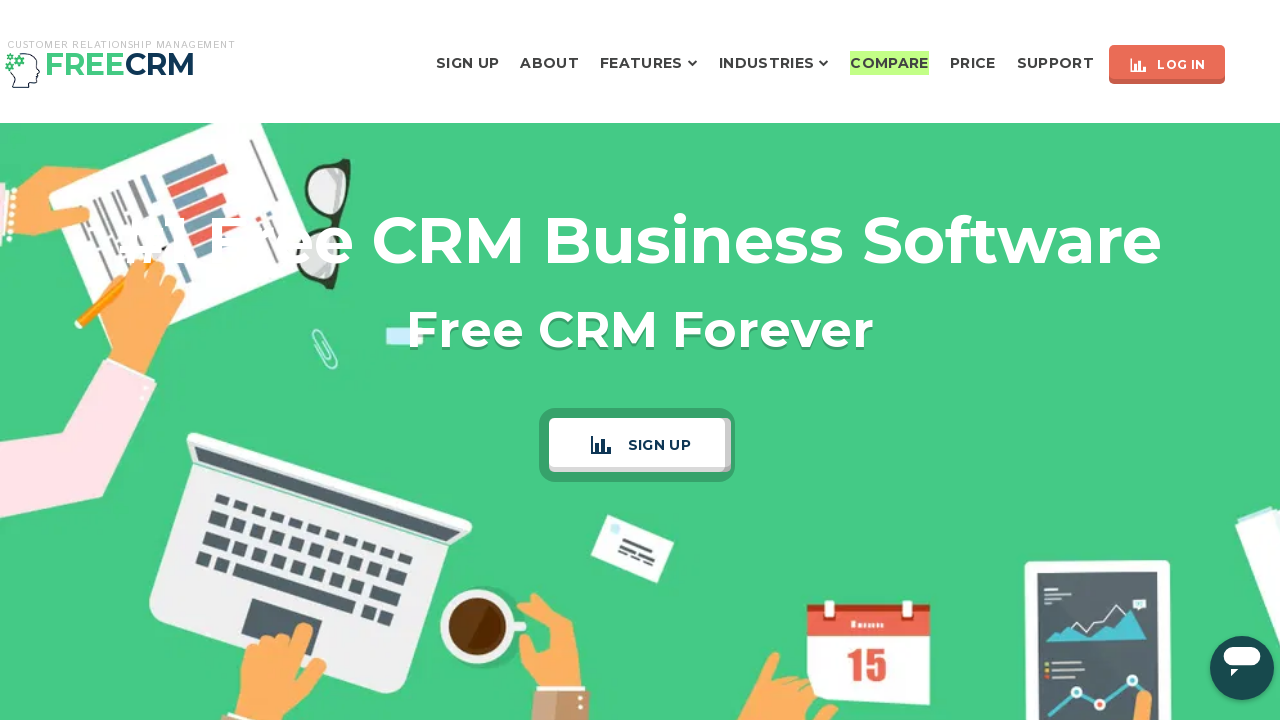

Flashed Compare button back to original color (iteration 53/200)
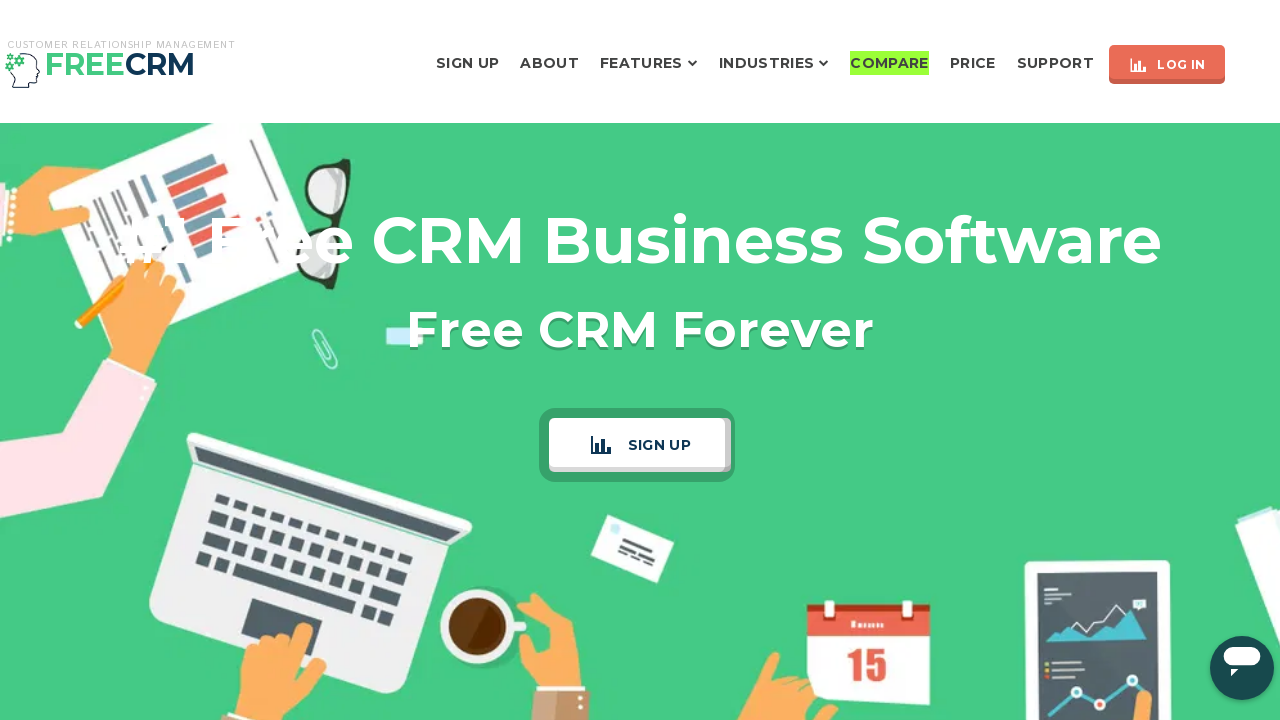

Flashed Compare button to highlight color (iteration 54/200)
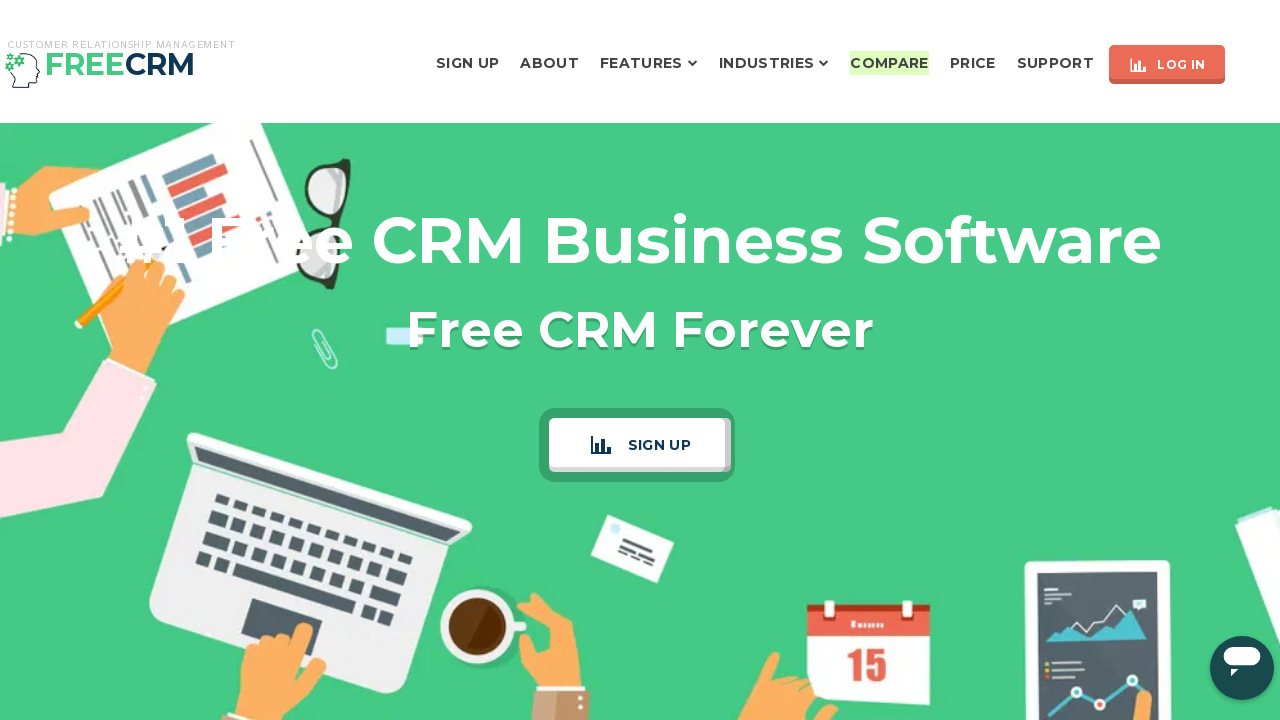

Flashed Compare button back to original color (iteration 54/200)
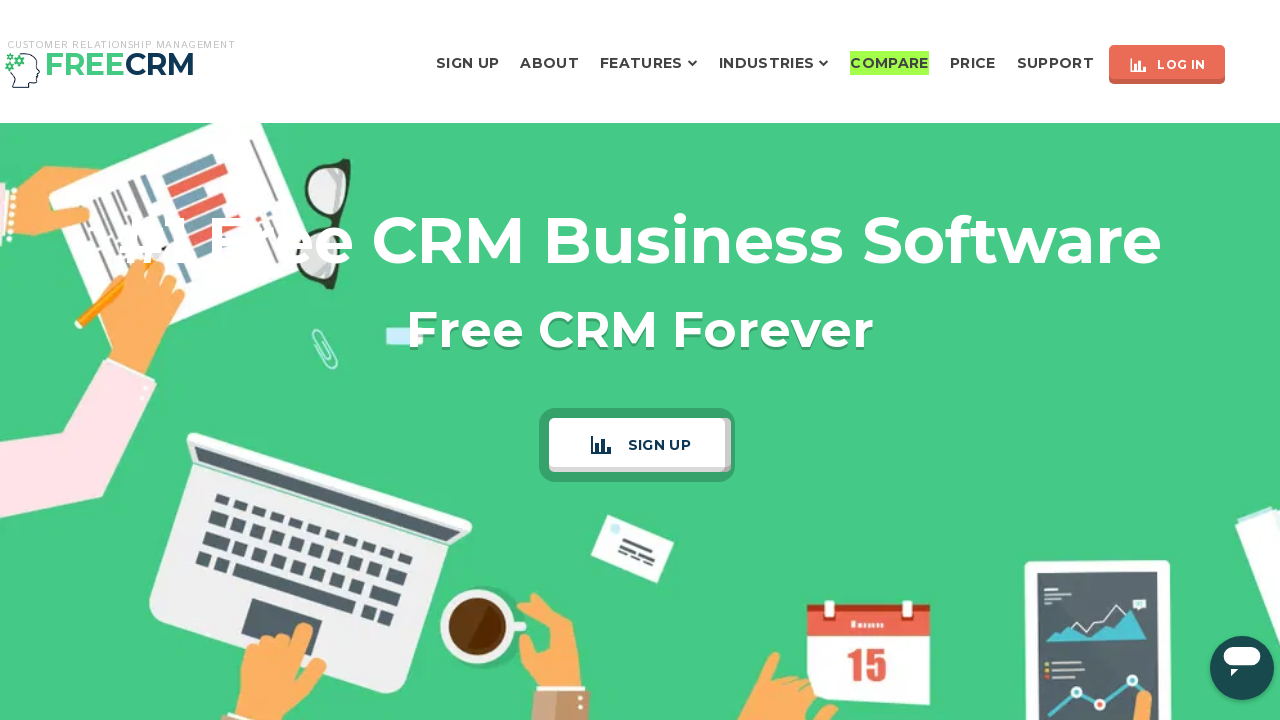

Flashed Compare button to highlight color (iteration 55/200)
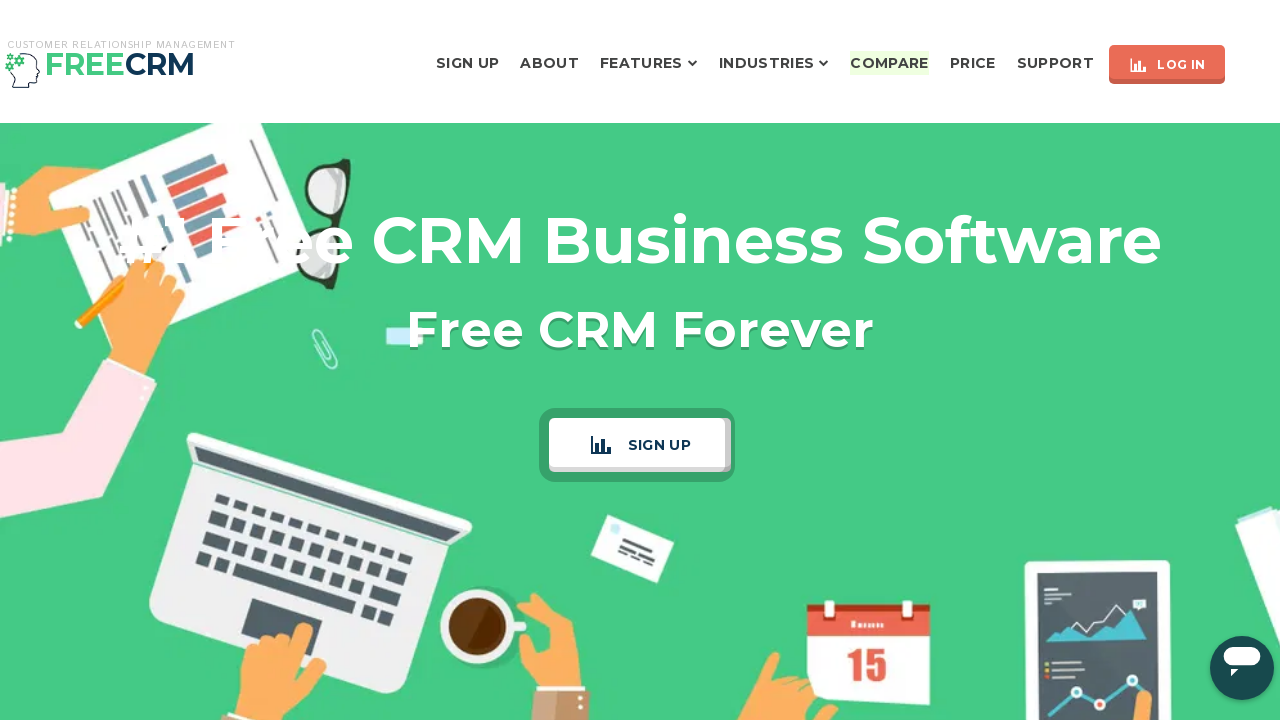

Flashed Compare button back to original color (iteration 55/200)
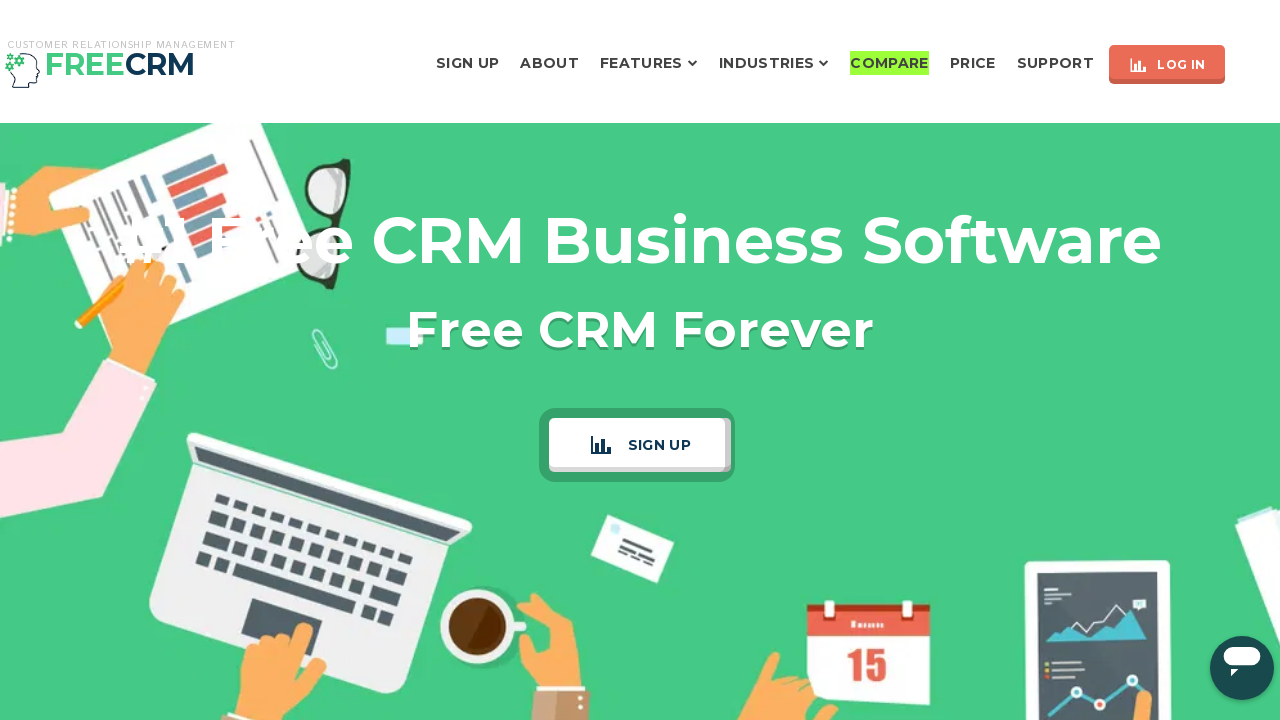

Flashed Compare button to highlight color (iteration 56/200)
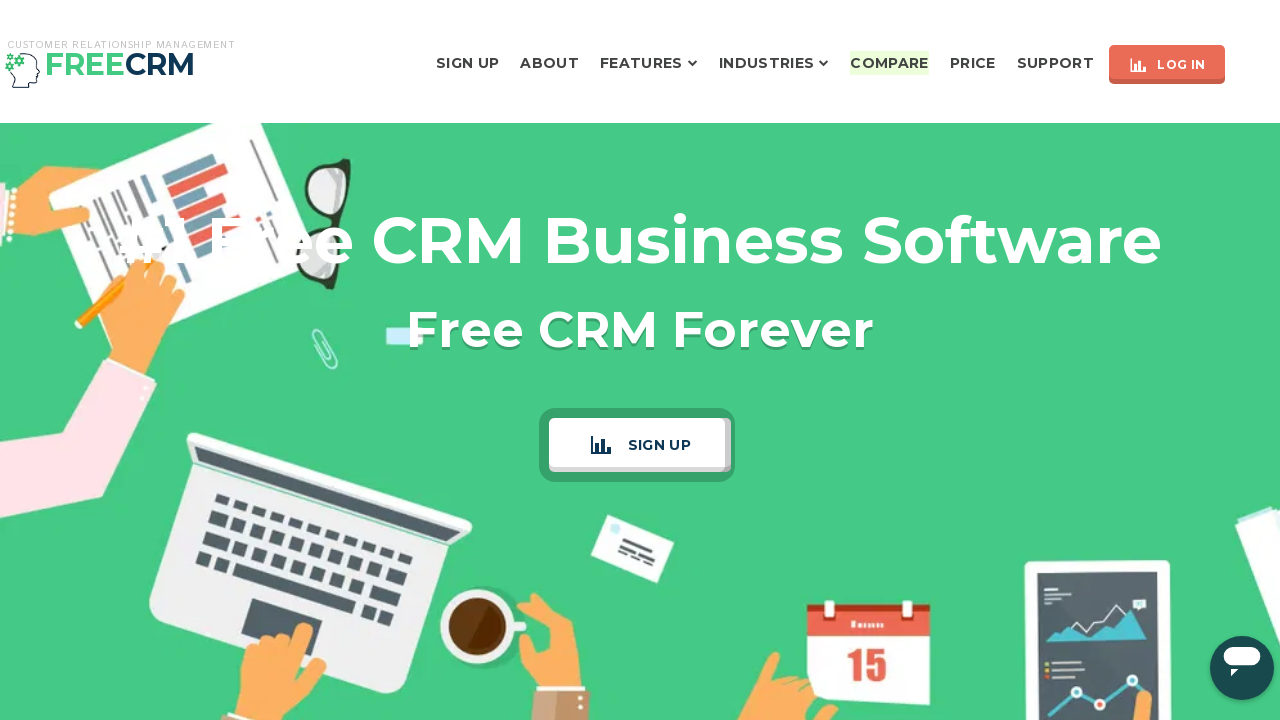

Flashed Compare button back to original color (iteration 56/200)
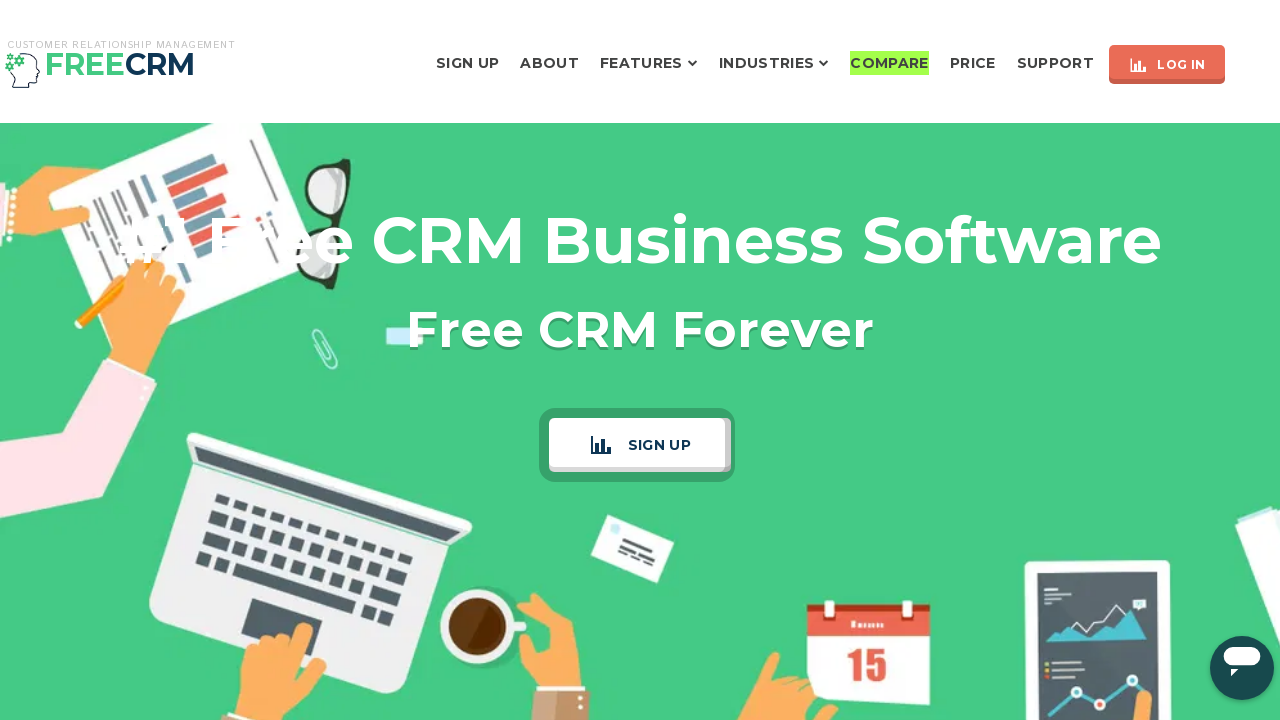

Flashed Compare button to highlight color (iteration 57/200)
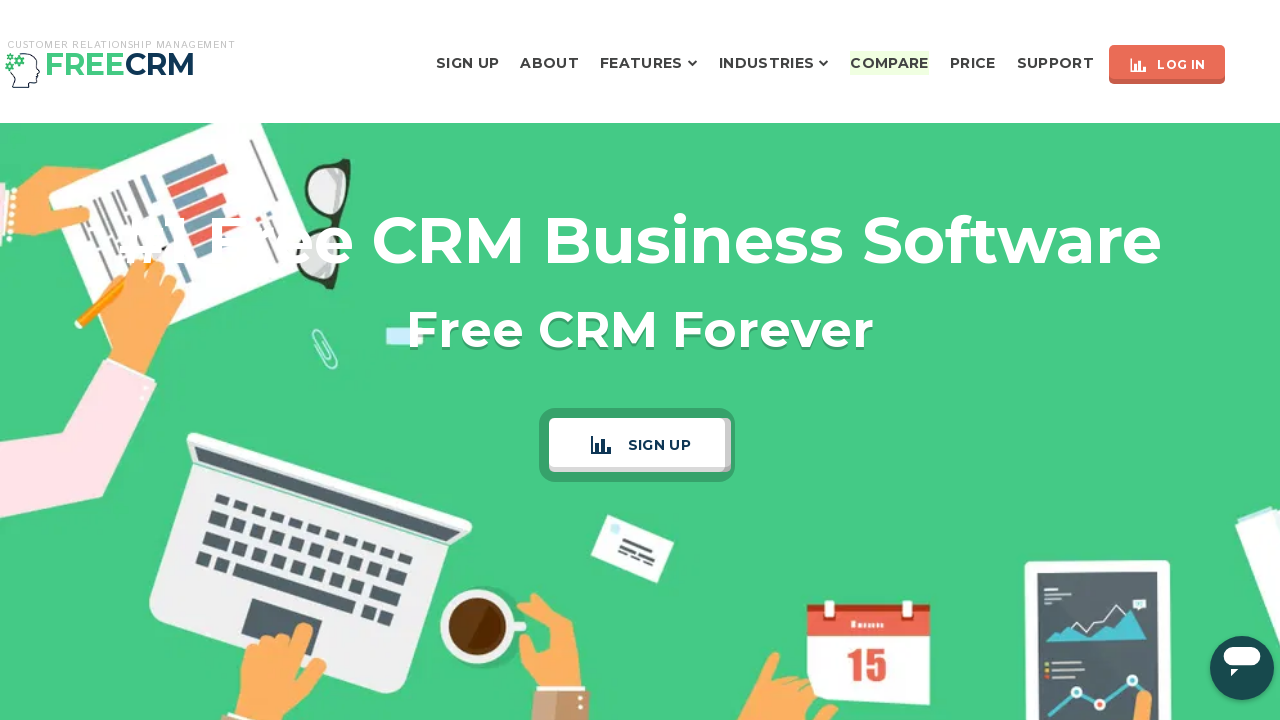

Flashed Compare button back to original color (iteration 57/200)
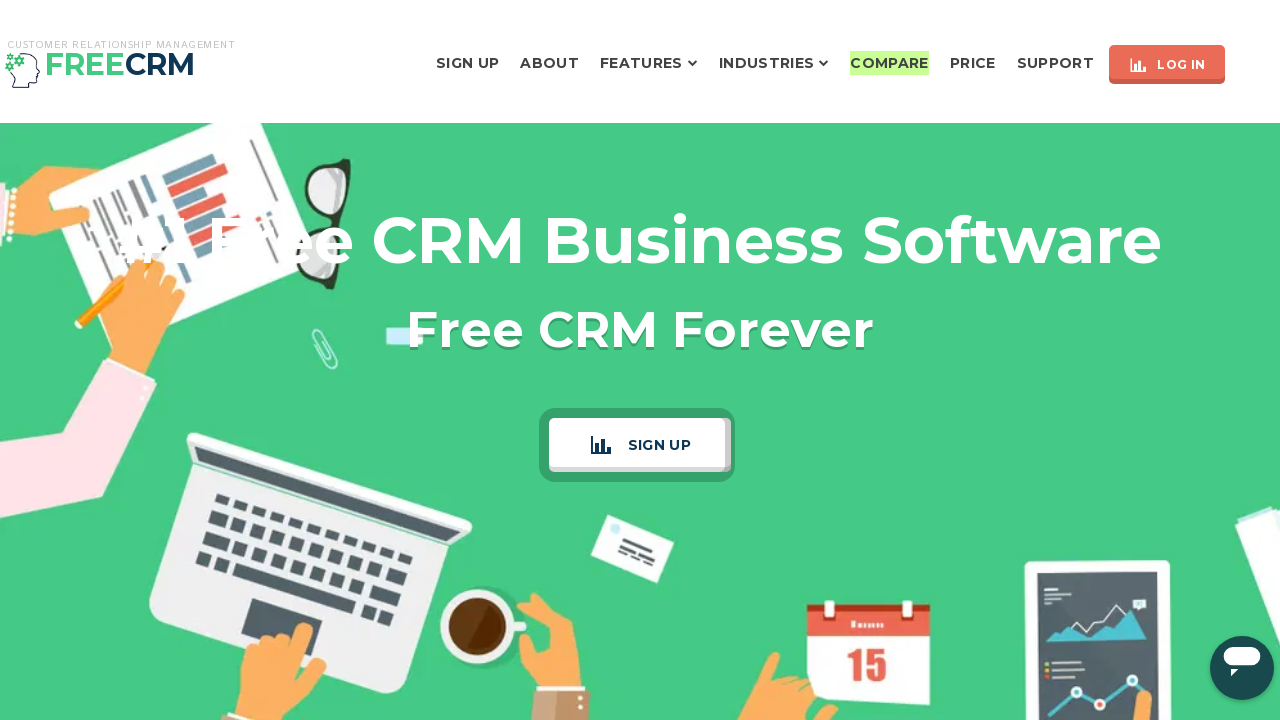

Flashed Compare button to highlight color (iteration 58/200)
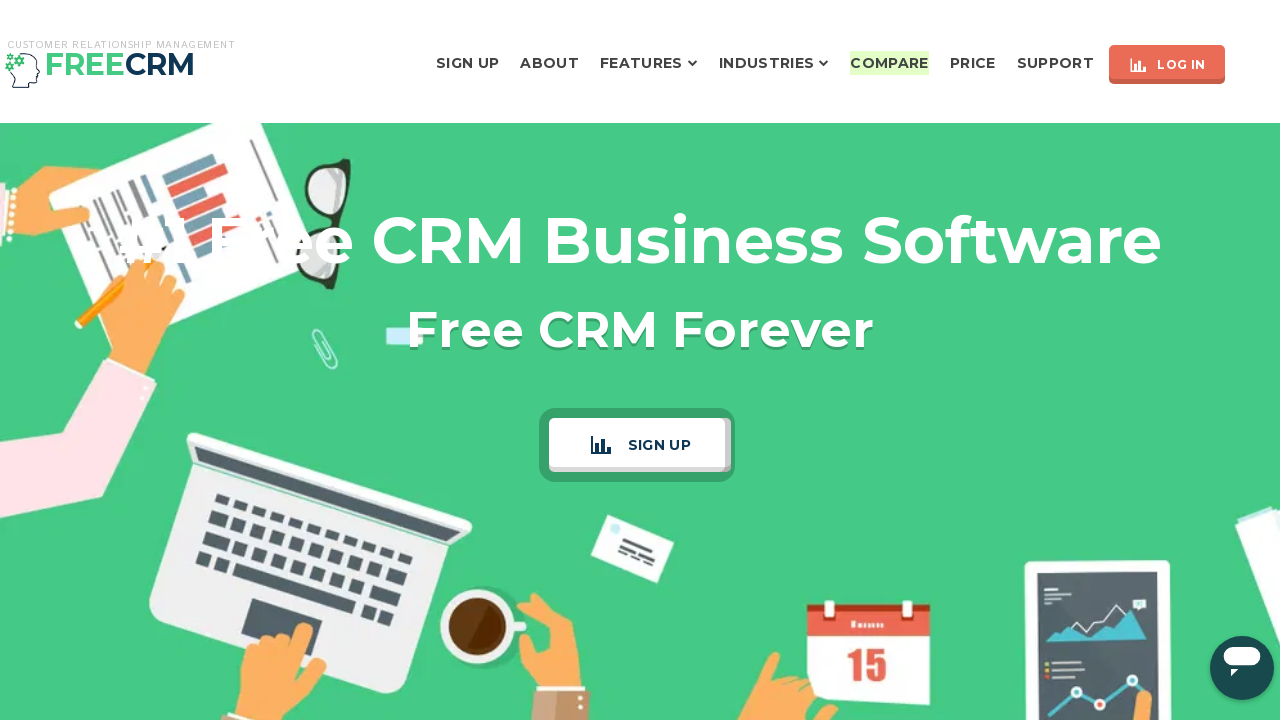

Flashed Compare button back to original color (iteration 58/200)
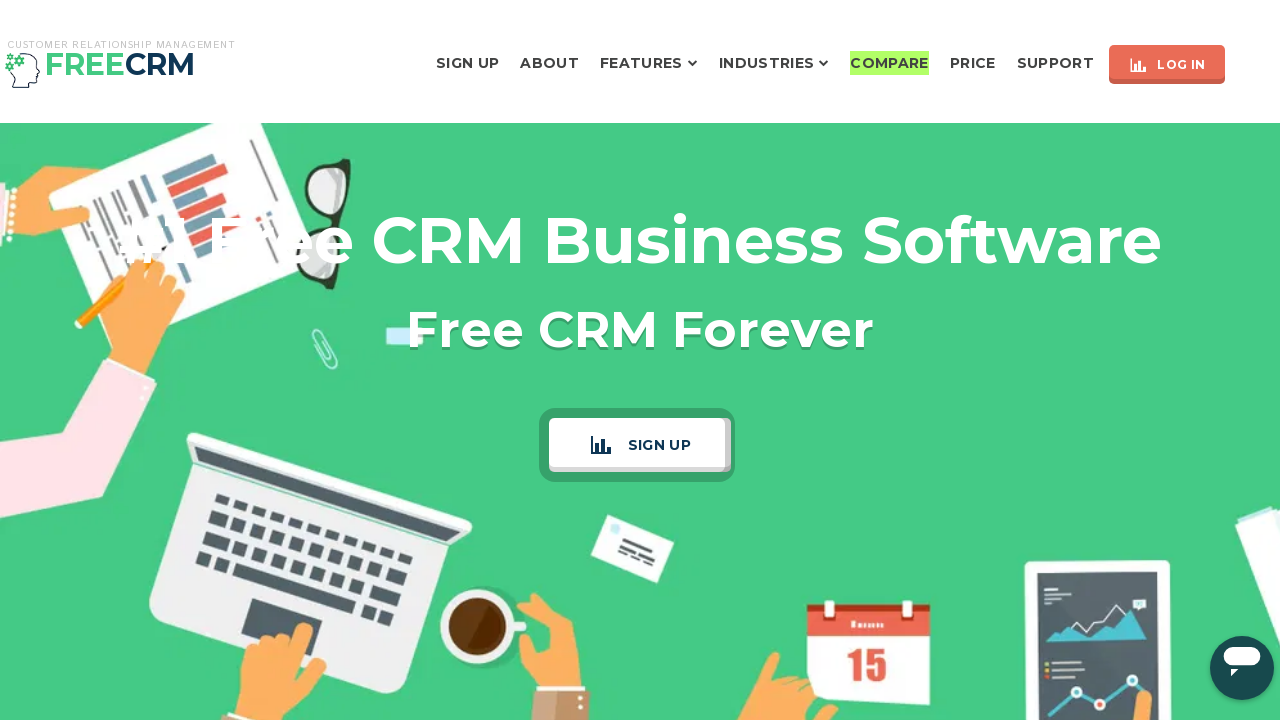

Flashed Compare button to highlight color (iteration 59/200)
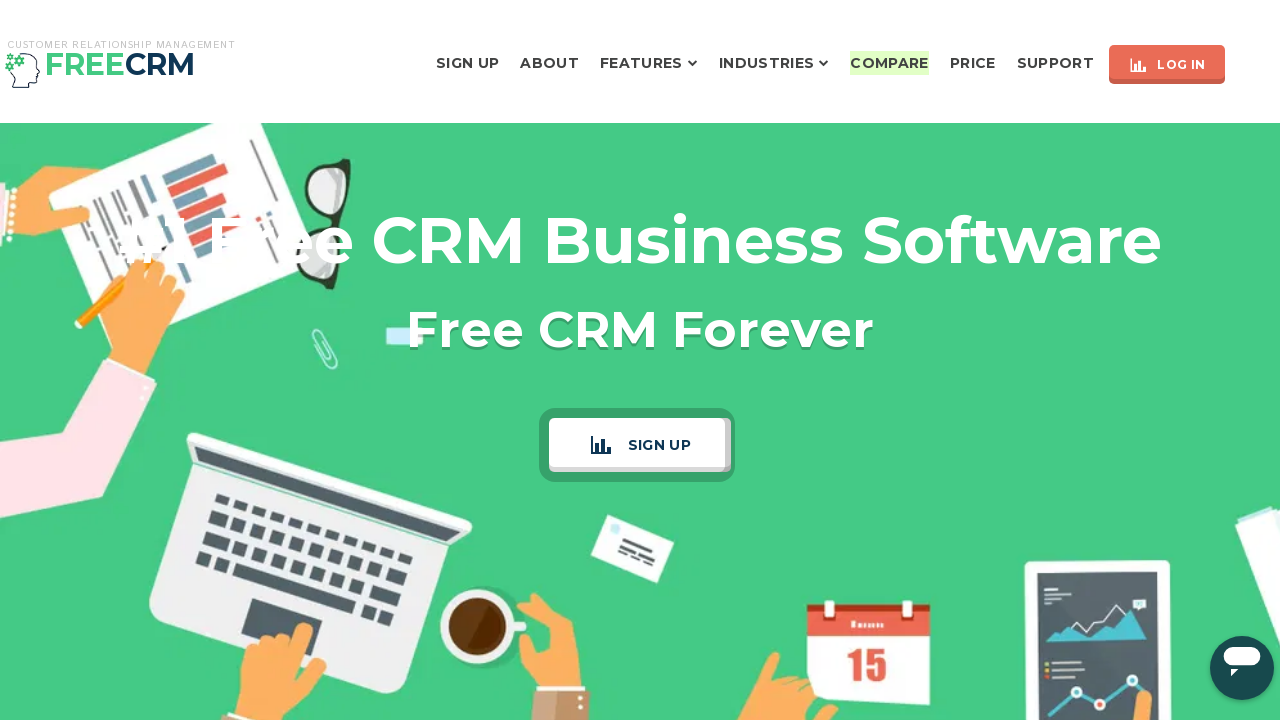

Flashed Compare button back to original color (iteration 59/200)
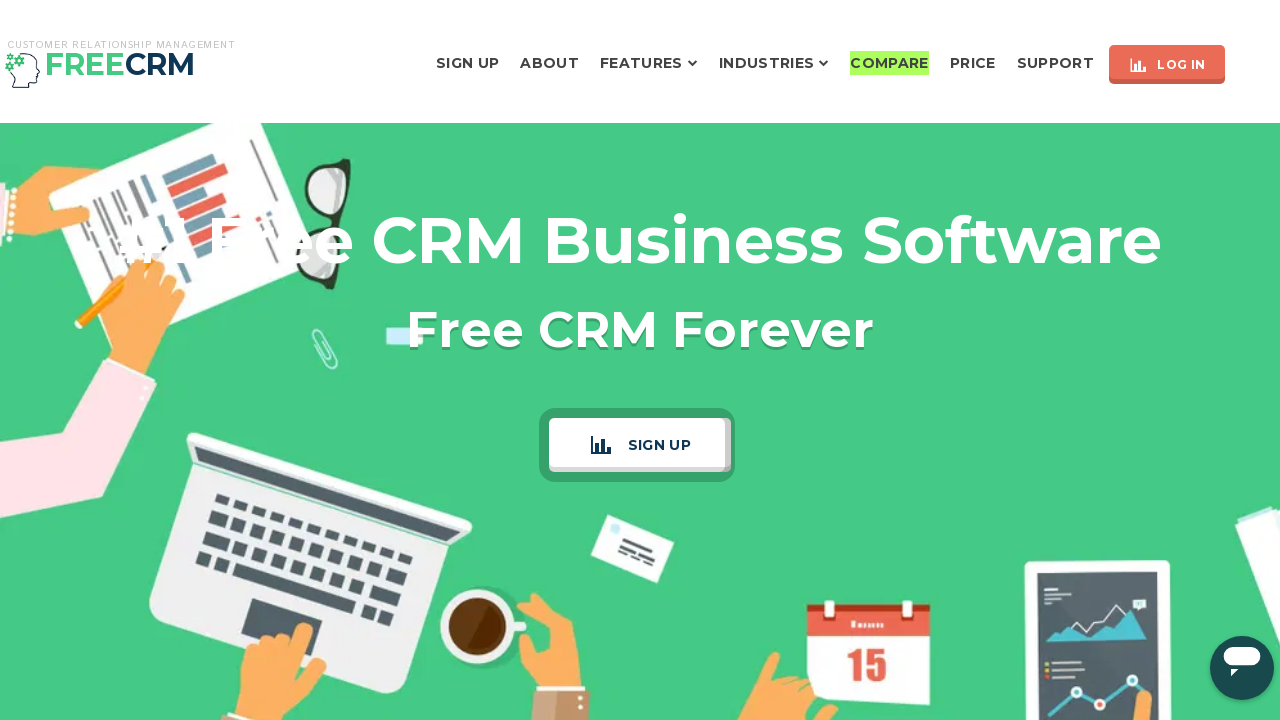

Flashed Compare button to highlight color (iteration 60/200)
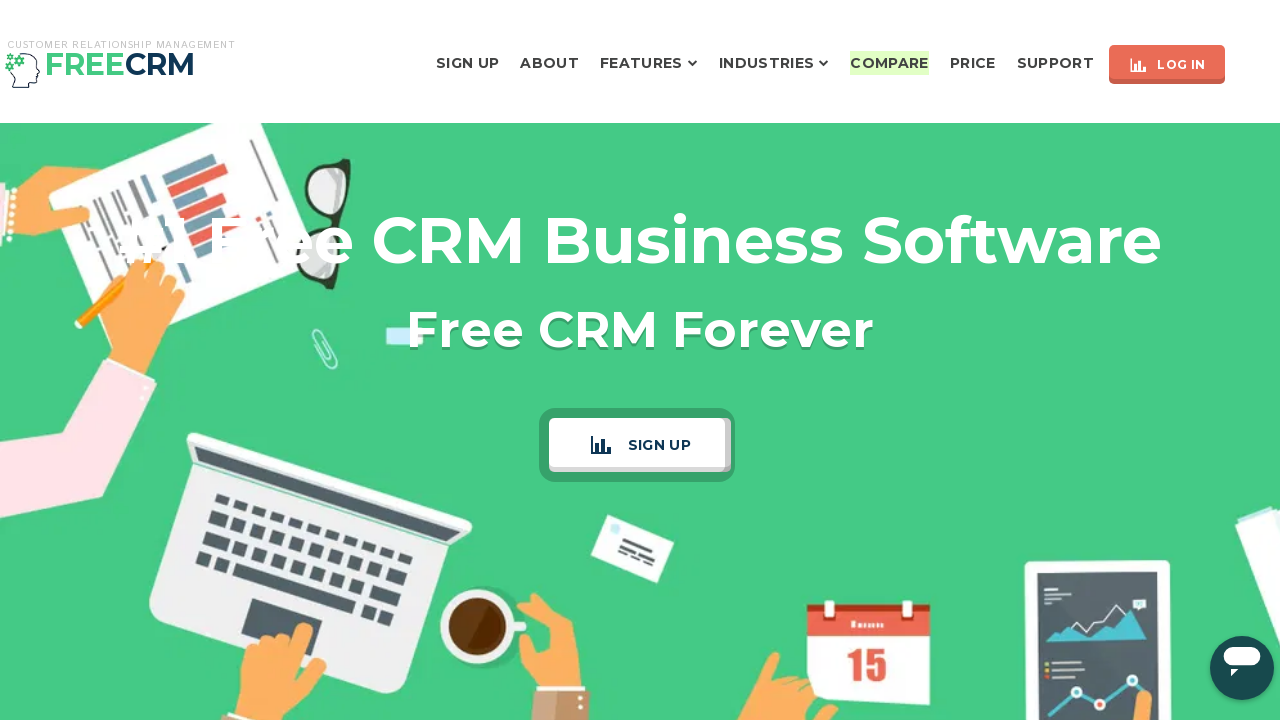

Flashed Compare button back to original color (iteration 60/200)
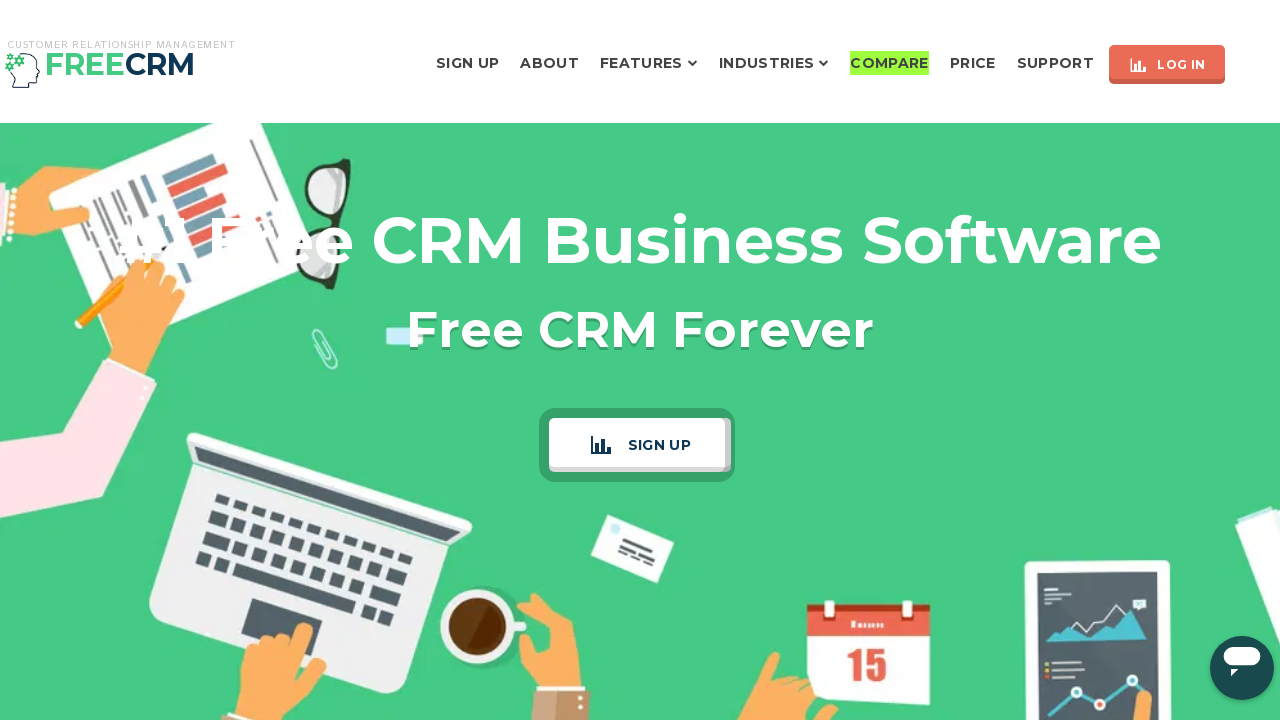

Flashed Compare button to highlight color (iteration 61/200)
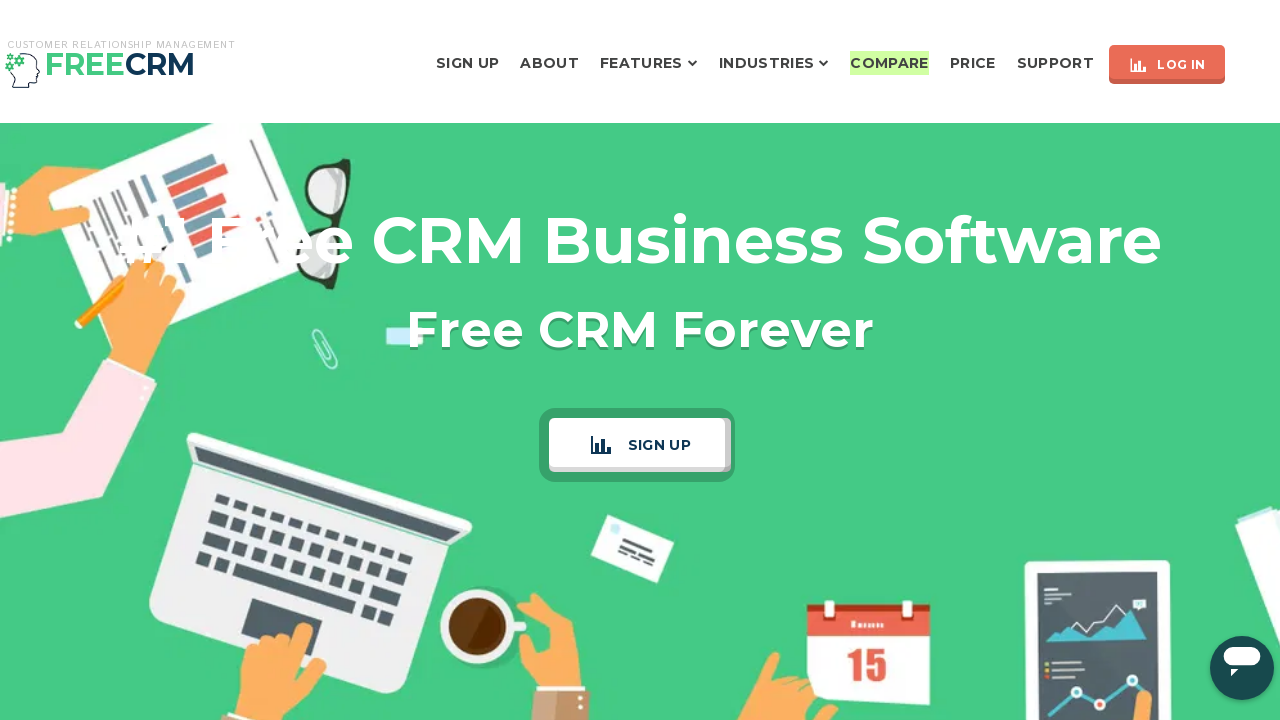

Flashed Compare button back to original color (iteration 61/200)
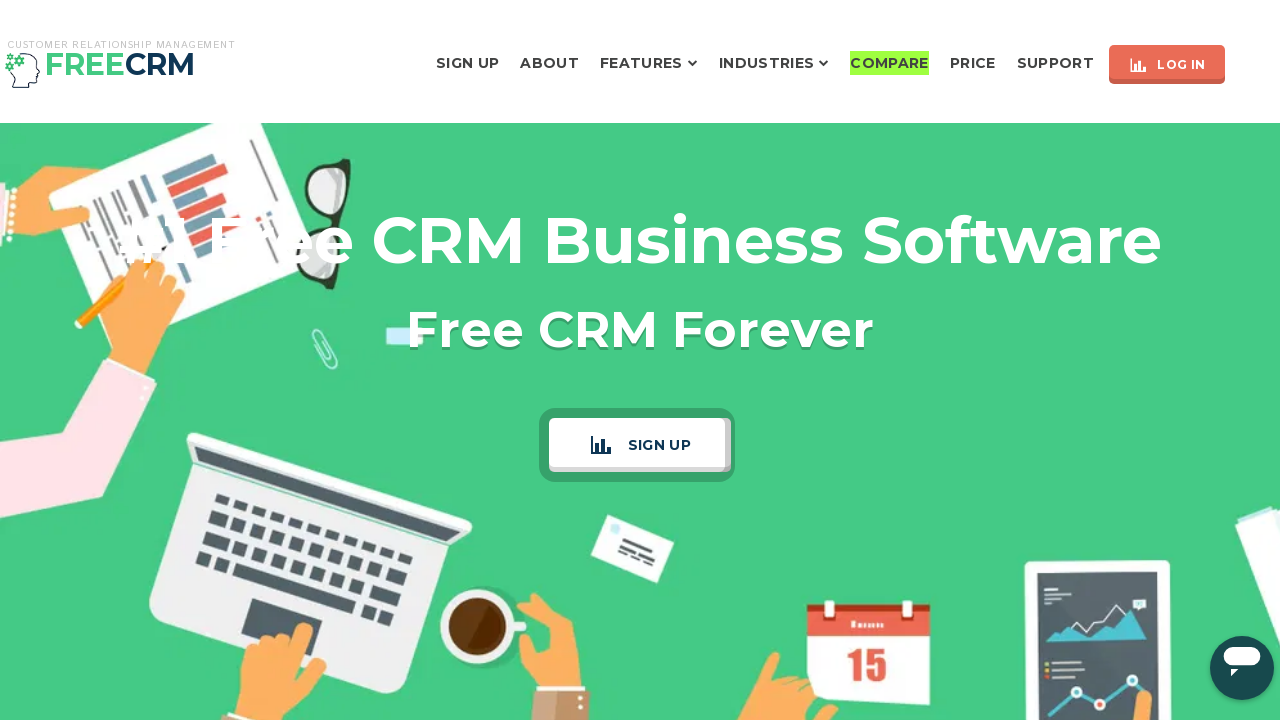

Flashed Compare button to highlight color (iteration 62/200)
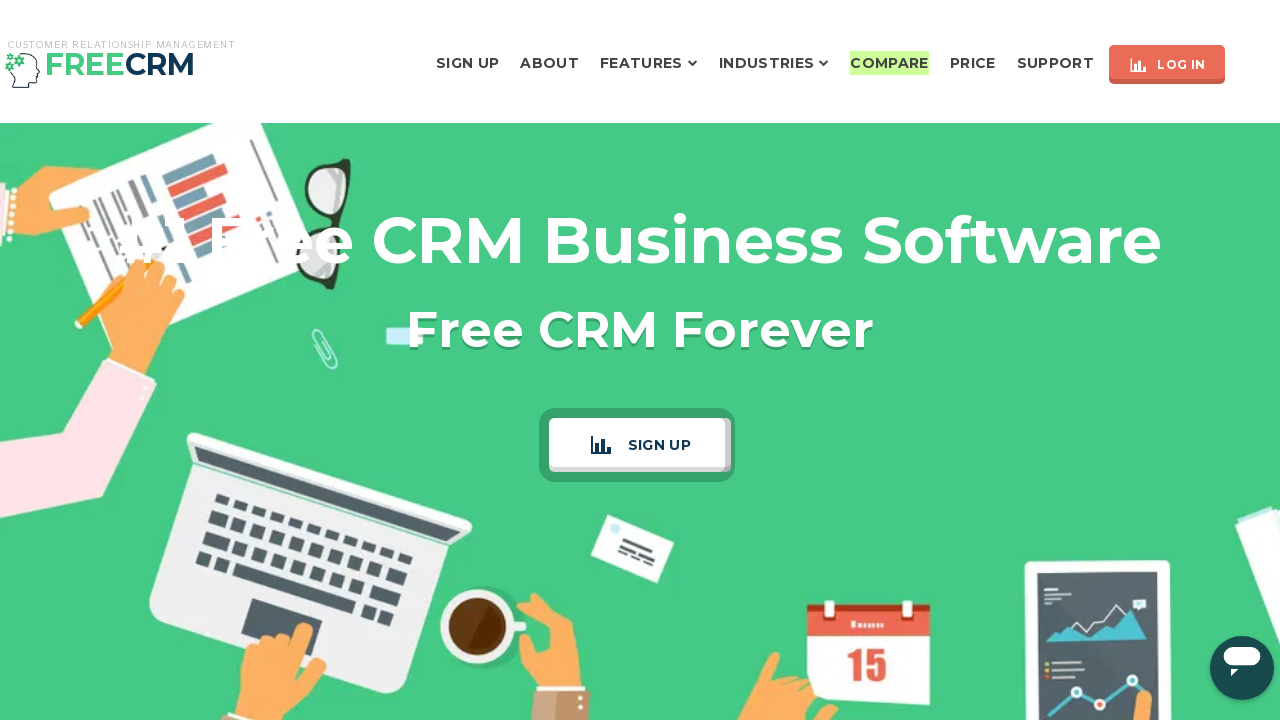

Flashed Compare button back to original color (iteration 62/200)
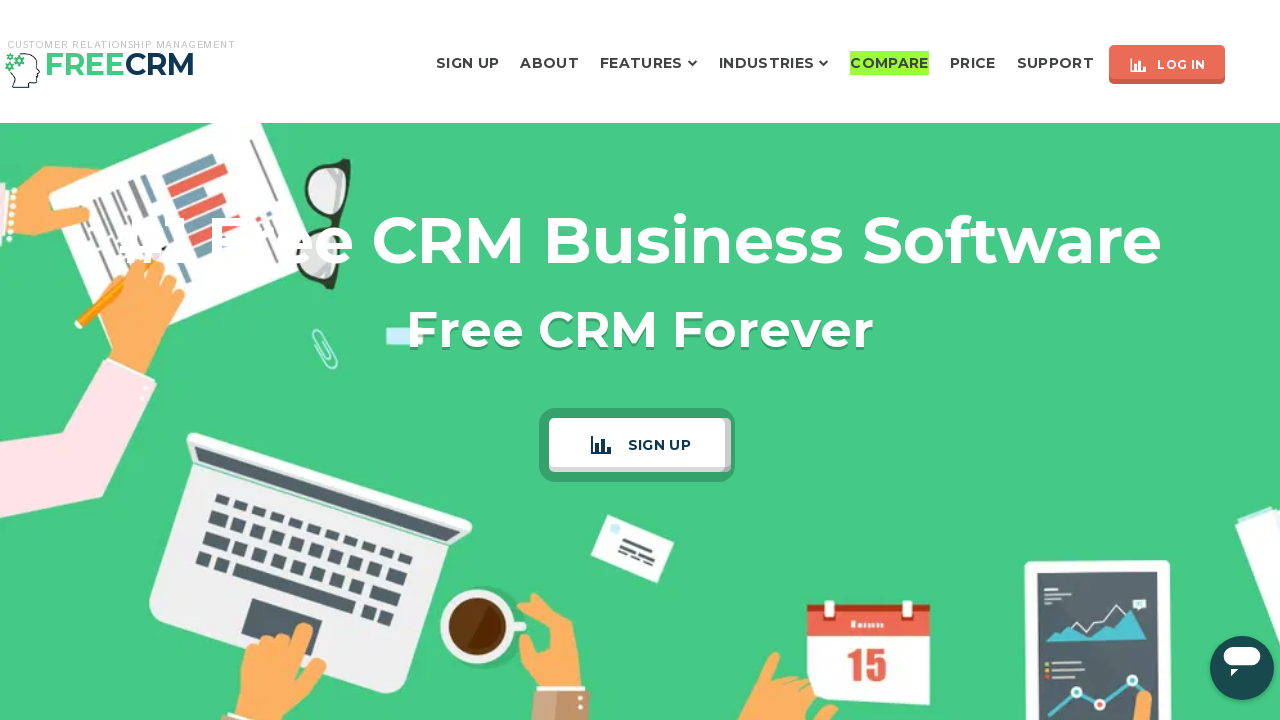

Flashed Compare button to highlight color (iteration 63/200)
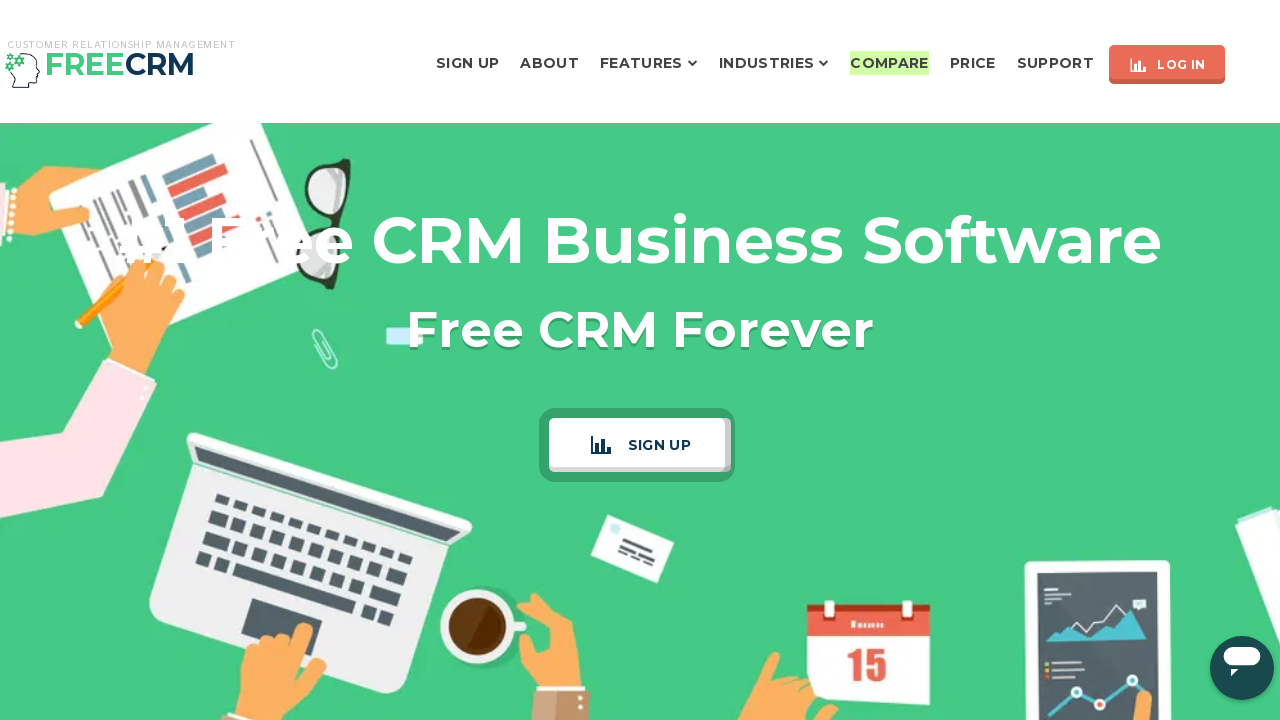

Flashed Compare button back to original color (iteration 63/200)
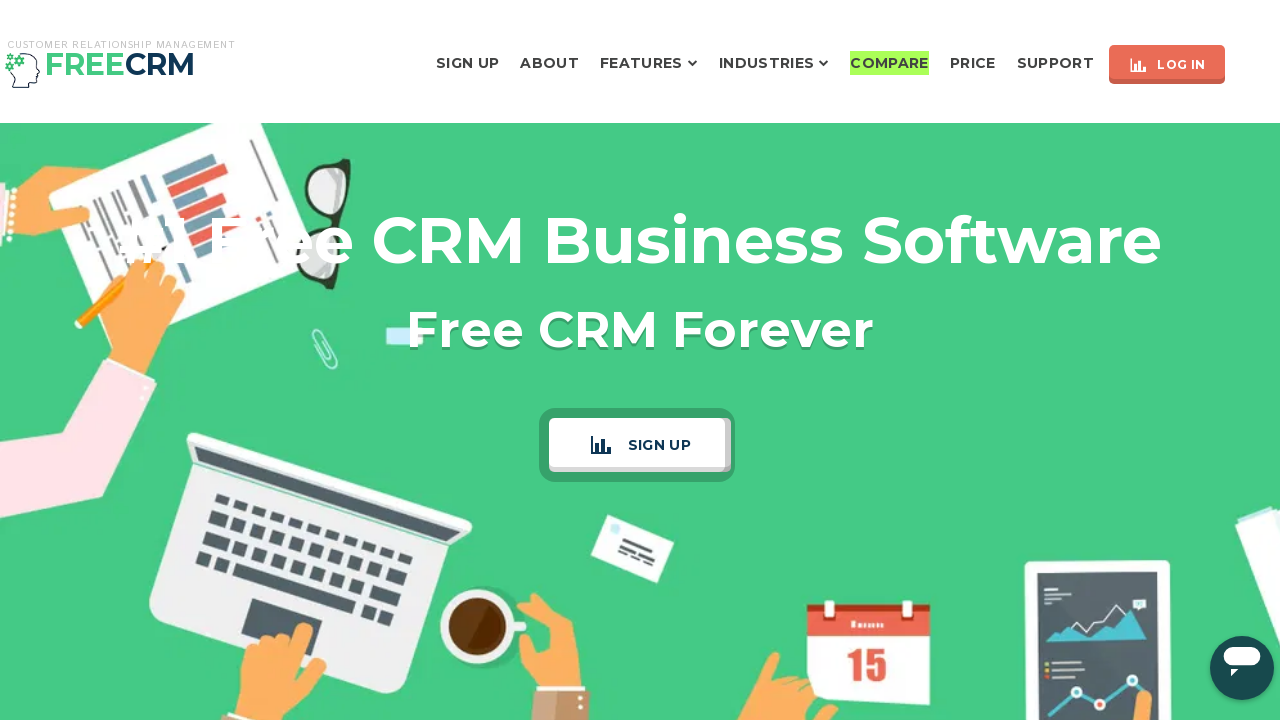

Flashed Compare button to highlight color (iteration 64/200)
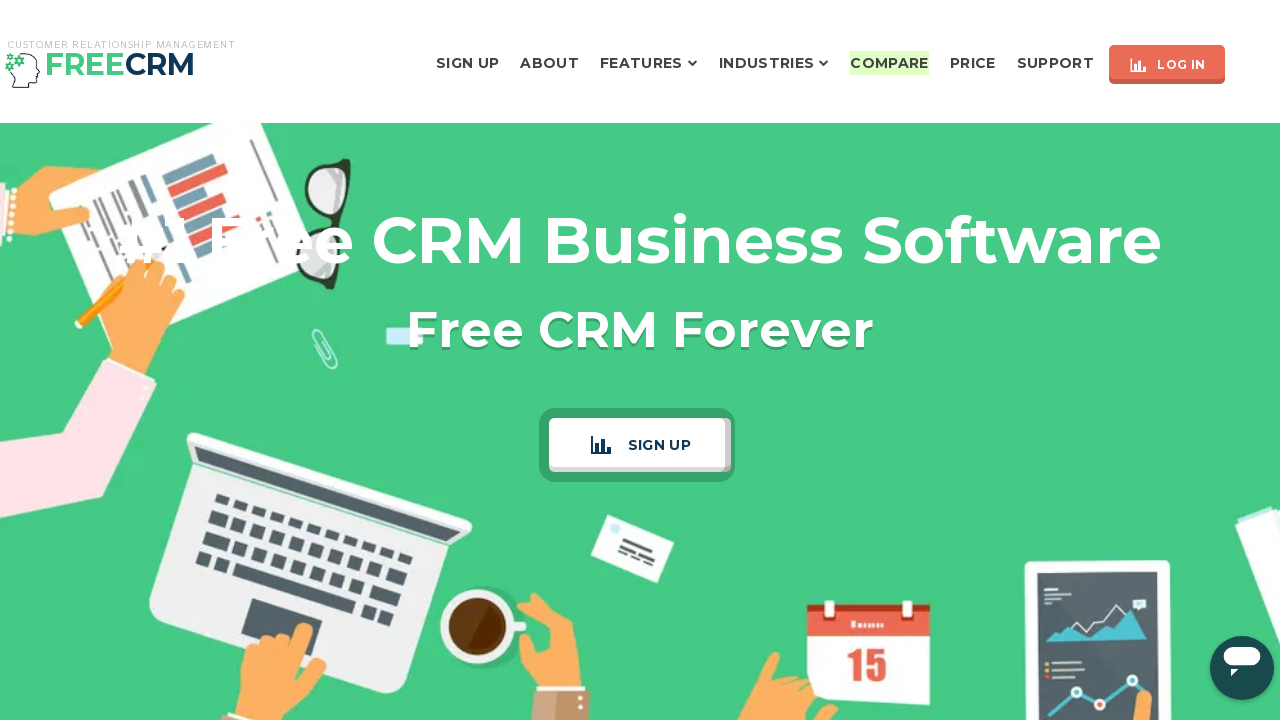

Flashed Compare button back to original color (iteration 64/200)
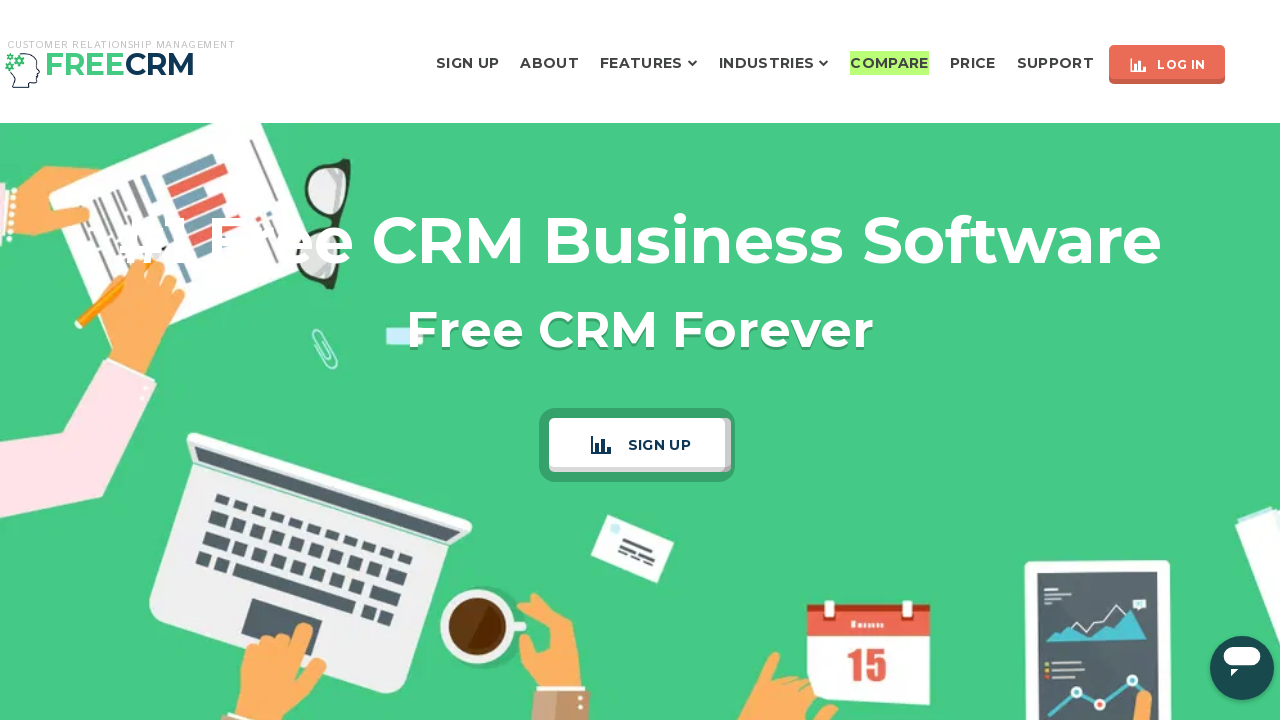

Flashed Compare button to highlight color (iteration 65/200)
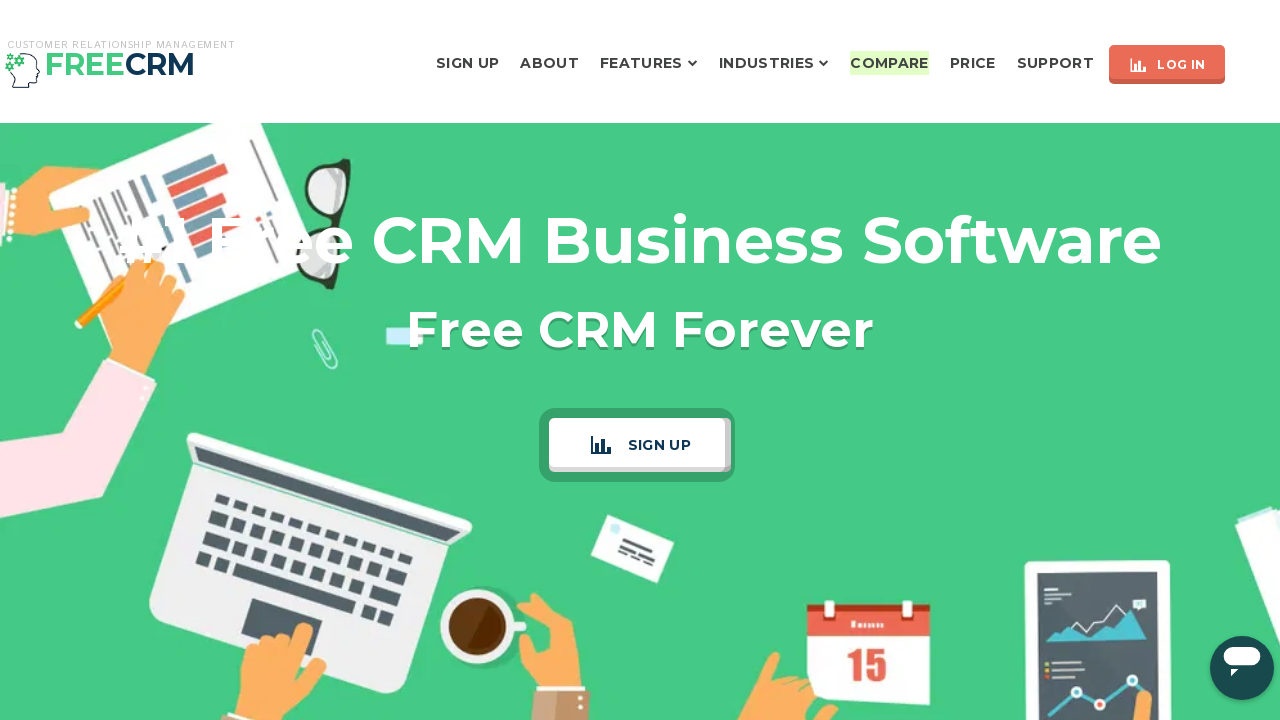

Flashed Compare button back to original color (iteration 65/200)
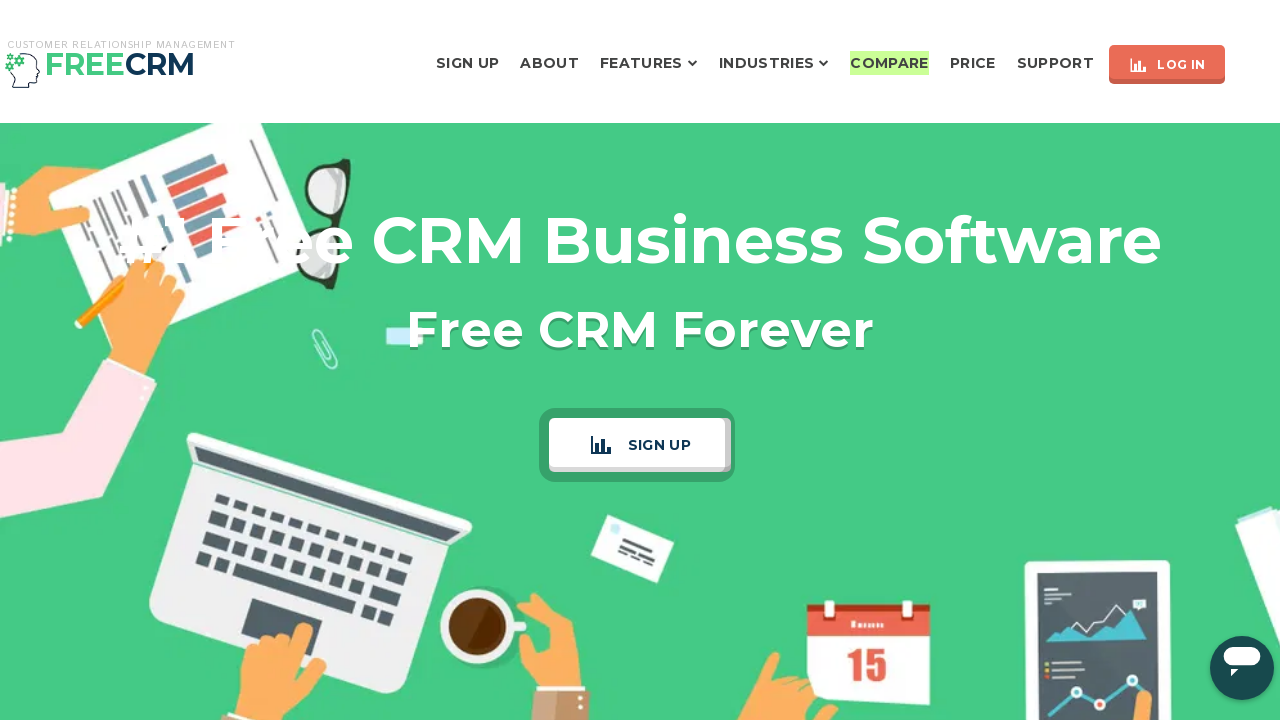

Flashed Compare button to highlight color (iteration 66/200)
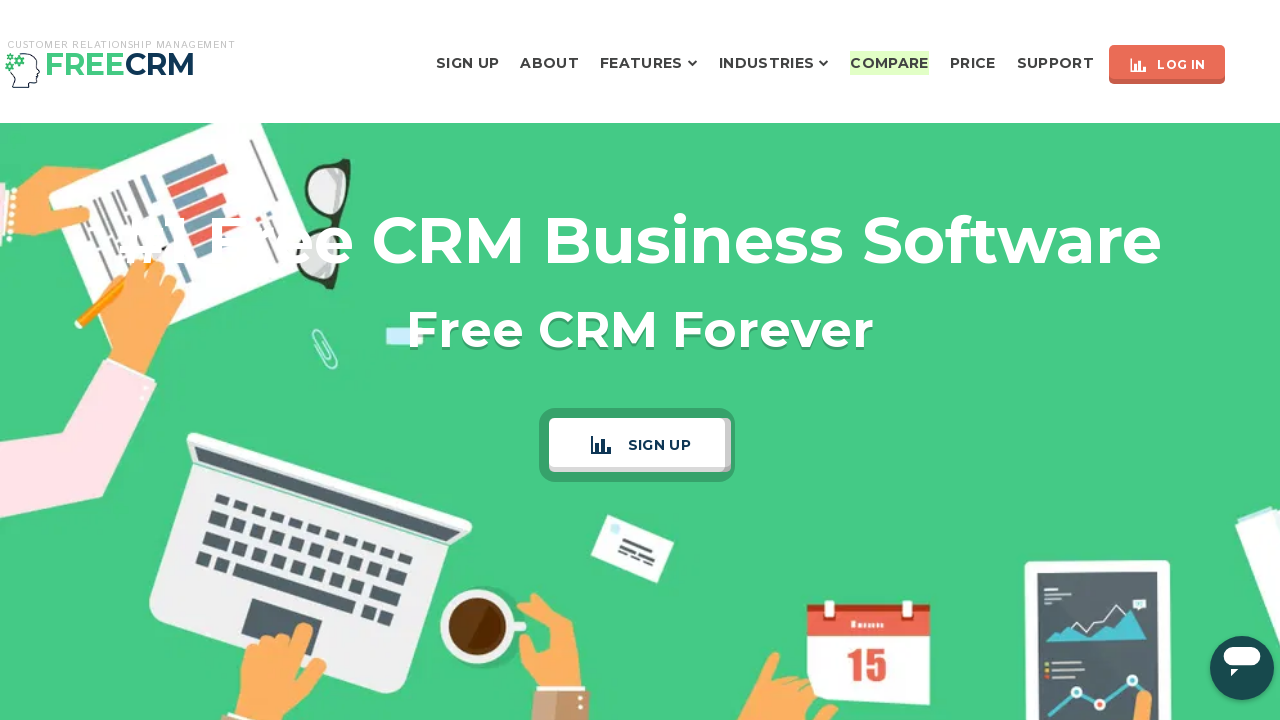

Flashed Compare button back to original color (iteration 66/200)
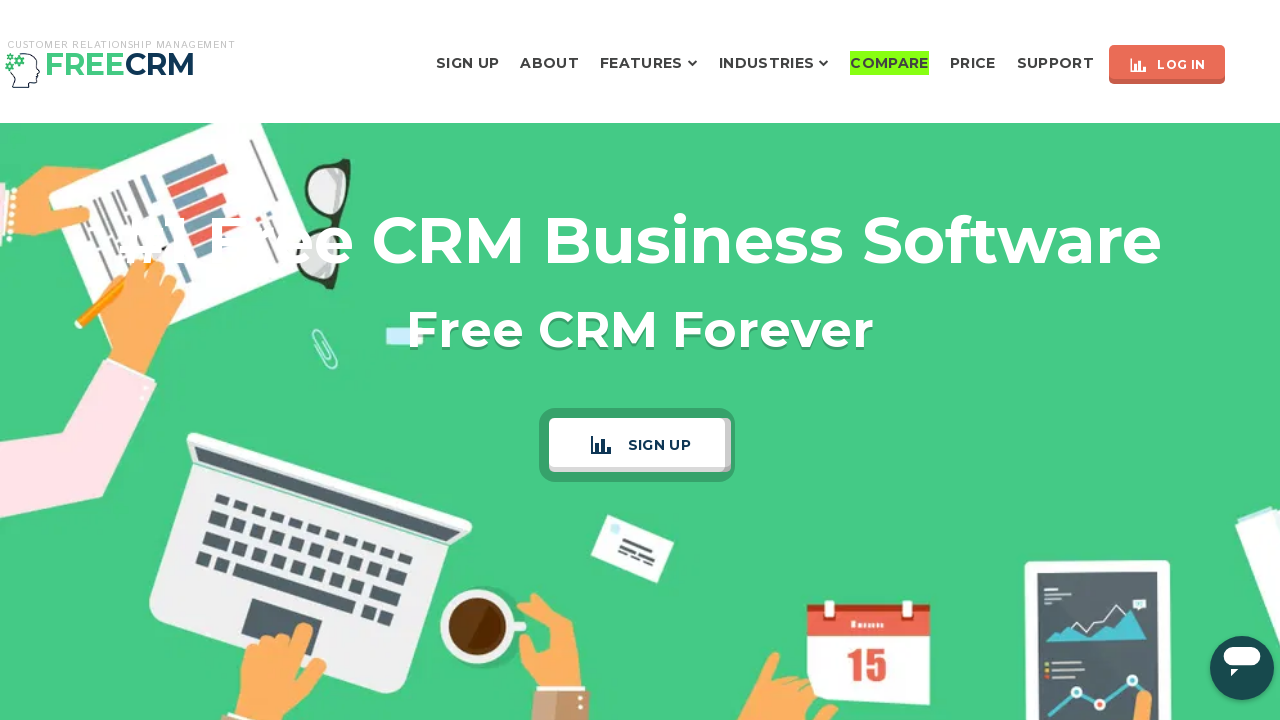

Flashed Compare button to highlight color (iteration 67/200)
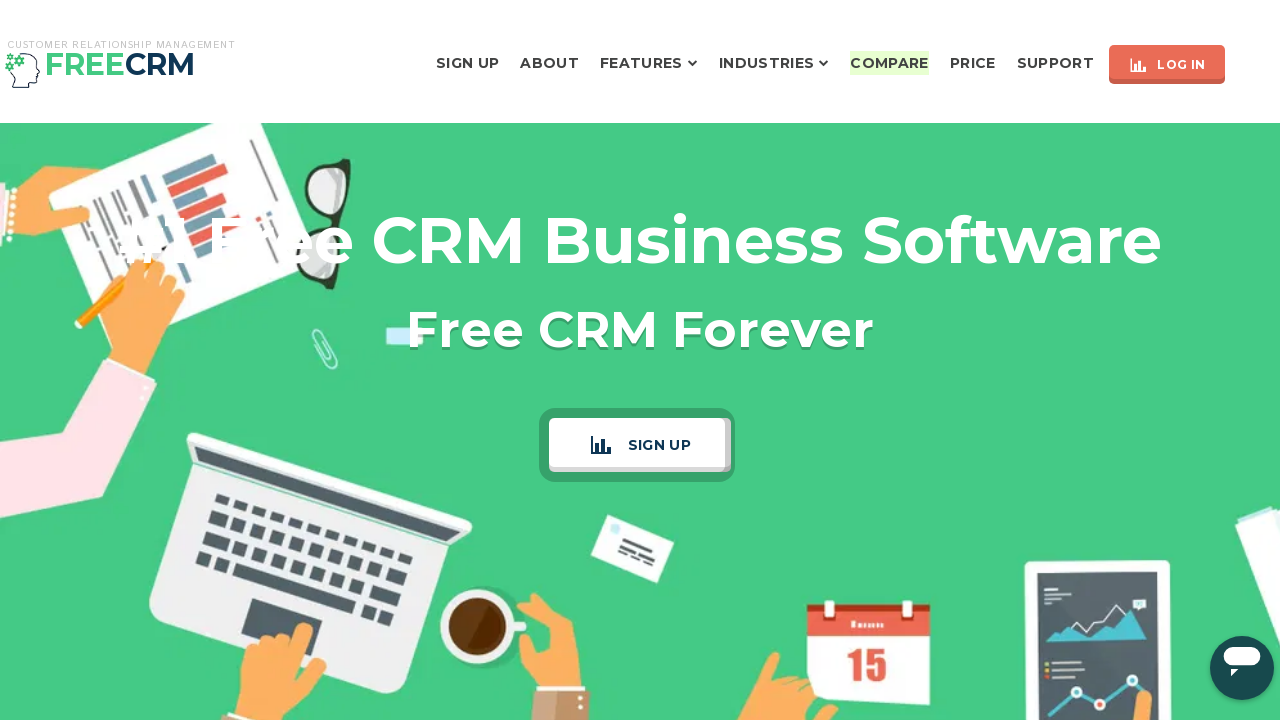

Flashed Compare button back to original color (iteration 67/200)
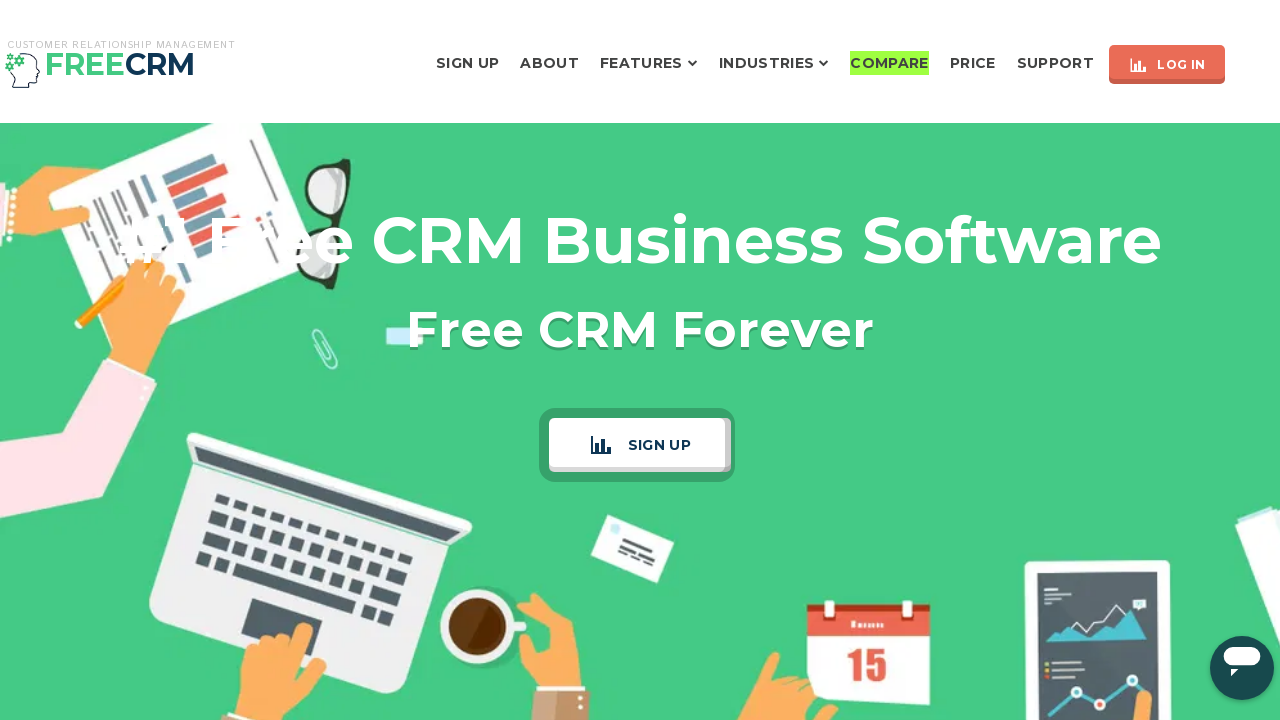

Flashed Compare button to highlight color (iteration 68/200)
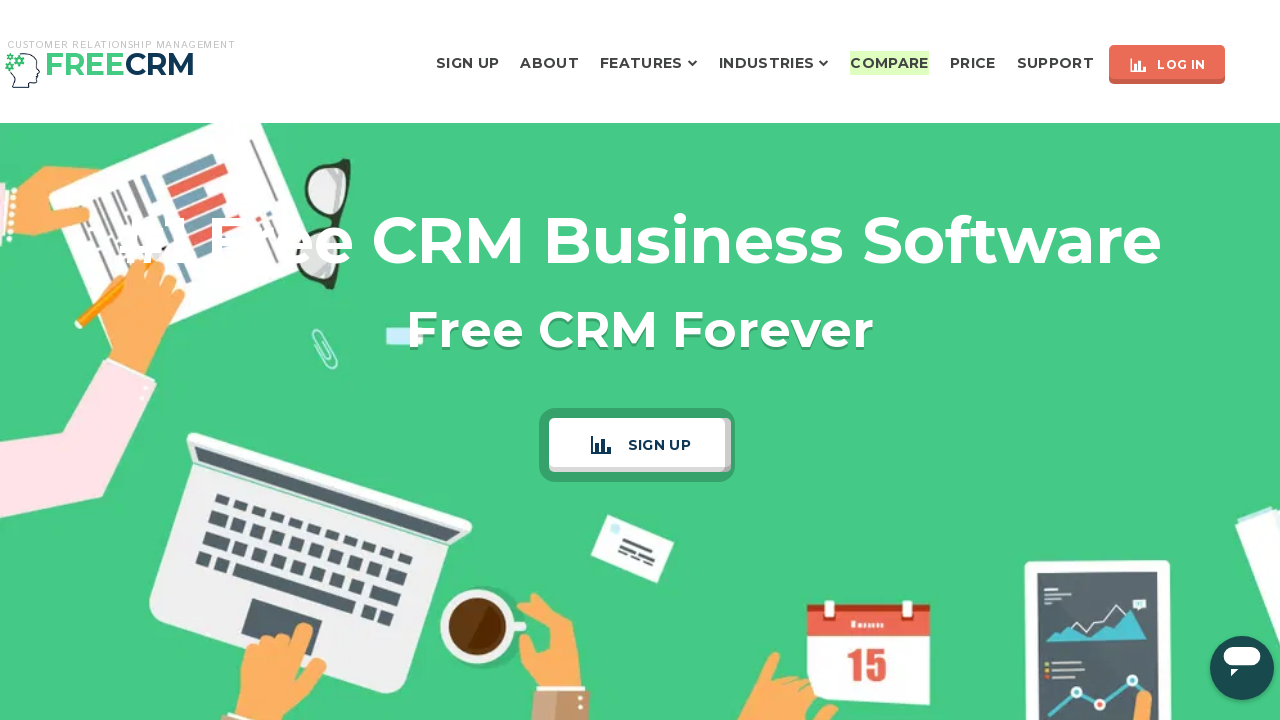

Flashed Compare button back to original color (iteration 68/200)
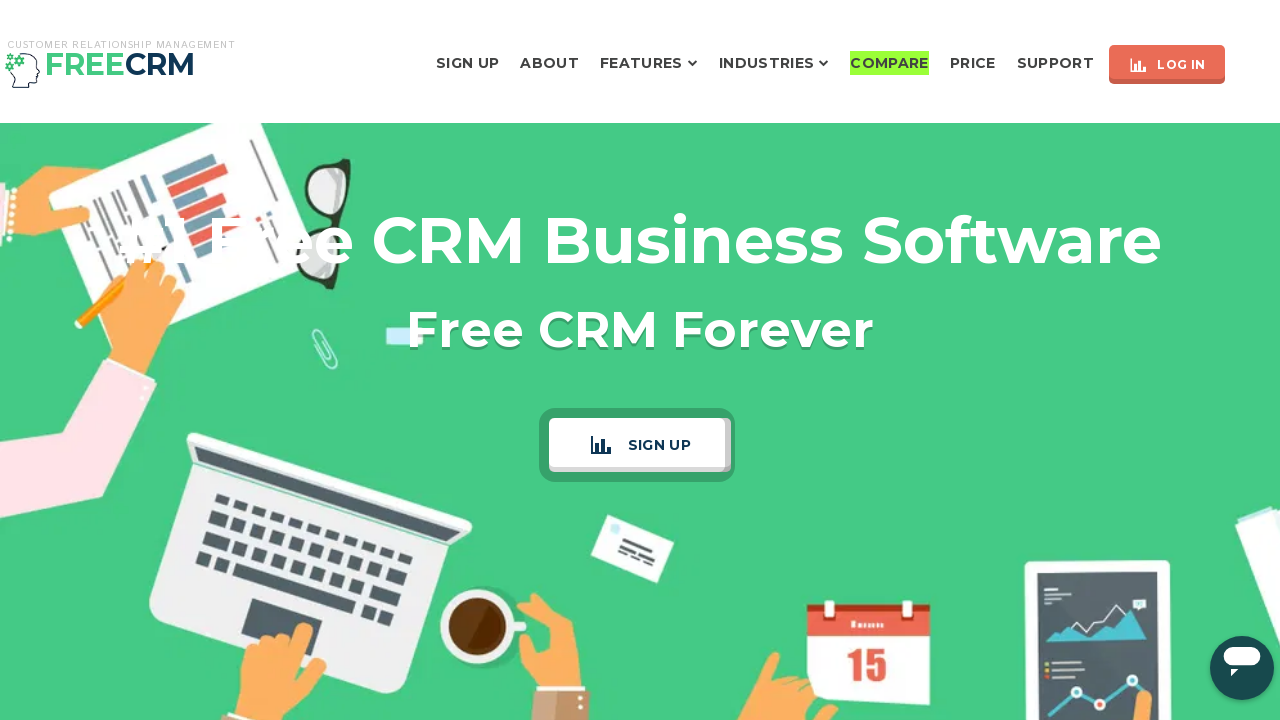

Flashed Compare button to highlight color (iteration 69/200)
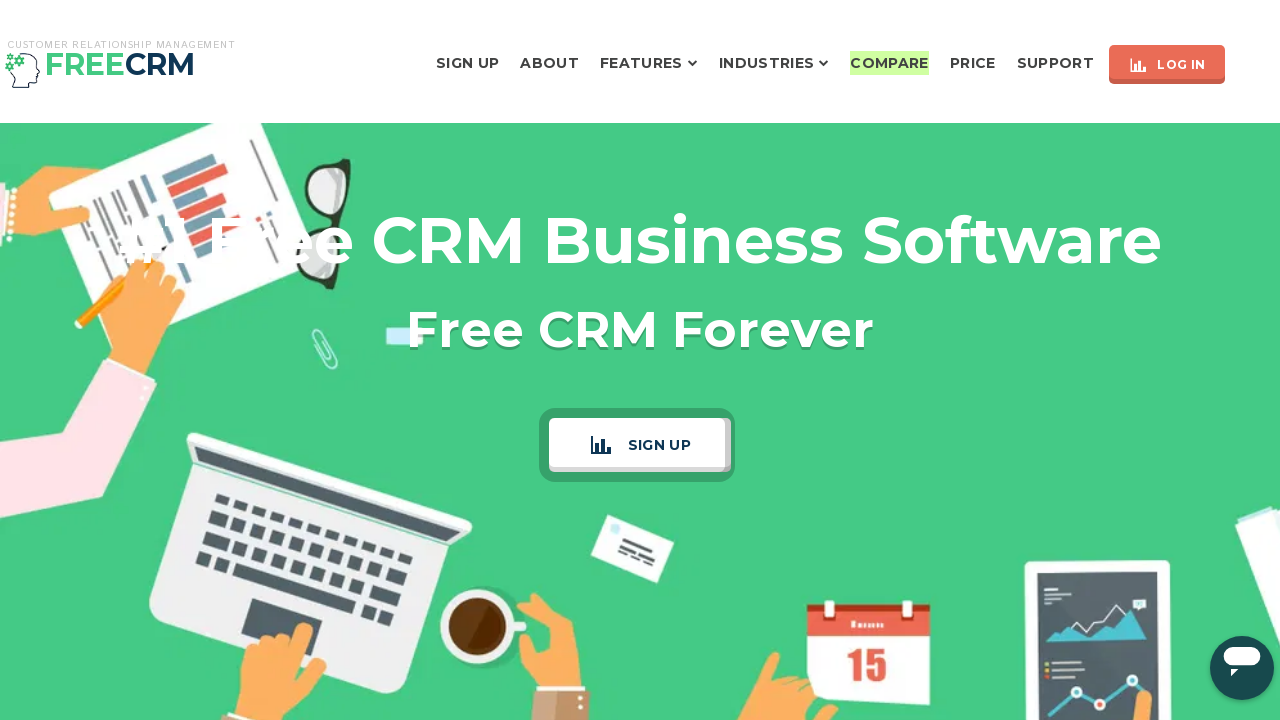

Flashed Compare button back to original color (iteration 69/200)
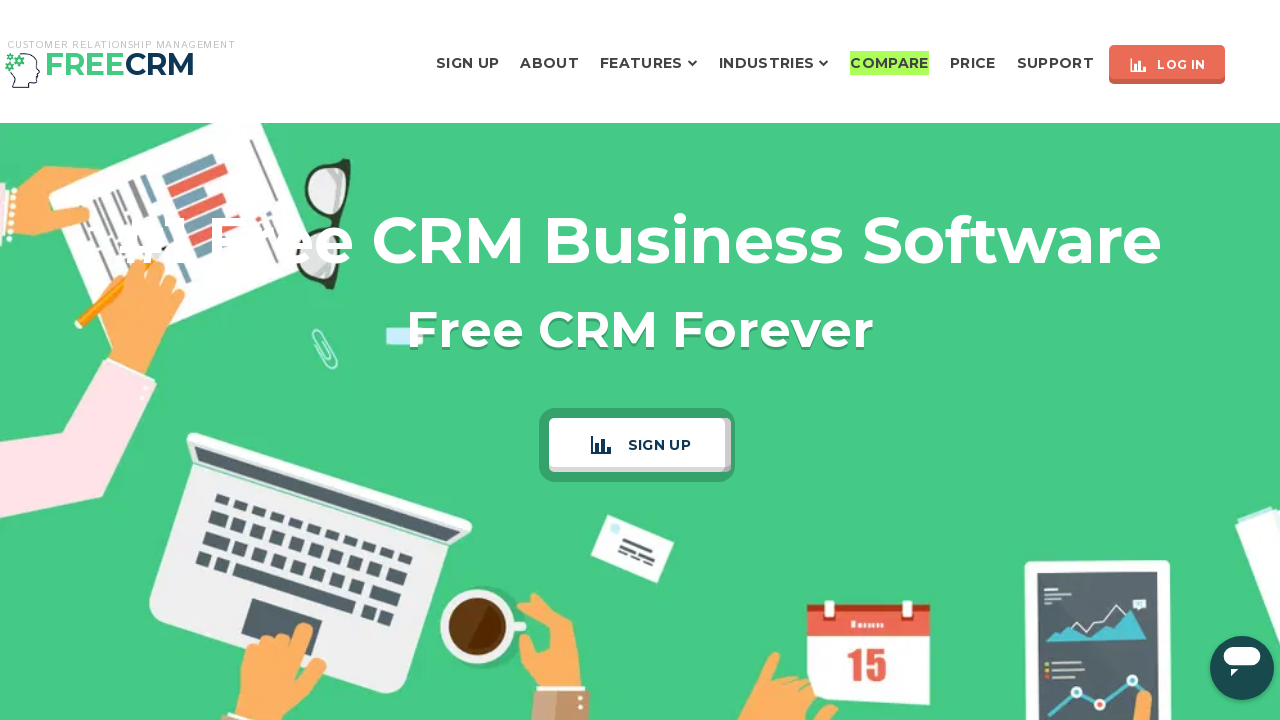

Flashed Compare button to highlight color (iteration 70/200)
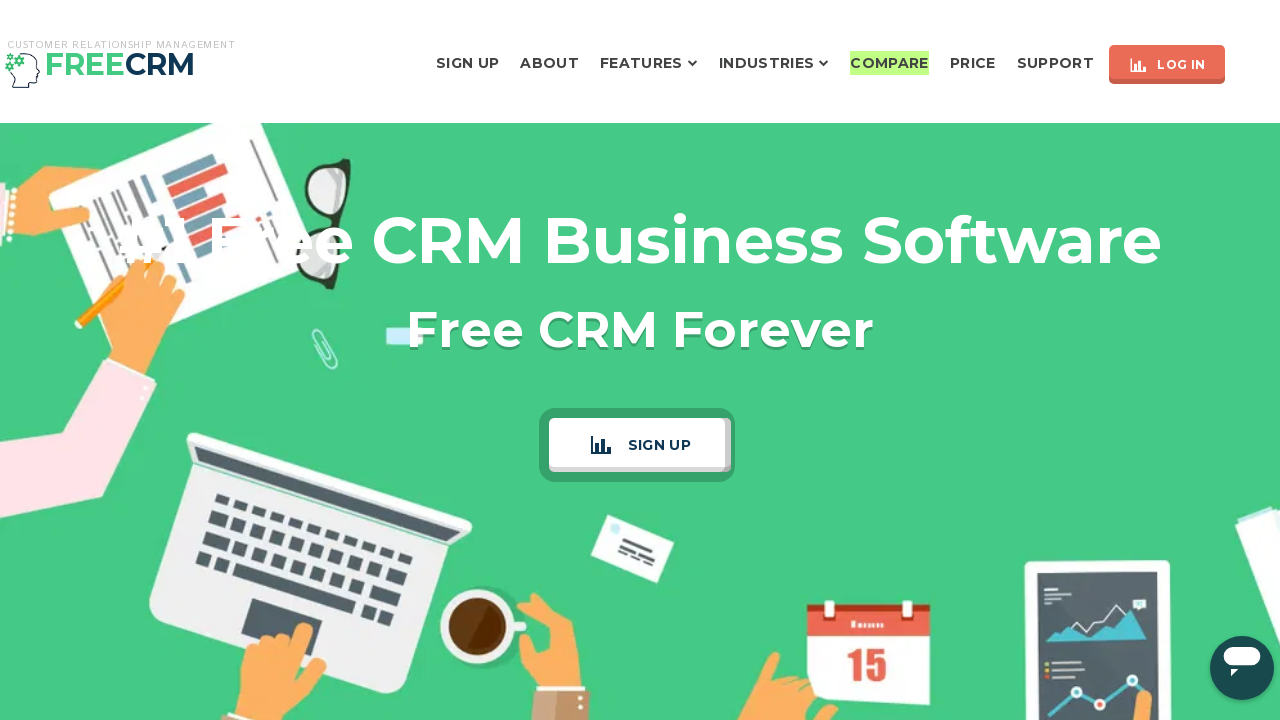

Flashed Compare button back to original color (iteration 70/200)
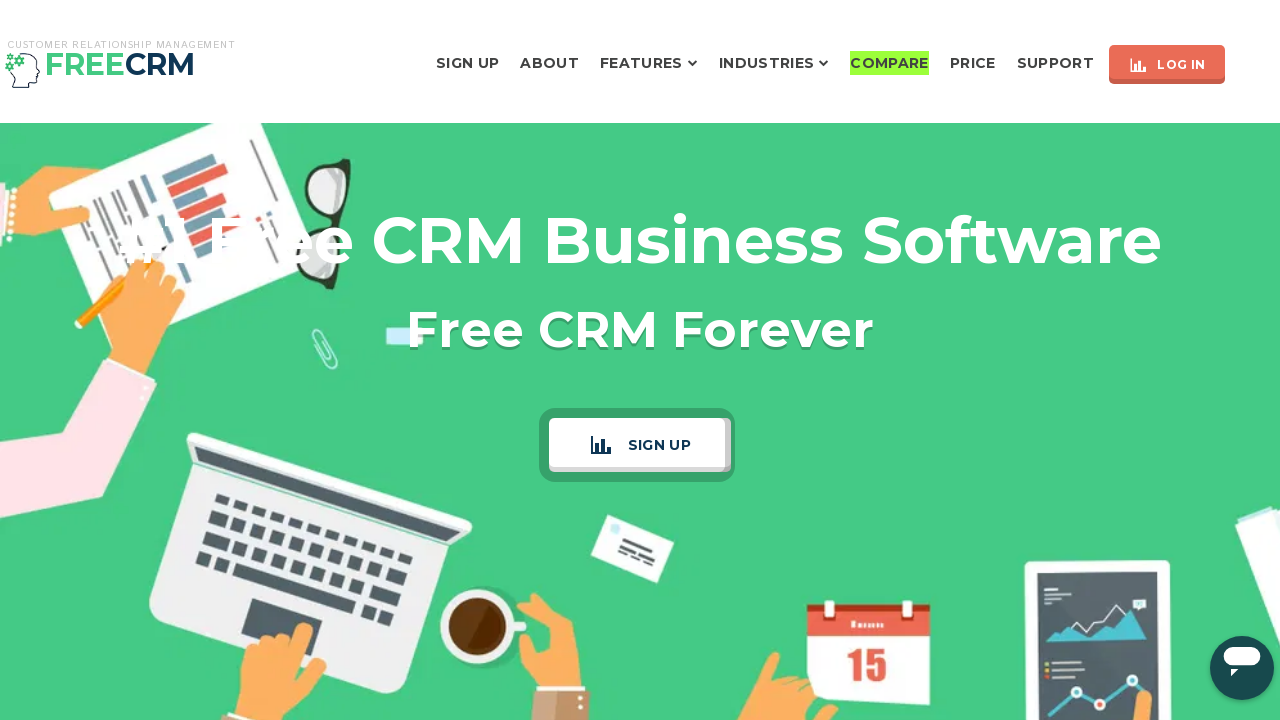

Flashed Compare button to highlight color (iteration 71/200)
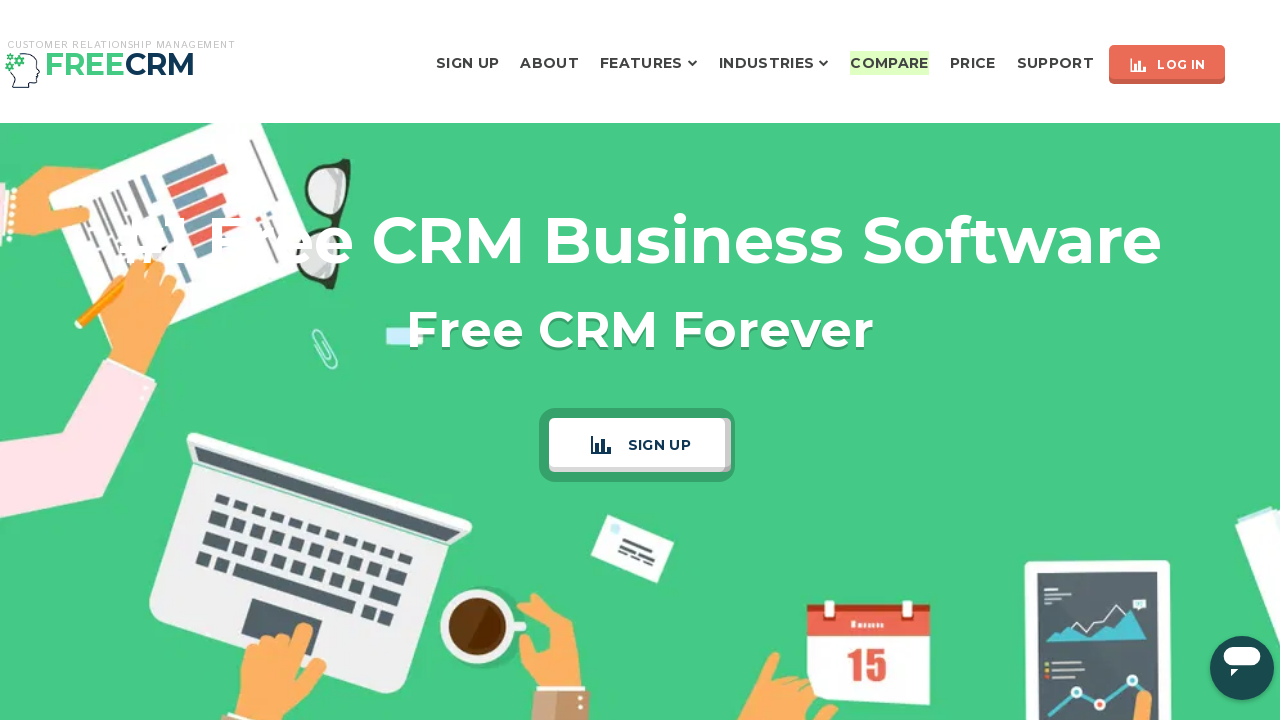

Flashed Compare button back to original color (iteration 71/200)
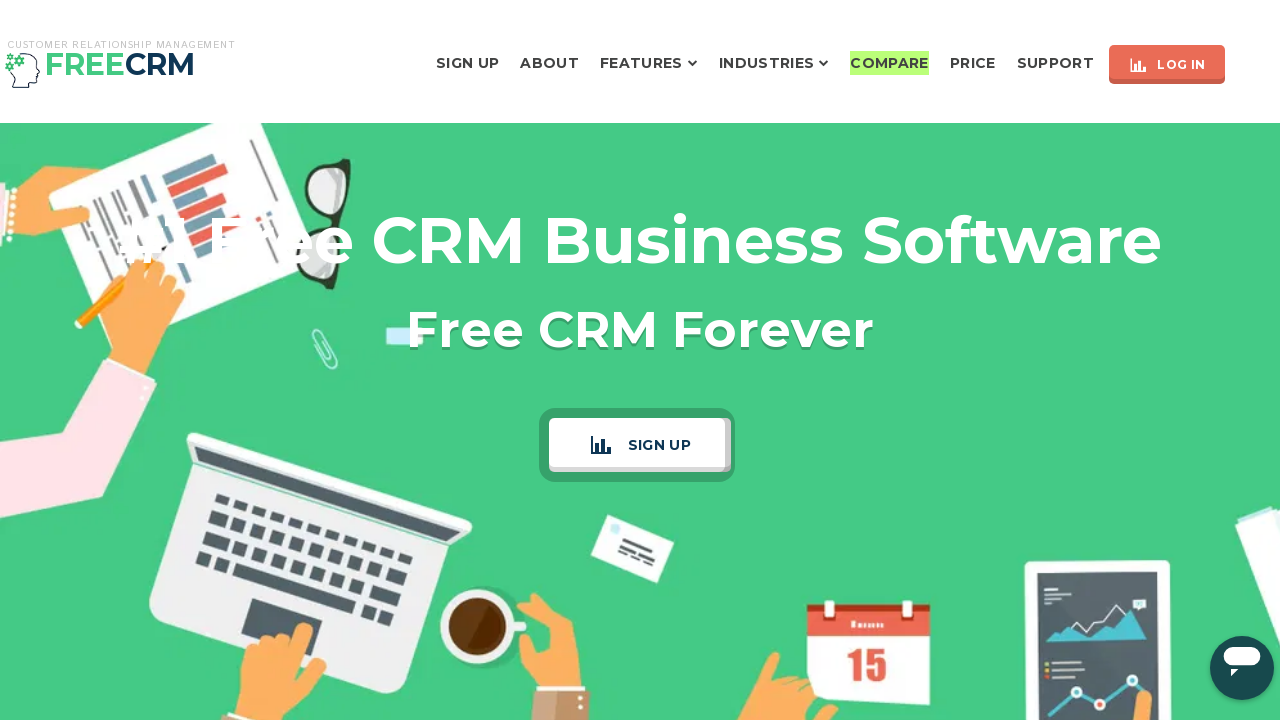

Flashed Compare button to highlight color (iteration 72/200)
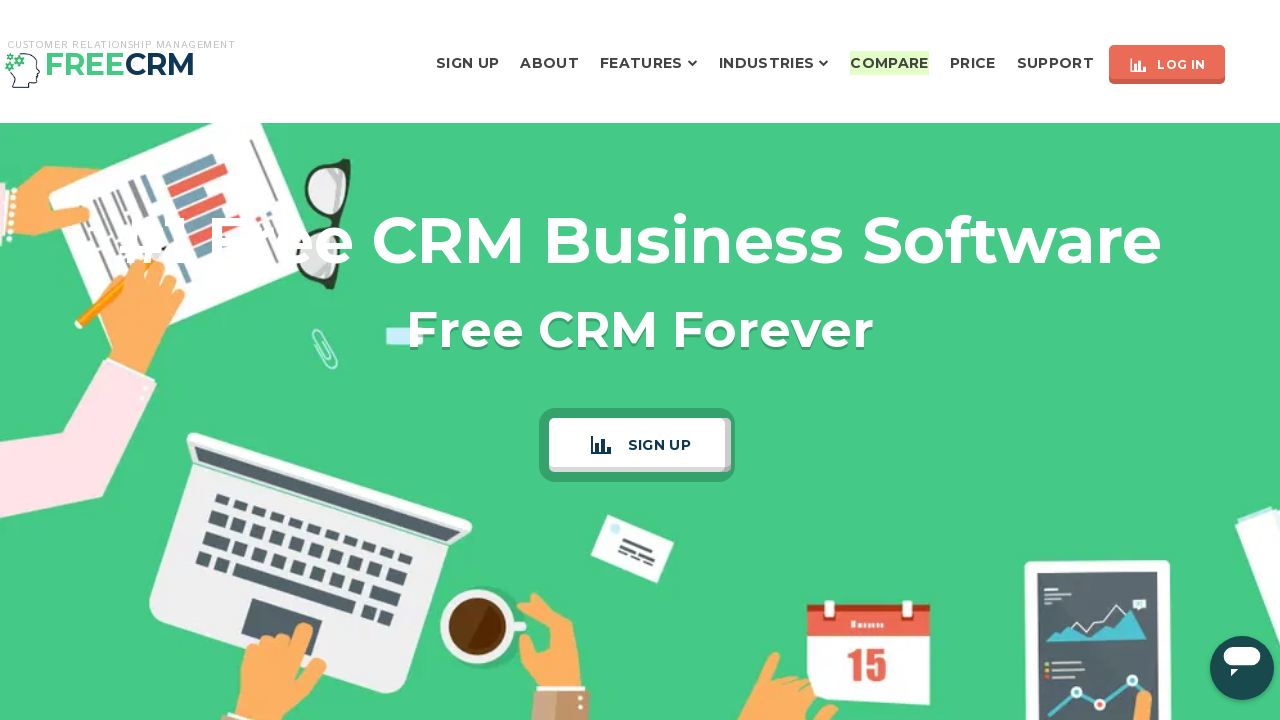

Flashed Compare button back to original color (iteration 72/200)
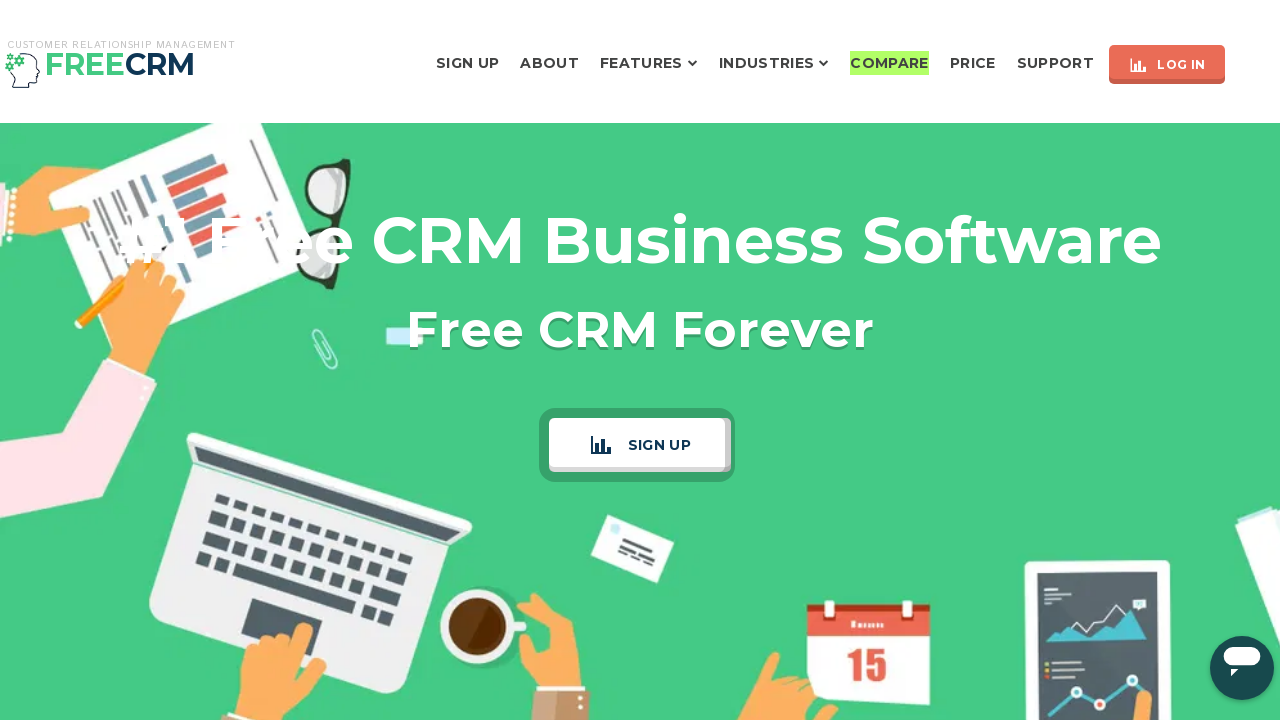

Flashed Compare button to highlight color (iteration 73/200)
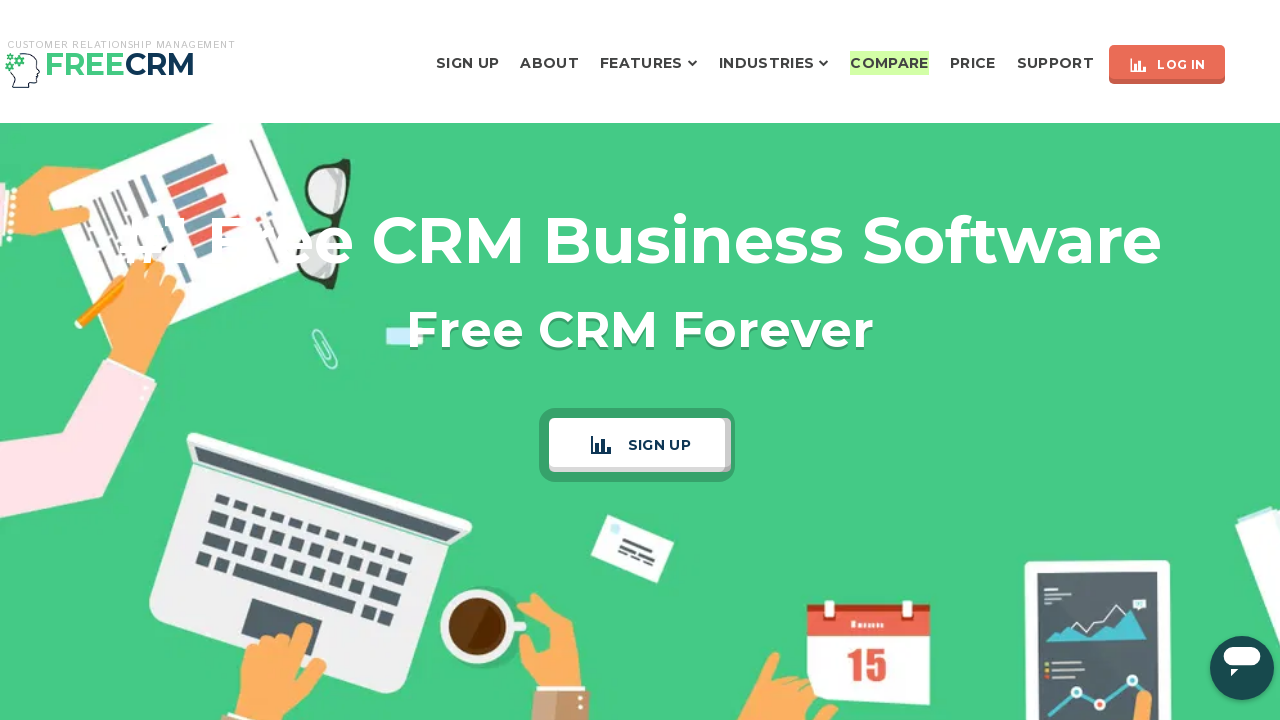

Flashed Compare button back to original color (iteration 73/200)
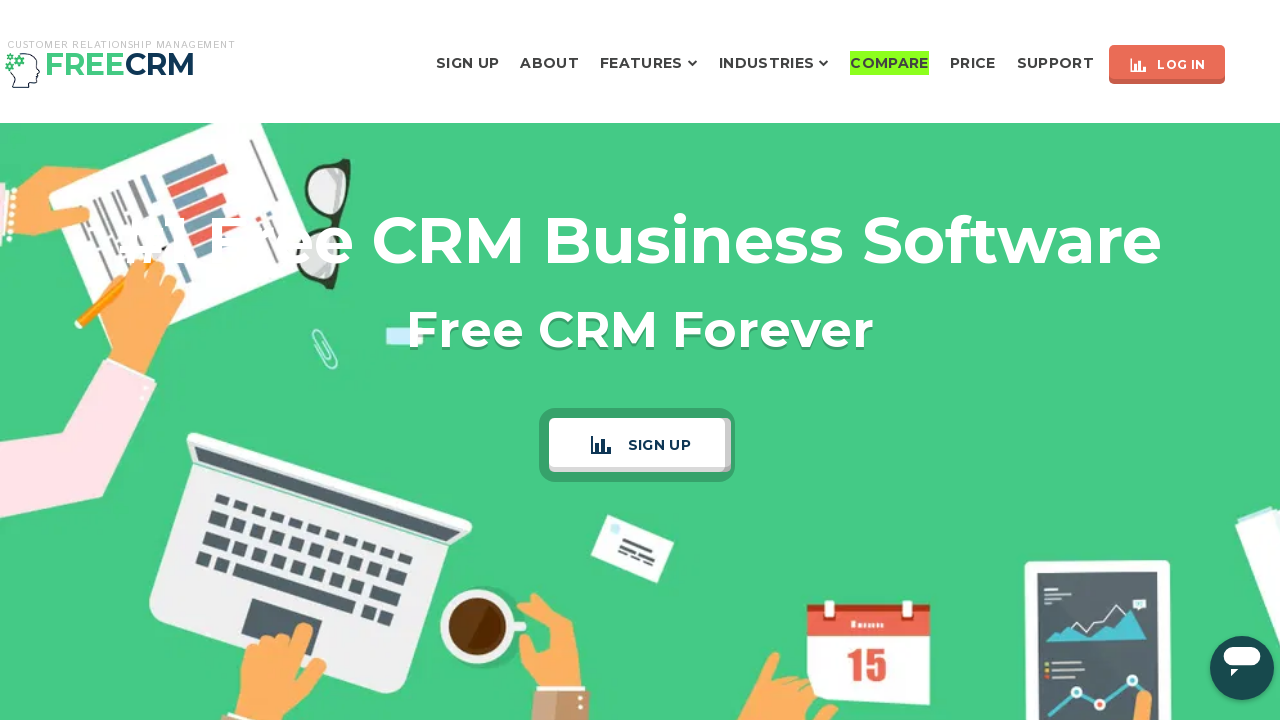

Flashed Compare button to highlight color (iteration 74/200)
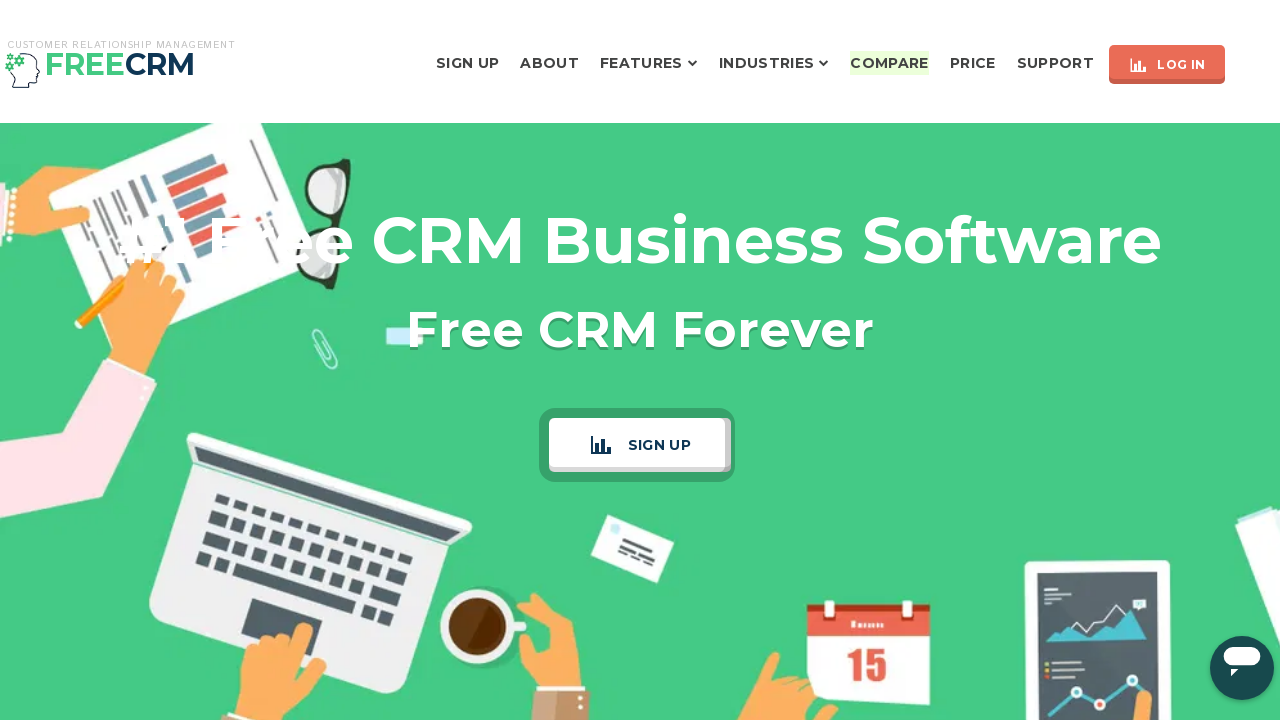

Flashed Compare button back to original color (iteration 74/200)
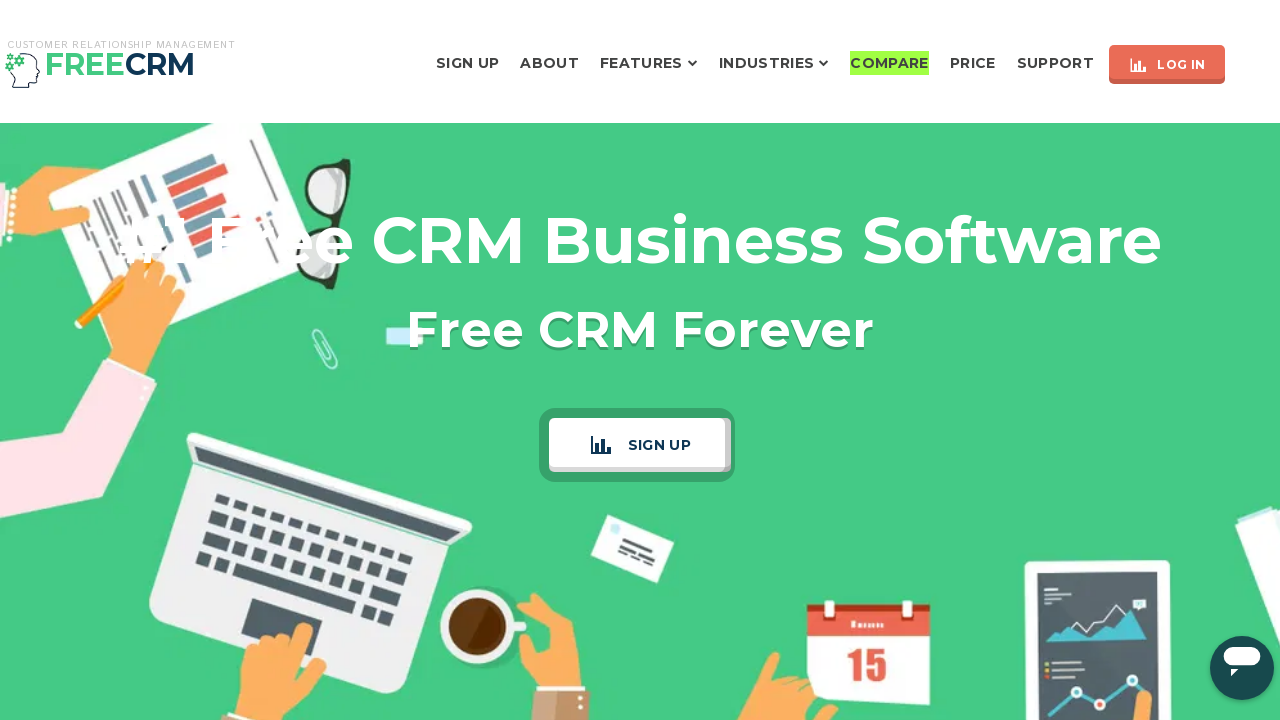

Flashed Compare button to highlight color (iteration 75/200)
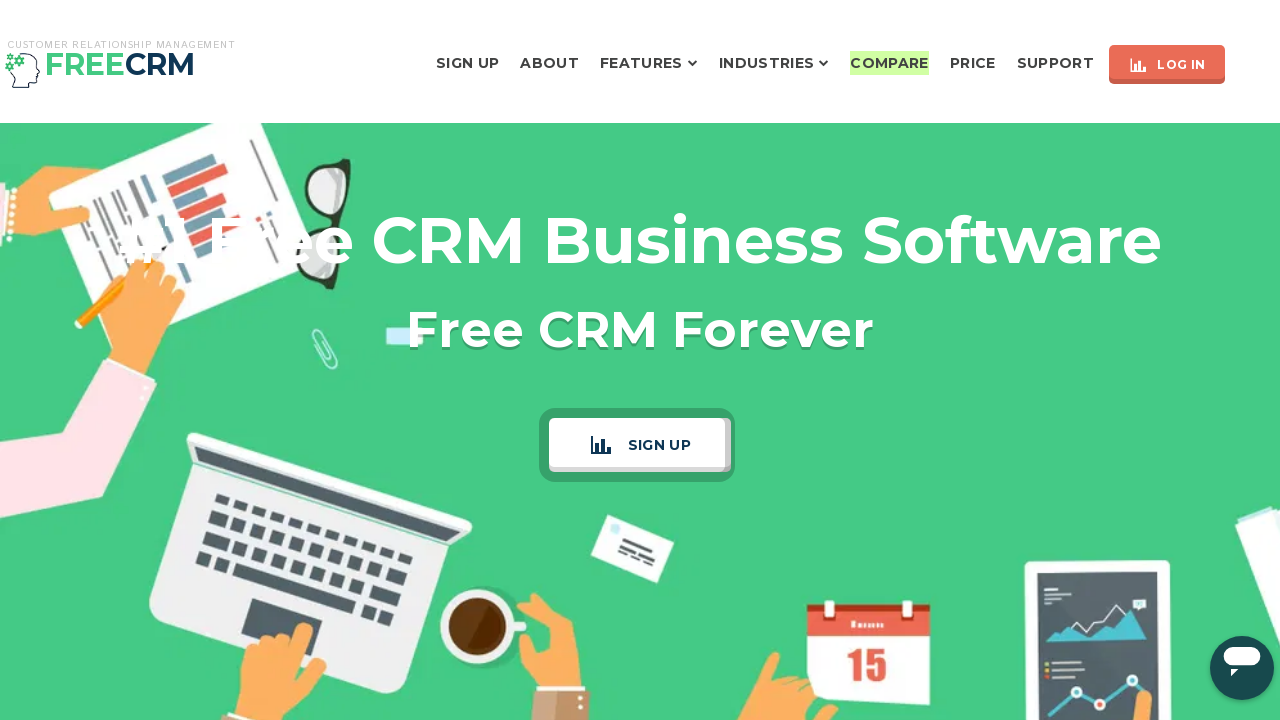

Flashed Compare button back to original color (iteration 75/200)
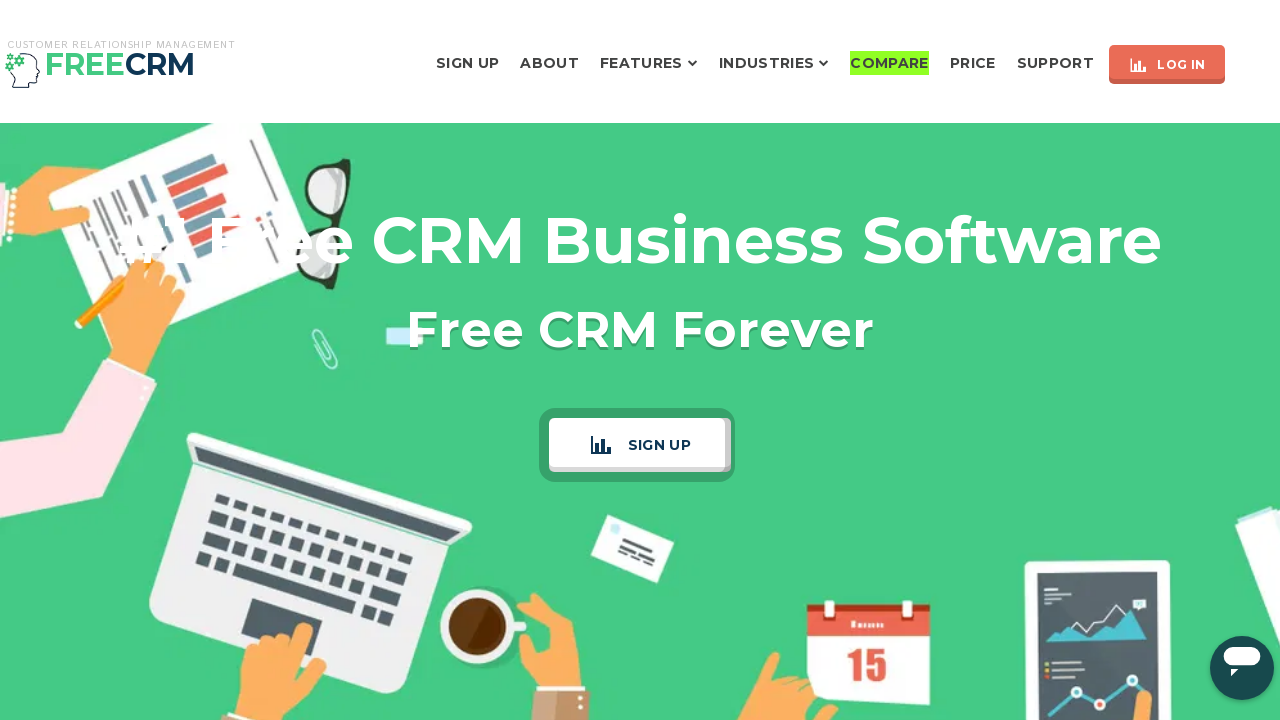

Flashed Compare button to highlight color (iteration 76/200)
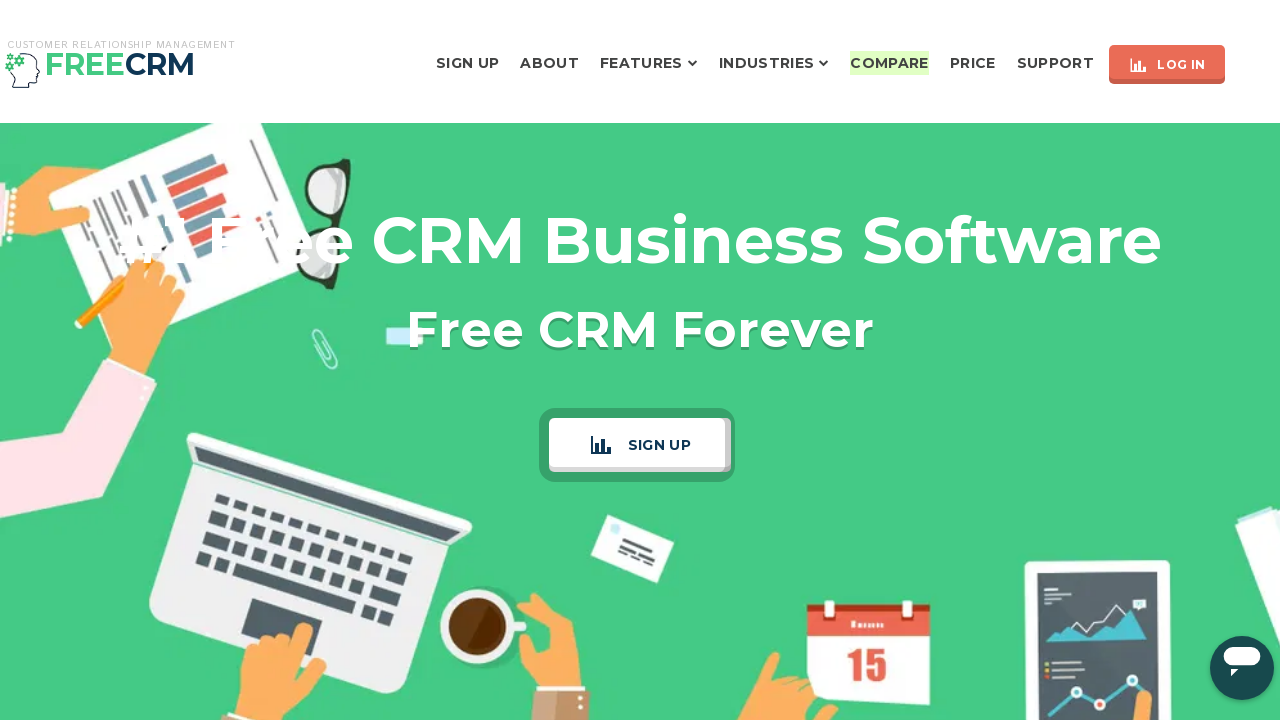

Flashed Compare button back to original color (iteration 76/200)
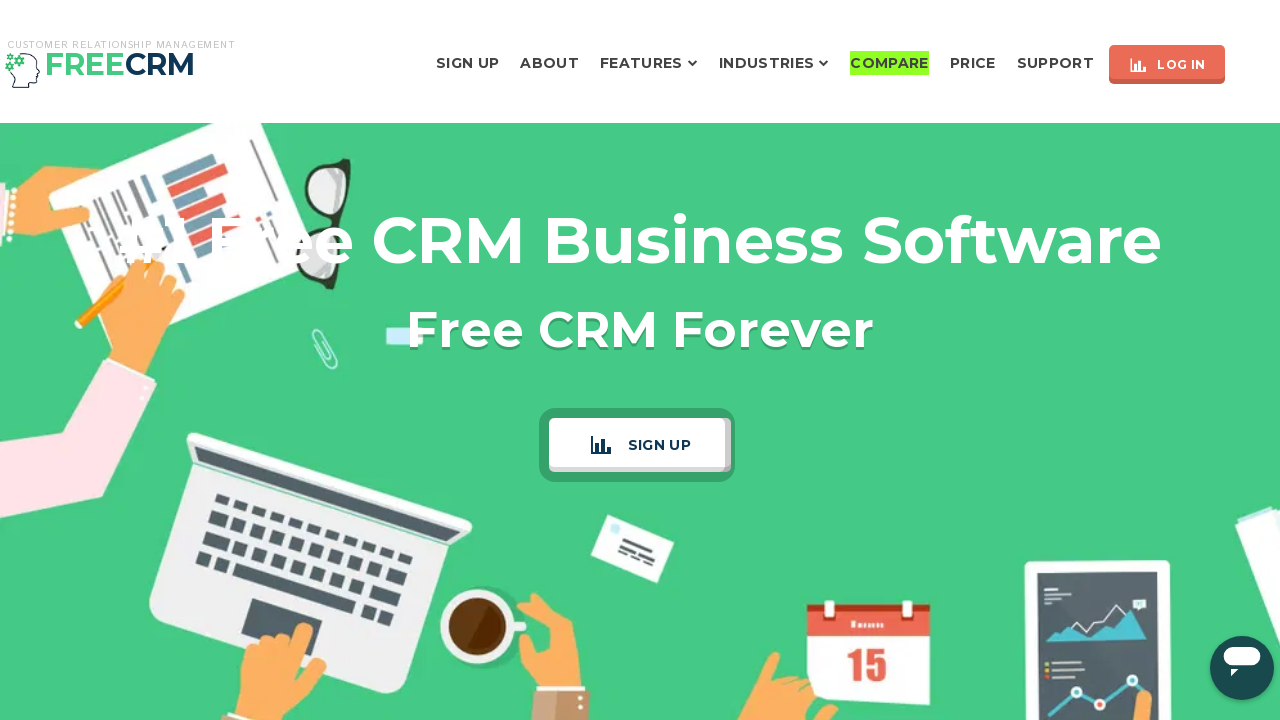

Flashed Compare button to highlight color (iteration 77/200)
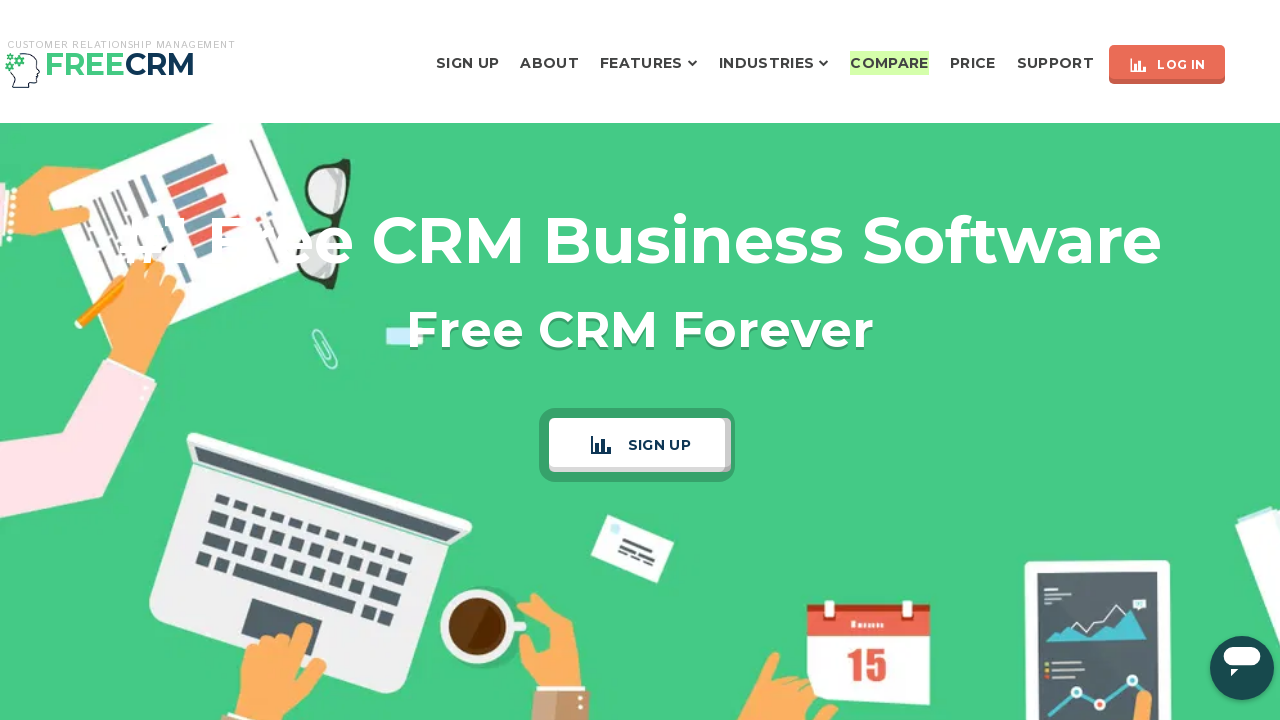

Flashed Compare button back to original color (iteration 77/200)
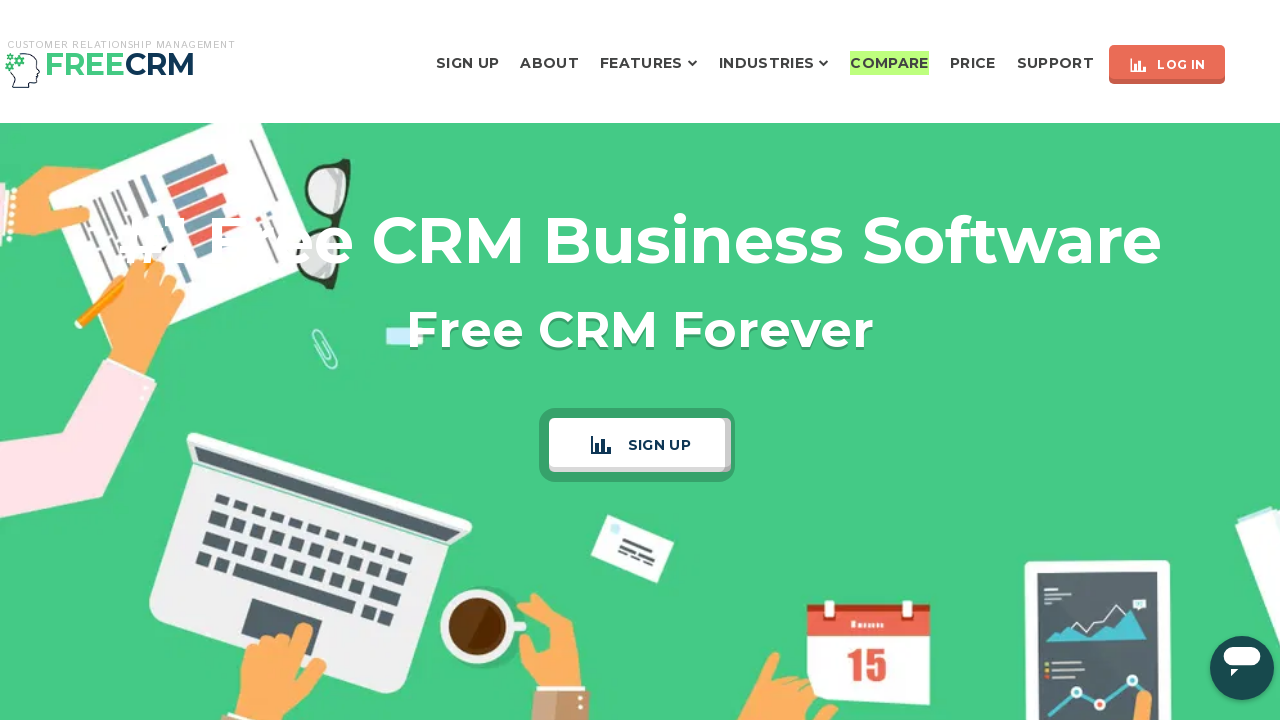

Flashed Compare button to highlight color (iteration 78/200)
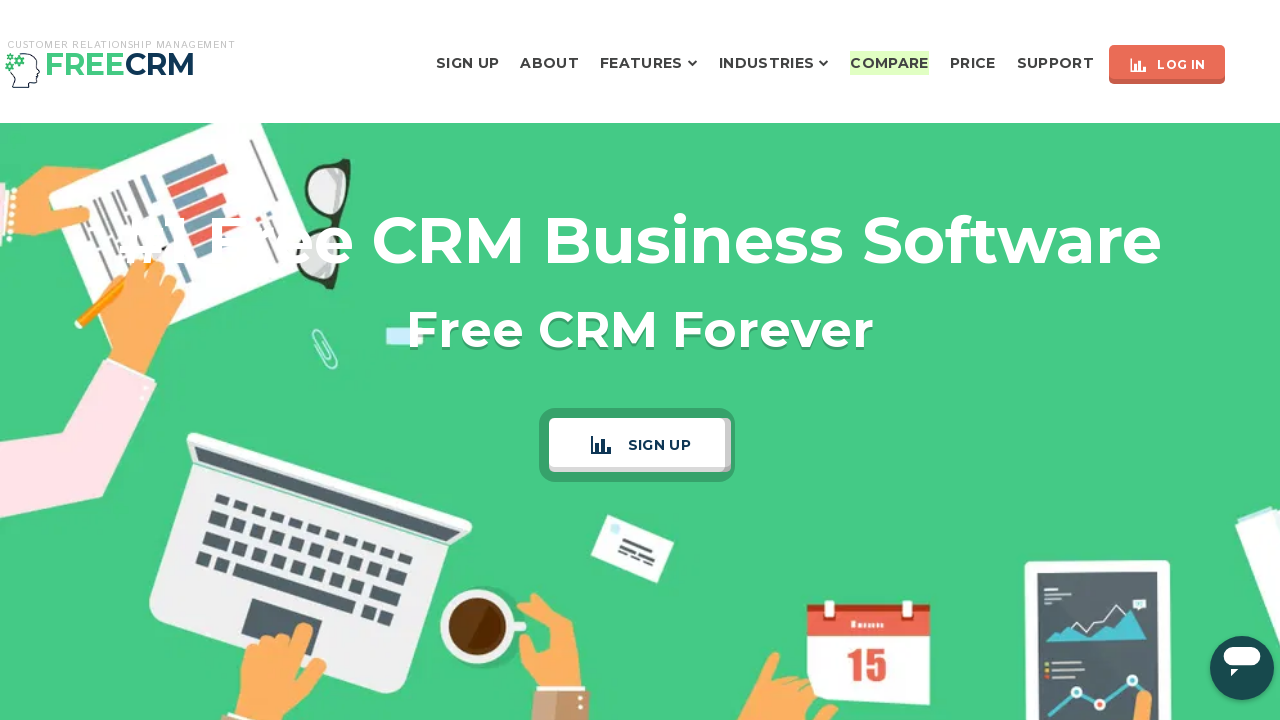

Flashed Compare button back to original color (iteration 78/200)
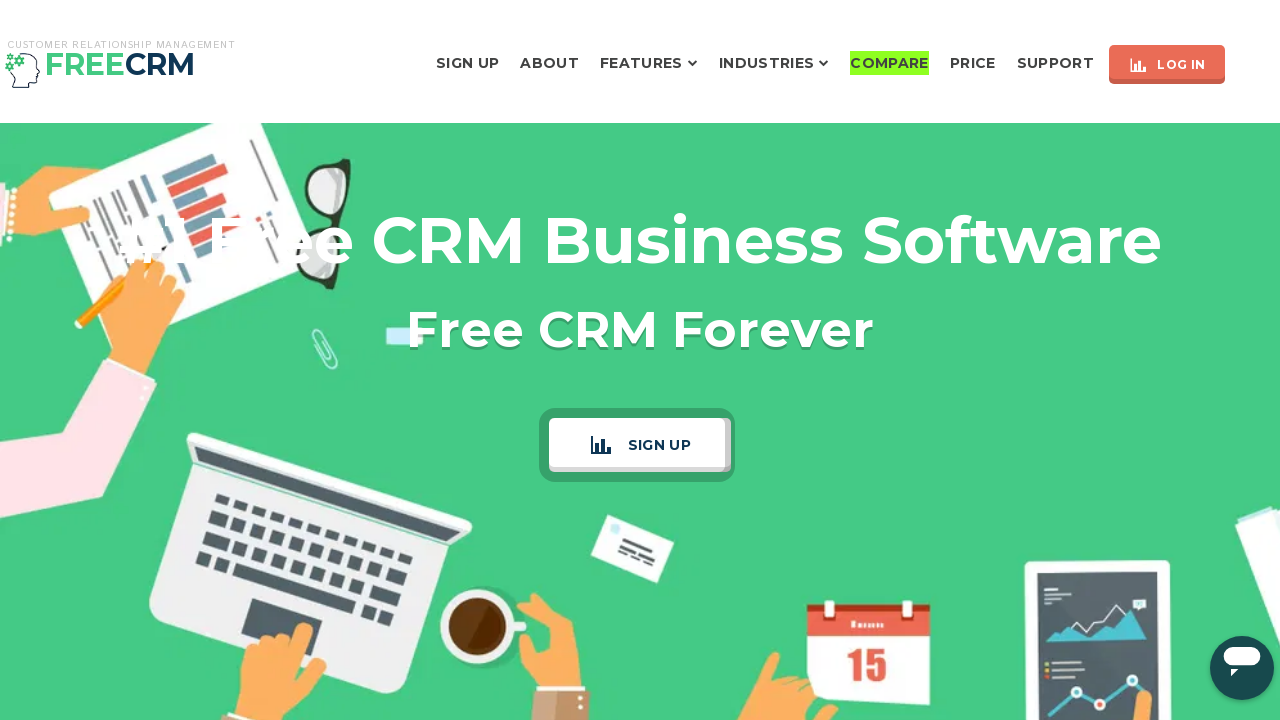

Flashed Compare button to highlight color (iteration 79/200)
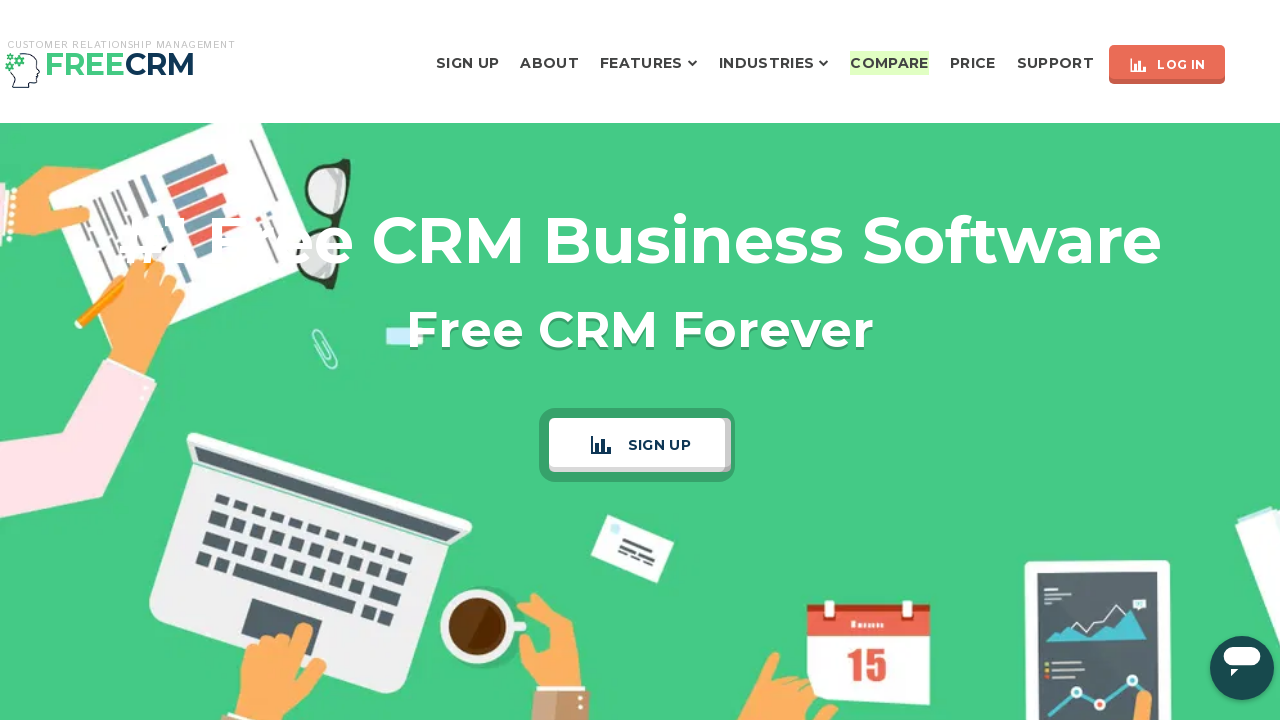

Flashed Compare button back to original color (iteration 79/200)
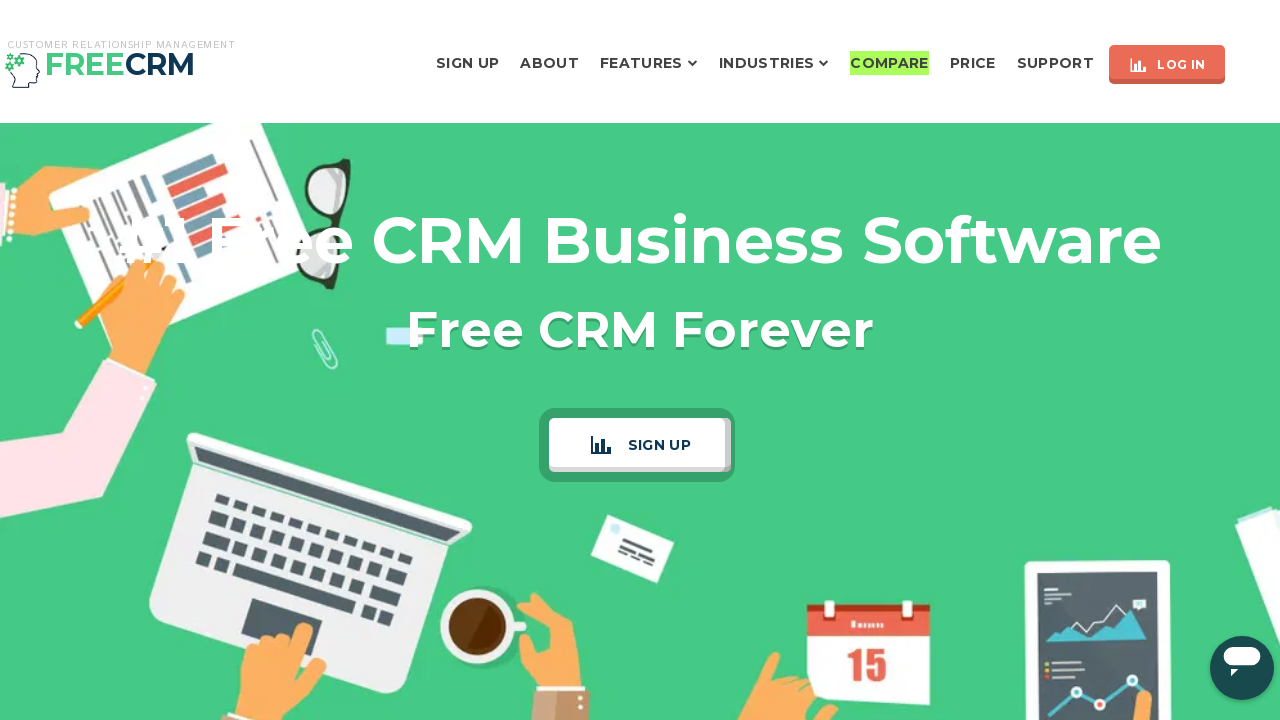

Flashed Compare button to highlight color (iteration 80/200)
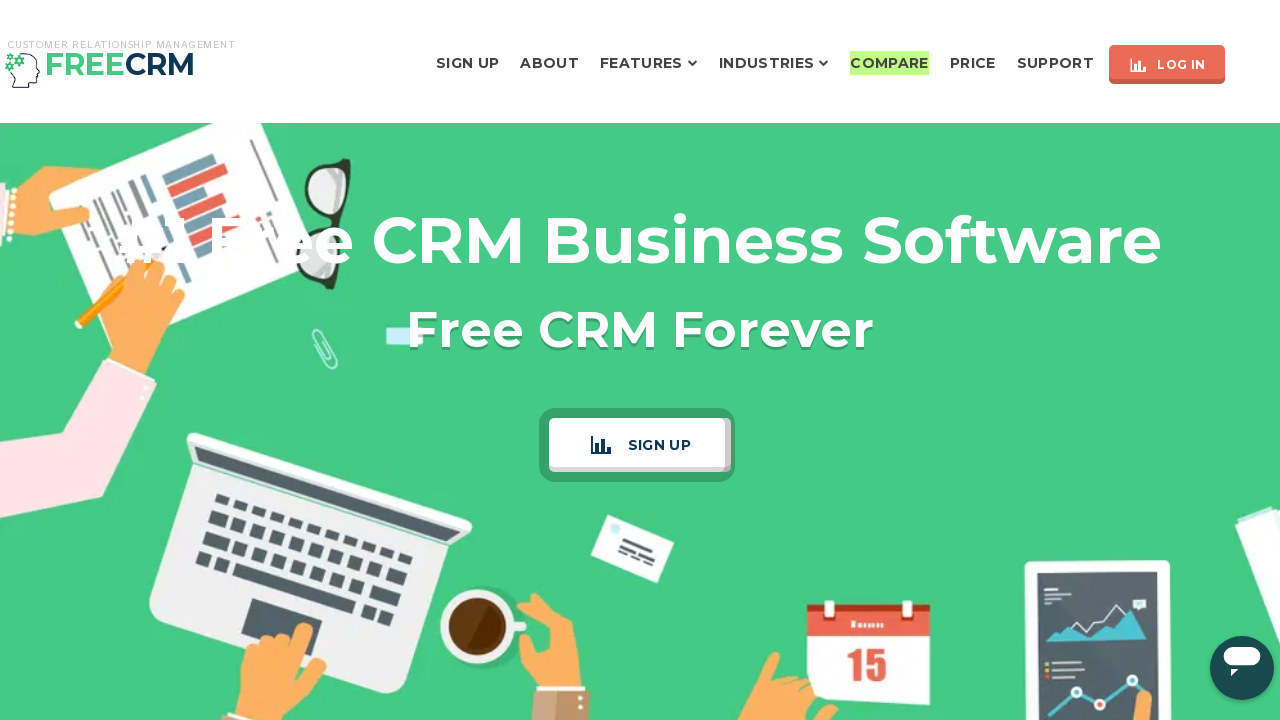

Flashed Compare button back to original color (iteration 80/200)
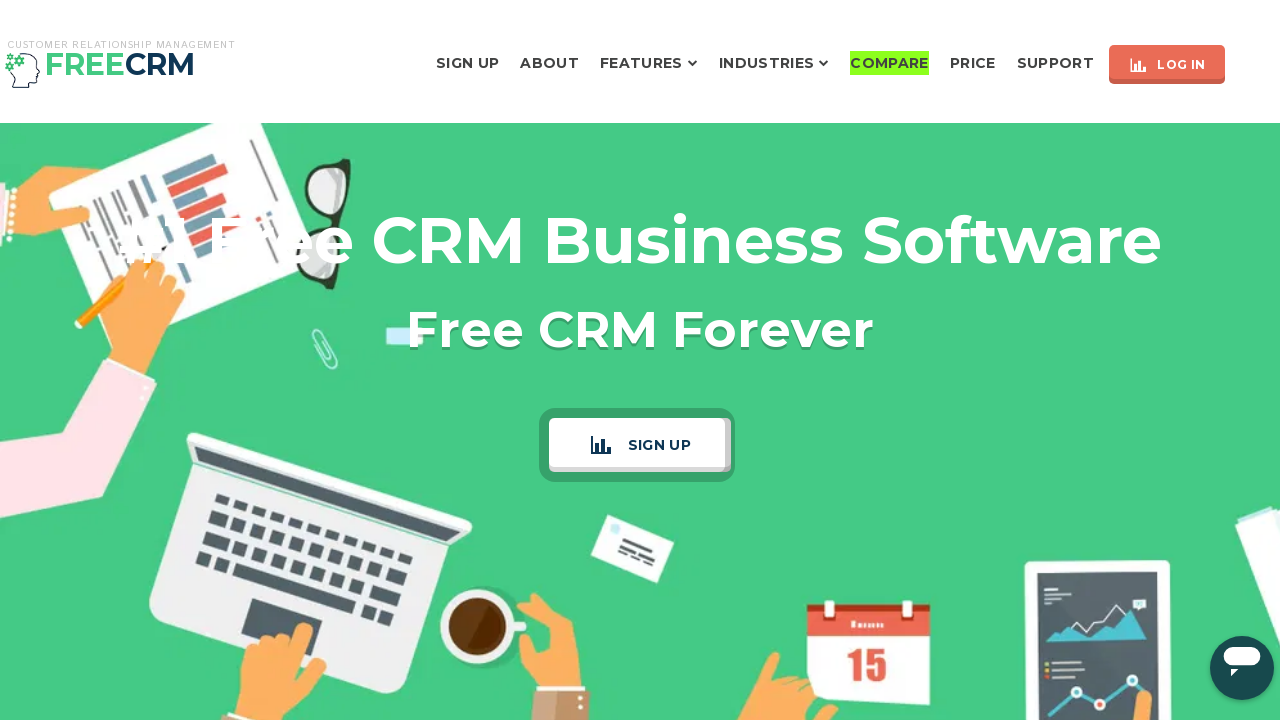

Flashed Compare button to highlight color (iteration 81/200)
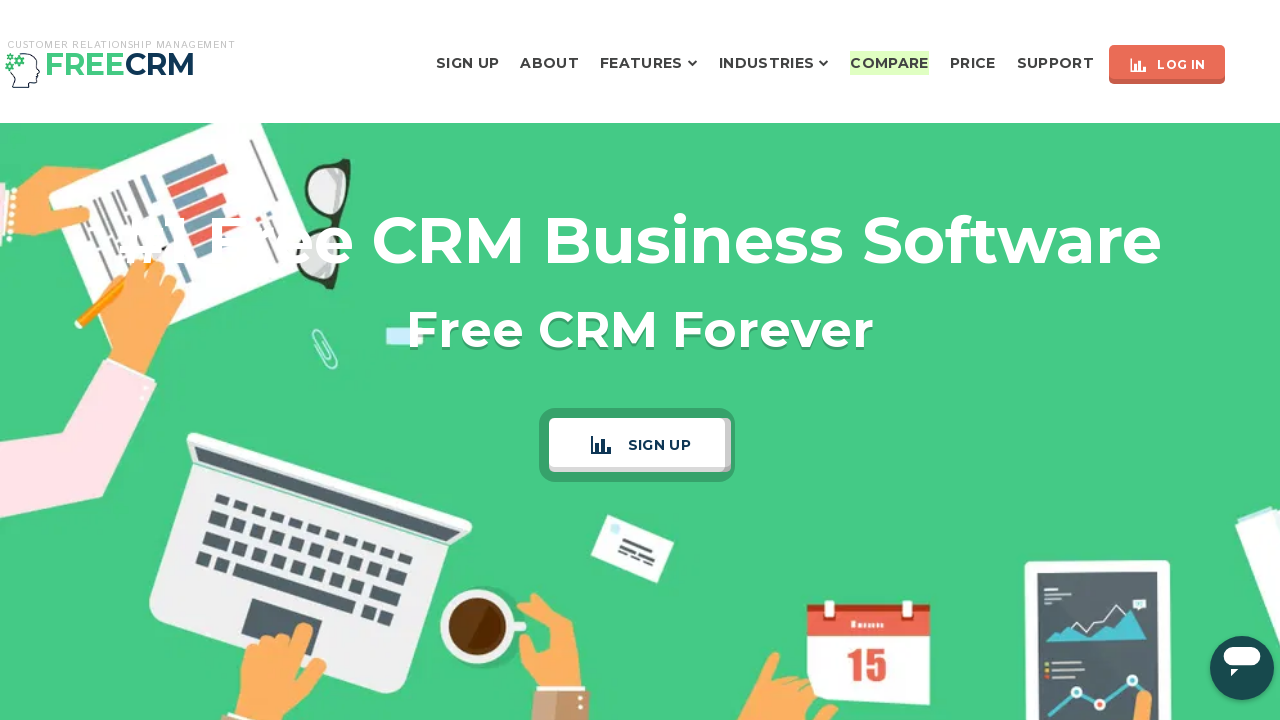

Flashed Compare button back to original color (iteration 81/200)
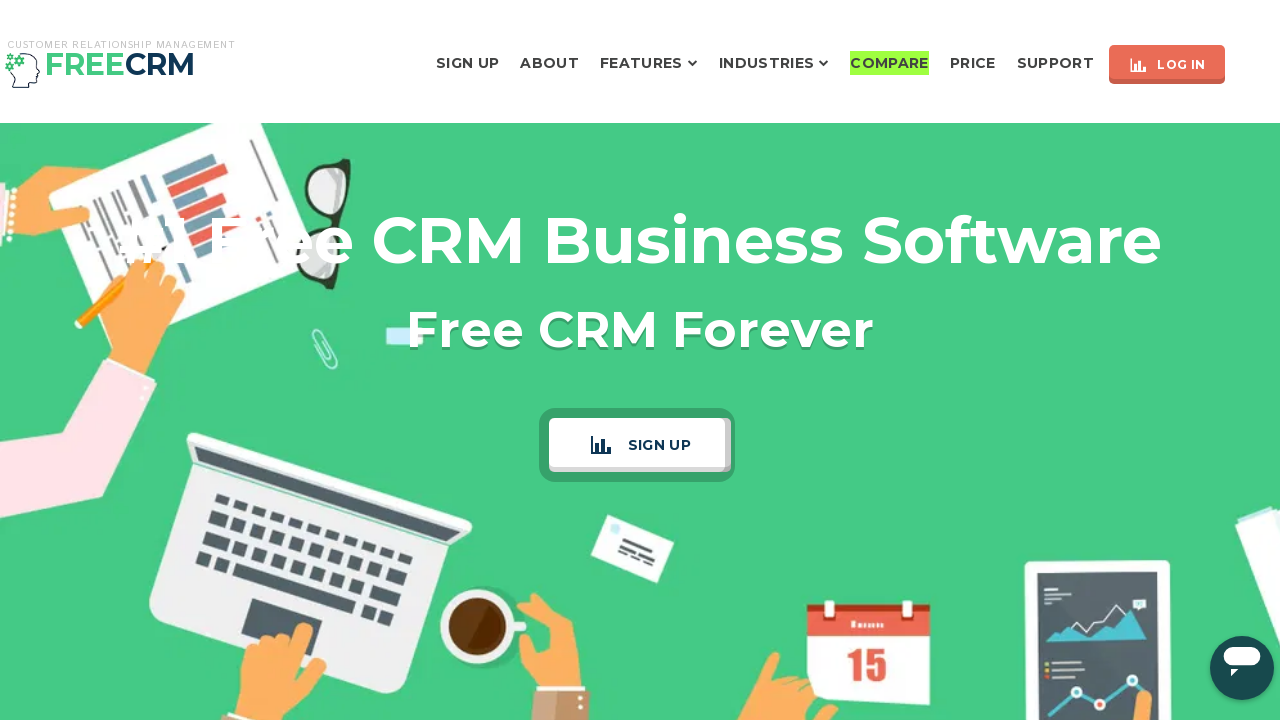

Flashed Compare button to highlight color (iteration 82/200)
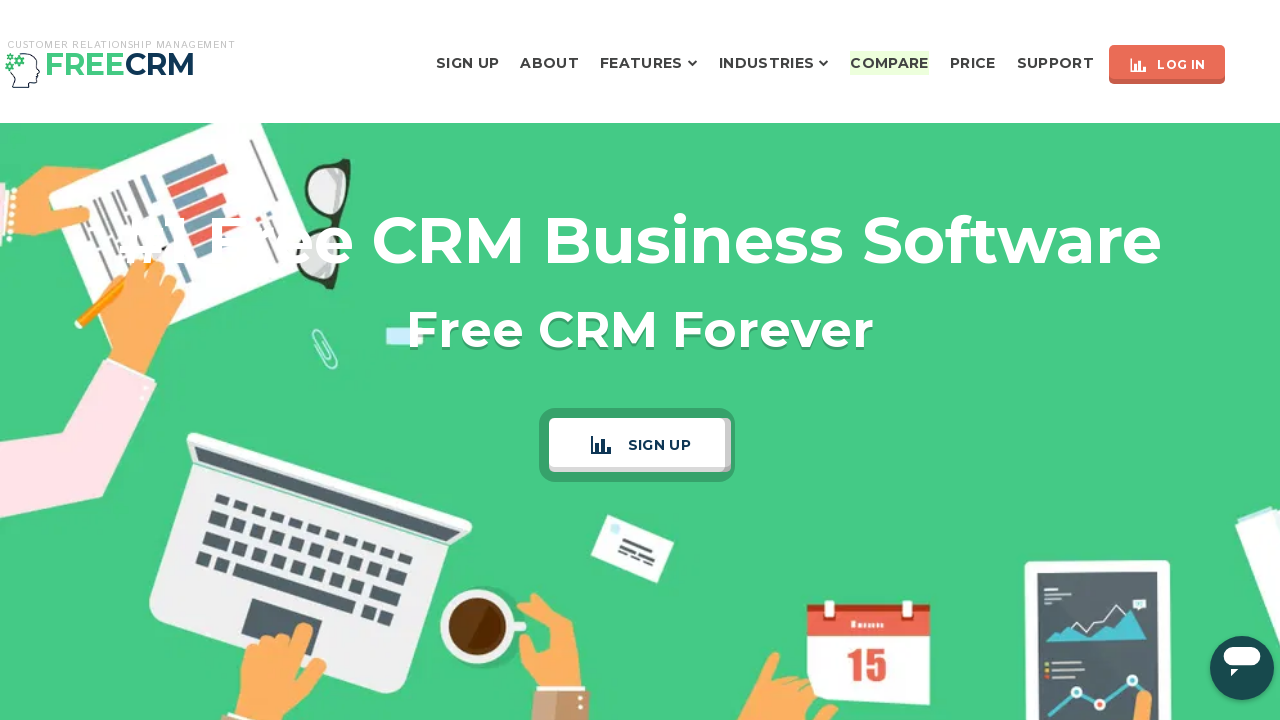

Flashed Compare button back to original color (iteration 82/200)
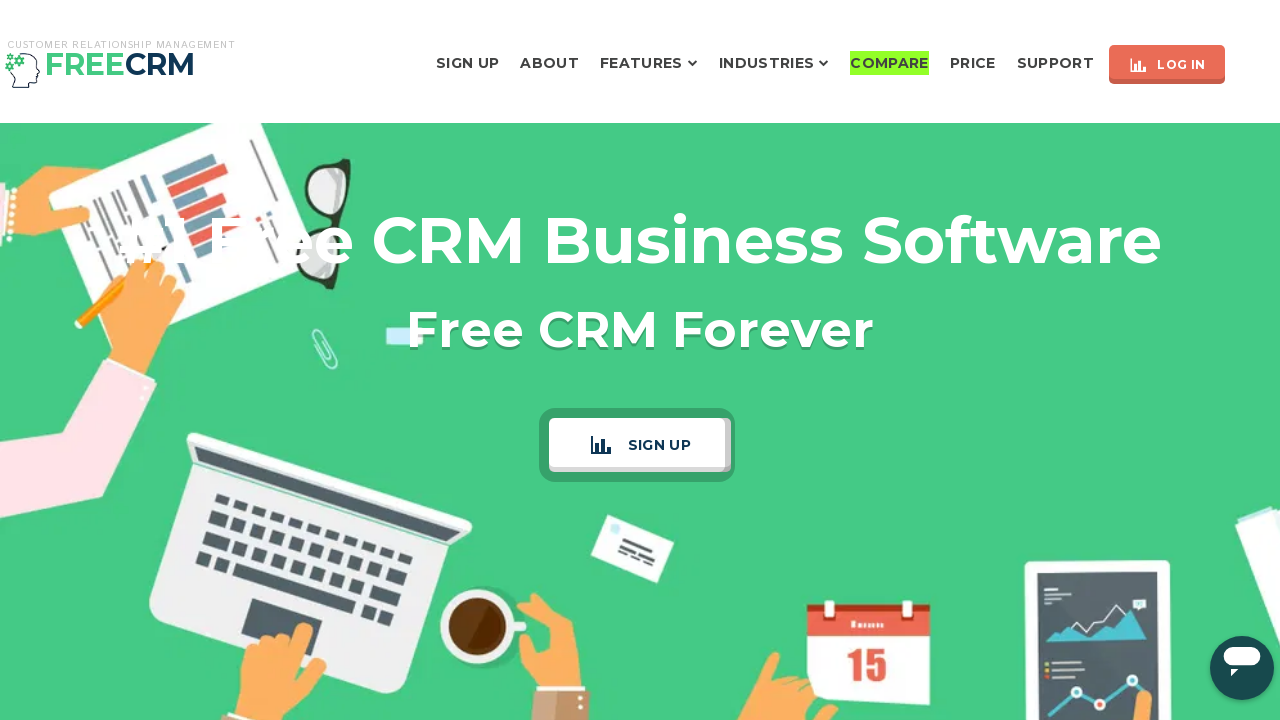

Flashed Compare button to highlight color (iteration 83/200)
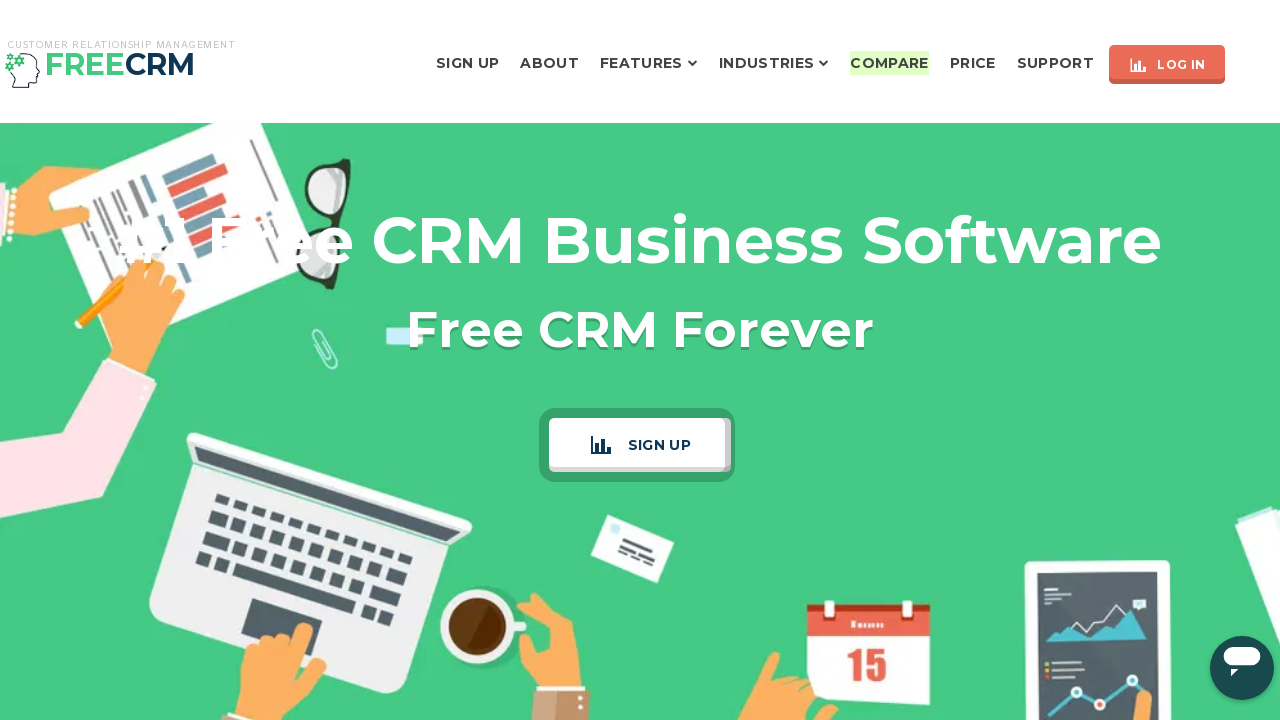

Flashed Compare button back to original color (iteration 83/200)
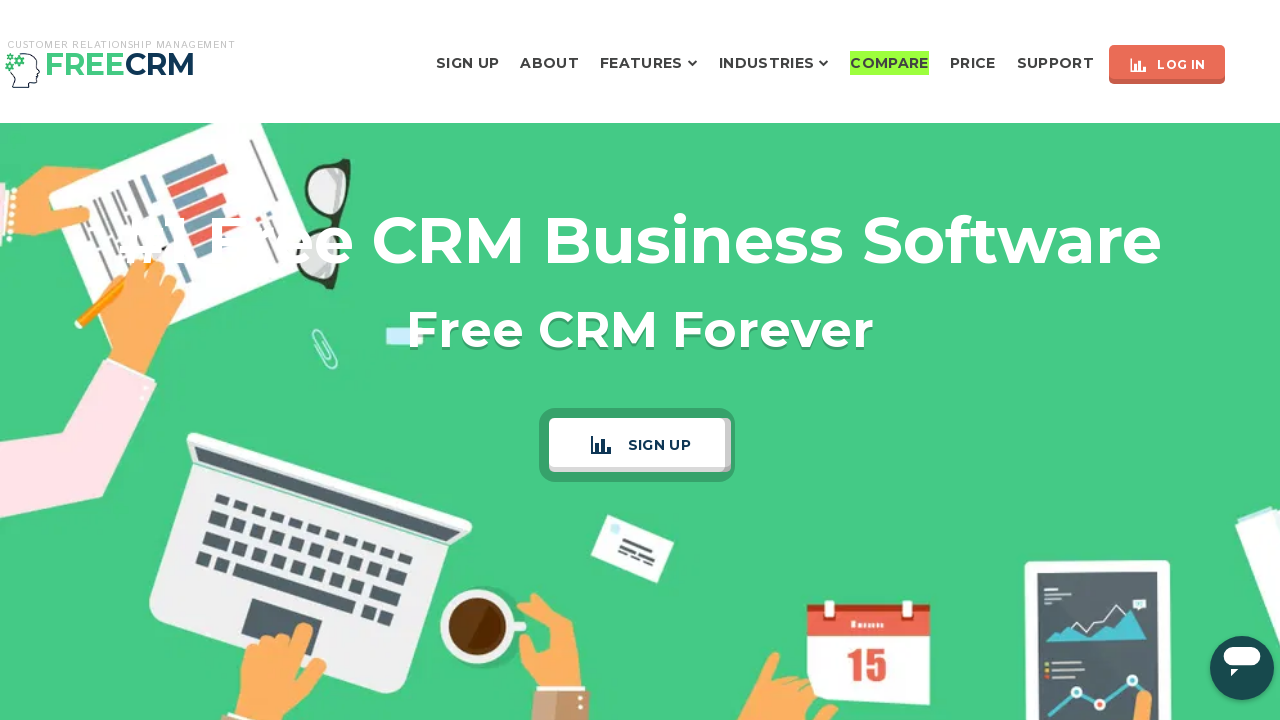

Flashed Compare button to highlight color (iteration 84/200)
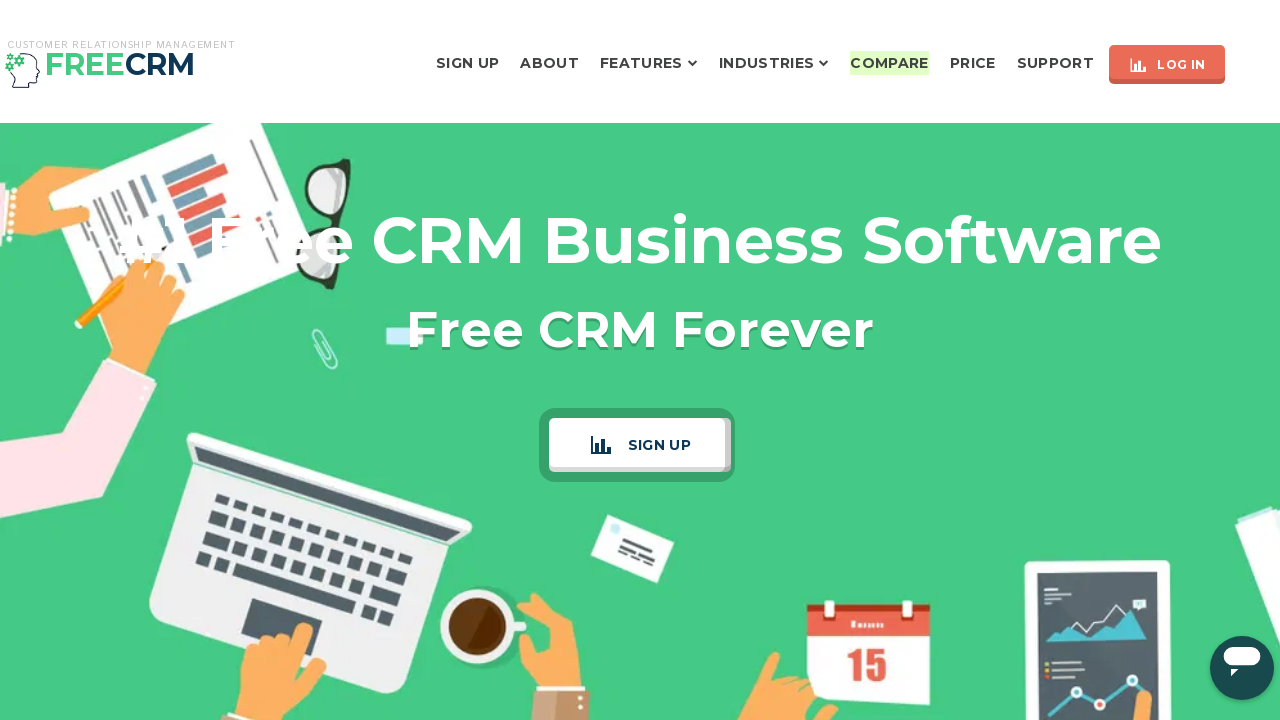

Flashed Compare button back to original color (iteration 84/200)
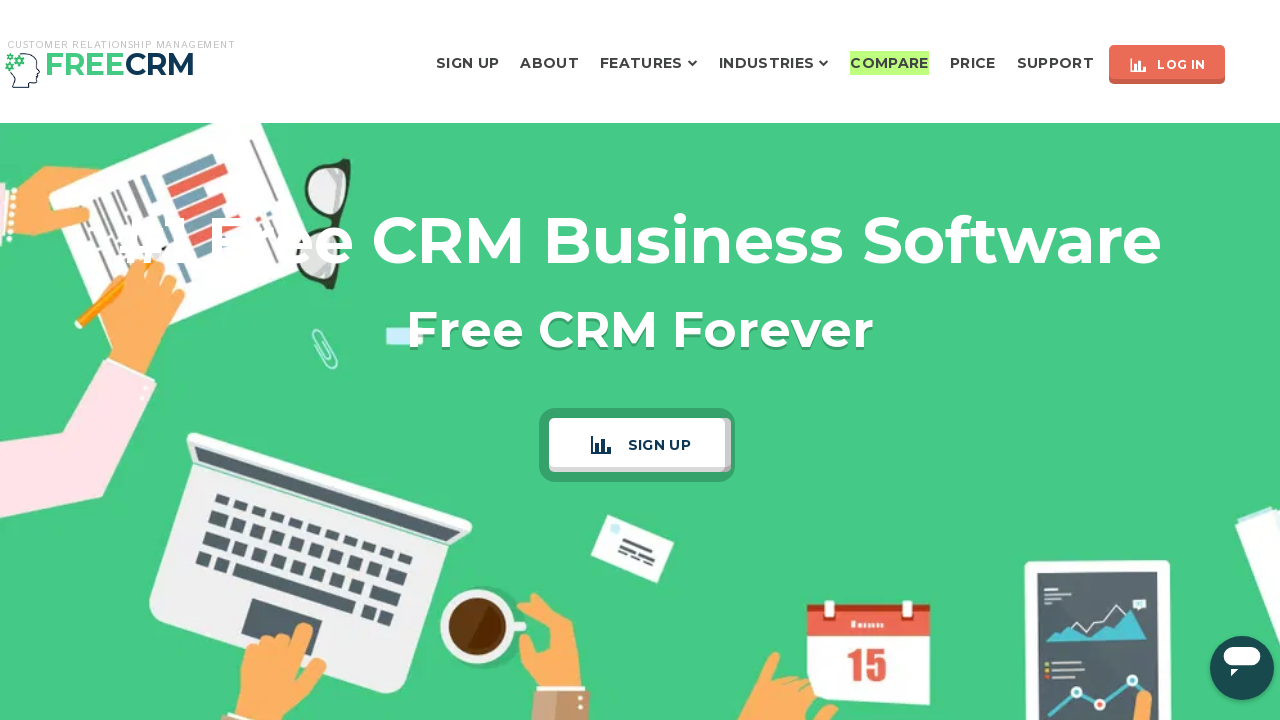

Flashed Compare button to highlight color (iteration 85/200)
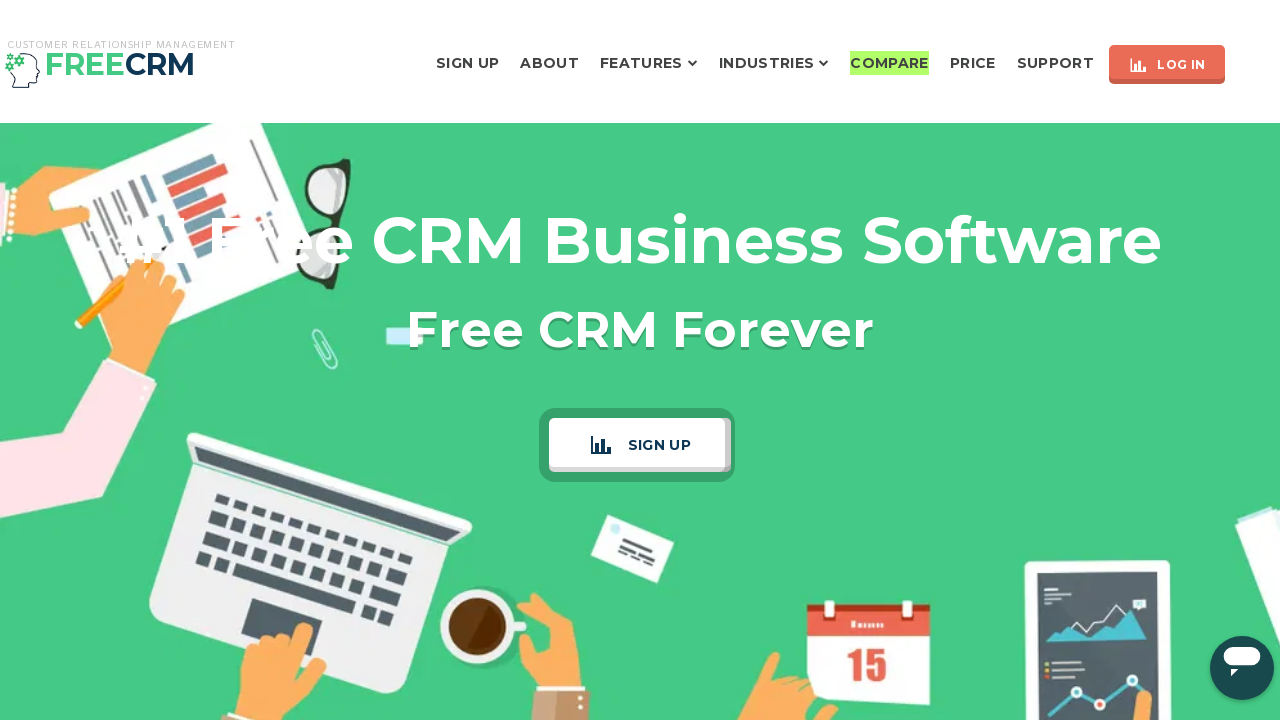

Flashed Compare button back to original color (iteration 85/200)
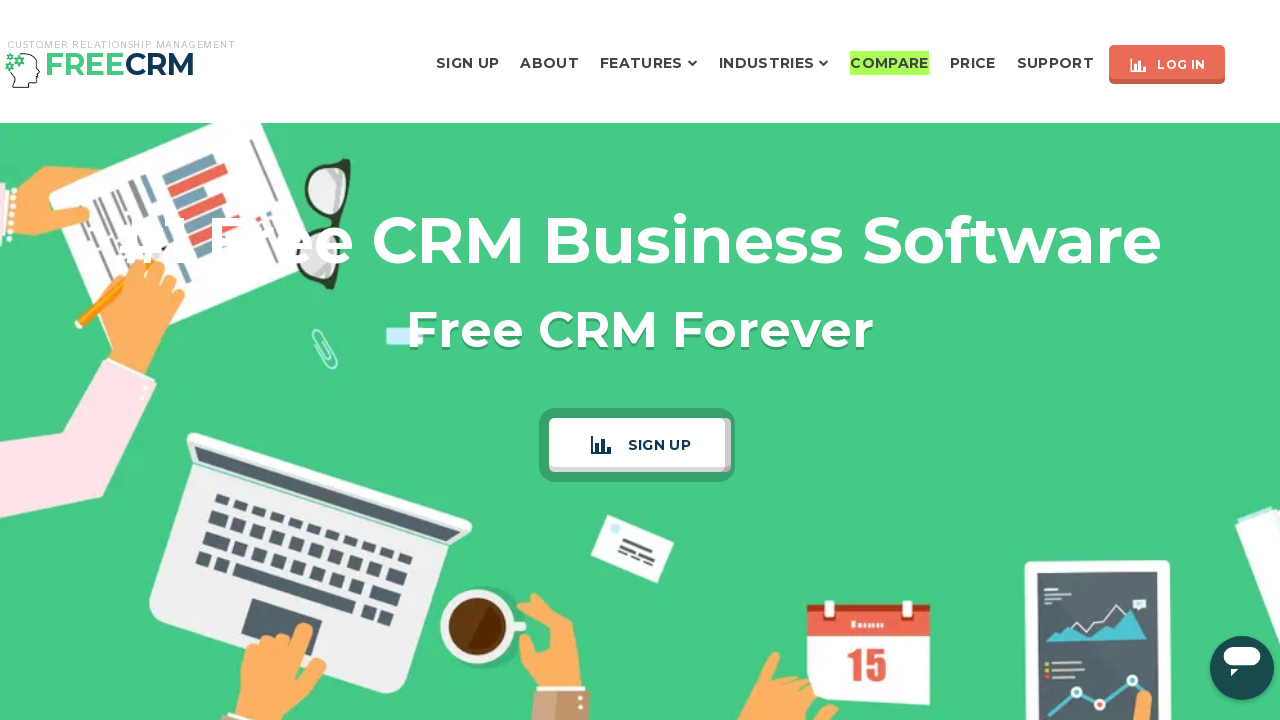

Flashed Compare button to highlight color (iteration 86/200)
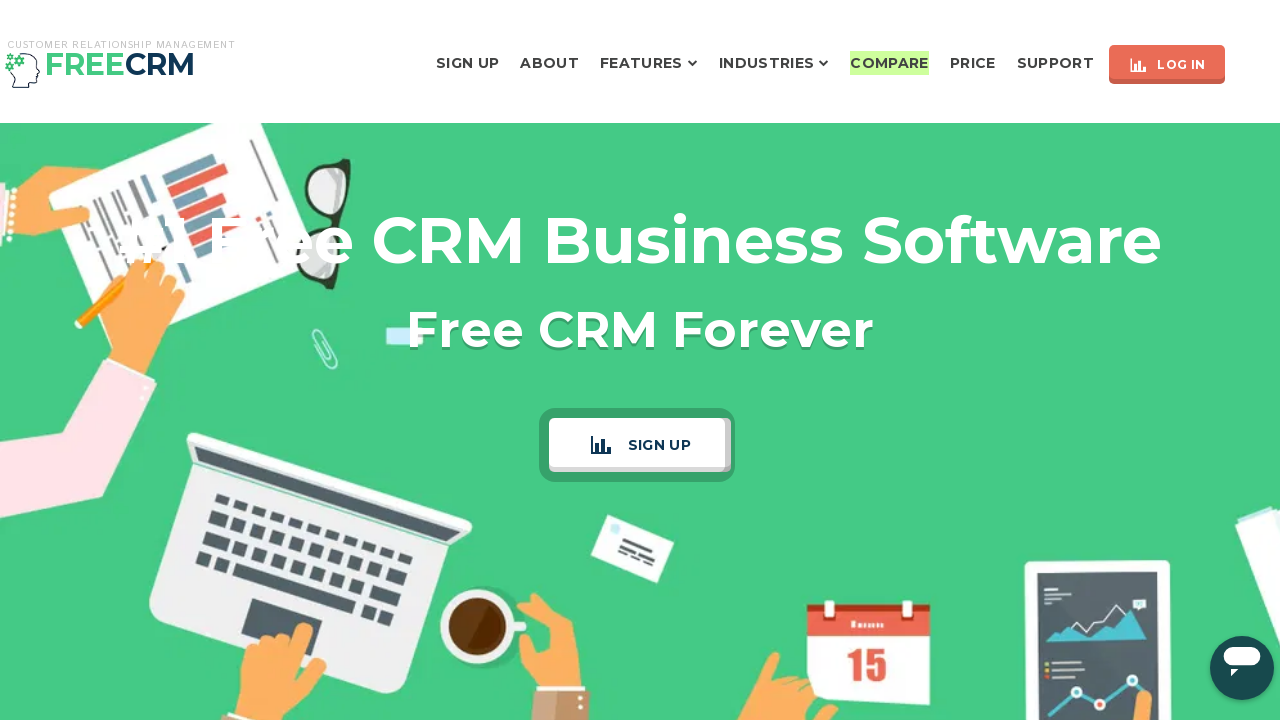

Flashed Compare button back to original color (iteration 86/200)
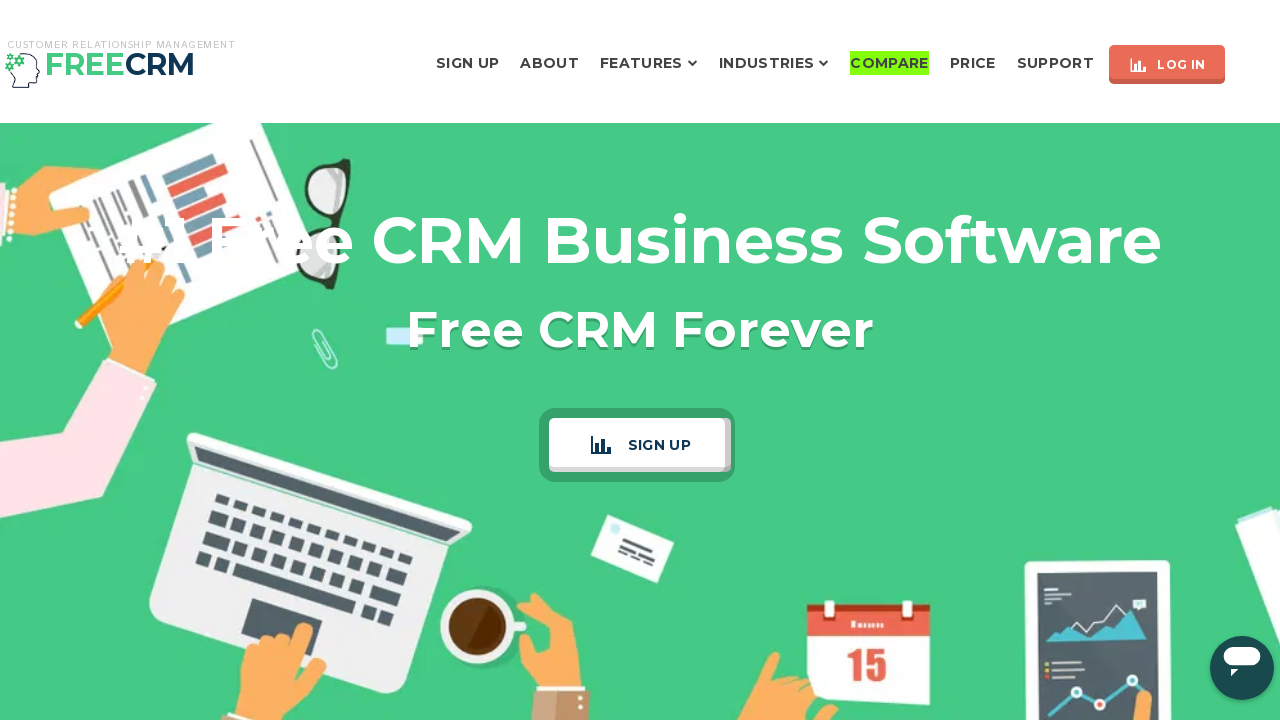

Flashed Compare button to highlight color (iteration 87/200)
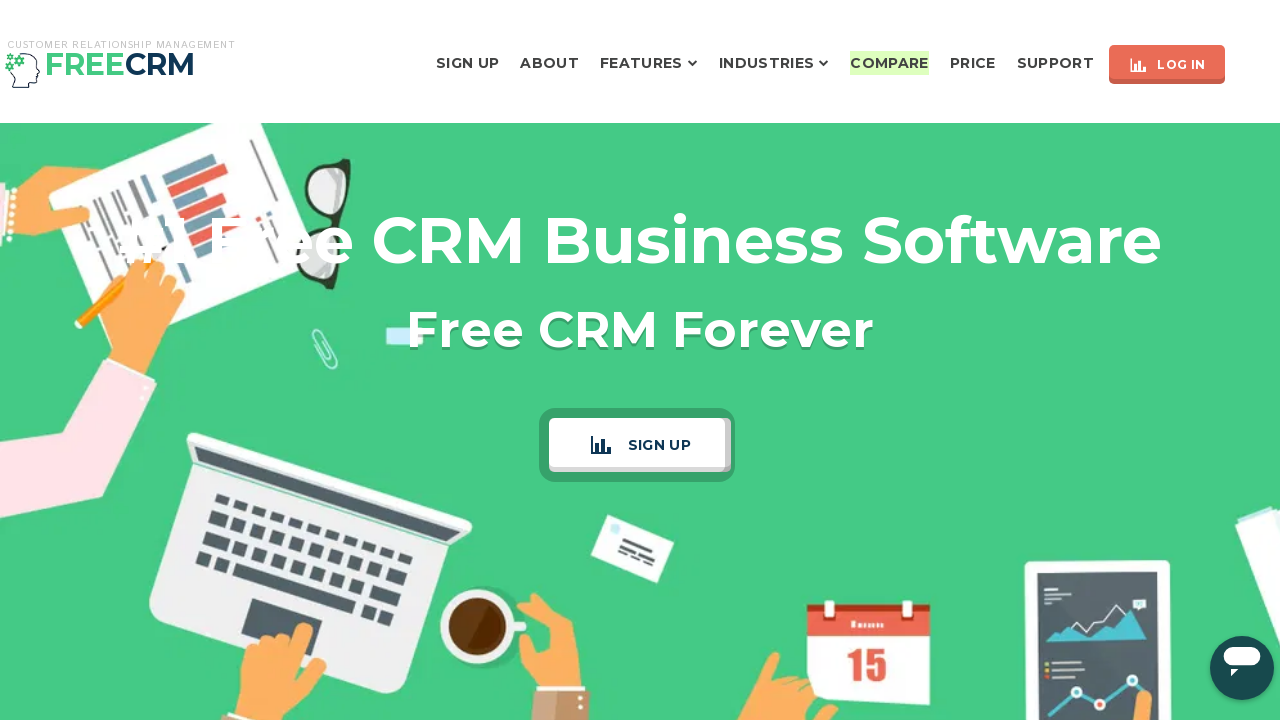

Flashed Compare button back to original color (iteration 87/200)
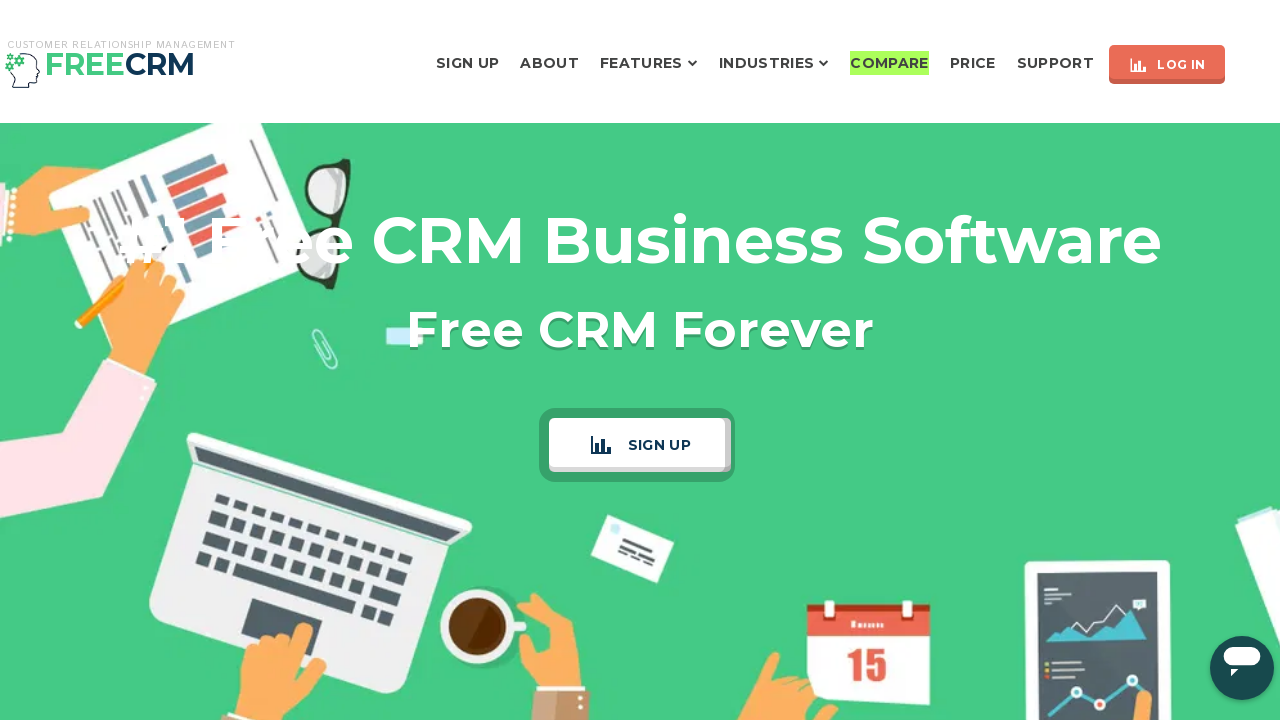

Flashed Compare button to highlight color (iteration 88/200)
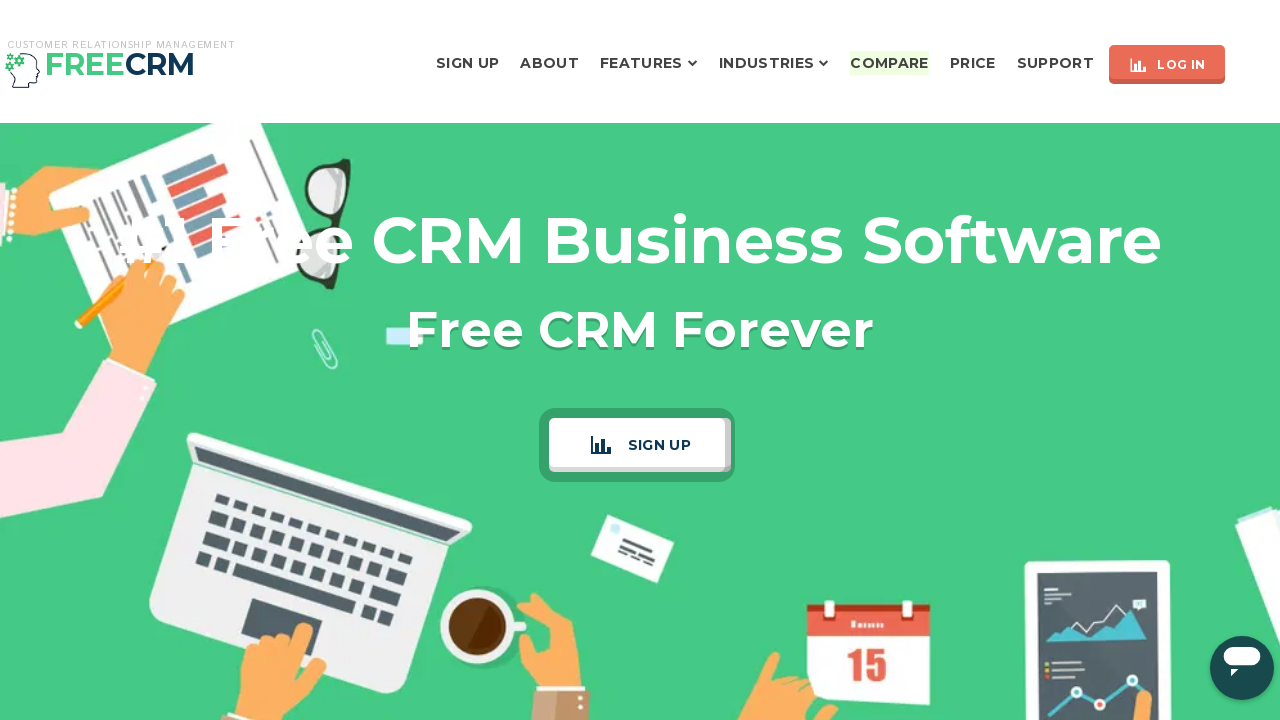

Flashed Compare button back to original color (iteration 88/200)
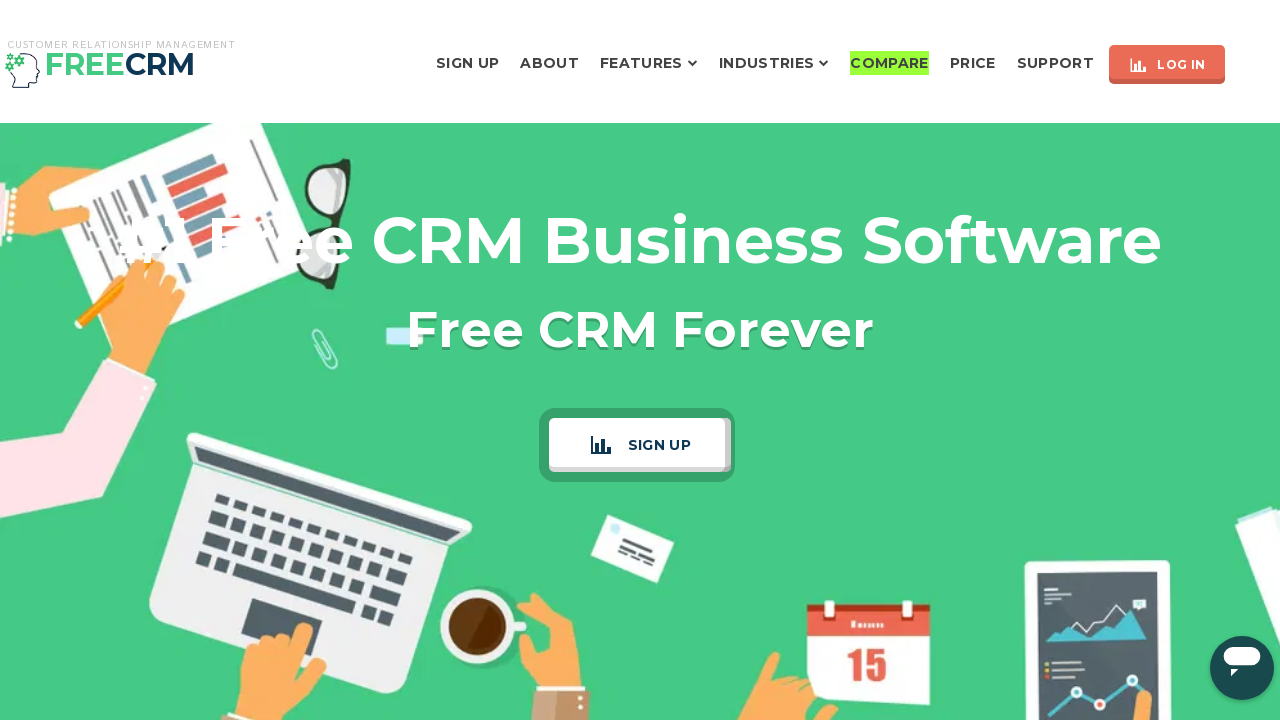

Flashed Compare button to highlight color (iteration 89/200)
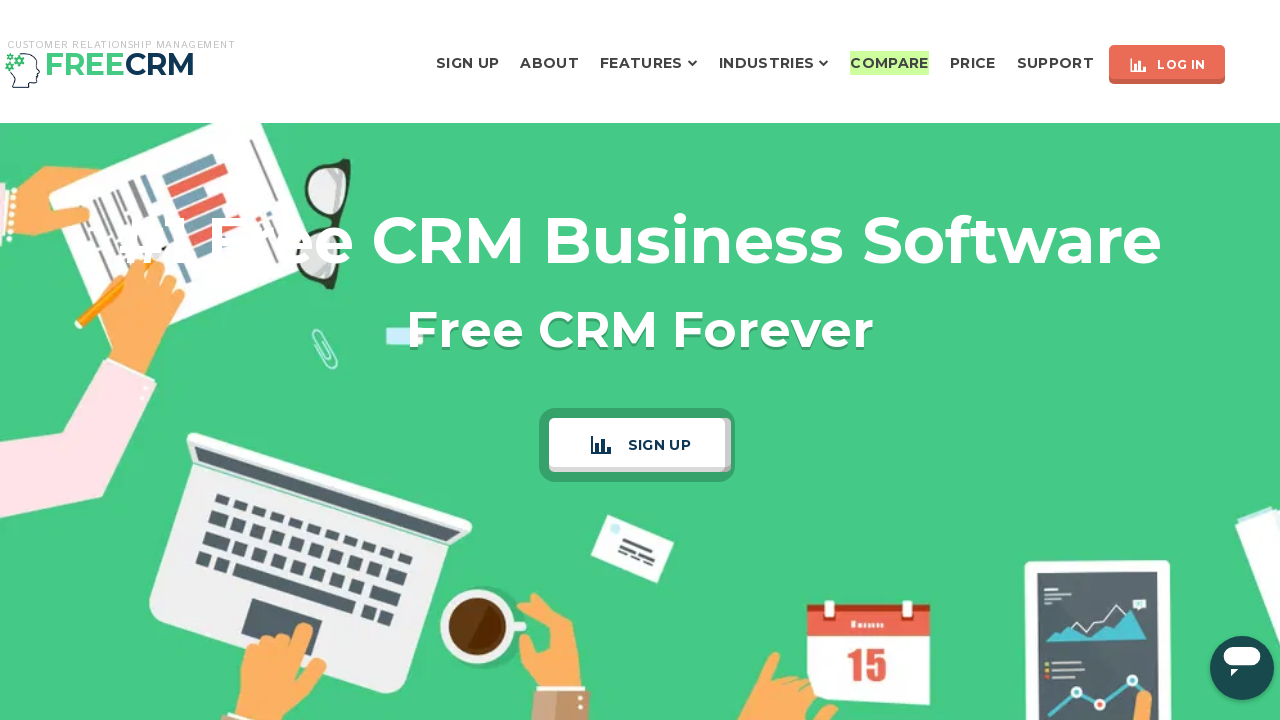

Flashed Compare button back to original color (iteration 89/200)
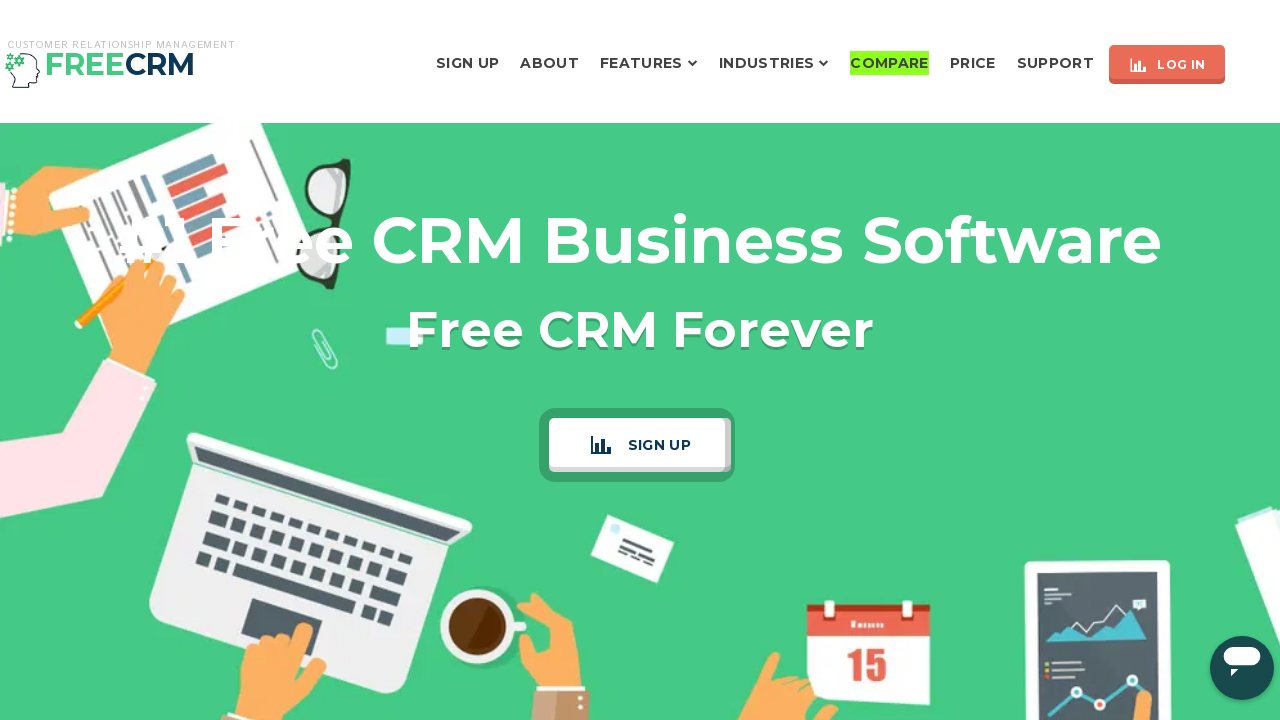

Flashed Compare button to highlight color (iteration 90/200)
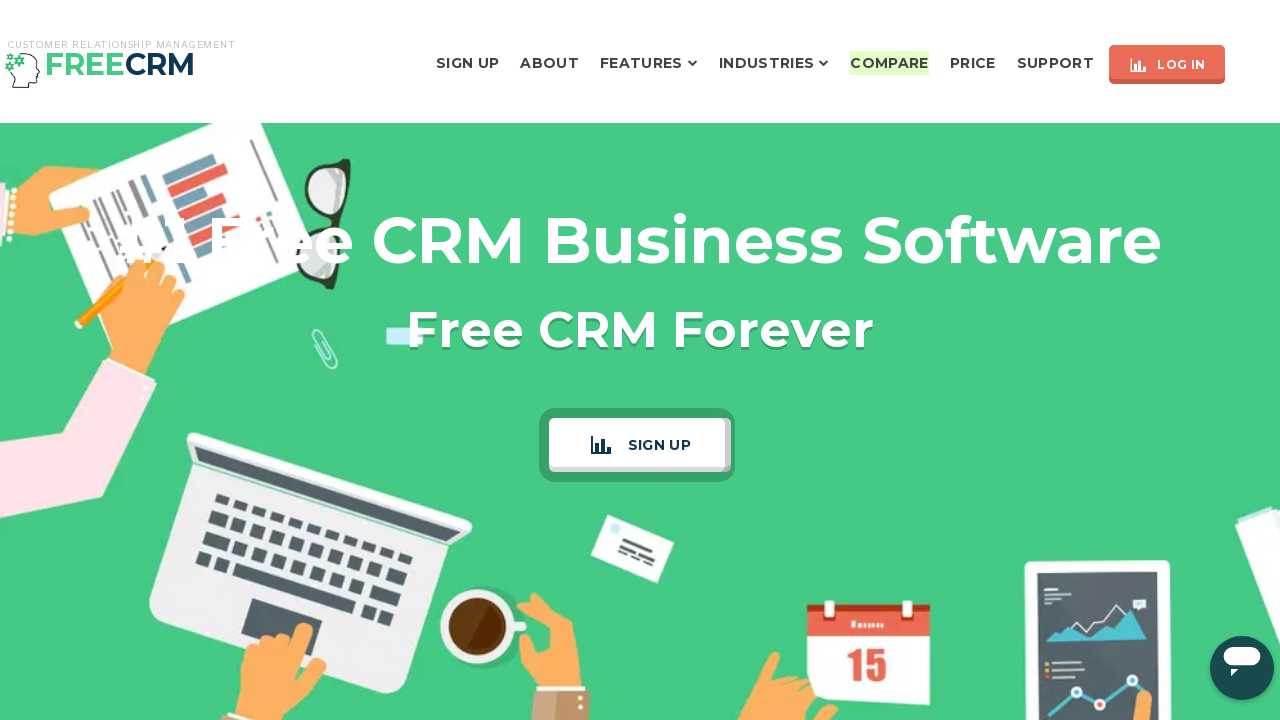

Flashed Compare button back to original color (iteration 90/200)
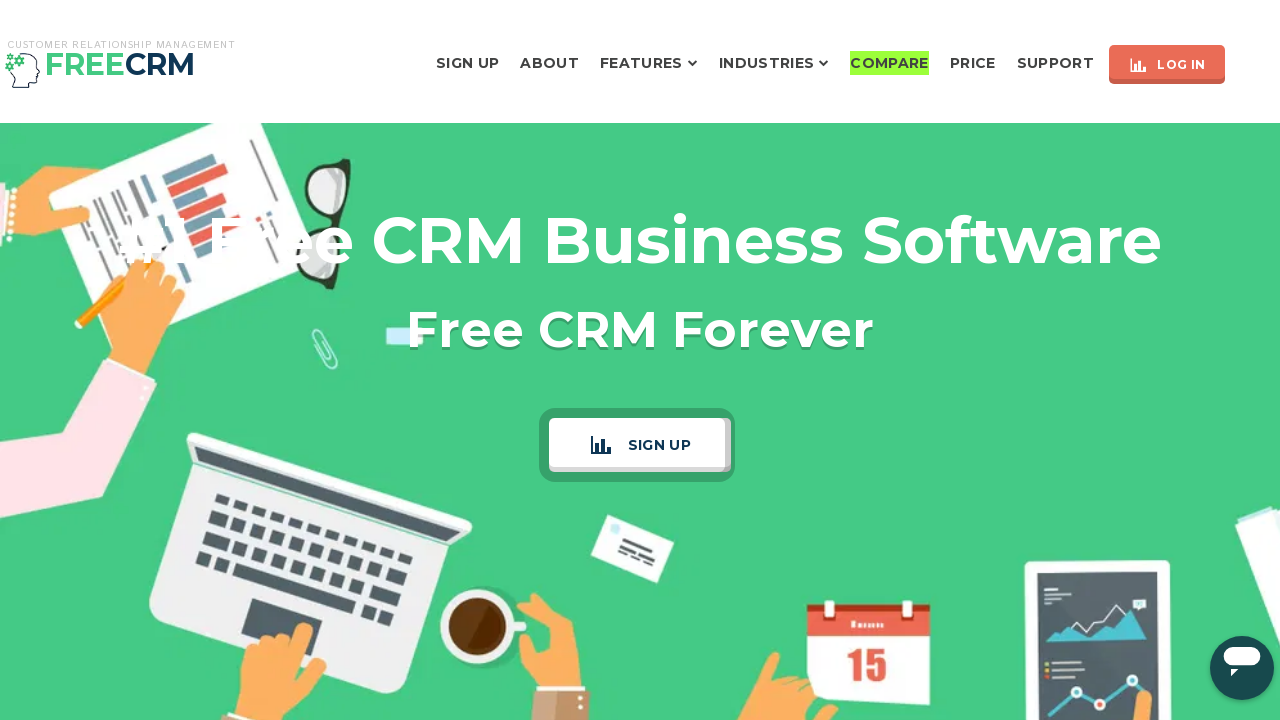

Flashed Compare button to highlight color (iteration 91/200)
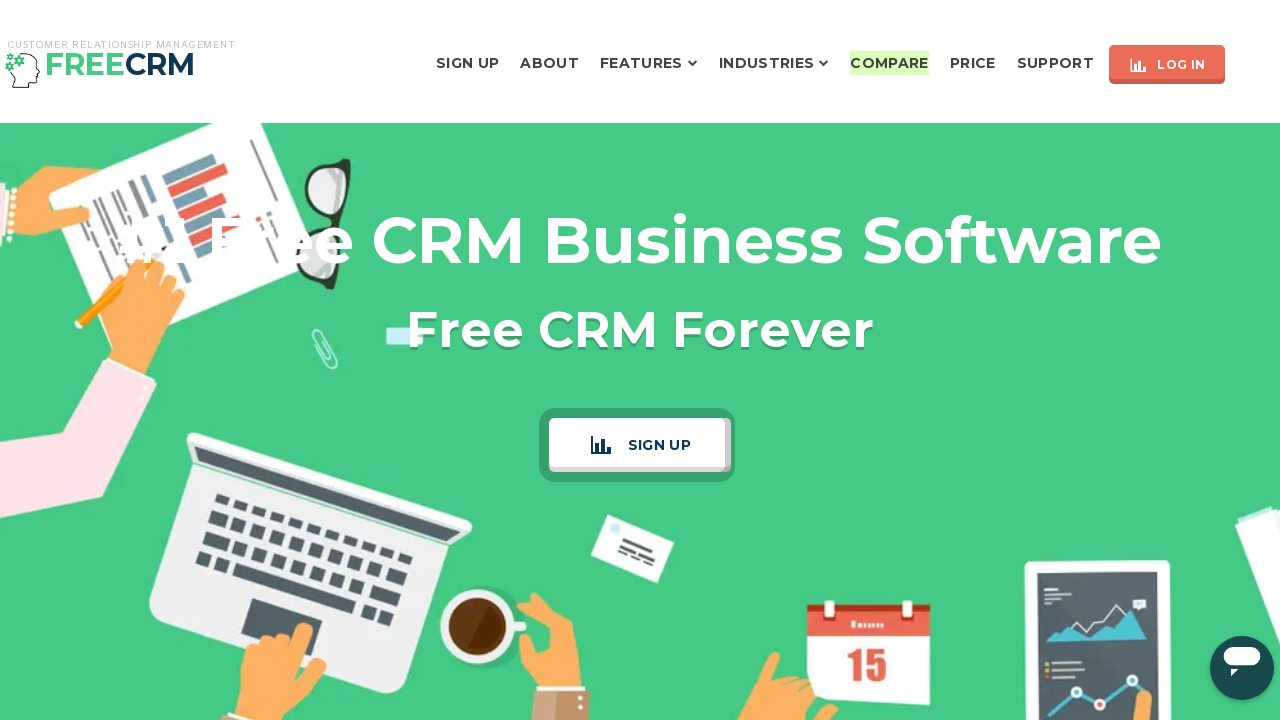

Flashed Compare button back to original color (iteration 91/200)
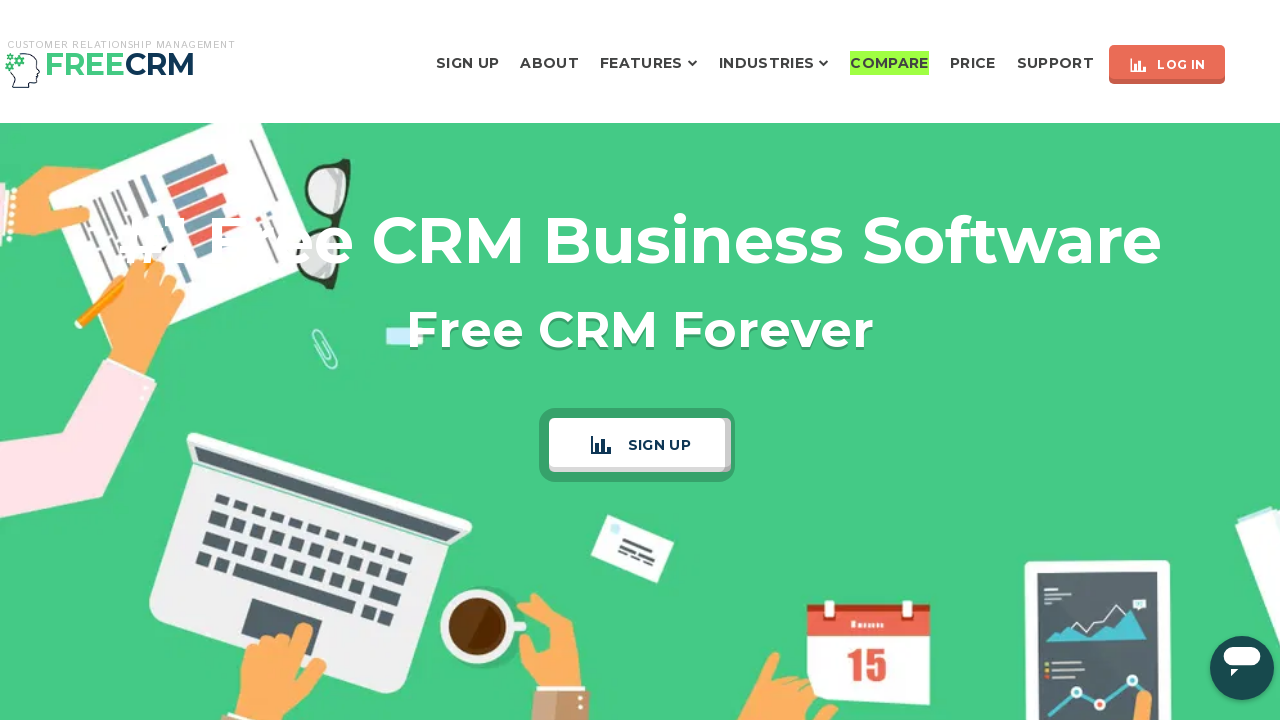

Flashed Compare button to highlight color (iteration 92/200)
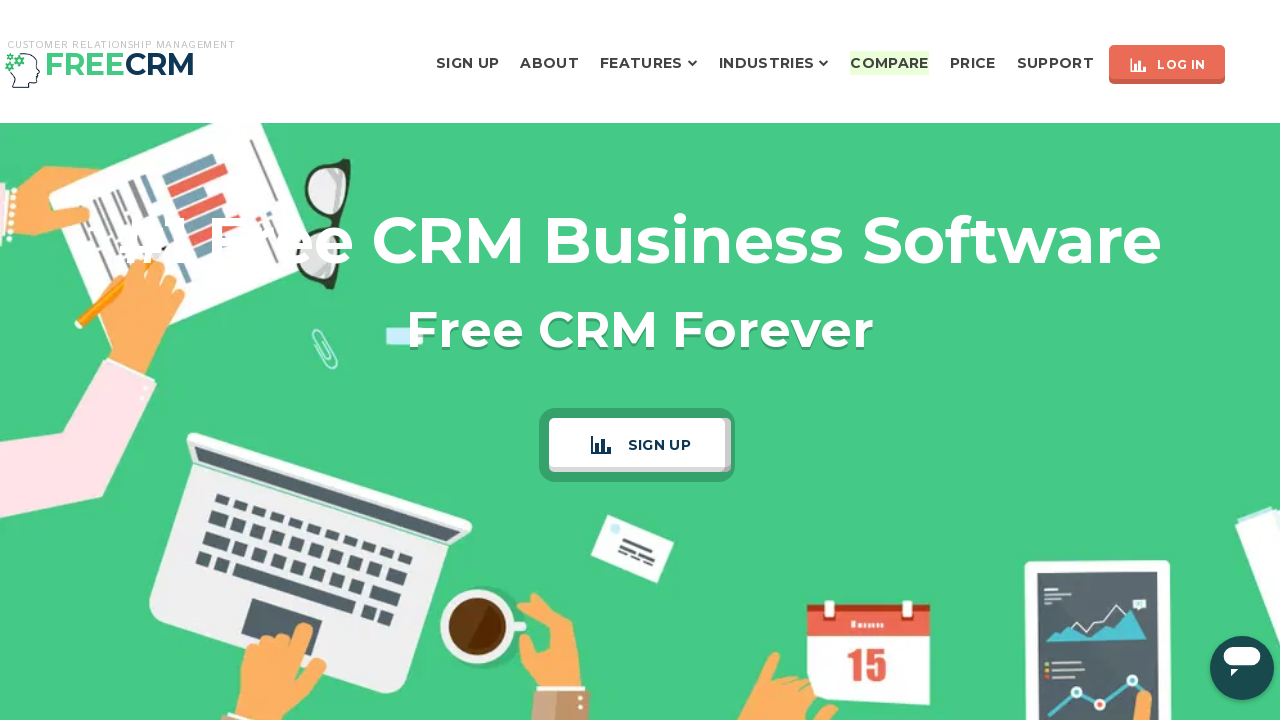

Flashed Compare button back to original color (iteration 92/200)
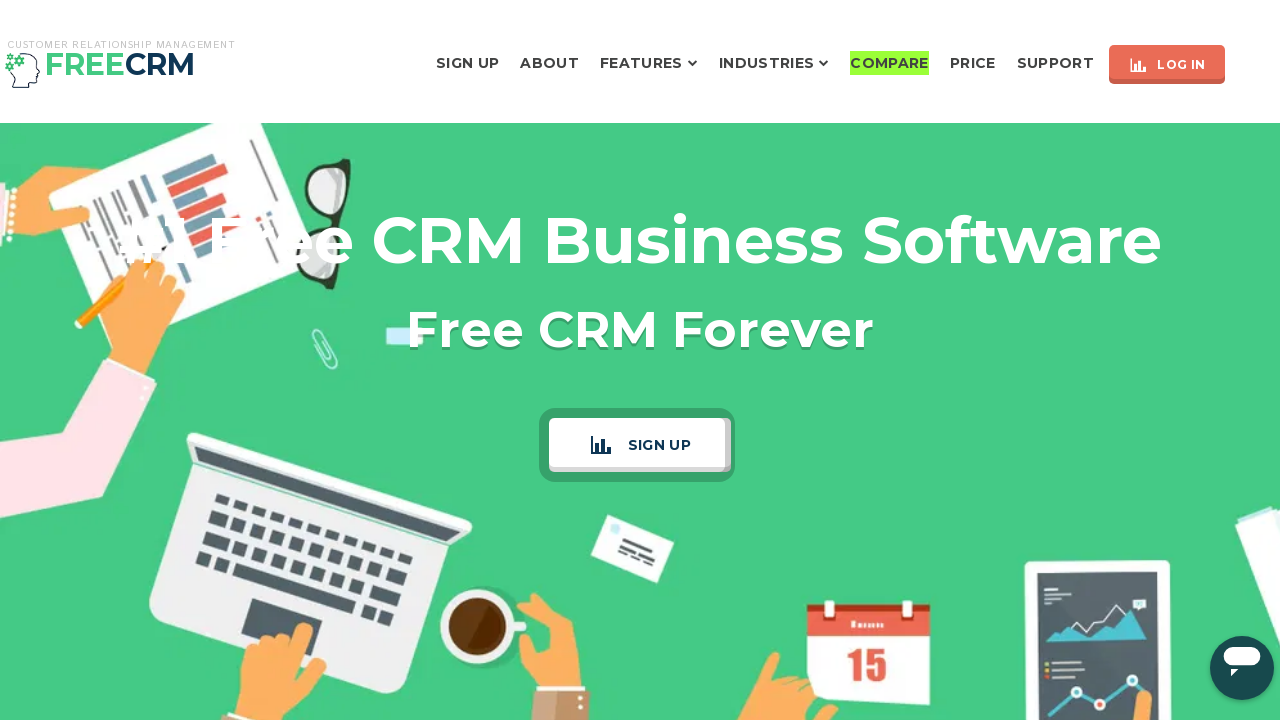

Flashed Compare button to highlight color (iteration 93/200)
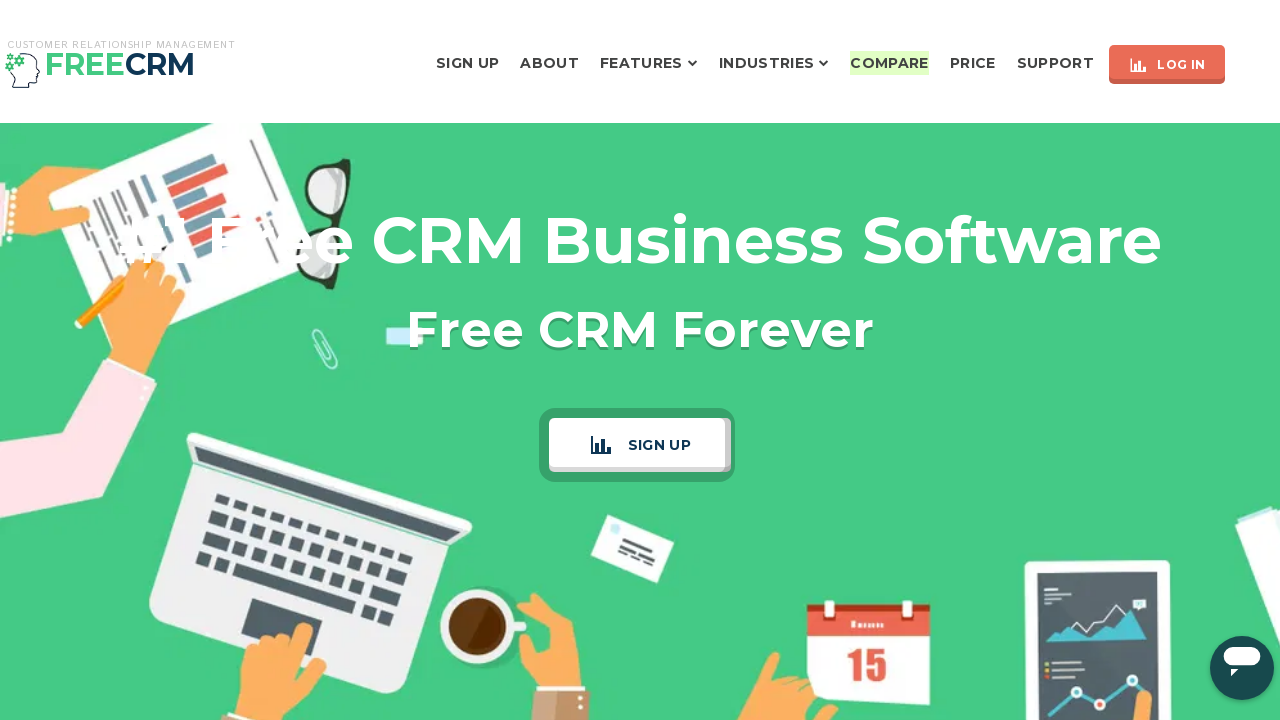

Flashed Compare button back to original color (iteration 93/200)
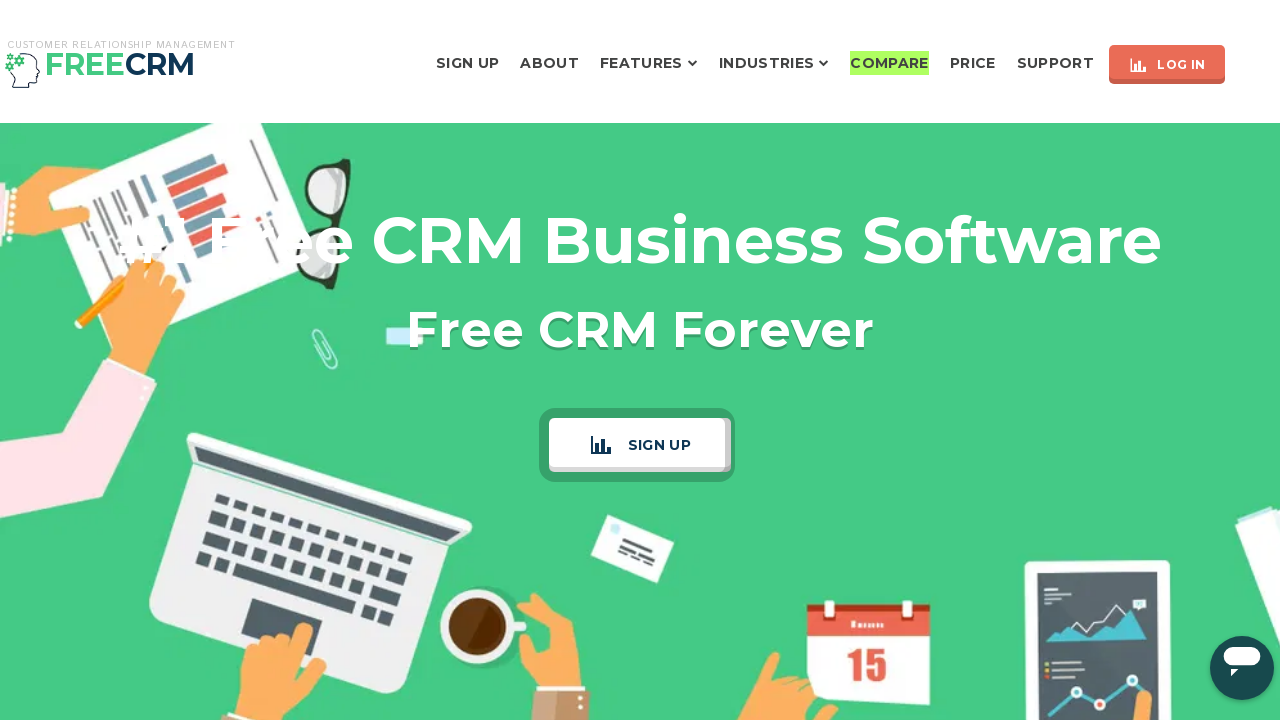

Flashed Compare button to highlight color (iteration 94/200)
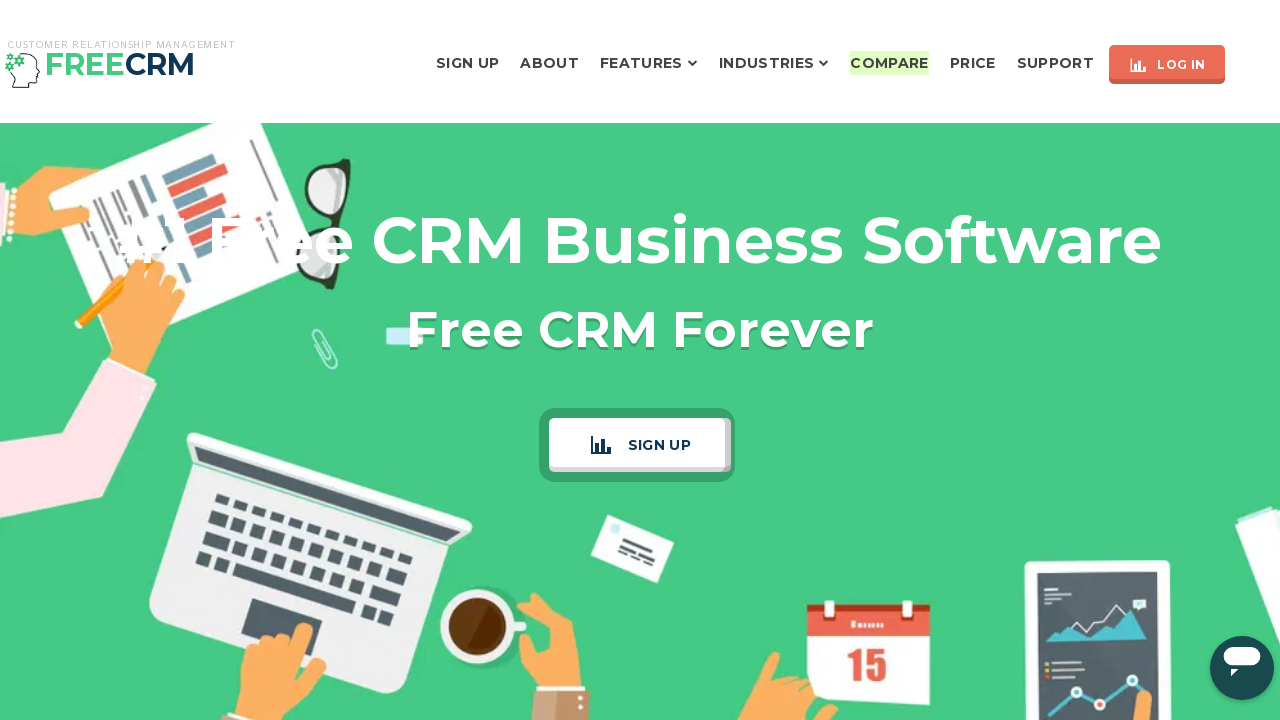

Flashed Compare button back to original color (iteration 94/200)
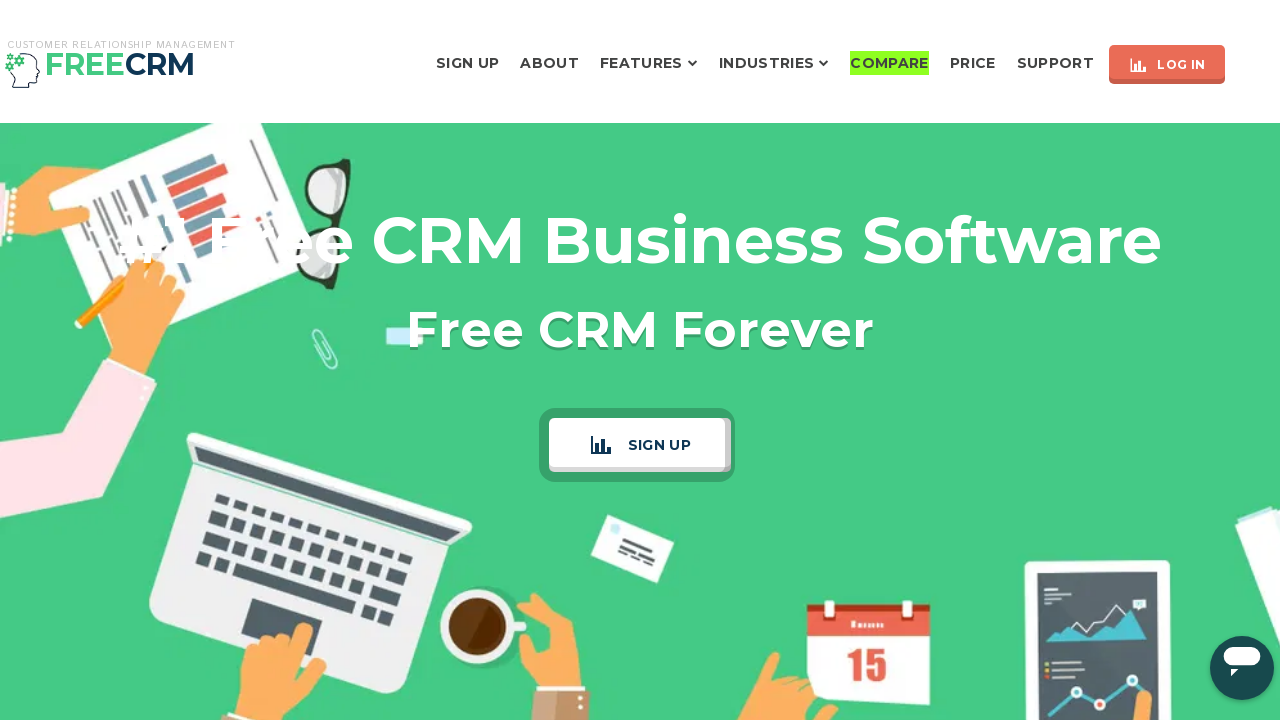

Flashed Compare button to highlight color (iteration 95/200)
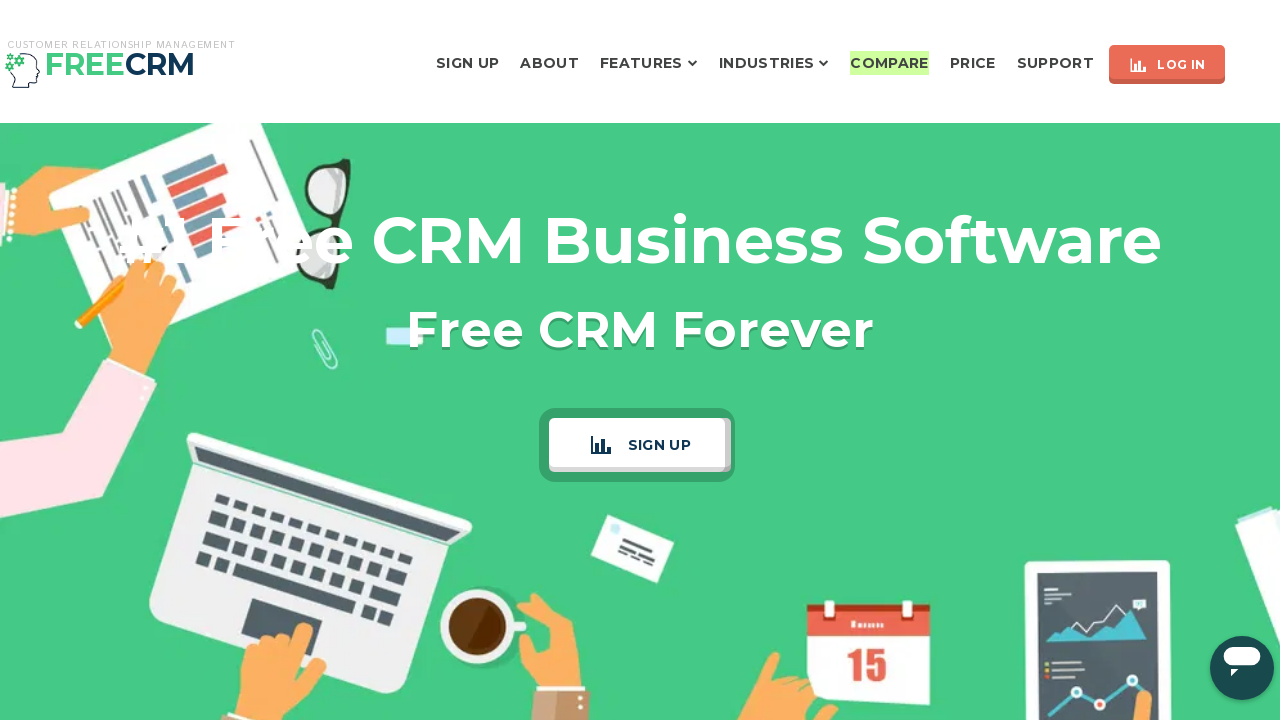

Flashed Compare button back to original color (iteration 95/200)
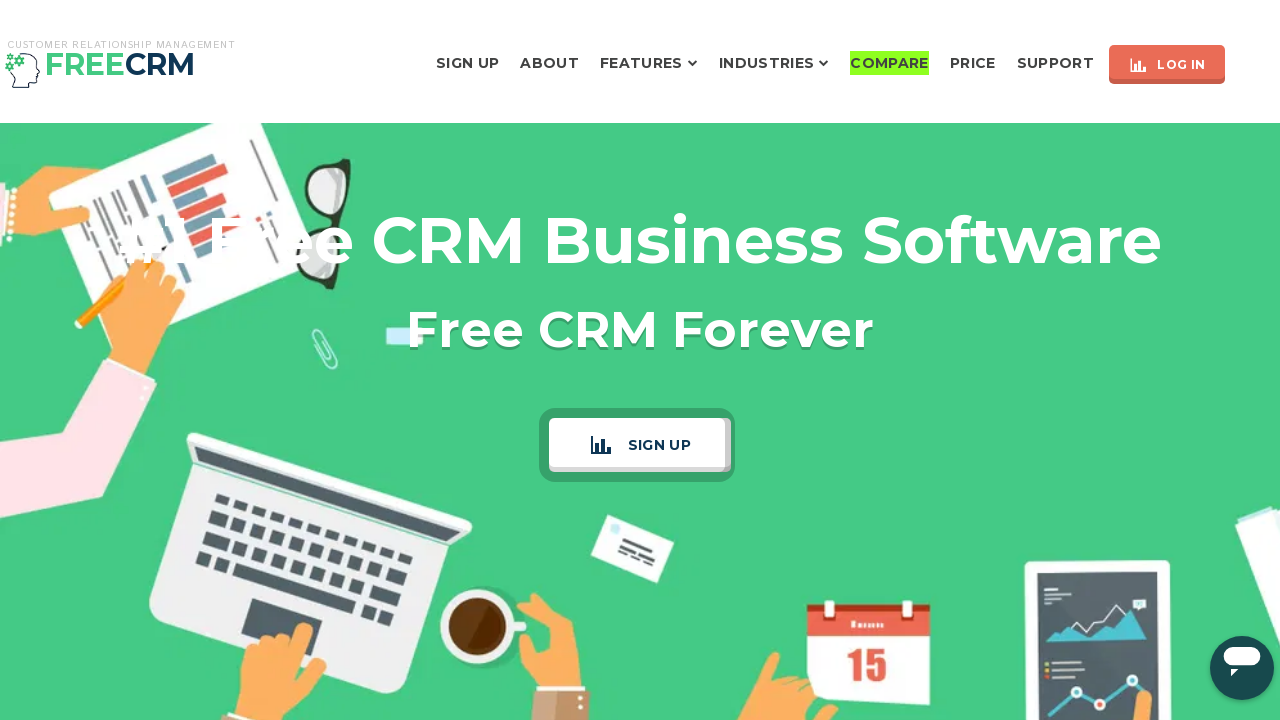

Flashed Compare button to highlight color (iteration 96/200)
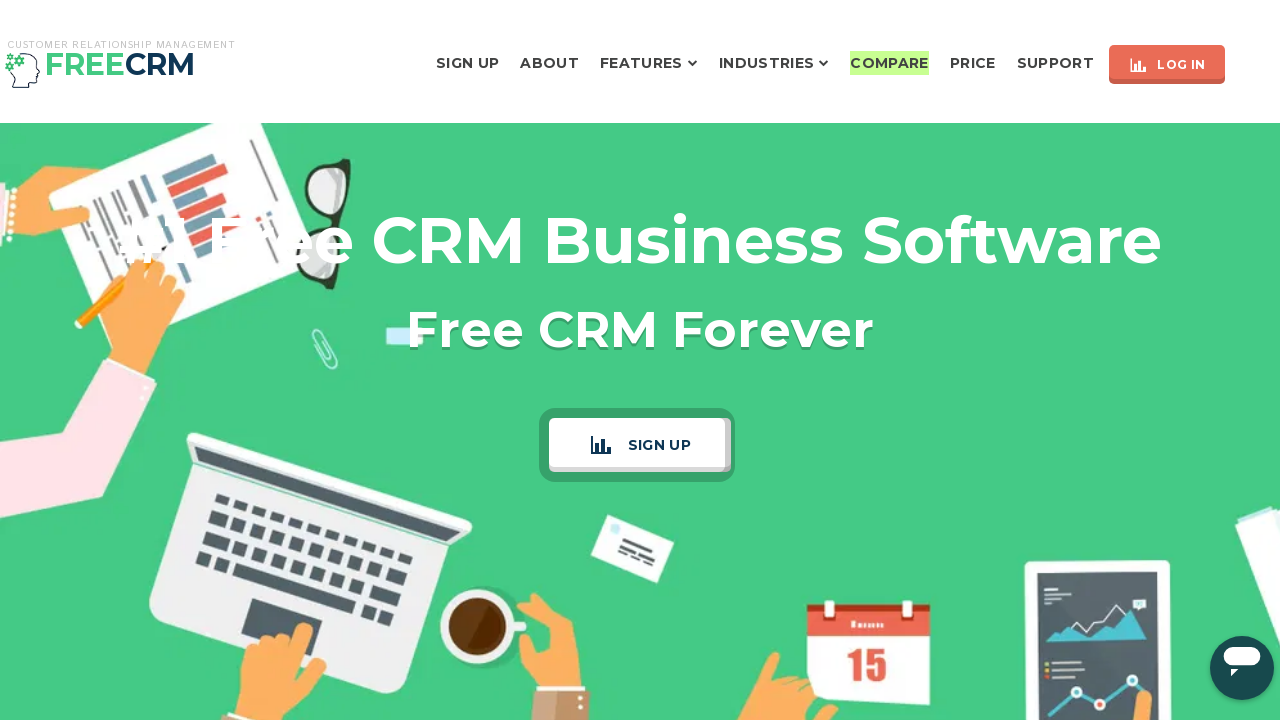

Flashed Compare button back to original color (iteration 96/200)
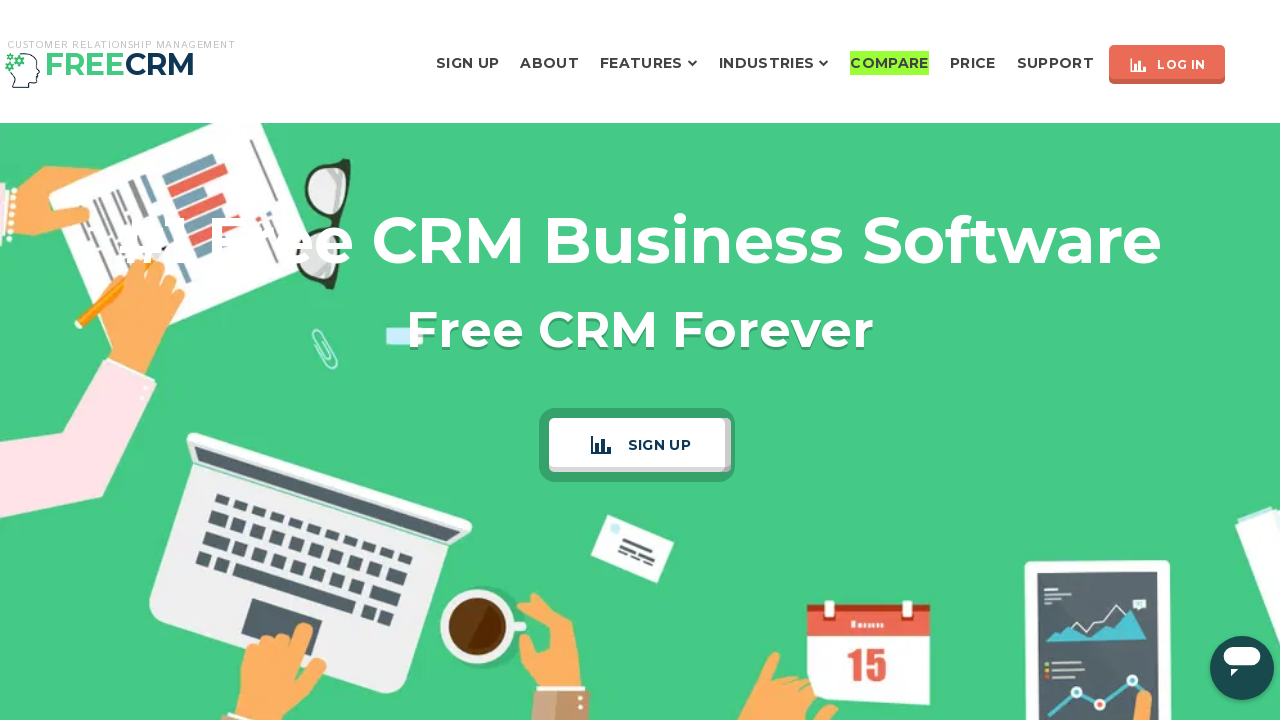

Flashed Compare button to highlight color (iteration 97/200)
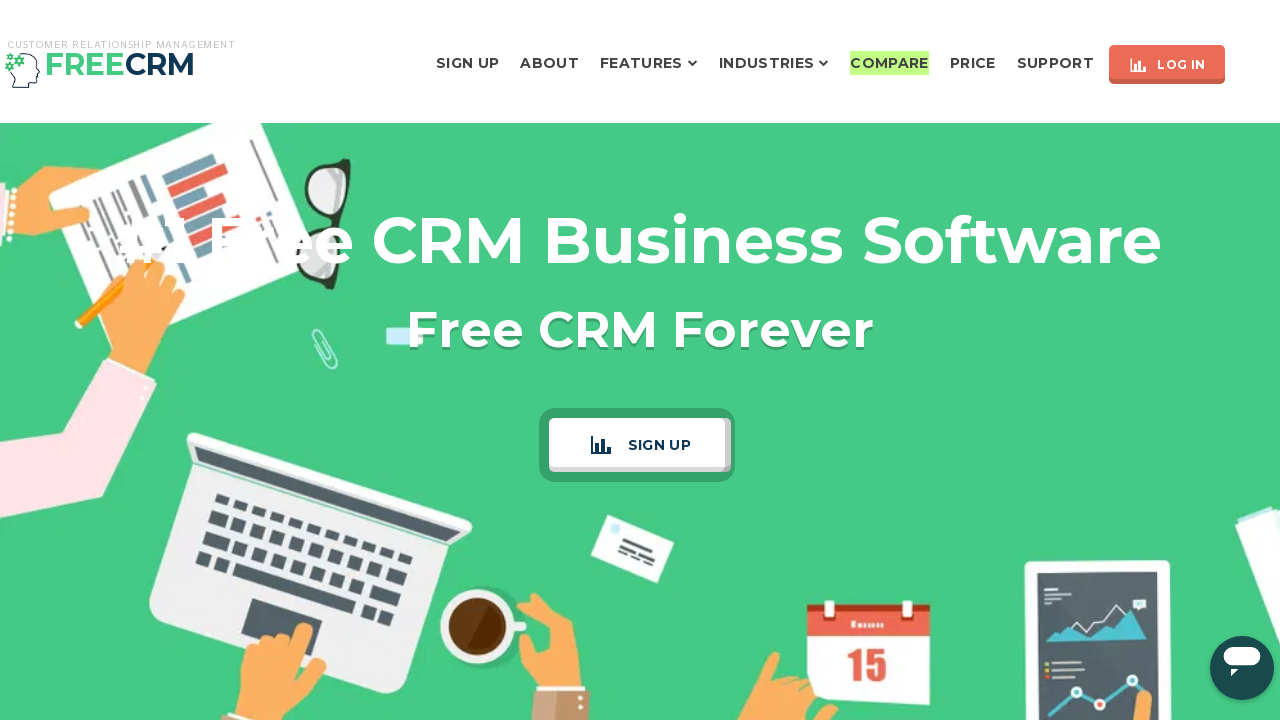

Flashed Compare button back to original color (iteration 97/200)
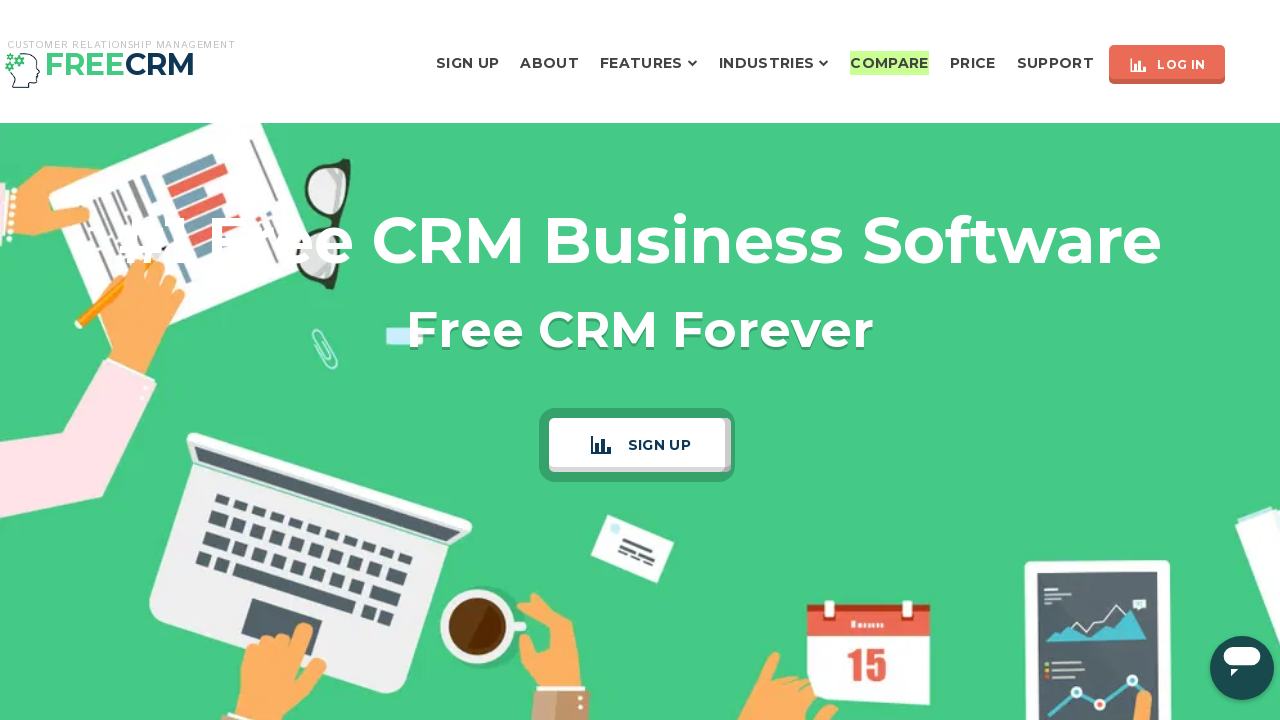

Flashed Compare button to highlight color (iteration 98/200)
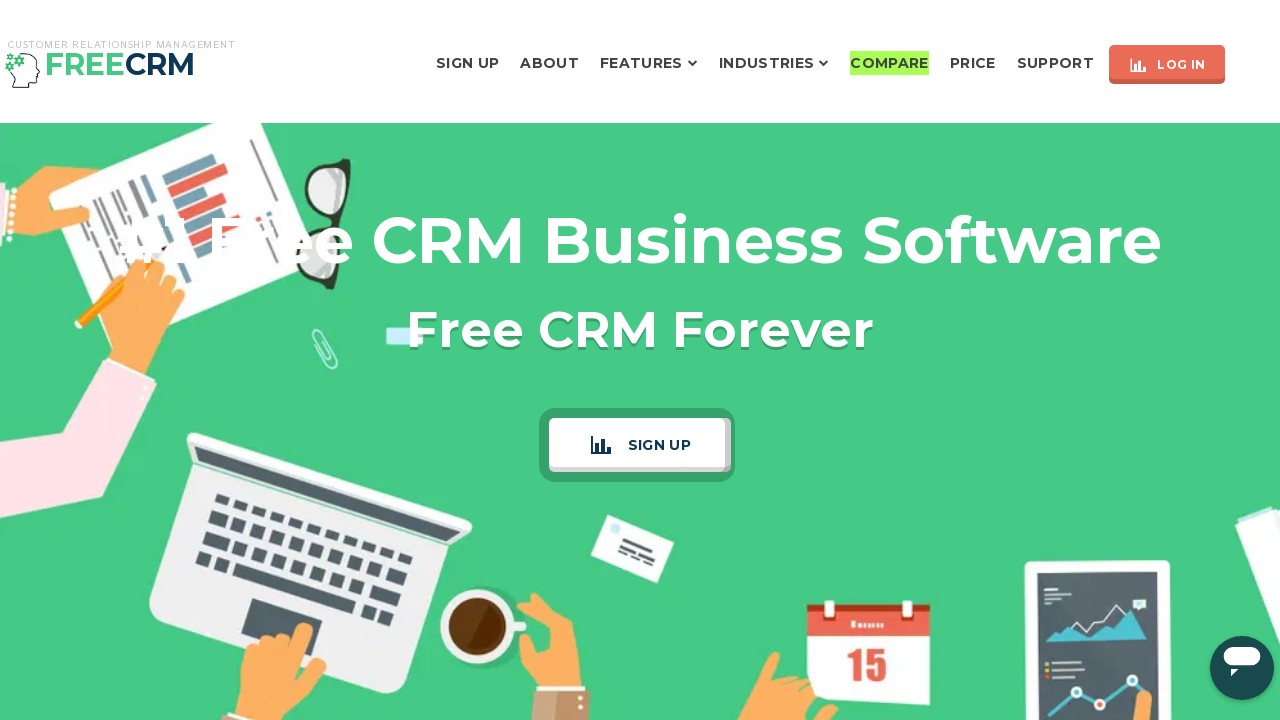

Flashed Compare button back to original color (iteration 98/200)
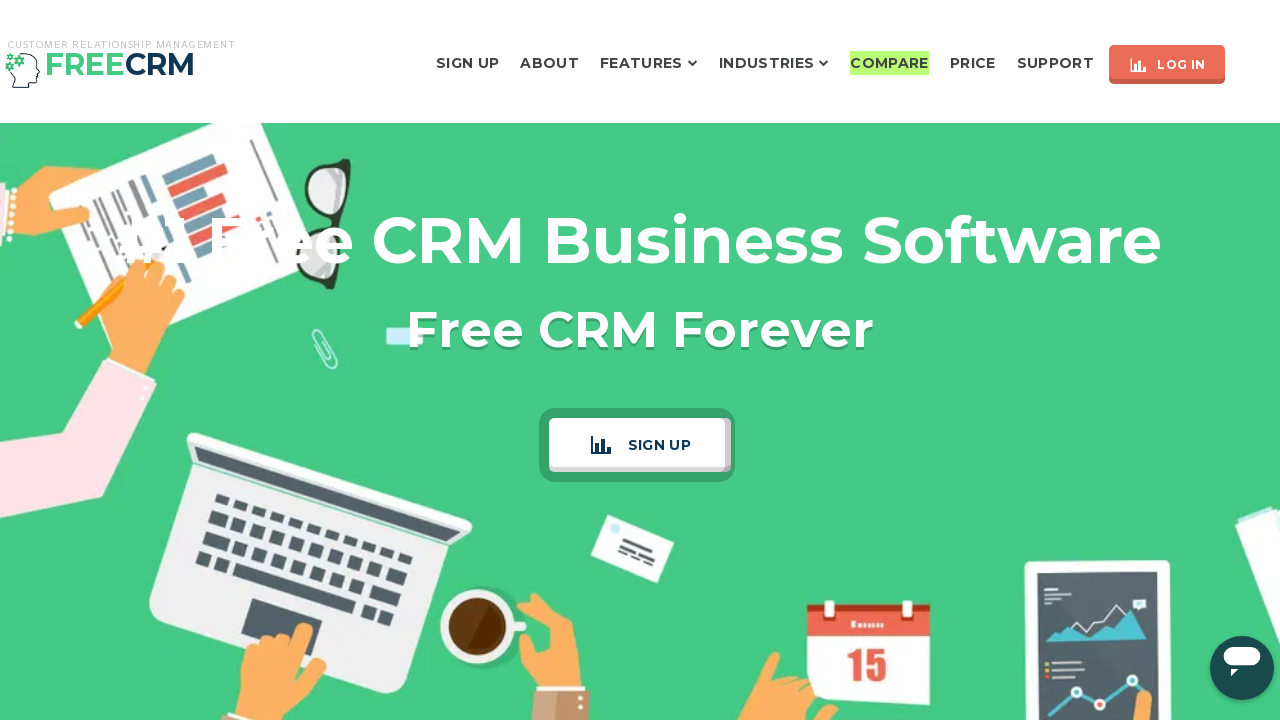

Flashed Compare button to highlight color (iteration 99/200)
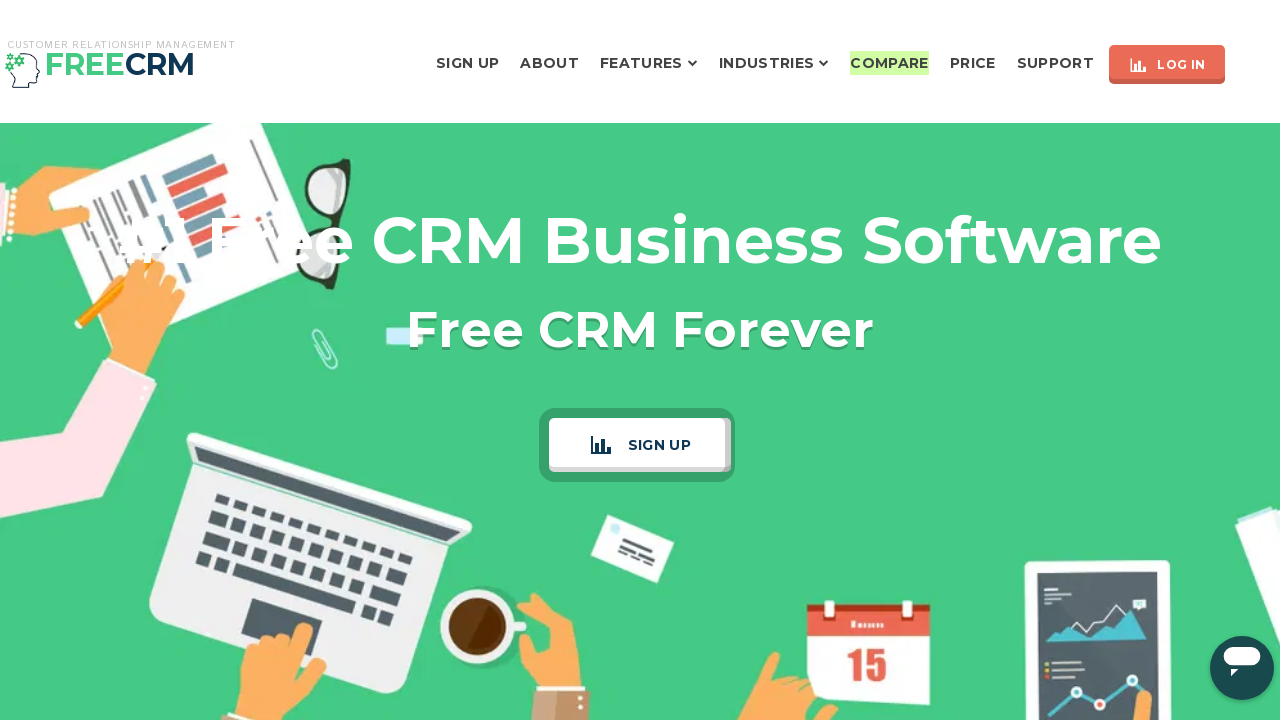

Flashed Compare button back to original color (iteration 99/200)
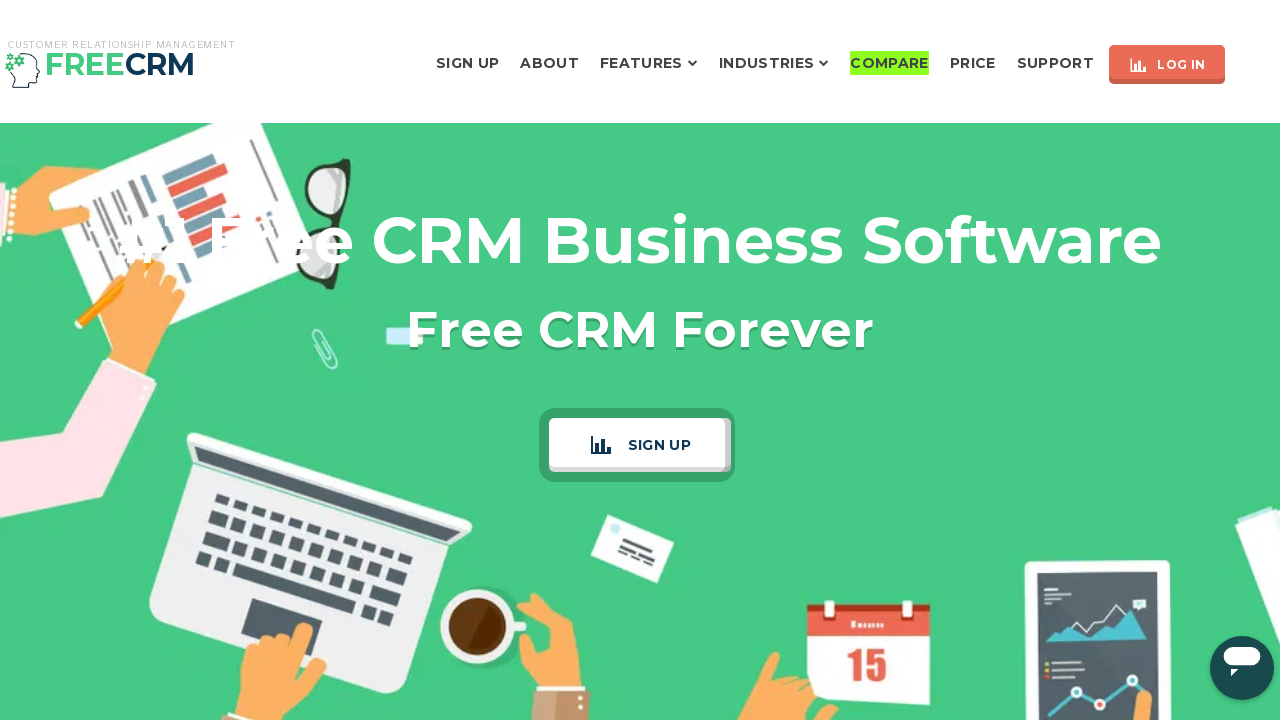

Flashed Compare button to highlight color (iteration 100/200)
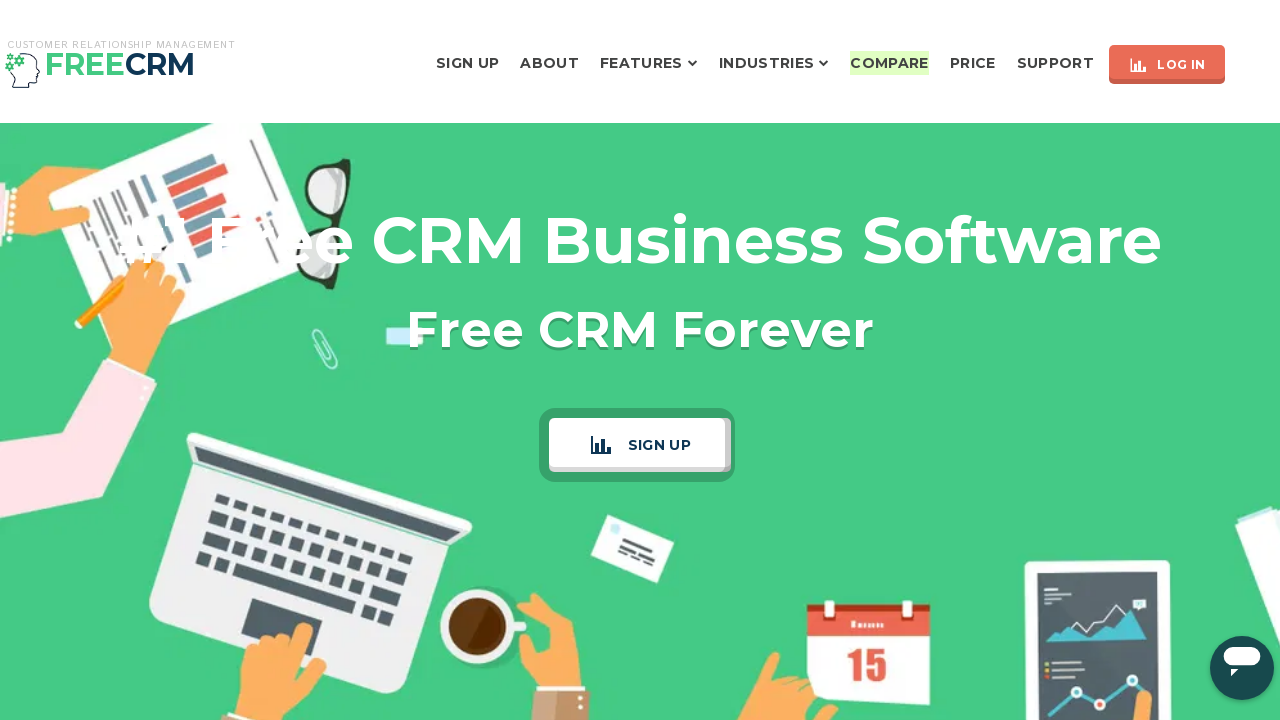

Flashed Compare button back to original color (iteration 100/200)
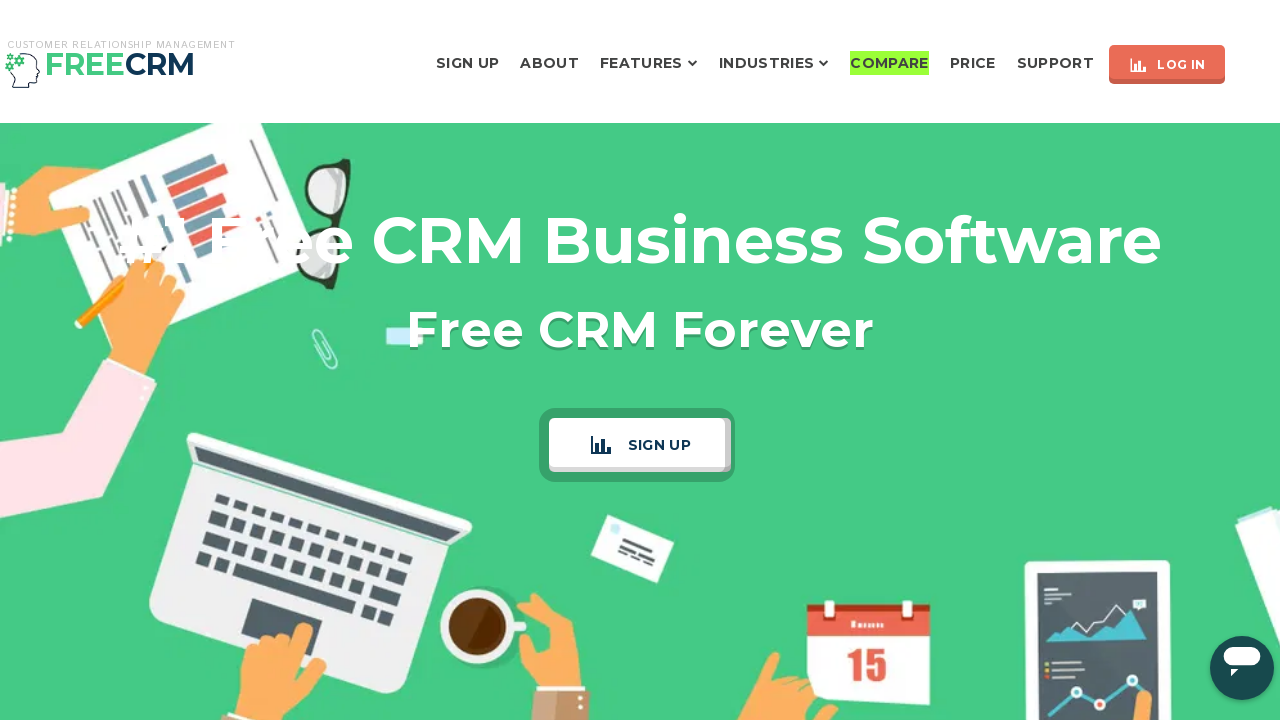

Flashed Compare button to highlight color (iteration 101/200)
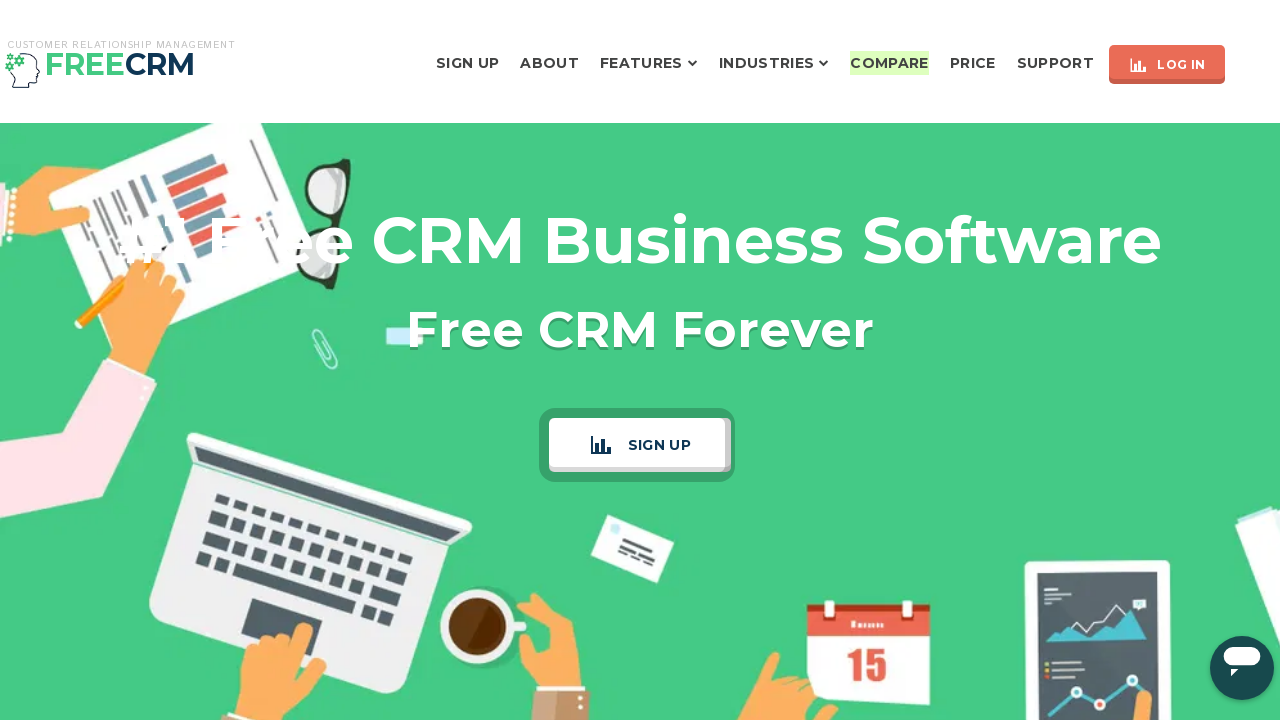

Flashed Compare button back to original color (iteration 101/200)
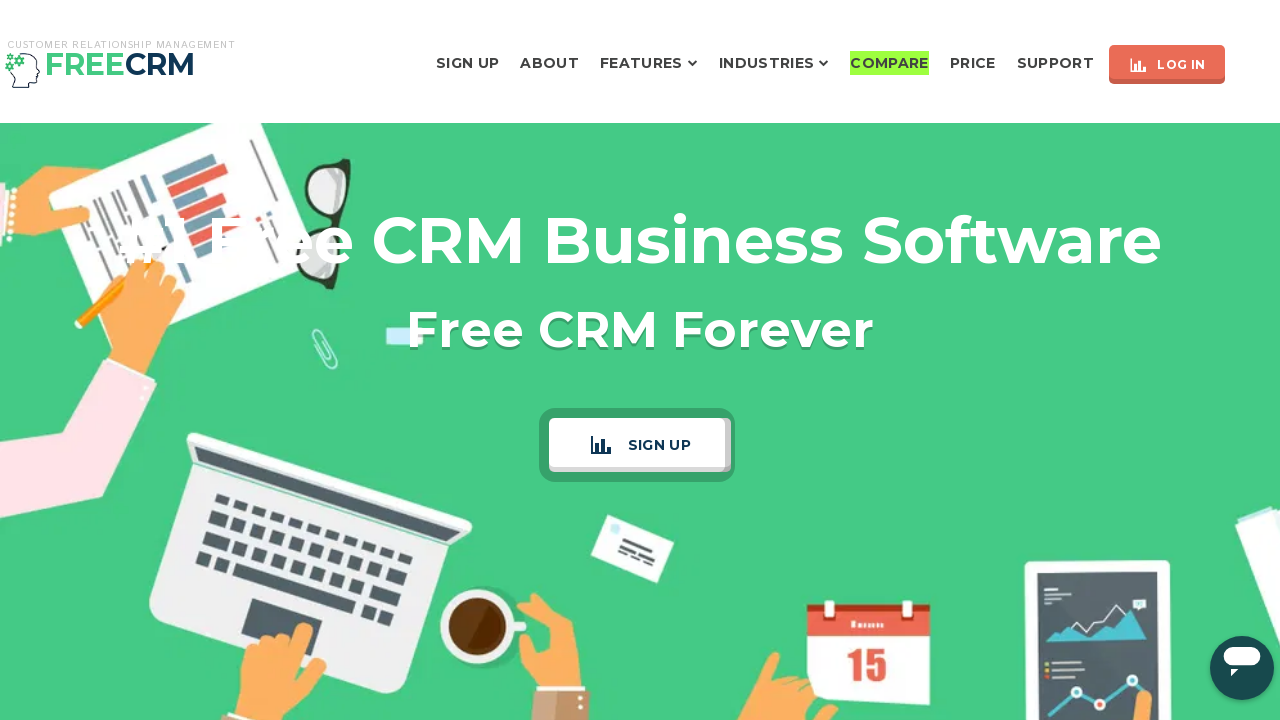

Flashed Compare button to highlight color (iteration 102/200)
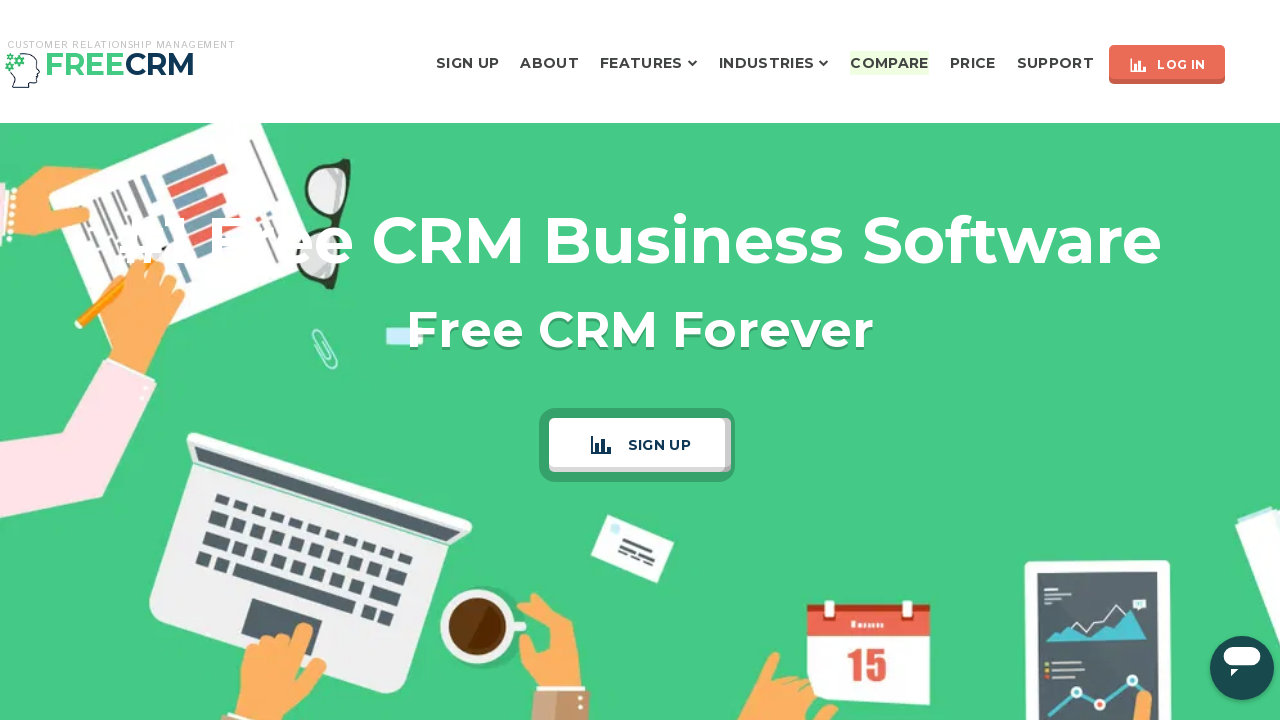

Flashed Compare button back to original color (iteration 102/200)
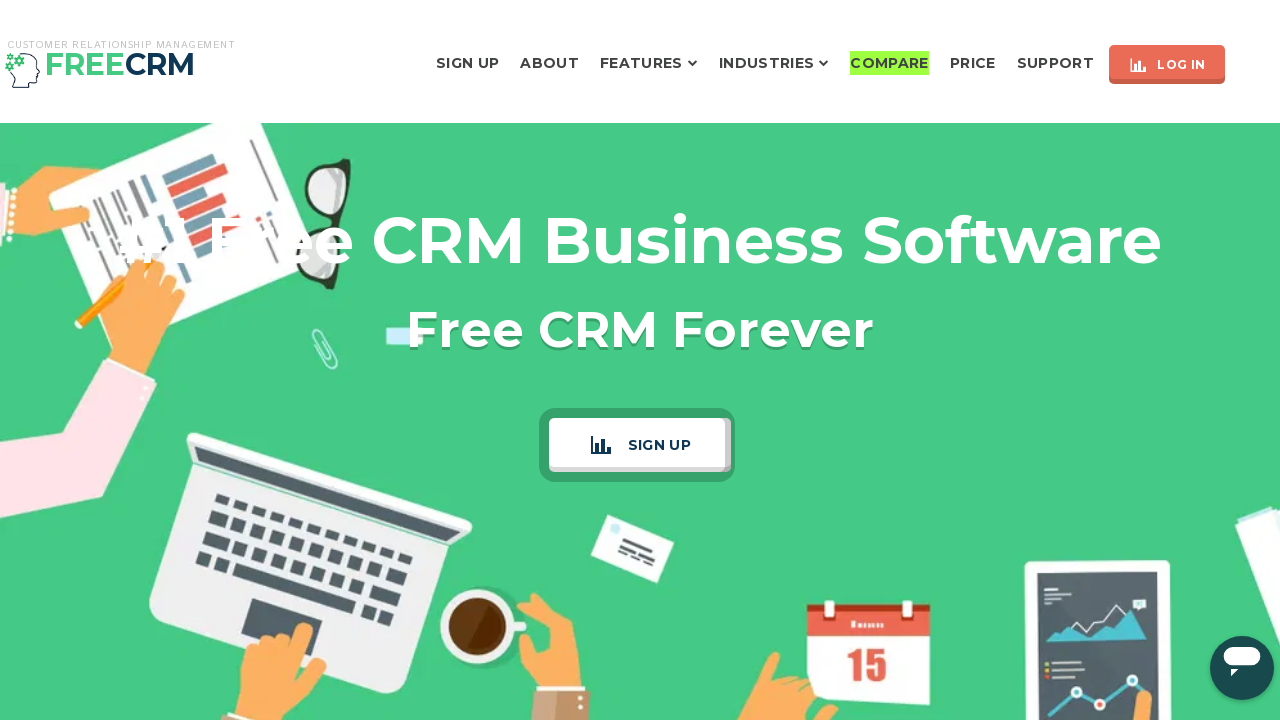

Flashed Compare button to highlight color (iteration 103/200)
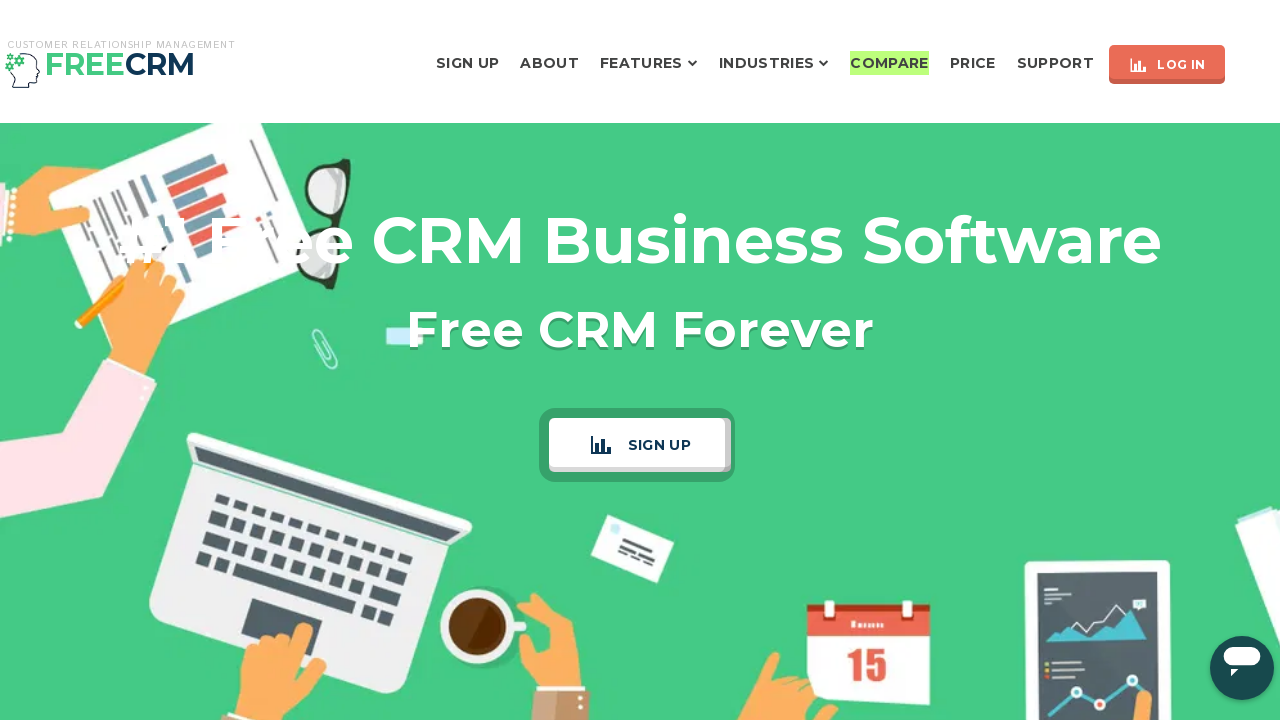

Flashed Compare button back to original color (iteration 103/200)
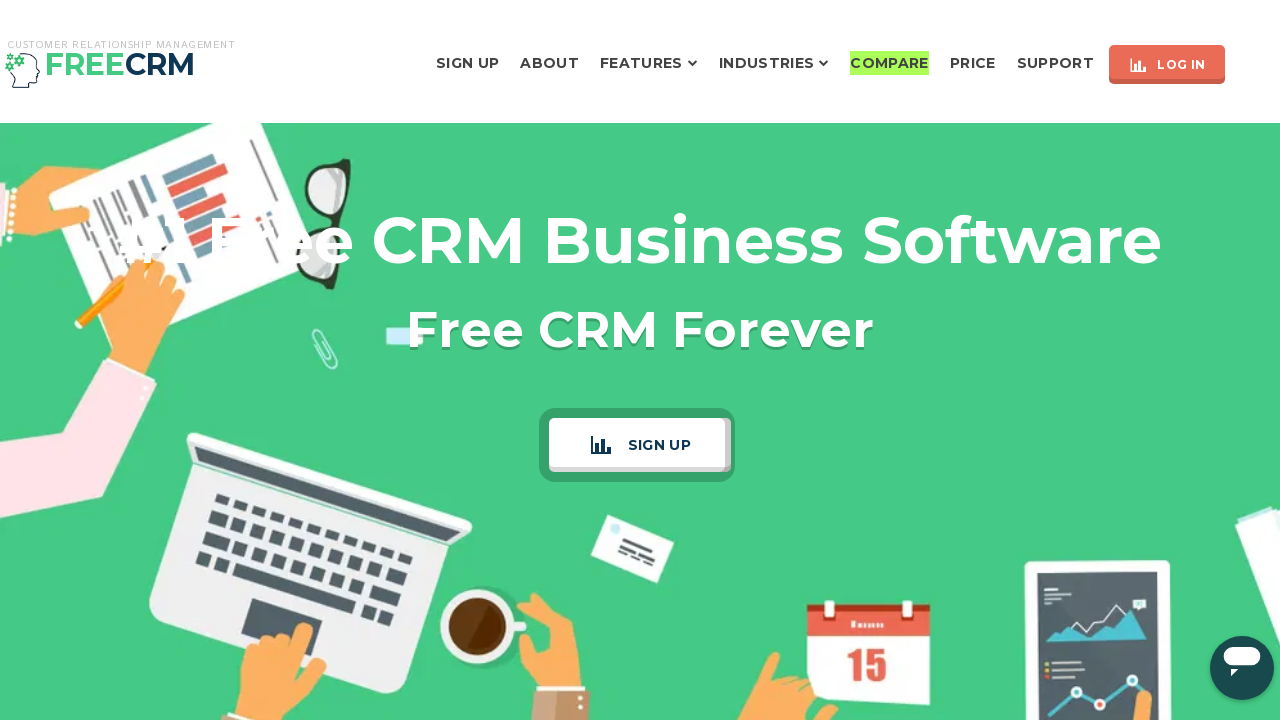

Flashed Compare button to highlight color (iteration 104/200)
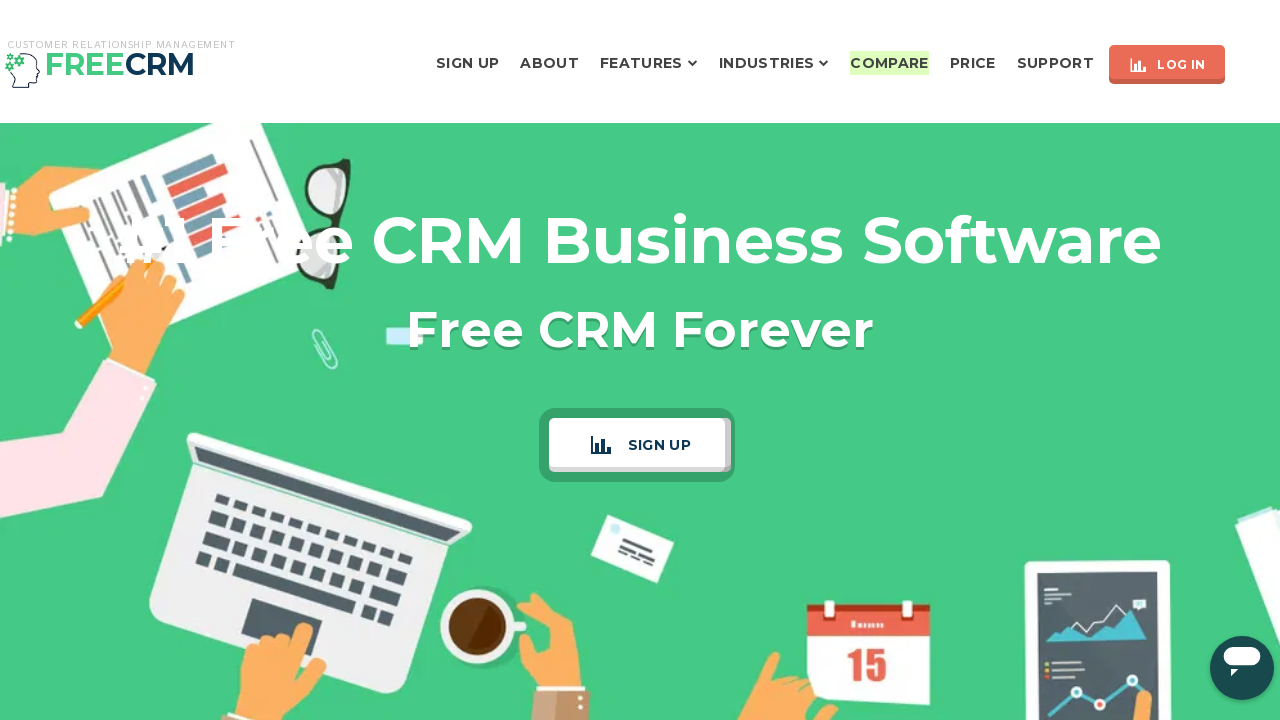

Flashed Compare button back to original color (iteration 104/200)
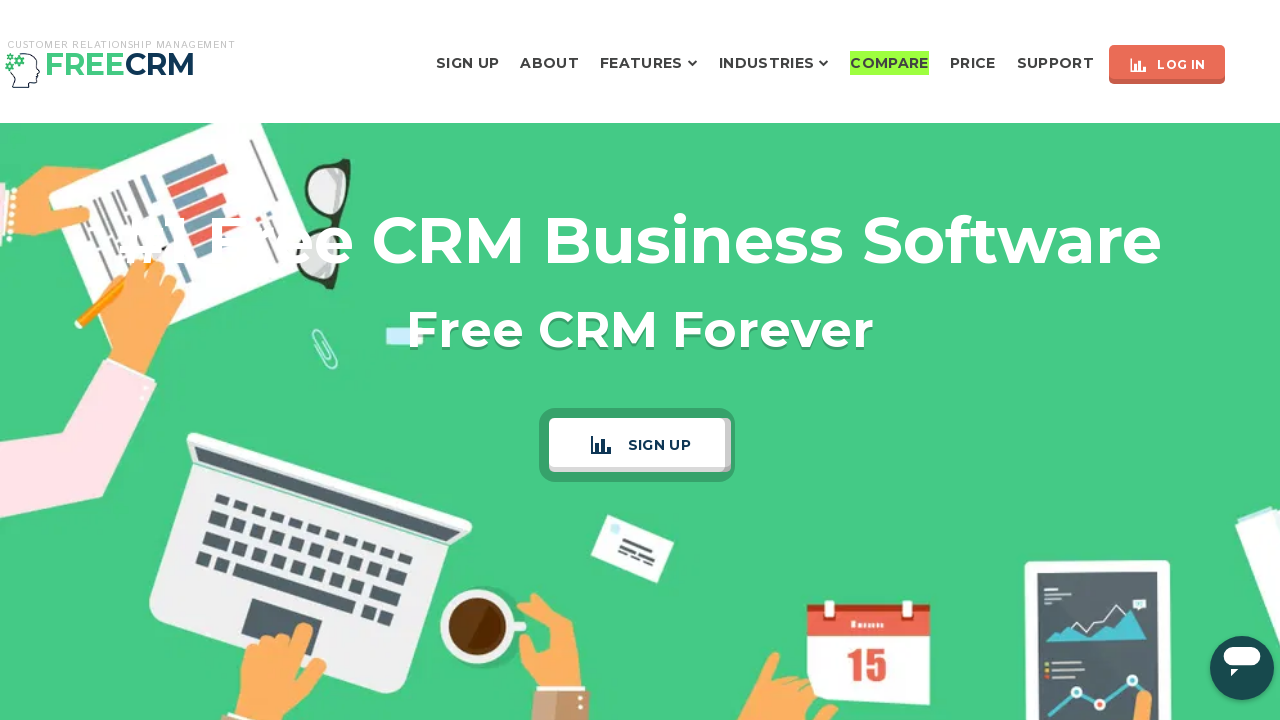

Flashed Compare button to highlight color (iteration 105/200)
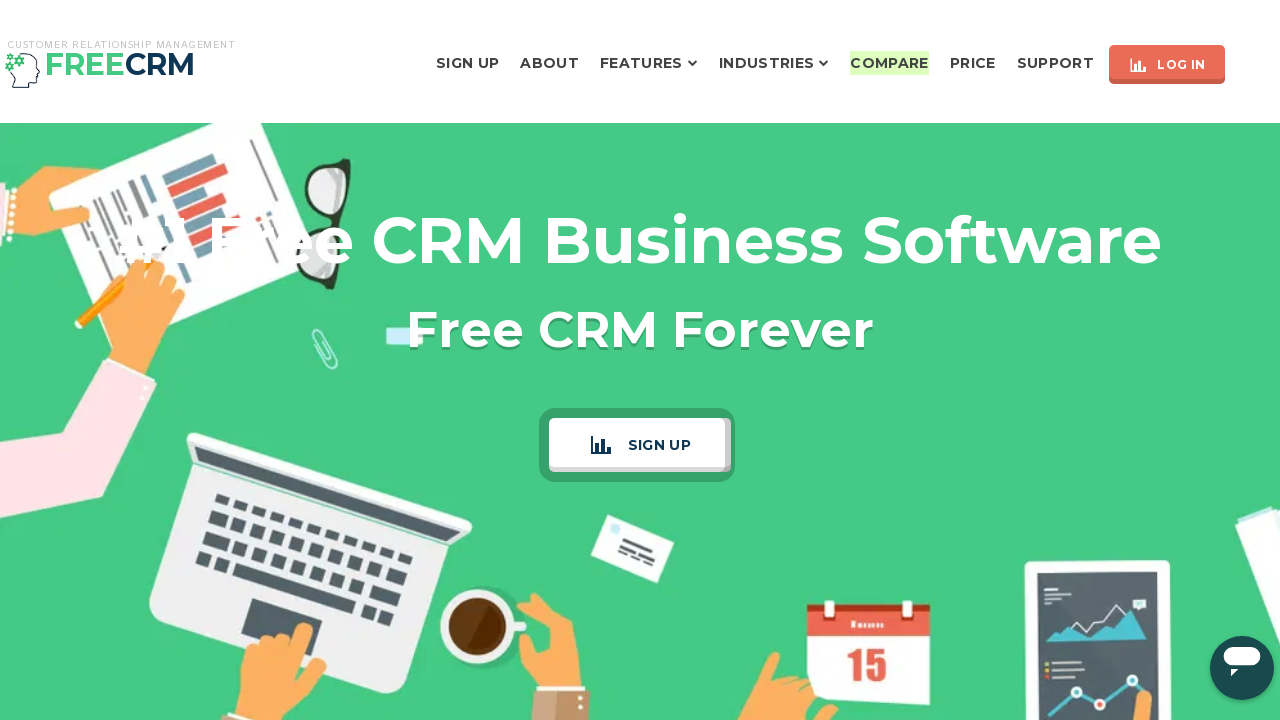

Flashed Compare button back to original color (iteration 105/200)
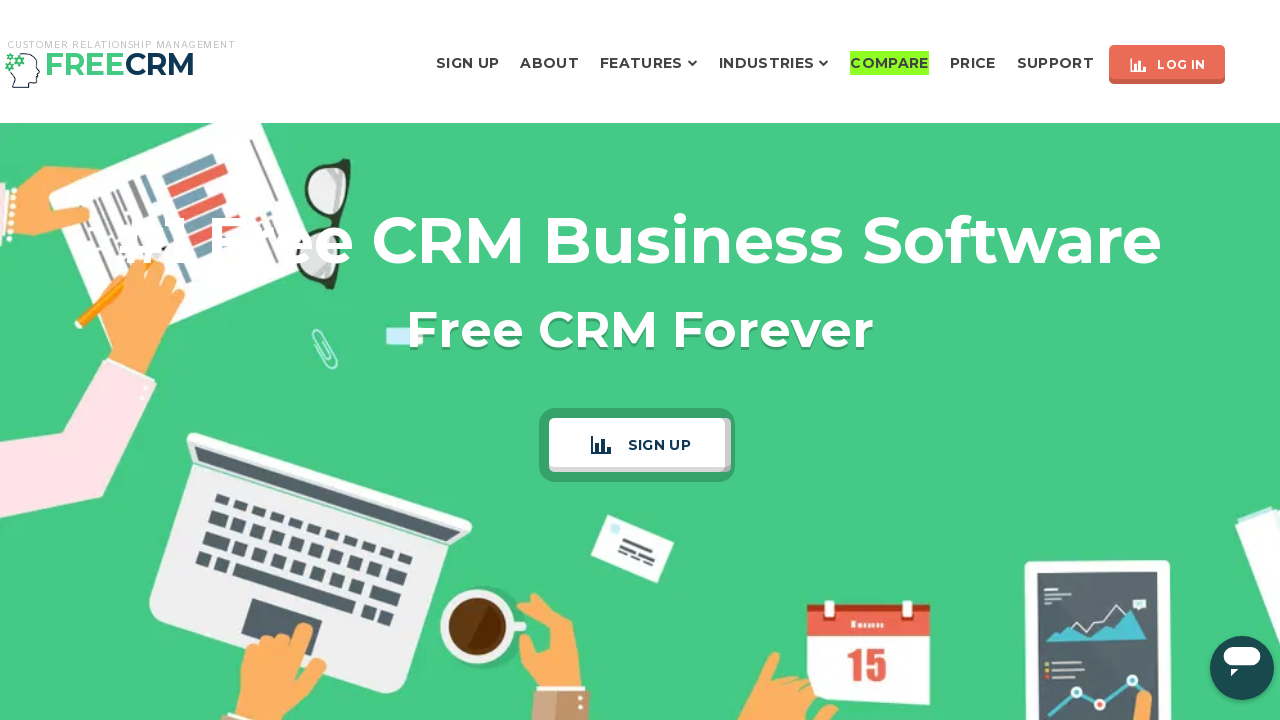

Flashed Compare button to highlight color (iteration 106/200)
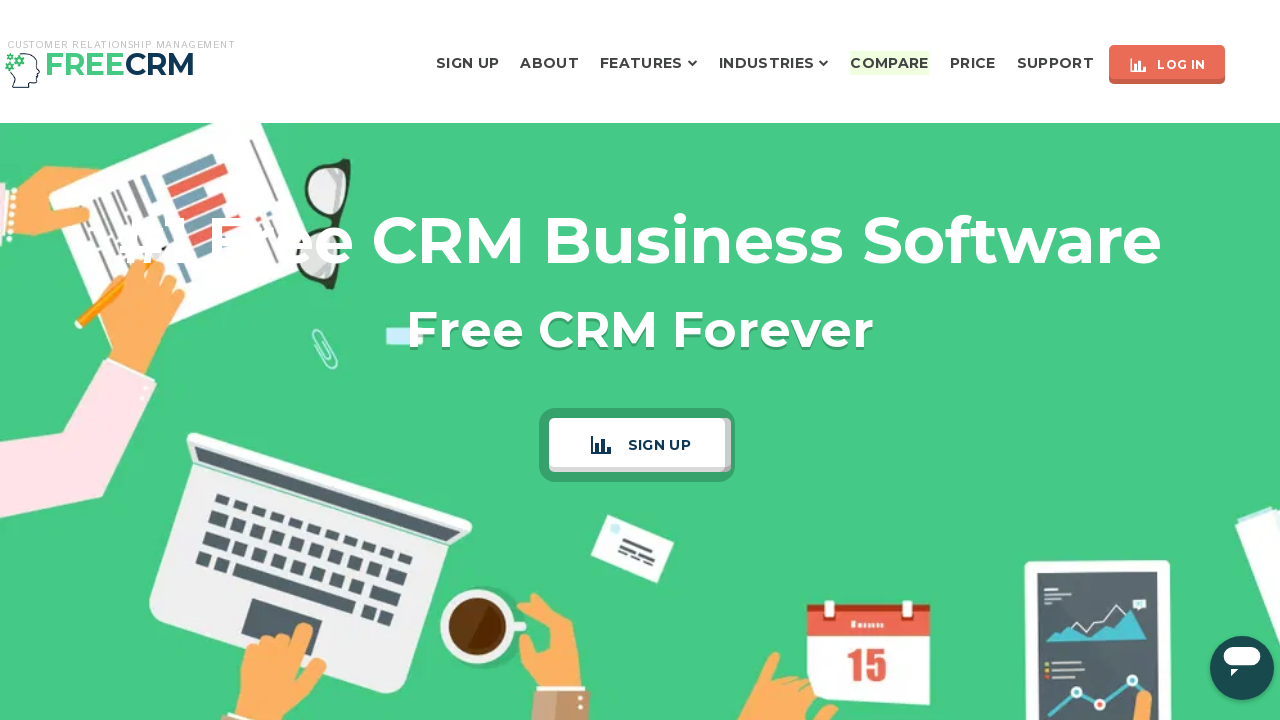

Flashed Compare button back to original color (iteration 106/200)
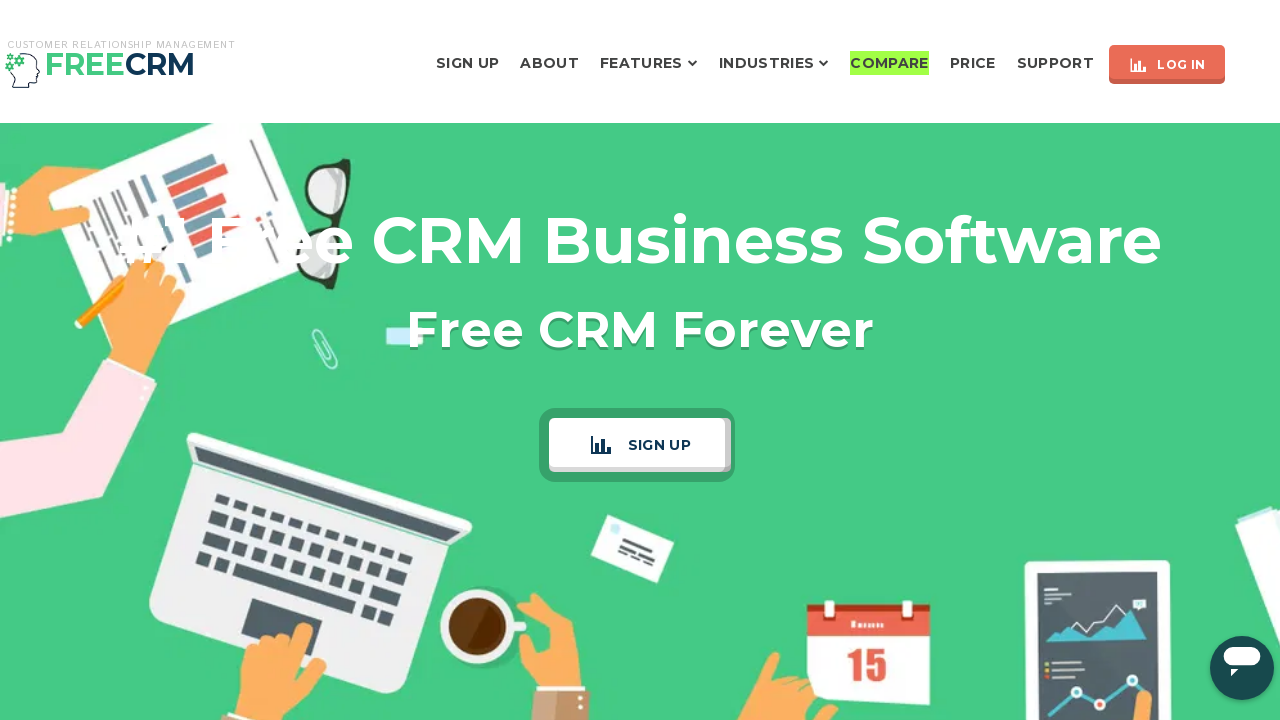

Flashed Compare button to highlight color (iteration 107/200)
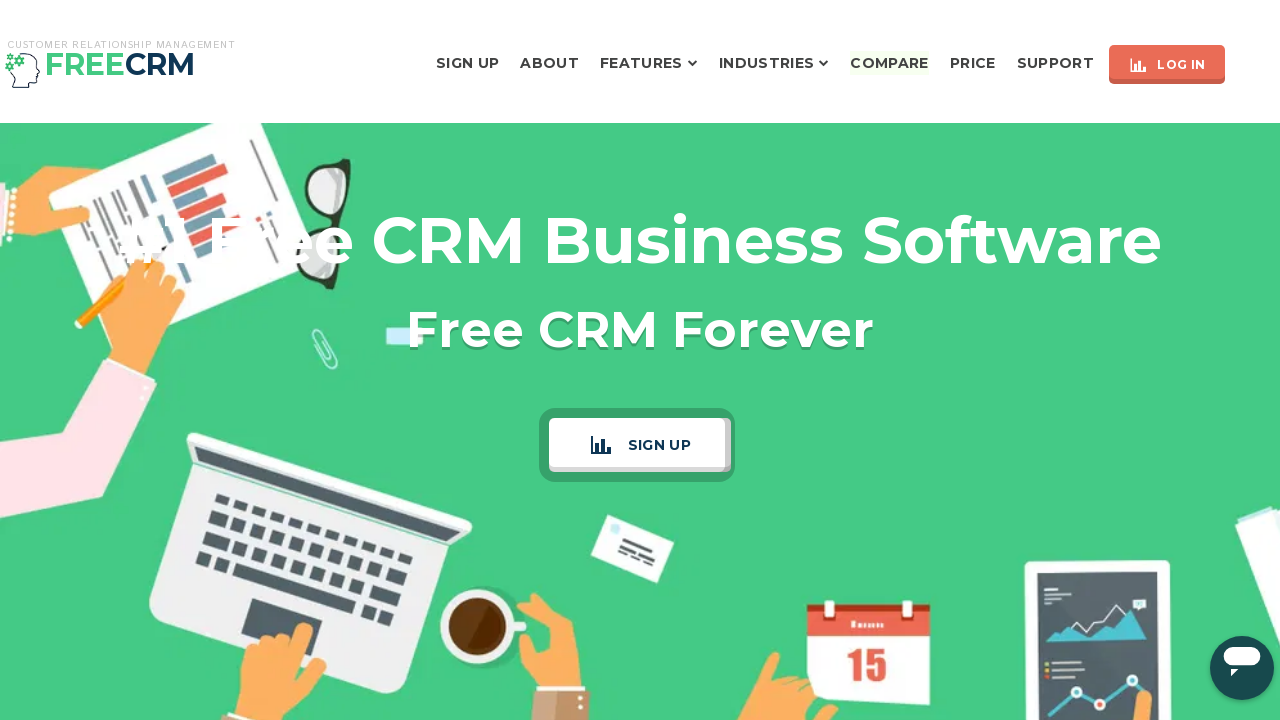

Flashed Compare button back to original color (iteration 107/200)
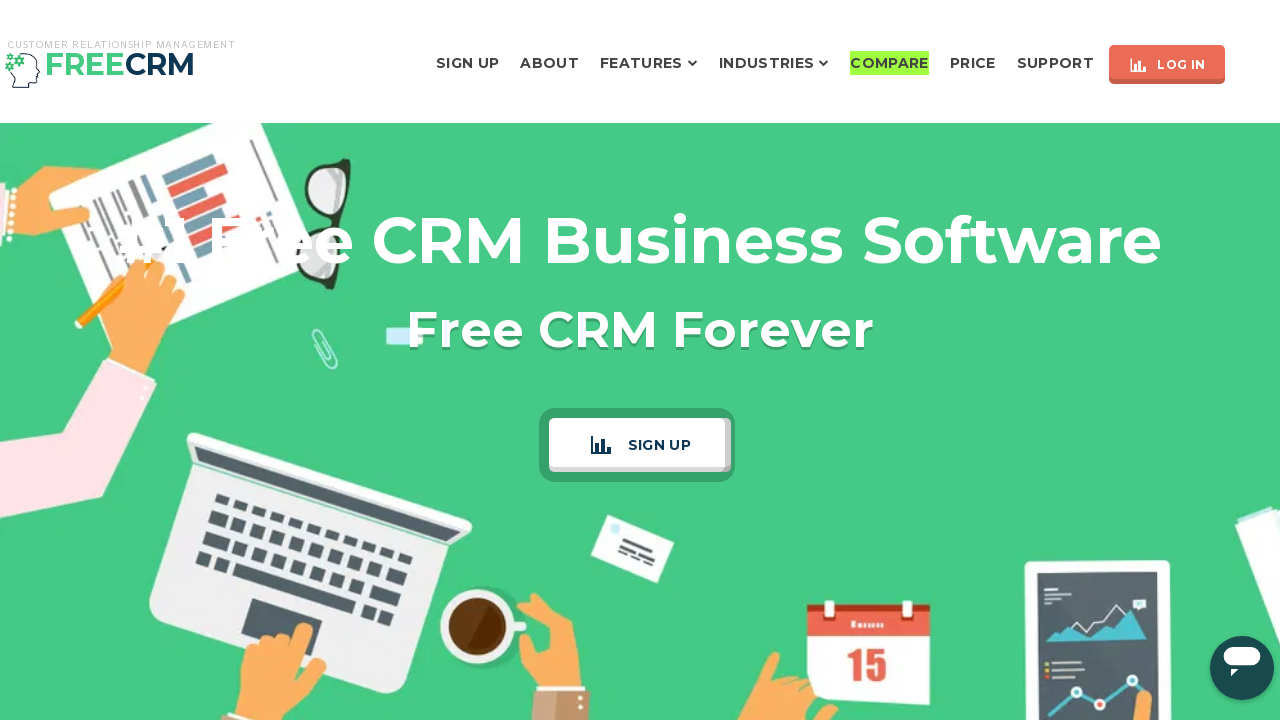

Flashed Compare button to highlight color (iteration 108/200)
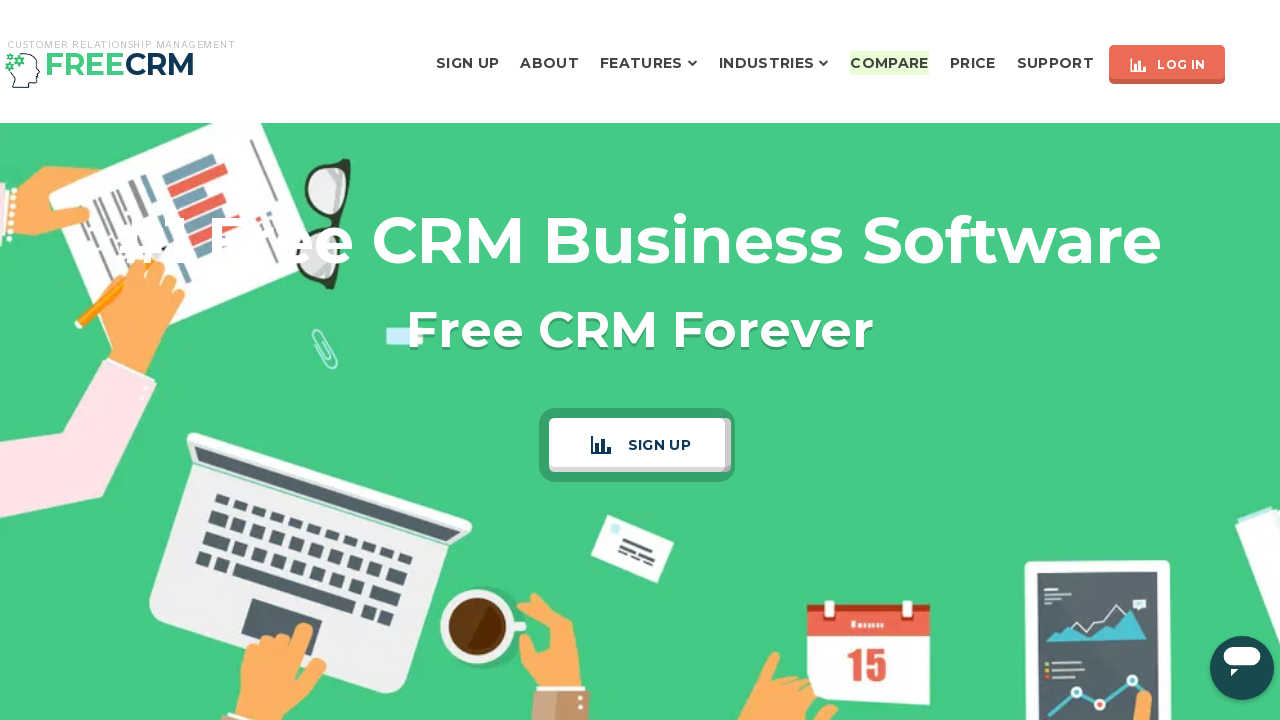

Flashed Compare button back to original color (iteration 108/200)
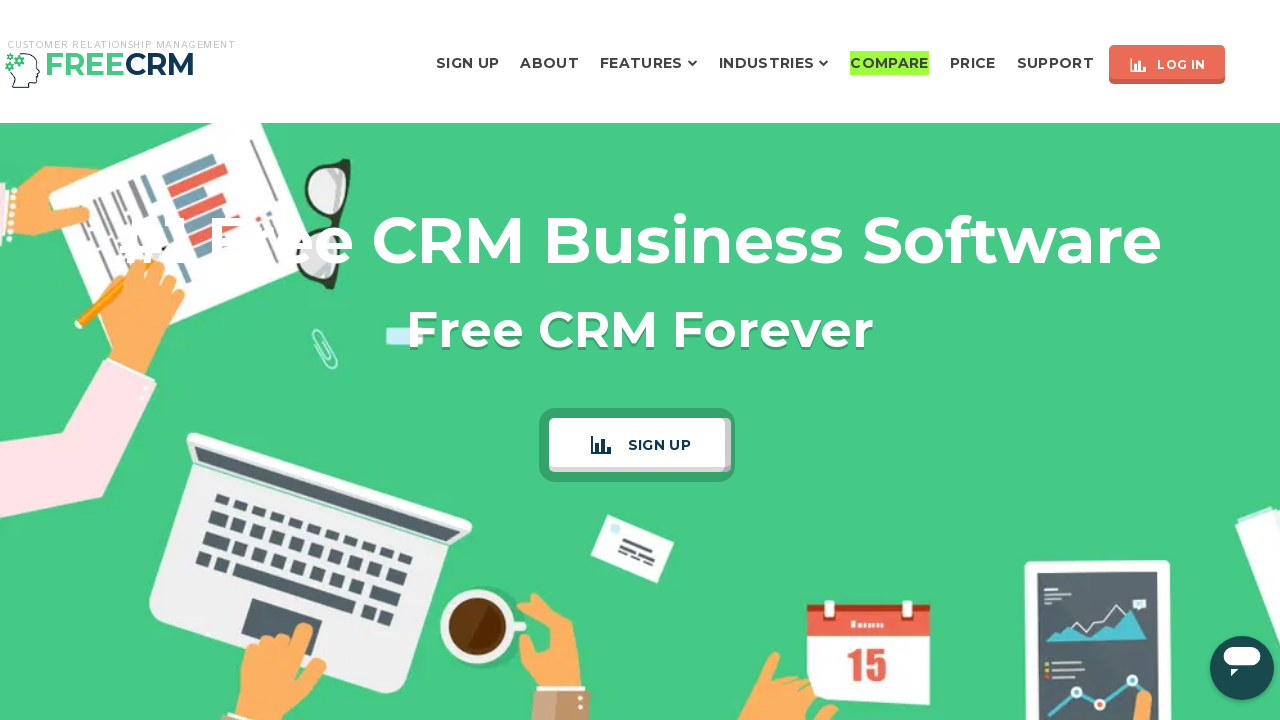

Flashed Compare button to highlight color (iteration 109/200)
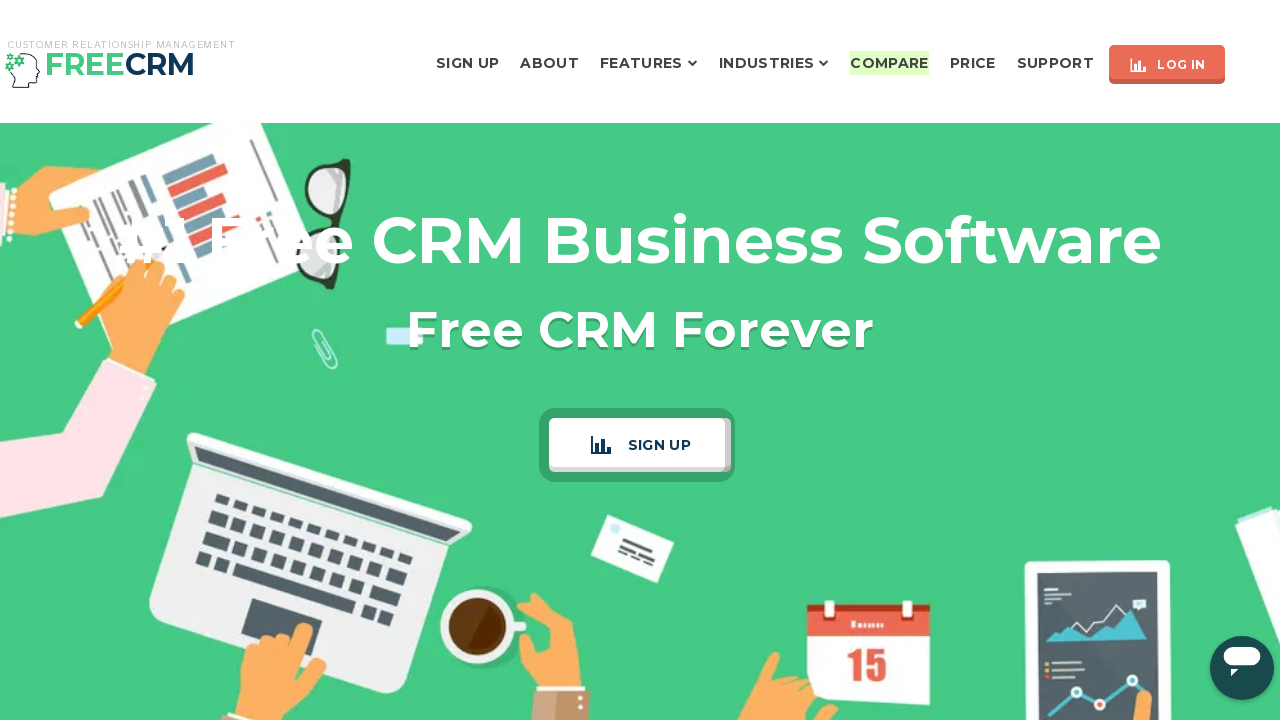

Flashed Compare button back to original color (iteration 109/200)
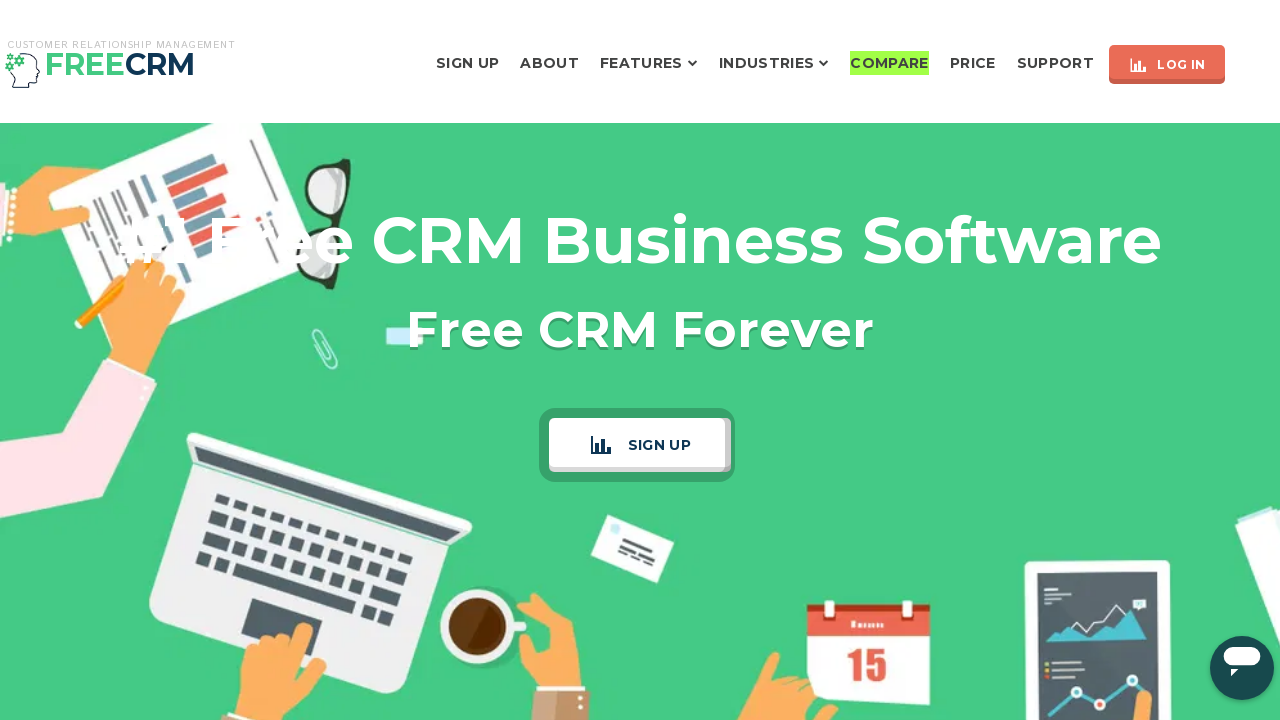

Flashed Compare button to highlight color (iteration 110/200)
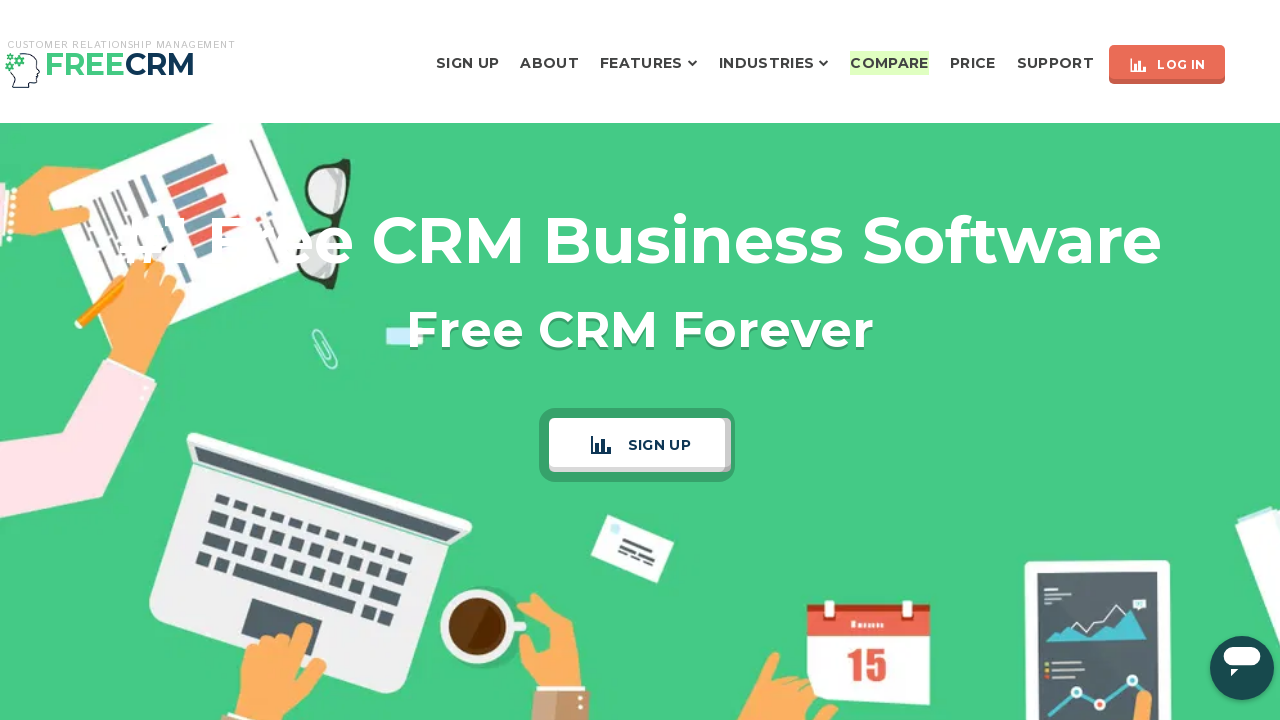

Flashed Compare button back to original color (iteration 110/200)
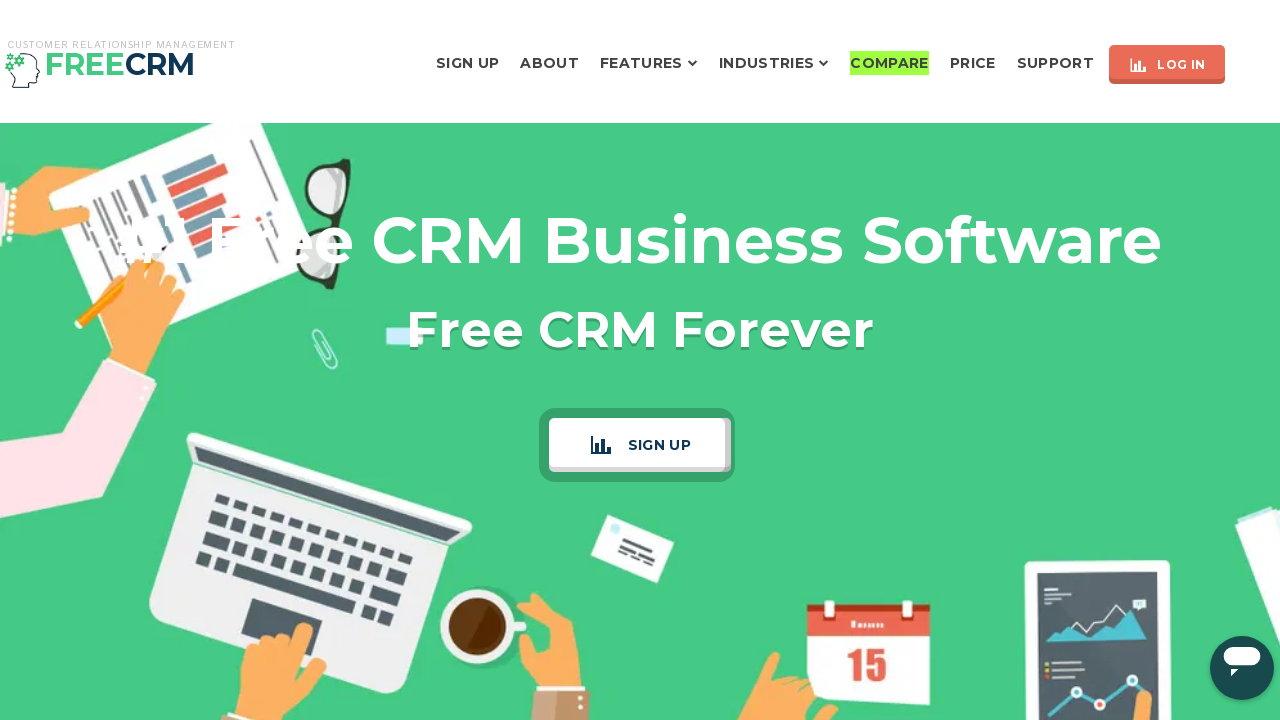

Flashed Compare button to highlight color (iteration 111/200)
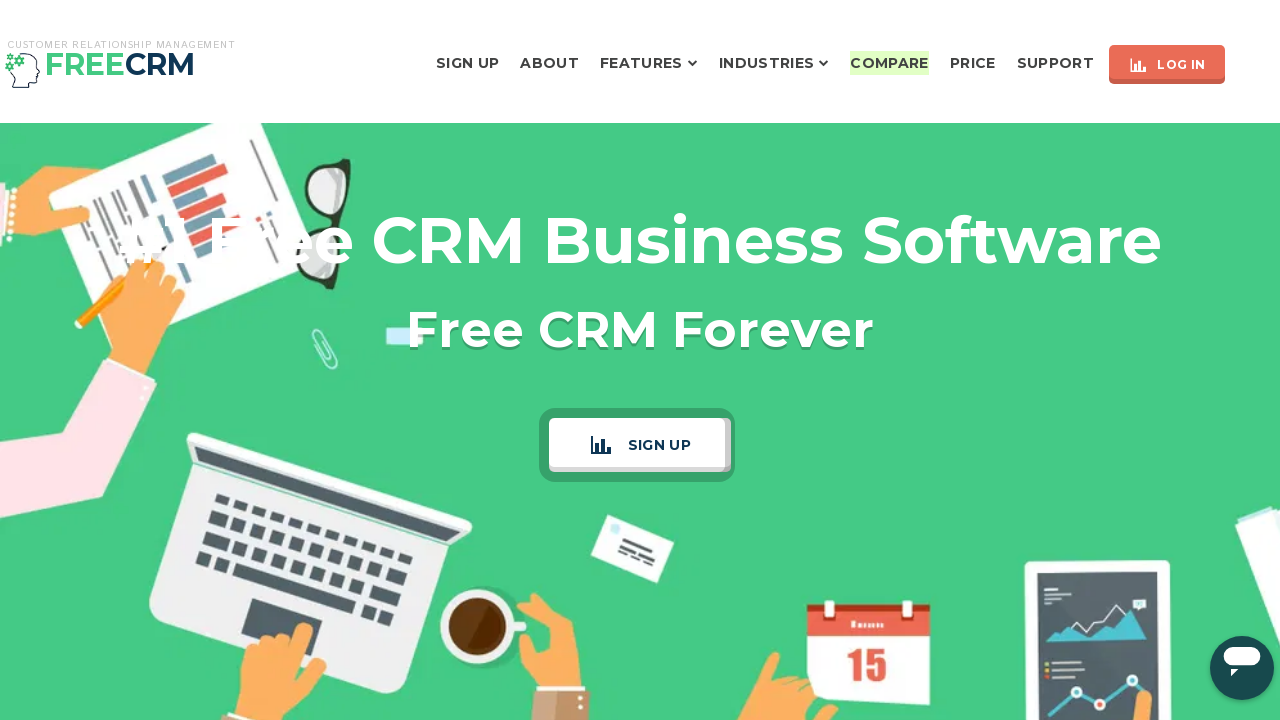

Flashed Compare button back to original color (iteration 111/200)
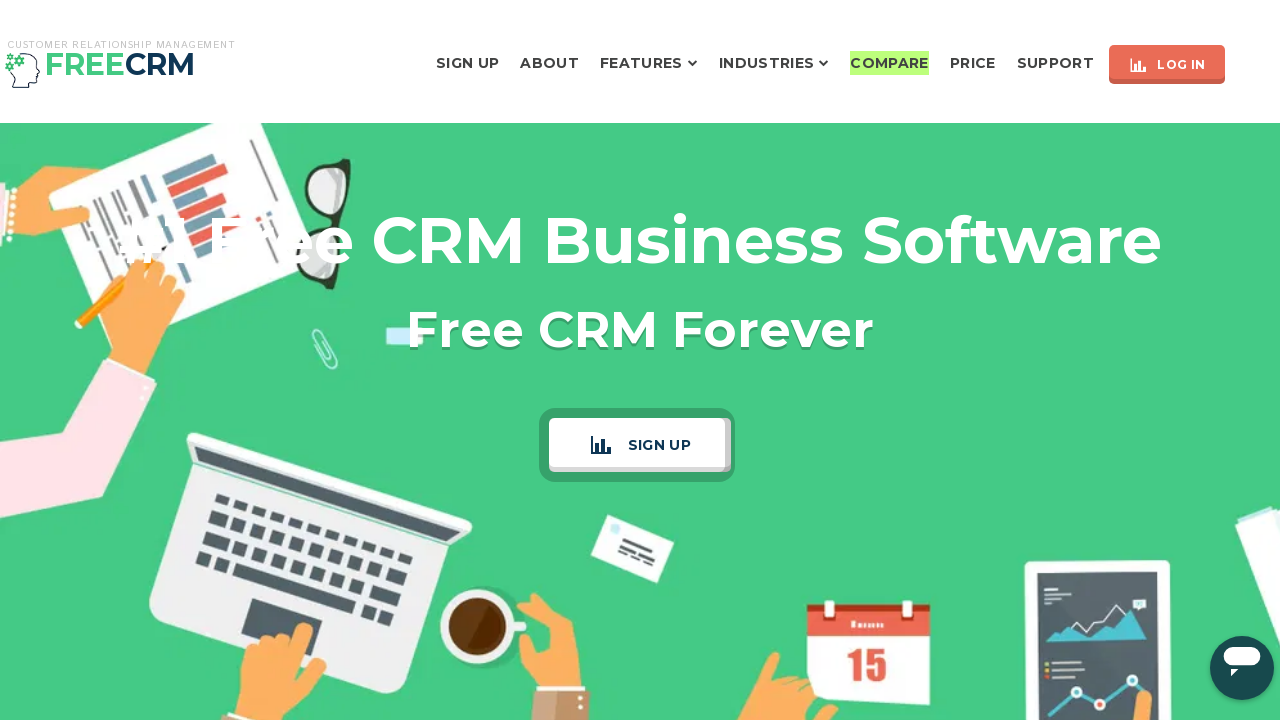

Flashed Compare button to highlight color (iteration 112/200)
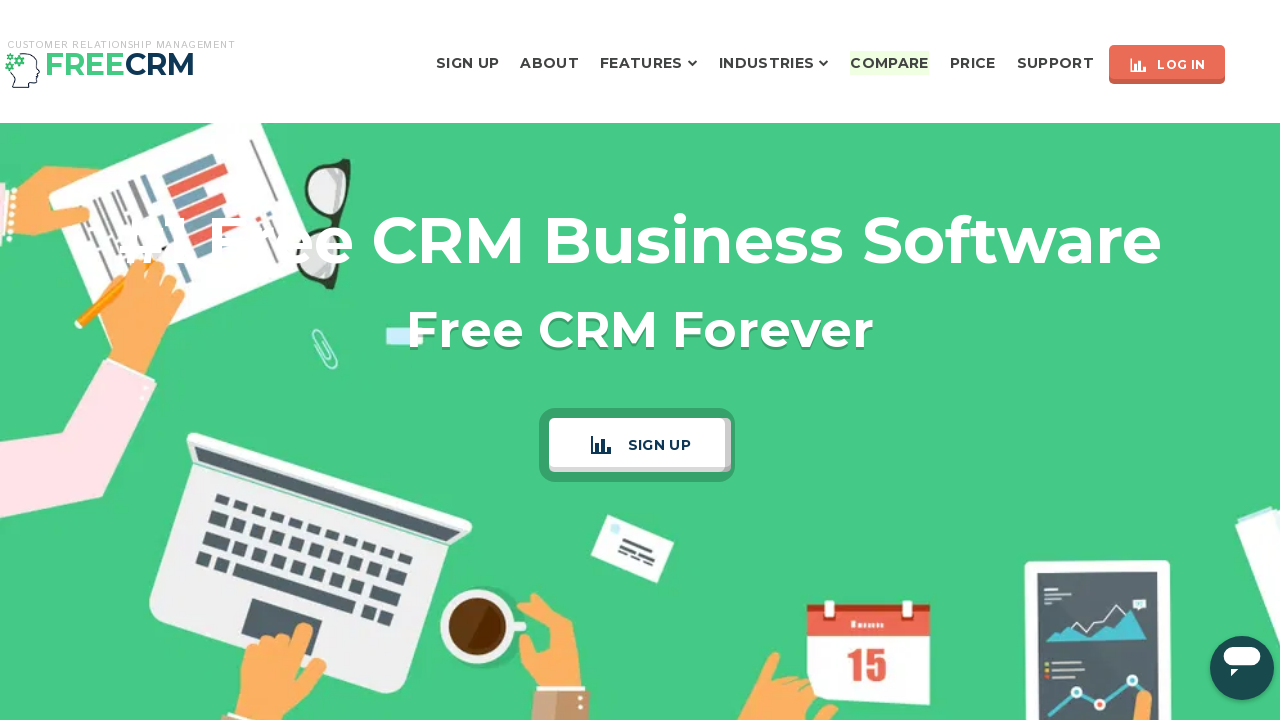

Flashed Compare button back to original color (iteration 112/200)
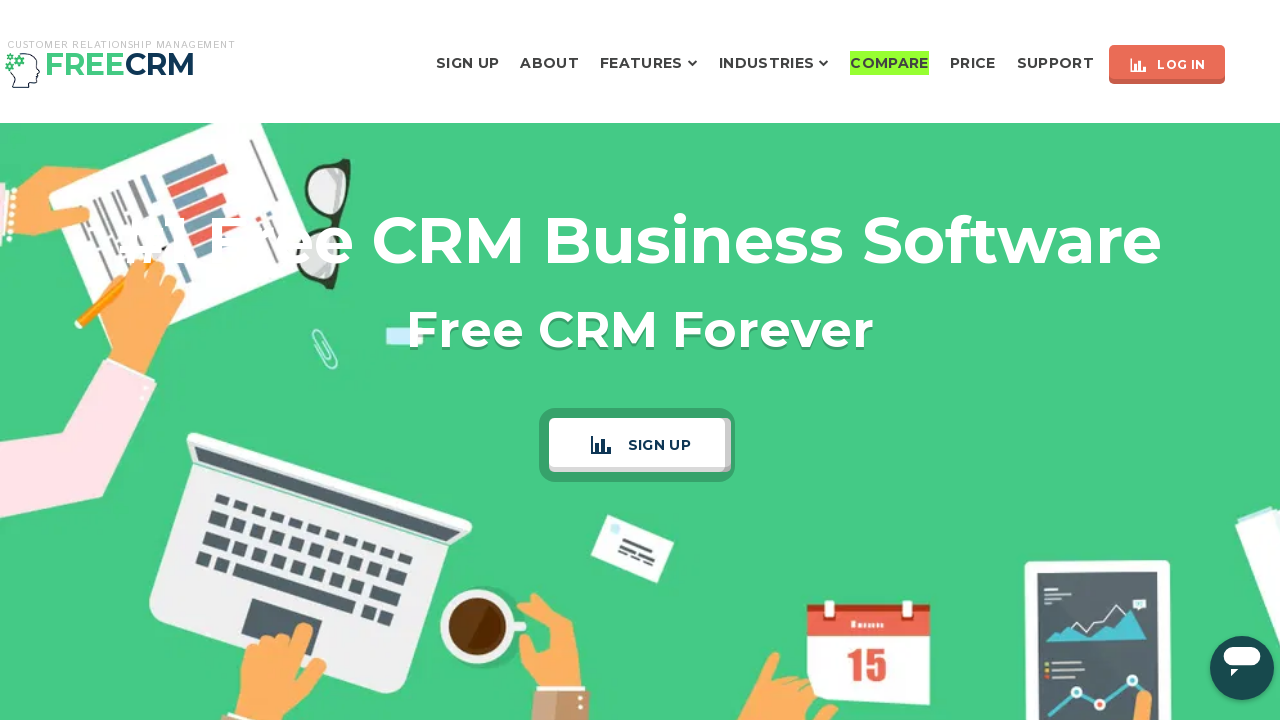

Flashed Compare button to highlight color (iteration 113/200)
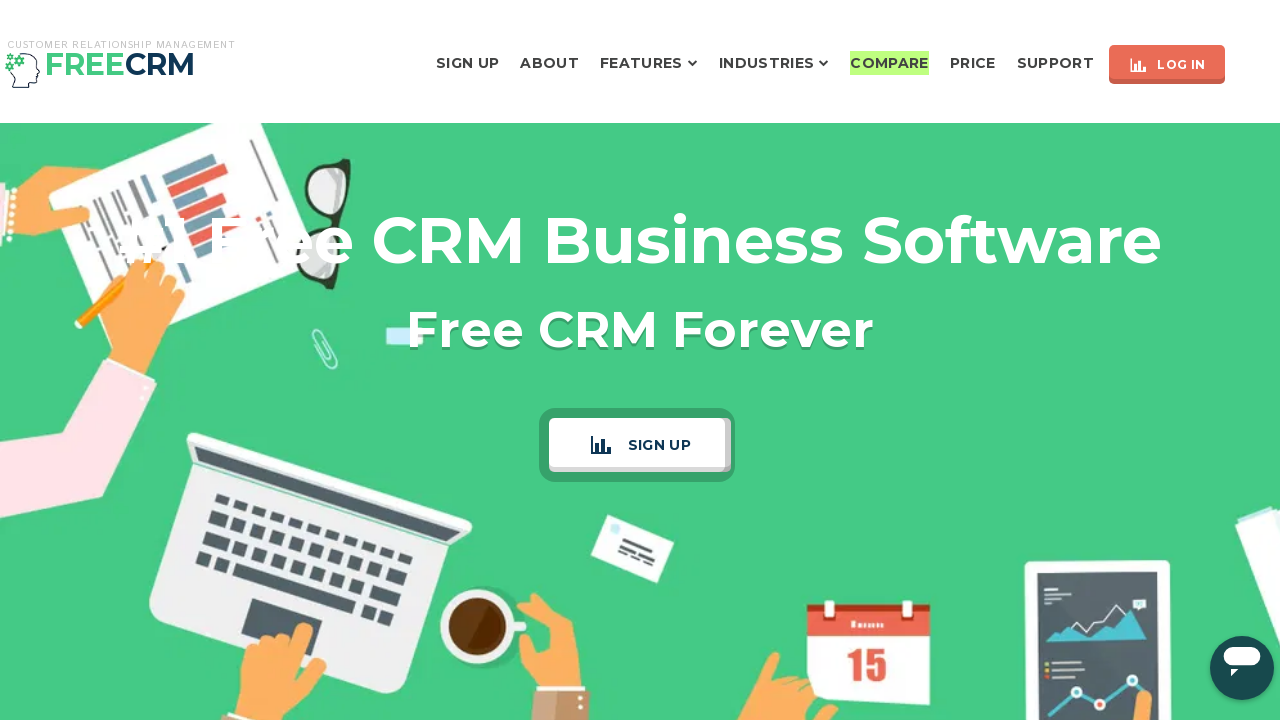

Flashed Compare button back to original color (iteration 113/200)
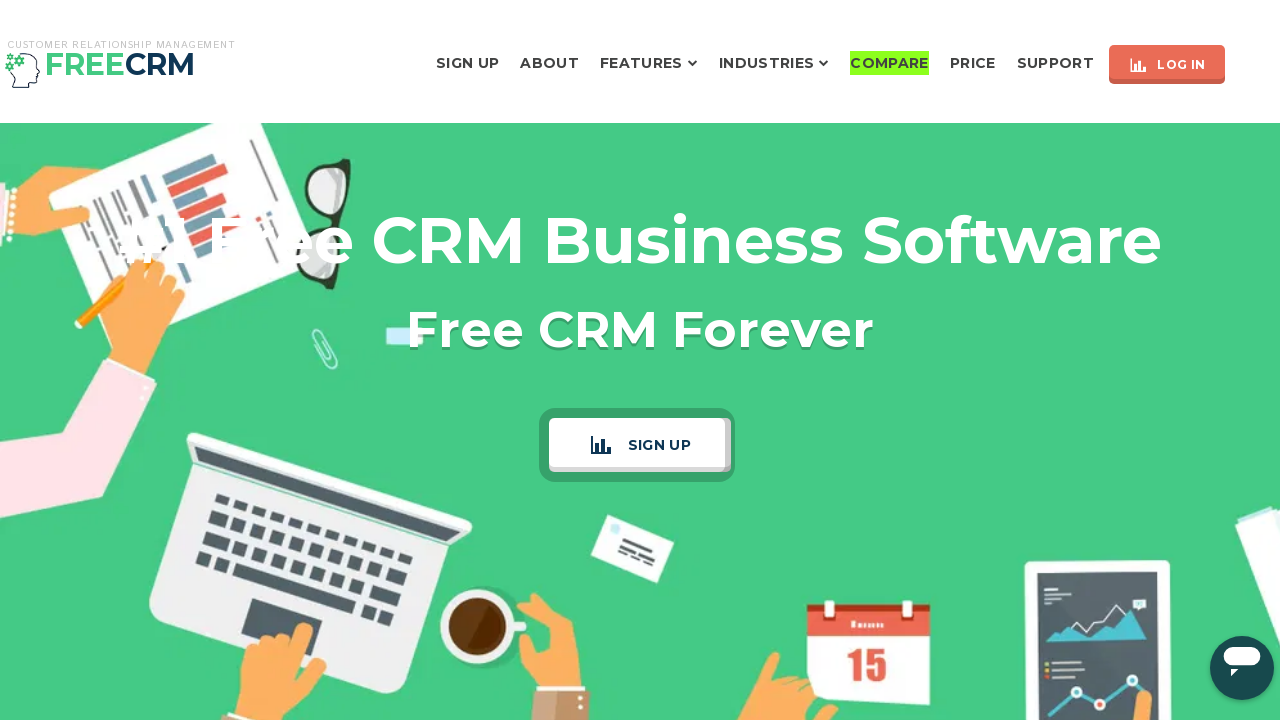

Flashed Compare button to highlight color (iteration 114/200)
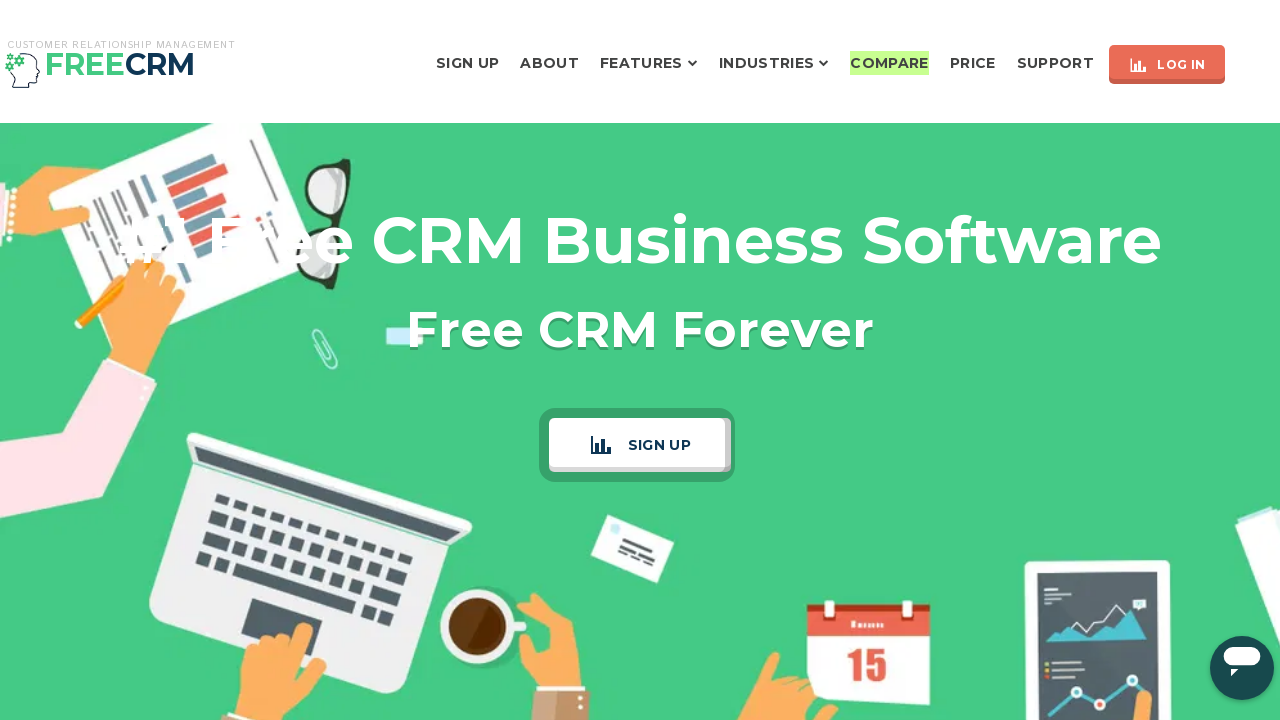

Flashed Compare button back to original color (iteration 114/200)
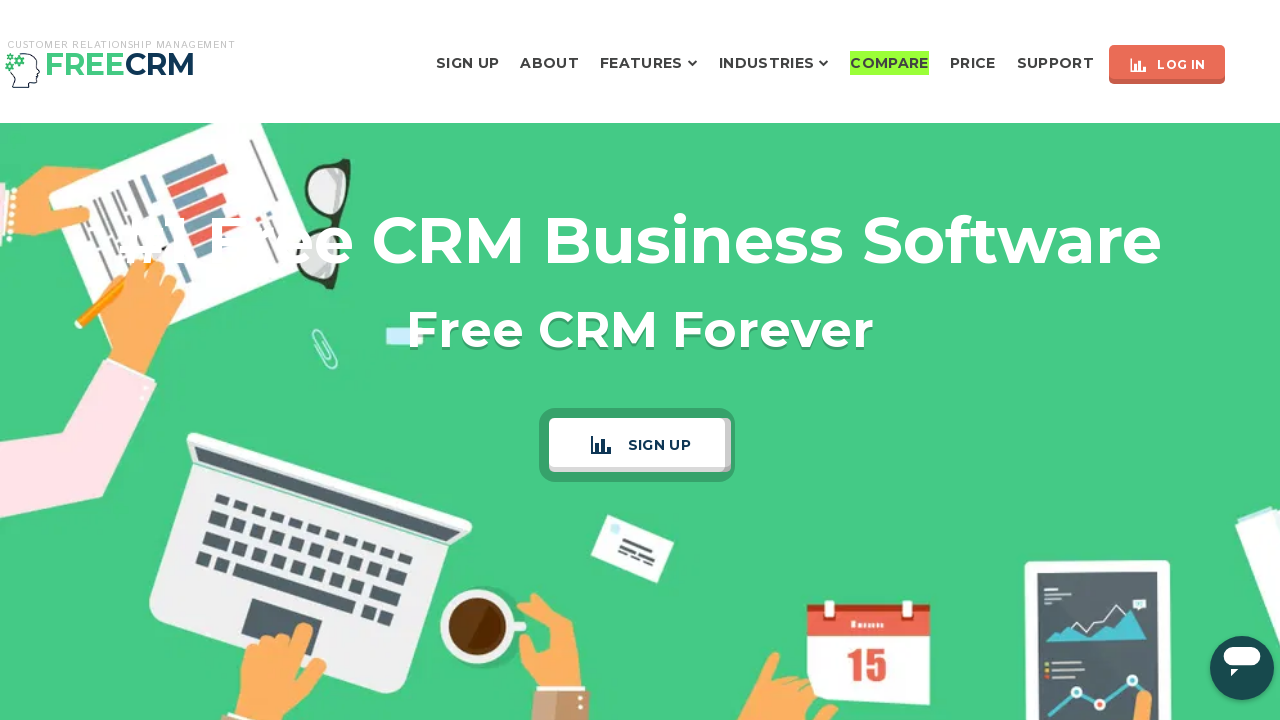

Flashed Compare button to highlight color (iteration 115/200)
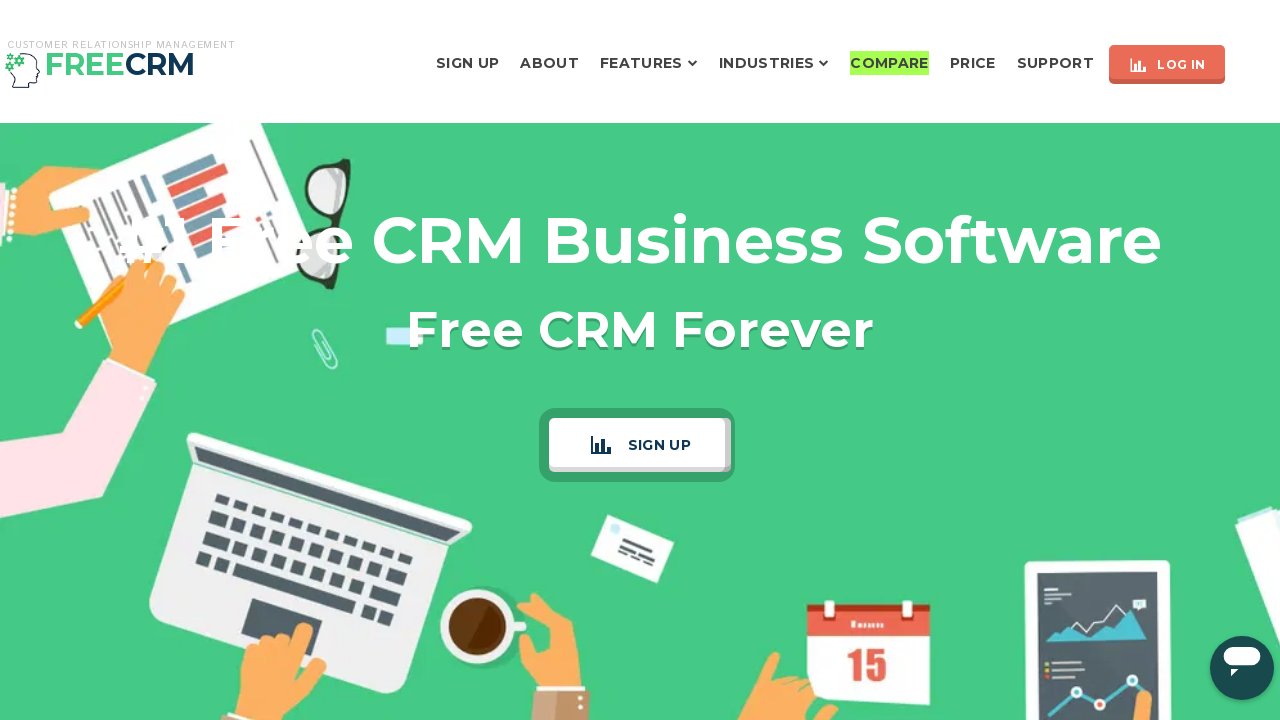

Flashed Compare button back to original color (iteration 115/200)
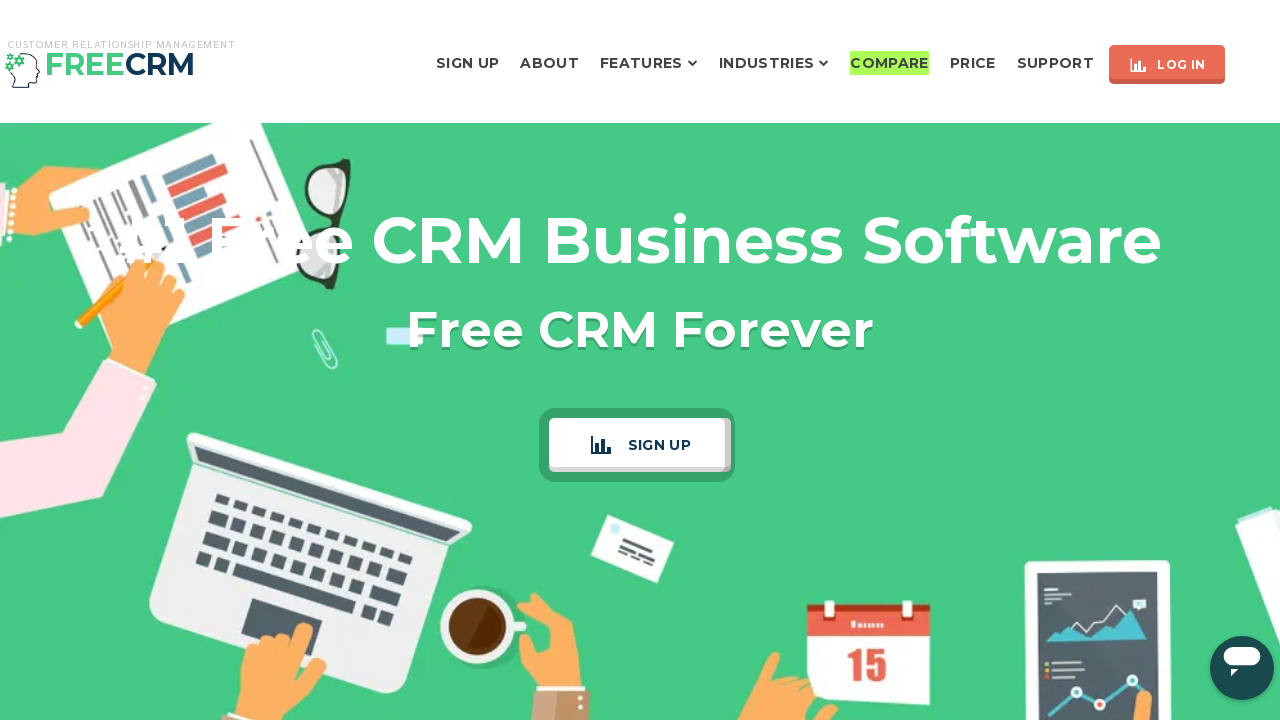

Flashed Compare button to highlight color (iteration 116/200)
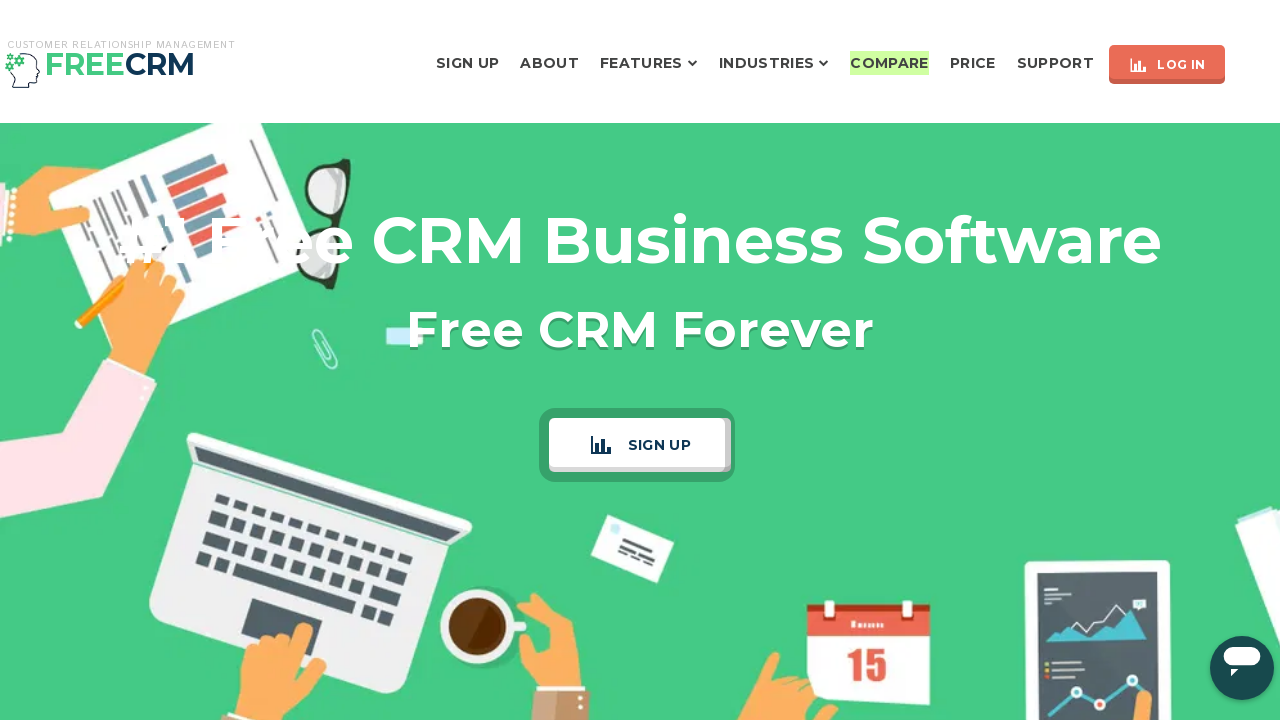

Flashed Compare button back to original color (iteration 116/200)
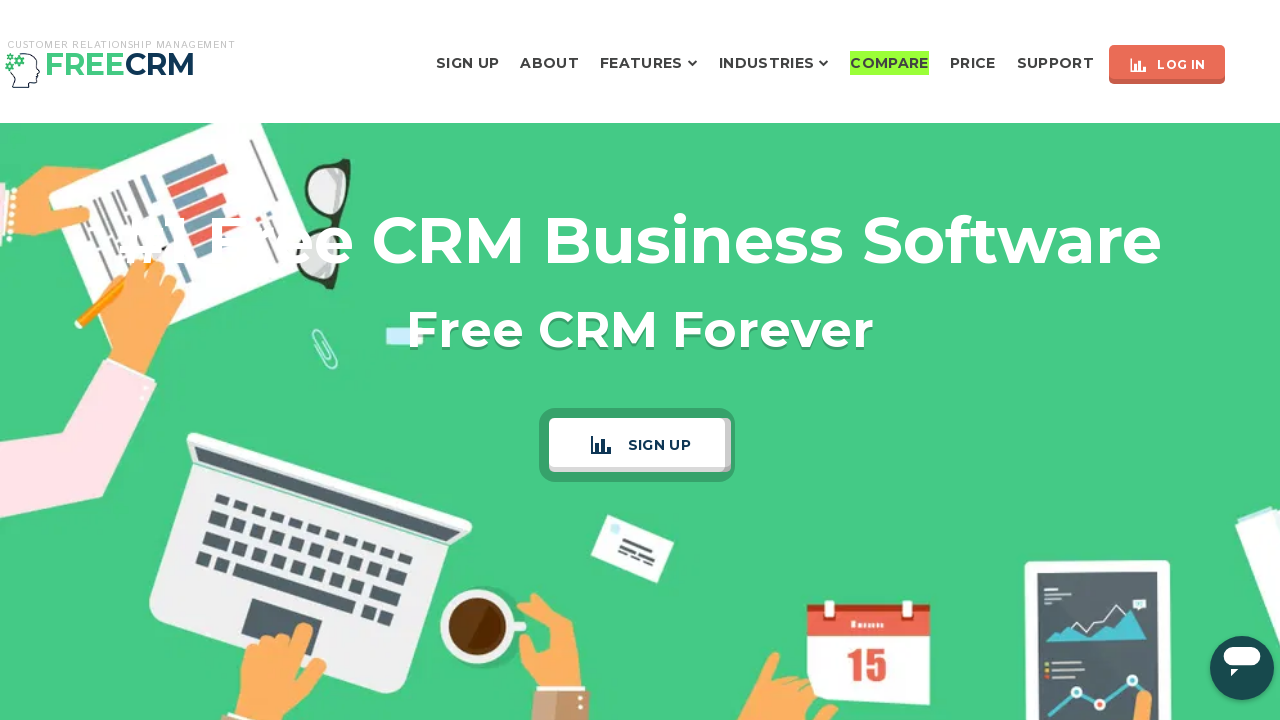

Flashed Compare button to highlight color (iteration 117/200)
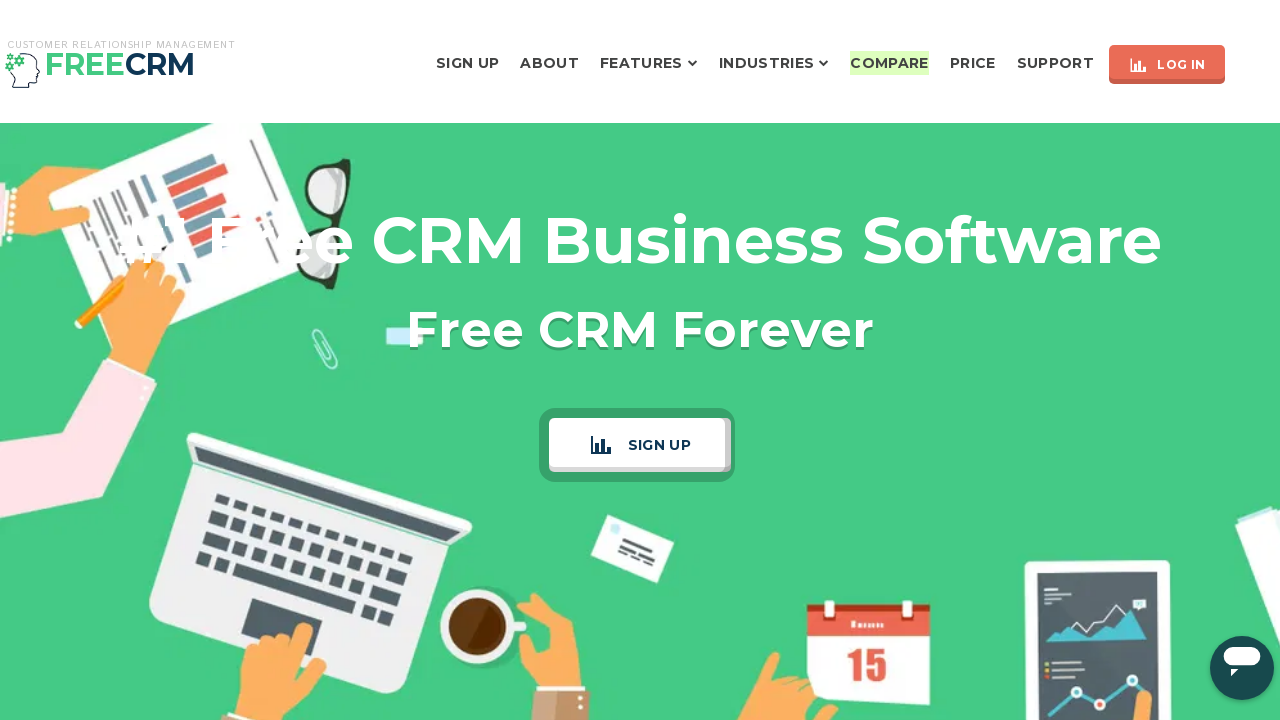

Flashed Compare button back to original color (iteration 117/200)
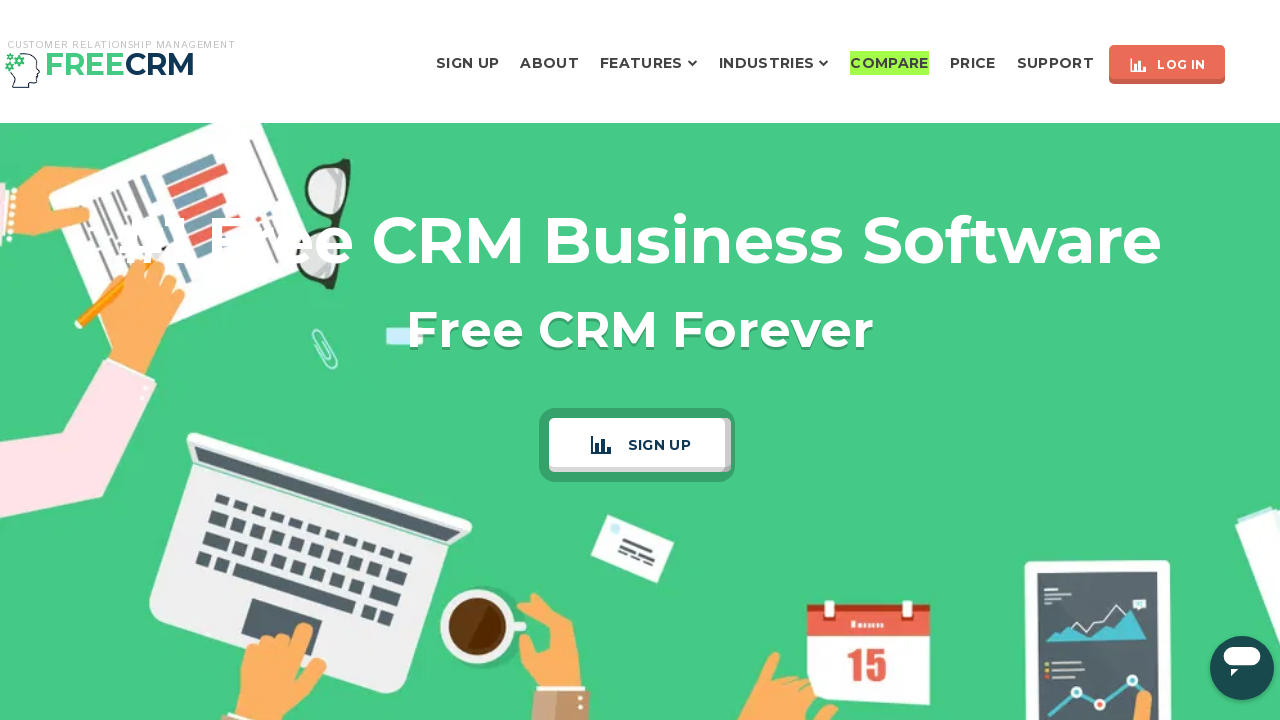

Flashed Compare button to highlight color (iteration 118/200)
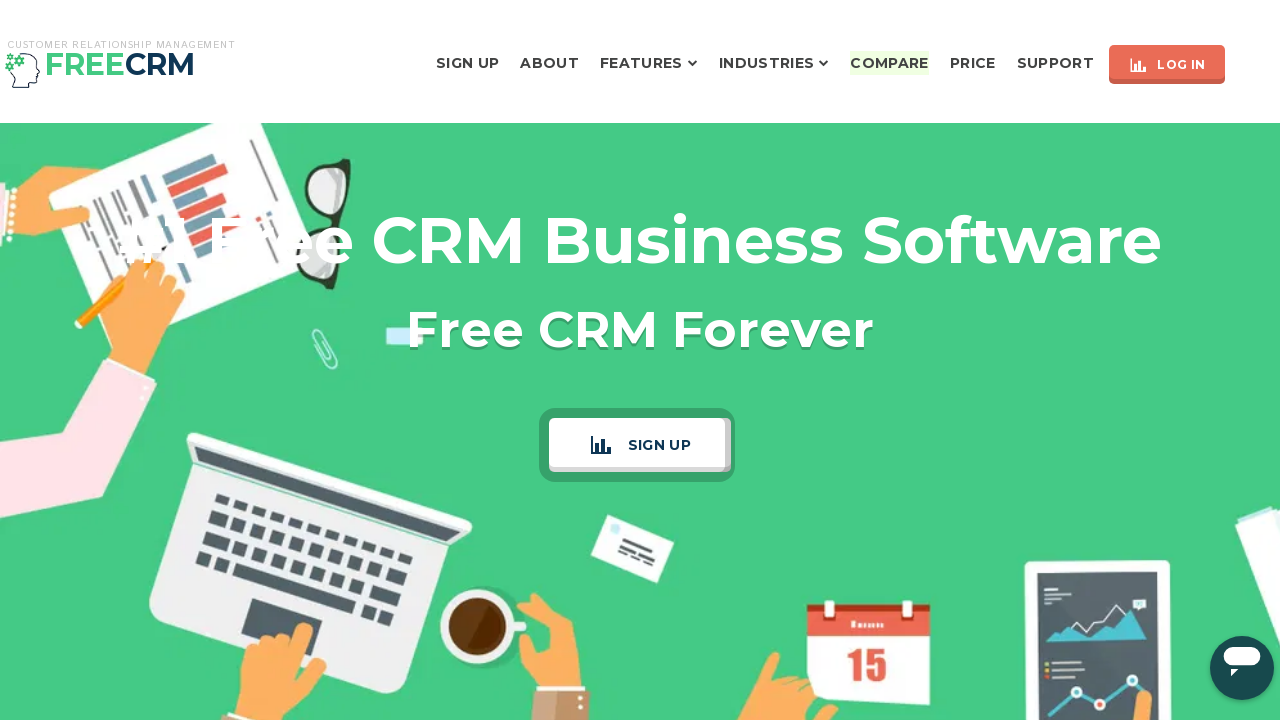

Flashed Compare button back to original color (iteration 118/200)
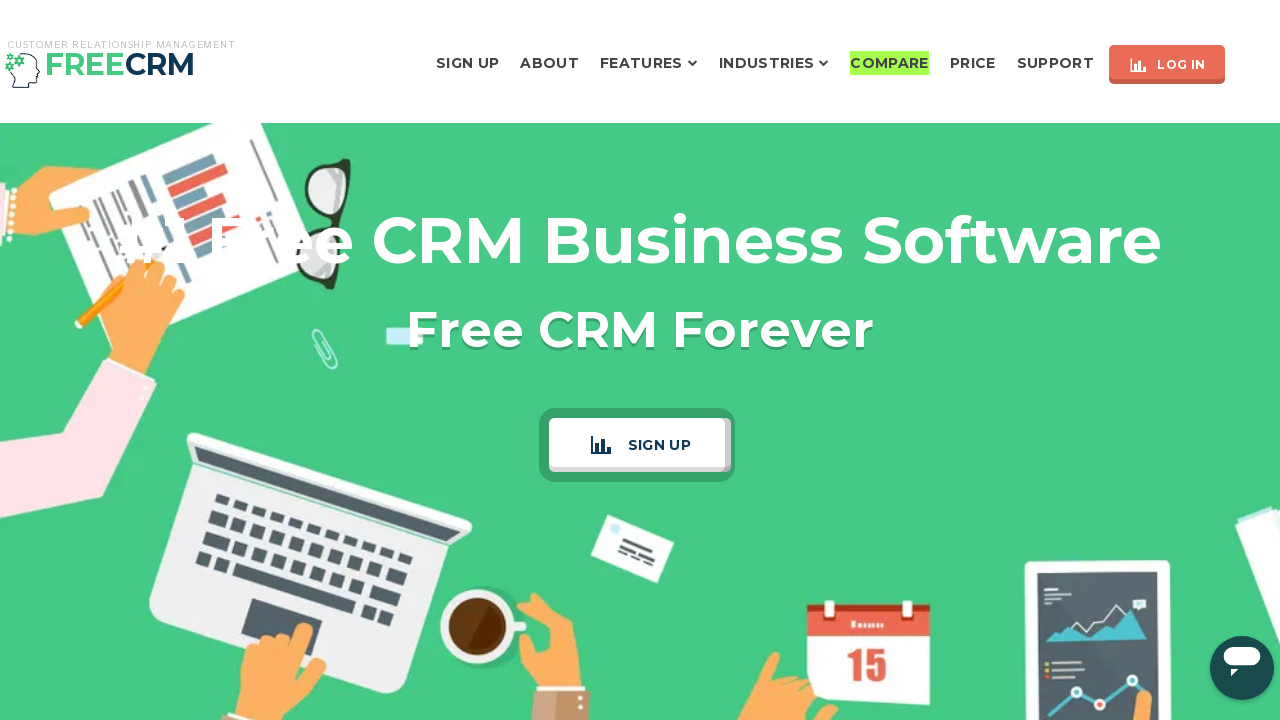

Flashed Compare button to highlight color (iteration 119/200)
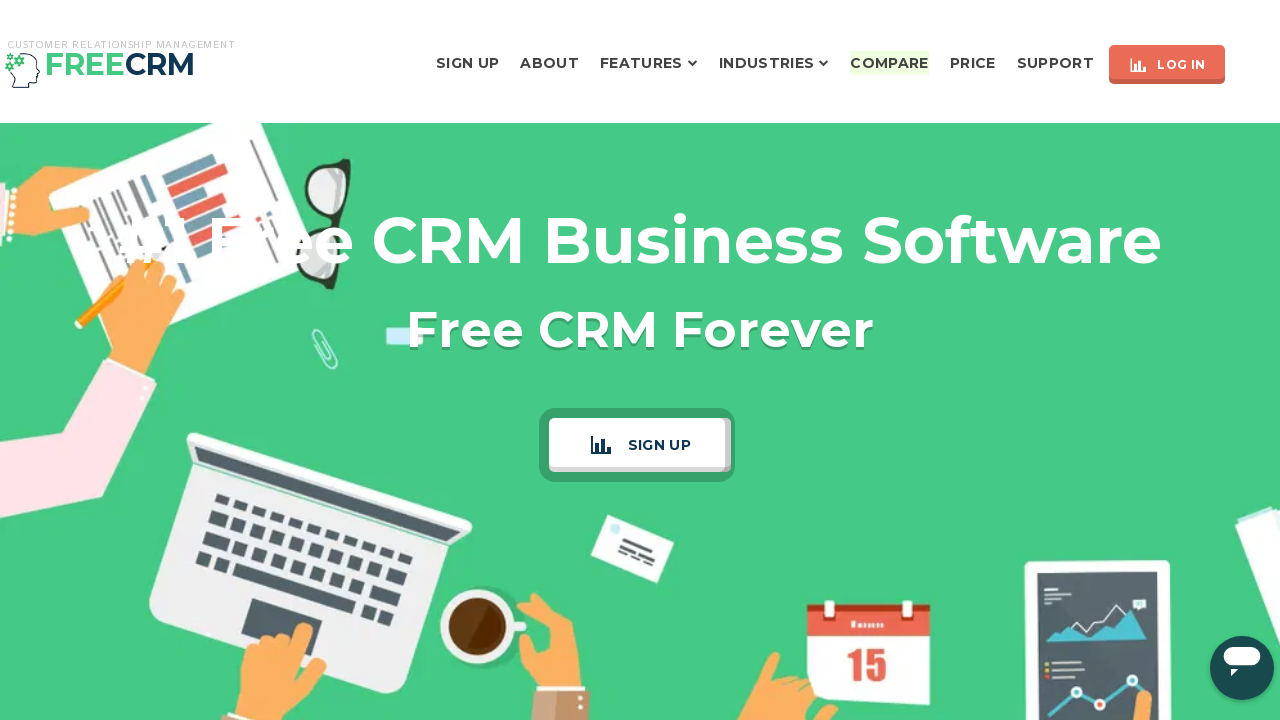

Flashed Compare button back to original color (iteration 119/200)
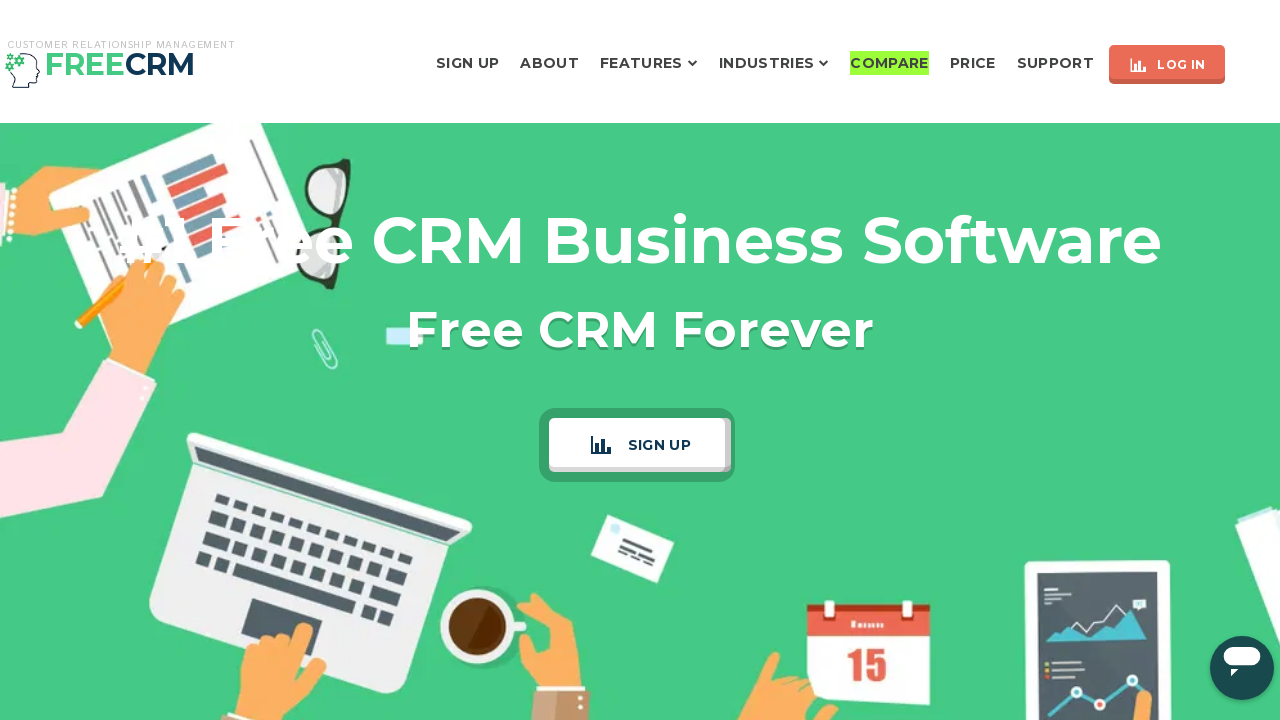

Flashed Compare button to highlight color (iteration 120/200)
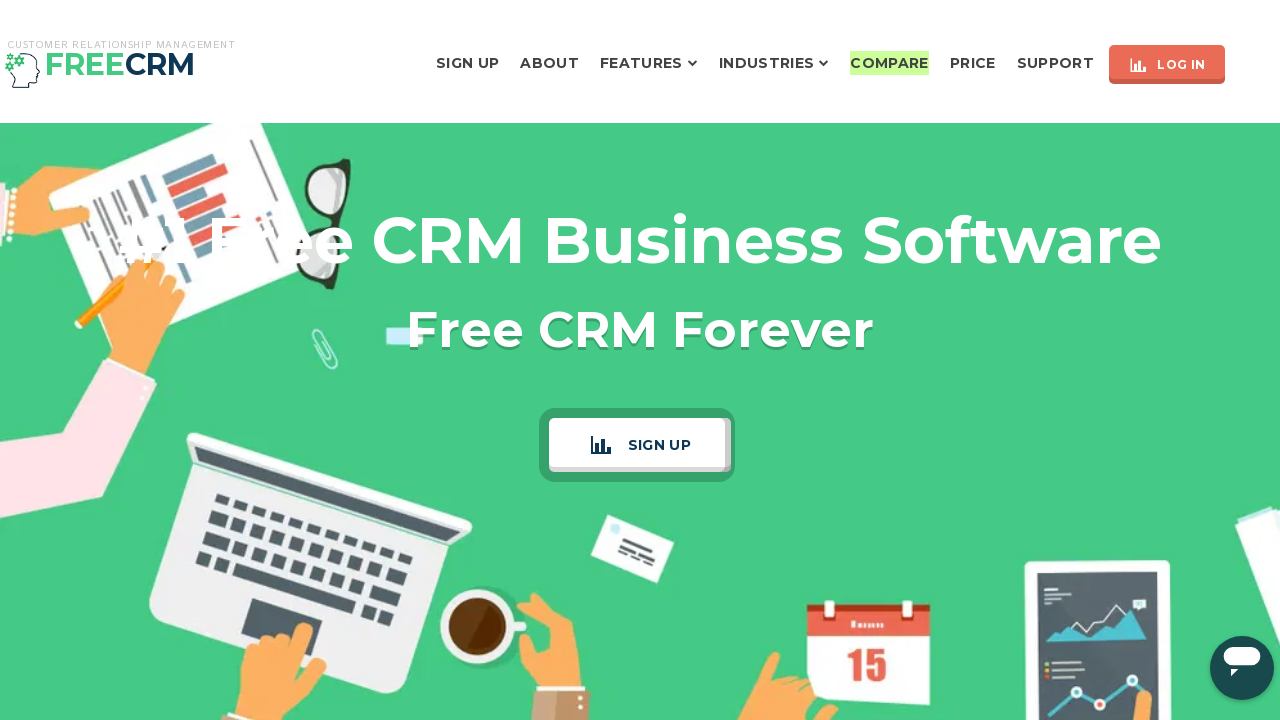

Flashed Compare button back to original color (iteration 120/200)
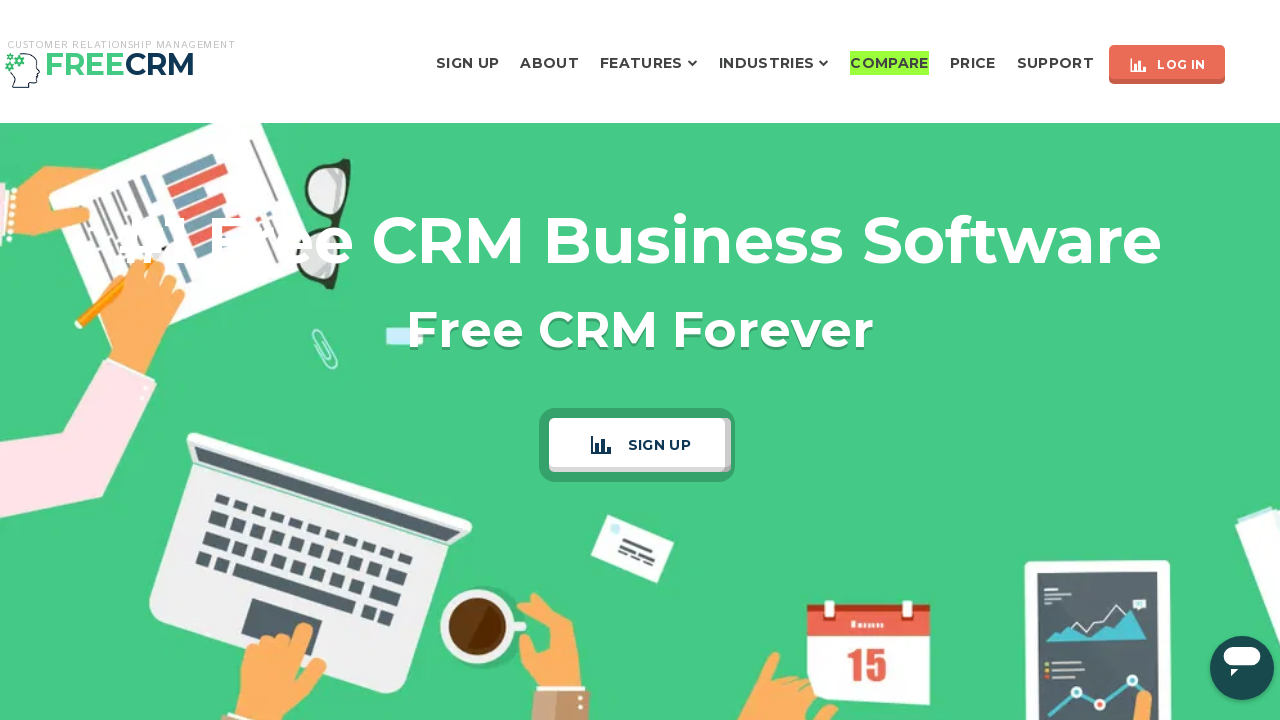

Flashed Compare button to highlight color (iteration 121/200)
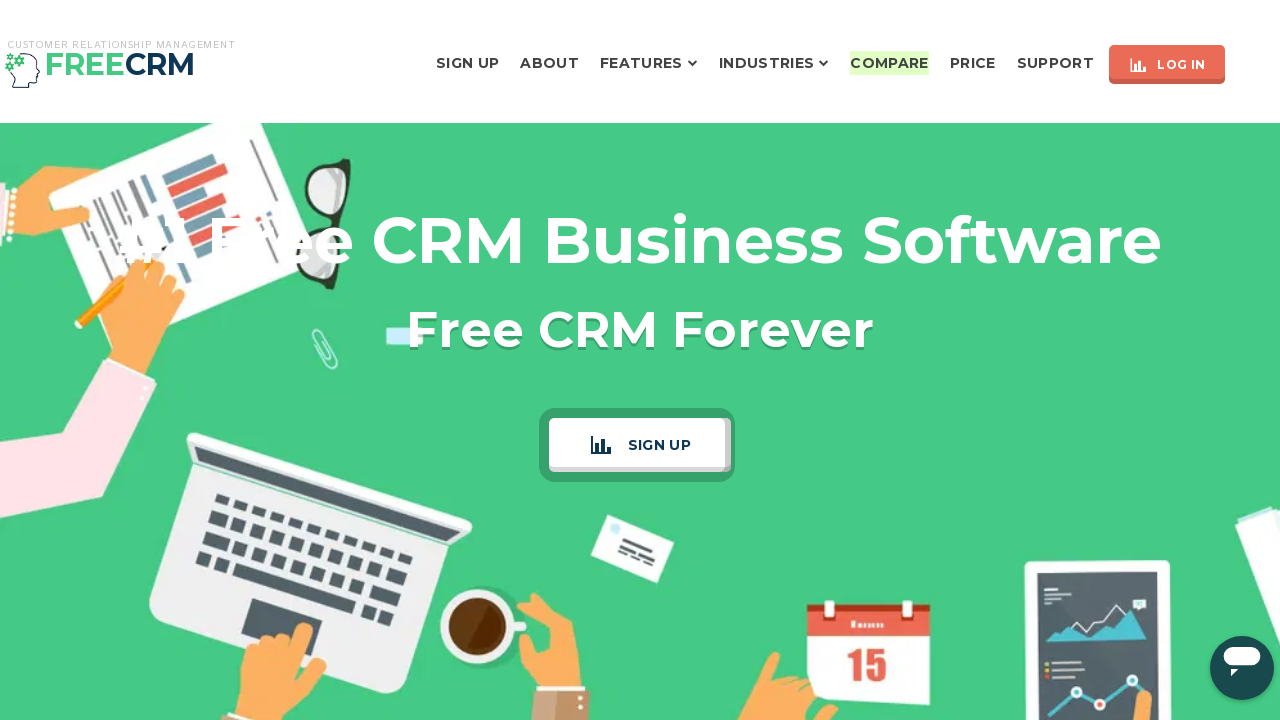

Flashed Compare button back to original color (iteration 121/200)
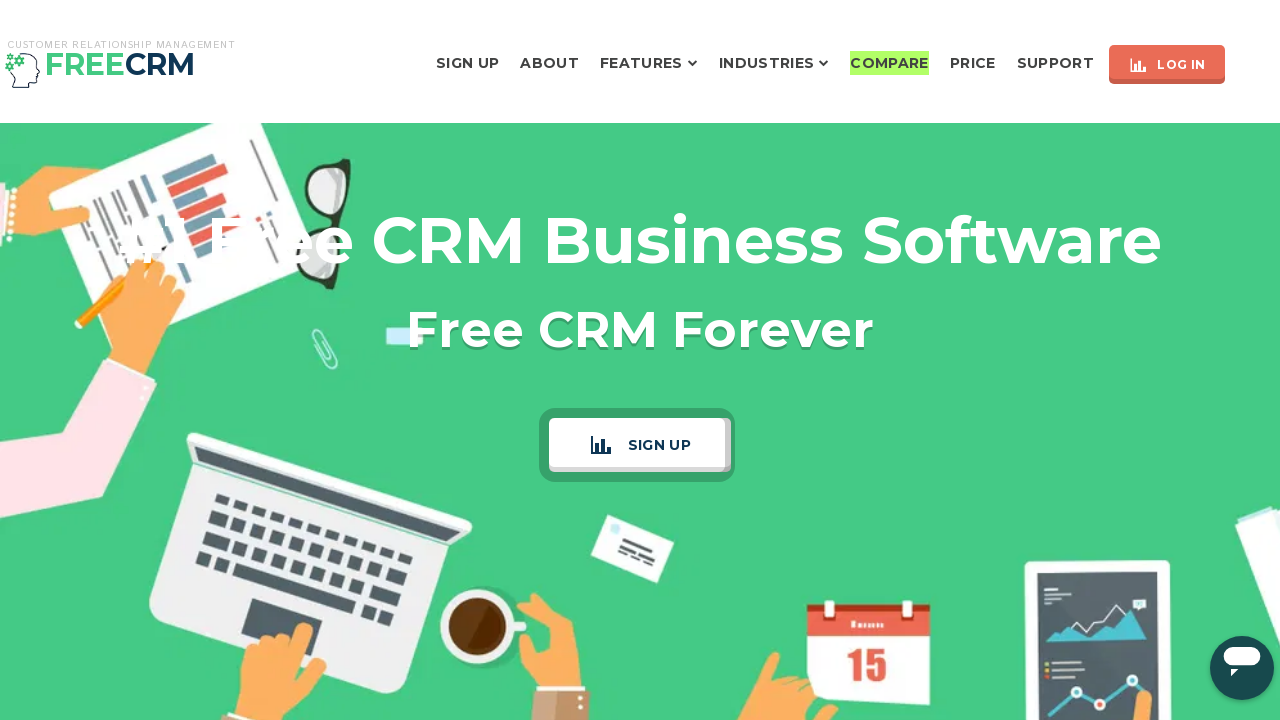

Flashed Compare button to highlight color (iteration 122/200)
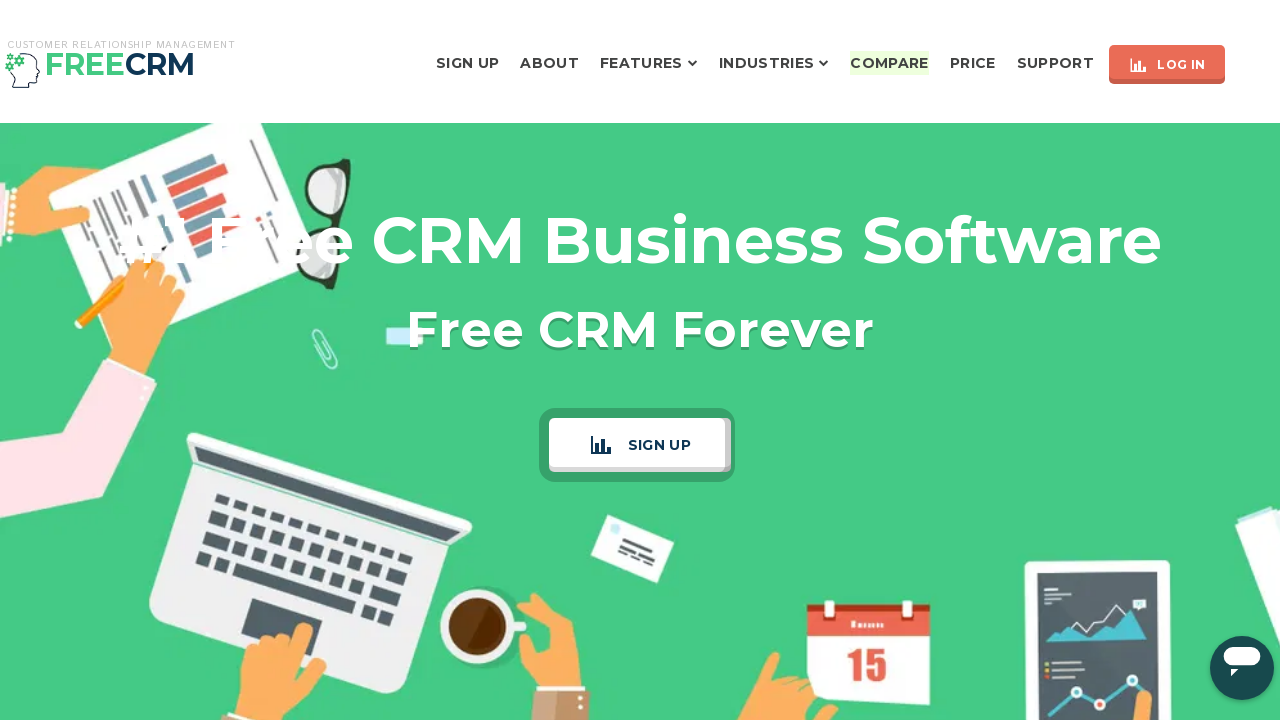

Flashed Compare button back to original color (iteration 122/200)
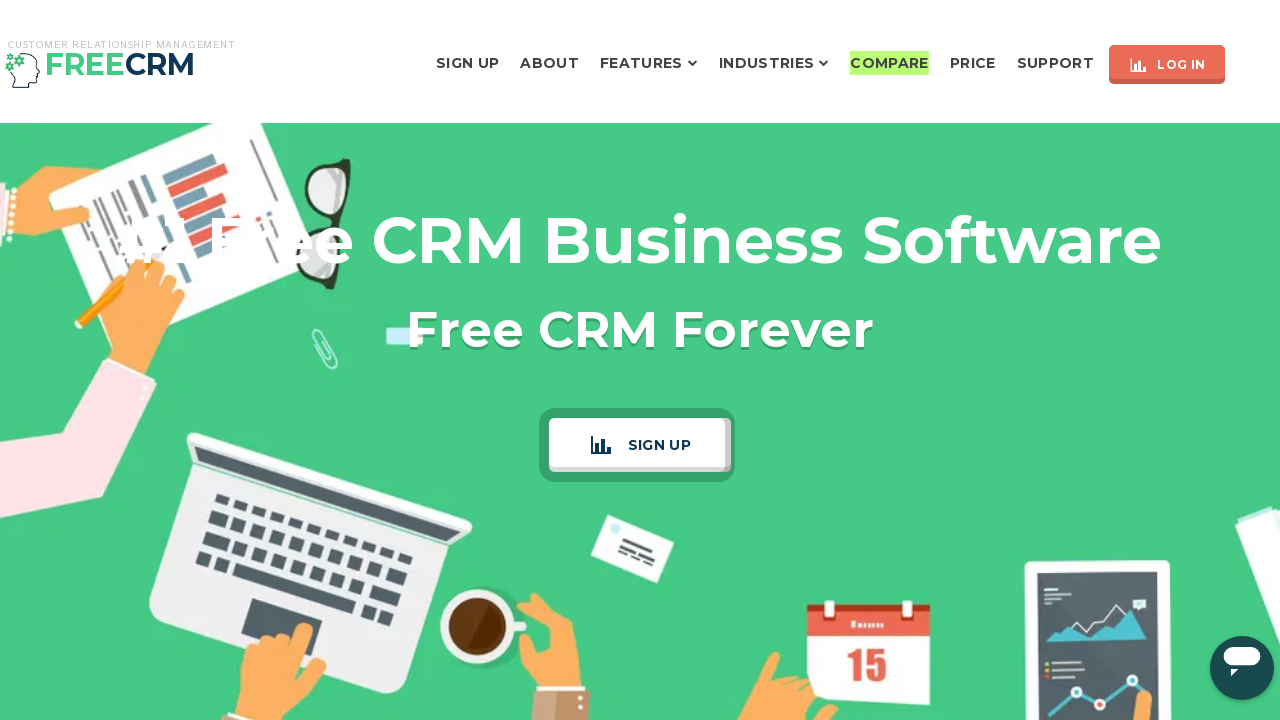

Flashed Compare button to highlight color (iteration 123/200)
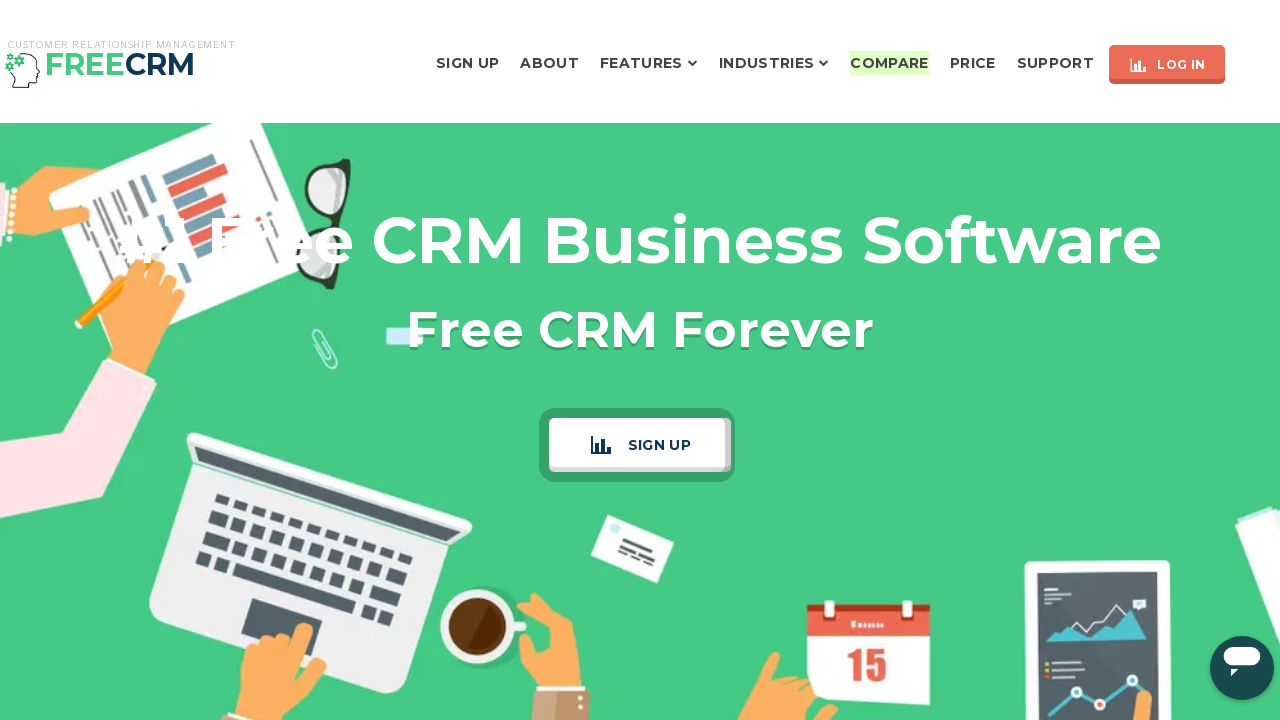

Flashed Compare button back to original color (iteration 123/200)
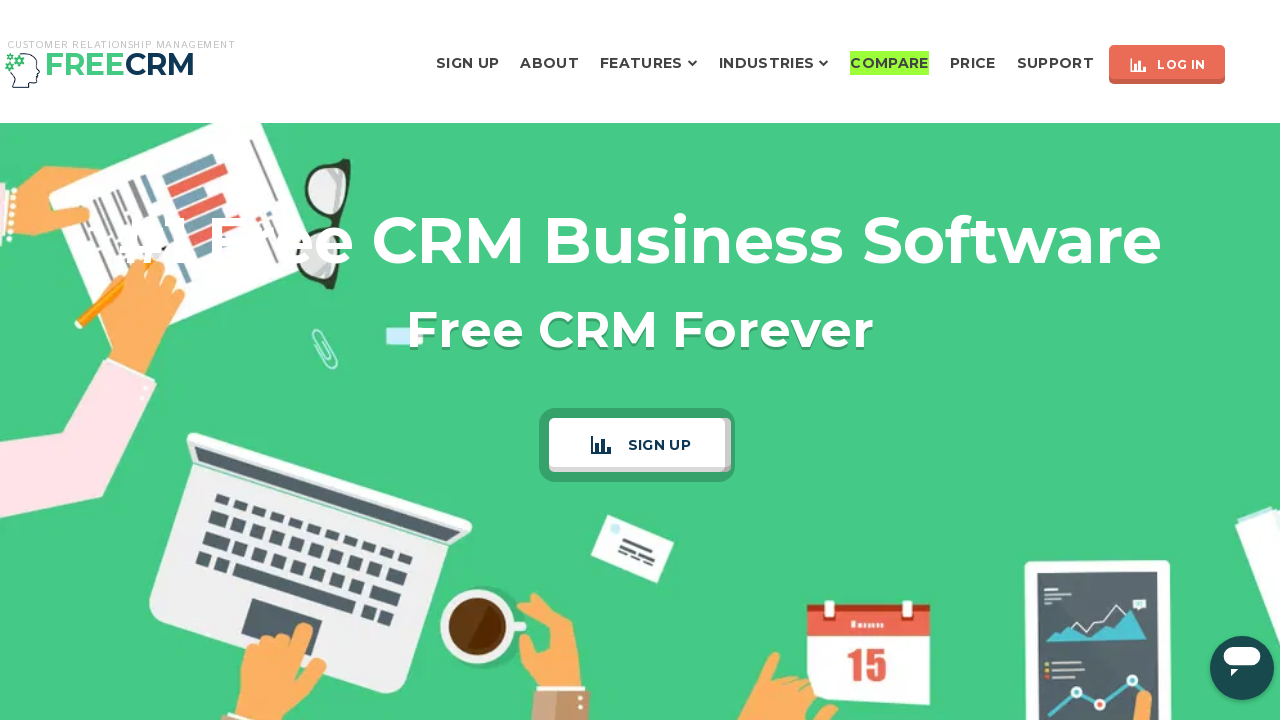

Flashed Compare button to highlight color (iteration 124/200)
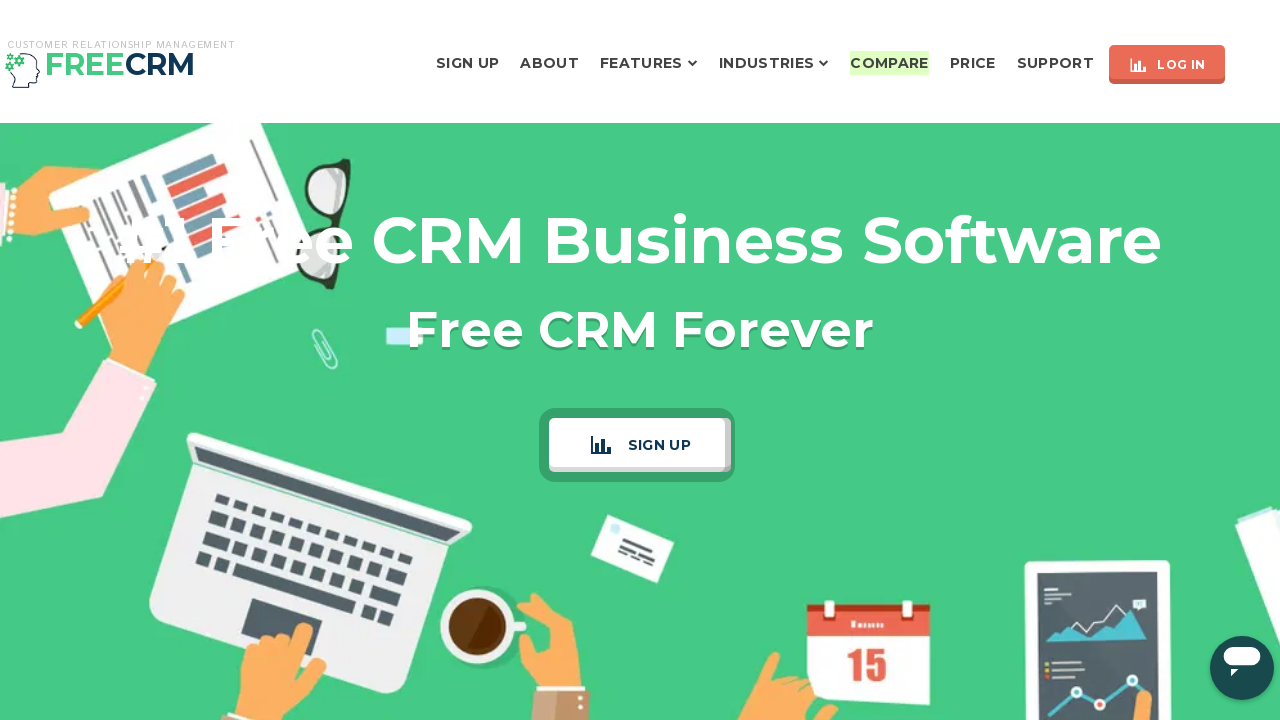

Flashed Compare button back to original color (iteration 124/200)
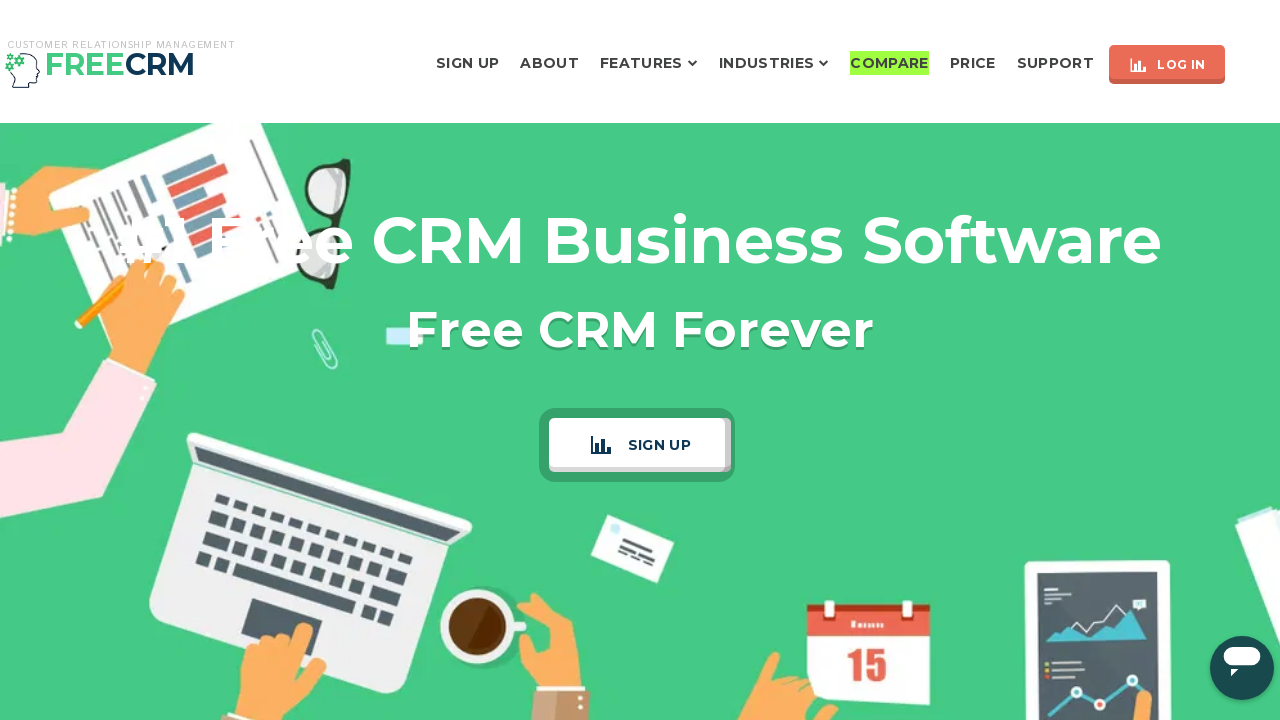

Flashed Compare button to highlight color (iteration 125/200)
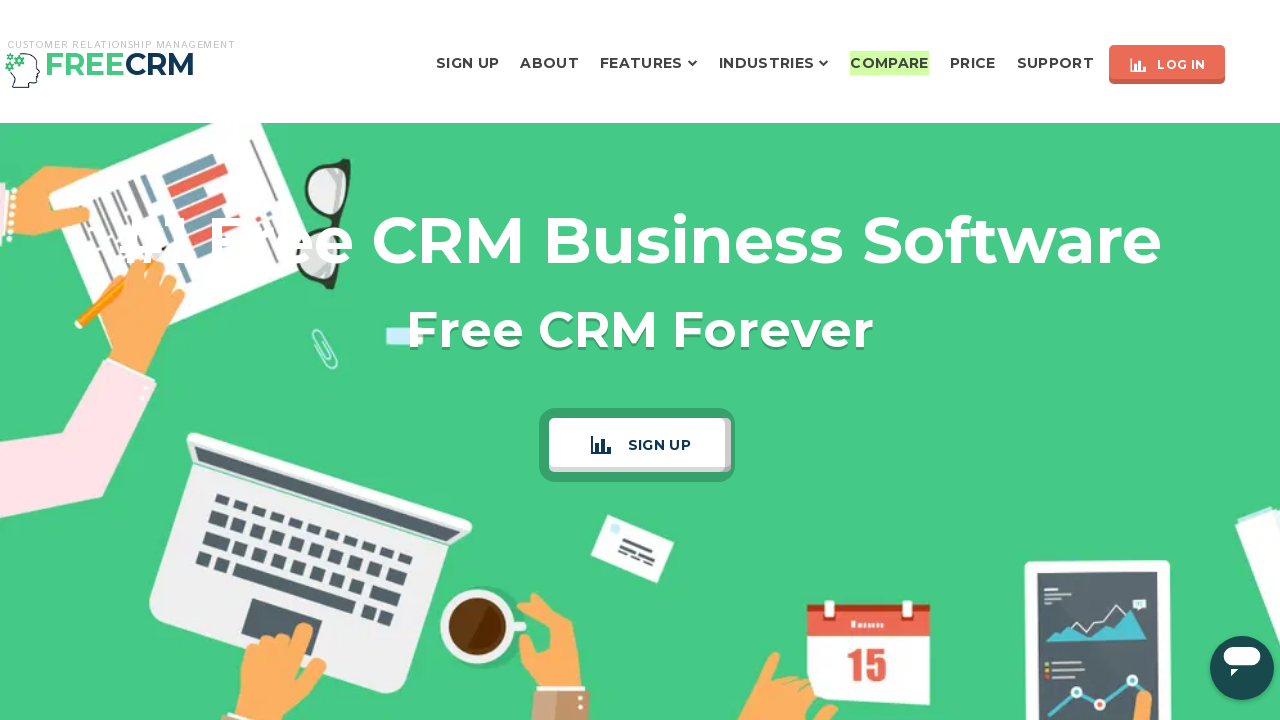

Flashed Compare button back to original color (iteration 125/200)
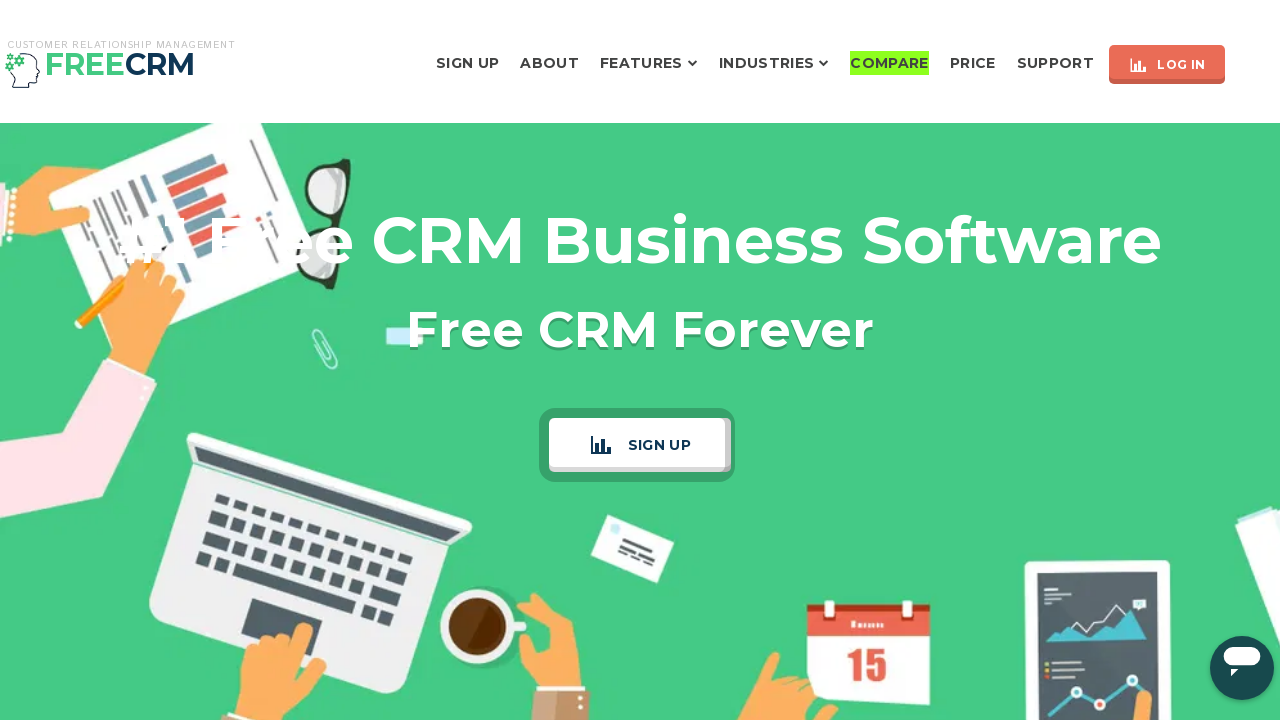

Flashed Compare button to highlight color (iteration 126/200)
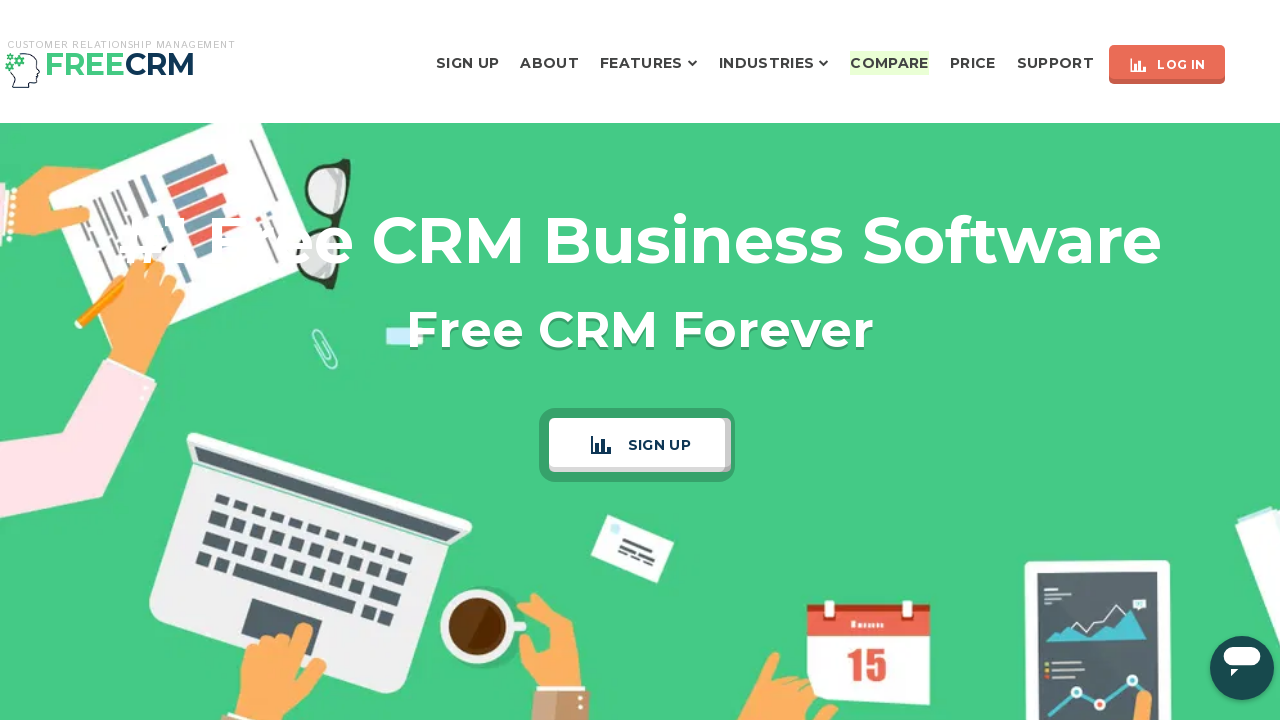

Flashed Compare button back to original color (iteration 126/200)
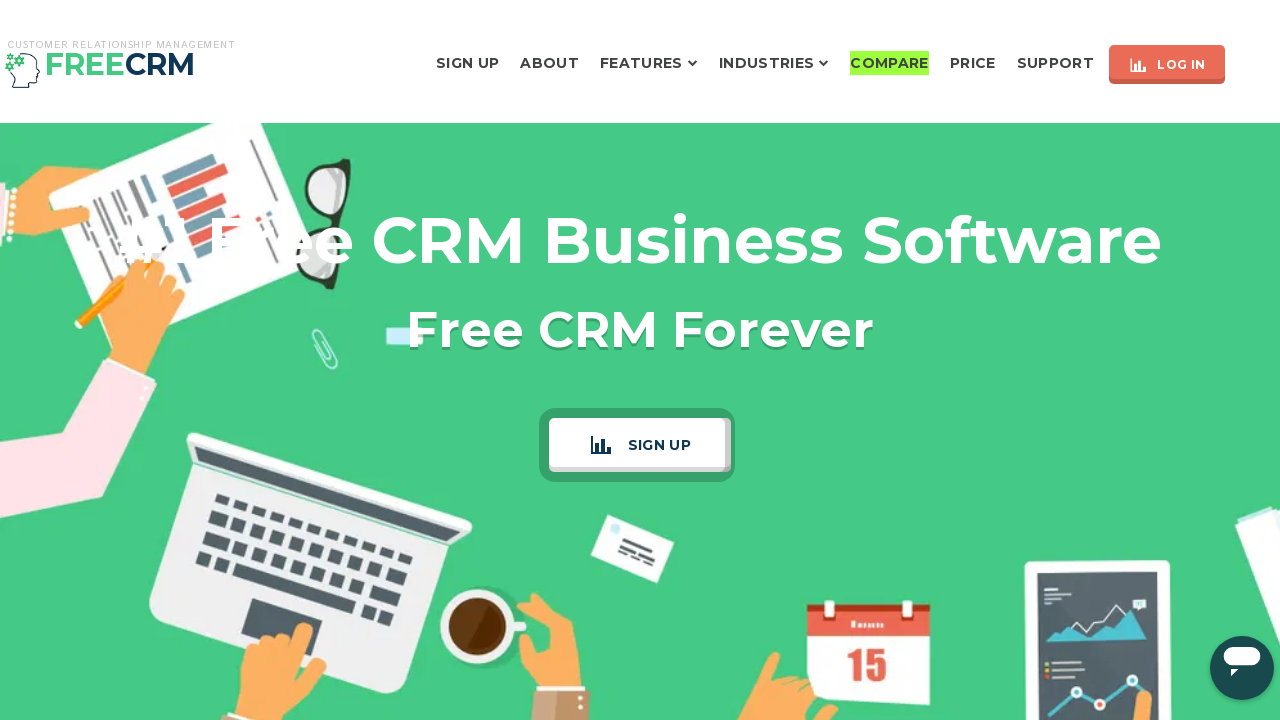

Flashed Compare button to highlight color (iteration 127/200)
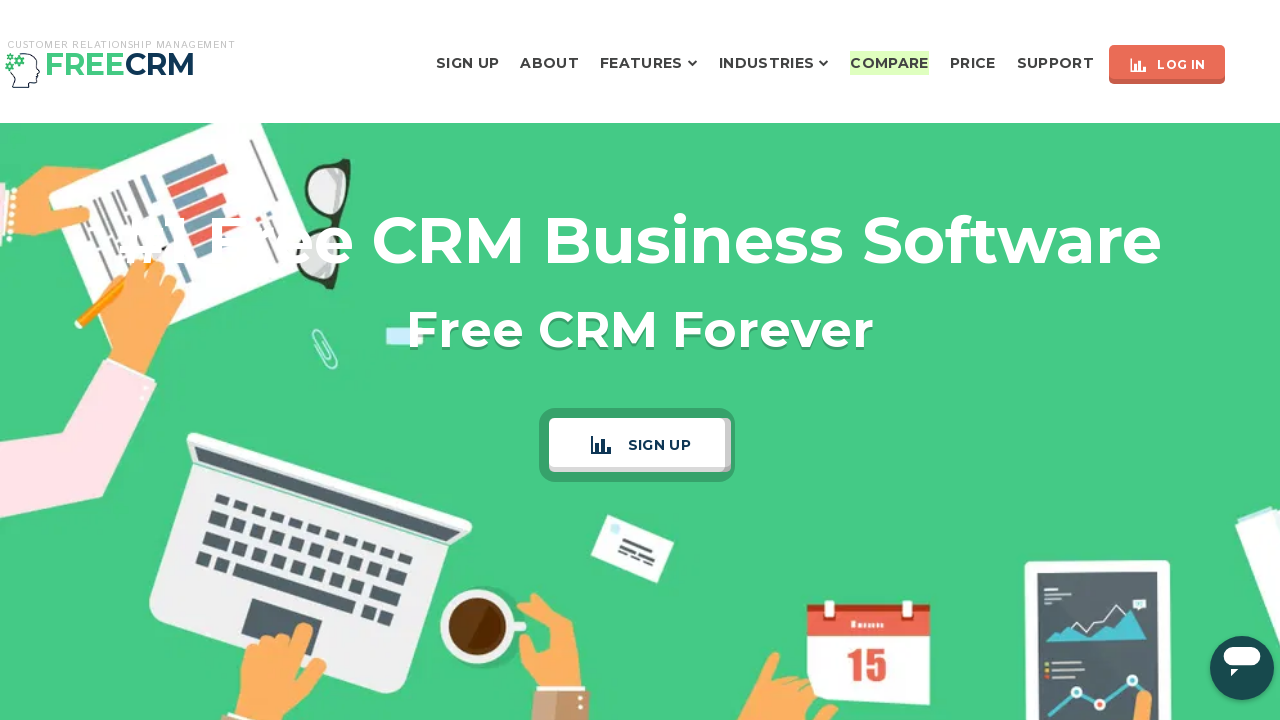

Flashed Compare button back to original color (iteration 127/200)
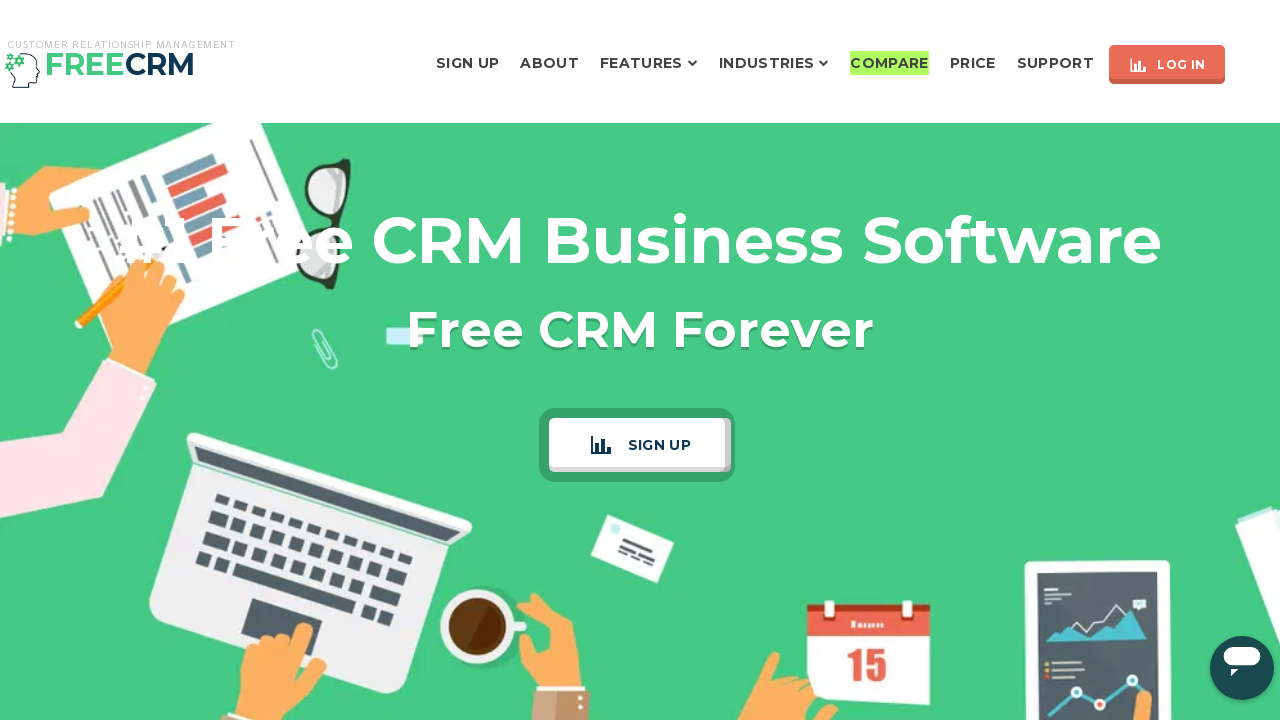

Flashed Compare button to highlight color (iteration 128/200)
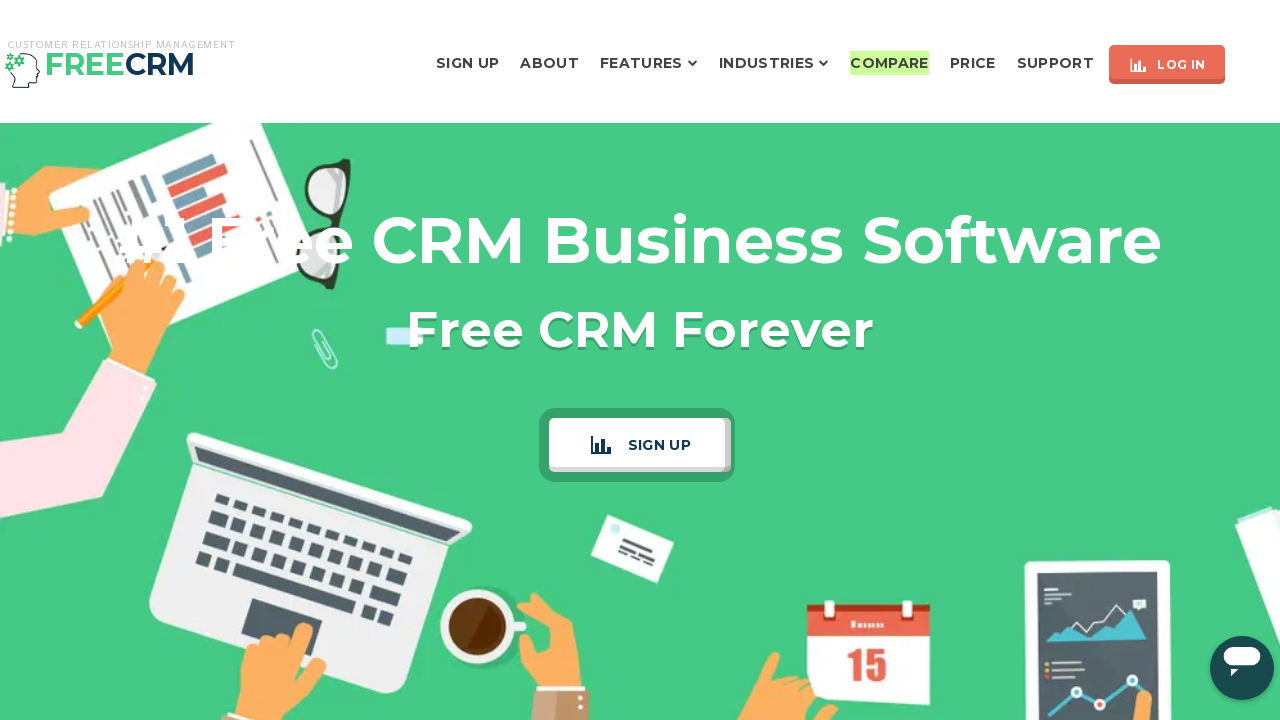

Flashed Compare button back to original color (iteration 128/200)
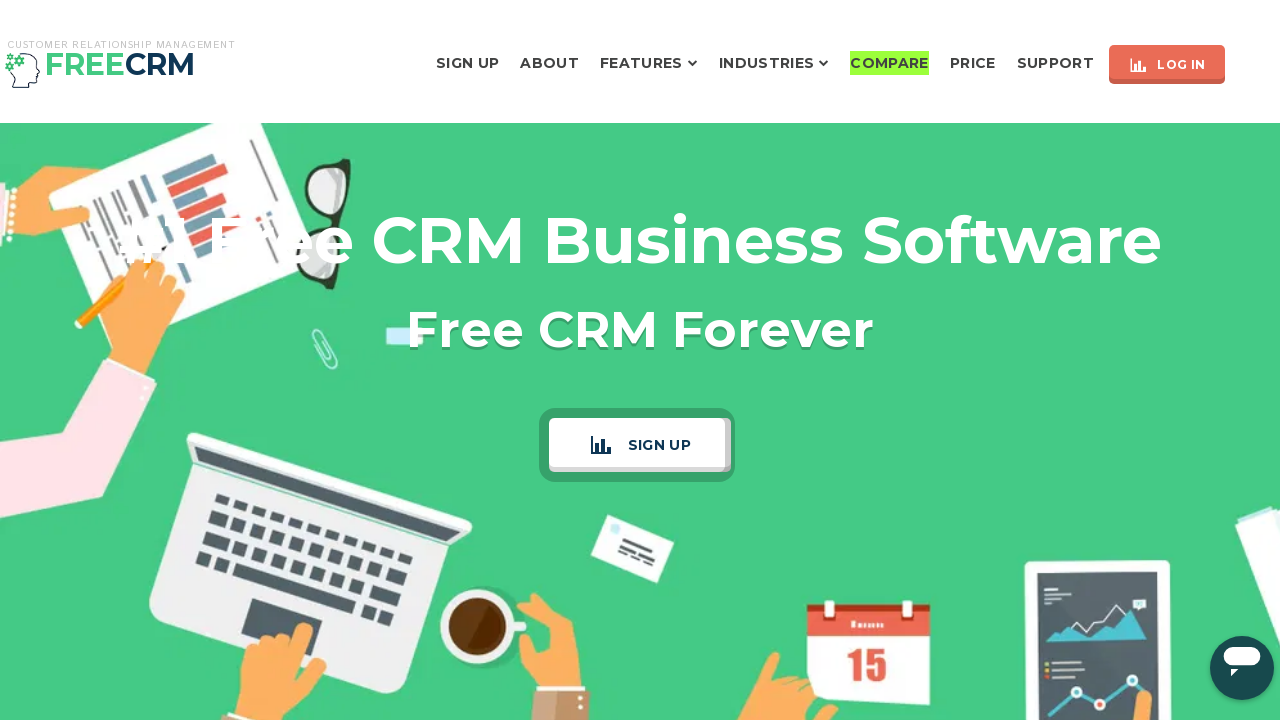

Flashed Compare button to highlight color (iteration 129/200)
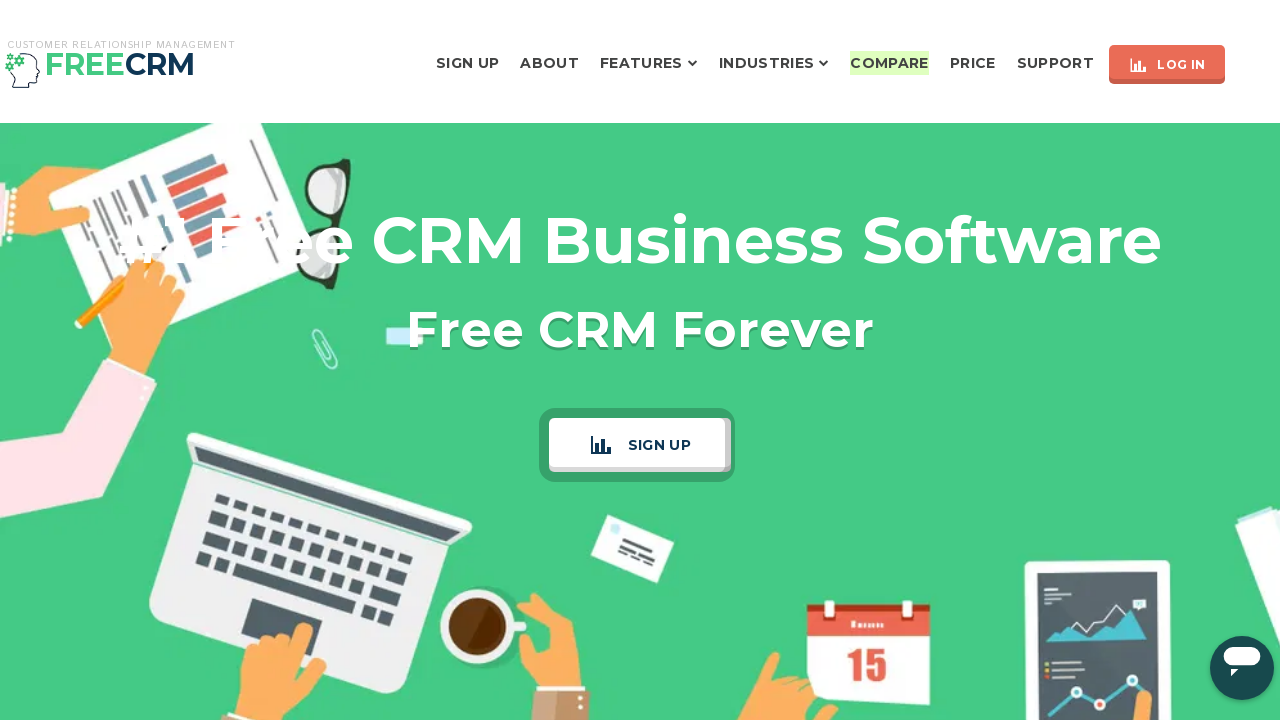

Flashed Compare button back to original color (iteration 129/200)
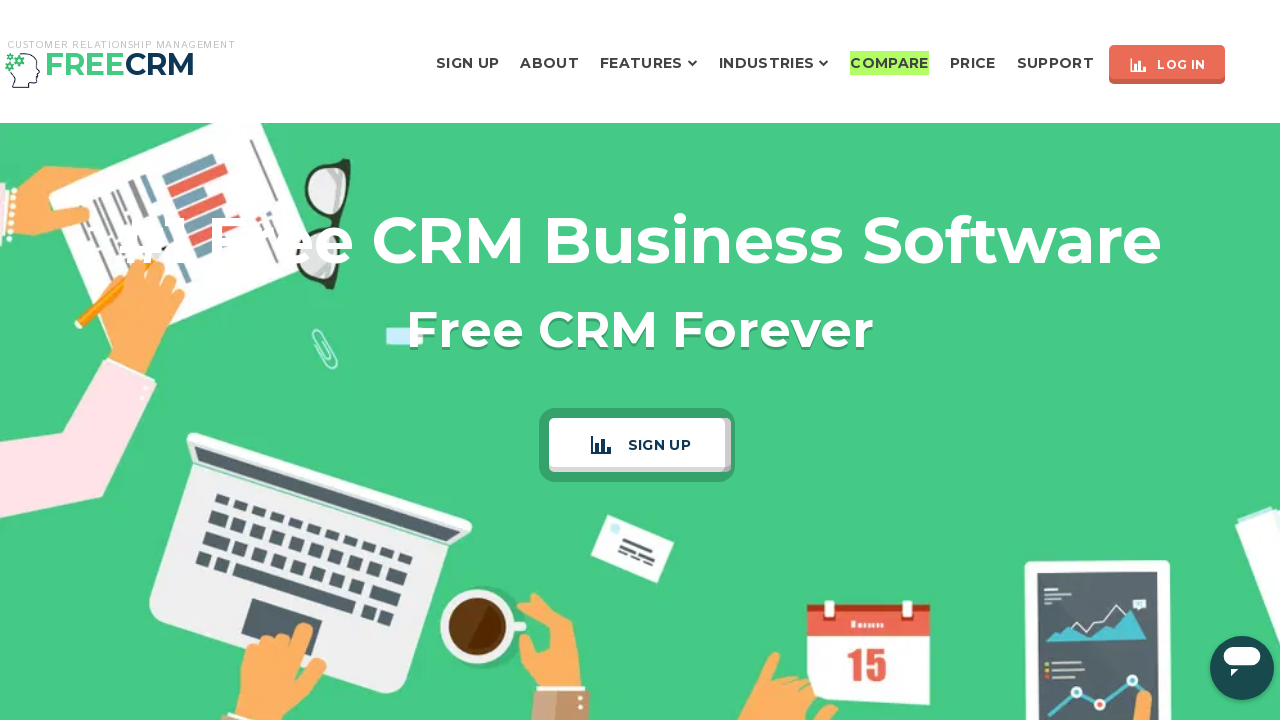

Flashed Compare button to highlight color (iteration 130/200)
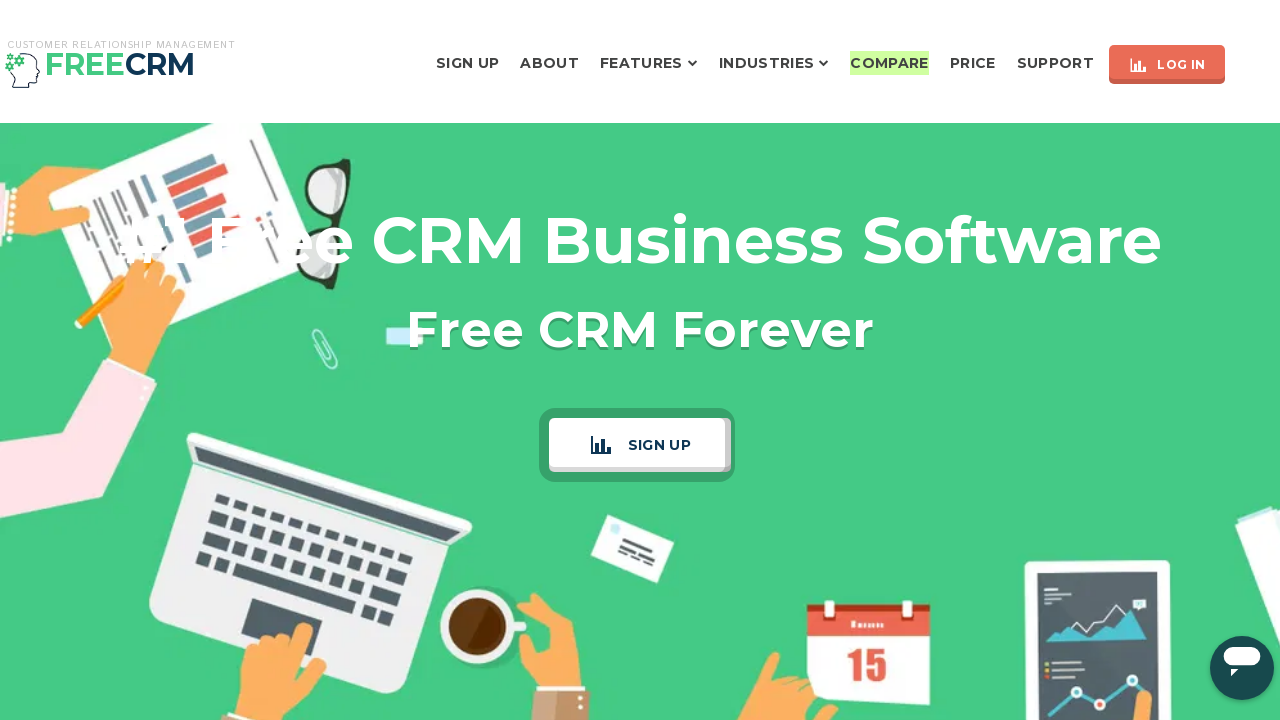

Flashed Compare button back to original color (iteration 130/200)
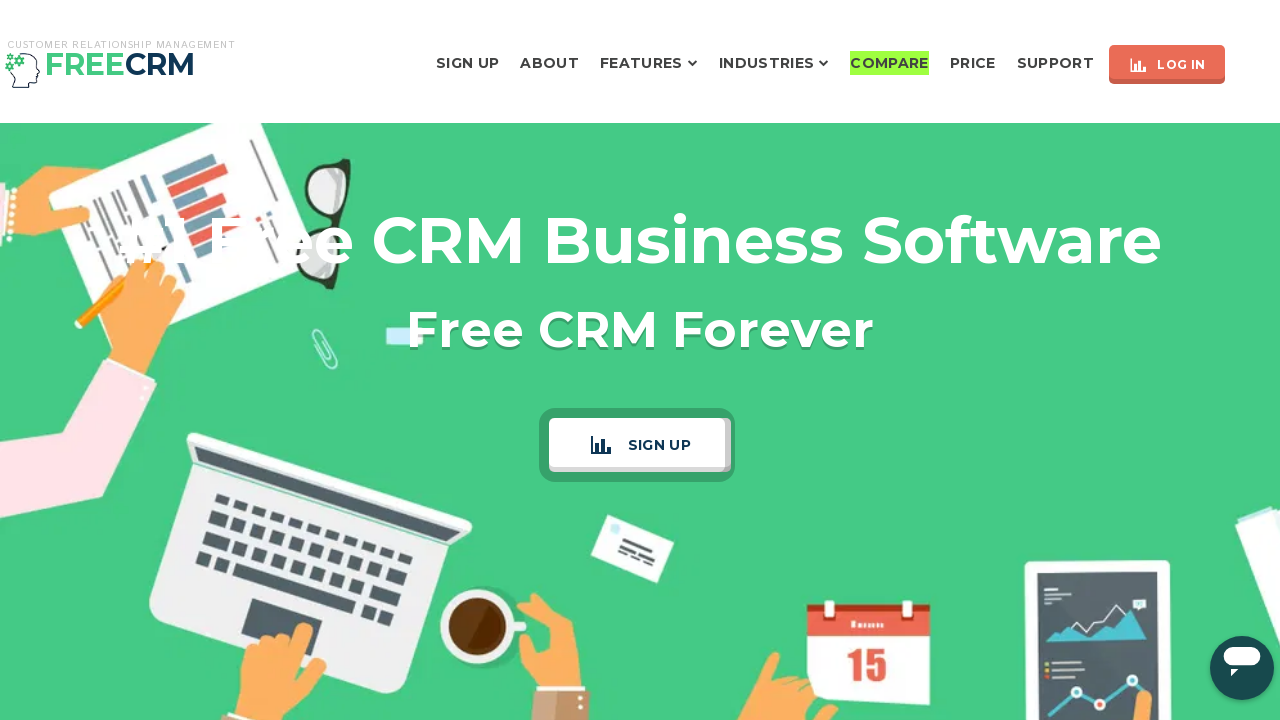

Flashed Compare button to highlight color (iteration 131/200)
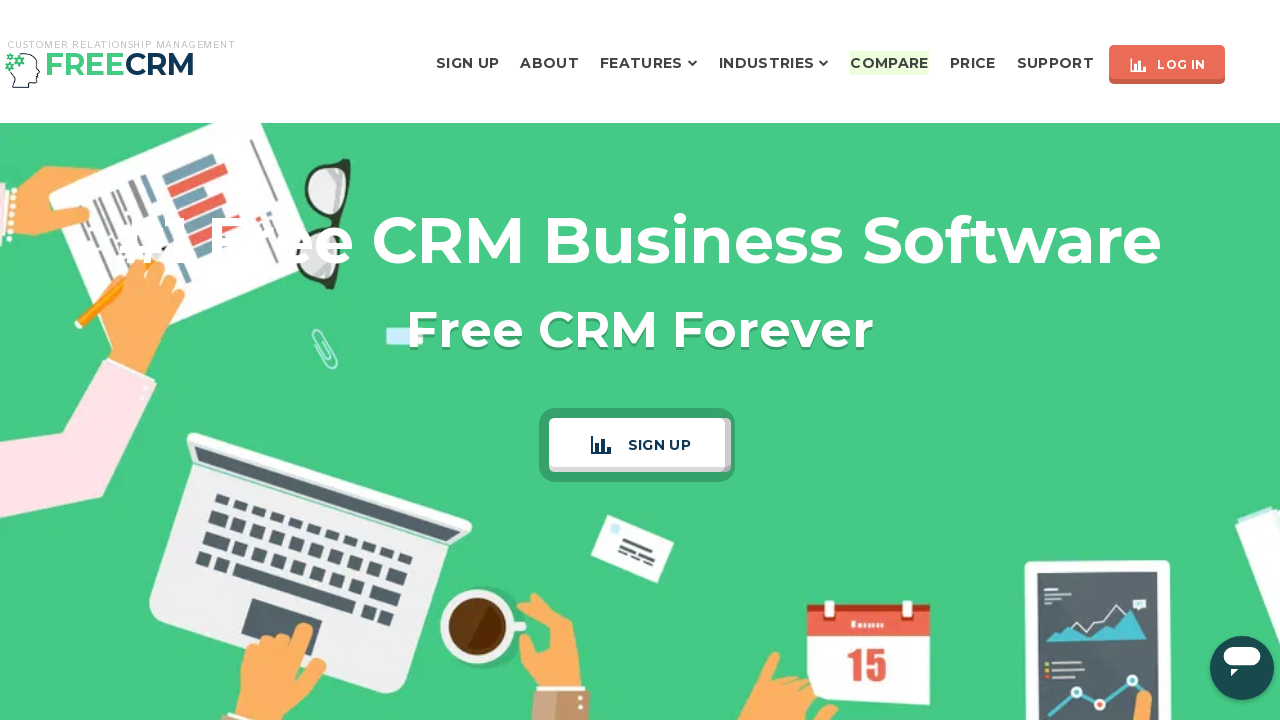

Flashed Compare button back to original color (iteration 131/200)
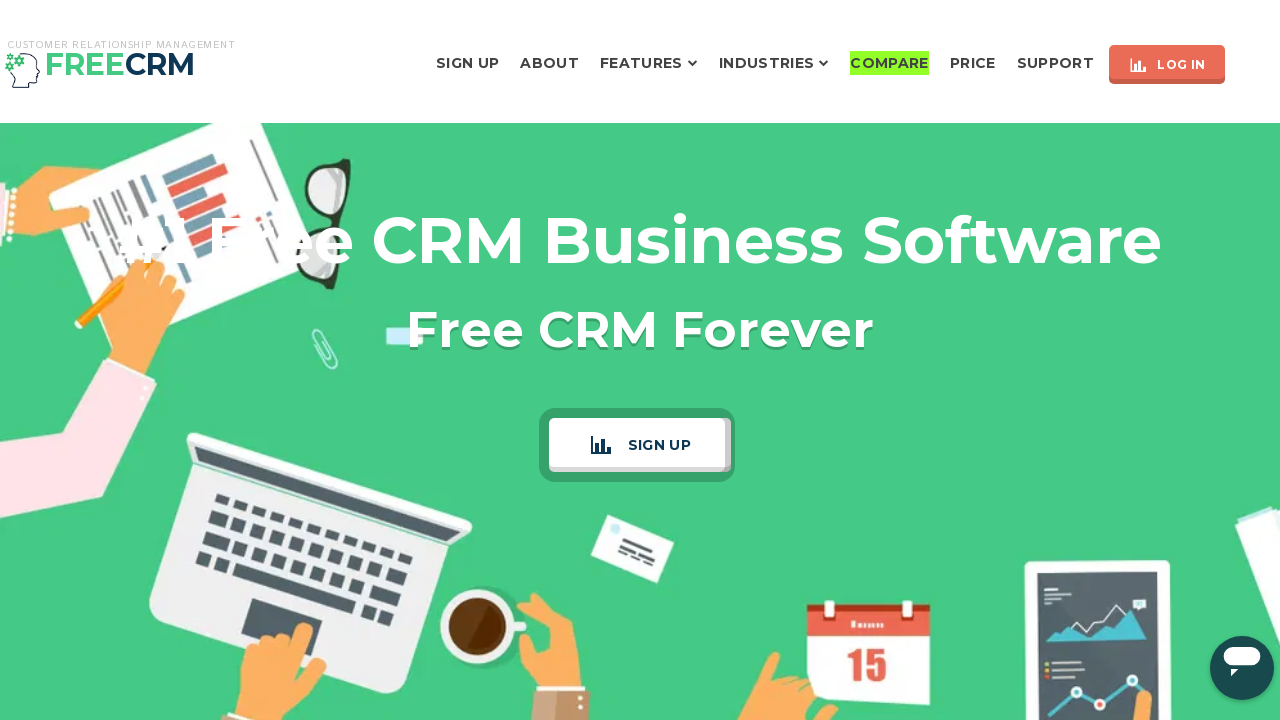

Flashed Compare button to highlight color (iteration 132/200)
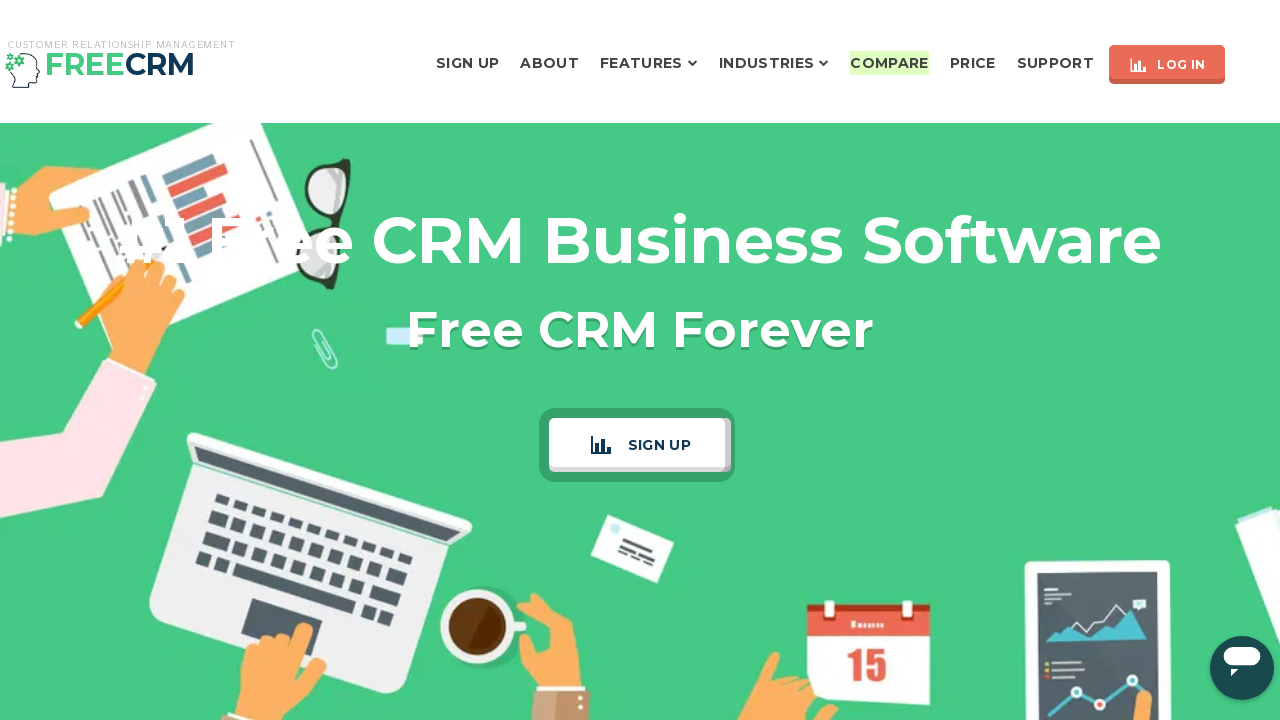

Flashed Compare button back to original color (iteration 132/200)
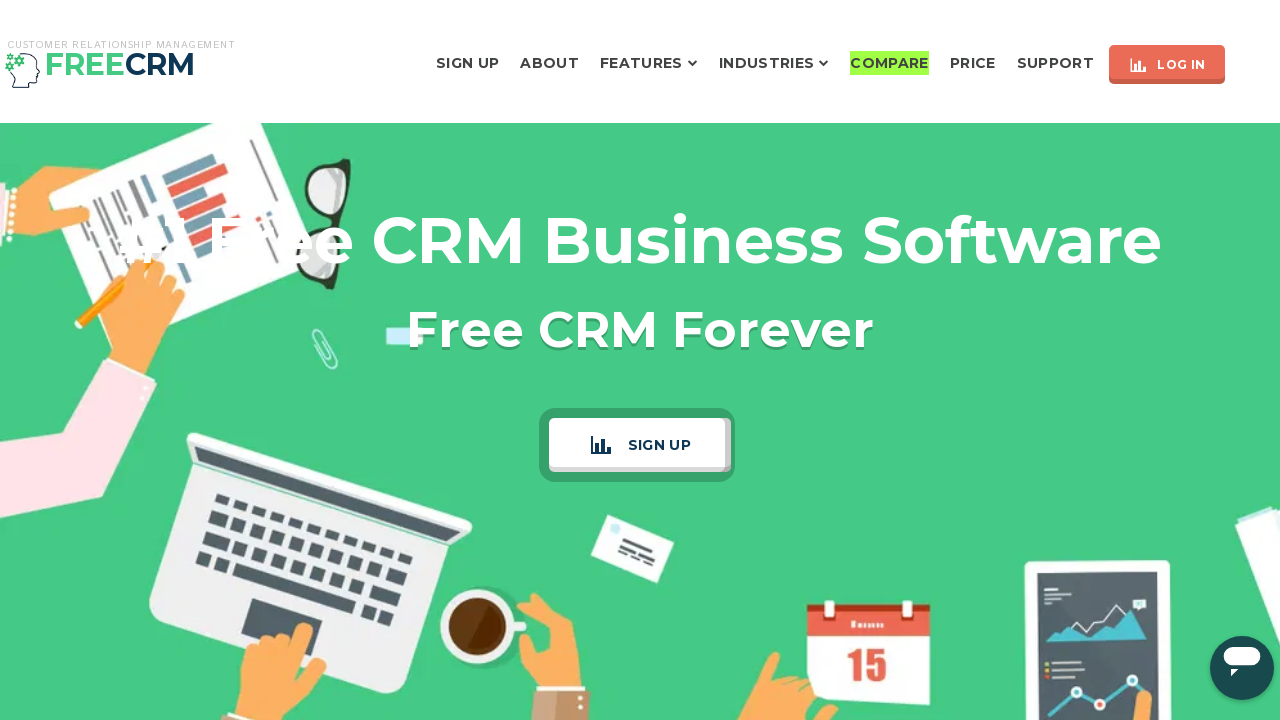

Flashed Compare button to highlight color (iteration 133/200)
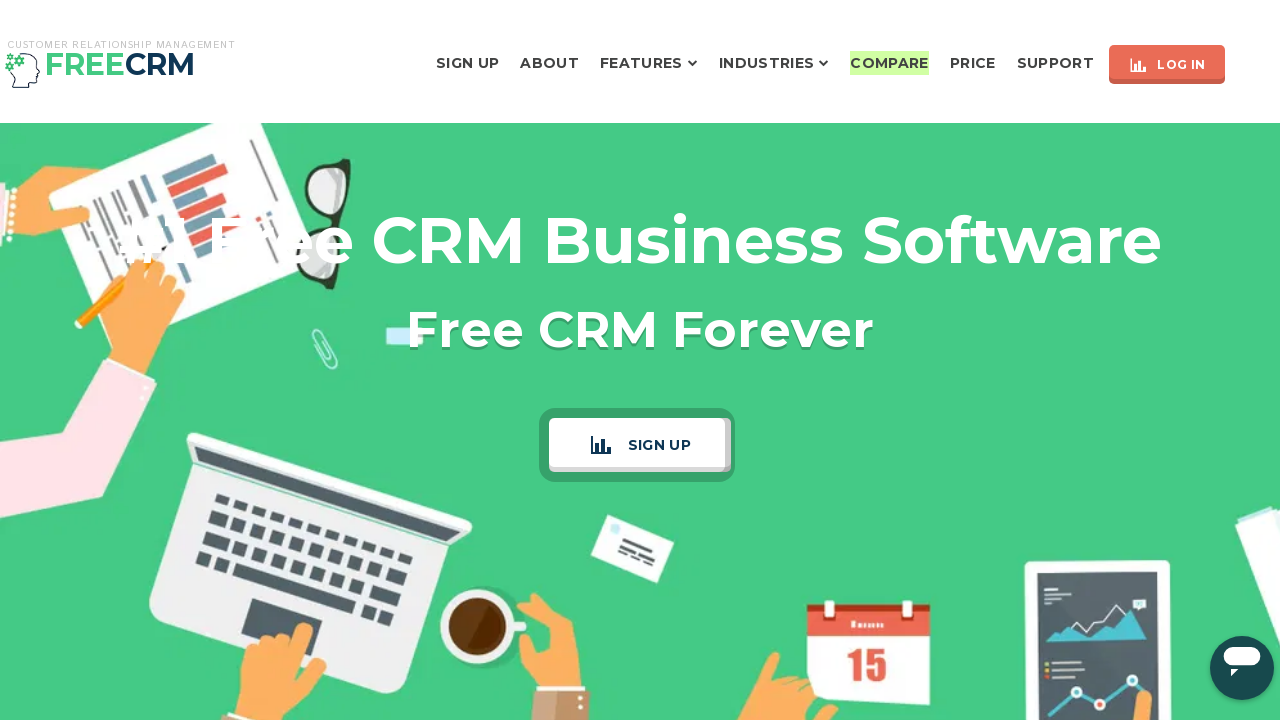

Flashed Compare button back to original color (iteration 133/200)
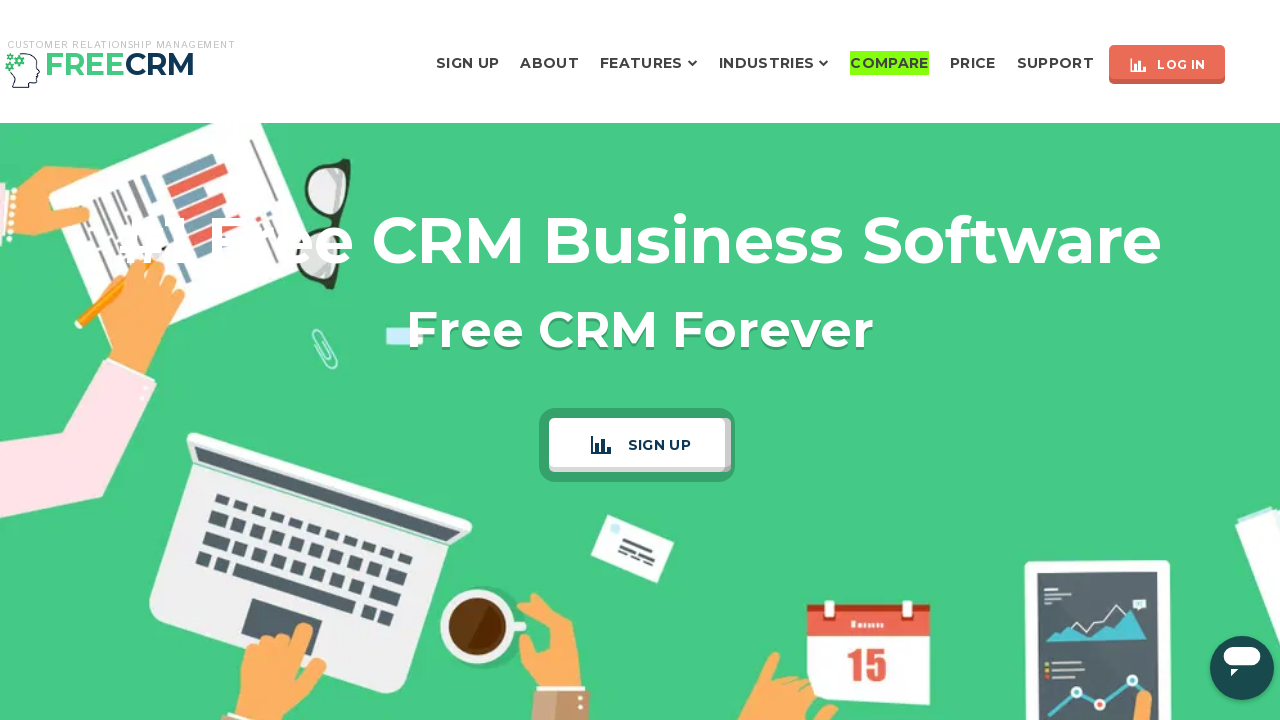

Flashed Compare button to highlight color (iteration 134/200)
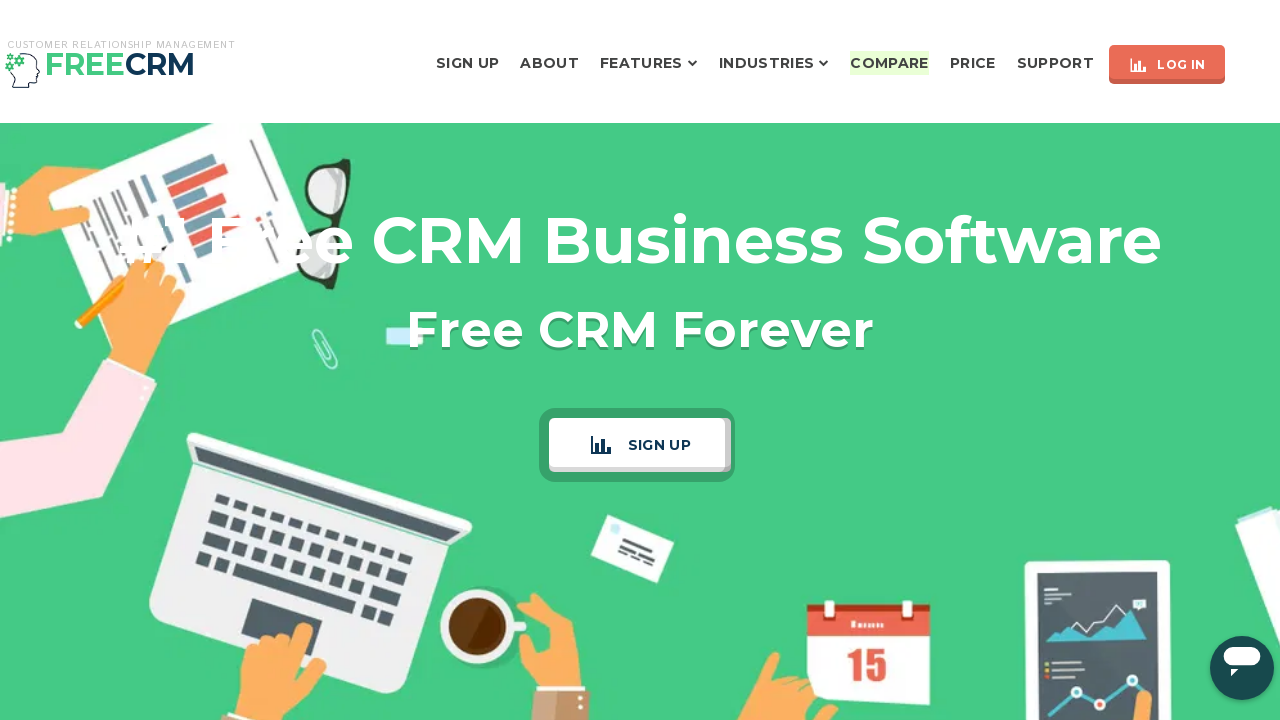

Flashed Compare button back to original color (iteration 134/200)
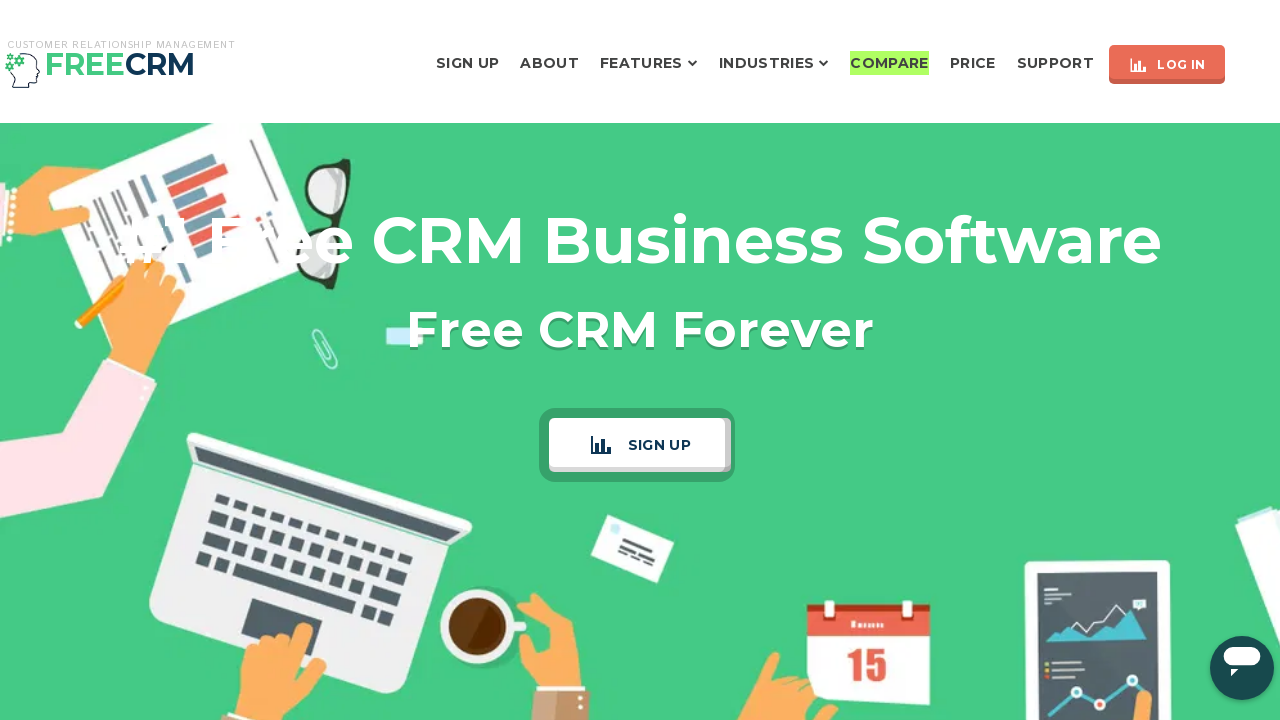

Flashed Compare button to highlight color (iteration 135/200)
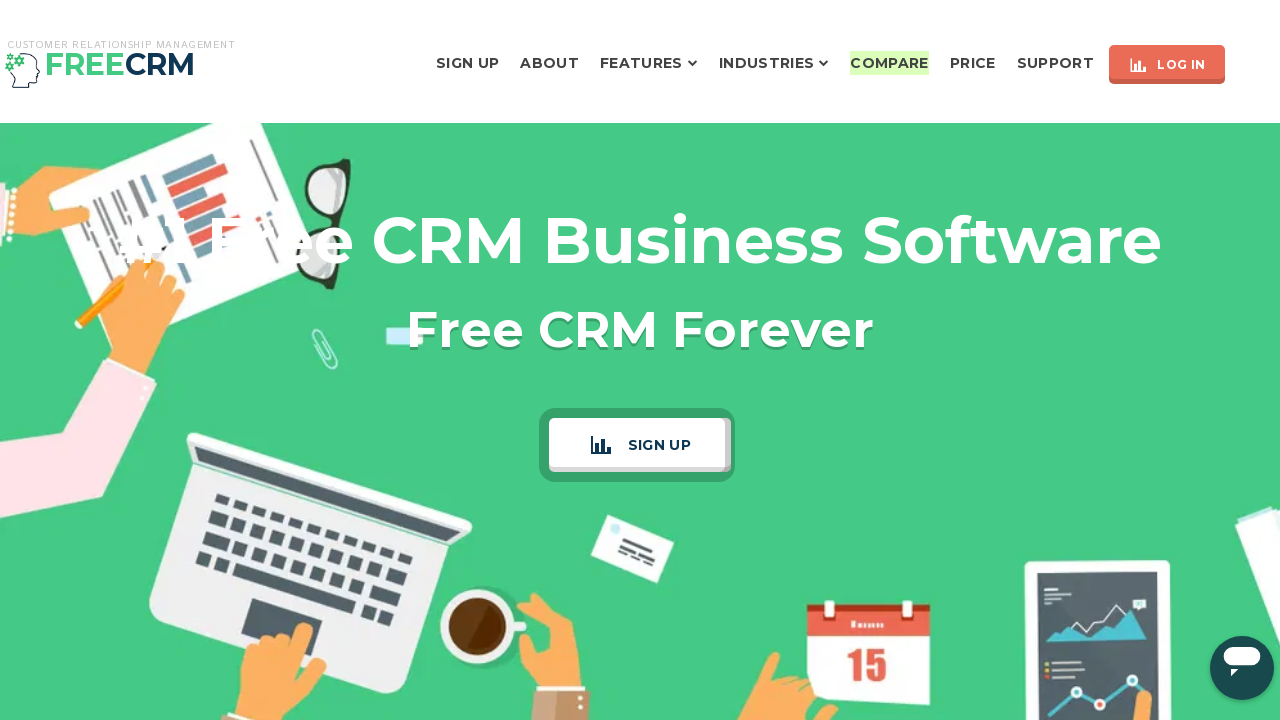

Flashed Compare button back to original color (iteration 135/200)
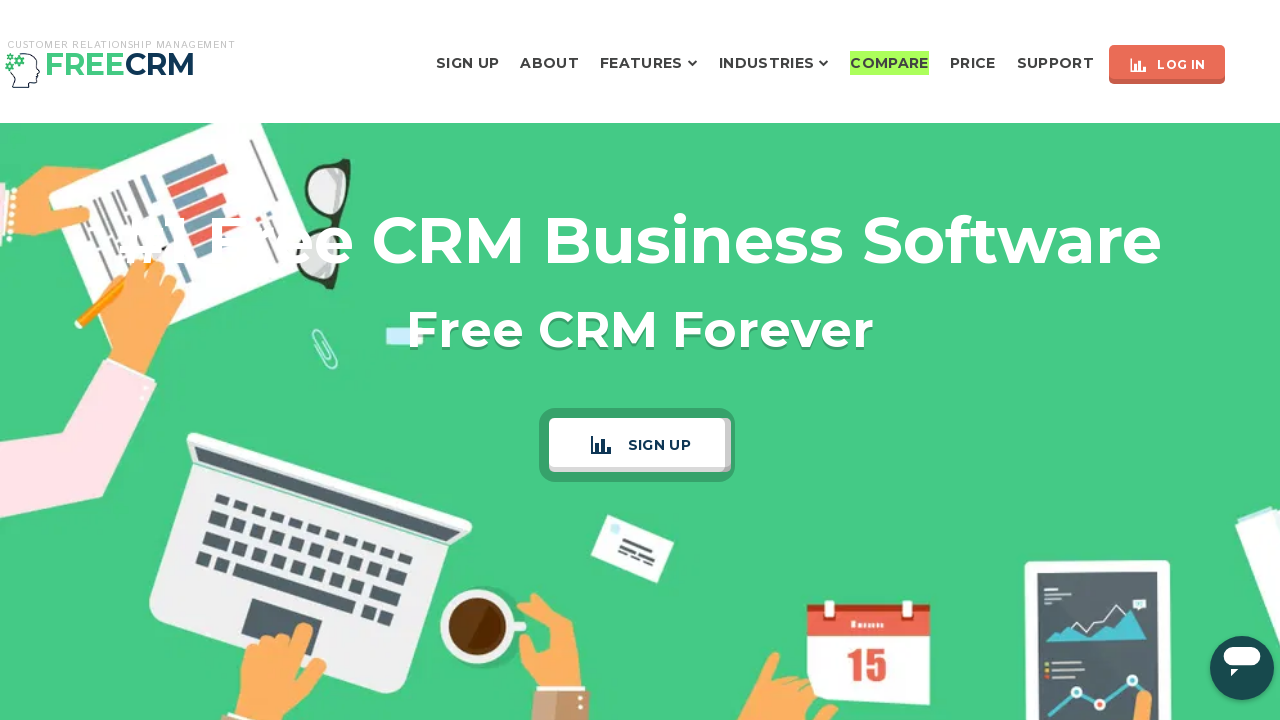

Flashed Compare button to highlight color (iteration 136/200)
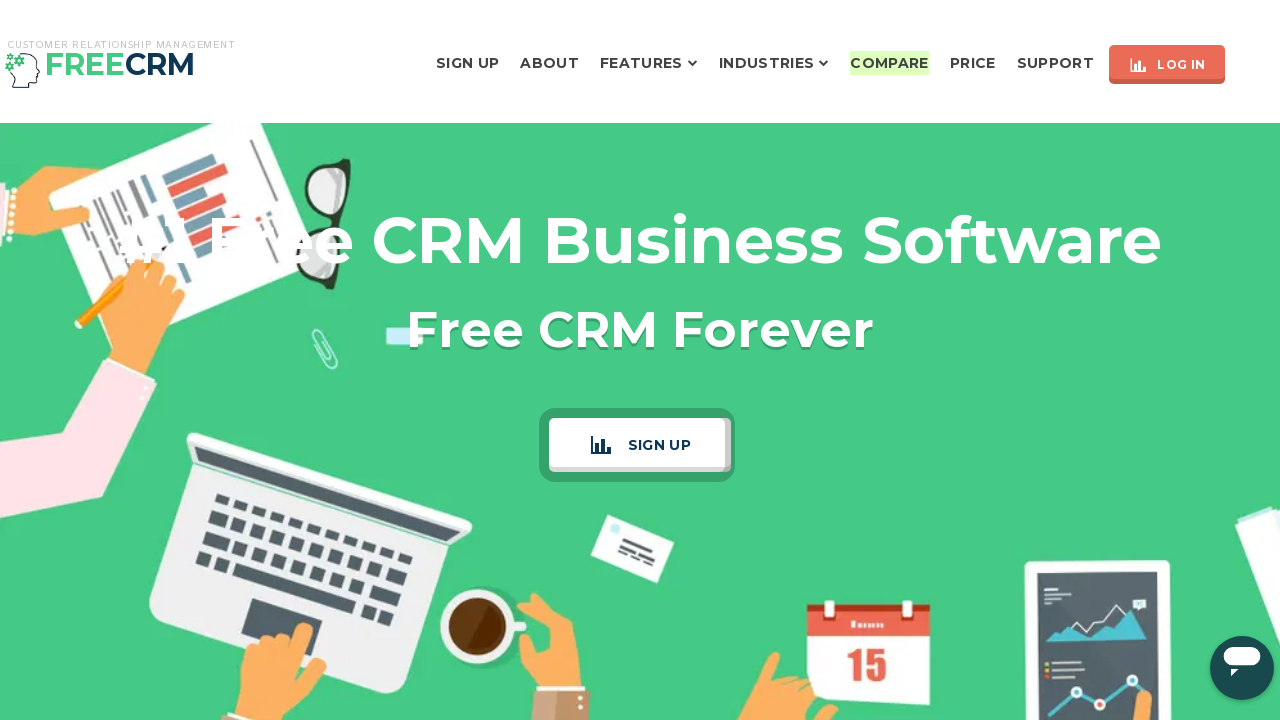

Flashed Compare button back to original color (iteration 136/200)
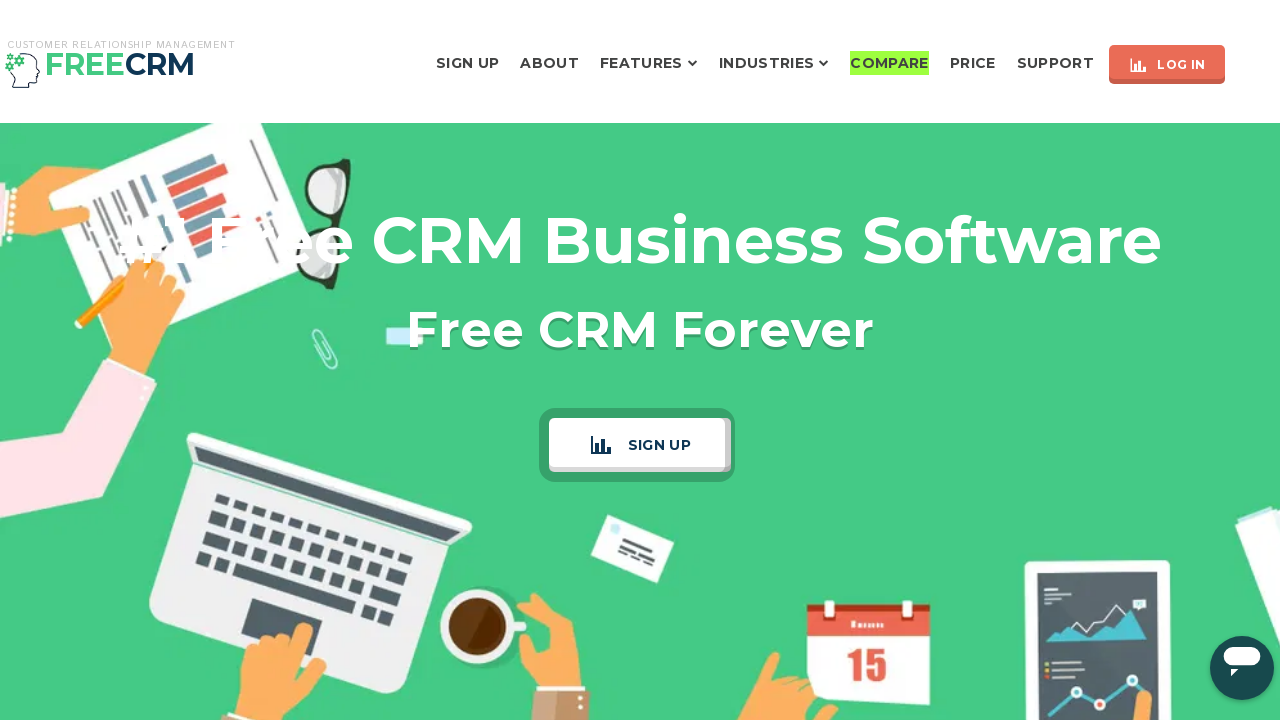

Flashed Compare button to highlight color (iteration 137/200)
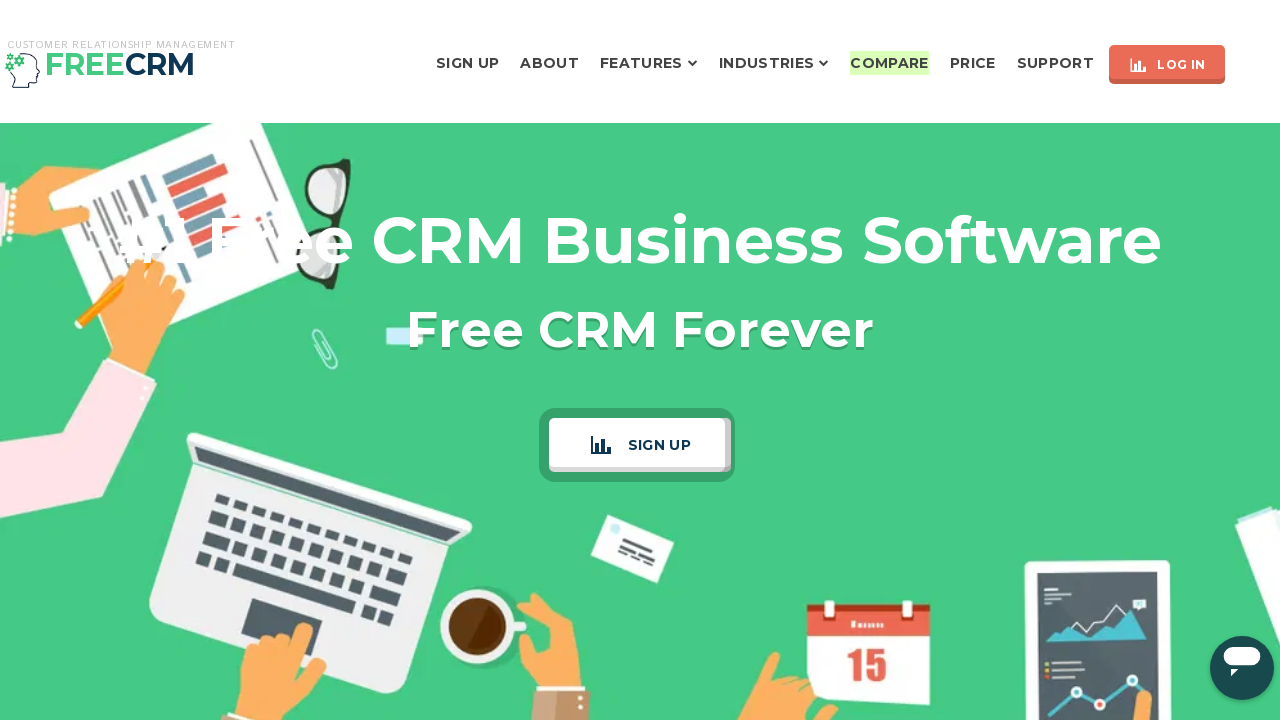

Flashed Compare button back to original color (iteration 137/200)
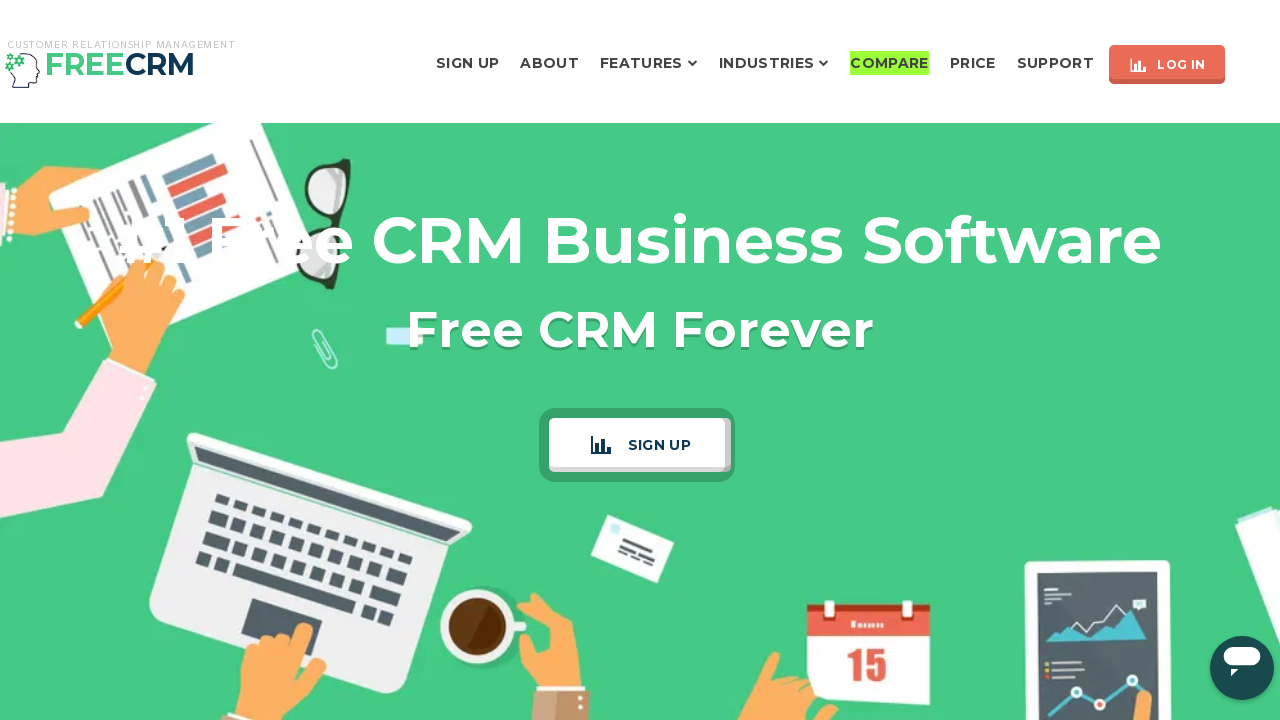

Flashed Compare button to highlight color (iteration 138/200)
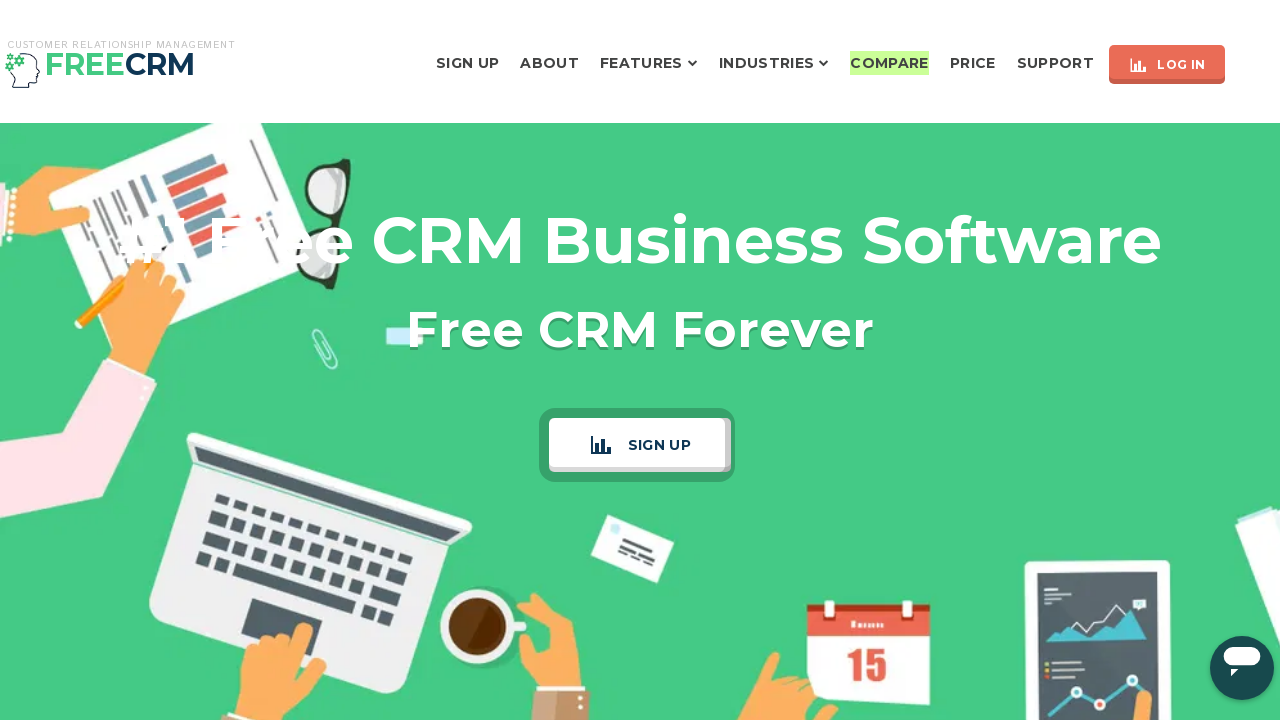

Flashed Compare button back to original color (iteration 138/200)
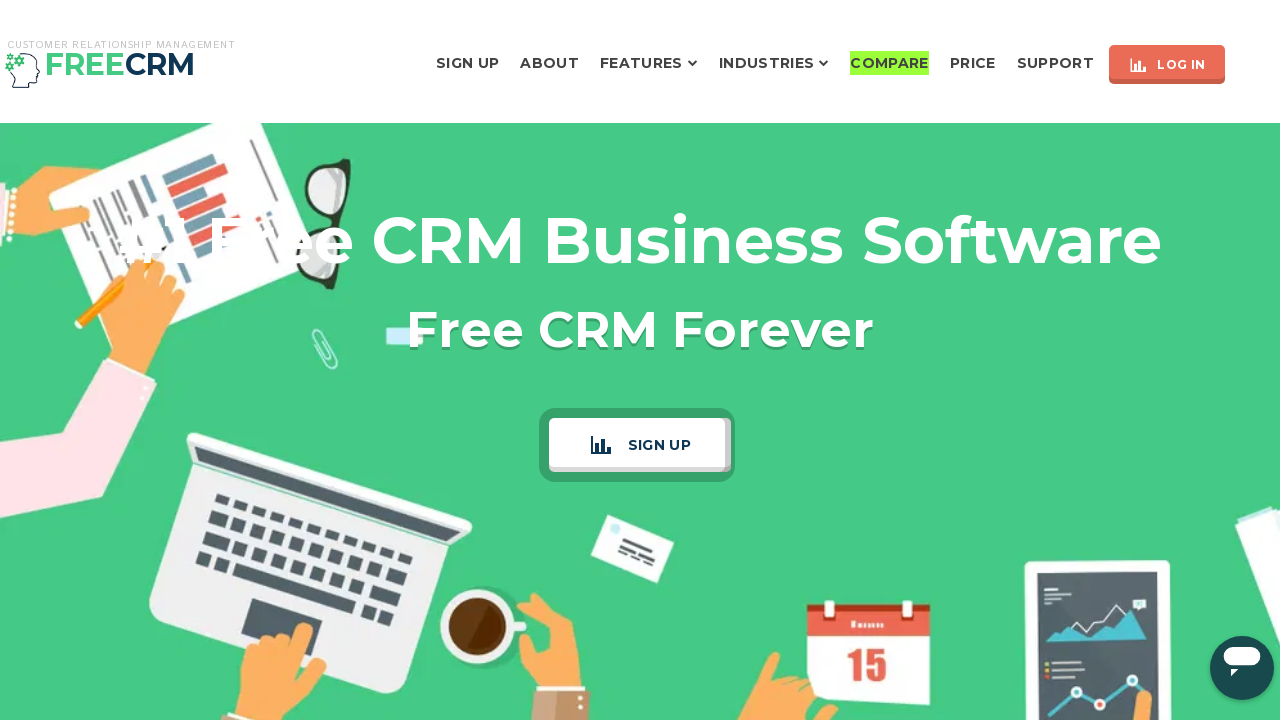

Flashed Compare button to highlight color (iteration 139/200)
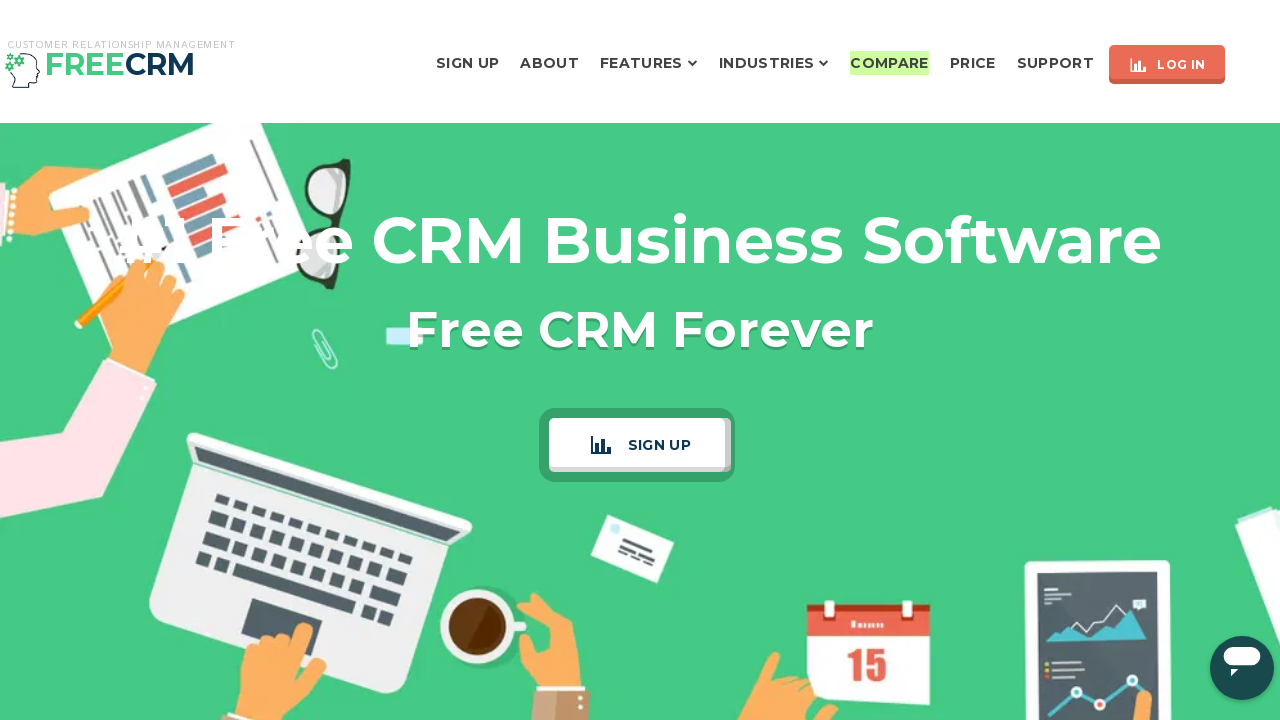

Flashed Compare button back to original color (iteration 139/200)
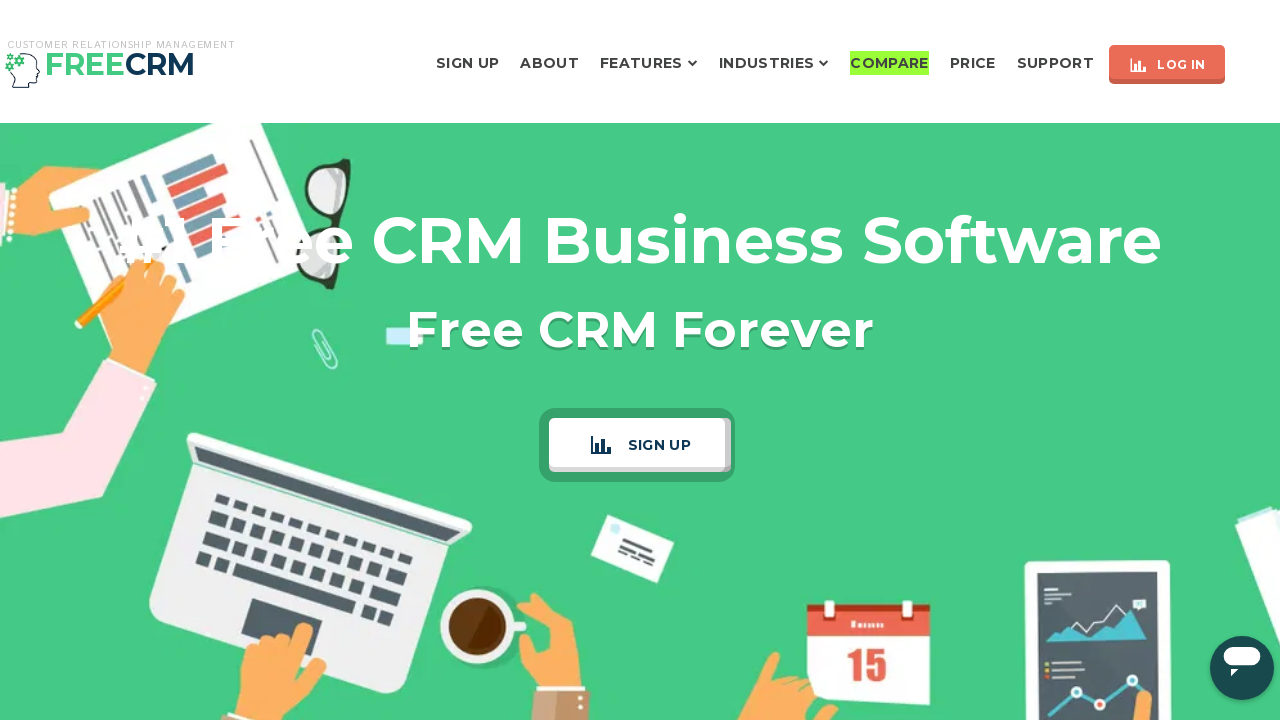

Flashed Compare button to highlight color (iteration 140/200)
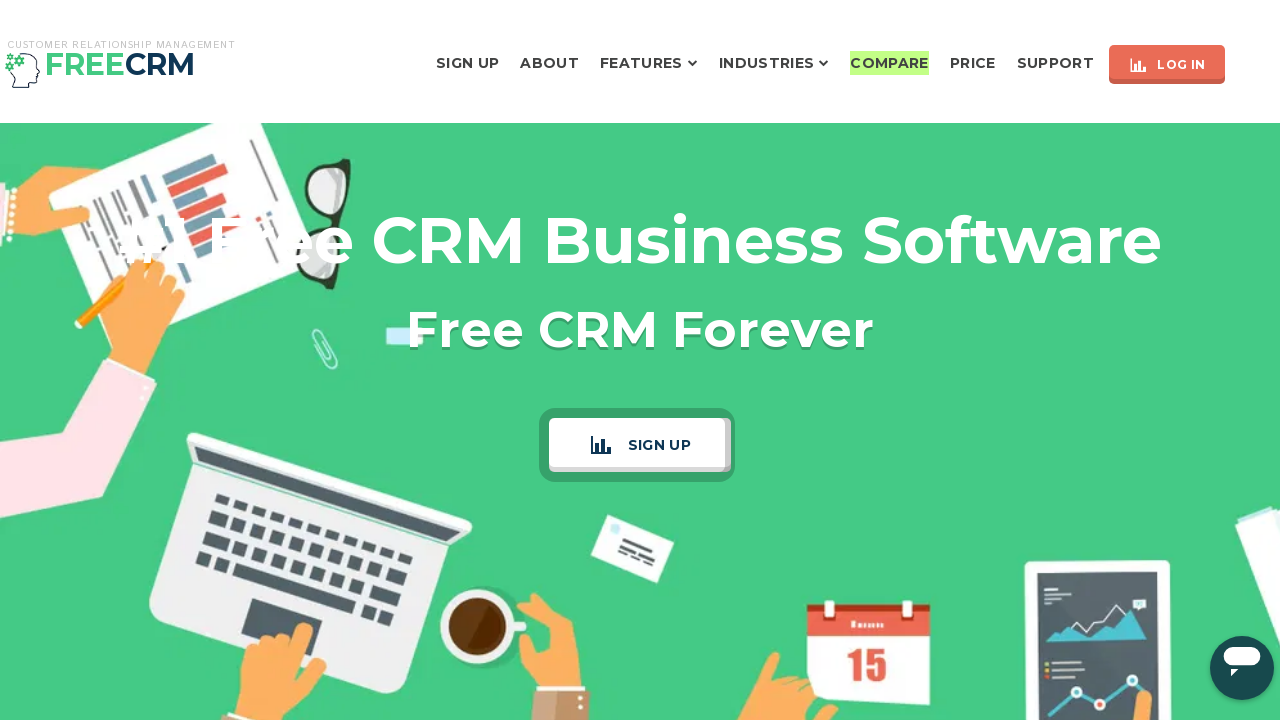

Flashed Compare button back to original color (iteration 140/200)
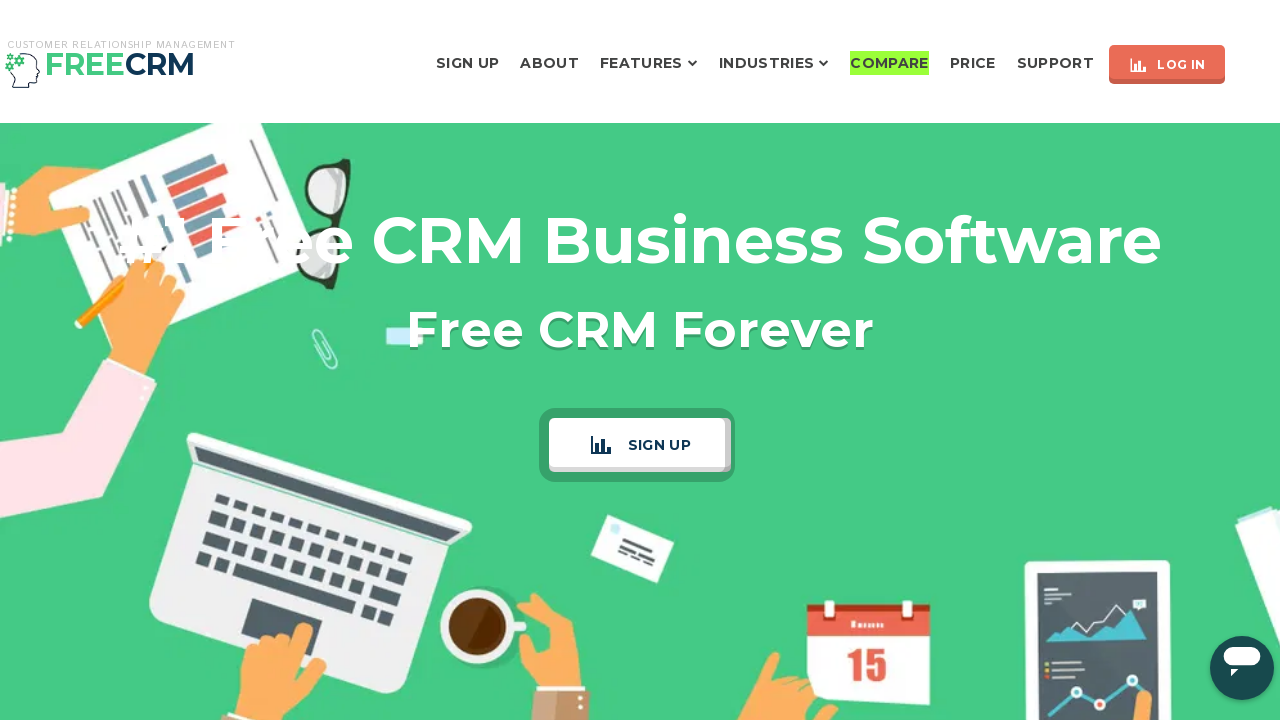

Flashed Compare button to highlight color (iteration 141/200)
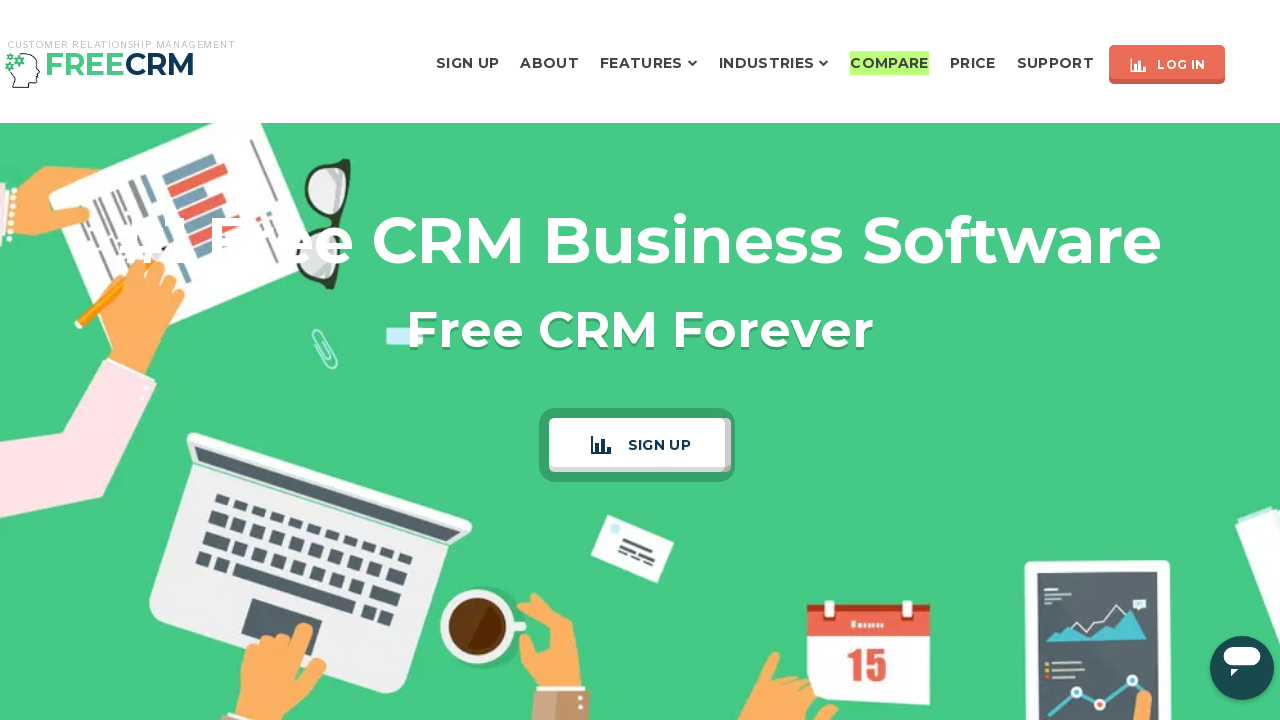

Flashed Compare button back to original color (iteration 141/200)
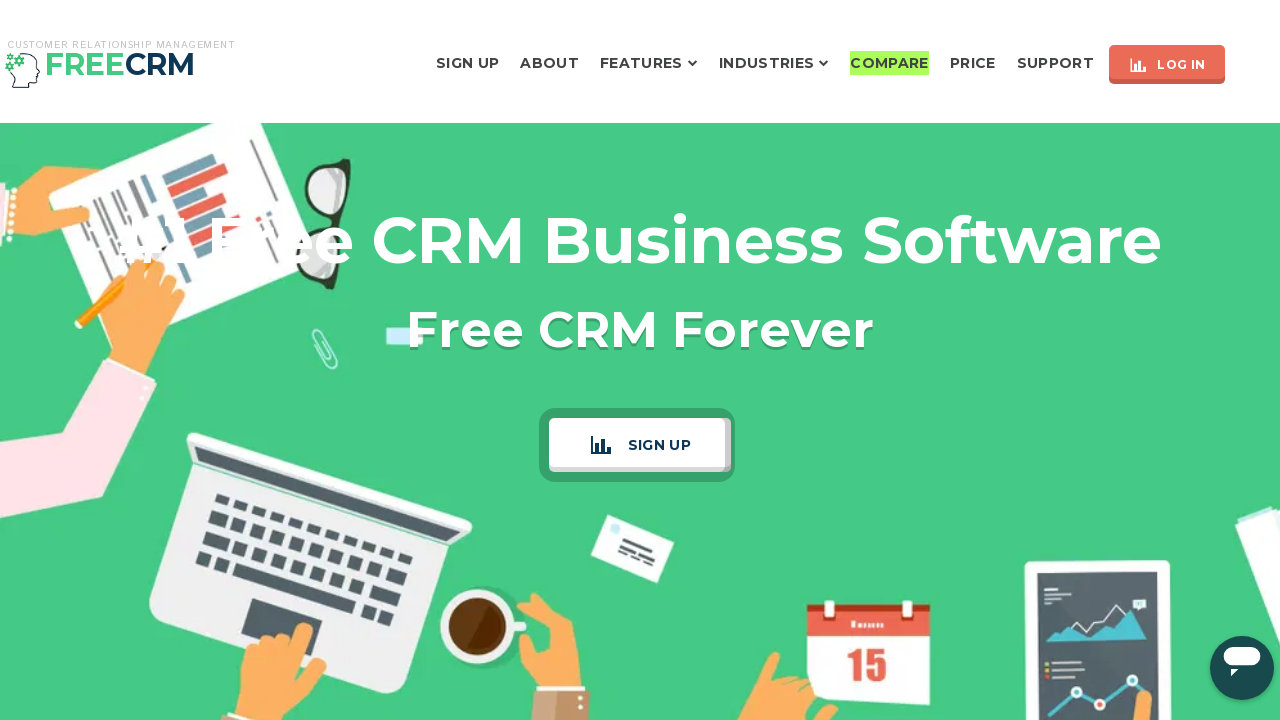

Flashed Compare button to highlight color (iteration 142/200)
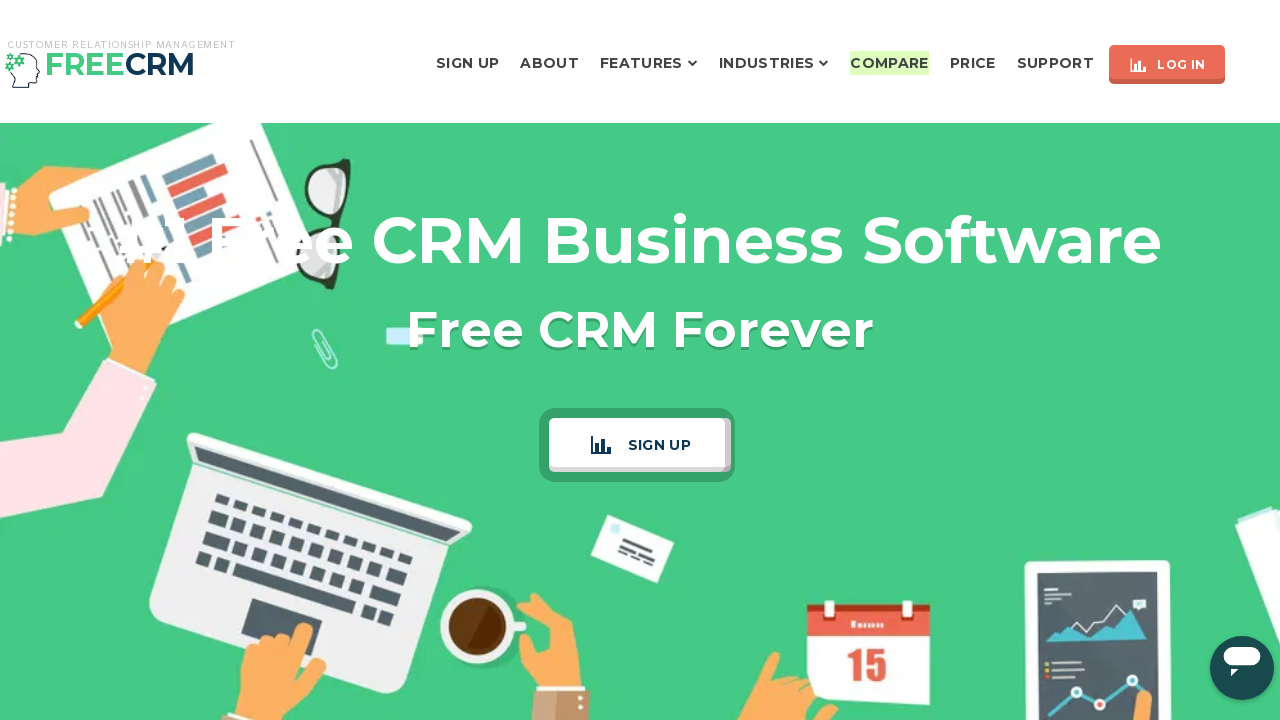

Flashed Compare button back to original color (iteration 142/200)
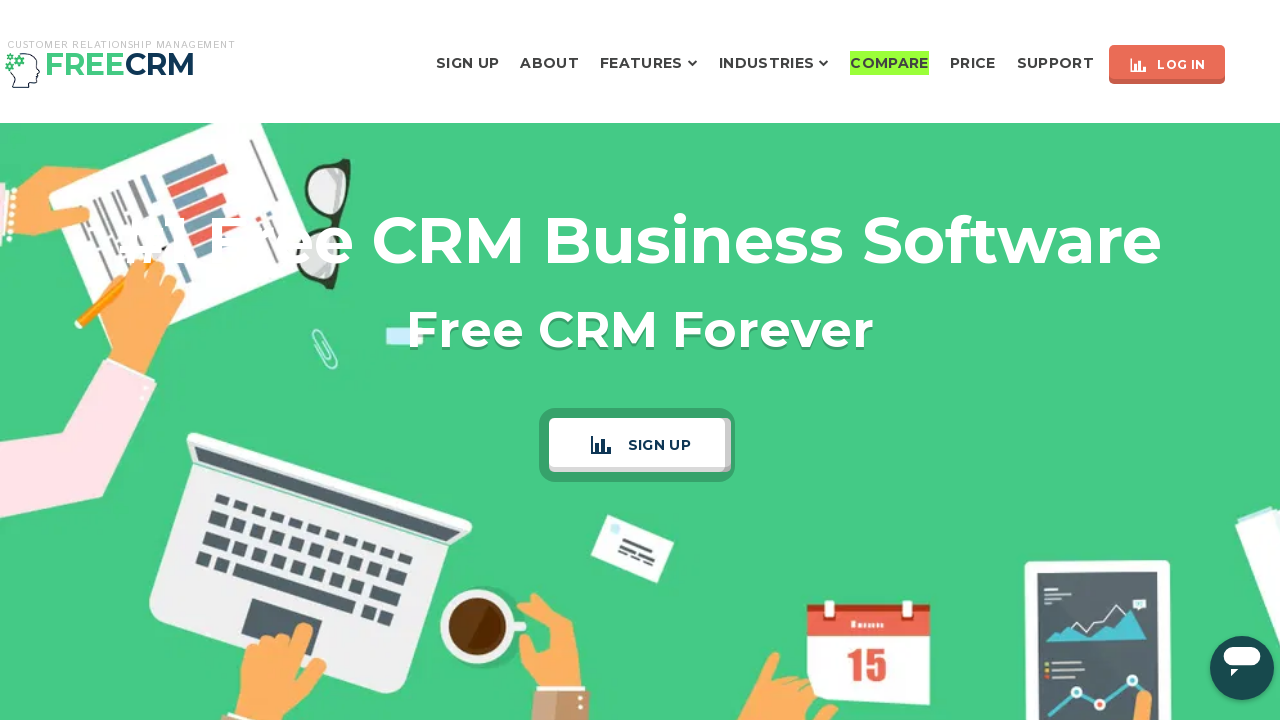

Flashed Compare button to highlight color (iteration 143/200)
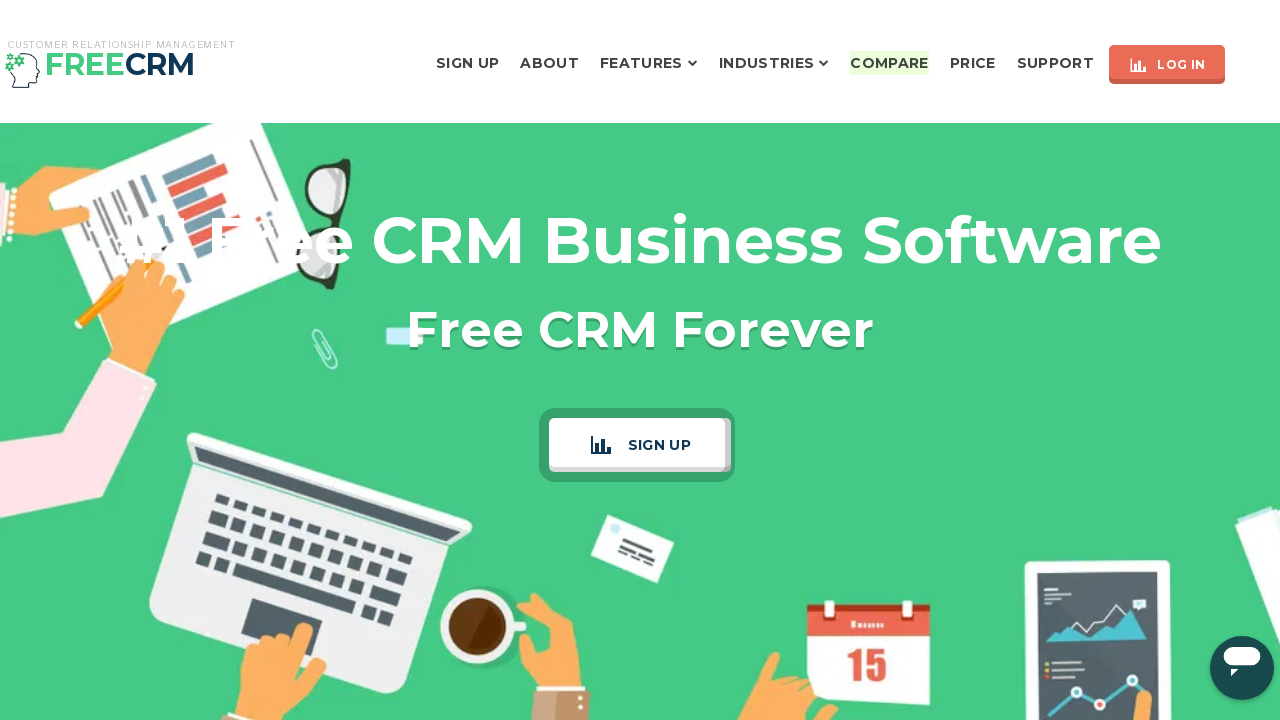

Flashed Compare button back to original color (iteration 143/200)
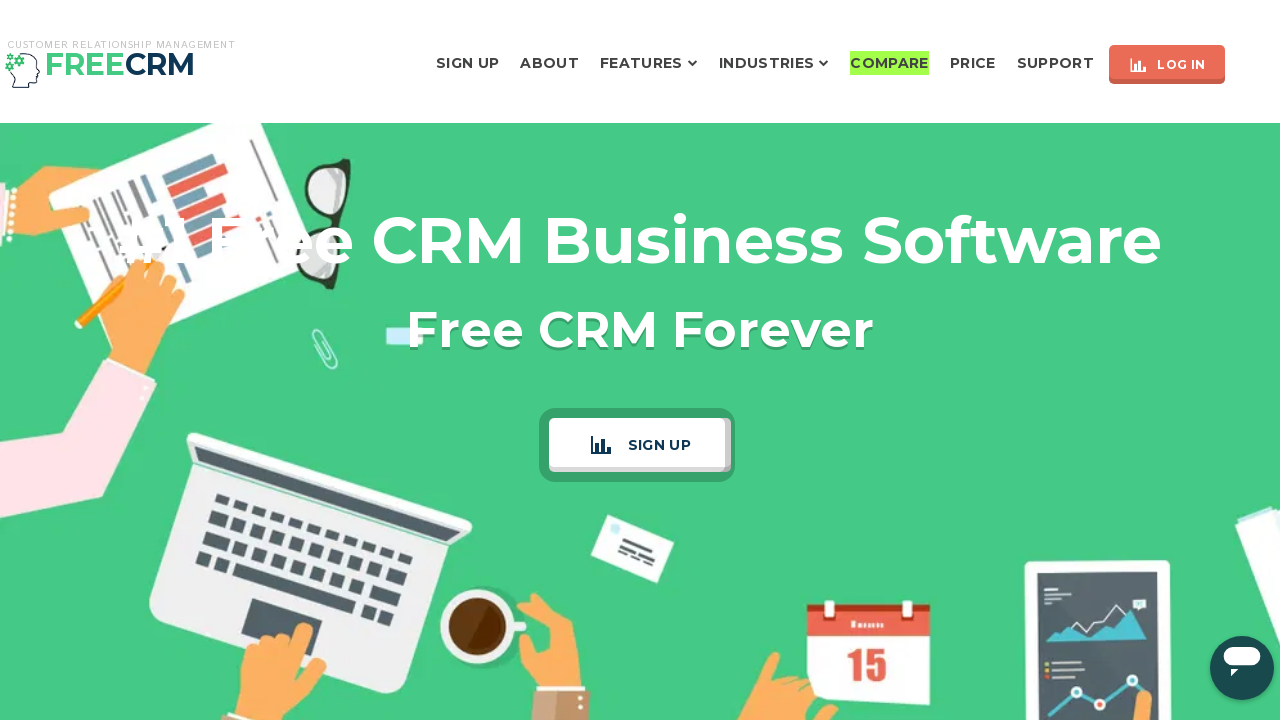

Flashed Compare button to highlight color (iteration 144/200)
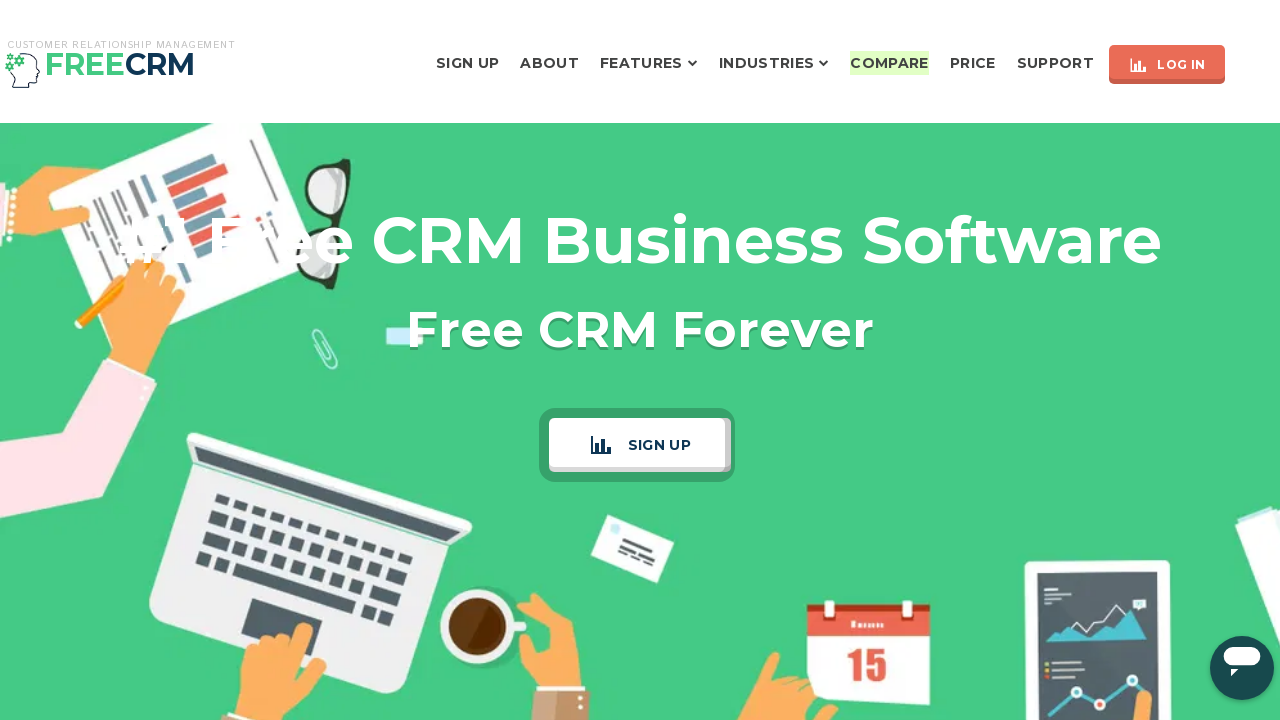

Flashed Compare button back to original color (iteration 144/200)
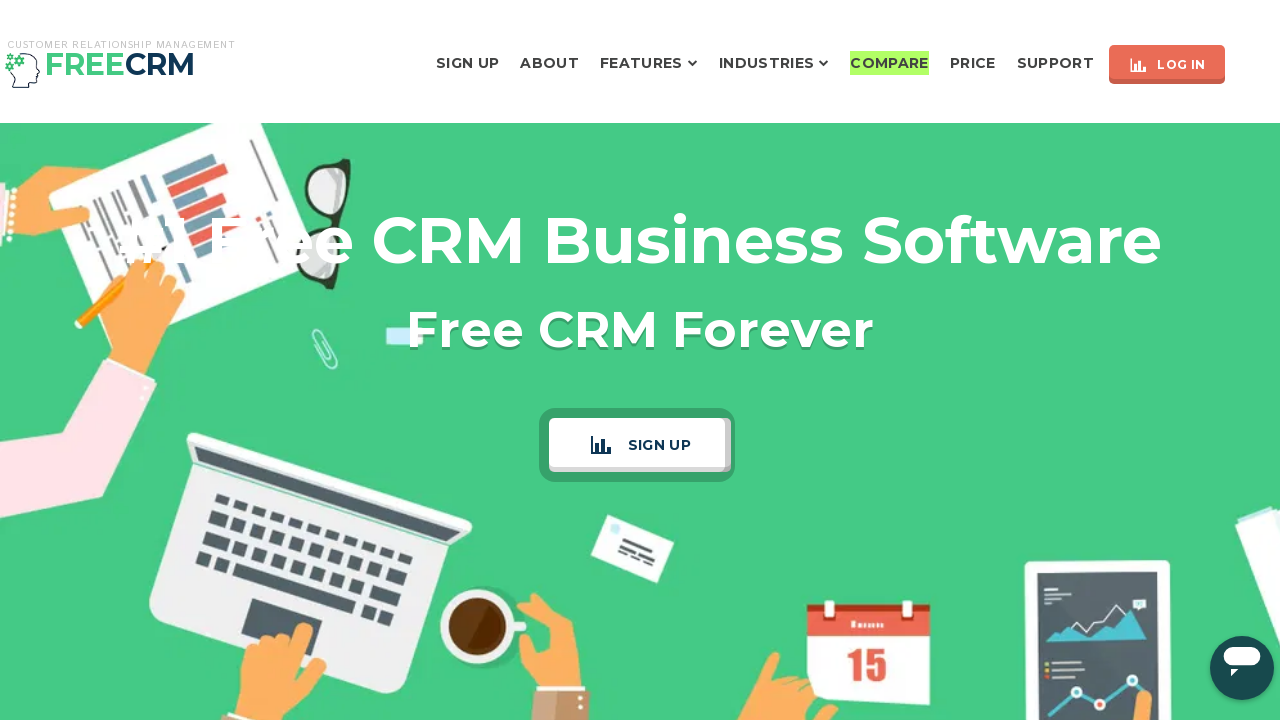

Flashed Compare button to highlight color (iteration 145/200)
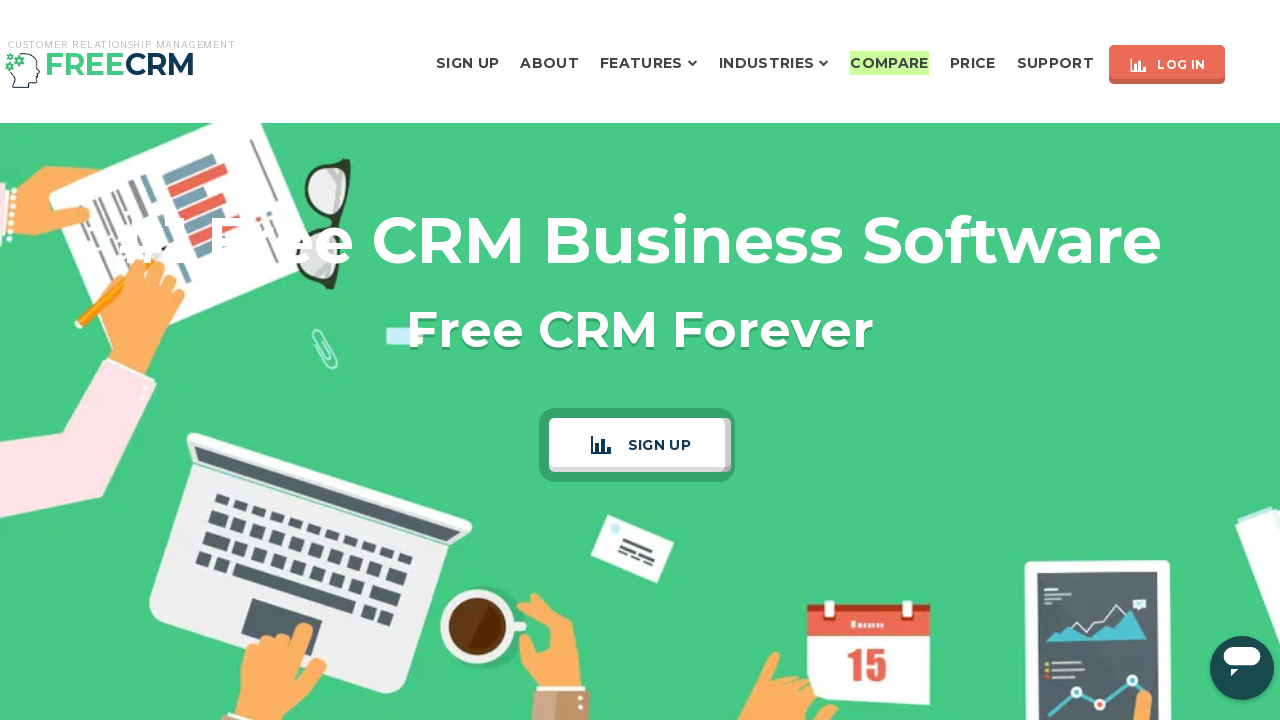

Flashed Compare button back to original color (iteration 145/200)
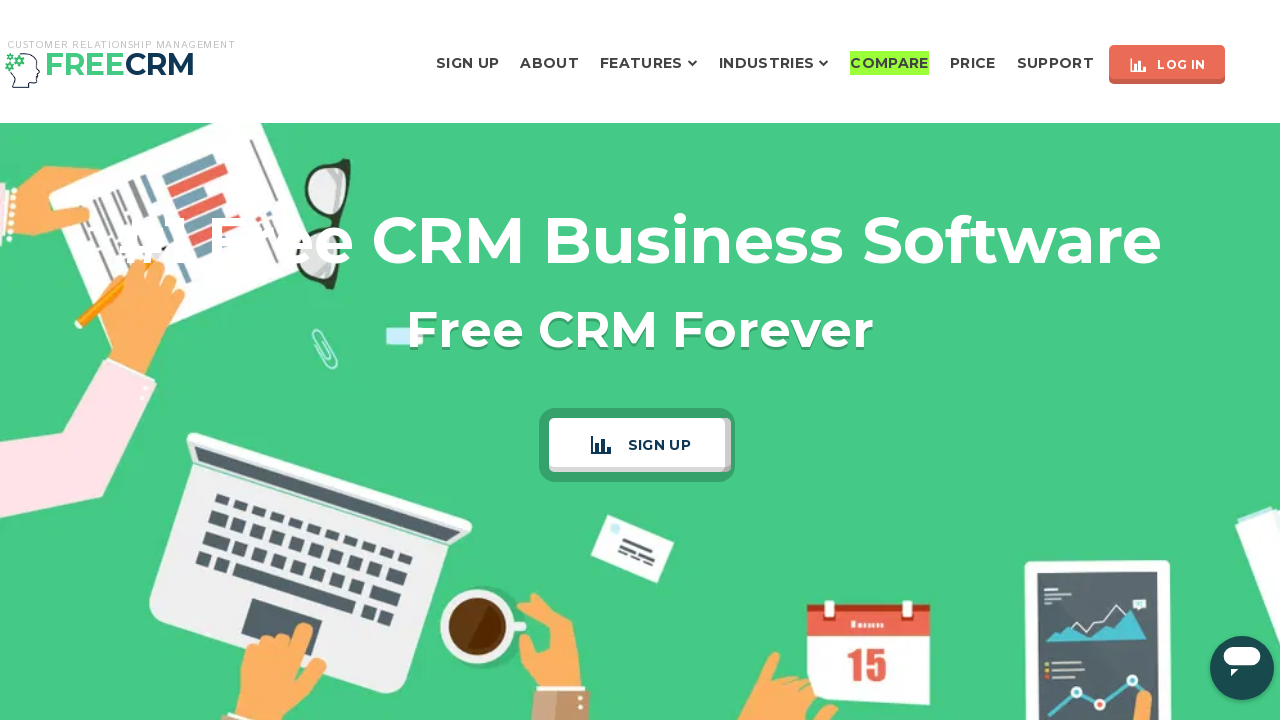

Flashed Compare button to highlight color (iteration 146/200)
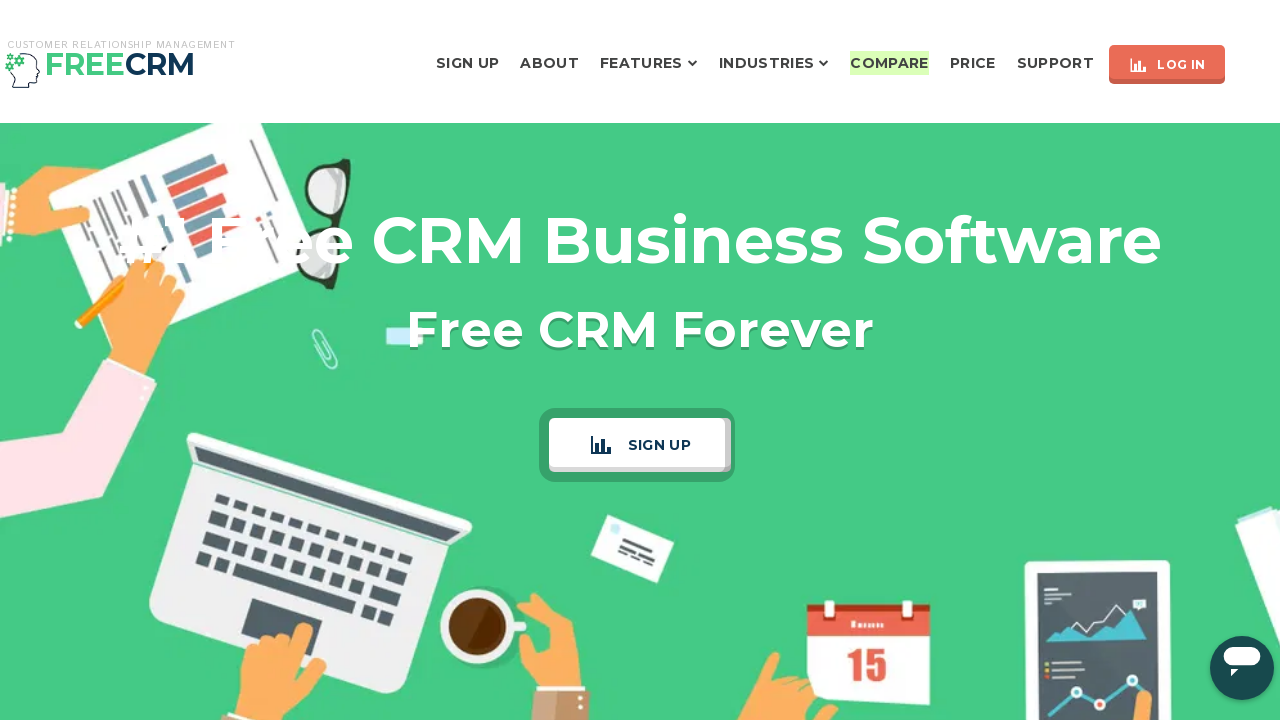

Flashed Compare button back to original color (iteration 146/200)
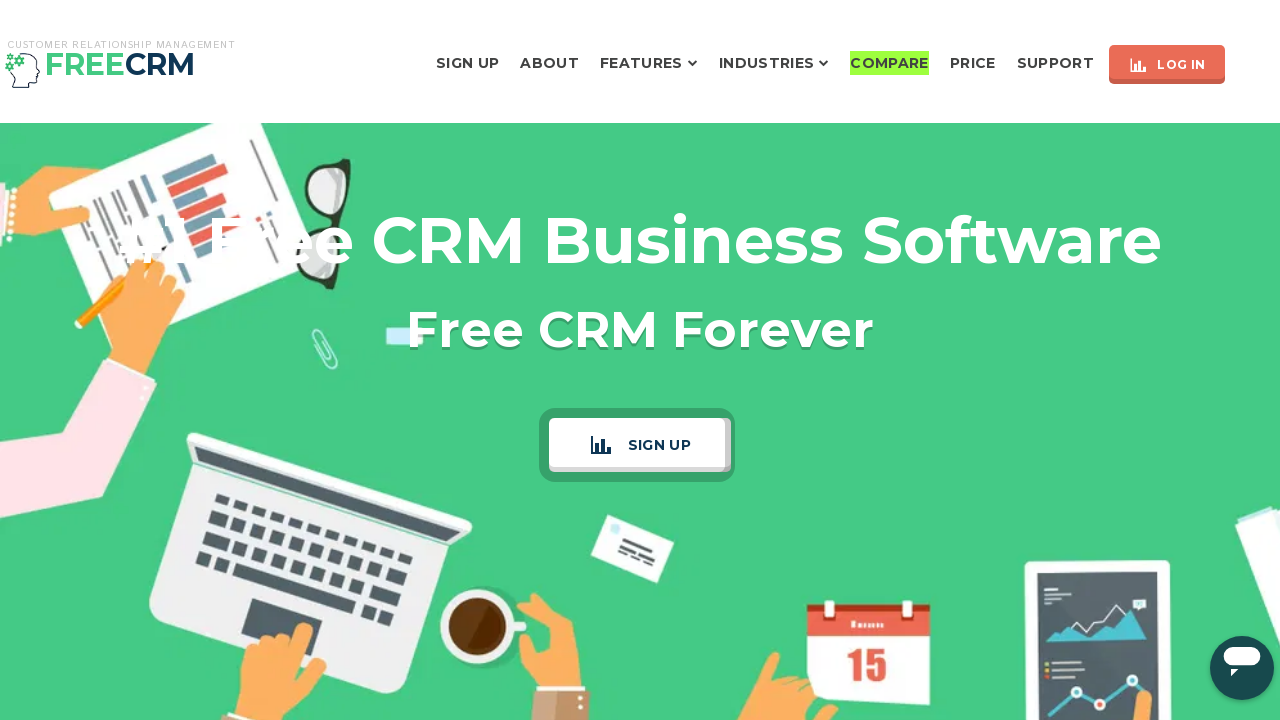

Flashed Compare button to highlight color (iteration 147/200)
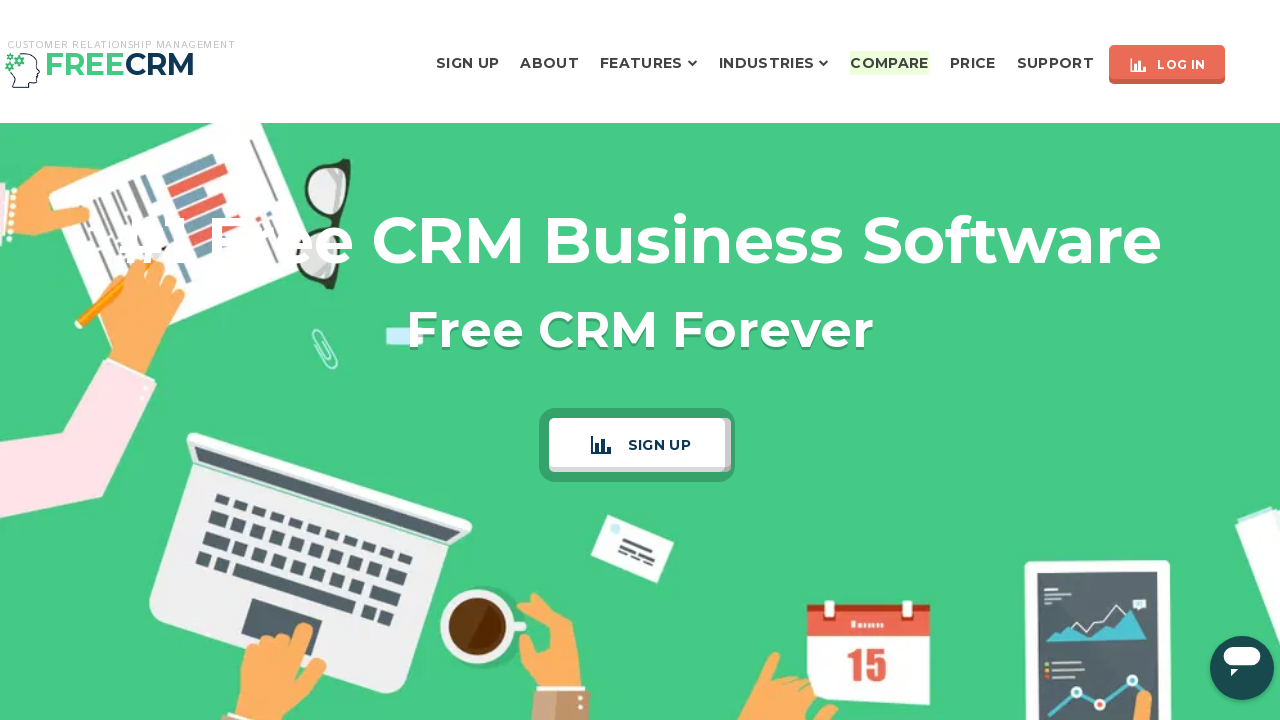

Flashed Compare button back to original color (iteration 147/200)
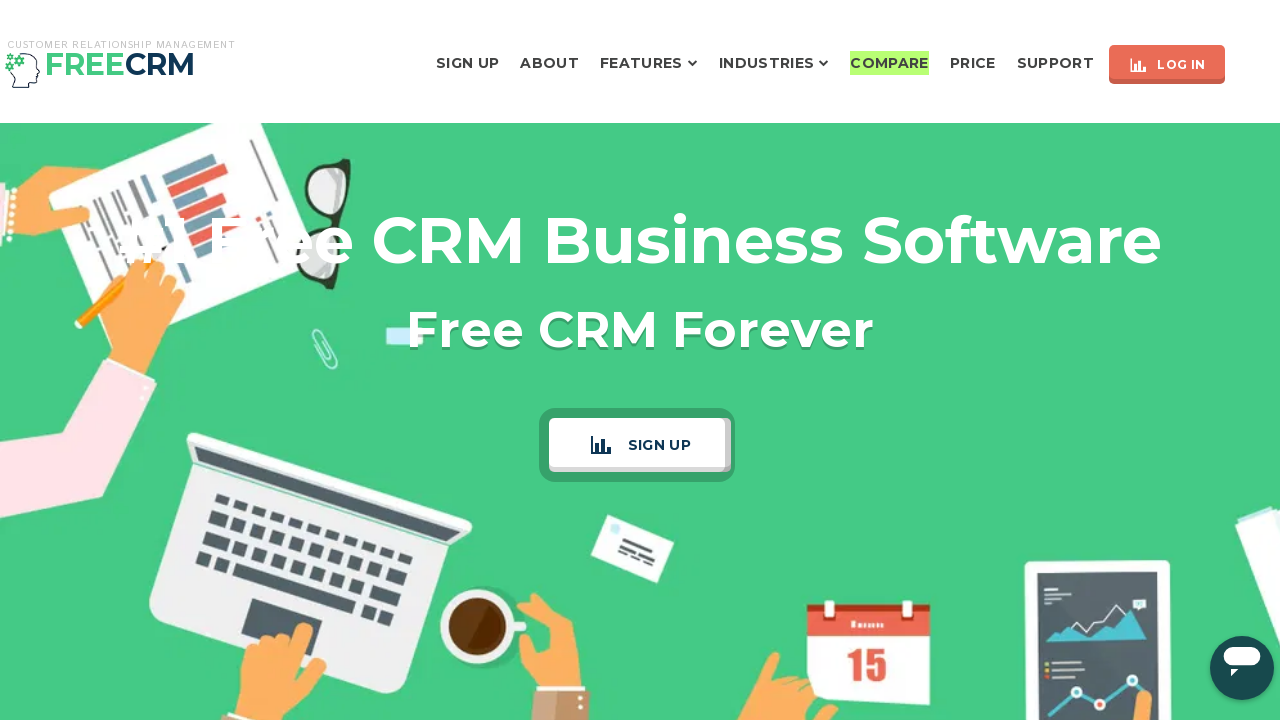

Flashed Compare button to highlight color (iteration 148/200)
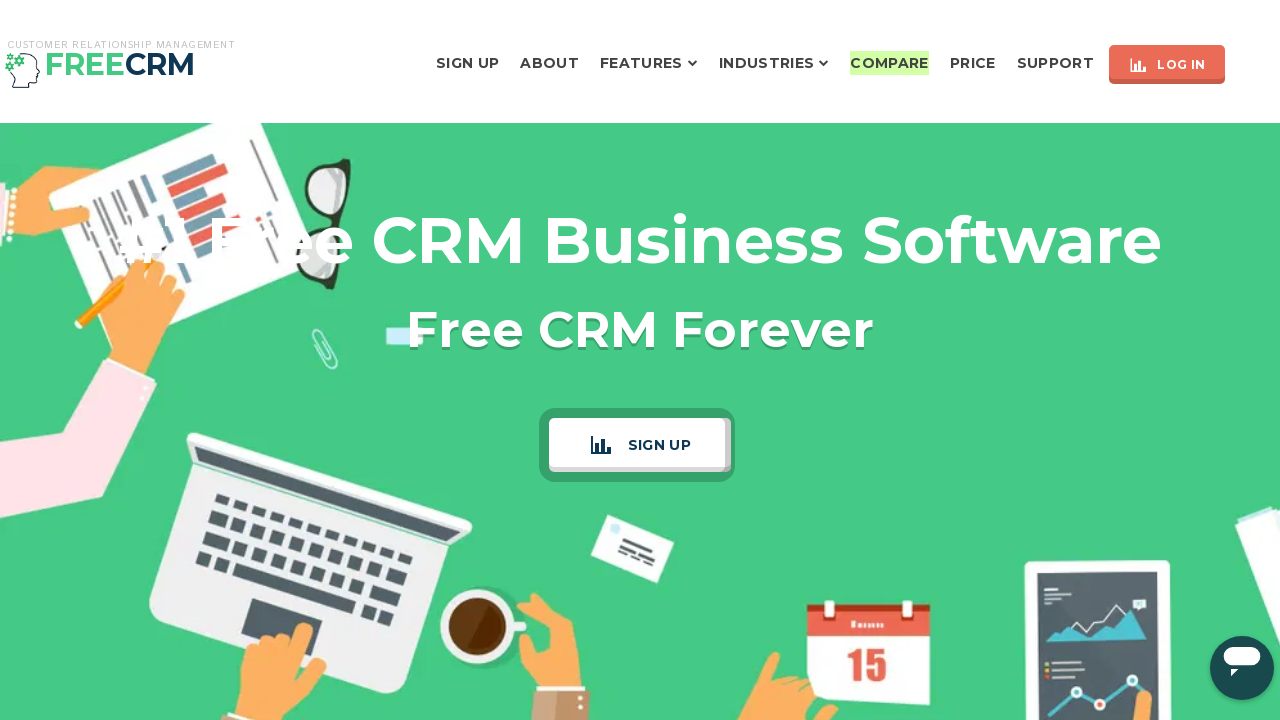

Flashed Compare button back to original color (iteration 148/200)
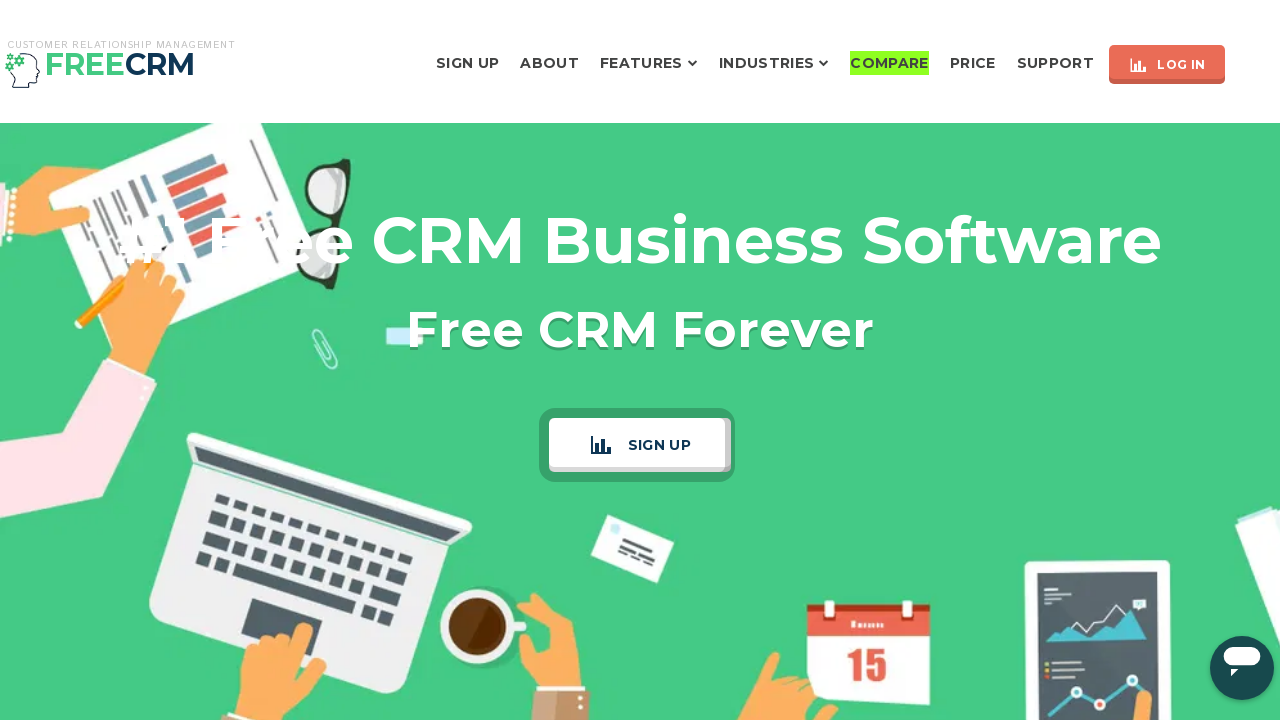

Flashed Compare button to highlight color (iteration 149/200)
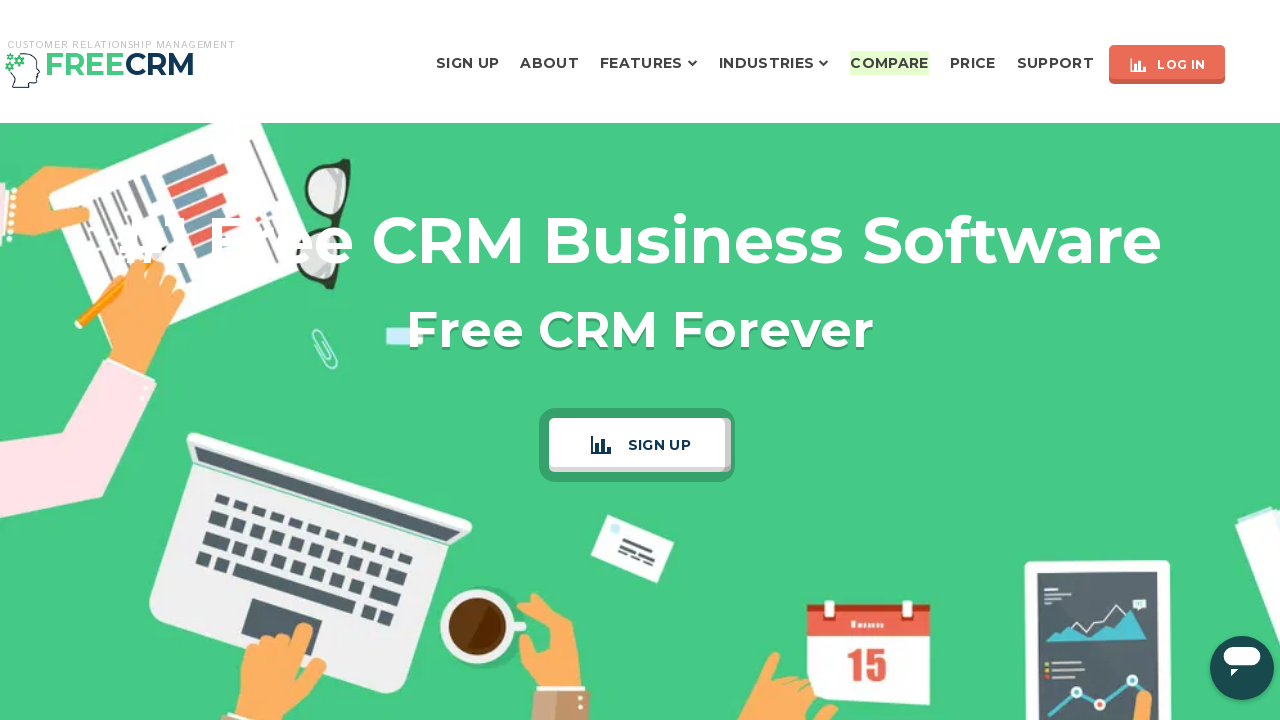

Flashed Compare button back to original color (iteration 149/200)
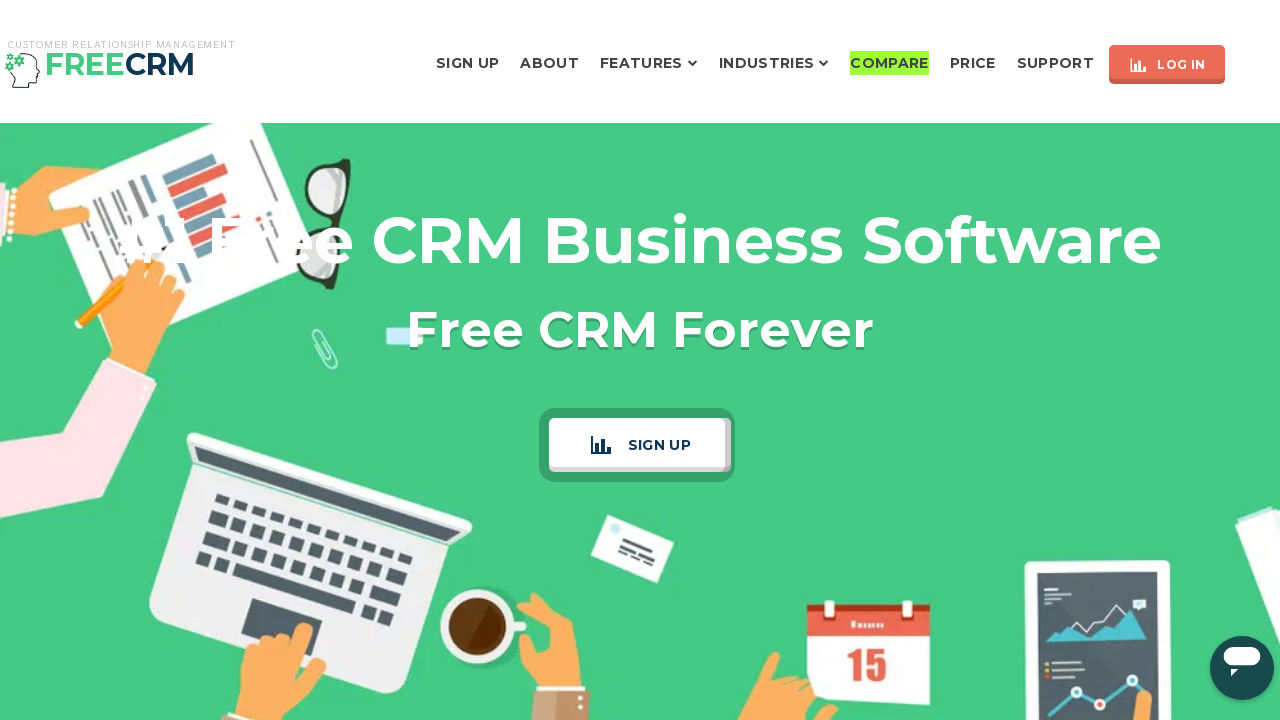

Flashed Compare button to highlight color (iteration 150/200)
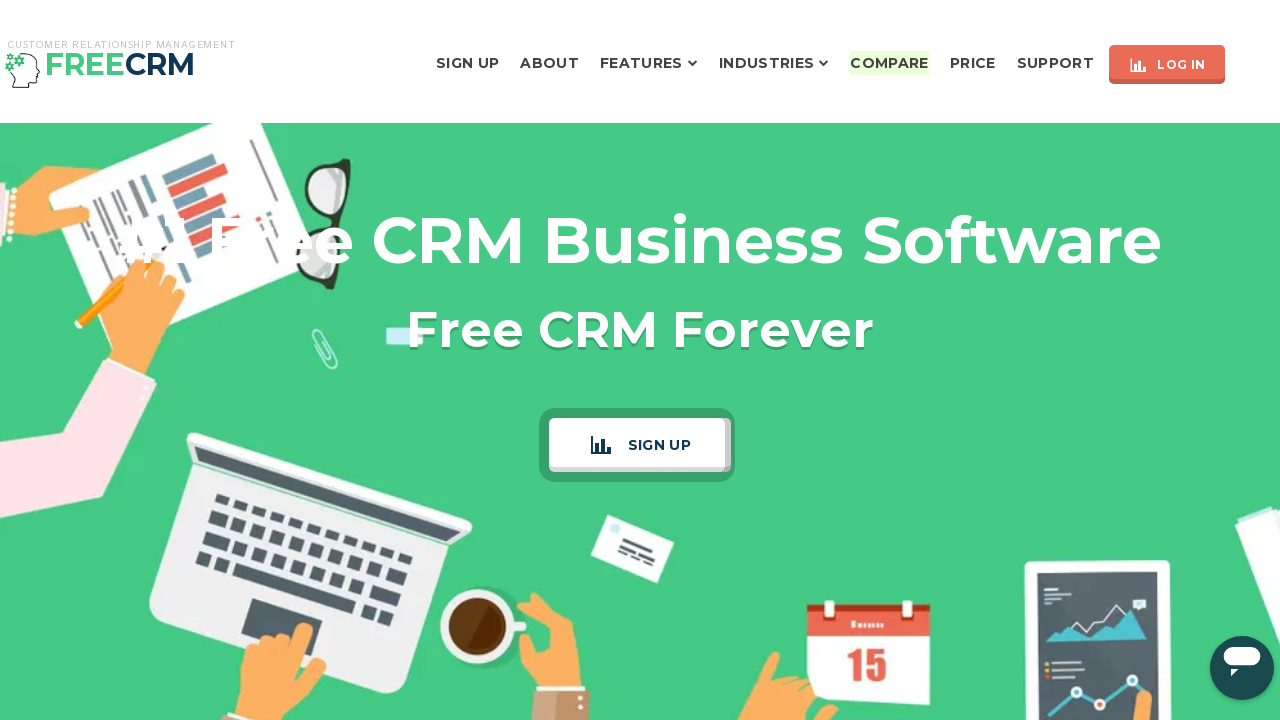

Flashed Compare button back to original color (iteration 150/200)
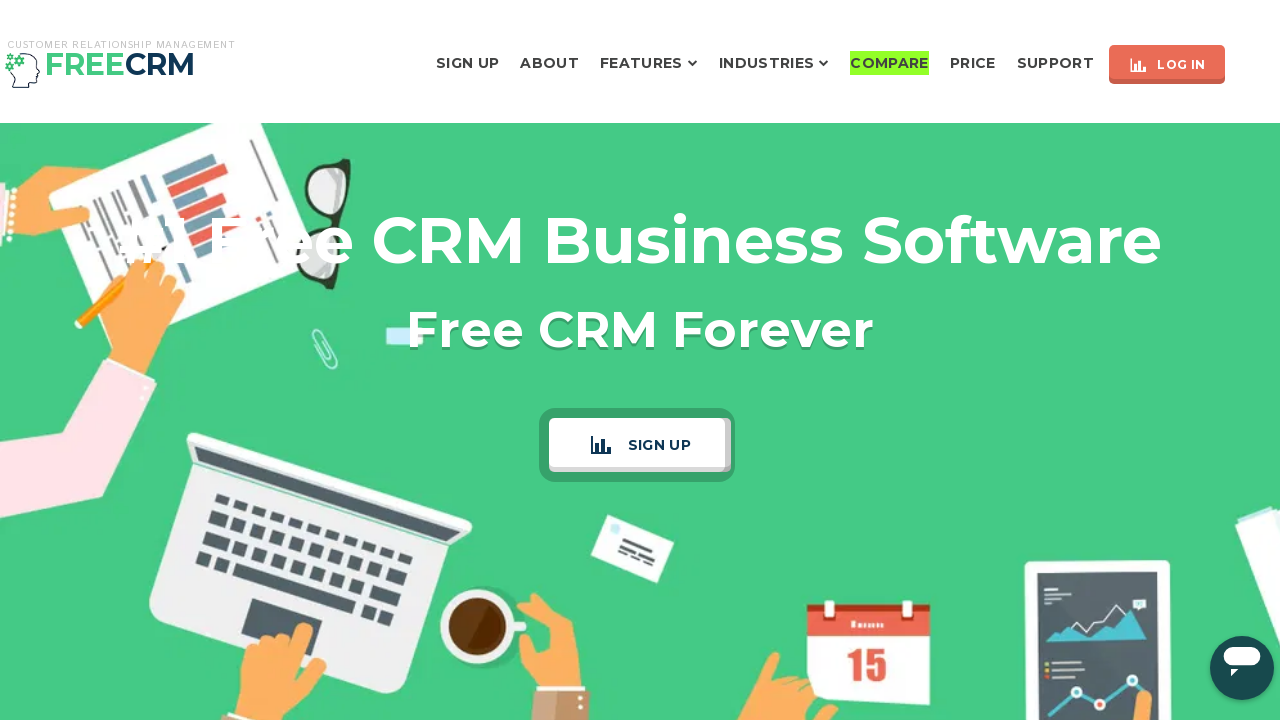

Flashed Compare button to highlight color (iteration 151/200)
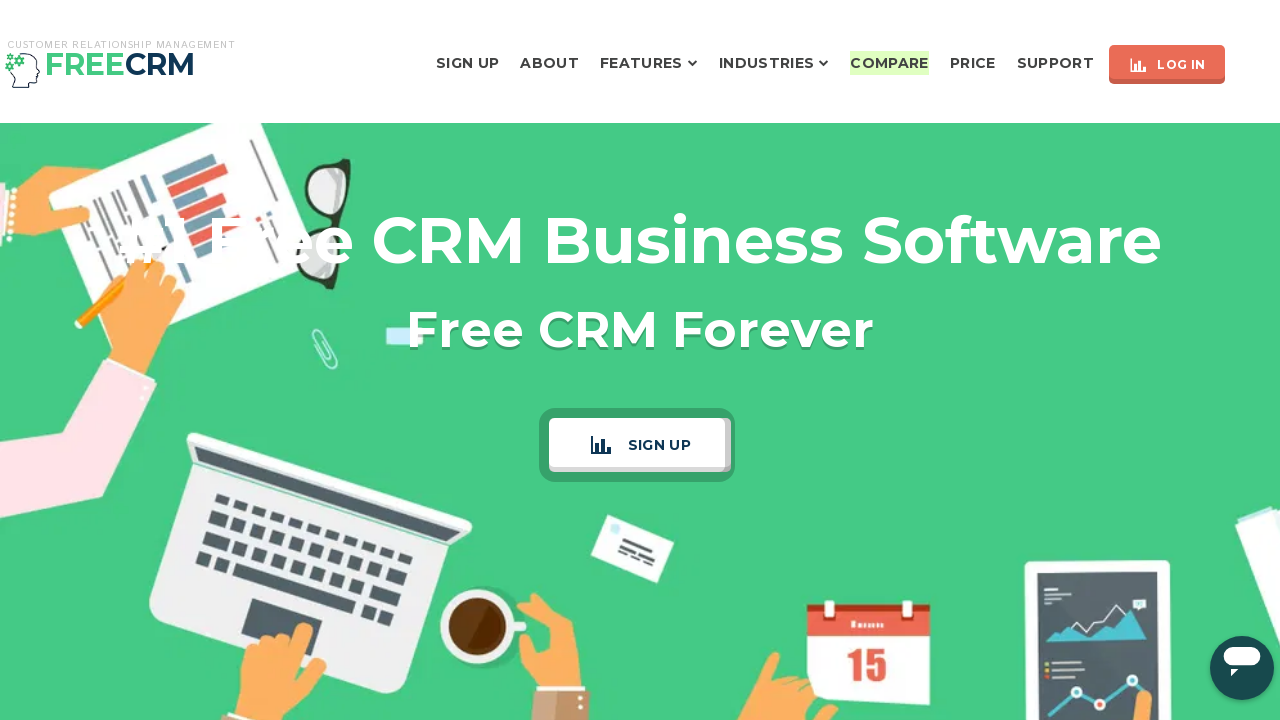

Flashed Compare button back to original color (iteration 151/200)
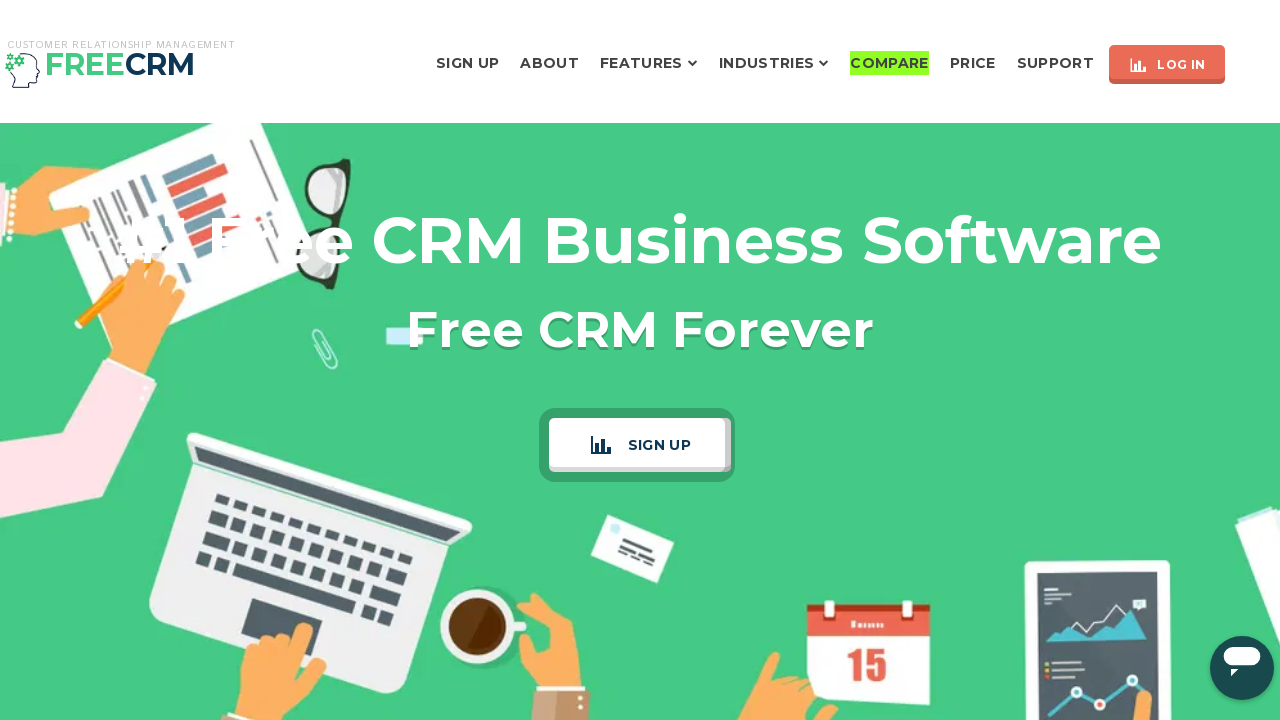

Flashed Compare button to highlight color (iteration 152/200)
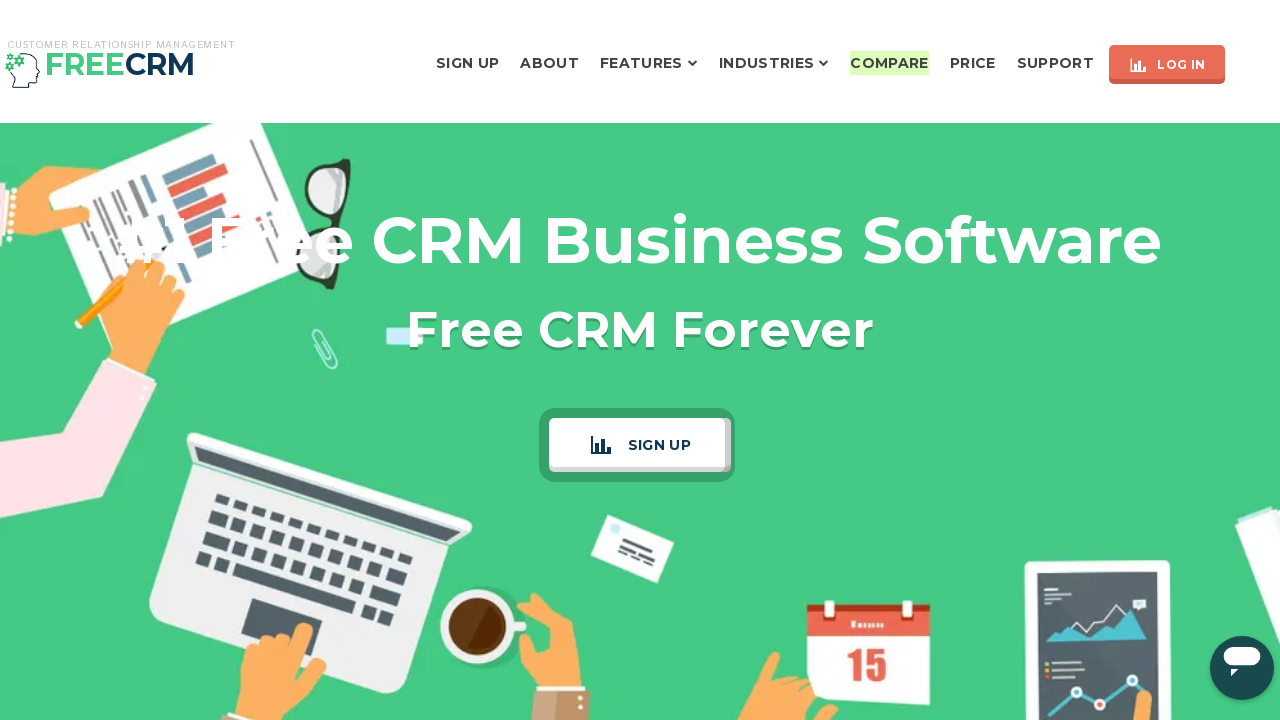

Flashed Compare button back to original color (iteration 152/200)
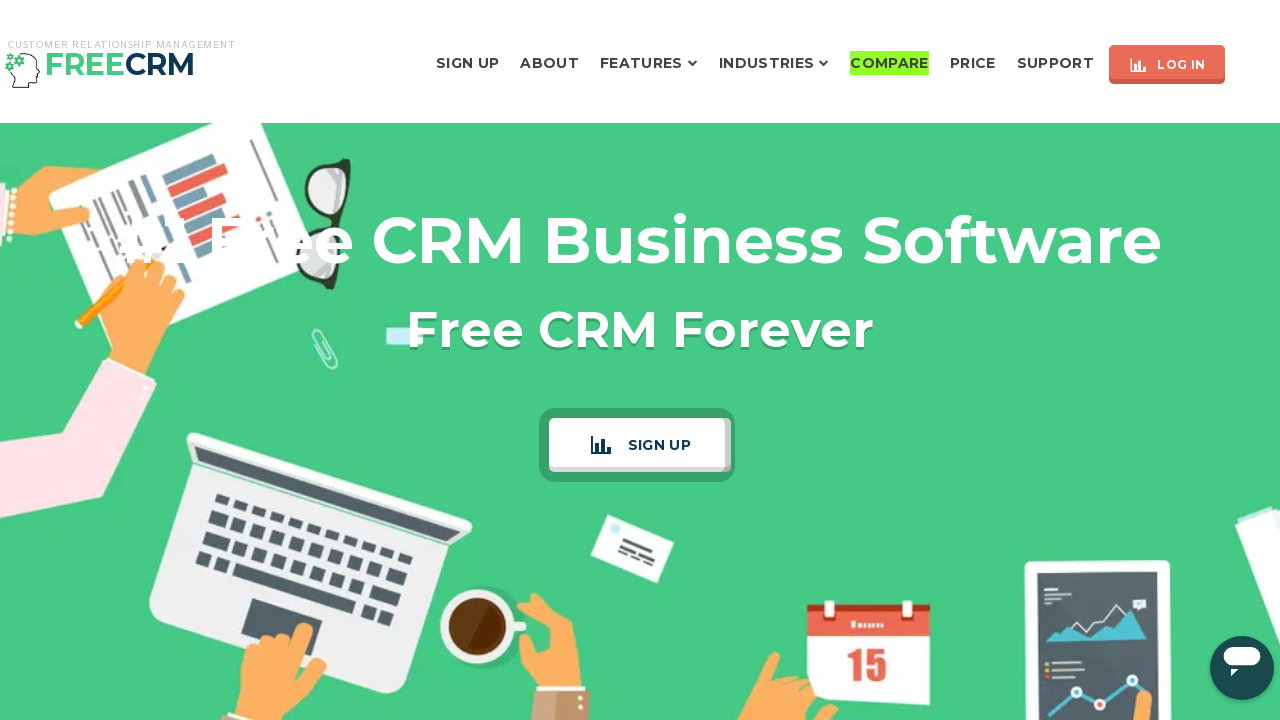

Flashed Compare button to highlight color (iteration 153/200)
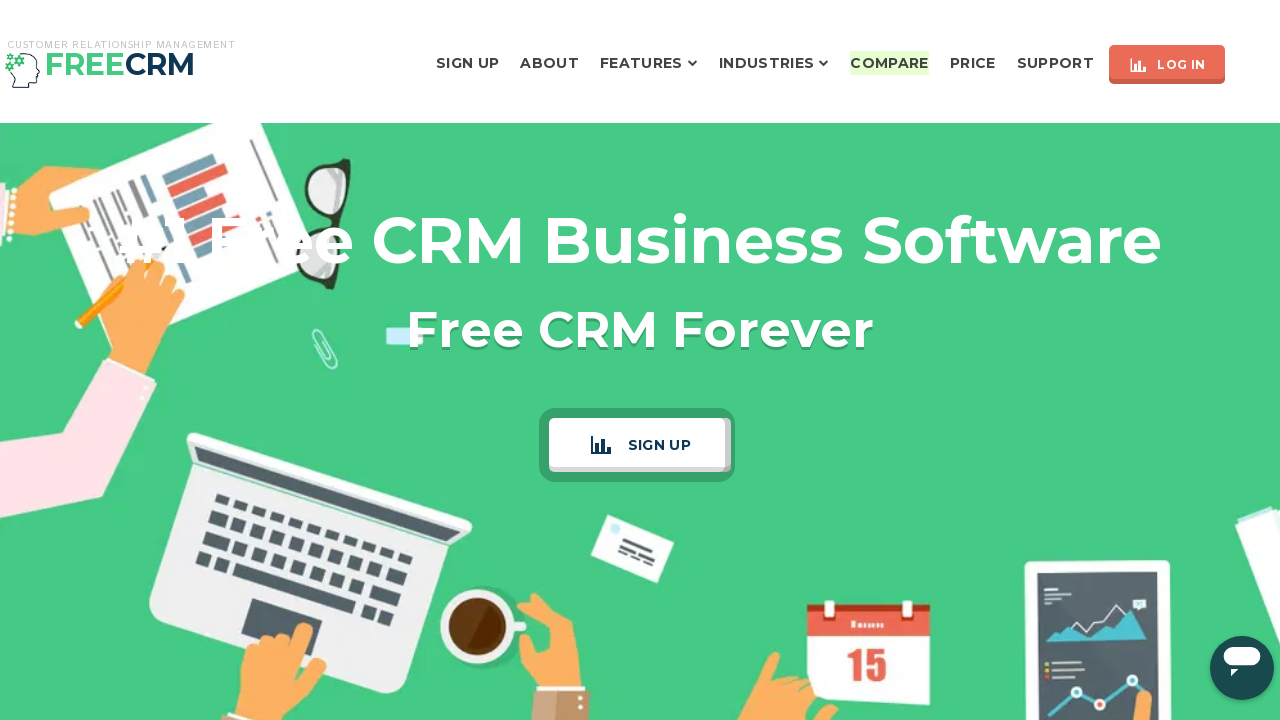

Flashed Compare button back to original color (iteration 153/200)
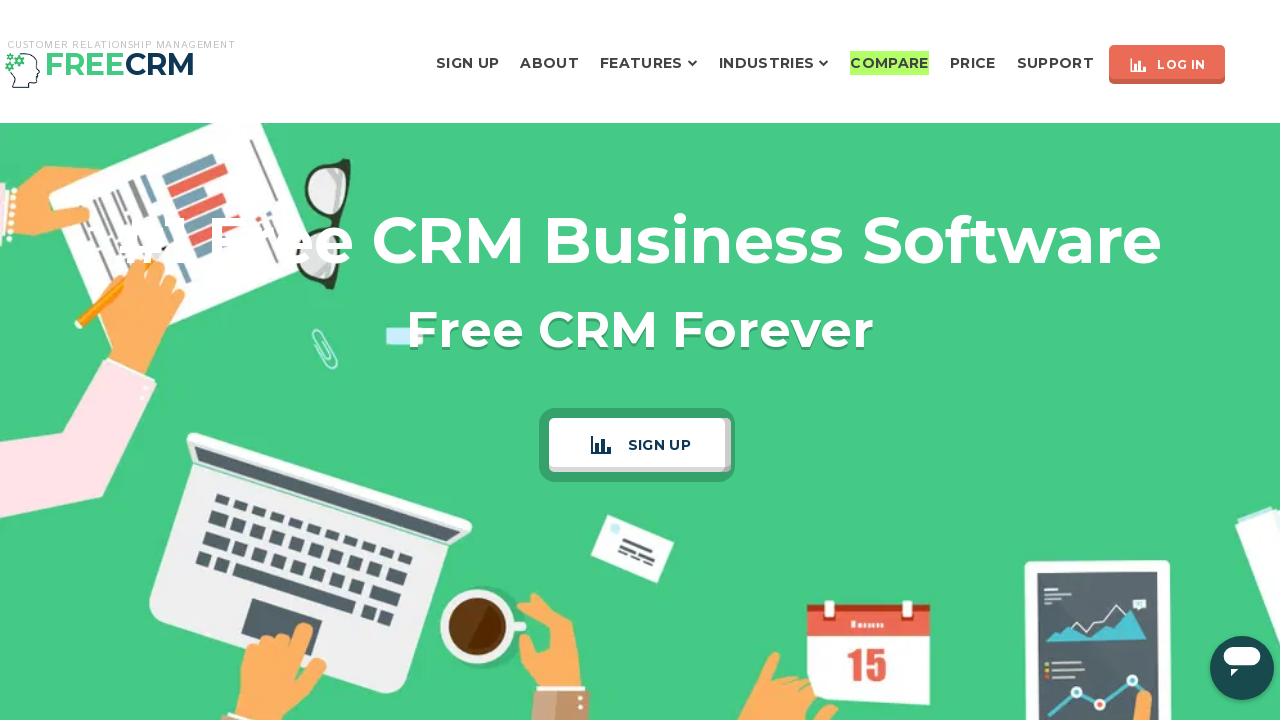

Flashed Compare button to highlight color (iteration 154/200)
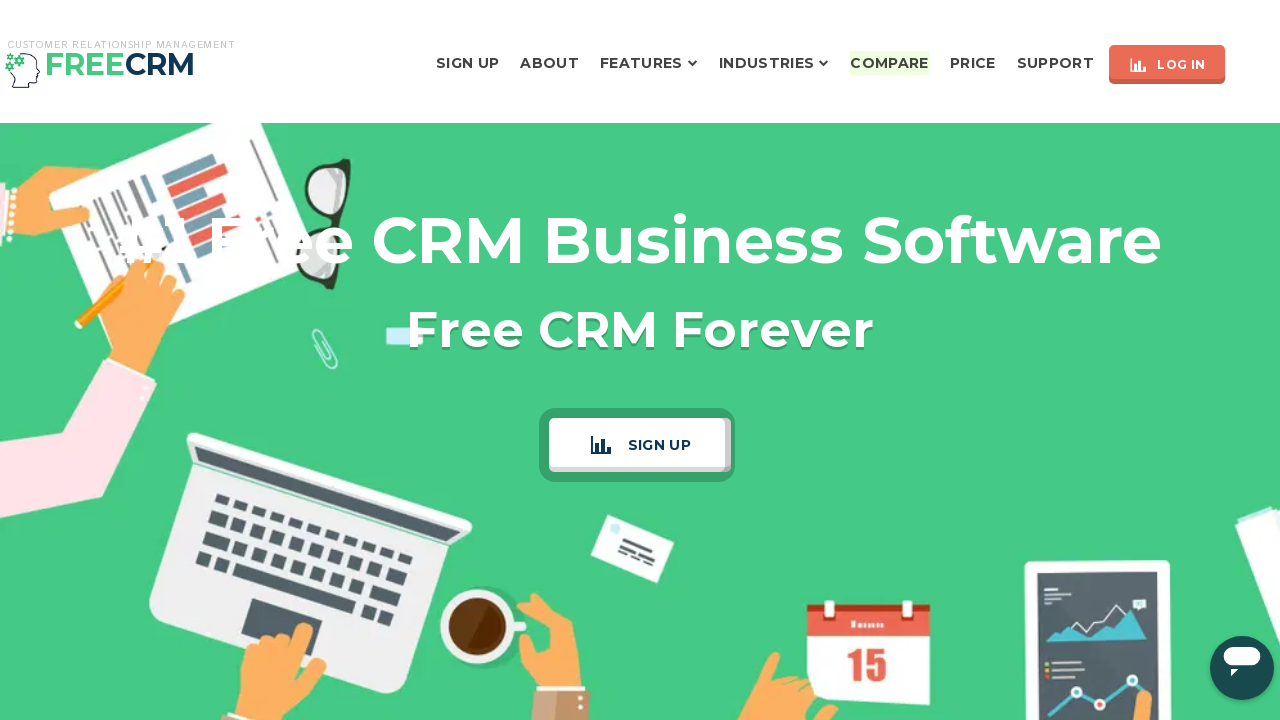

Flashed Compare button back to original color (iteration 154/200)
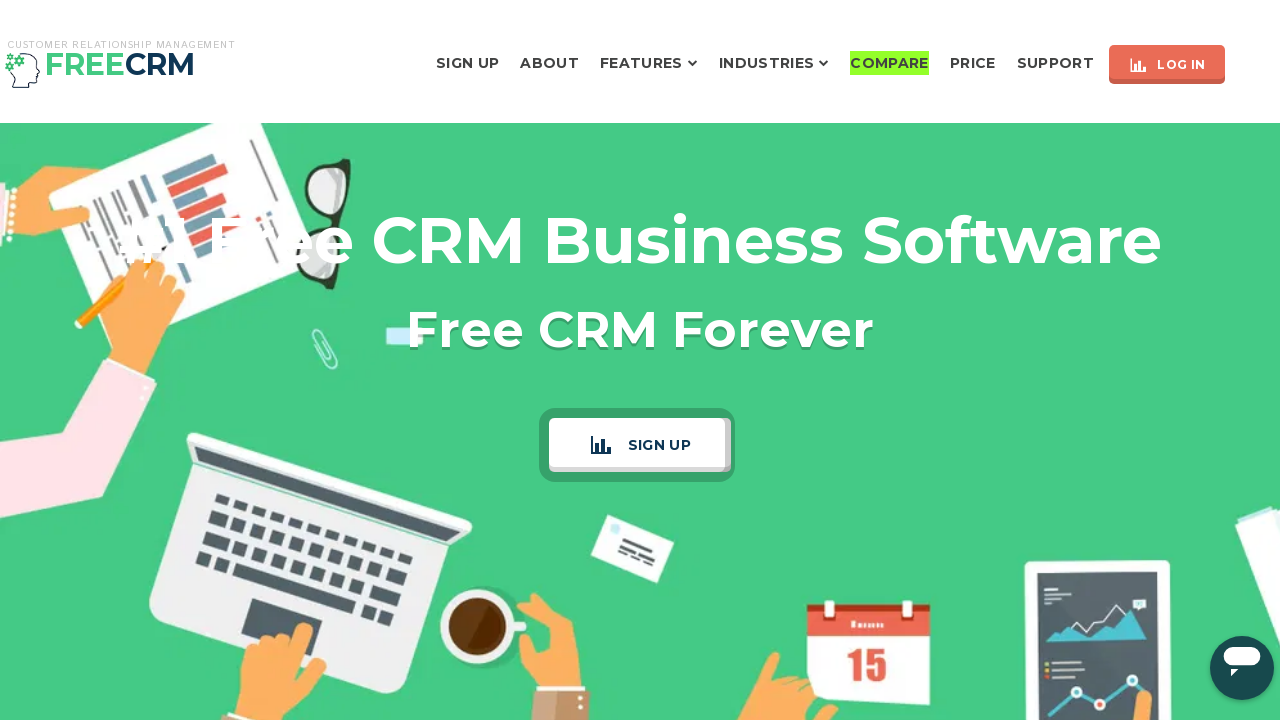

Flashed Compare button to highlight color (iteration 155/200)
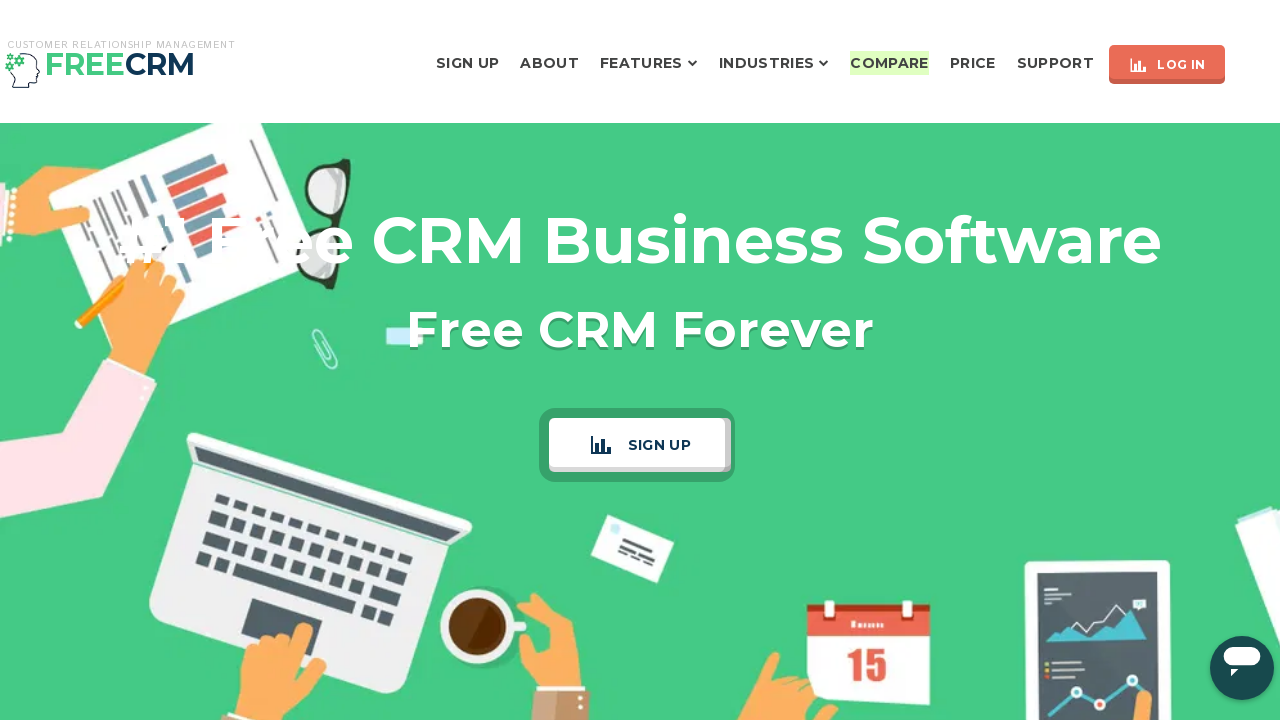

Flashed Compare button back to original color (iteration 155/200)
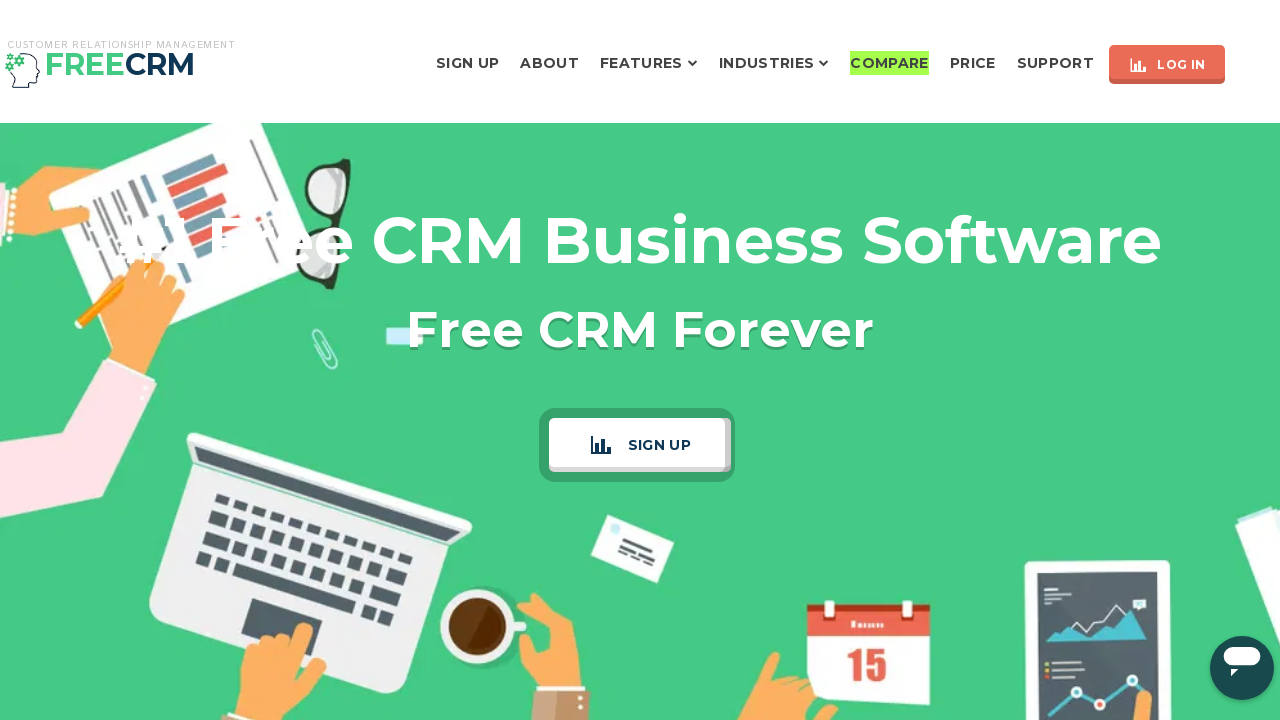

Flashed Compare button to highlight color (iteration 156/200)
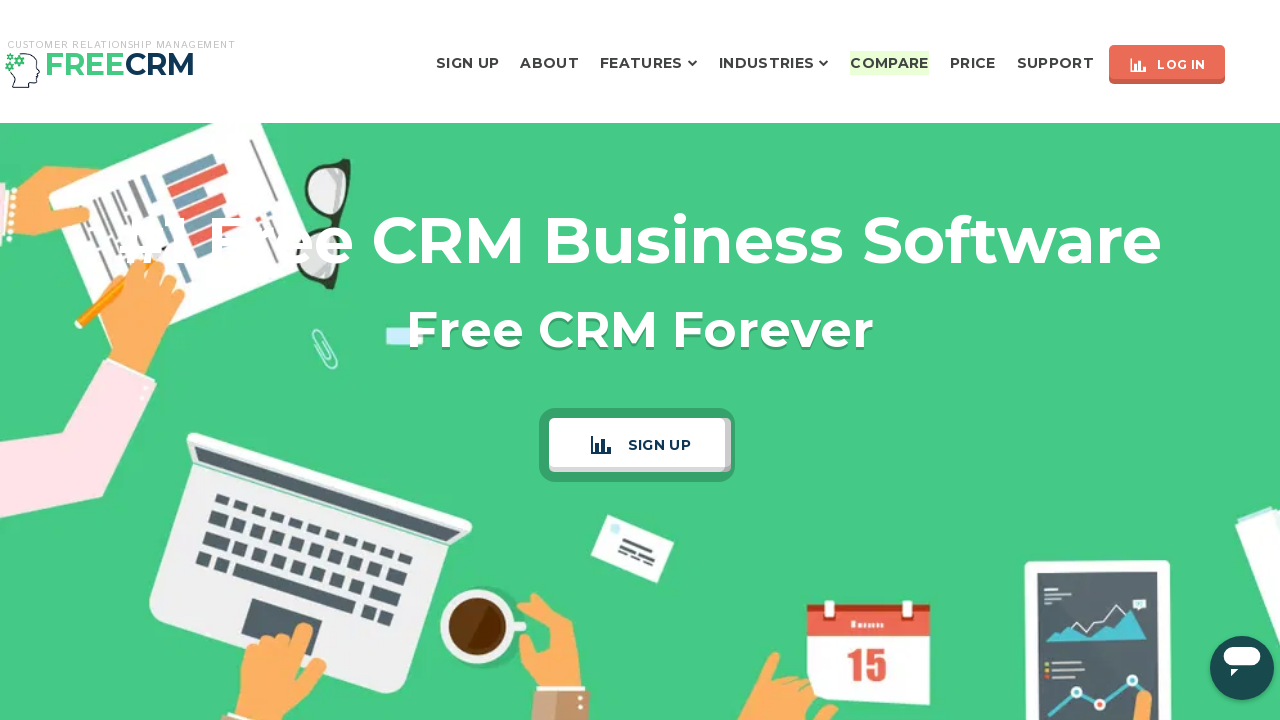

Flashed Compare button back to original color (iteration 156/200)
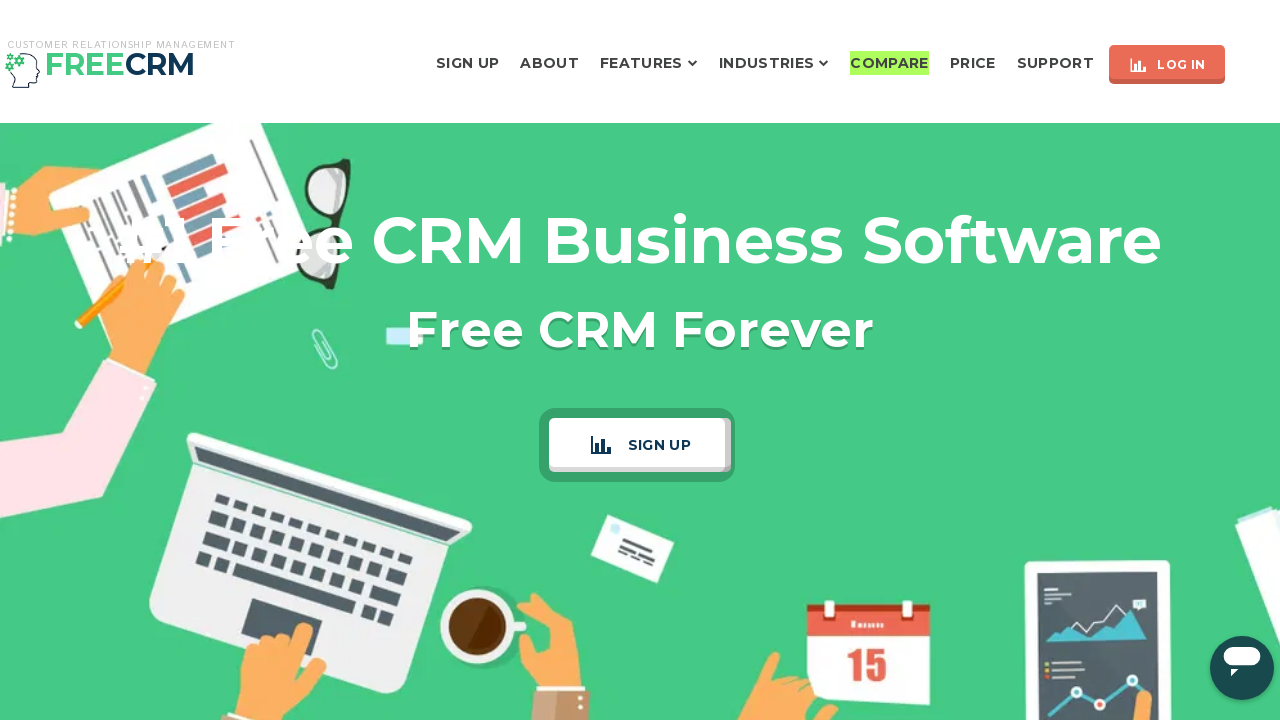

Flashed Compare button to highlight color (iteration 157/200)
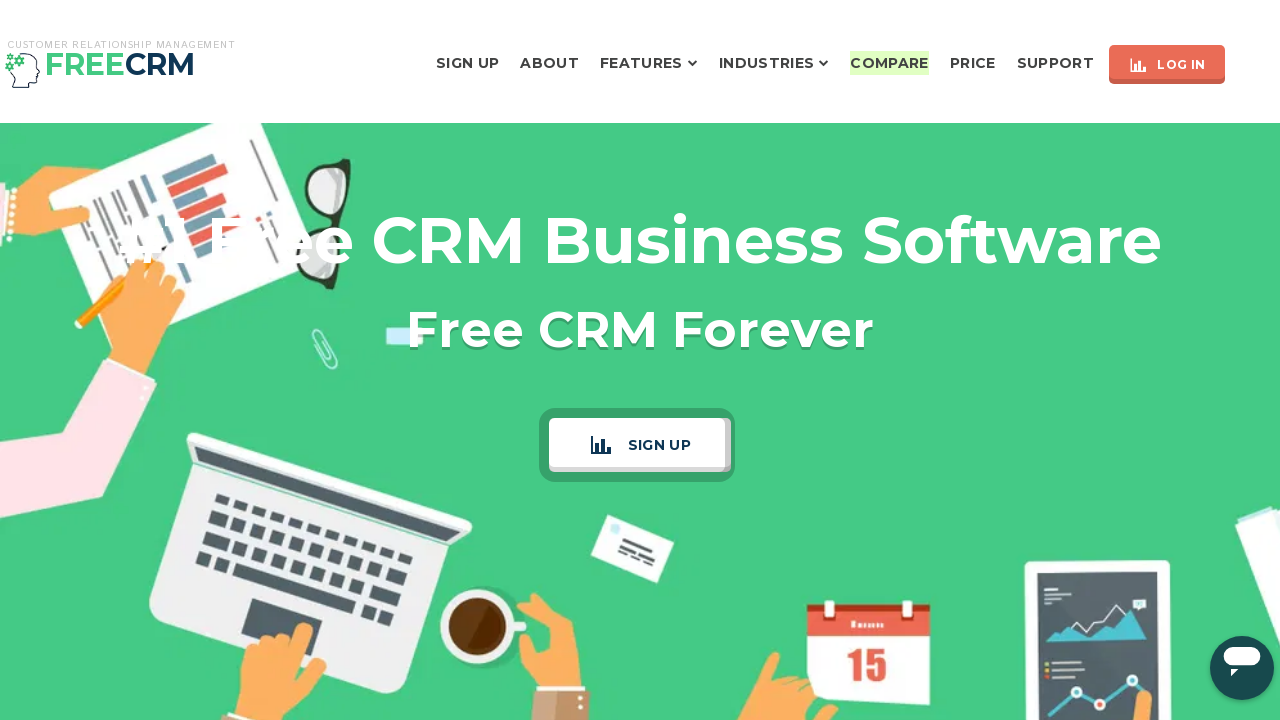

Flashed Compare button back to original color (iteration 157/200)
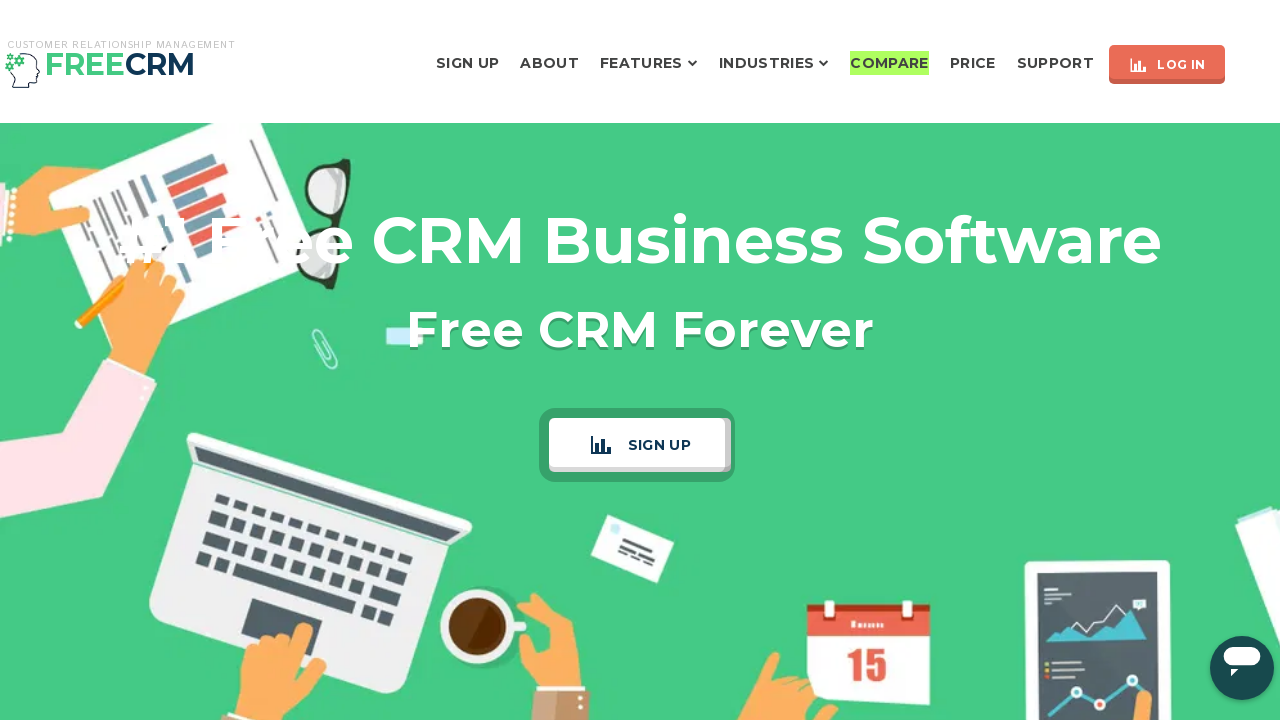

Flashed Compare button to highlight color (iteration 158/200)
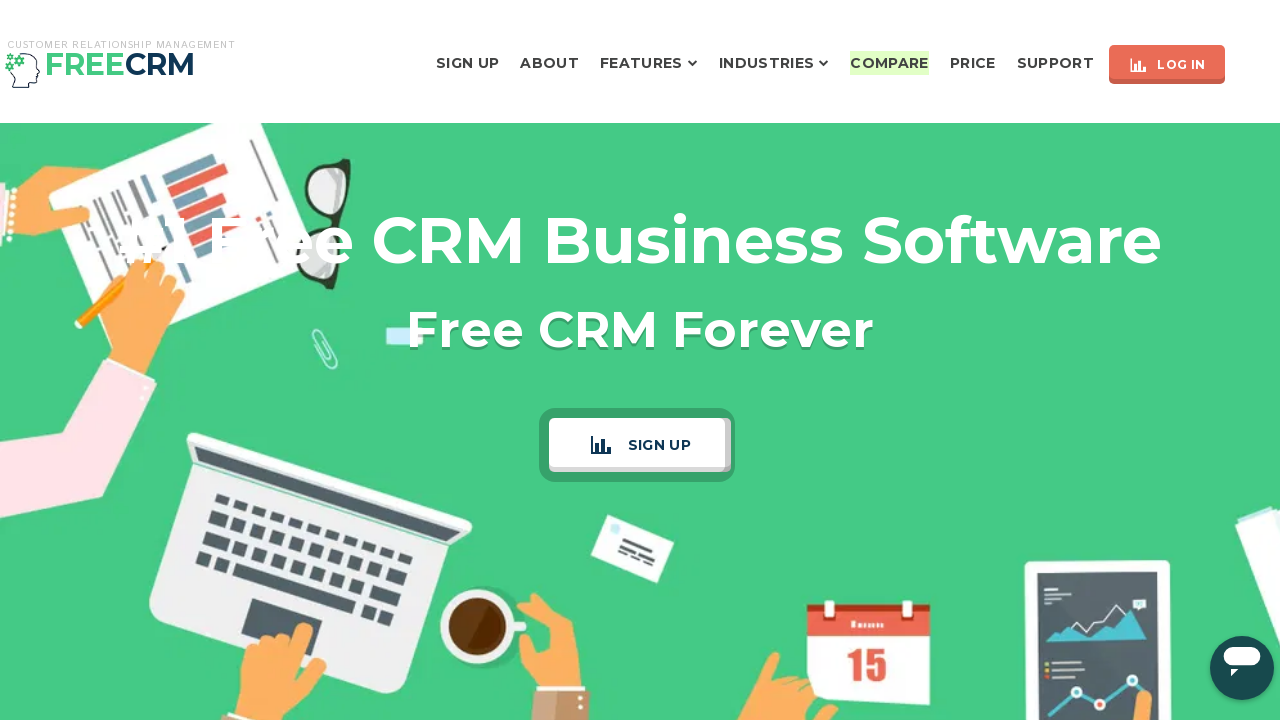

Flashed Compare button back to original color (iteration 158/200)
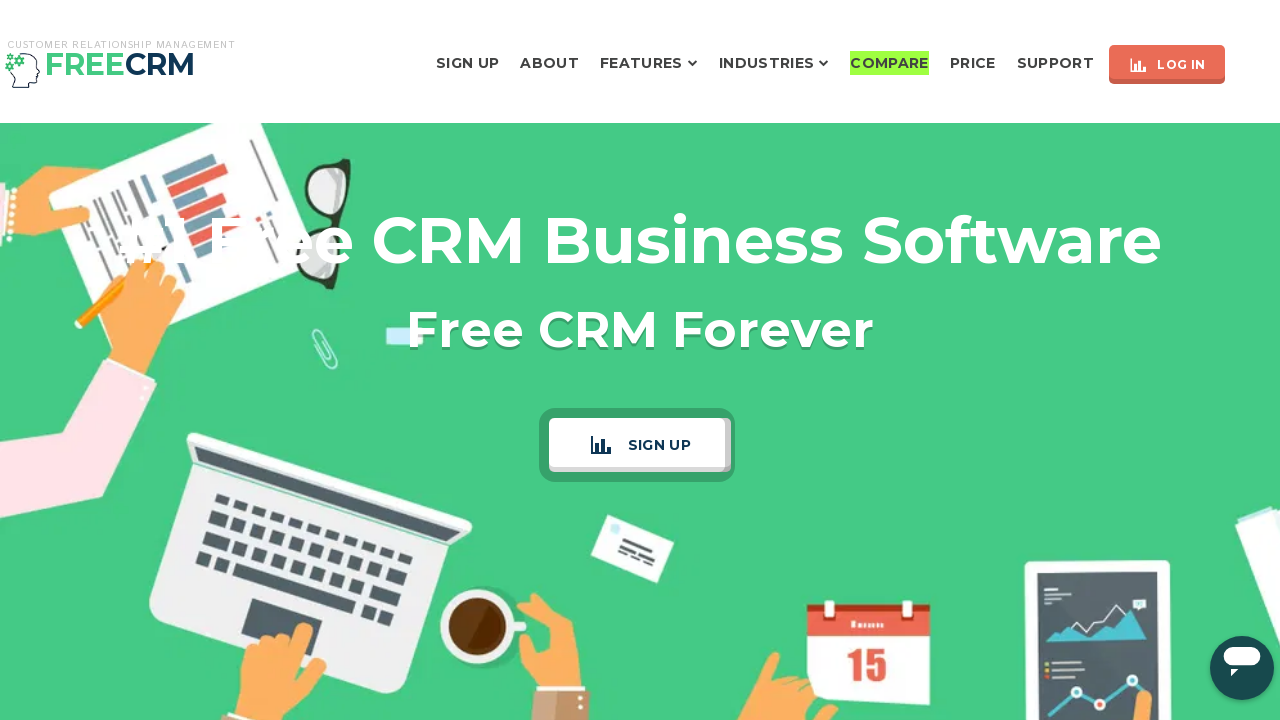

Flashed Compare button to highlight color (iteration 159/200)
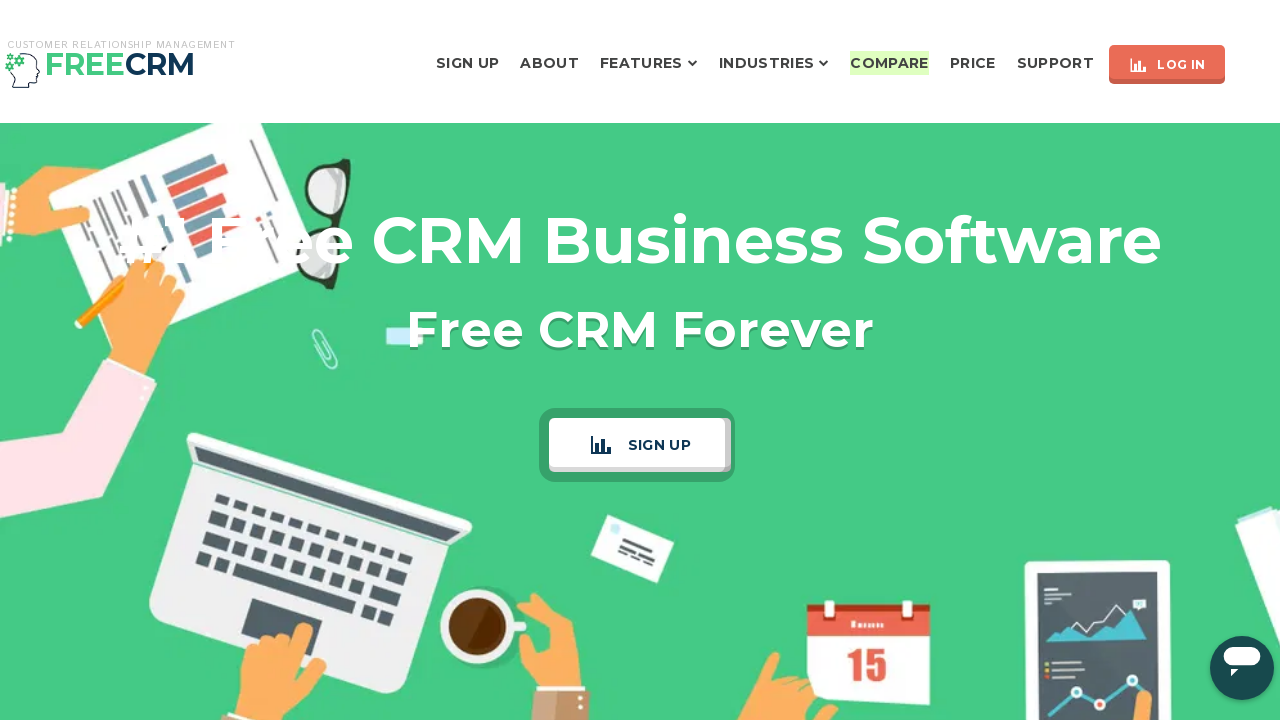

Flashed Compare button back to original color (iteration 159/200)
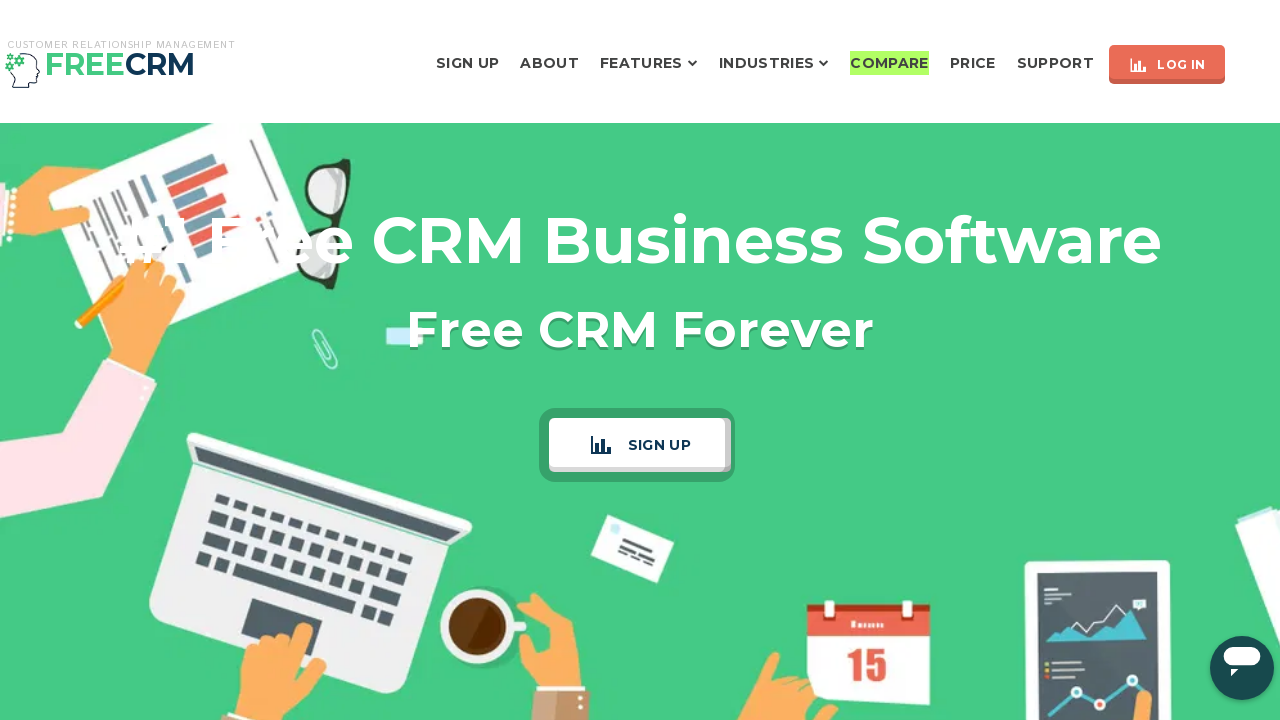

Flashed Compare button to highlight color (iteration 160/200)
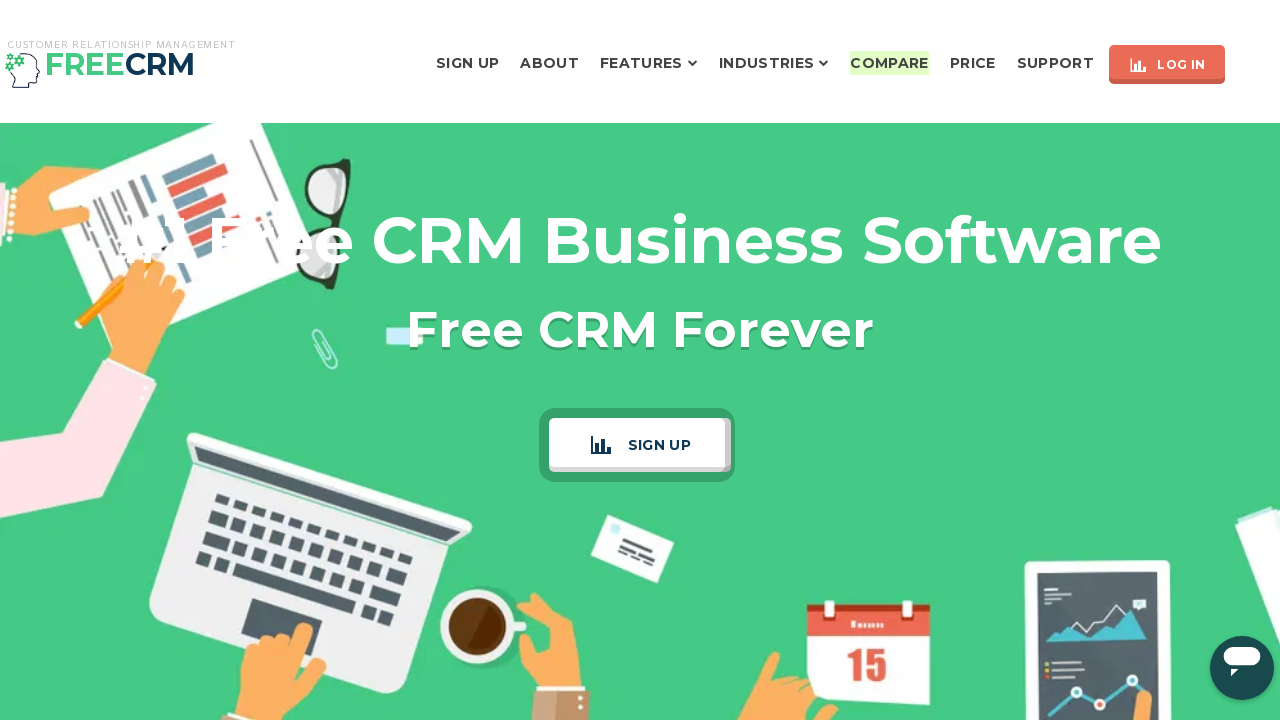

Flashed Compare button back to original color (iteration 160/200)
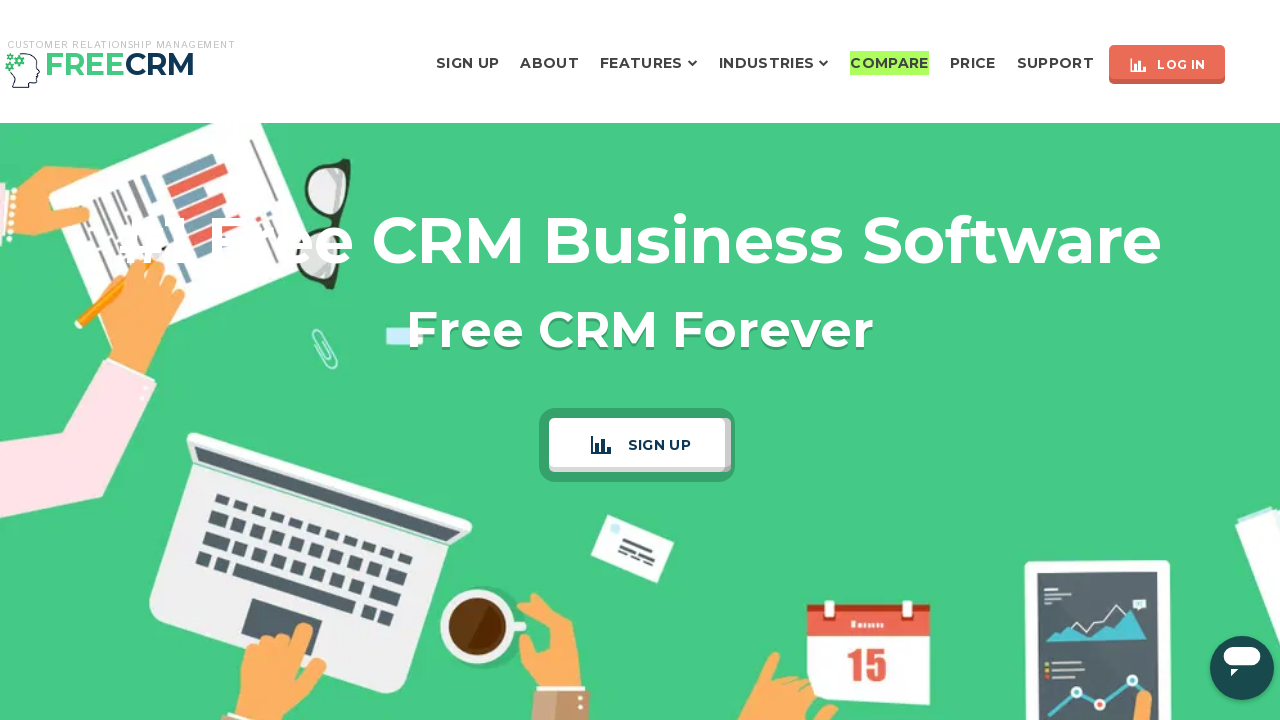

Flashed Compare button to highlight color (iteration 161/200)
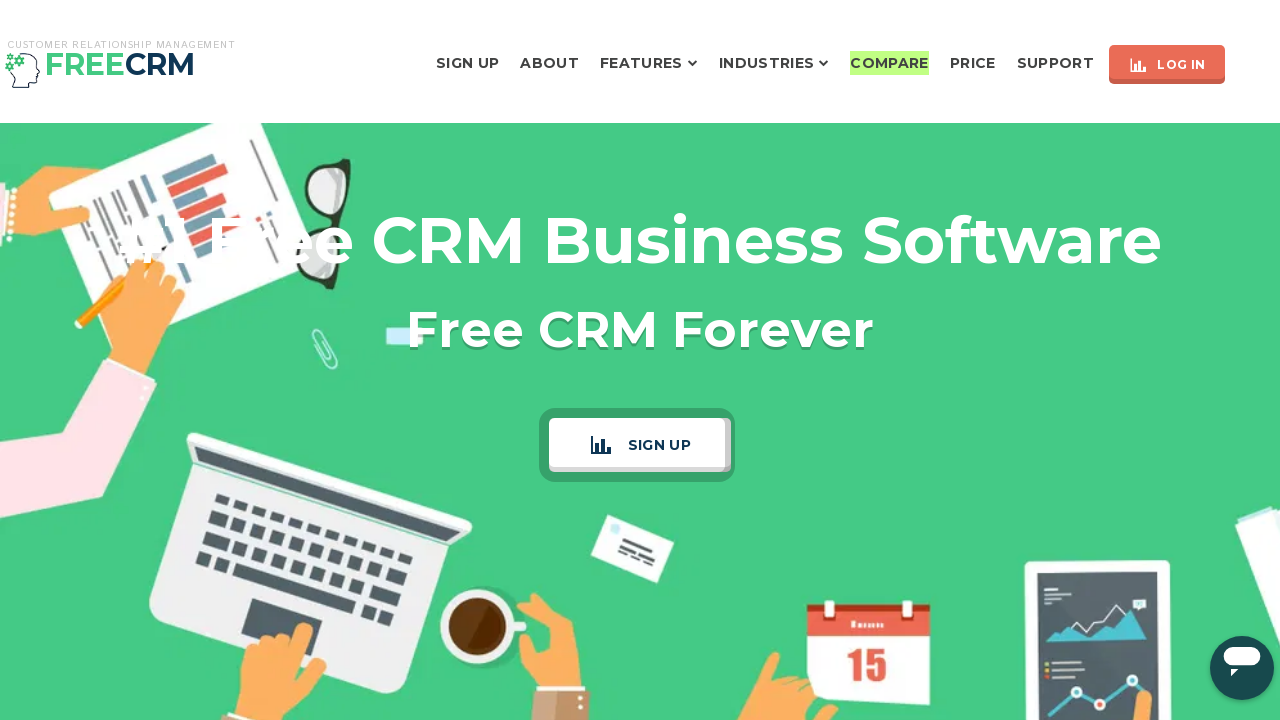

Flashed Compare button back to original color (iteration 161/200)
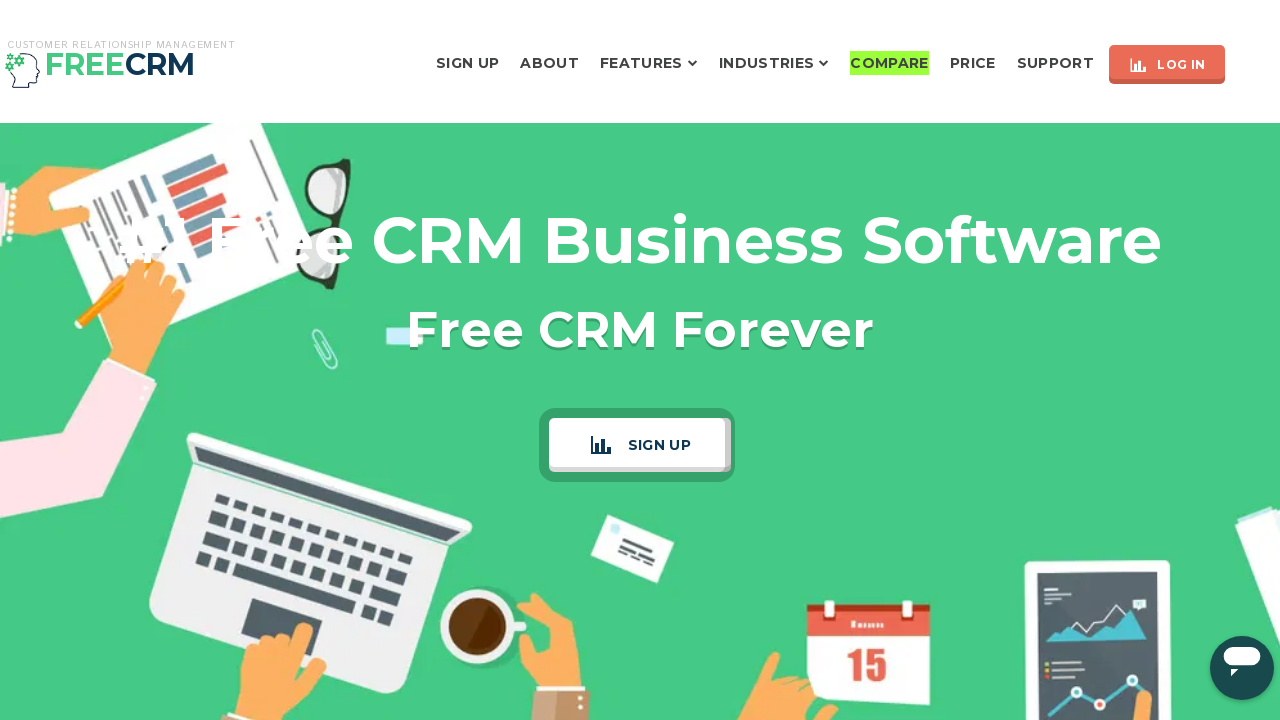

Flashed Compare button to highlight color (iteration 162/200)
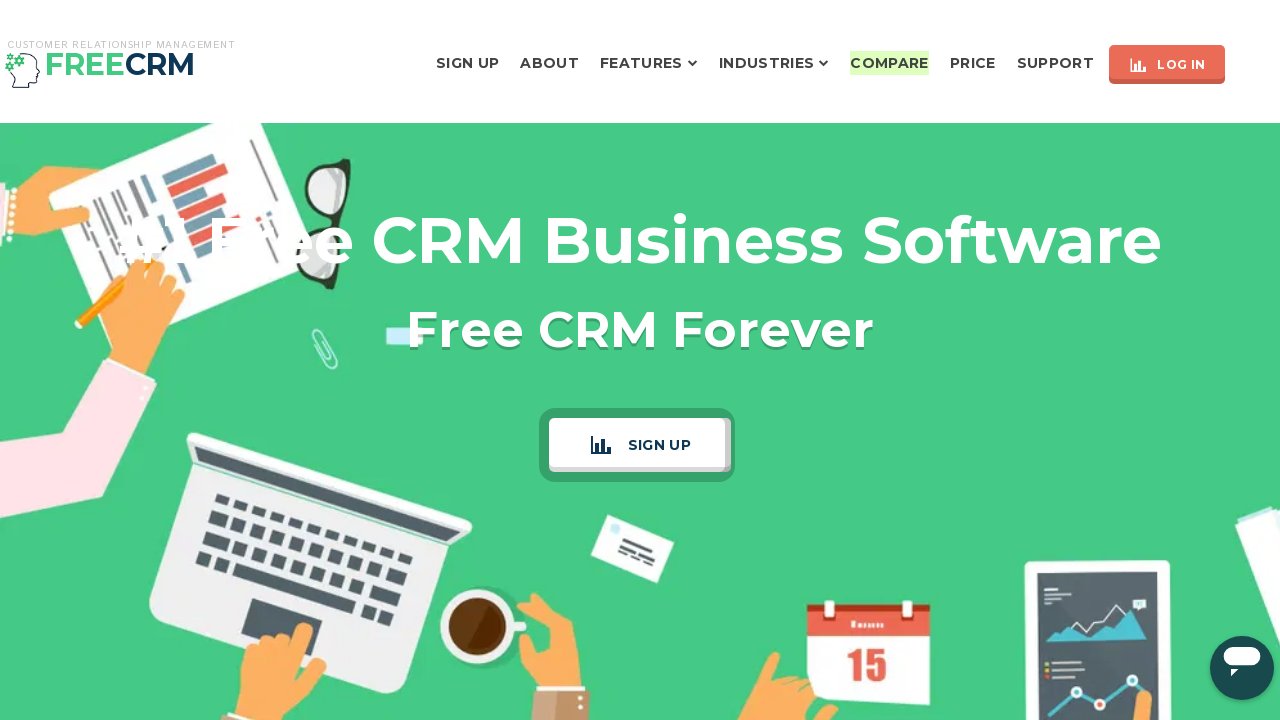

Flashed Compare button back to original color (iteration 162/200)
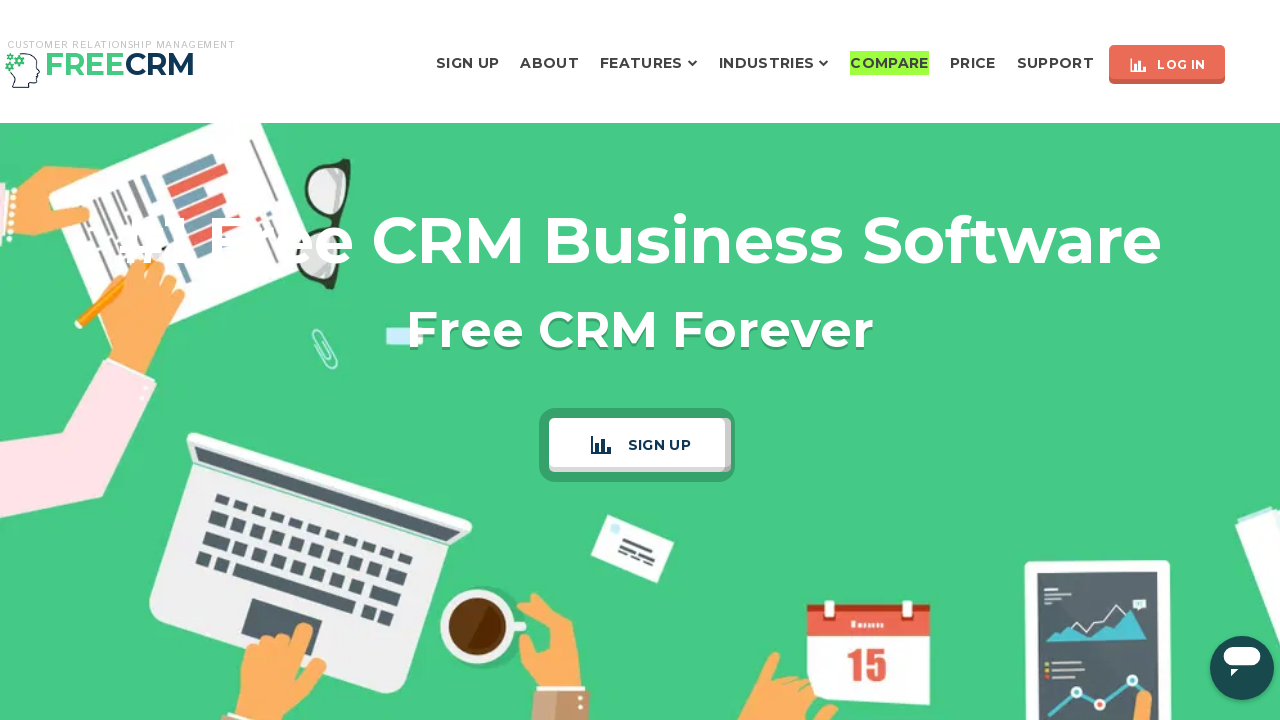

Flashed Compare button to highlight color (iteration 163/200)
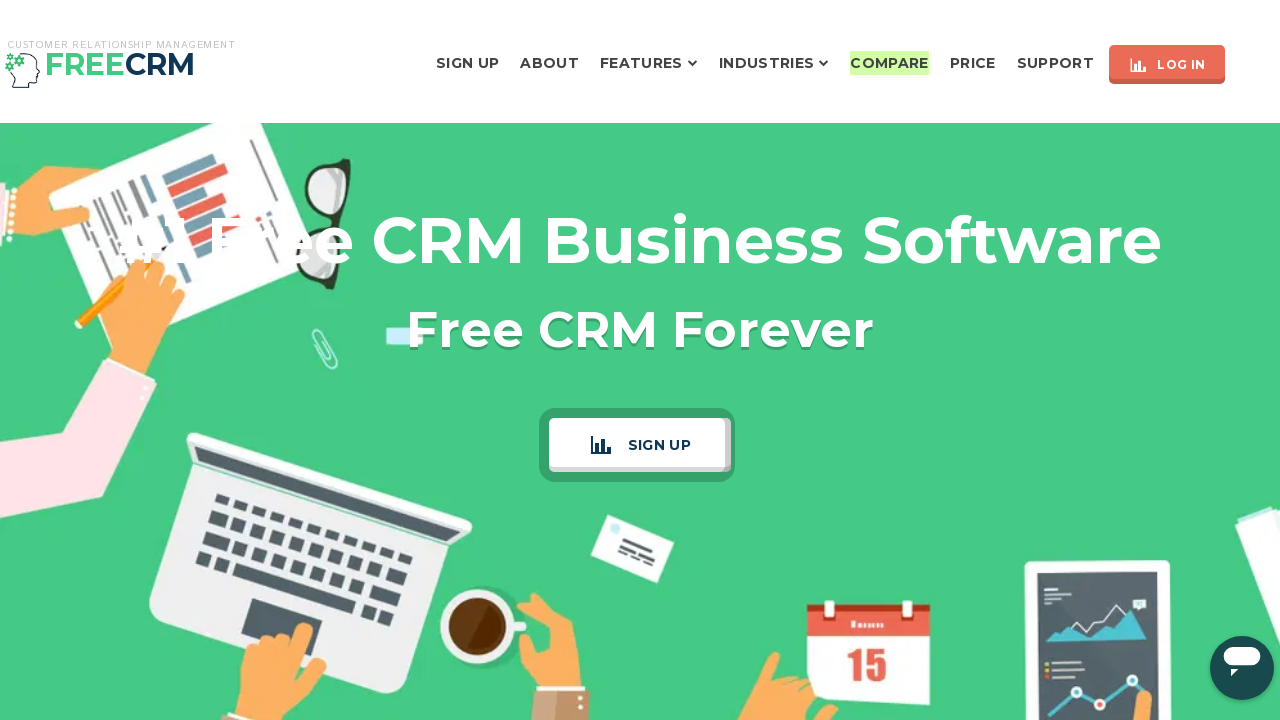

Flashed Compare button back to original color (iteration 163/200)
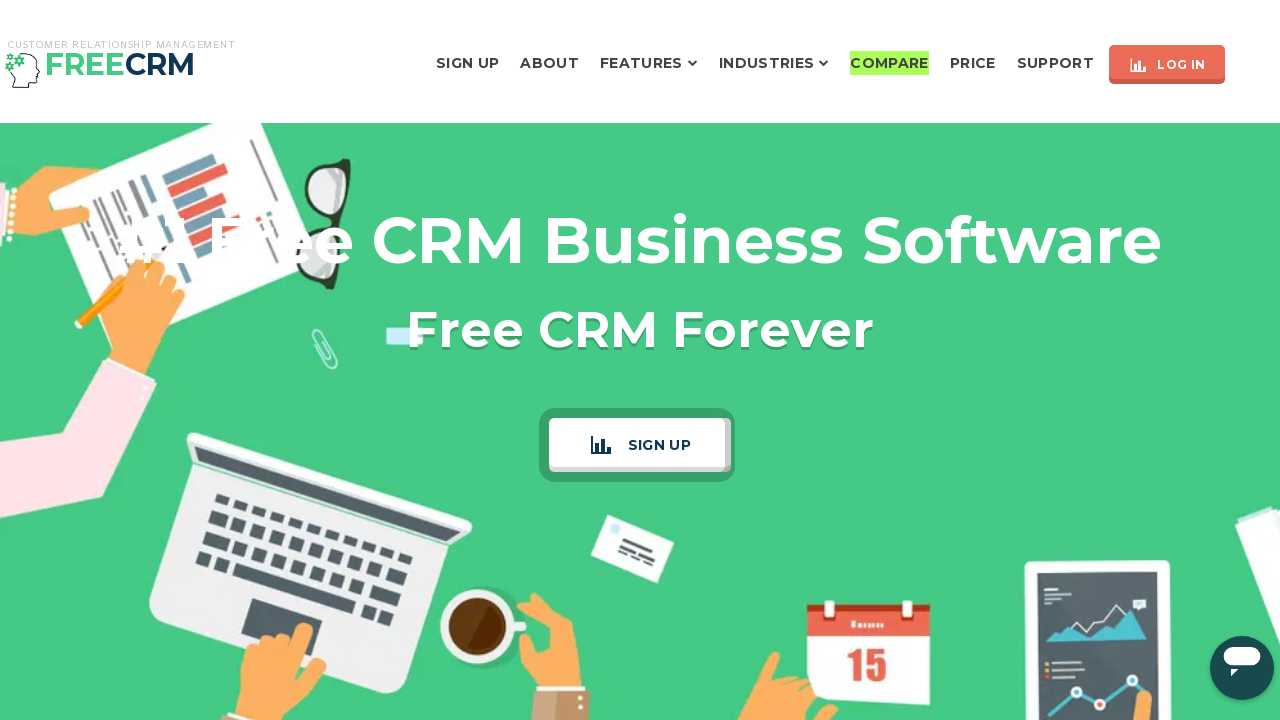

Flashed Compare button to highlight color (iteration 164/200)
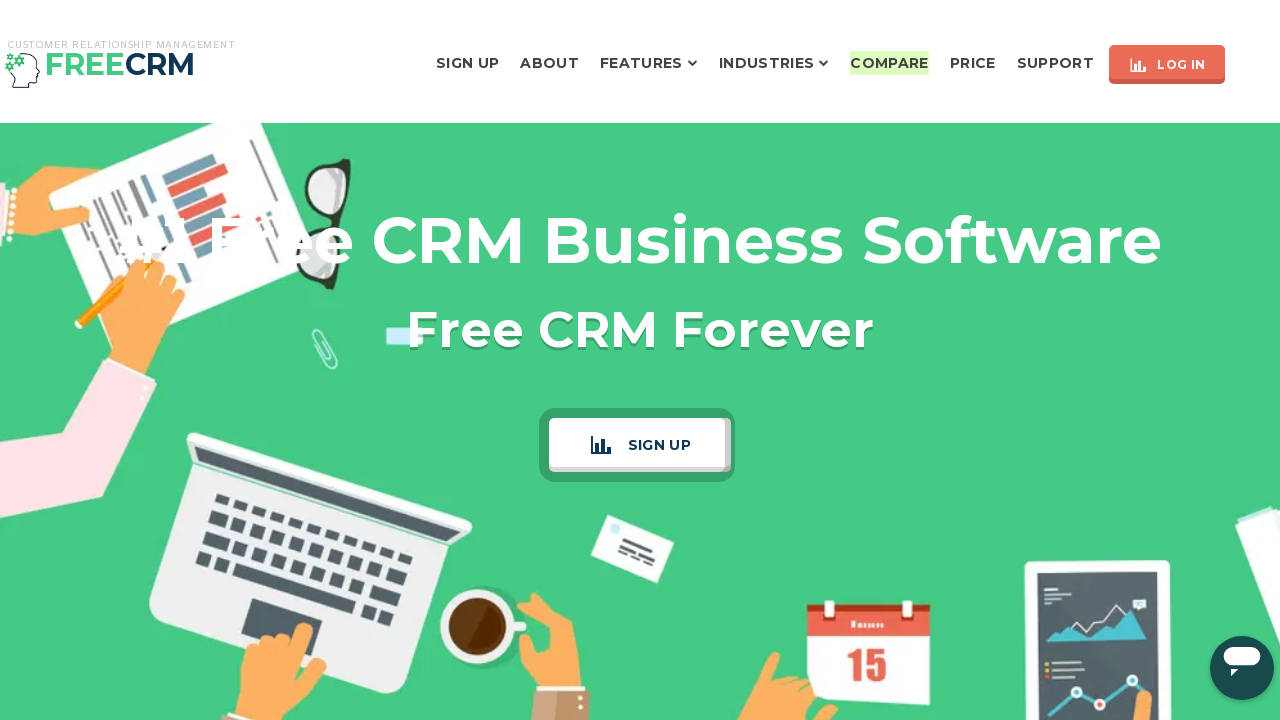

Flashed Compare button back to original color (iteration 164/200)
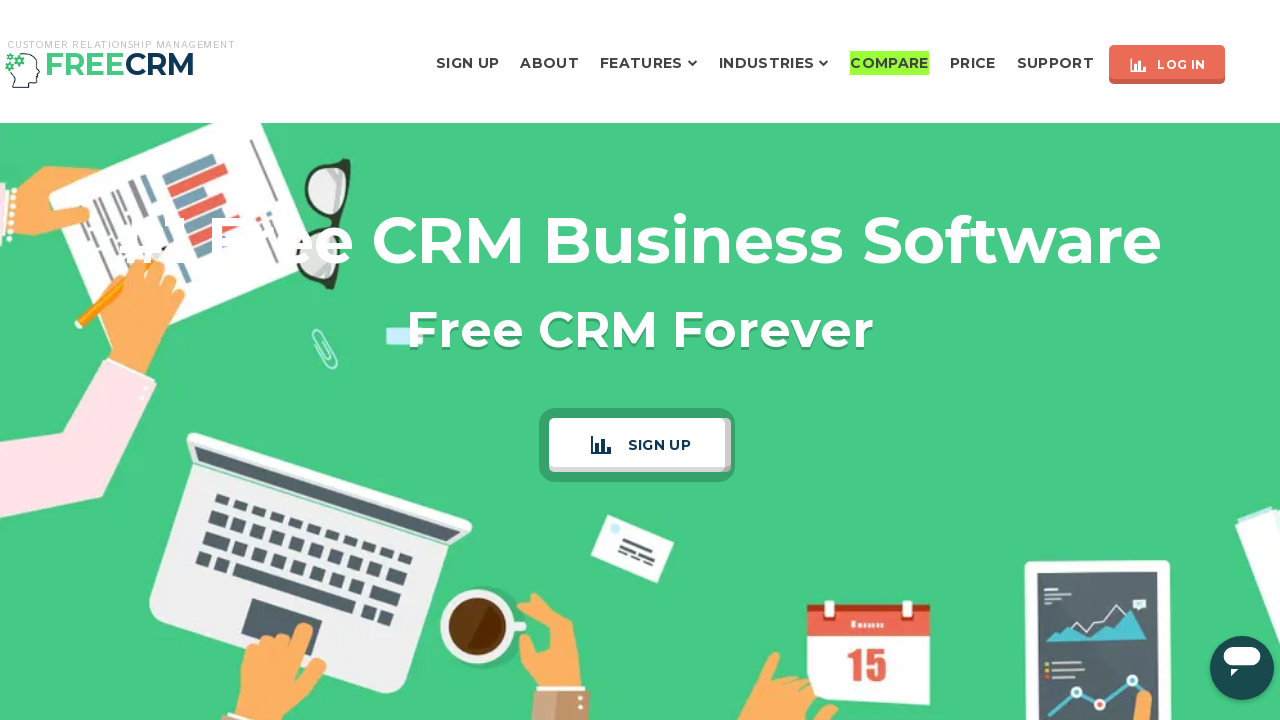

Flashed Compare button to highlight color (iteration 165/200)
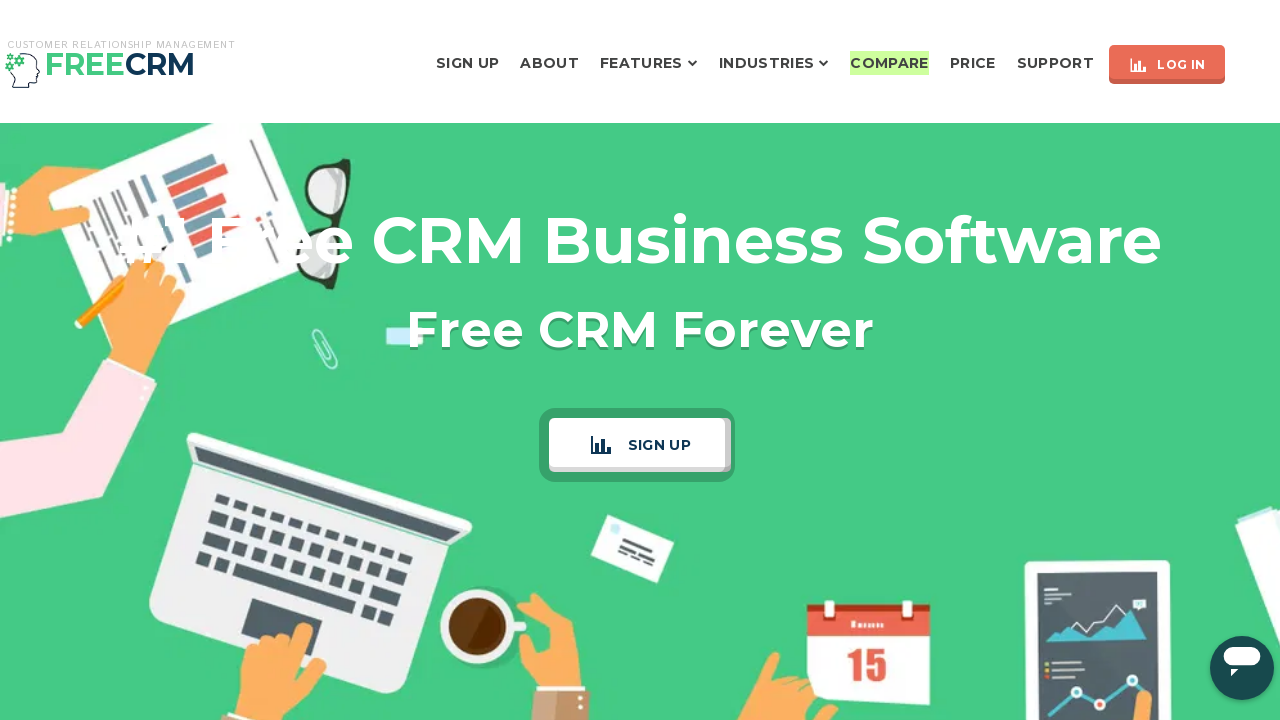

Flashed Compare button back to original color (iteration 165/200)
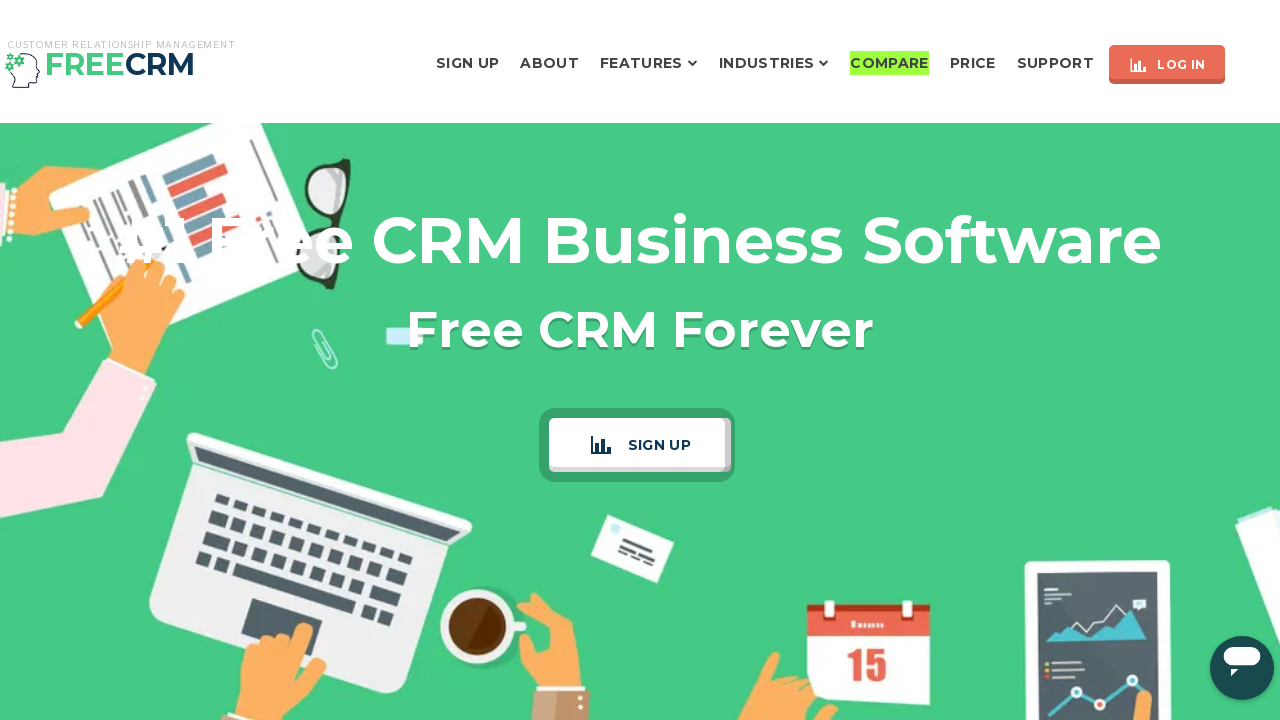

Flashed Compare button to highlight color (iteration 166/200)
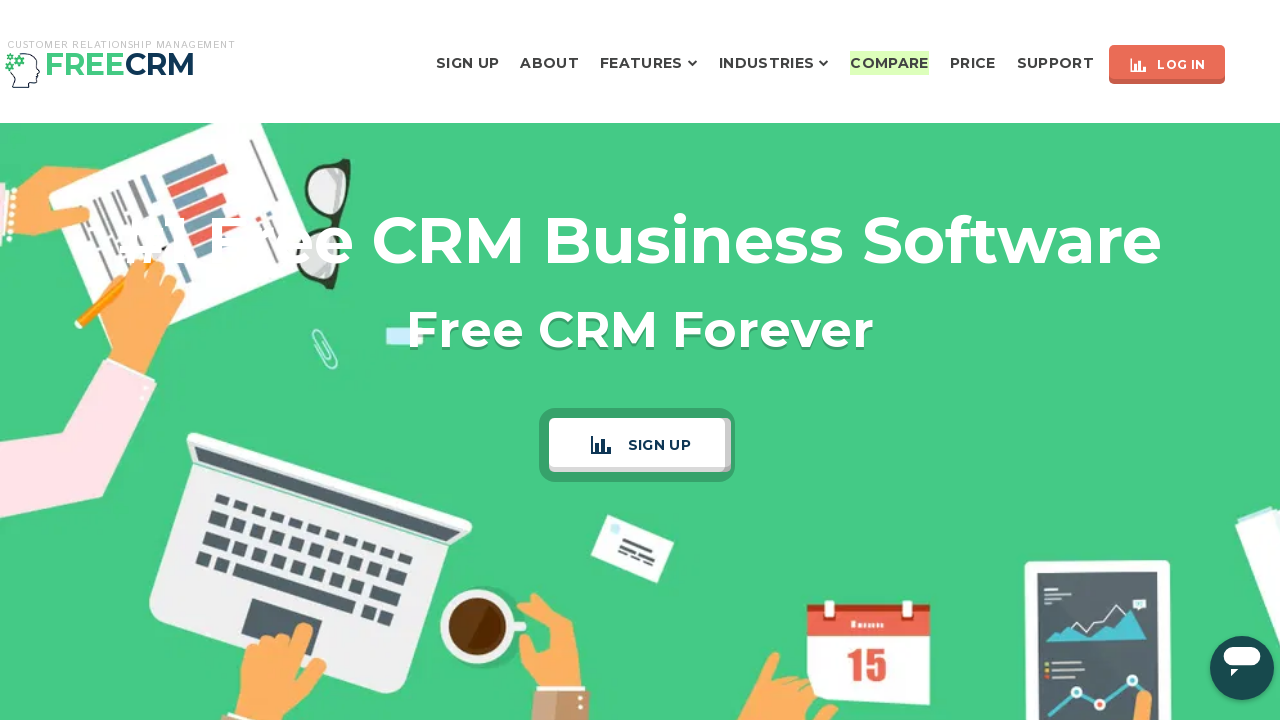

Flashed Compare button back to original color (iteration 166/200)
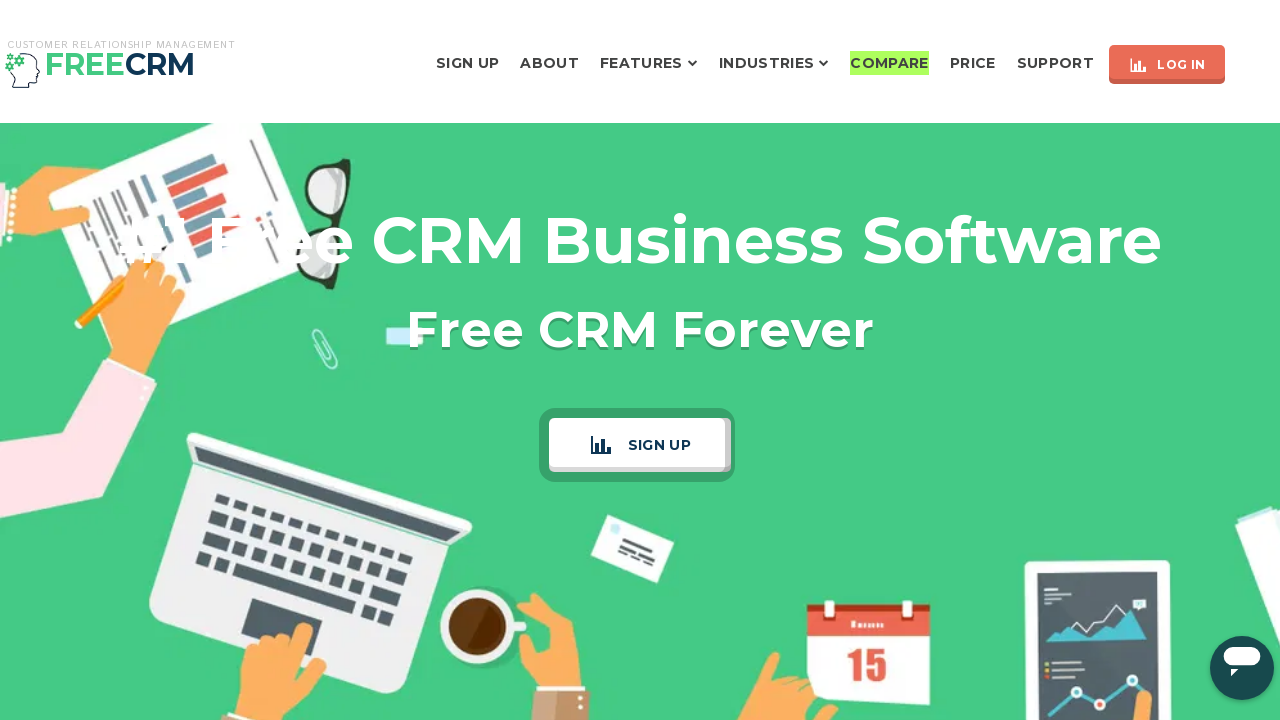

Flashed Compare button to highlight color (iteration 167/200)
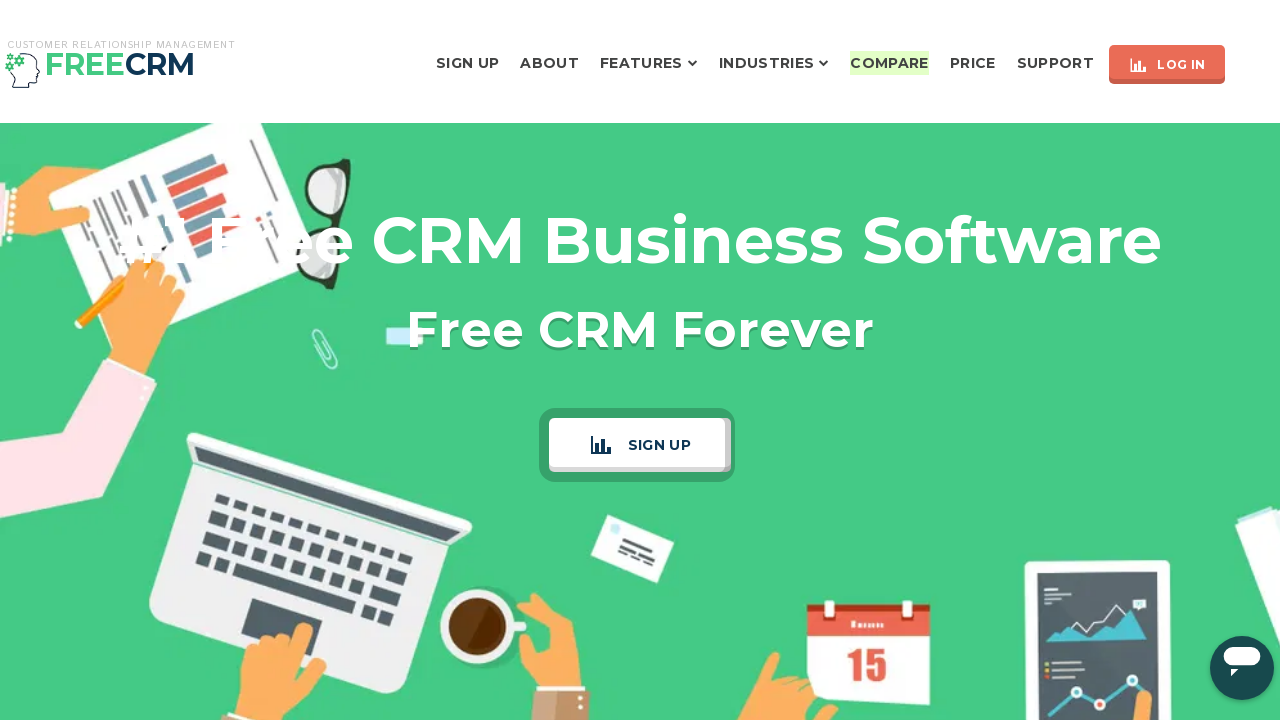

Flashed Compare button back to original color (iteration 167/200)
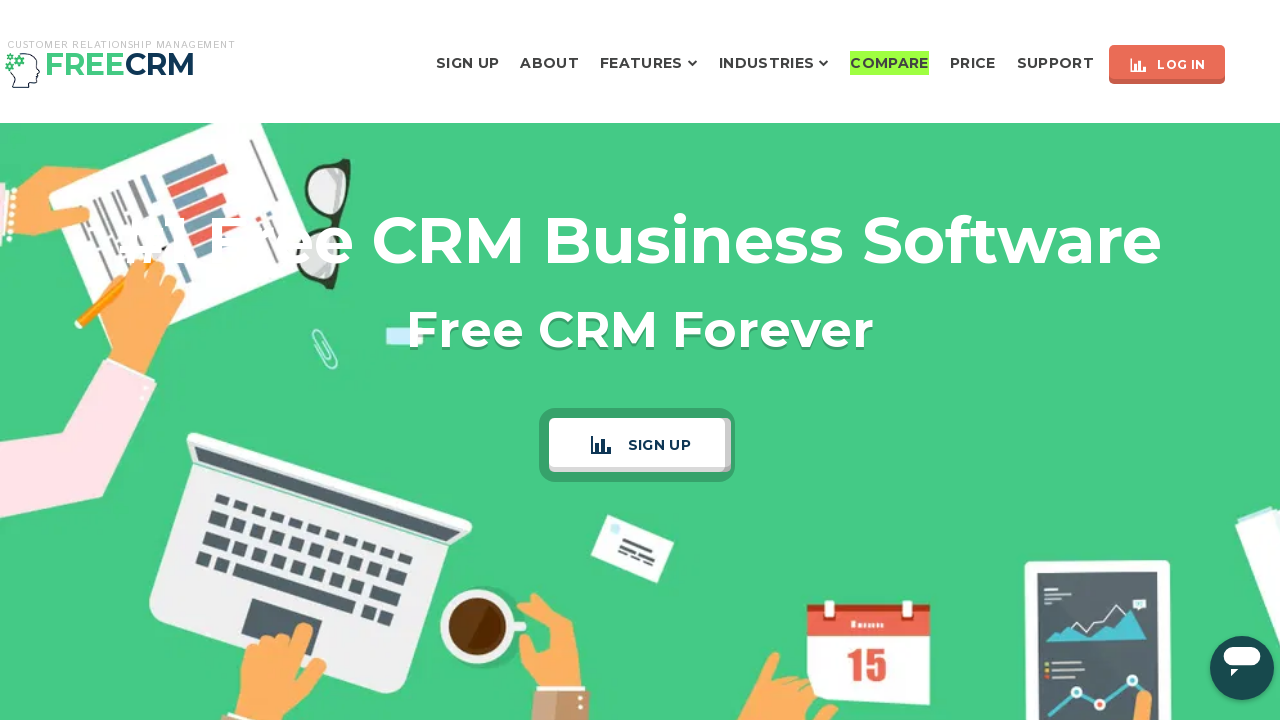

Flashed Compare button to highlight color (iteration 168/200)
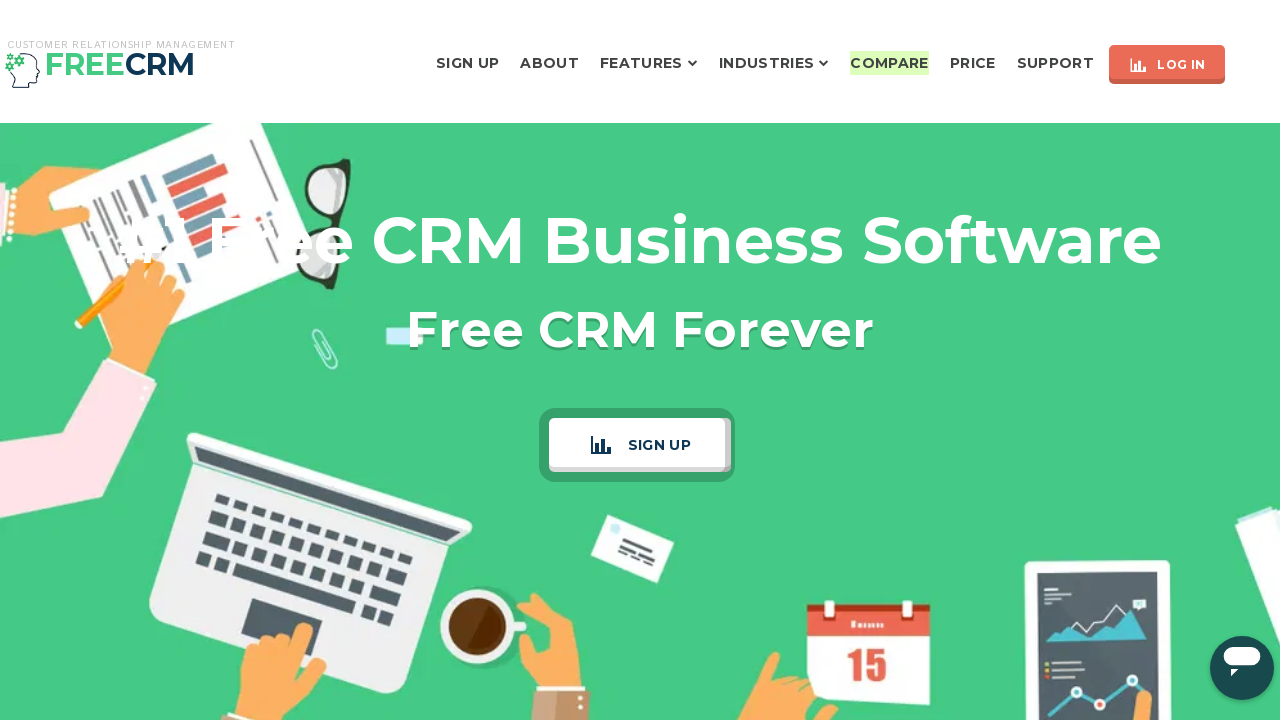

Flashed Compare button back to original color (iteration 168/200)
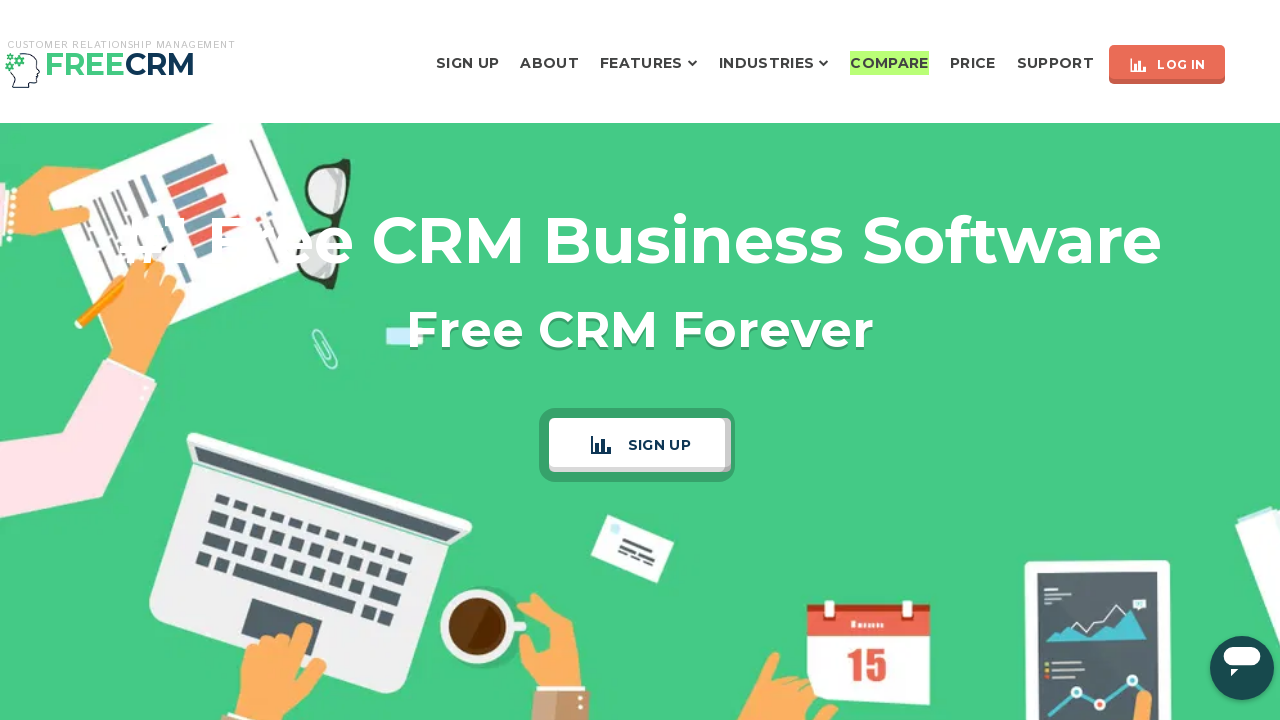

Flashed Compare button to highlight color (iteration 169/200)
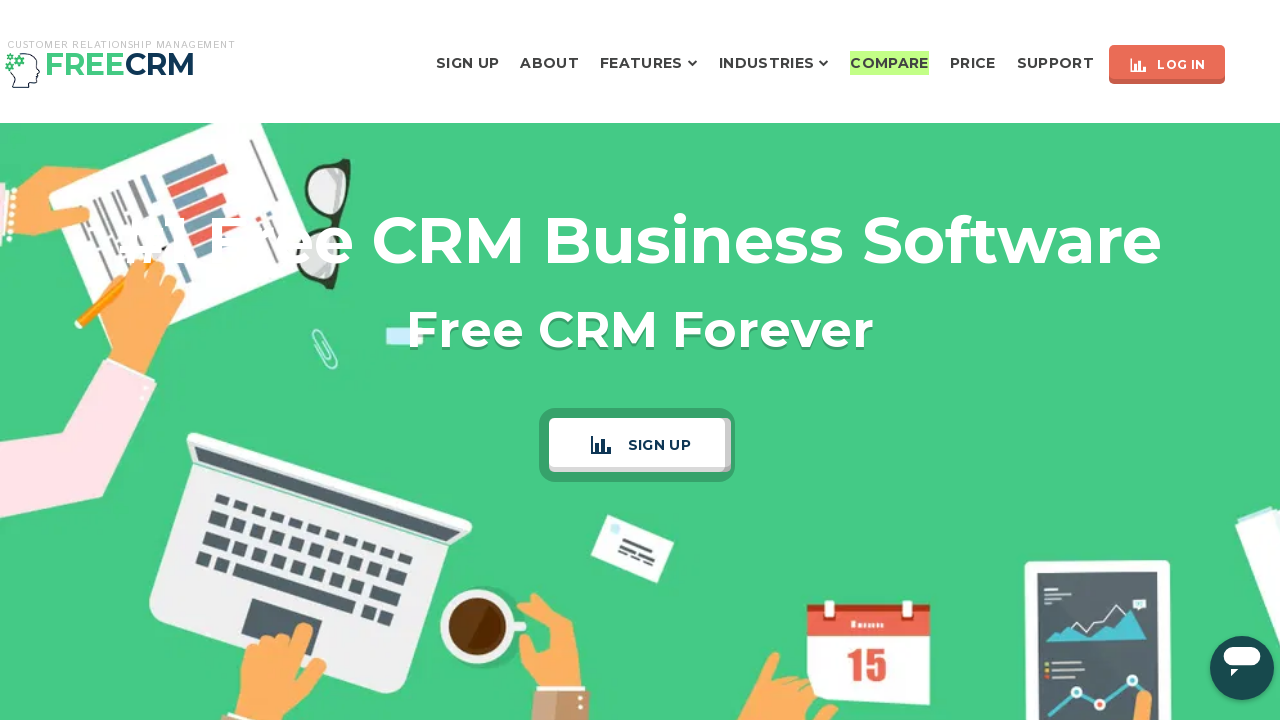

Flashed Compare button back to original color (iteration 169/200)
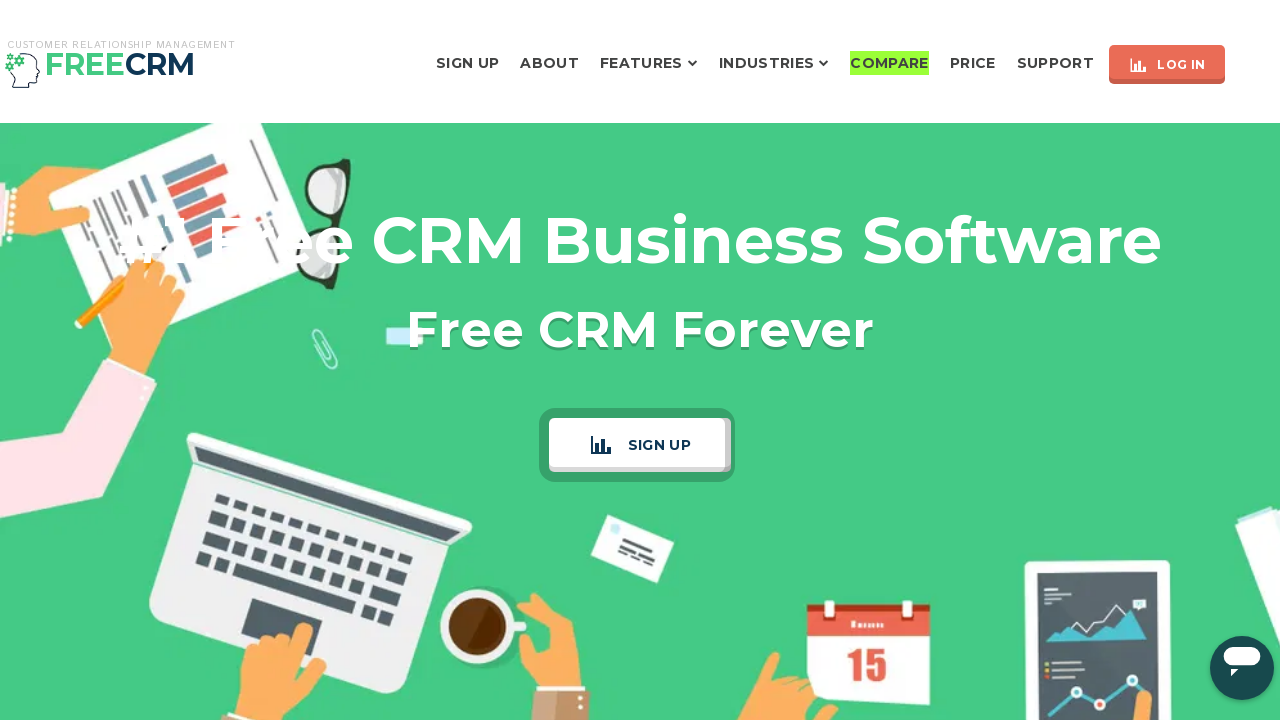

Flashed Compare button to highlight color (iteration 170/200)
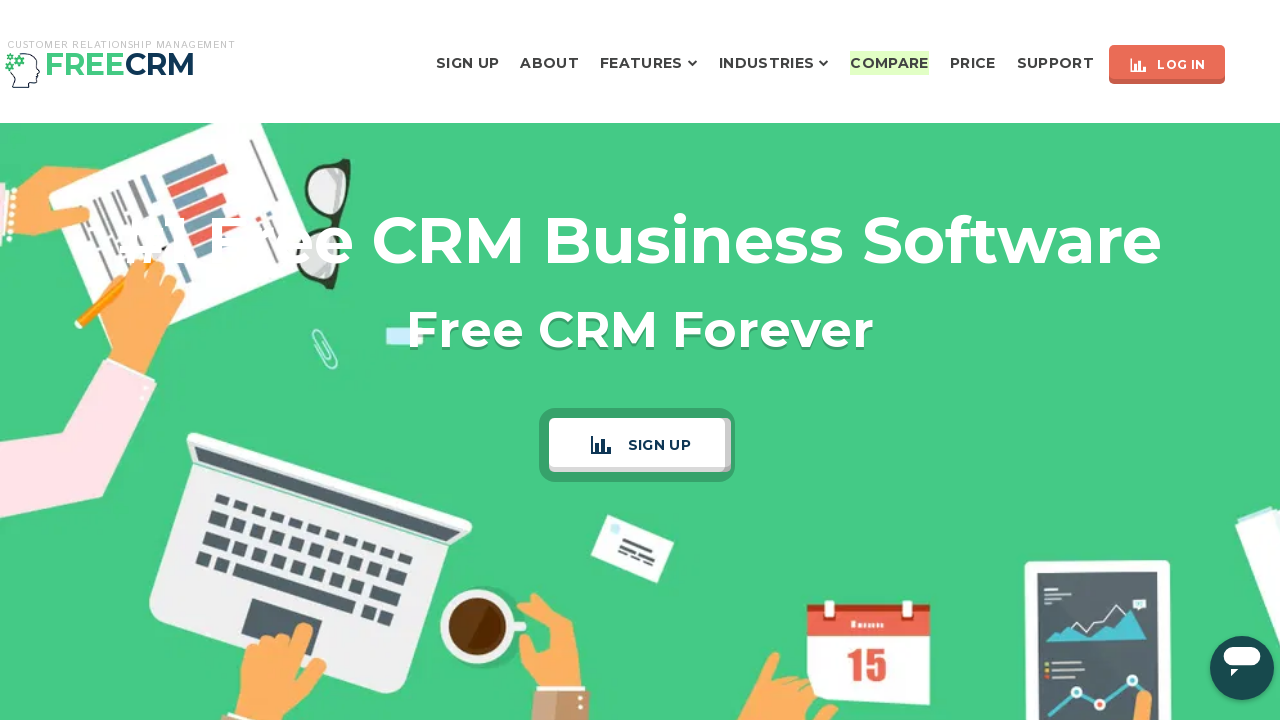

Flashed Compare button back to original color (iteration 170/200)
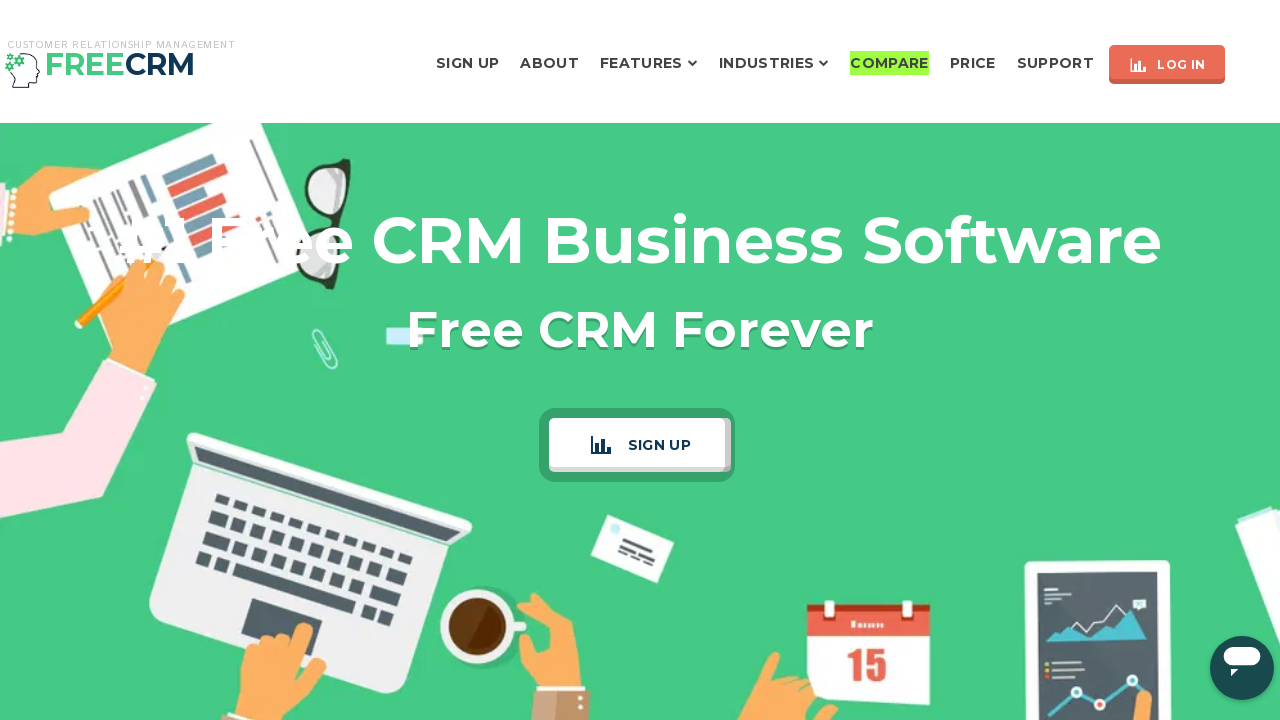

Flashed Compare button to highlight color (iteration 171/200)
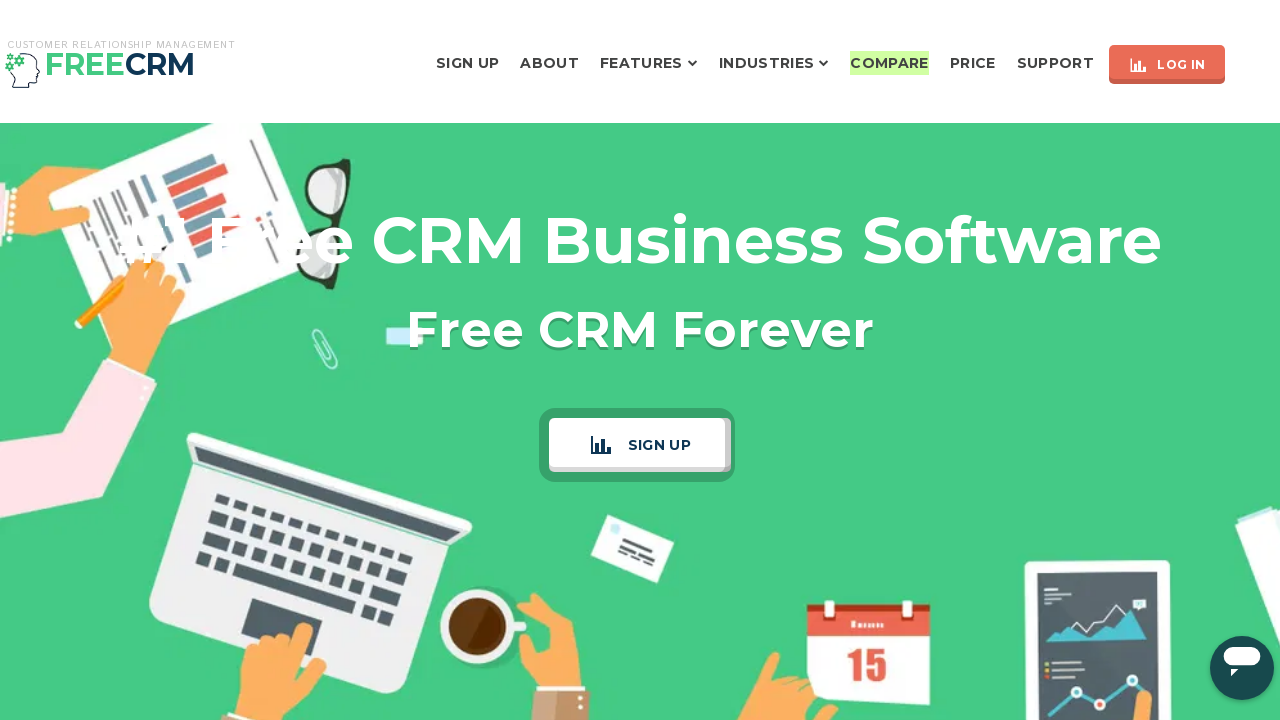

Flashed Compare button back to original color (iteration 171/200)
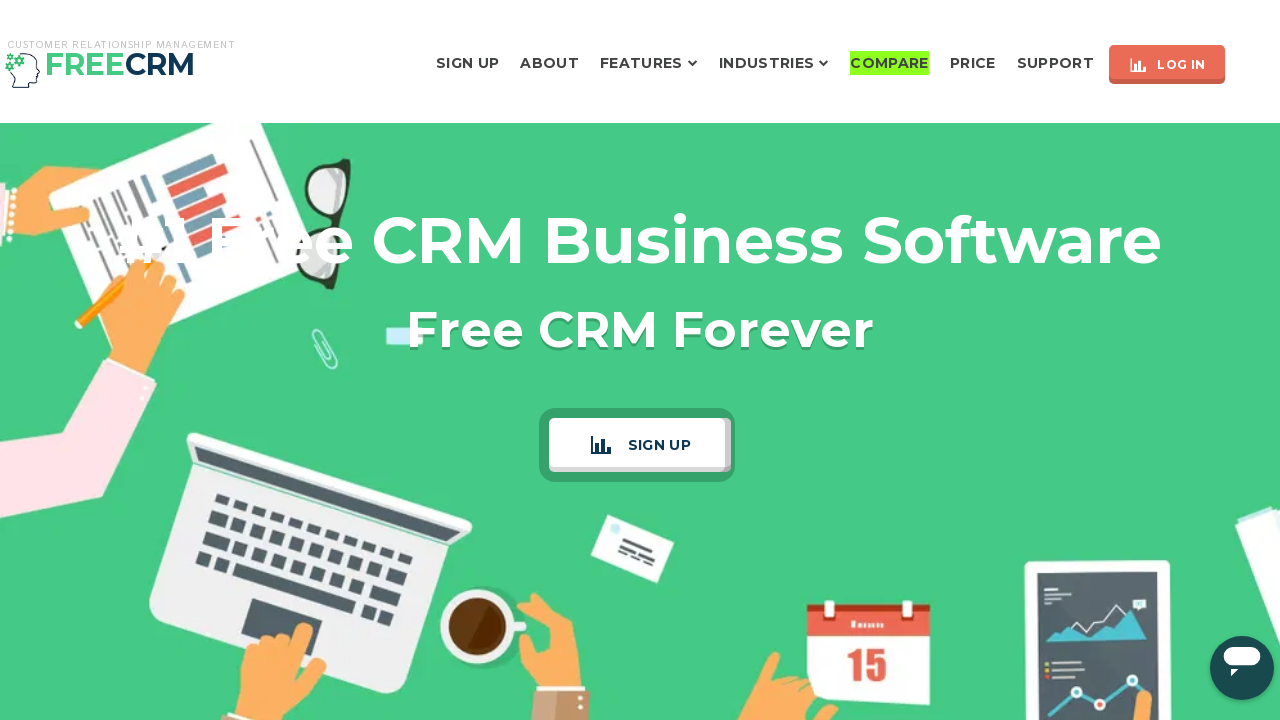

Flashed Compare button to highlight color (iteration 172/200)
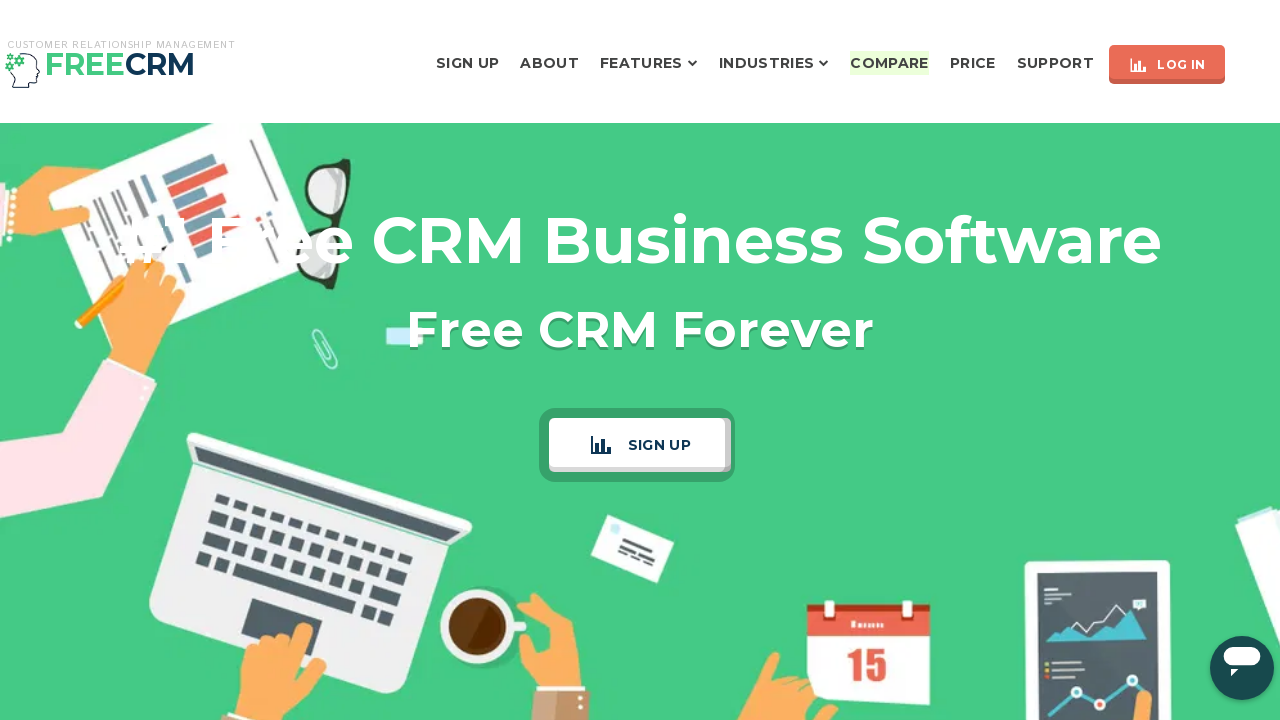

Flashed Compare button back to original color (iteration 172/200)
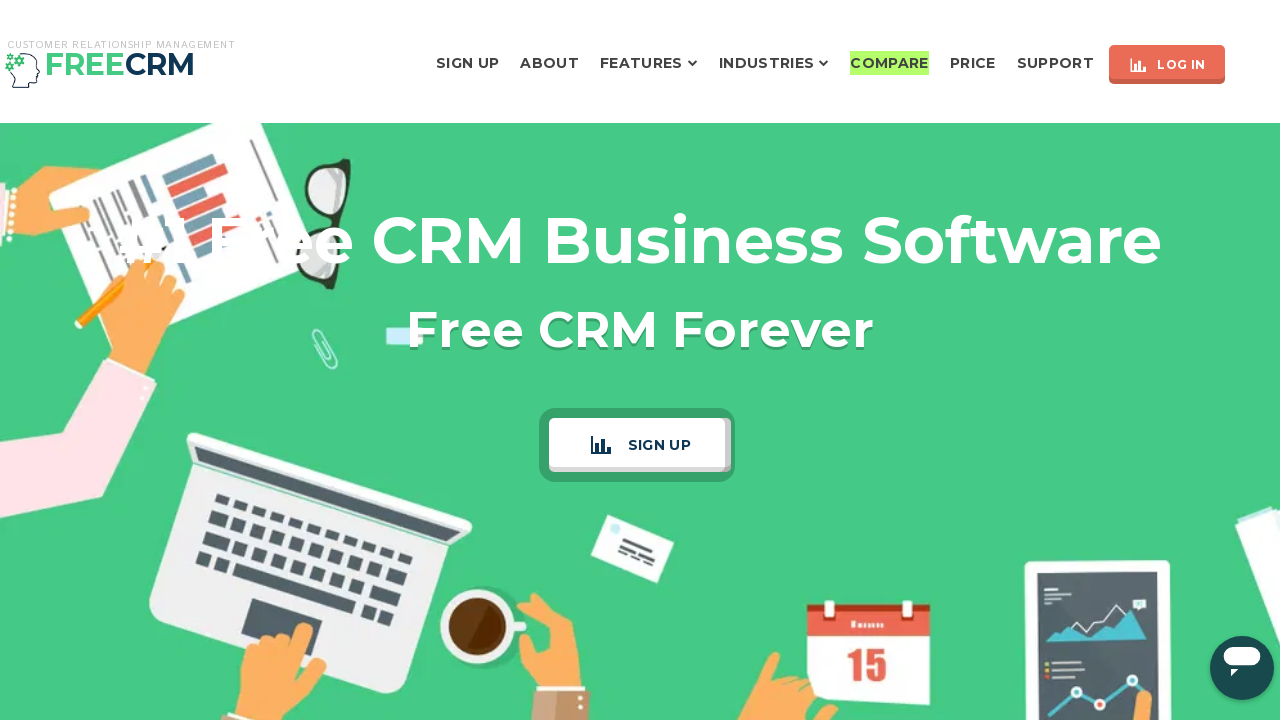

Flashed Compare button to highlight color (iteration 173/200)
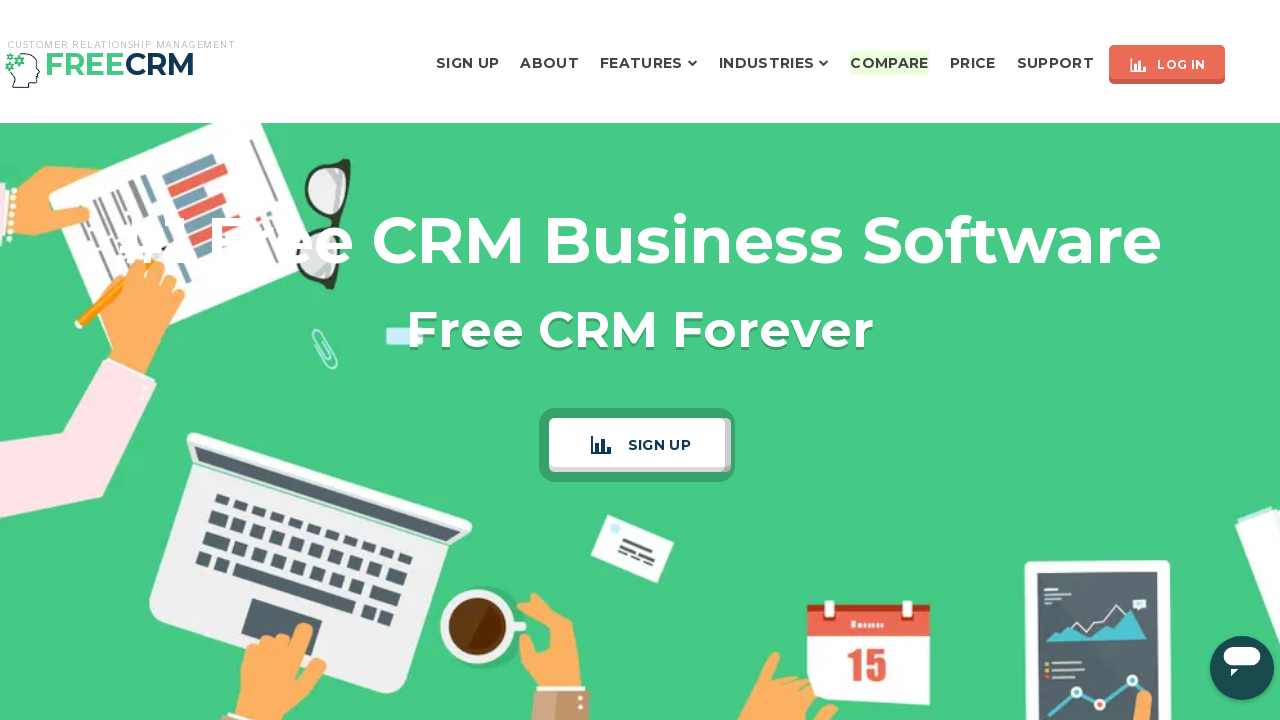

Flashed Compare button back to original color (iteration 173/200)
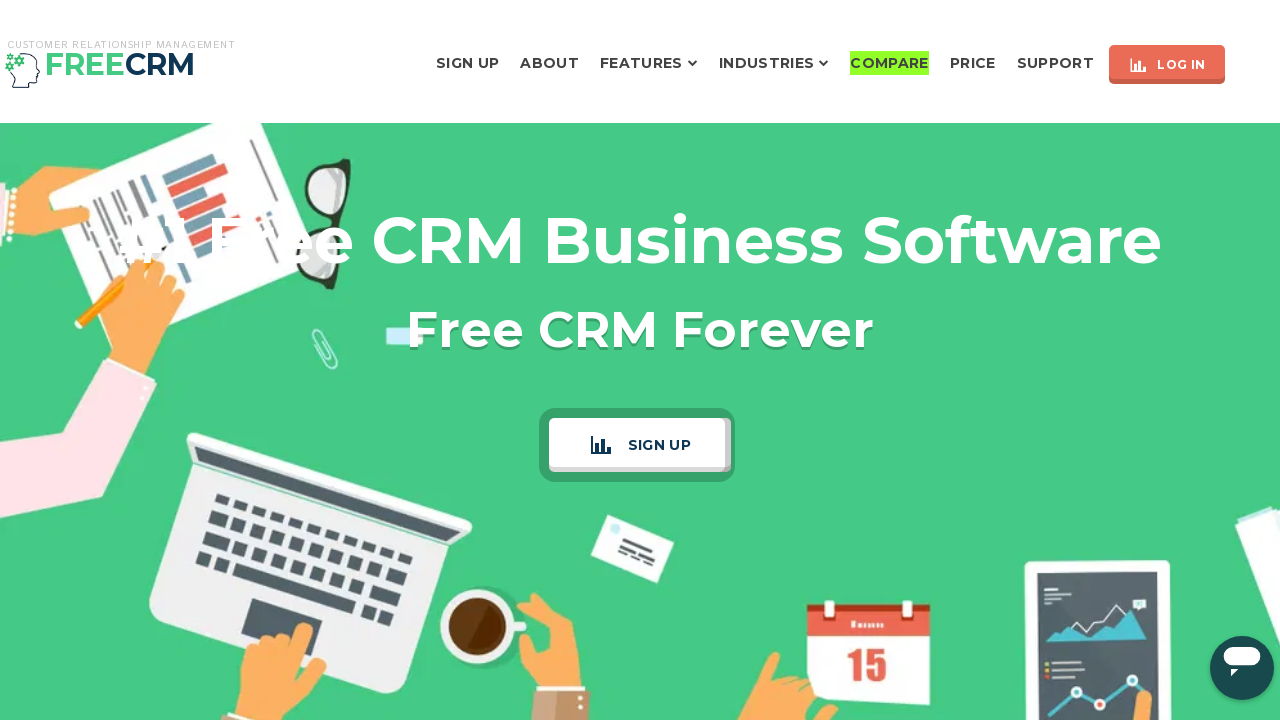

Flashed Compare button to highlight color (iteration 174/200)
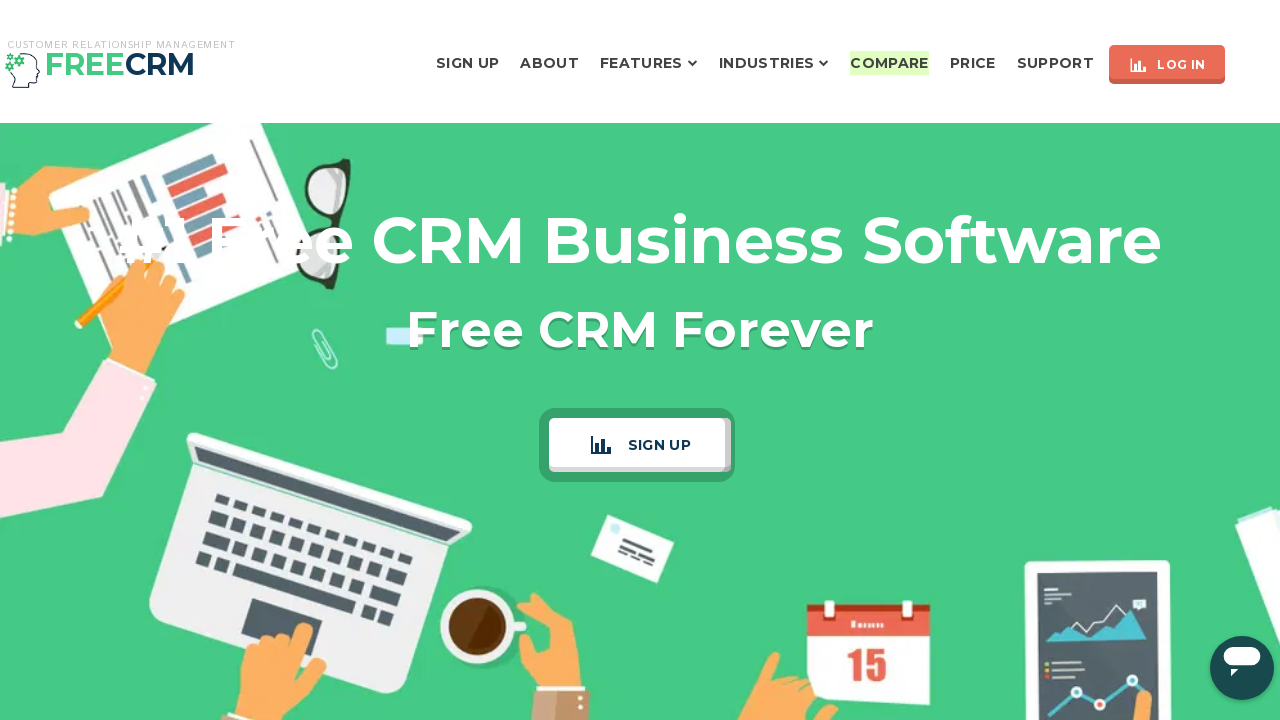

Flashed Compare button back to original color (iteration 174/200)
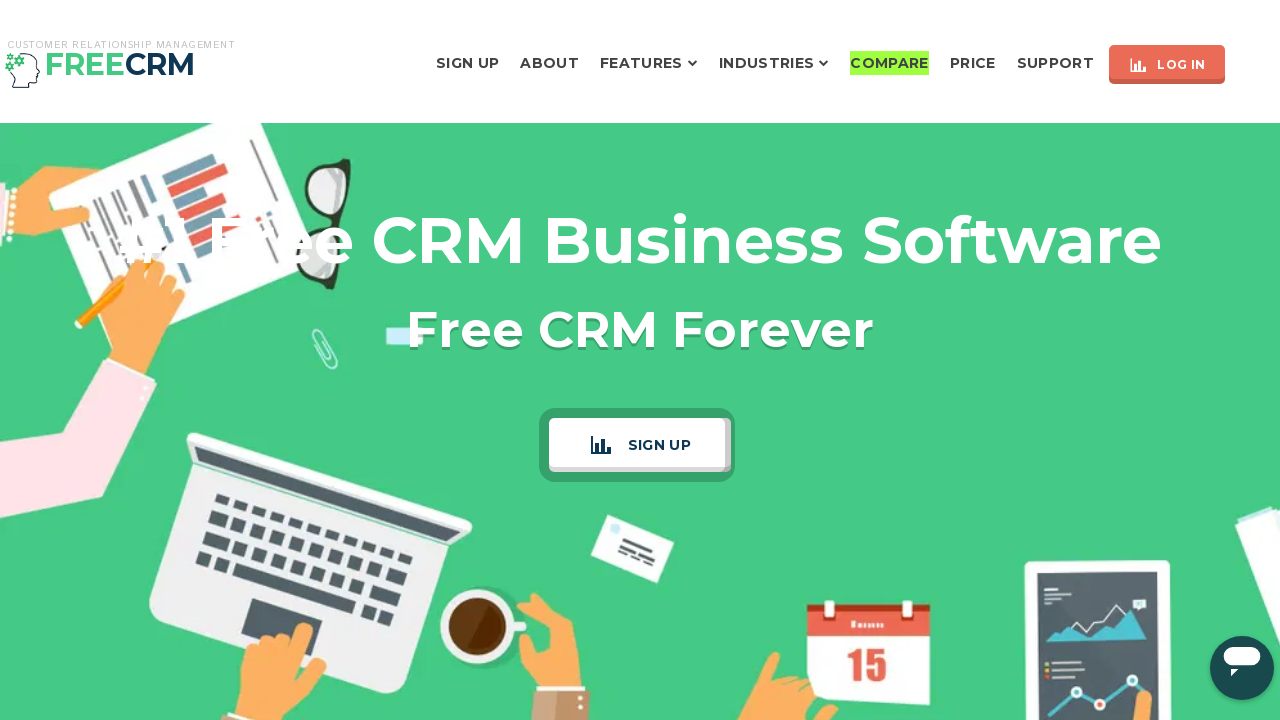

Flashed Compare button to highlight color (iteration 175/200)
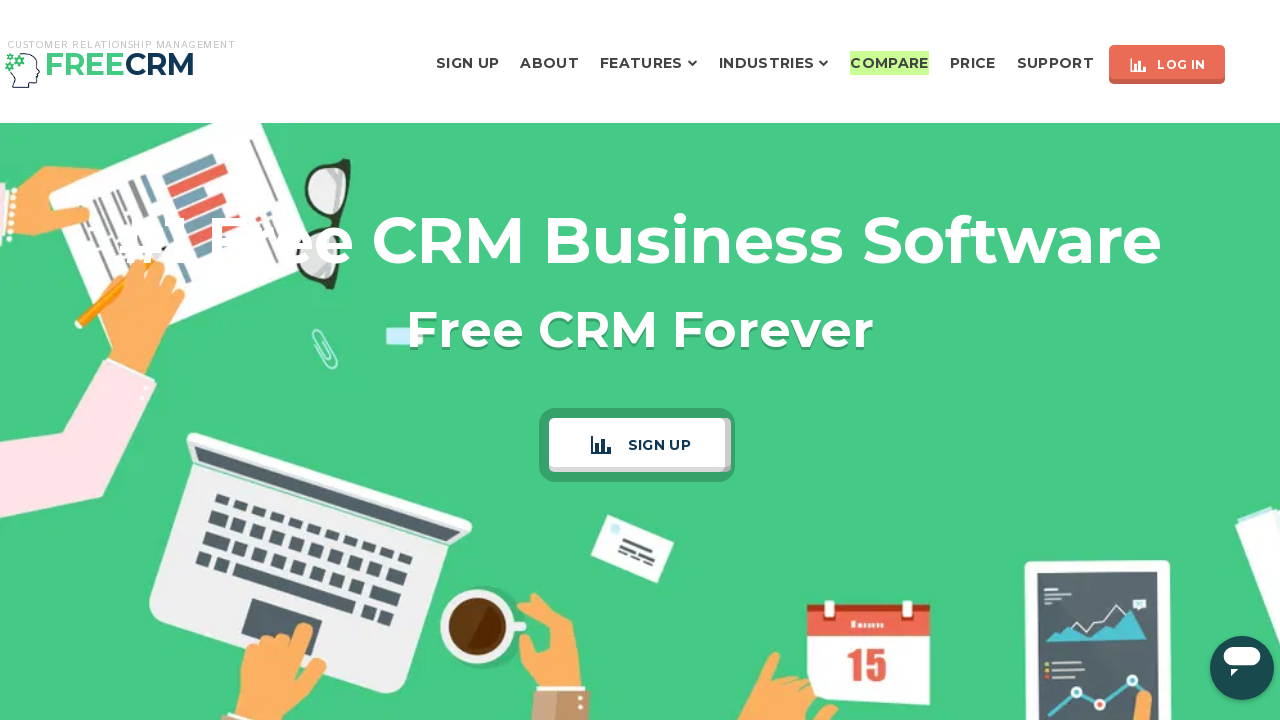

Flashed Compare button back to original color (iteration 175/200)
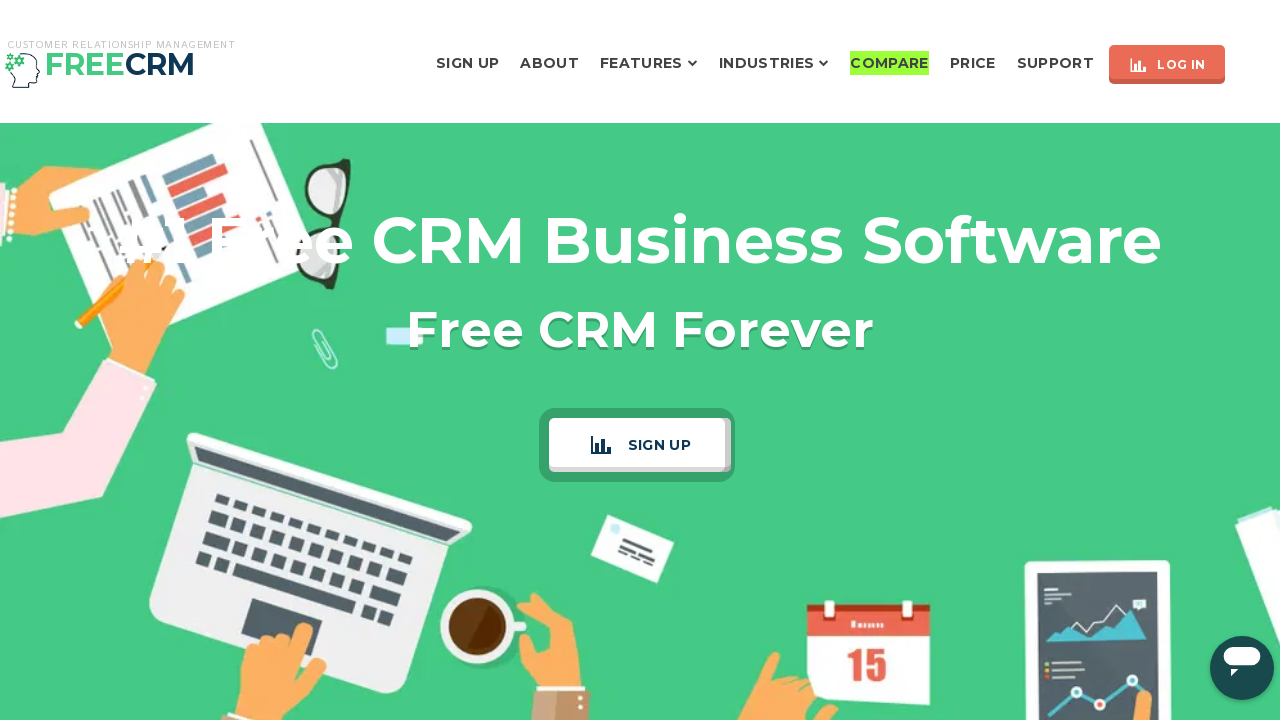

Flashed Compare button to highlight color (iteration 176/200)
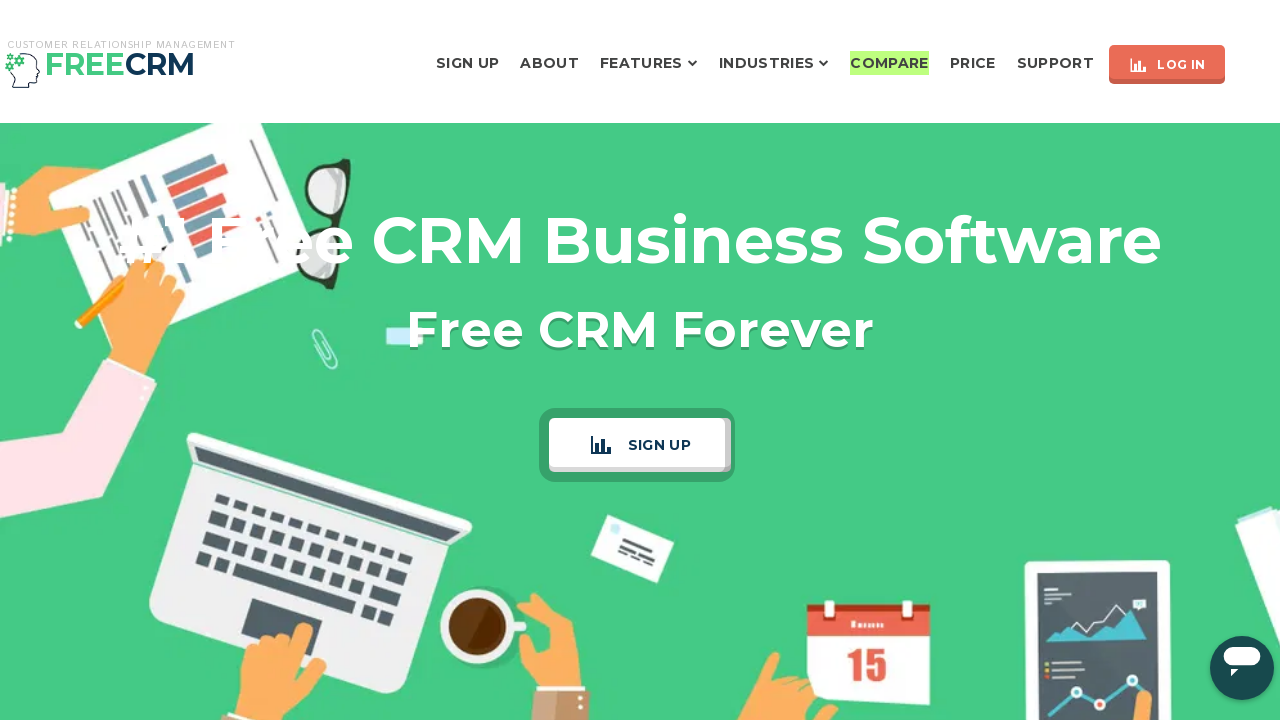

Flashed Compare button back to original color (iteration 176/200)
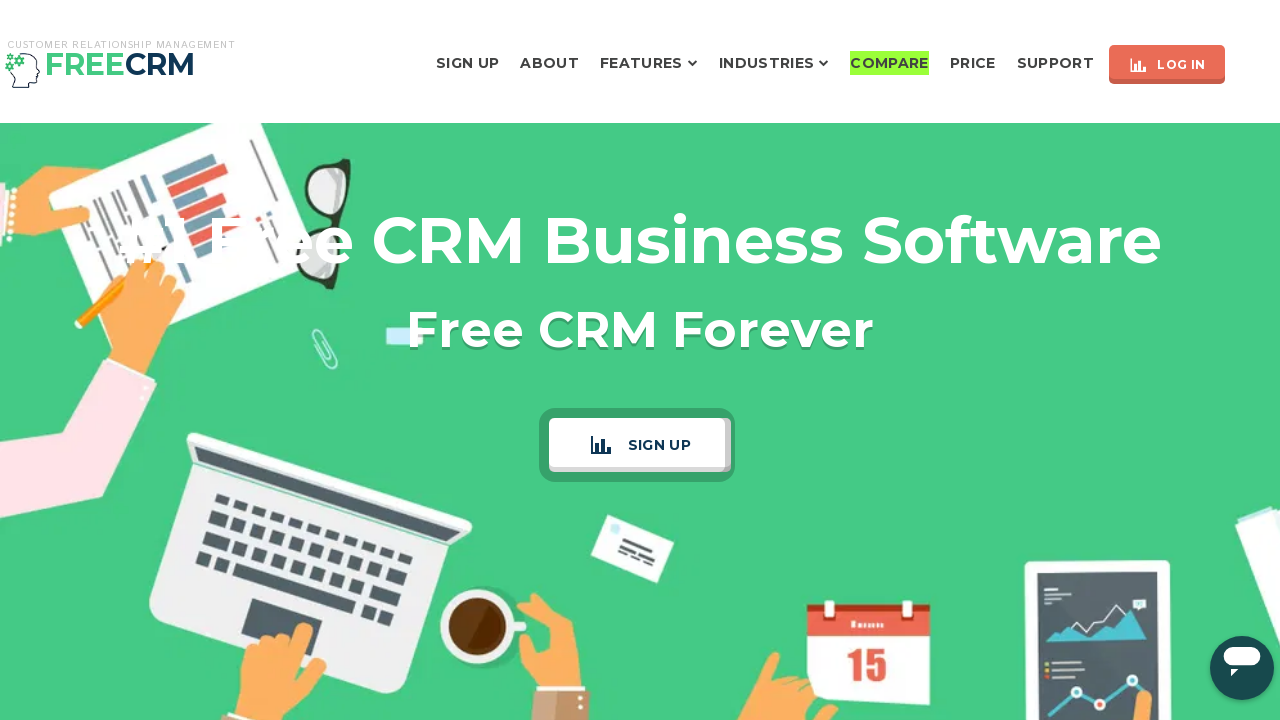

Flashed Compare button to highlight color (iteration 177/200)
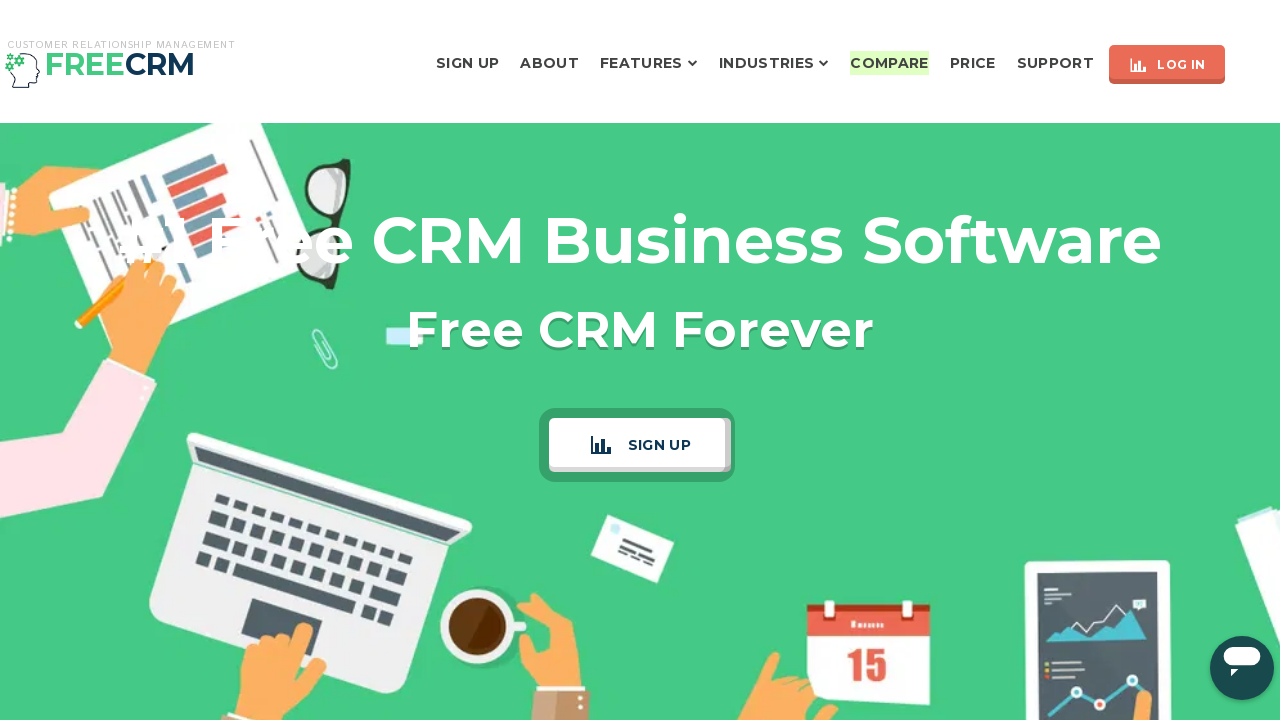

Flashed Compare button back to original color (iteration 177/200)
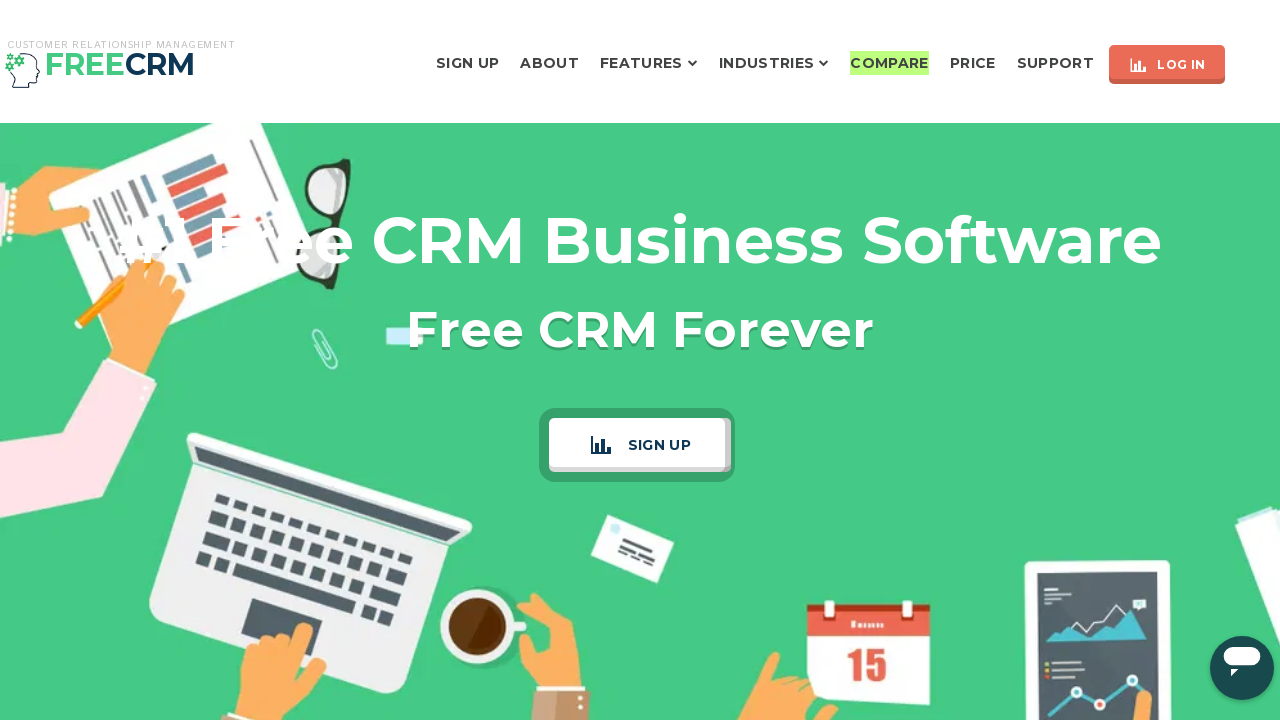

Flashed Compare button to highlight color (iteration 178/200)
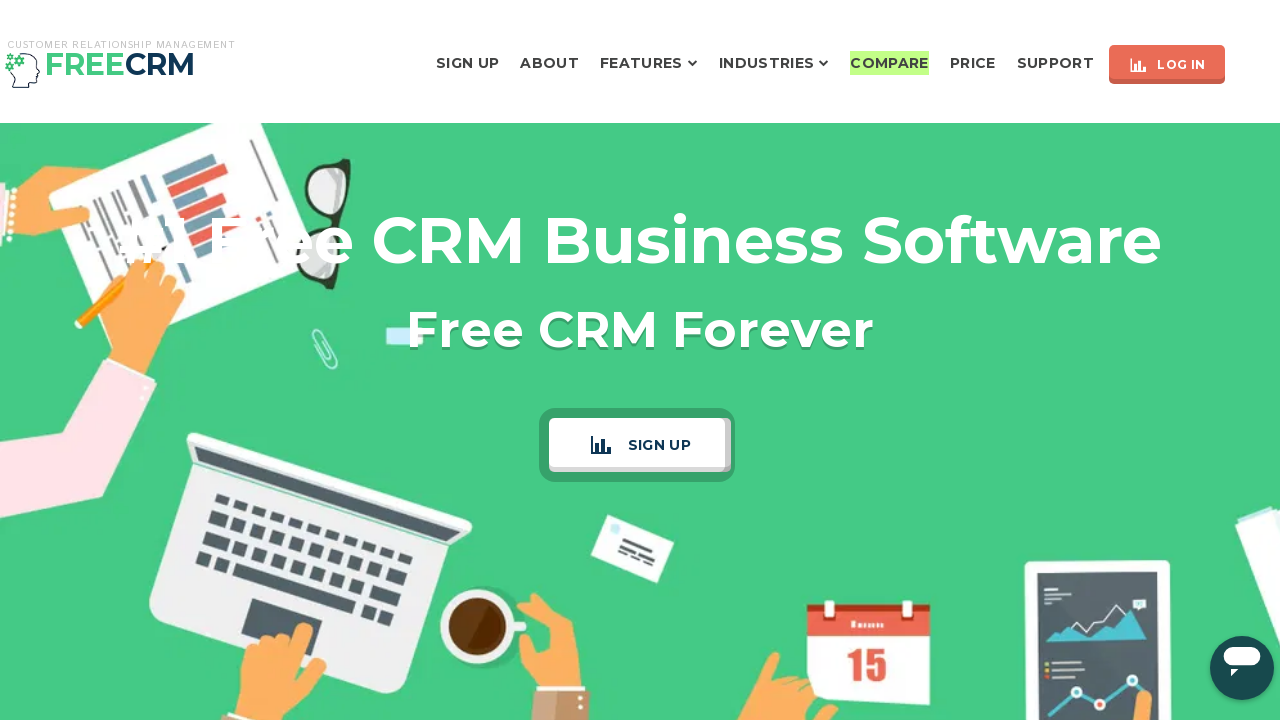

Flashed Compare button back to original color (iteration 178/200)
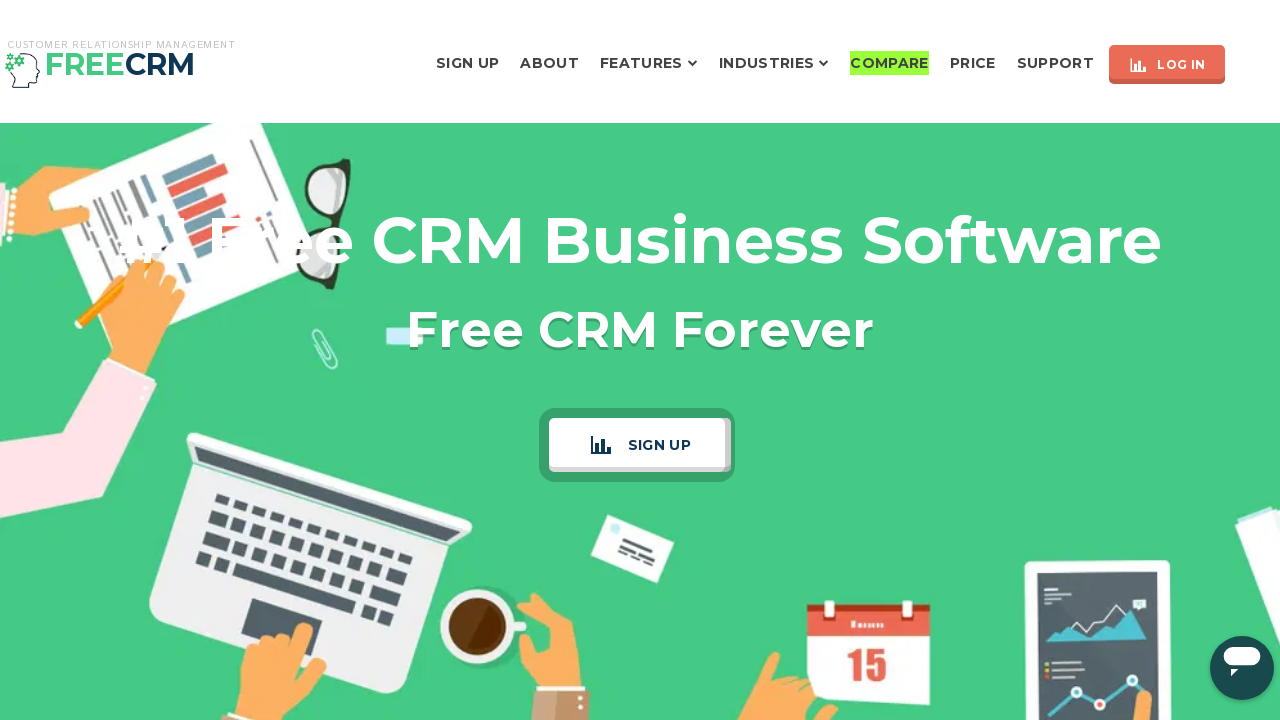

Flashed Compare button to highlight color (iteration 179/200)
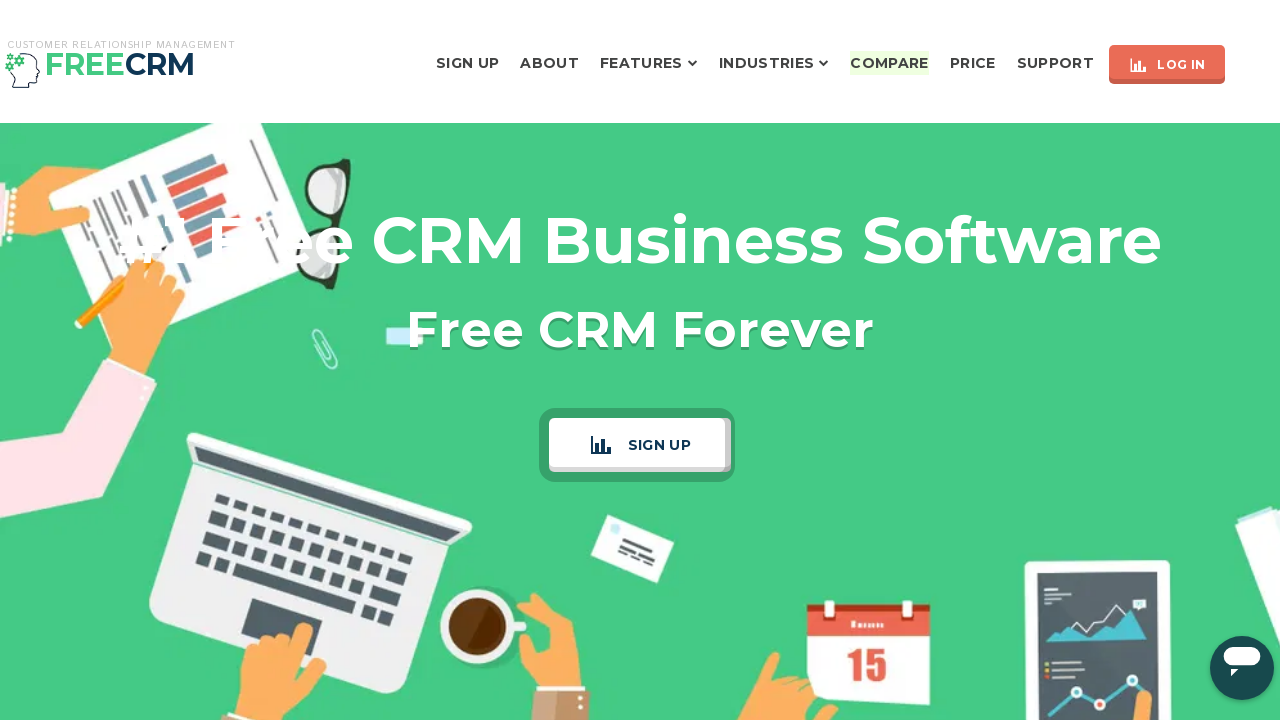

Flashed Compare button back to original color (iteration 179/200)
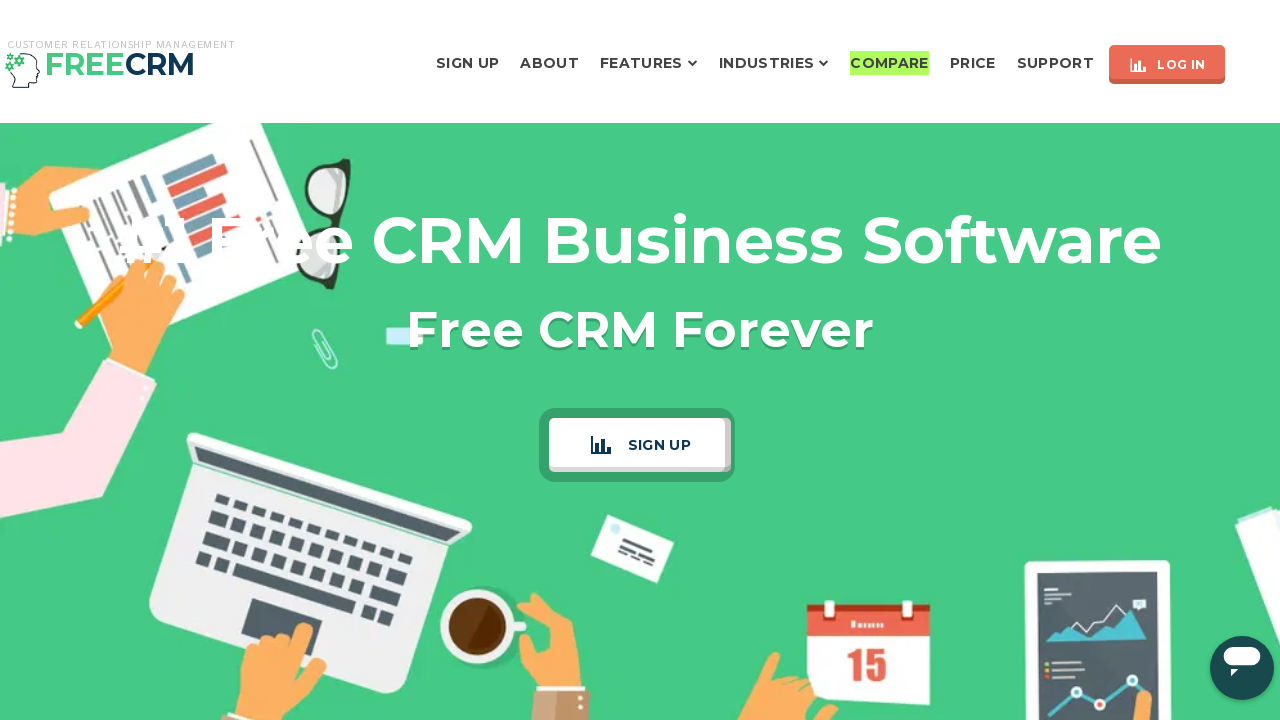

Flashed Compare button to highlight color (iteration 180/200)
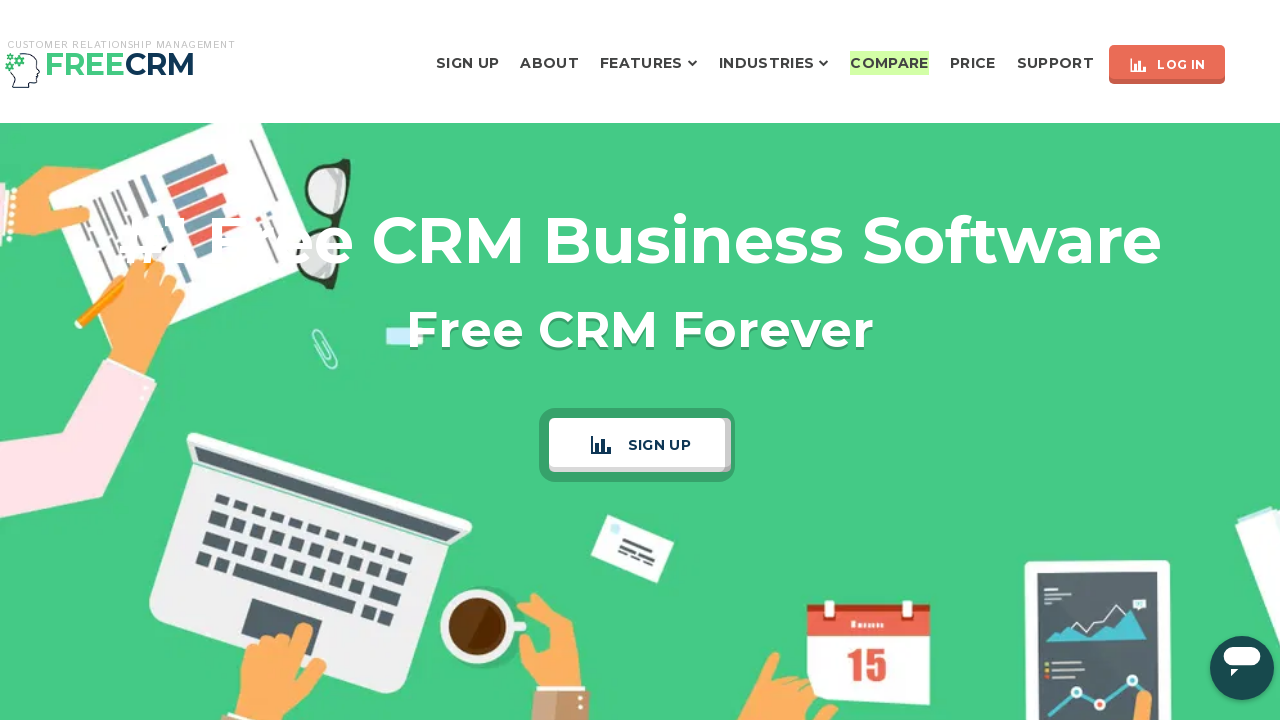

Flashed Compare button back to original color (iteration 180/200)
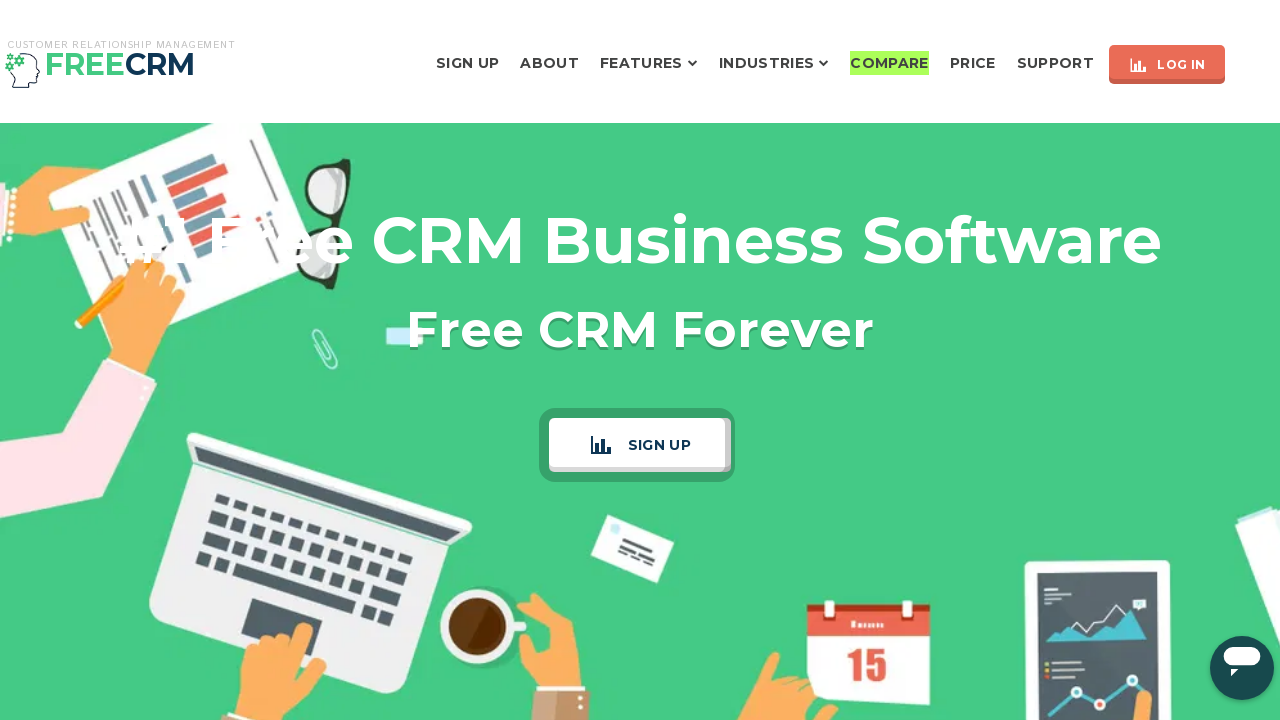

Flashed Compare button to highlight color (iteration 181/200)
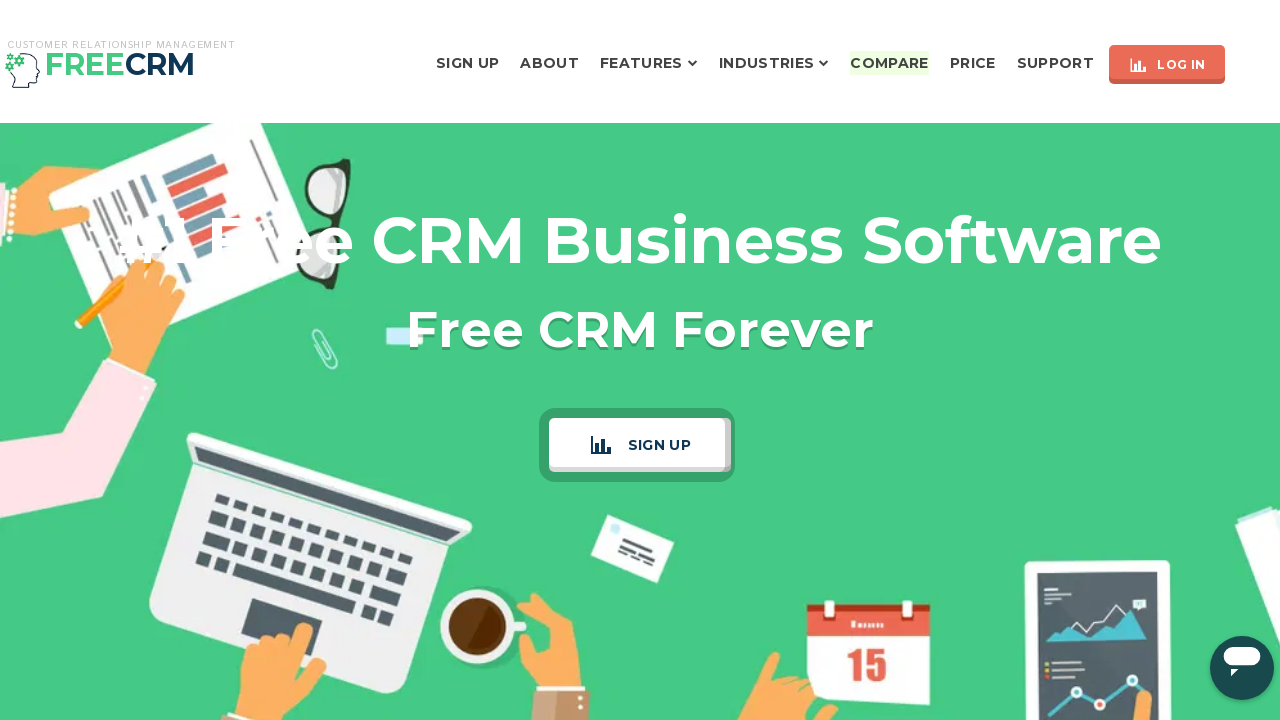

Flashed Compare button back to original color (iteration 181/200)
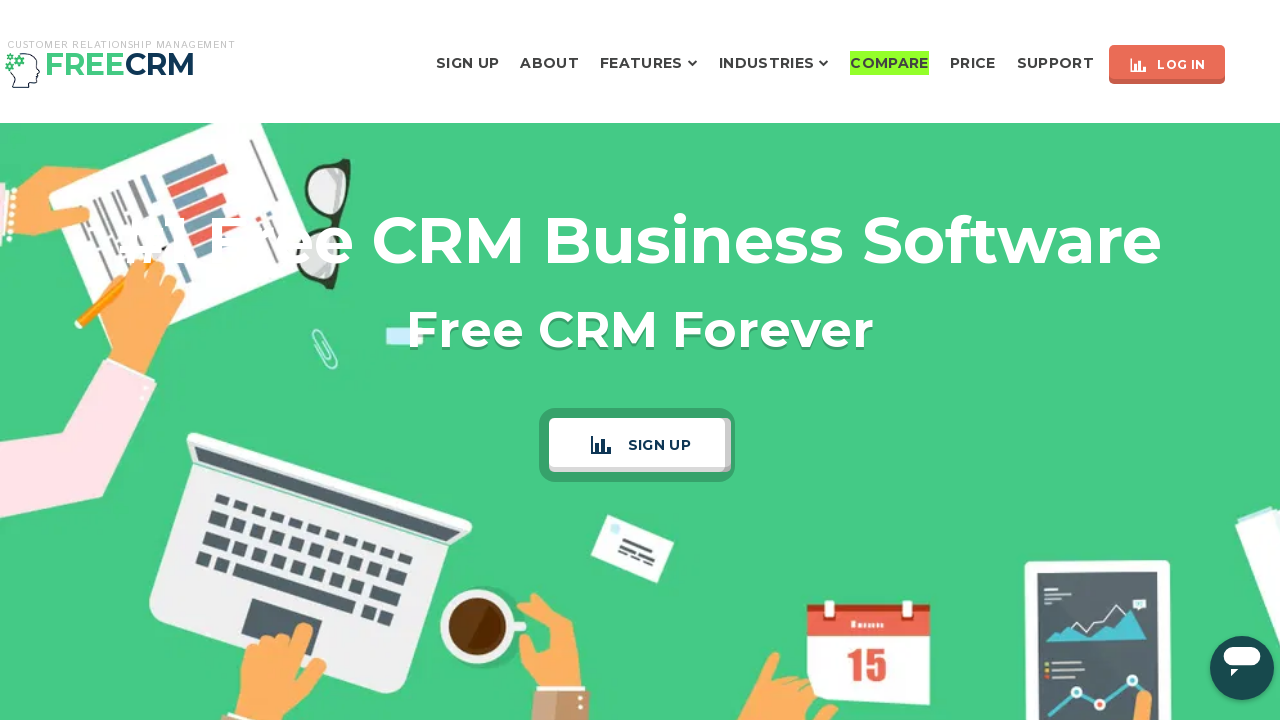

Flashed Compare button to highlight color (iteration 182/200)
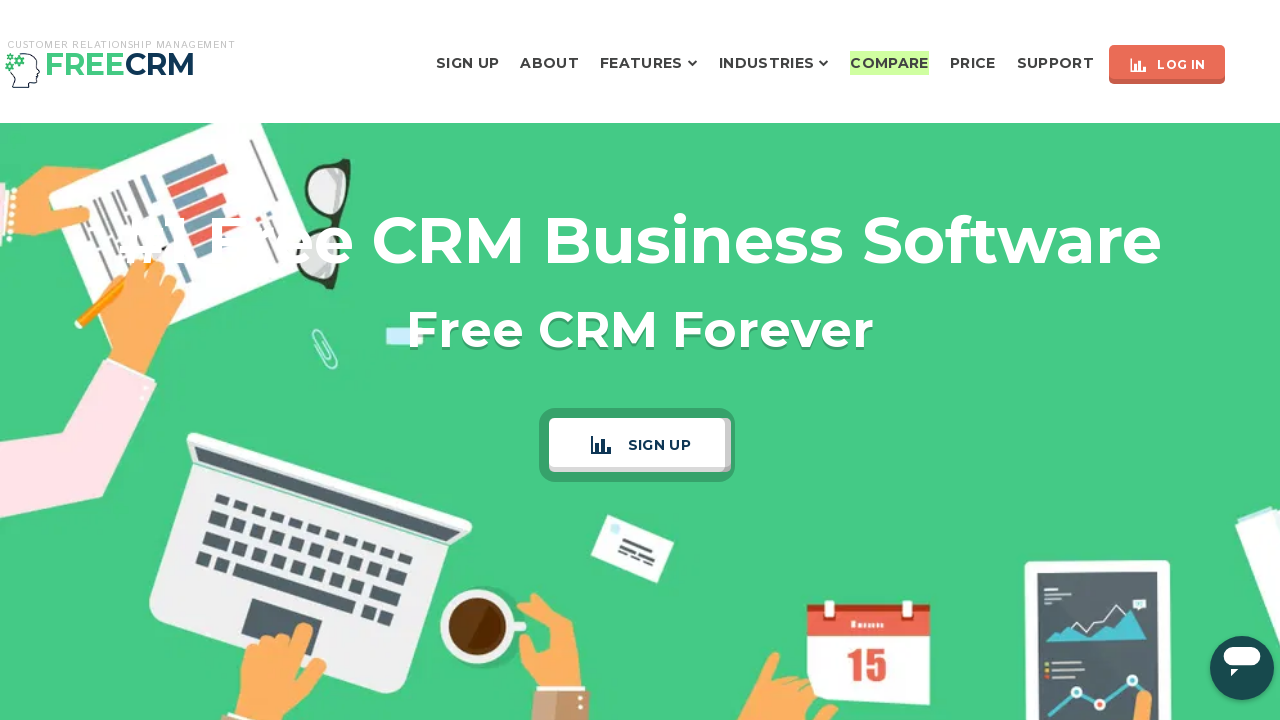

Flashed Compare button back to original color (iteration 182/200)
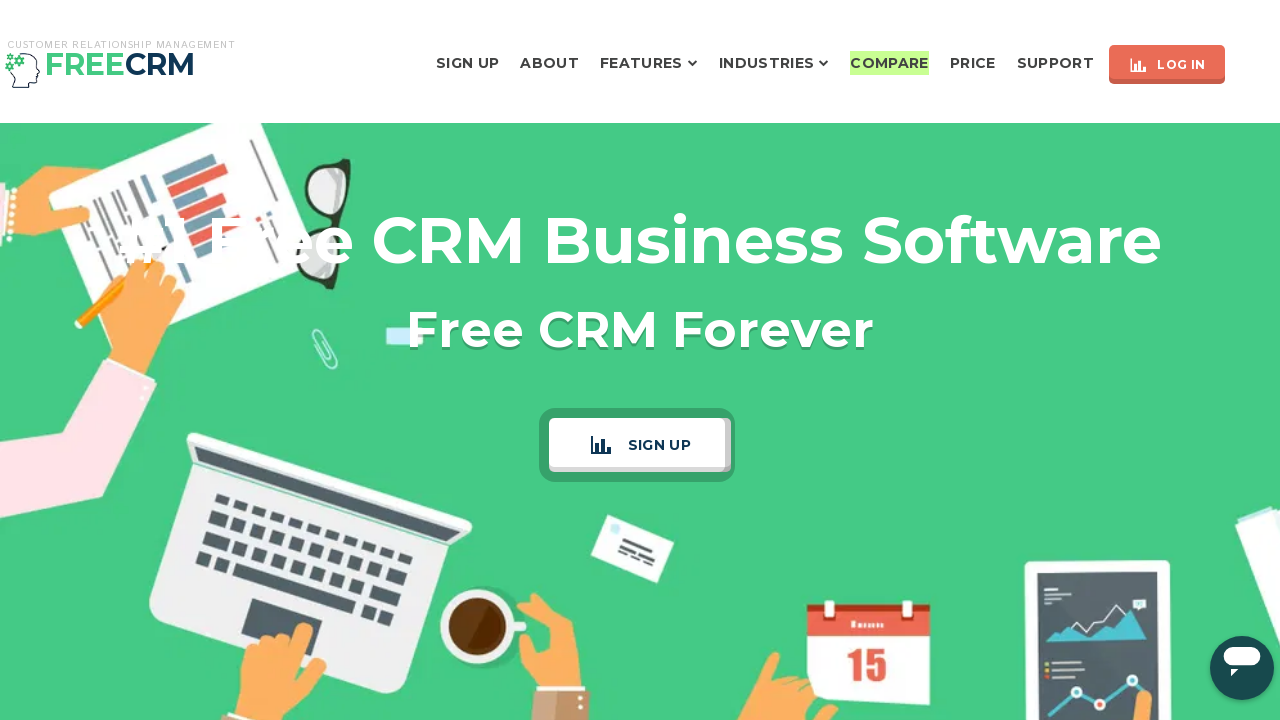

Flashed Compare button to highlight color (iteration 183/200)
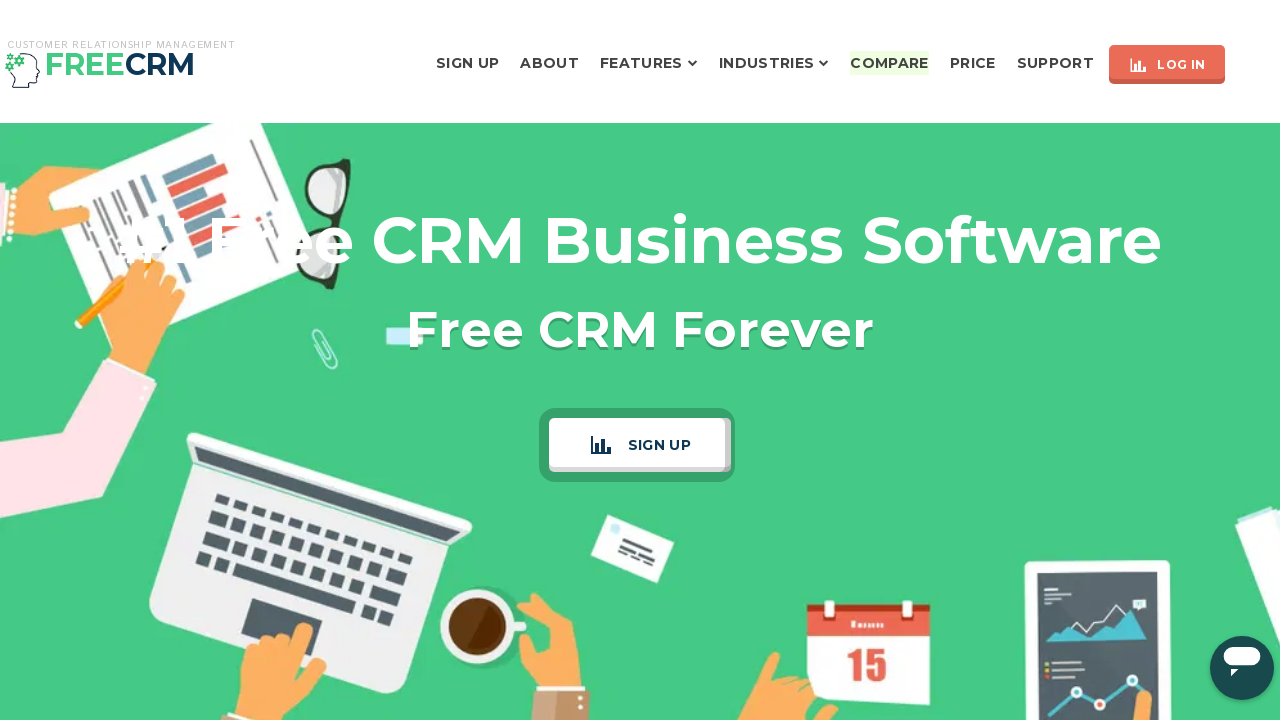

Flashed Compare button back to original color (iteration 183/200)
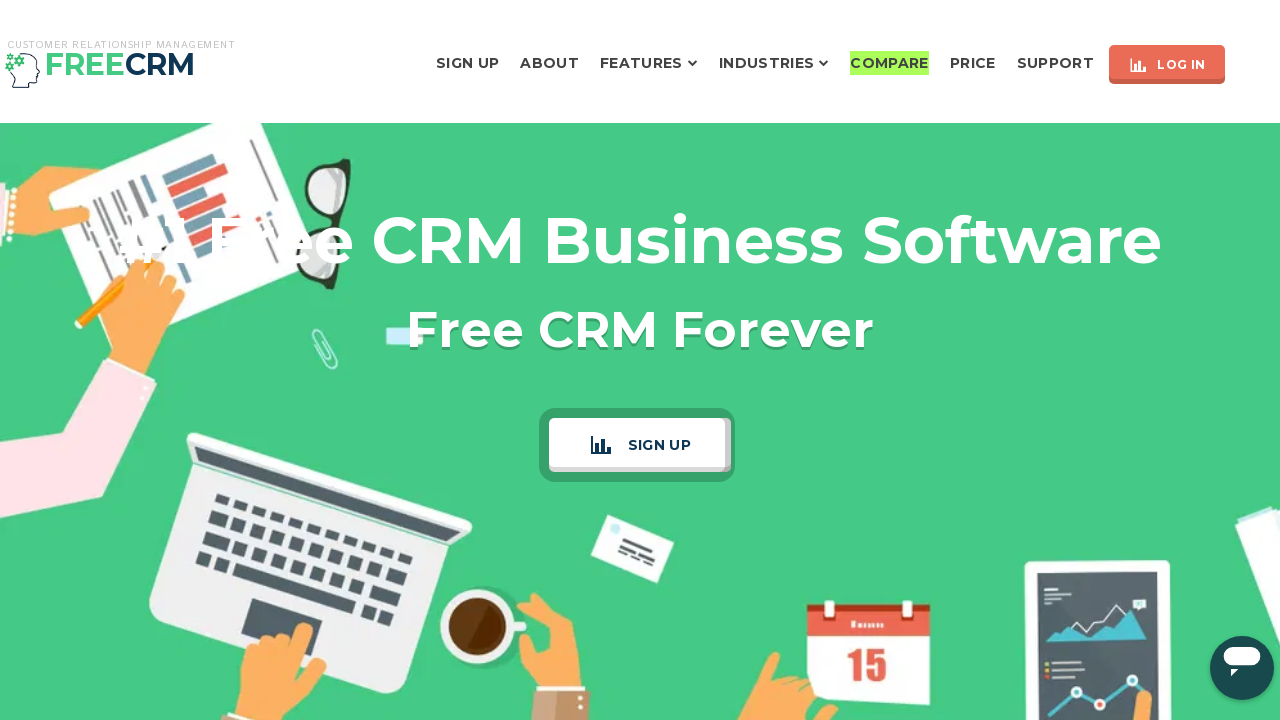

Flashed Compare button to highlight color (iteration 184/200)
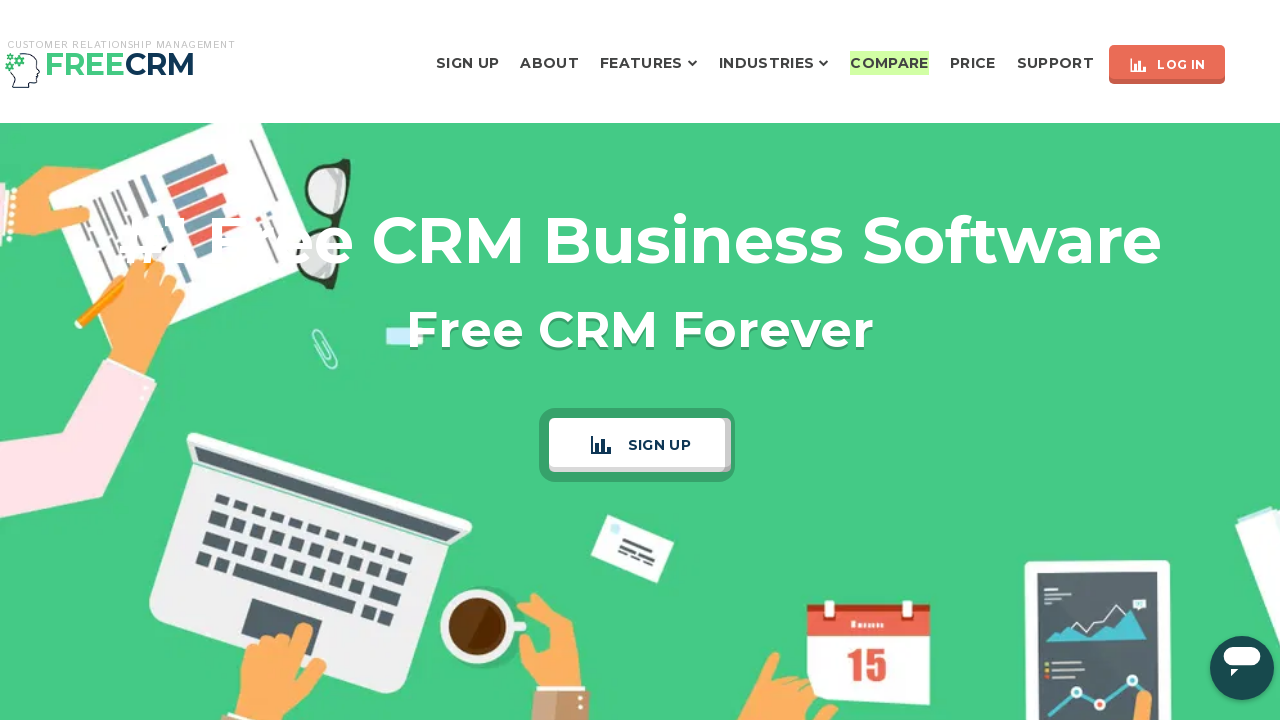

Flashed Compare button back to original color (iteration 184/200)
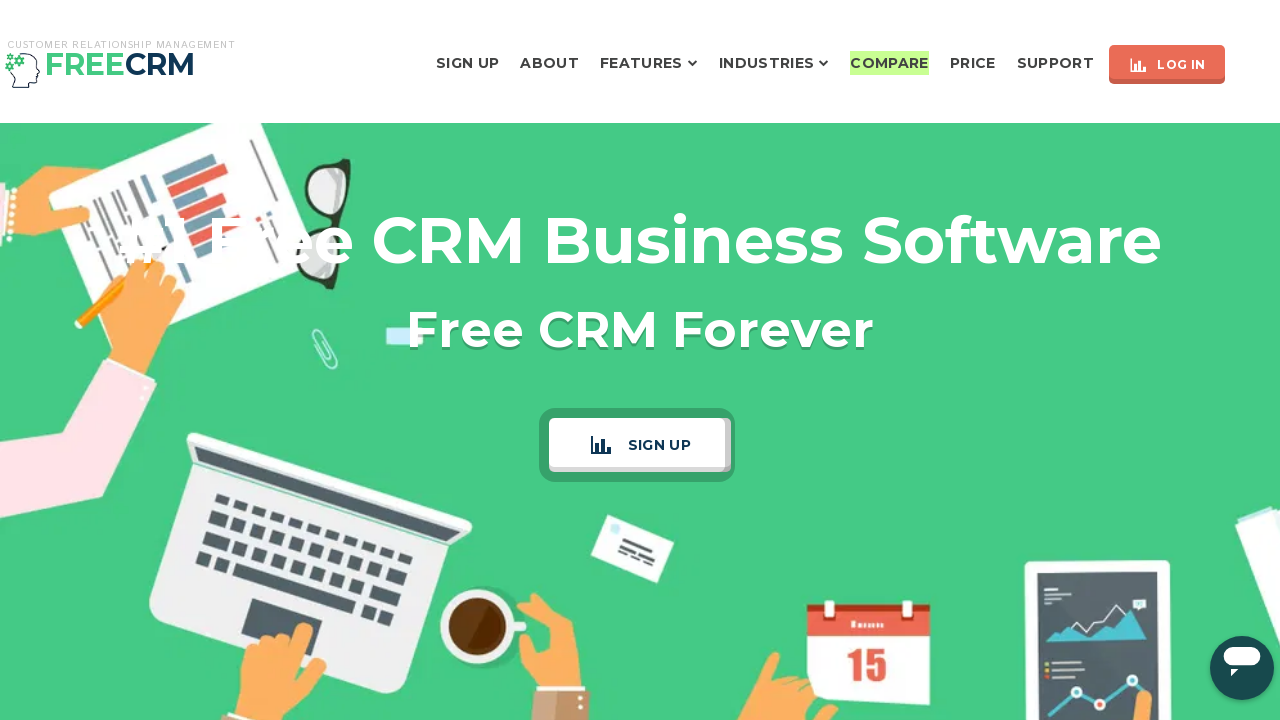

Flashed Compare button to highlight color (iteration 185/200)
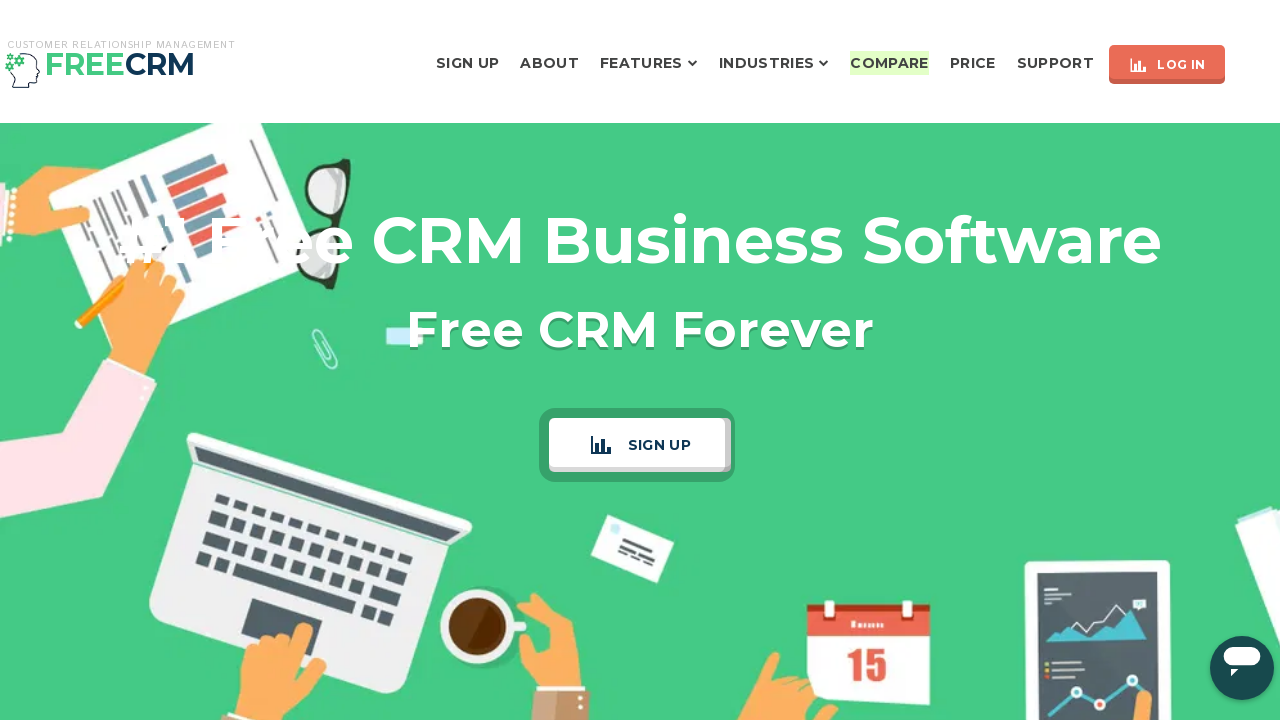

Flashed Compare button back to original color (iteration 185/200)
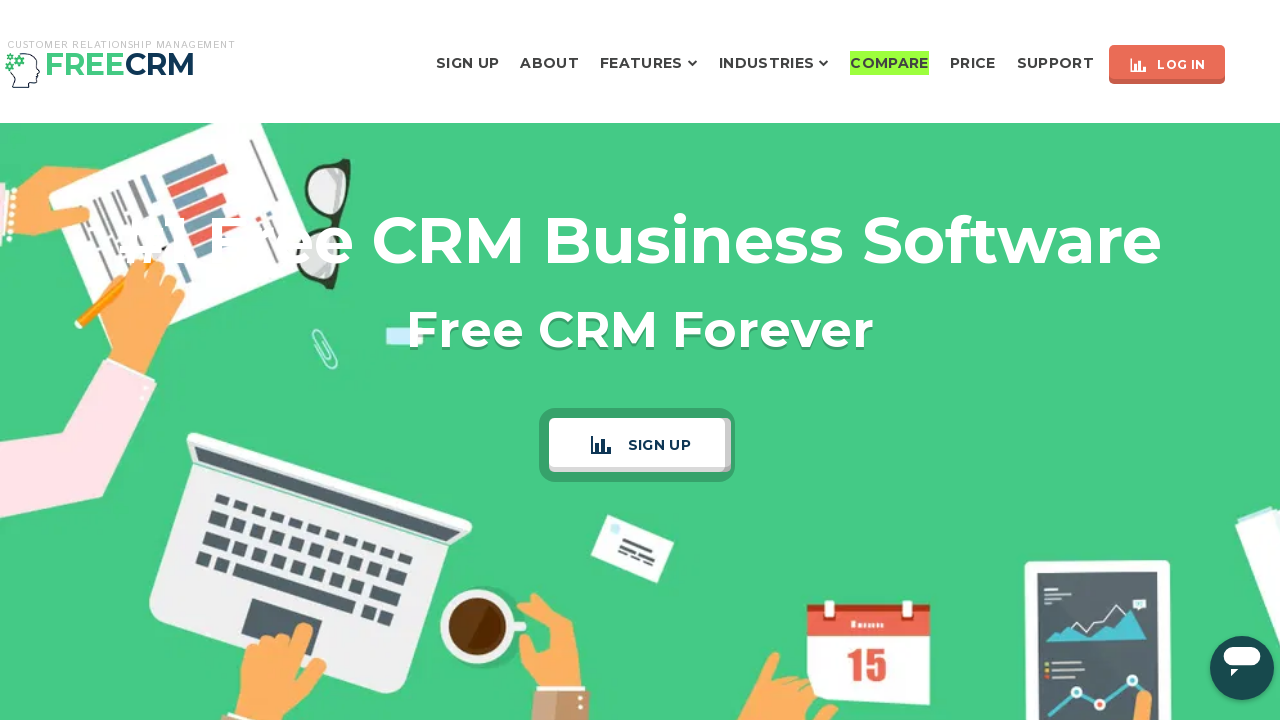

Flashed Compare button to highlight color (iteration 186/200)
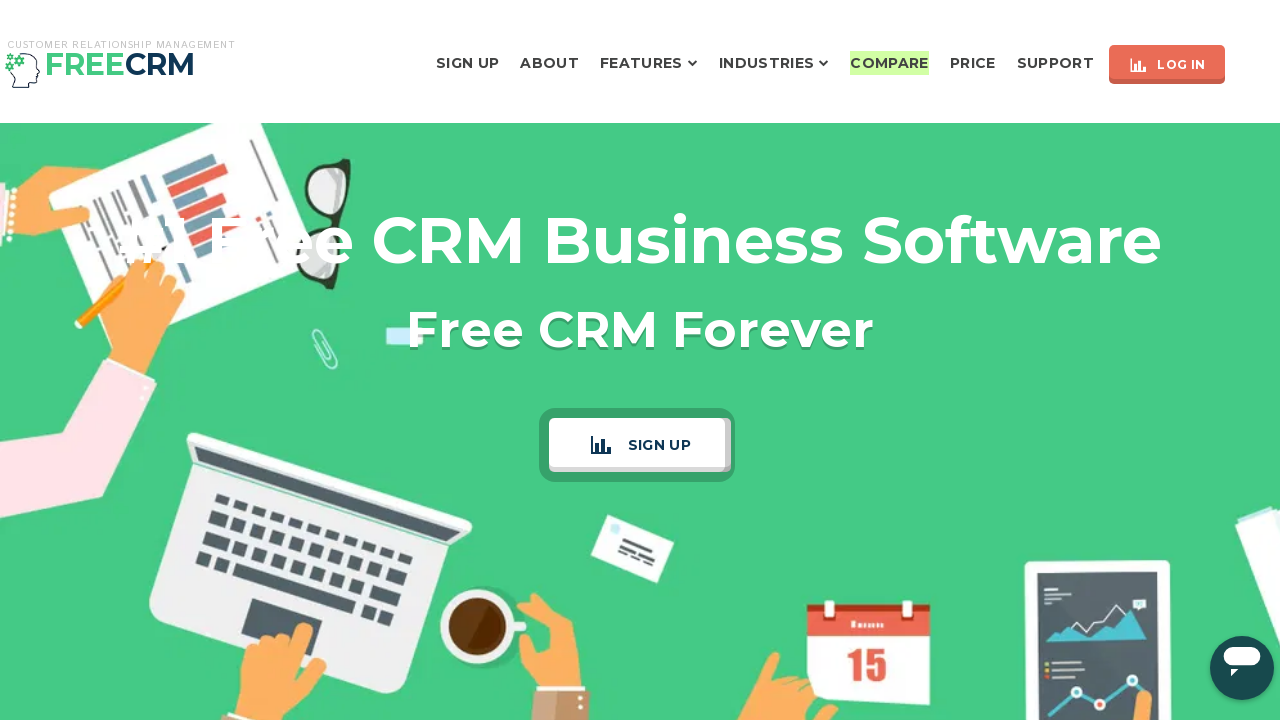

Flashed Compare button back to original color (iteration 186/200)
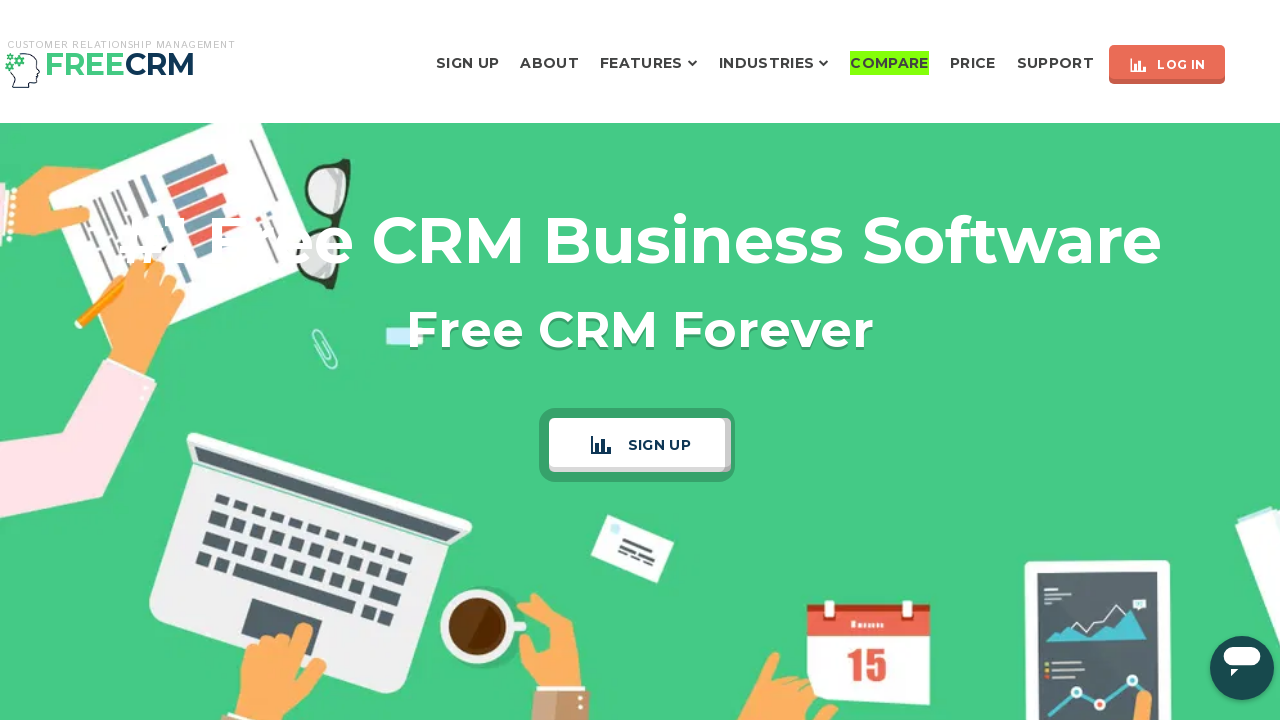

Flashed Compare button to highlight color (iteration 187/200)
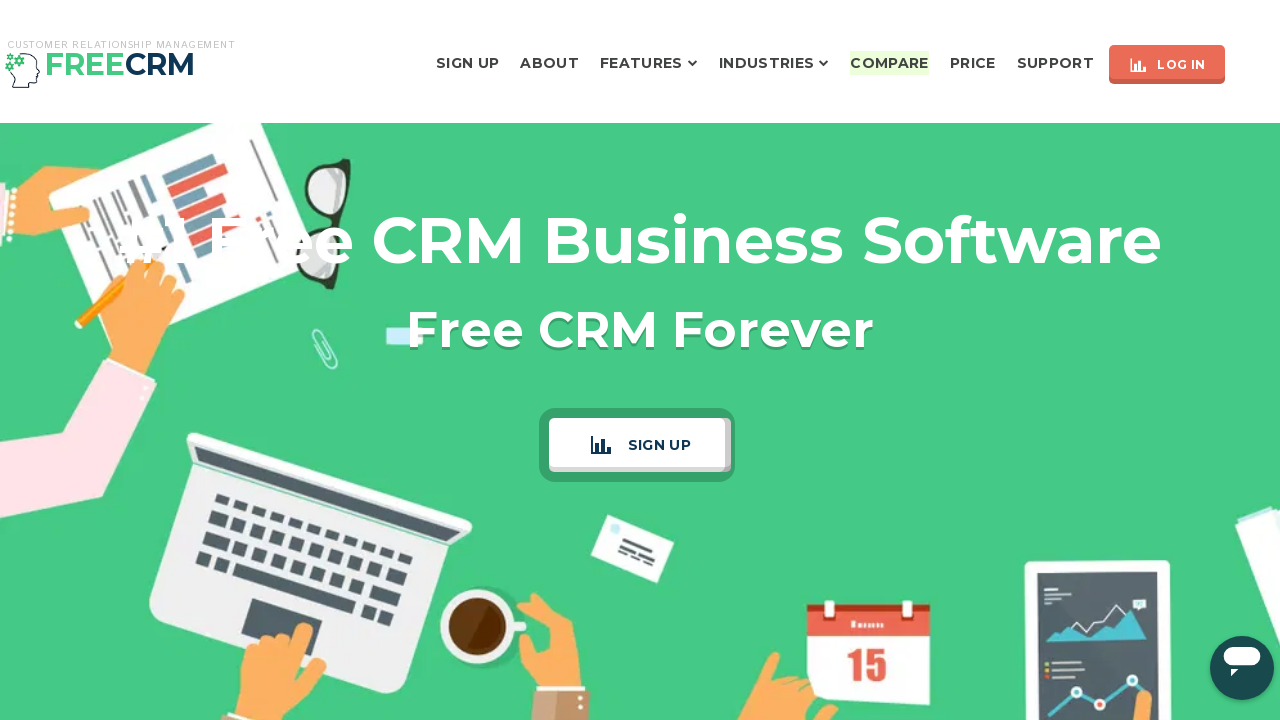

Flashed Compare button back to original color (iteration 187/200)
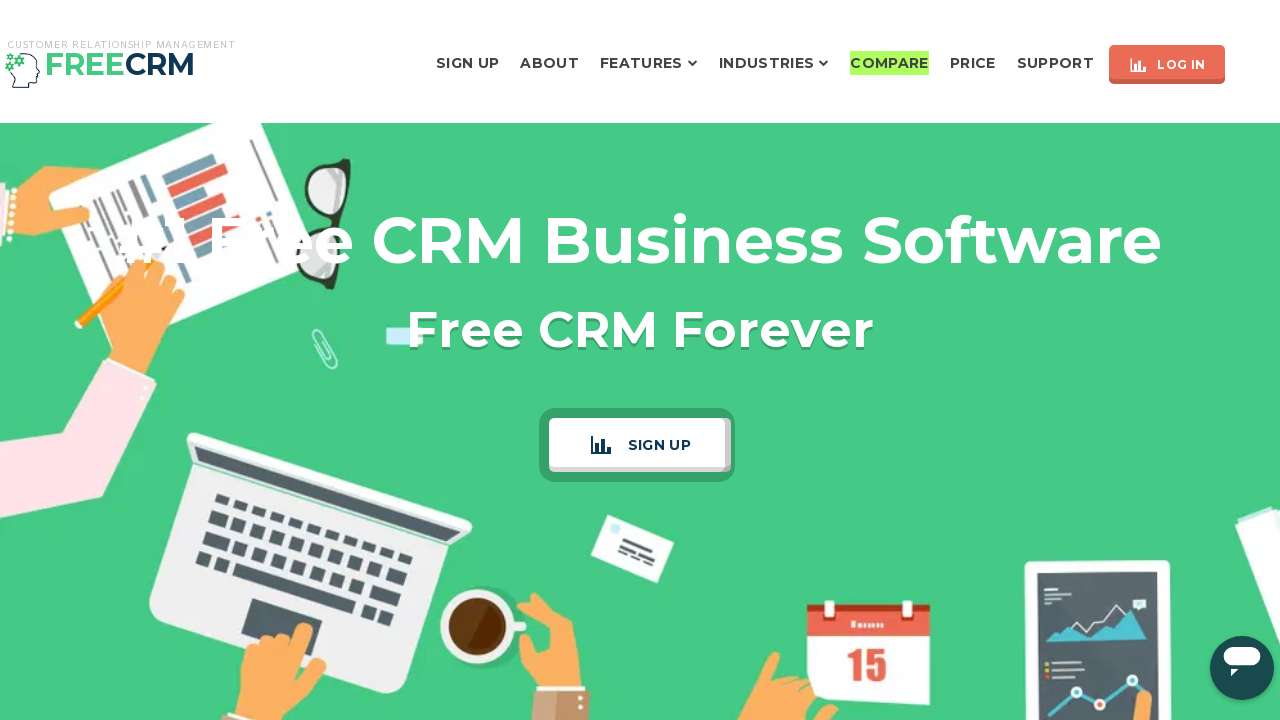

Flashed Compare button to highlight color (iteration 188/200)
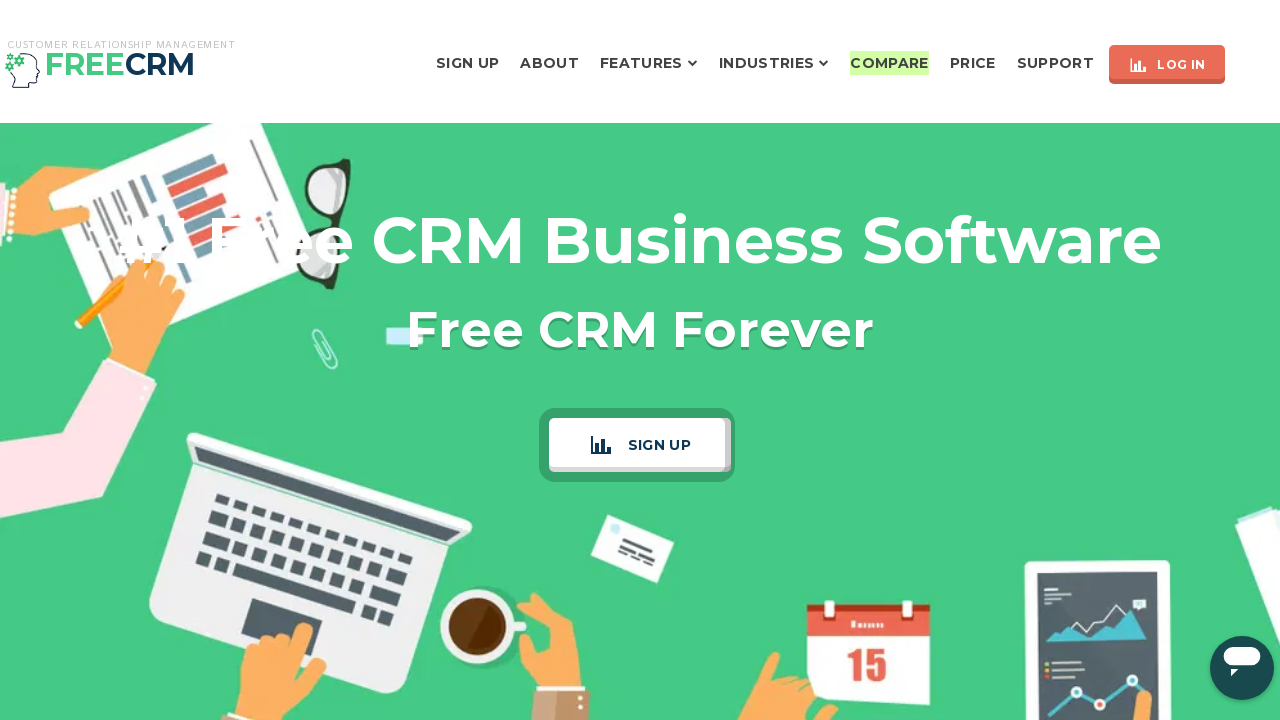

Flashed Compare button back to original color (iteration 188/200)
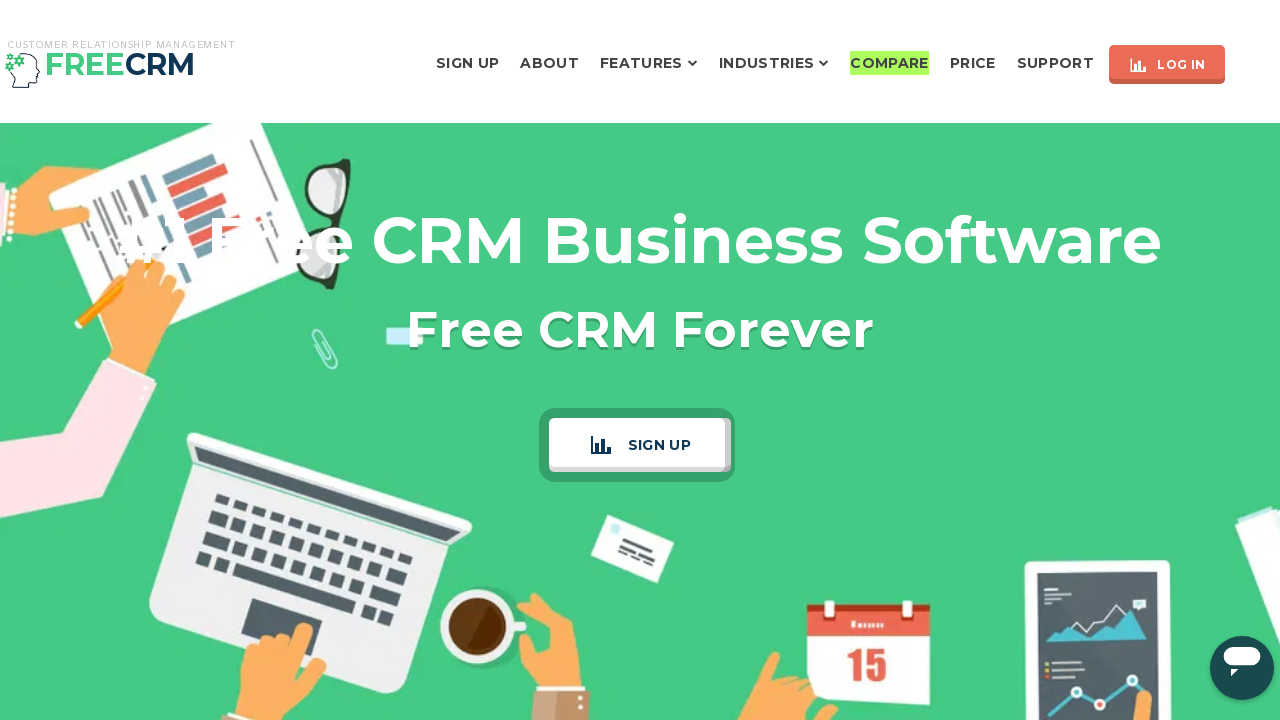

Flashed Compare button to highlight color (iteration 189/200)
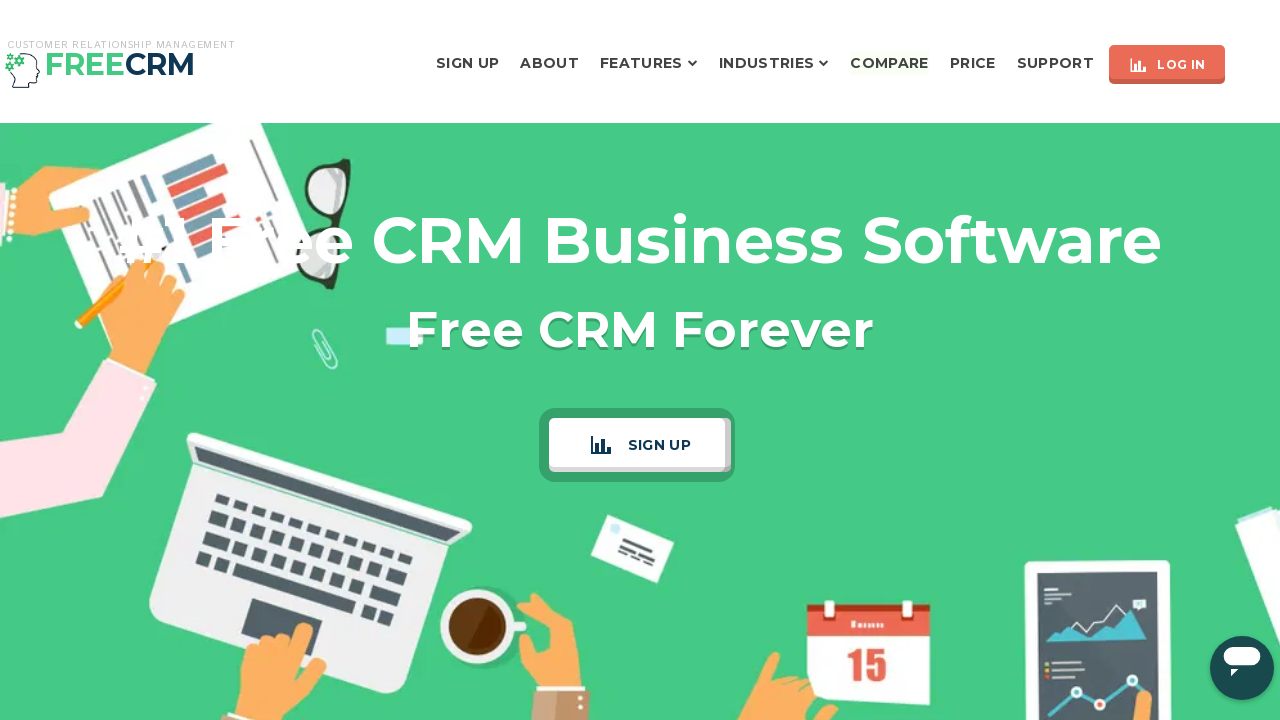

Flashed Compare button back to original color (iteration 189/200)
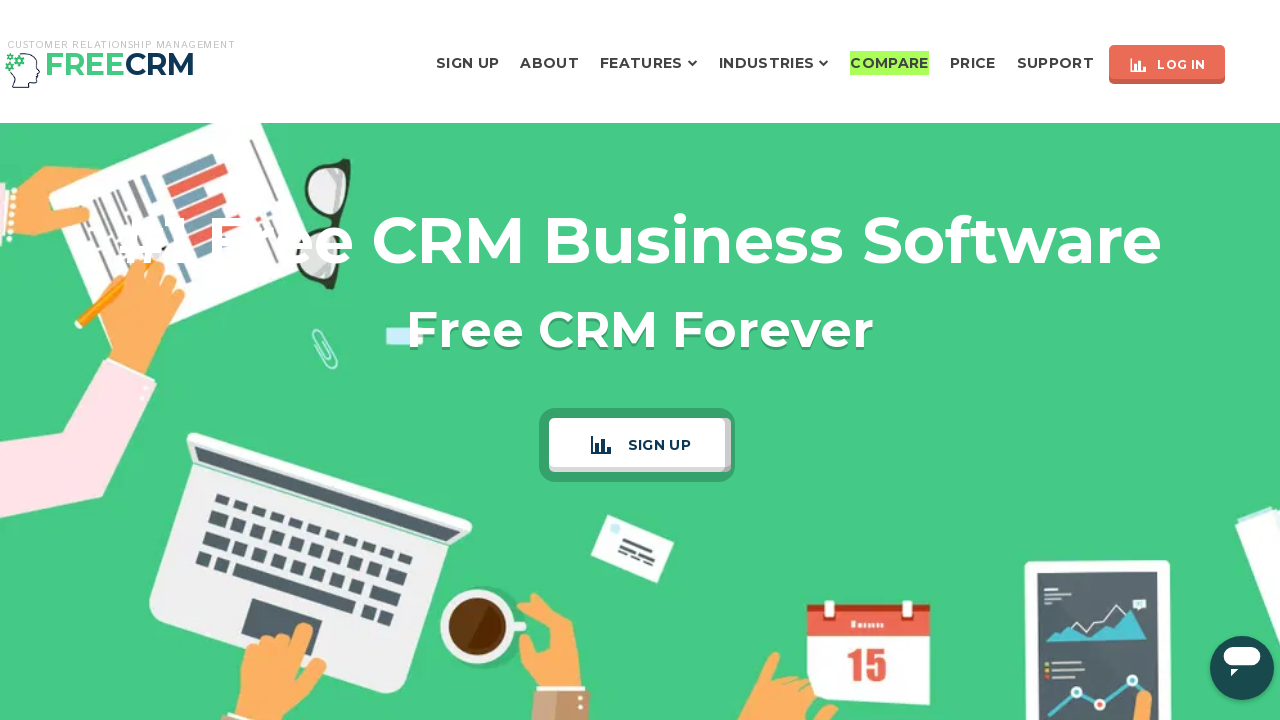

Flashed Compare button to highlight color (iteration 190/200)
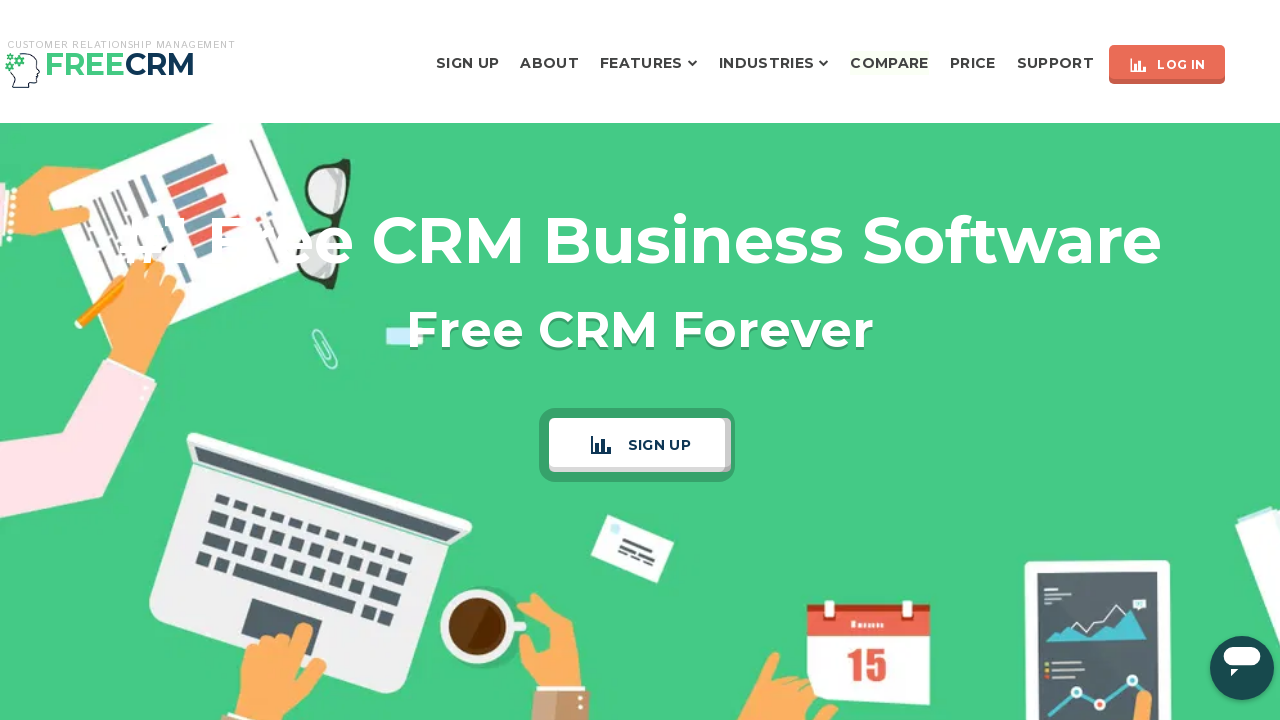

Flashed Compare button back to original color (iteration 190/200)
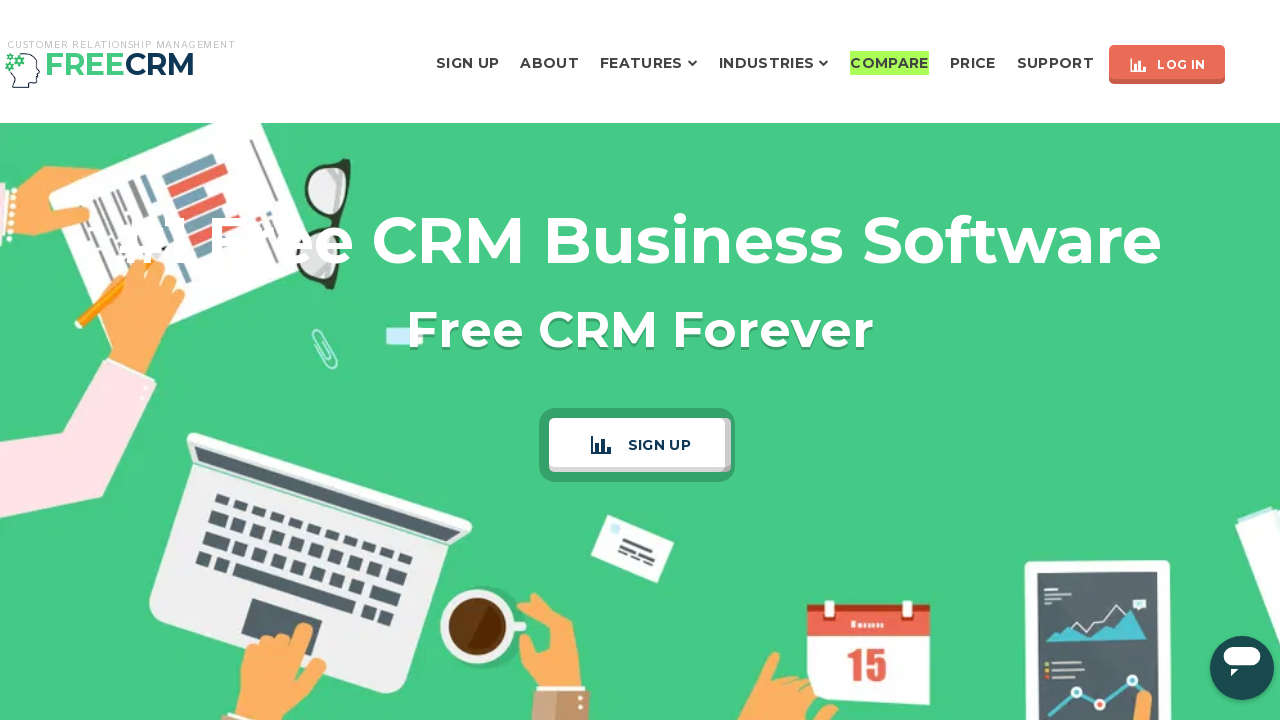

Flashed Compare button to highlight color (iteration 191/200)
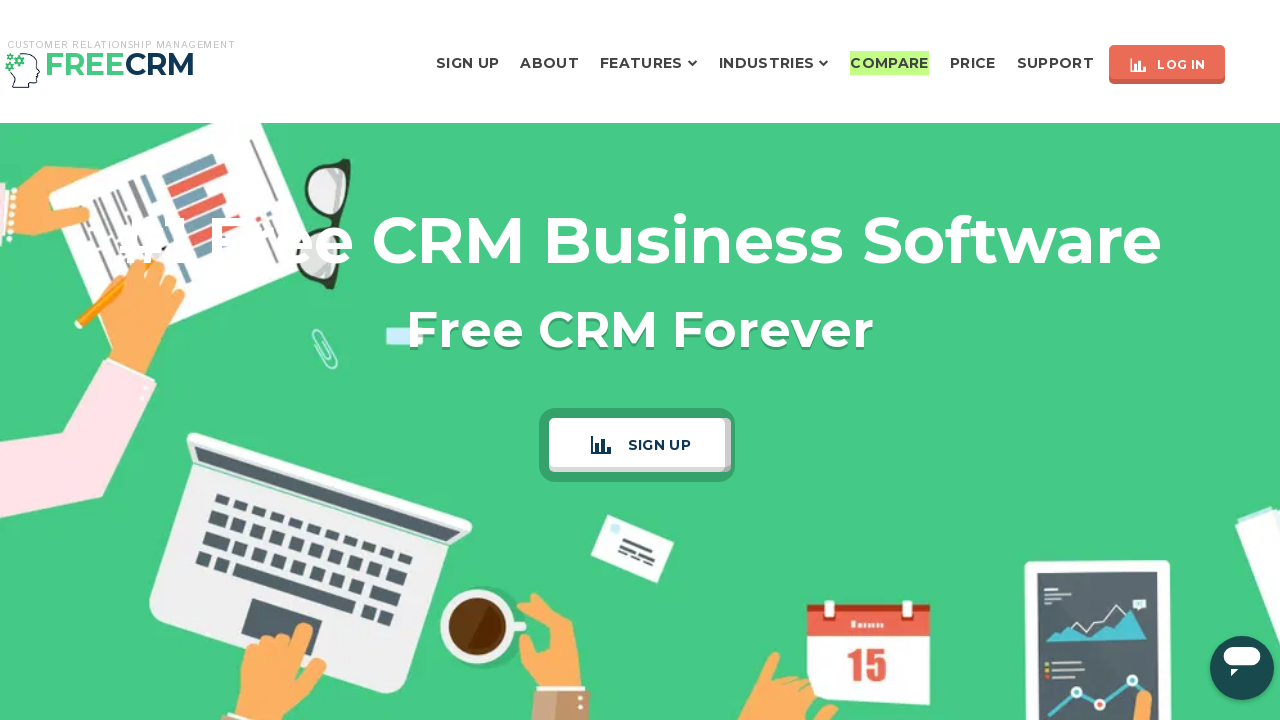

Flashed Compare button back to original color (iteration 191/200)
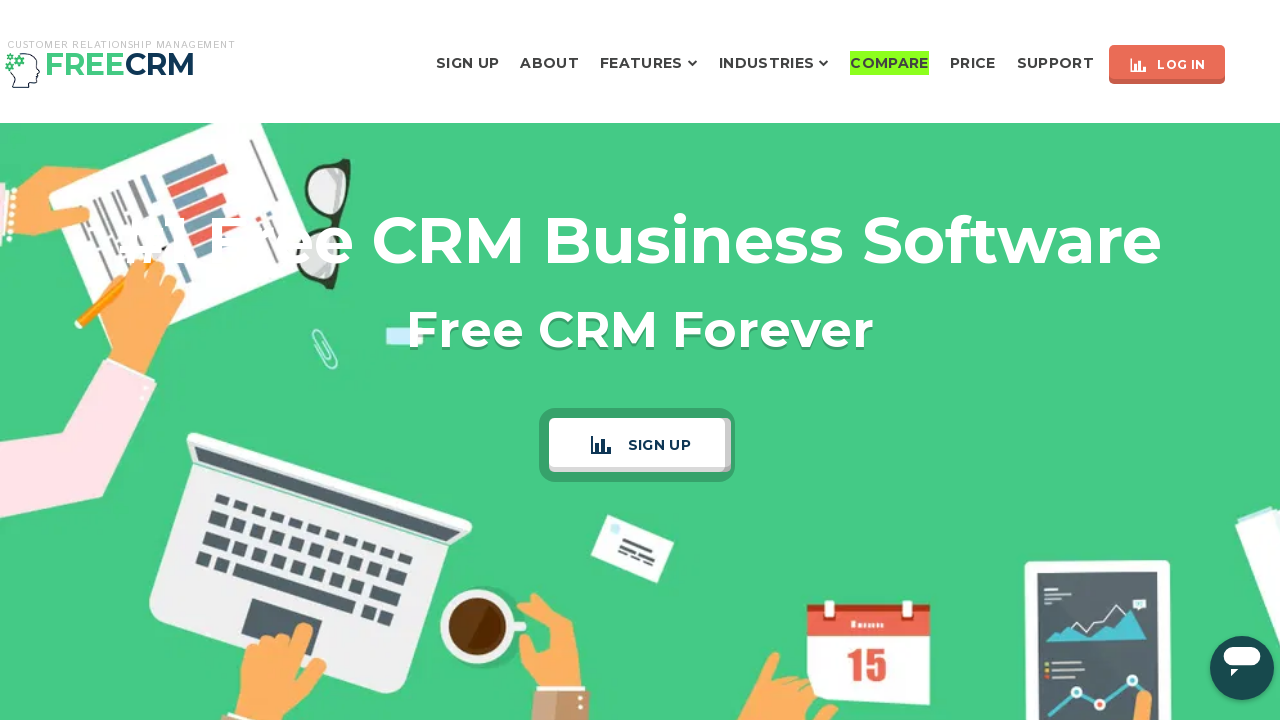

Flashed Compare button to highlight color (iteration 192/200)
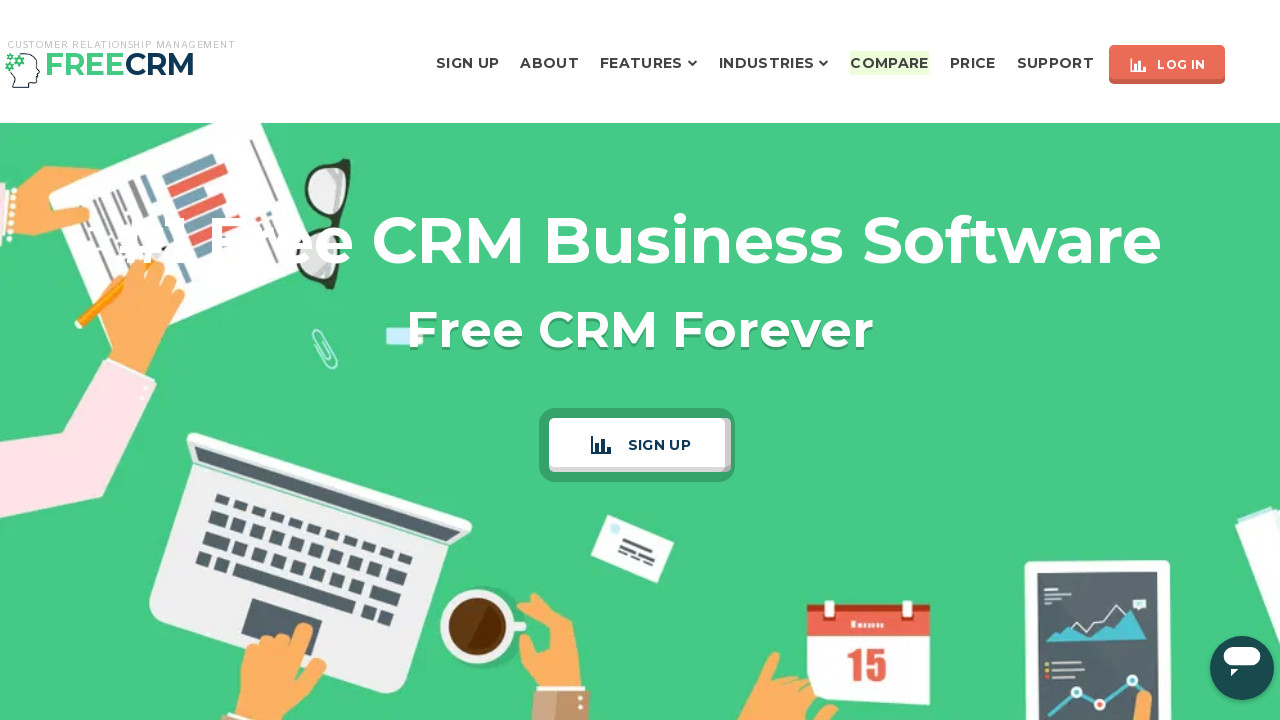

Flashed Compare button back to original color (iteration 192/200)
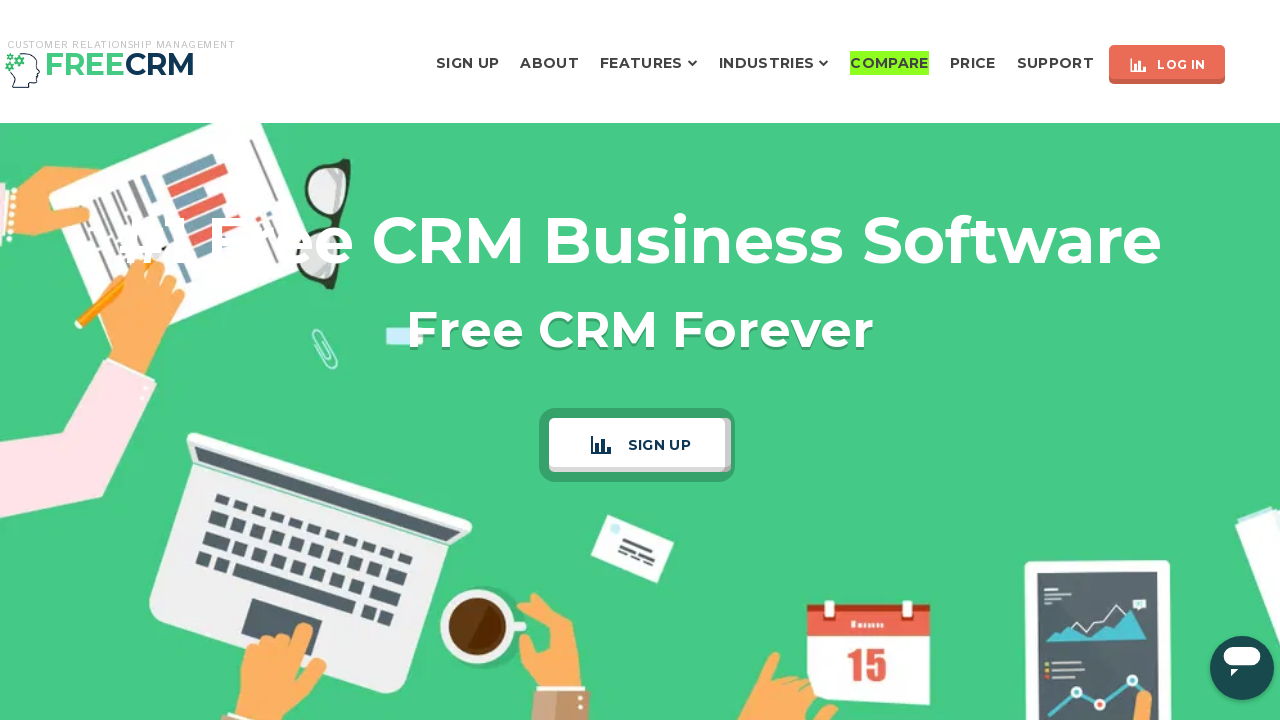

Flashed Compare button to highlight color (iteration 193/200)
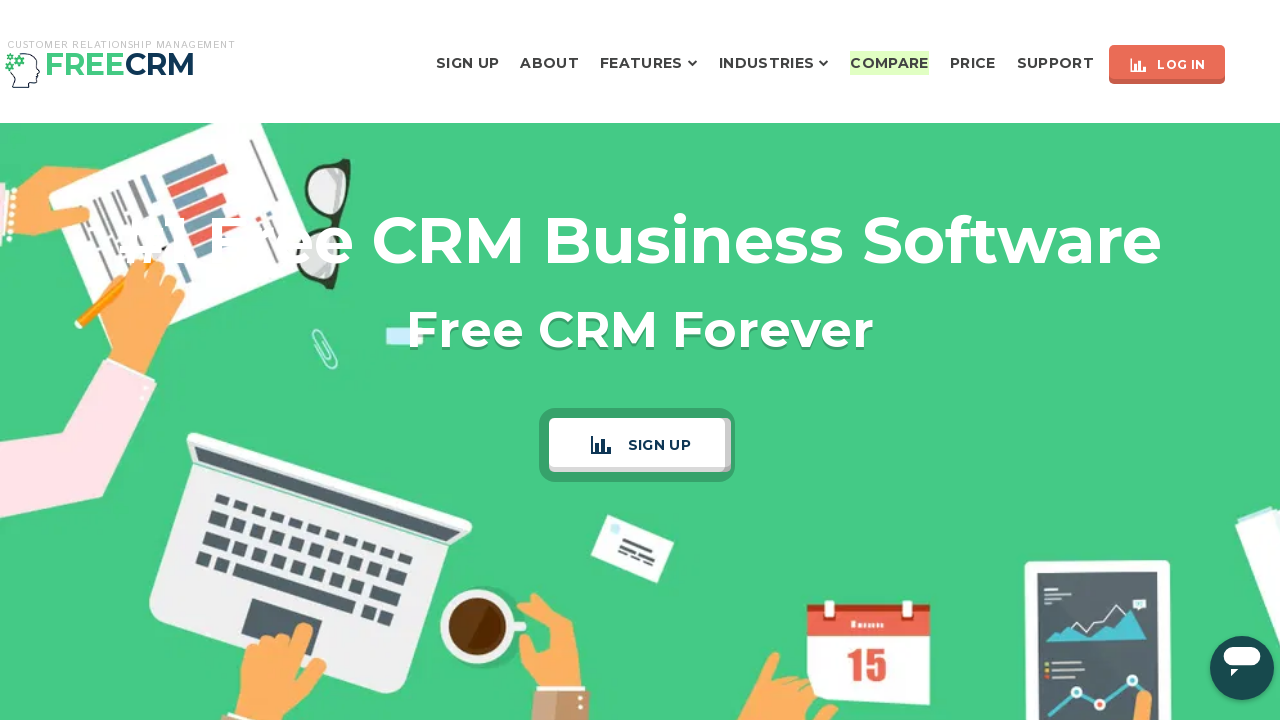

Flashed Compare button back to original color (iteration 193/200)
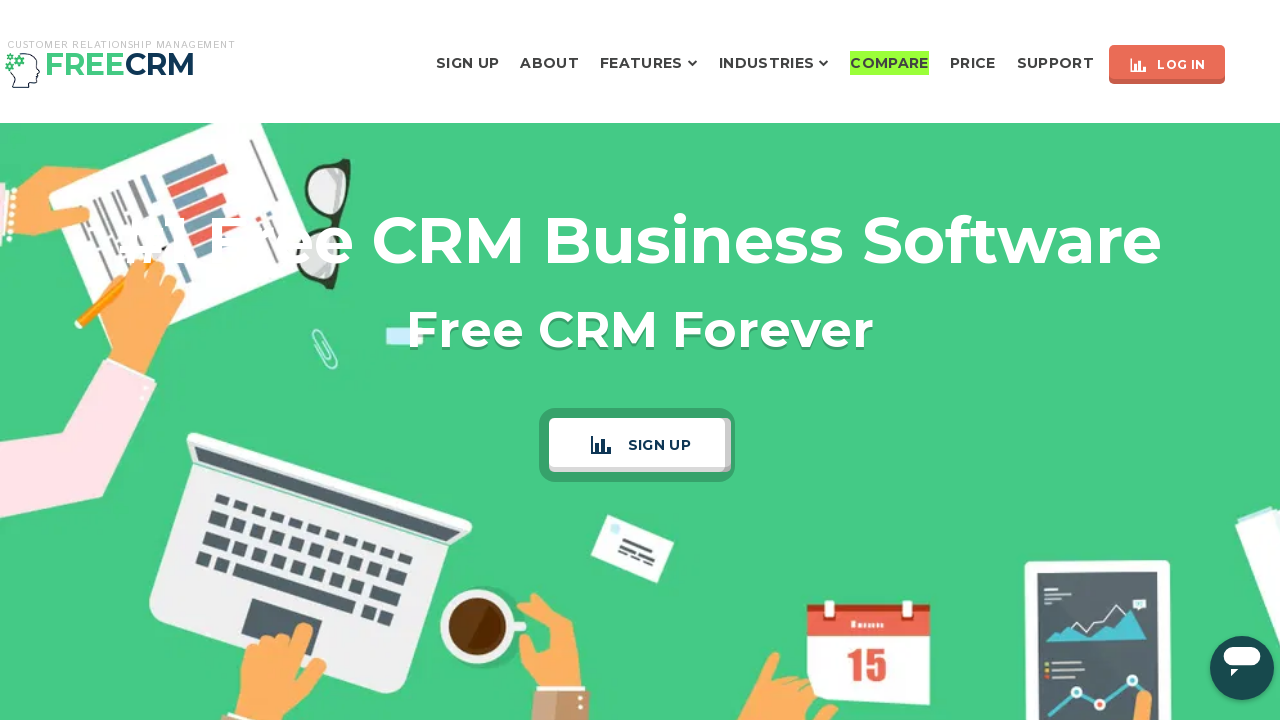

Flashed Compare button to highlight color (iteration 194/200)
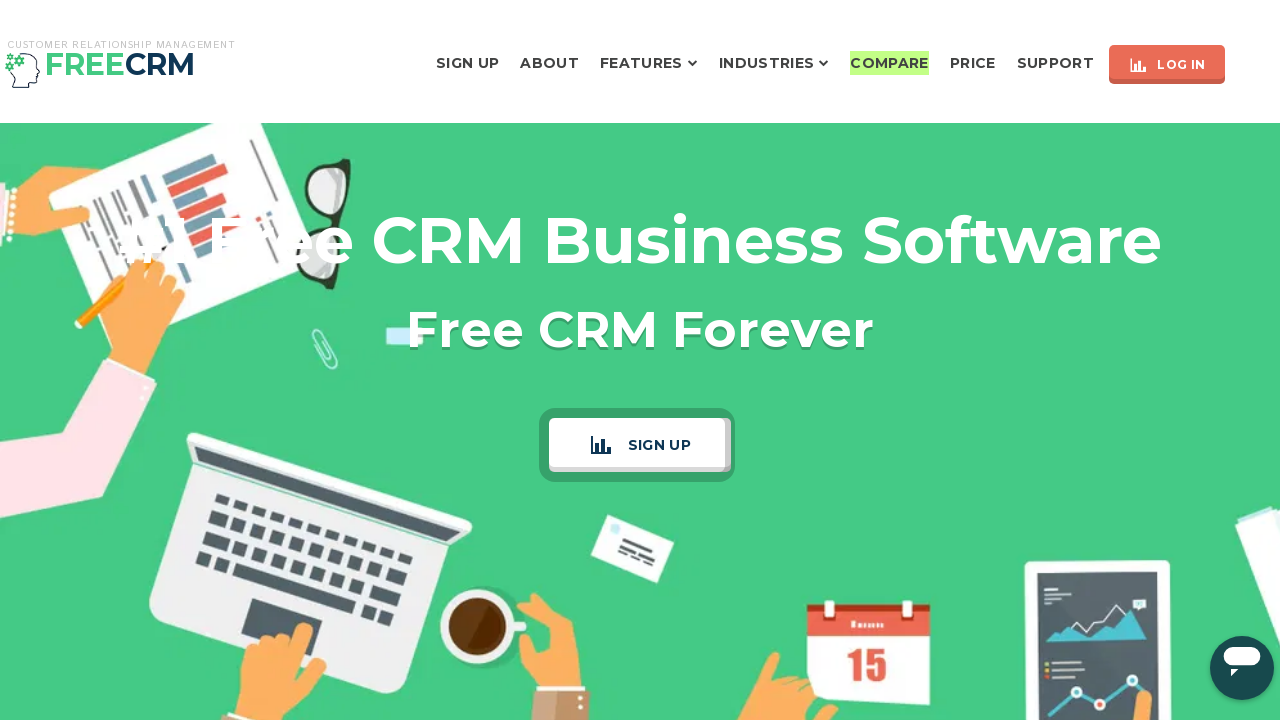

Flashed Compare button back to original color (iteration 194/200)
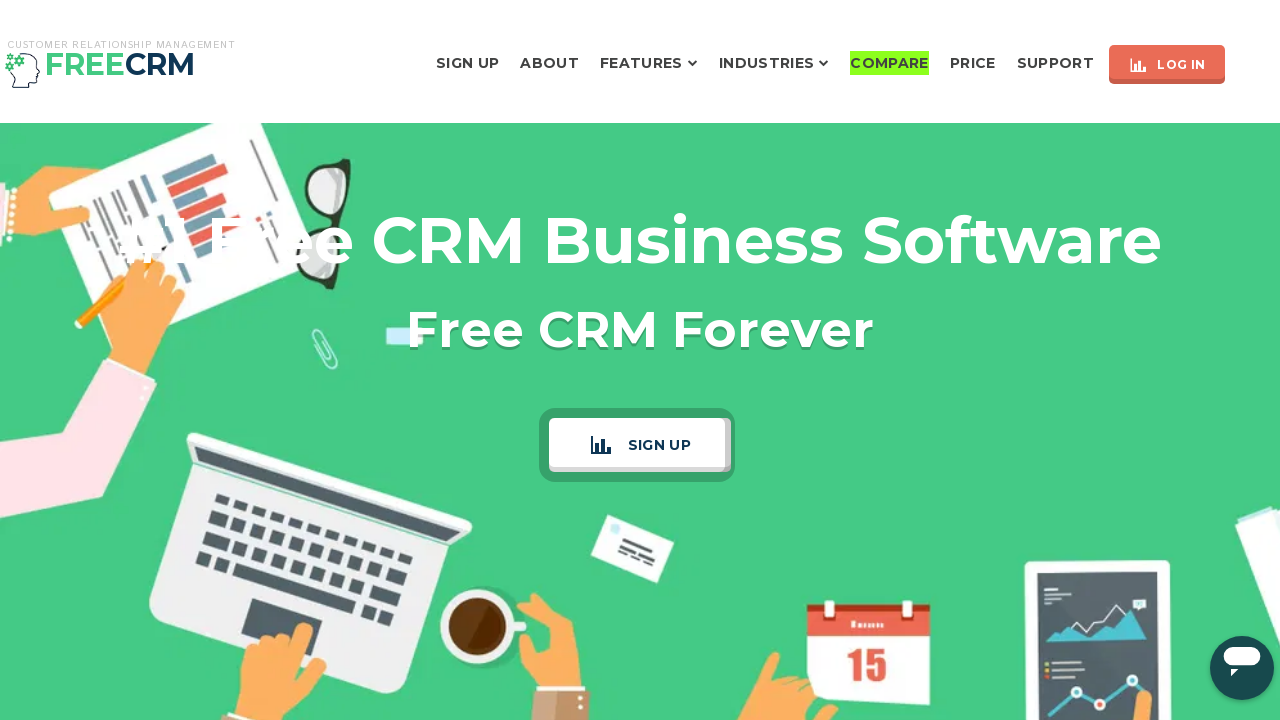

Flashed Compare button to highlight color (iteration 195/200)
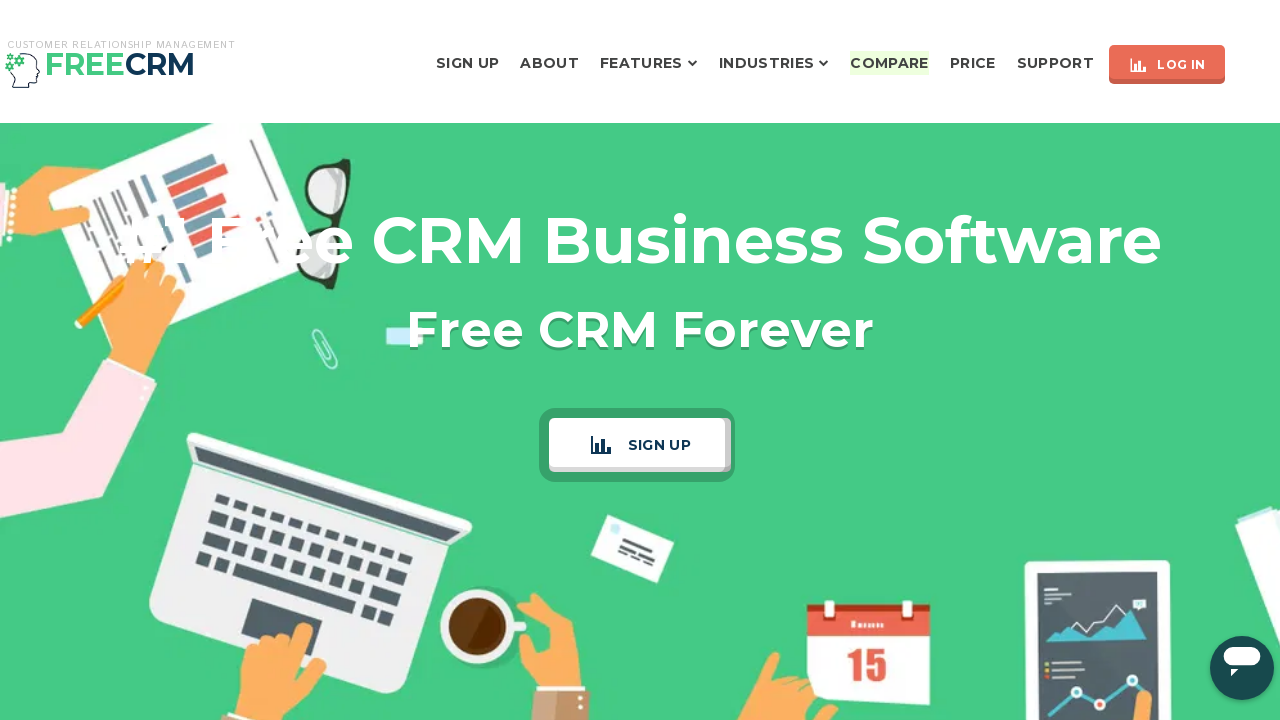

Flashed Compare button back to original color (iteration 195/200)
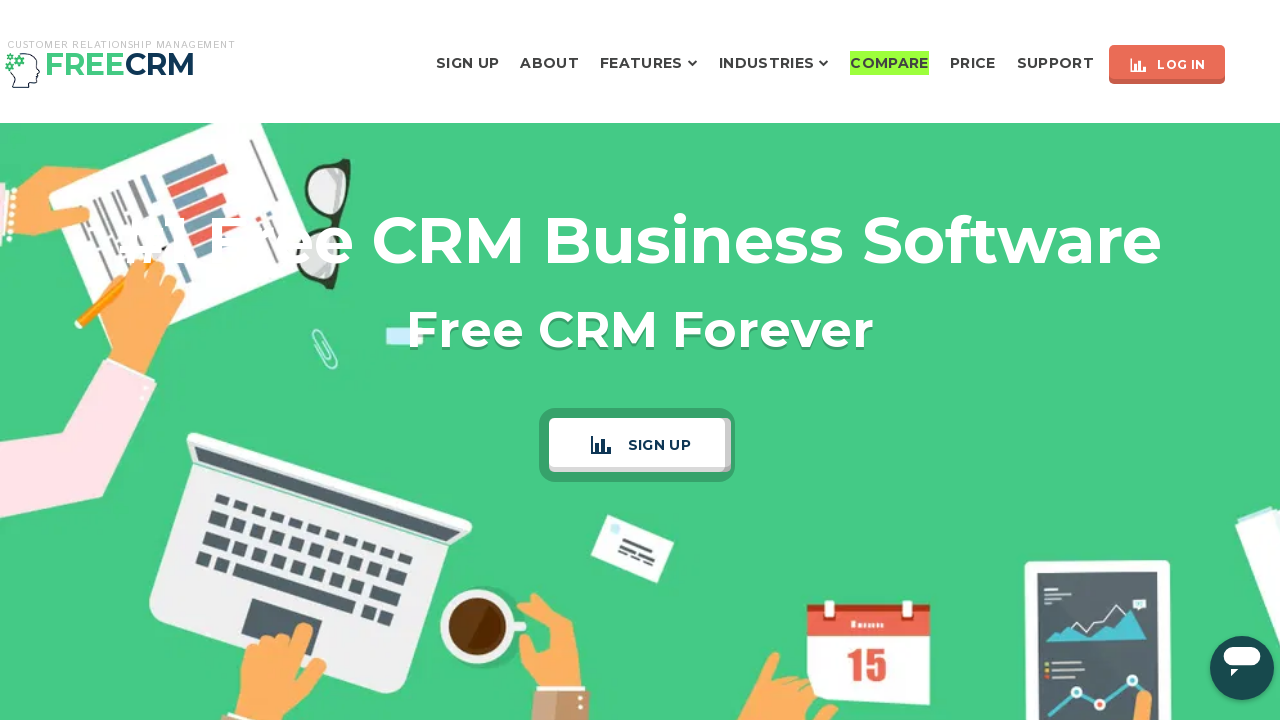

Flashed Compare button to highlight color (iteration 196/200)
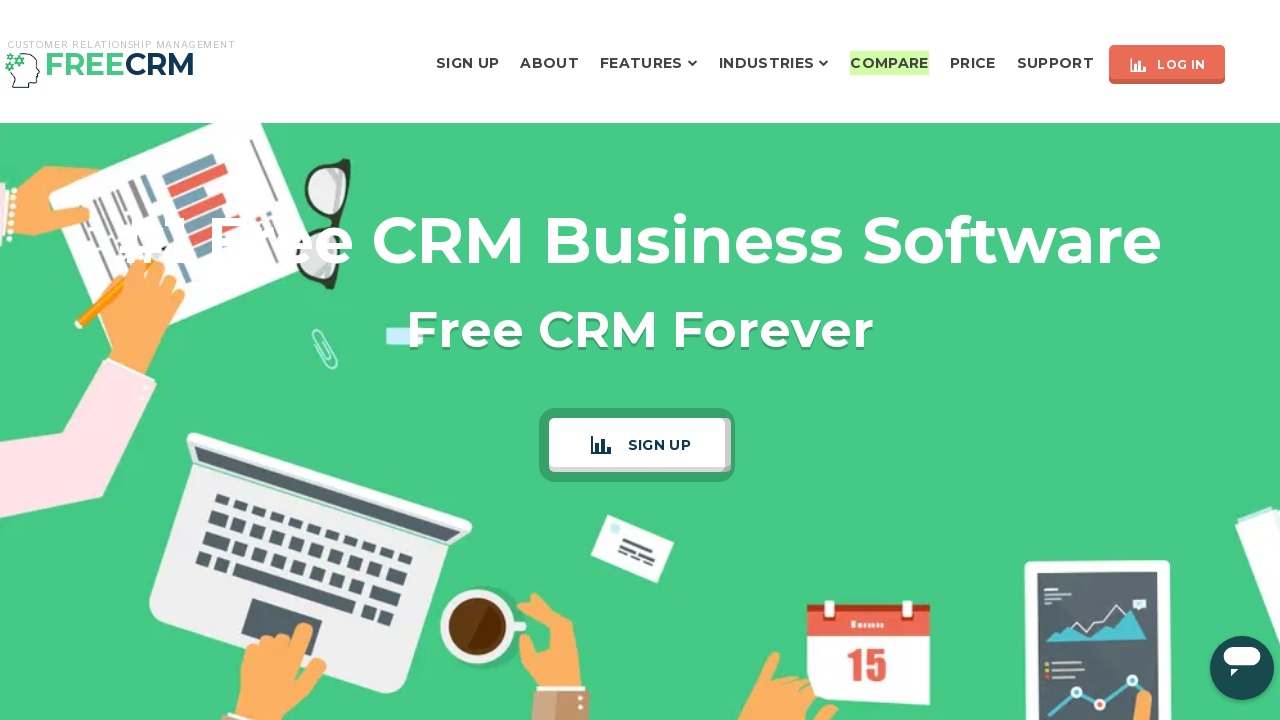

Flashed Compare button back to original color (iteration 196/200)
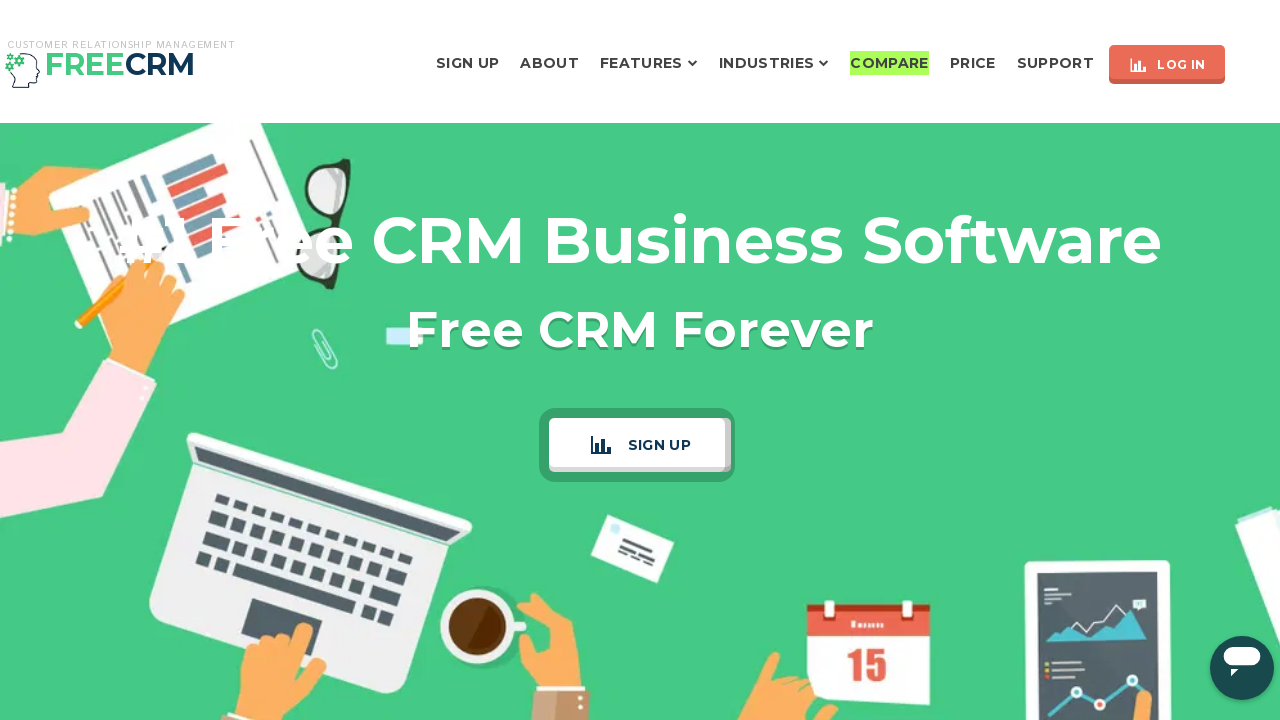

Flashed Compare button to highlight color (iteration 197/200)
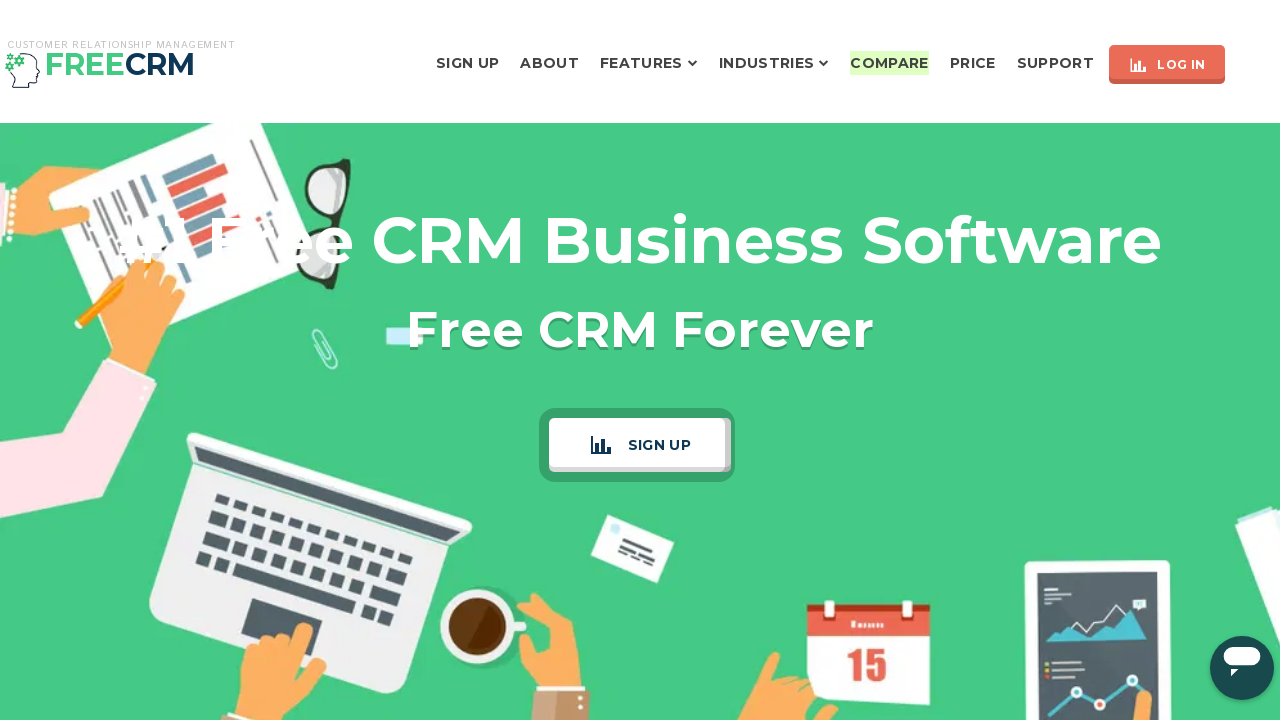

Flashed Compare button back to original color (iteration 197/200)
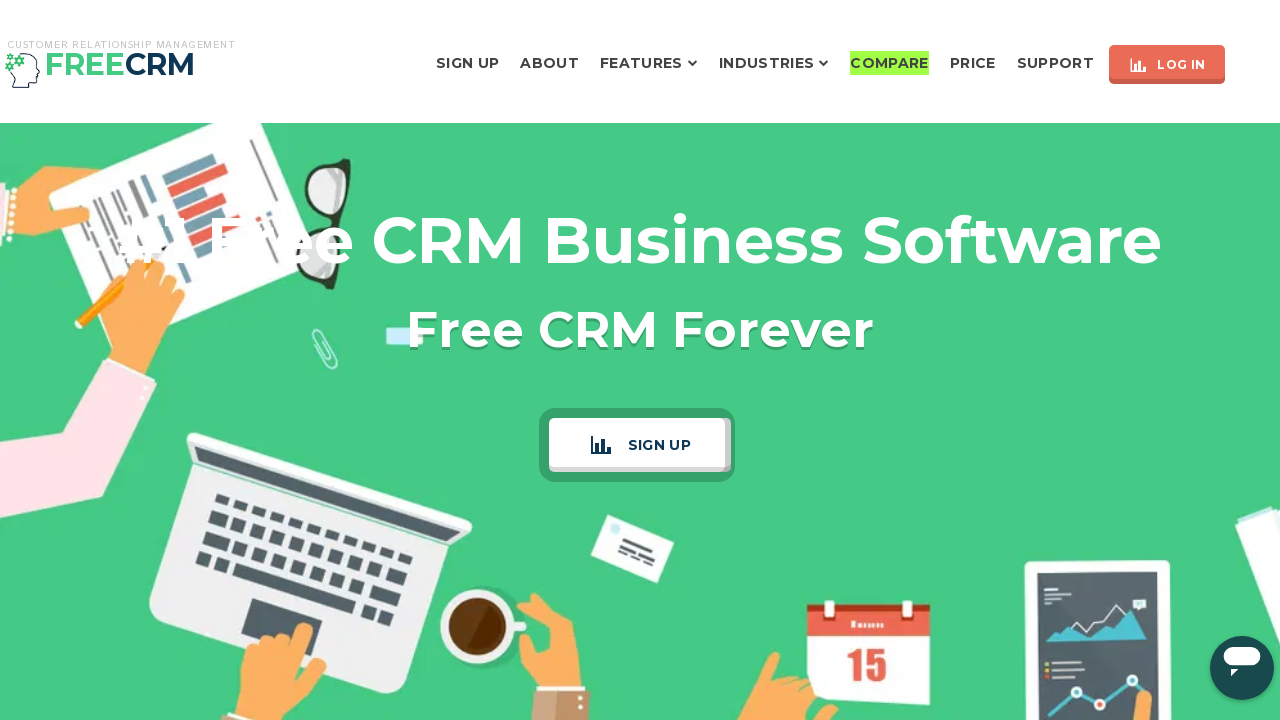

Flashed Compare button to highlight color (iteration 198/200)
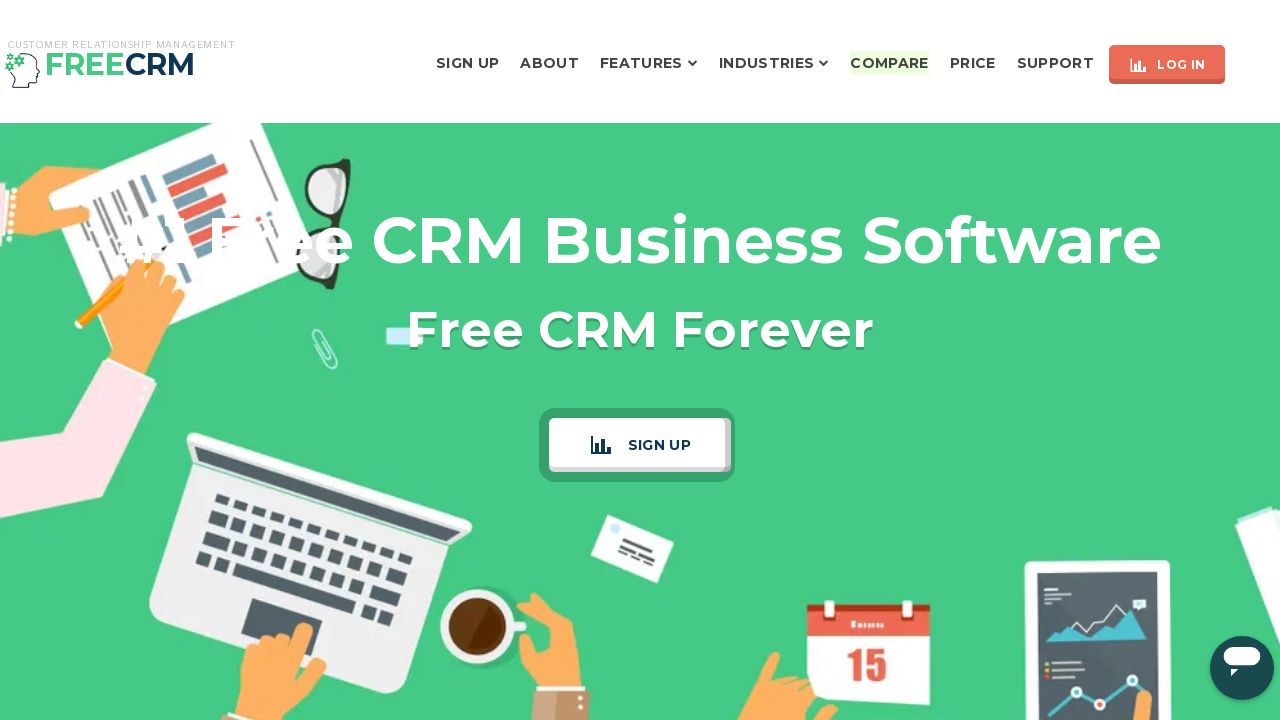

Flashed Compare button back to original color (iteration 198/200)
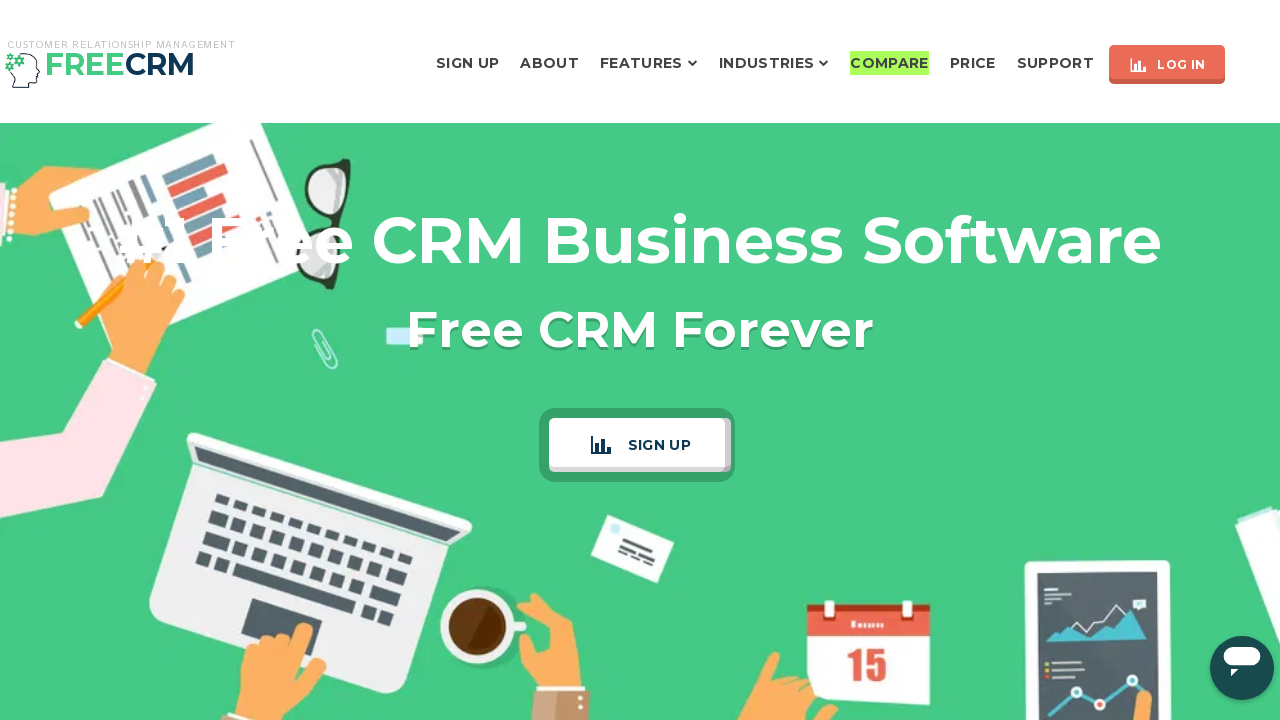

Flashed Compare button to highlight color (iteration 199/200)
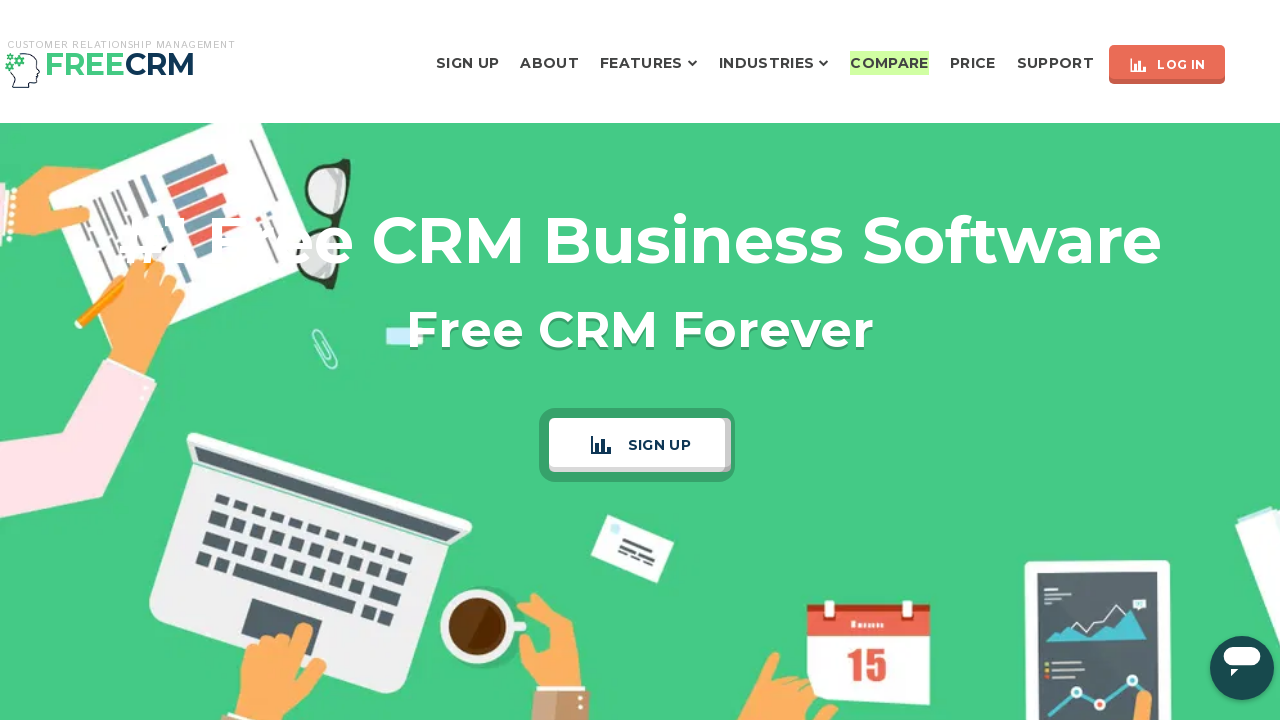

Flashed Compare button back to original color (iteration 199/200)
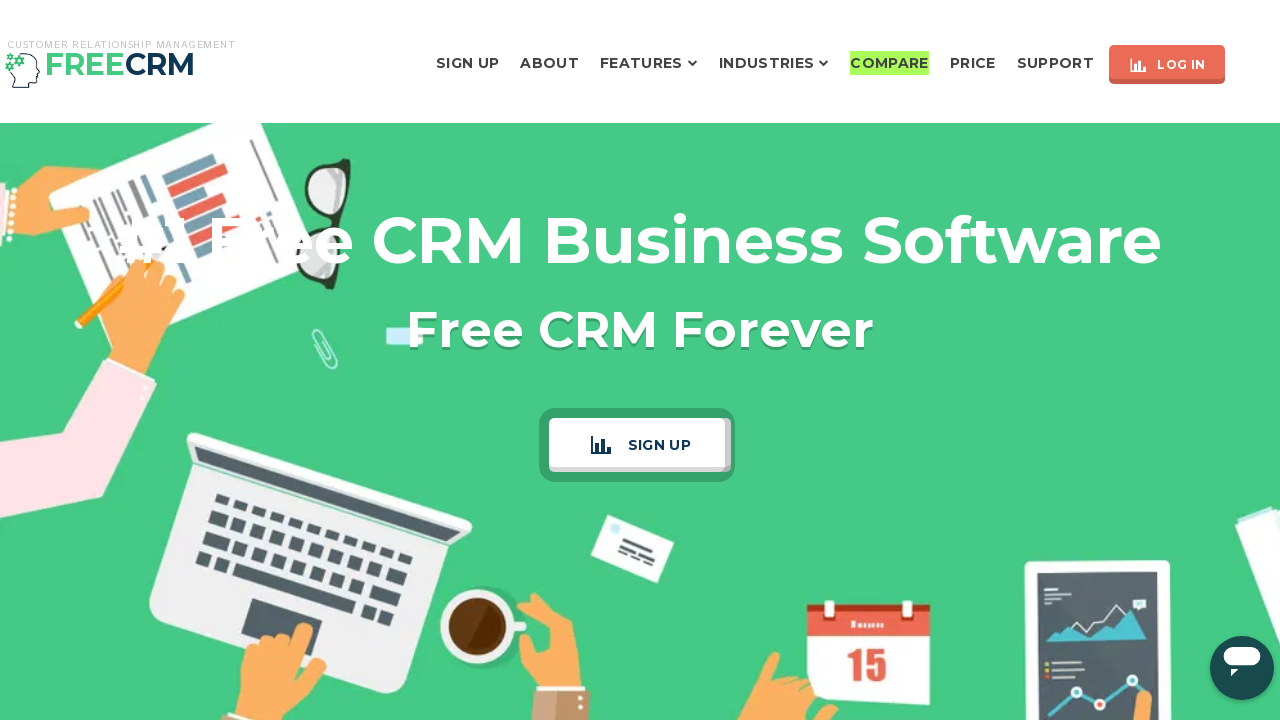

Flashed Compare button to highlight color (iteration 200/200)
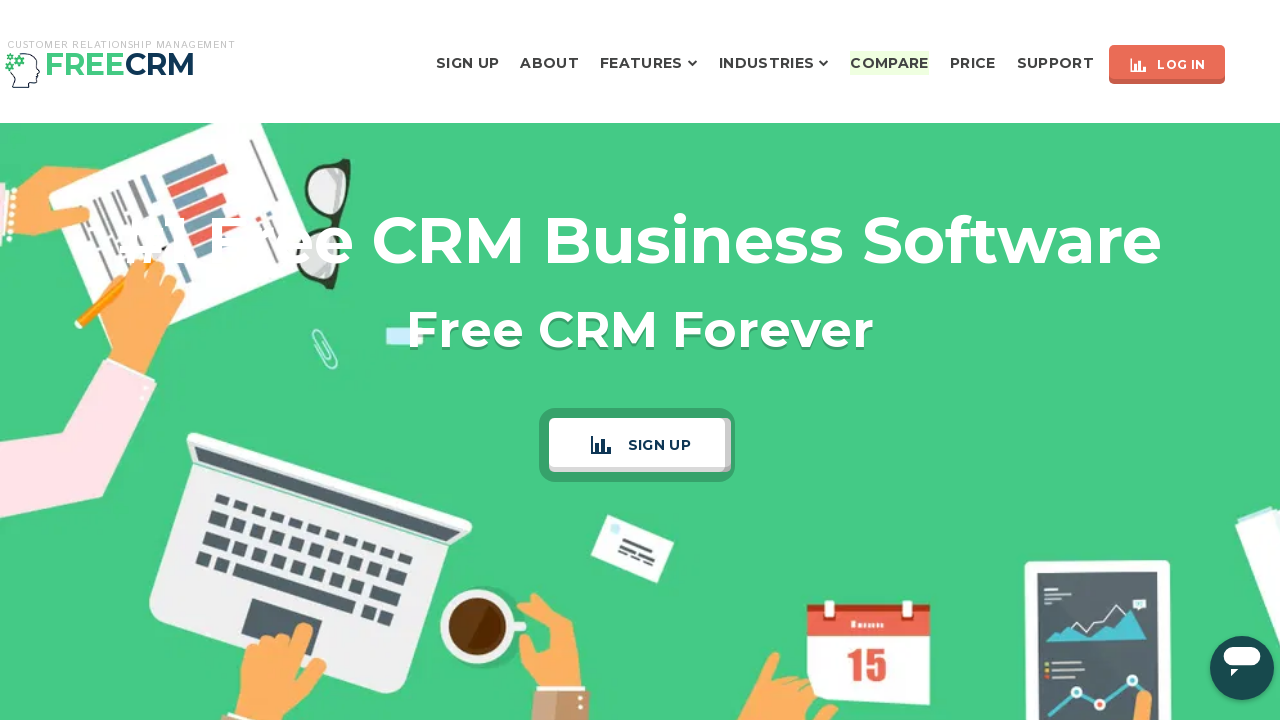

Flashed Compare button back to original color (iteration 200/200)
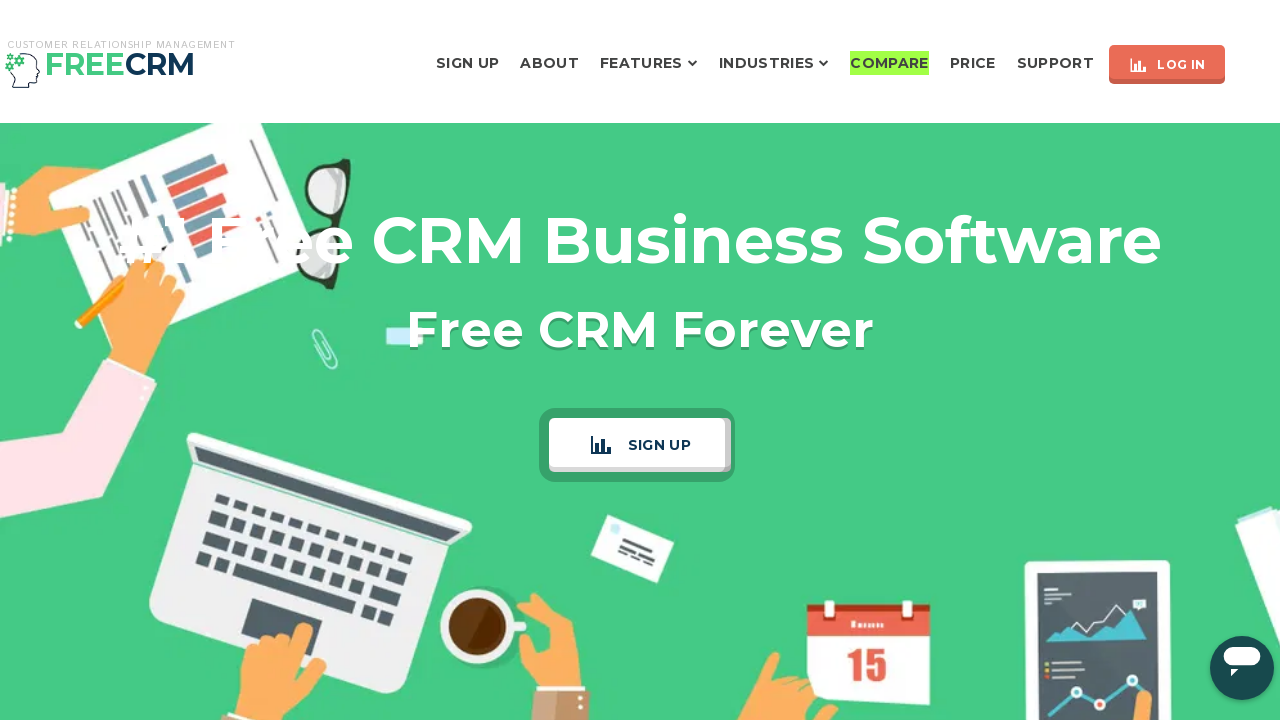

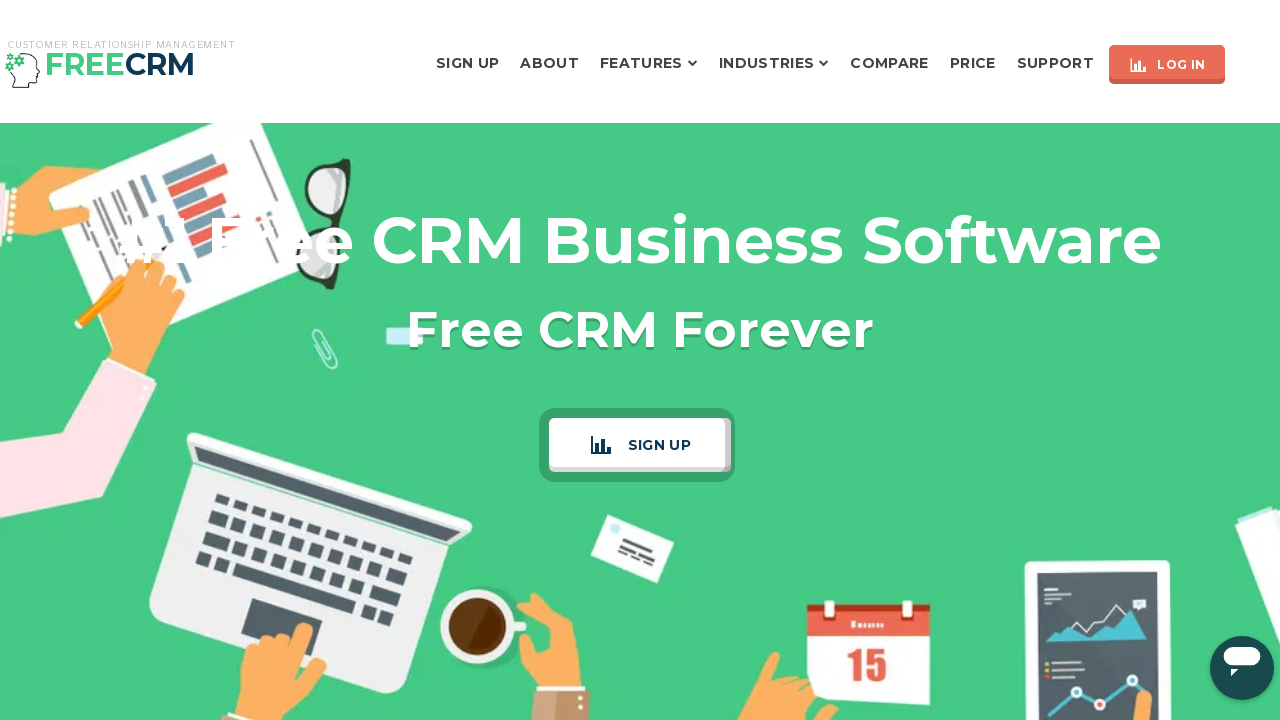